Navigates to the world clock page and iterates through the time zone table to verify the table structure and content are accessible

Starting URL: https://www.timeanddate.com/worldclock/

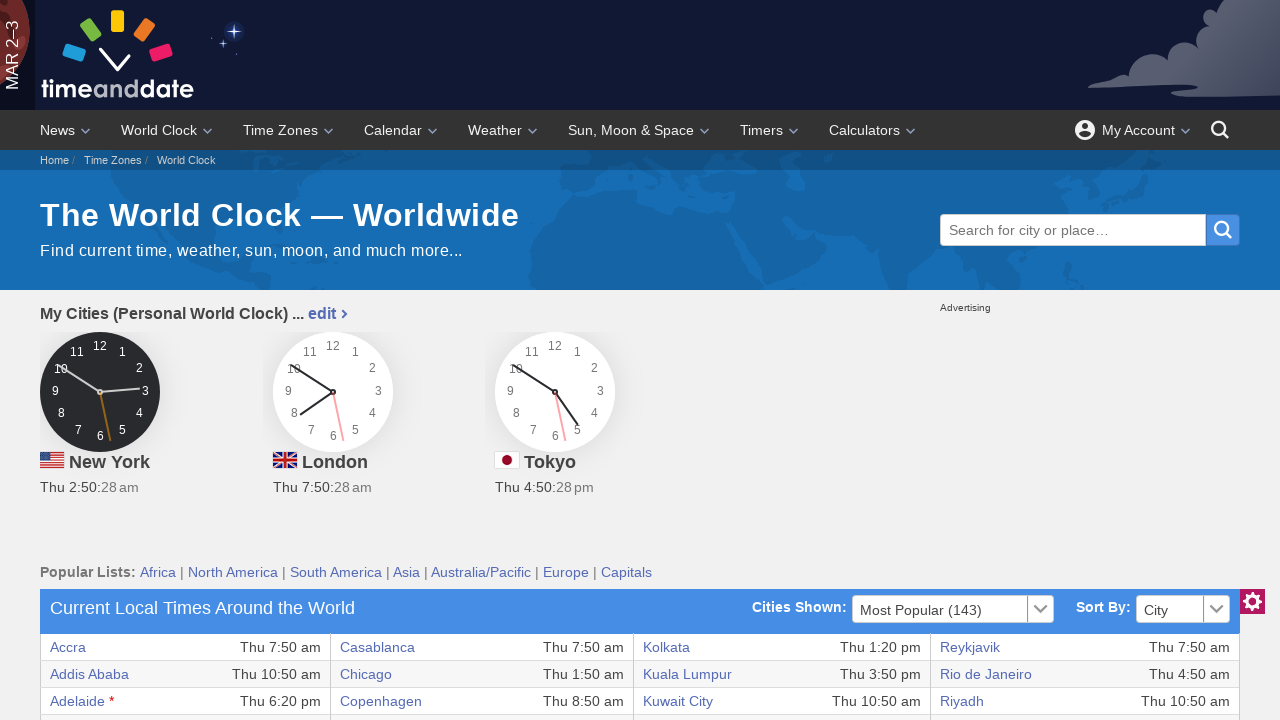

Navigated to world clock page at https://www.timeanddate.com/worldclock/
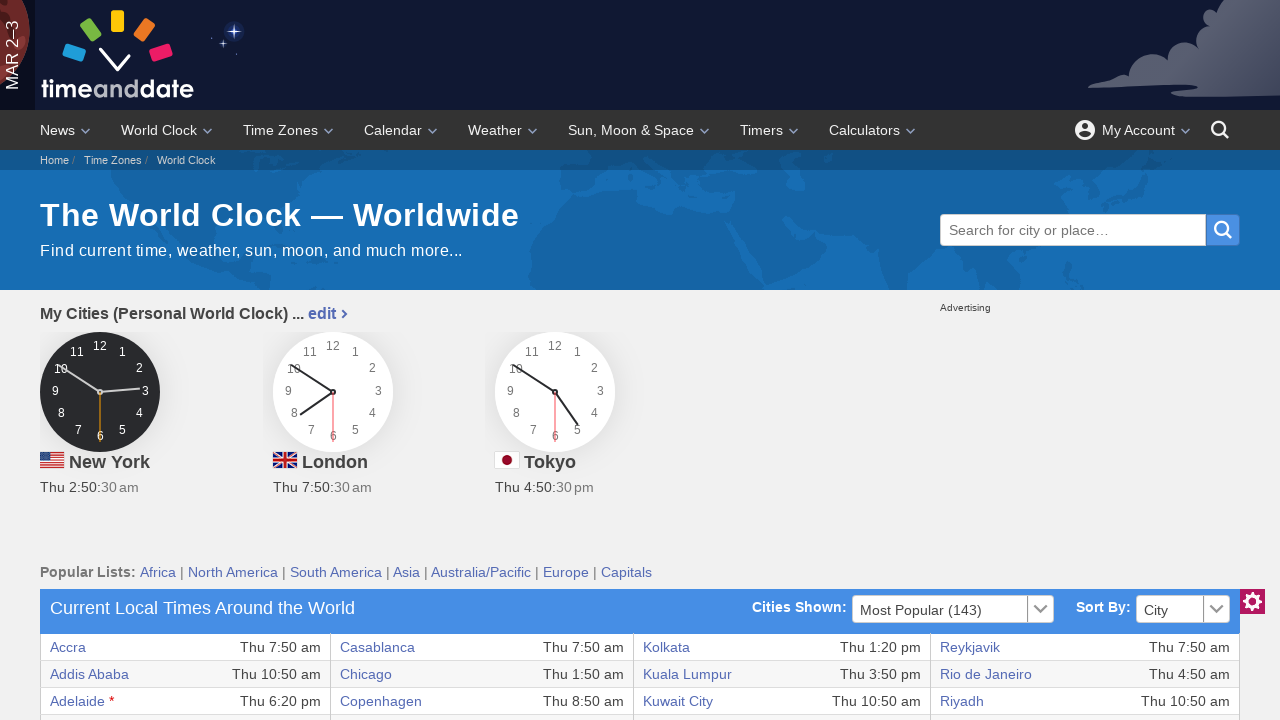

World clock table loaded successfully
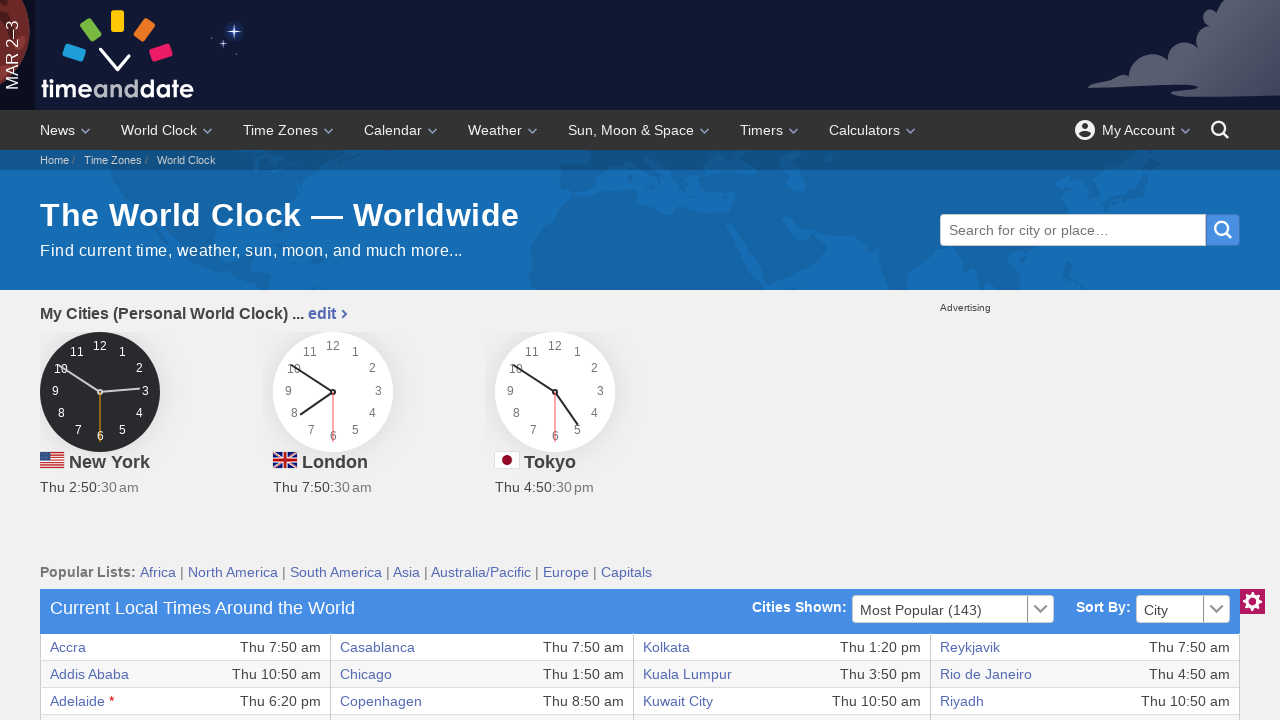

Located world clock table element
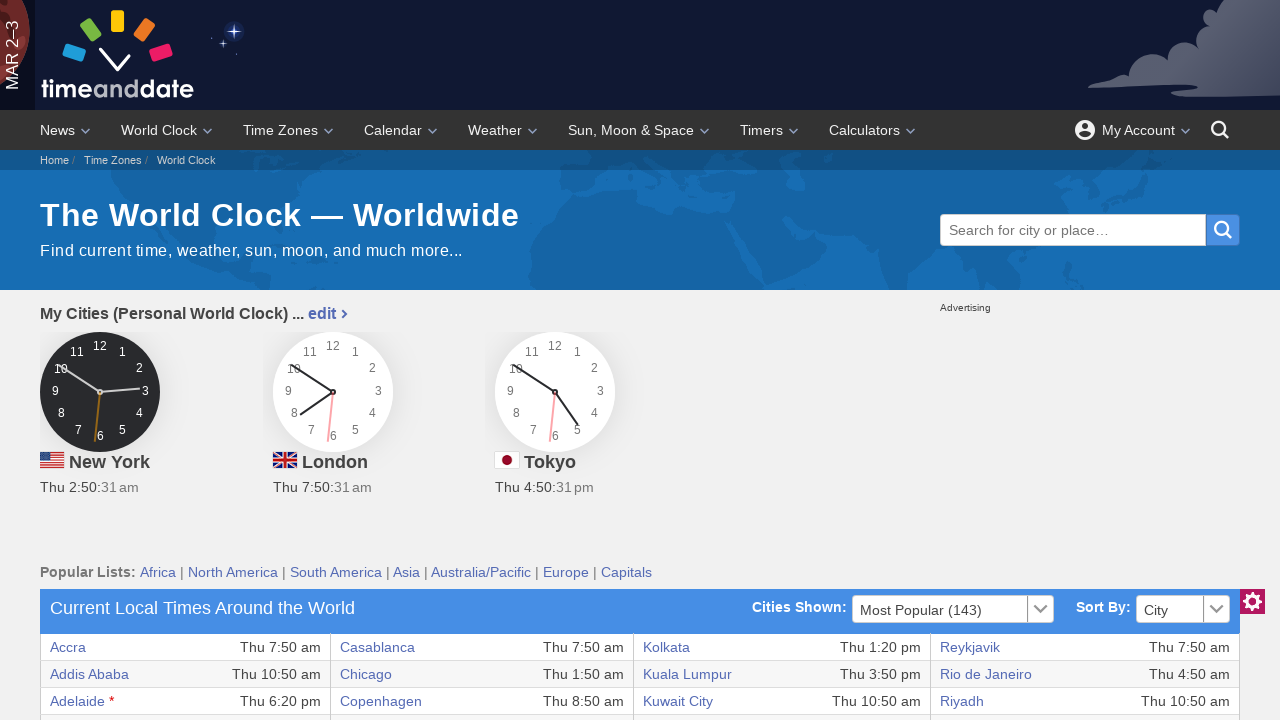

Retrieved all table rows - found 37 rows
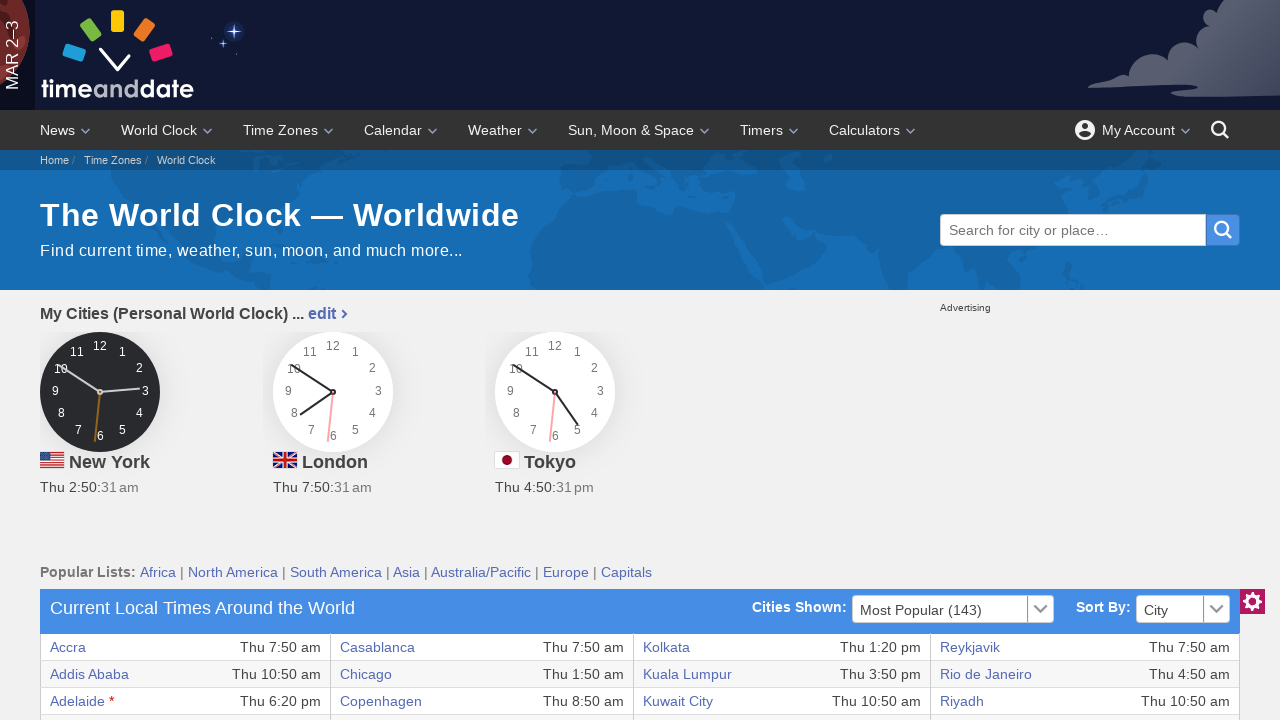

Processing table row with 0 columns
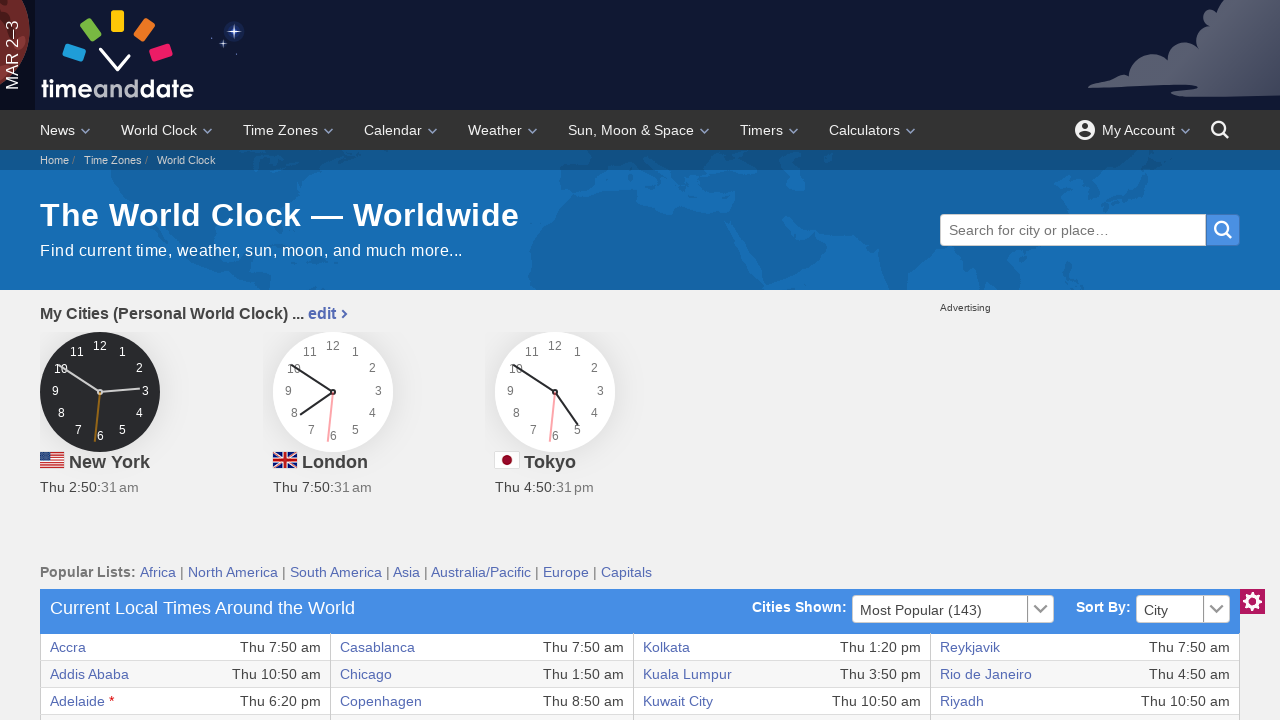

Processing table row with 8 columns
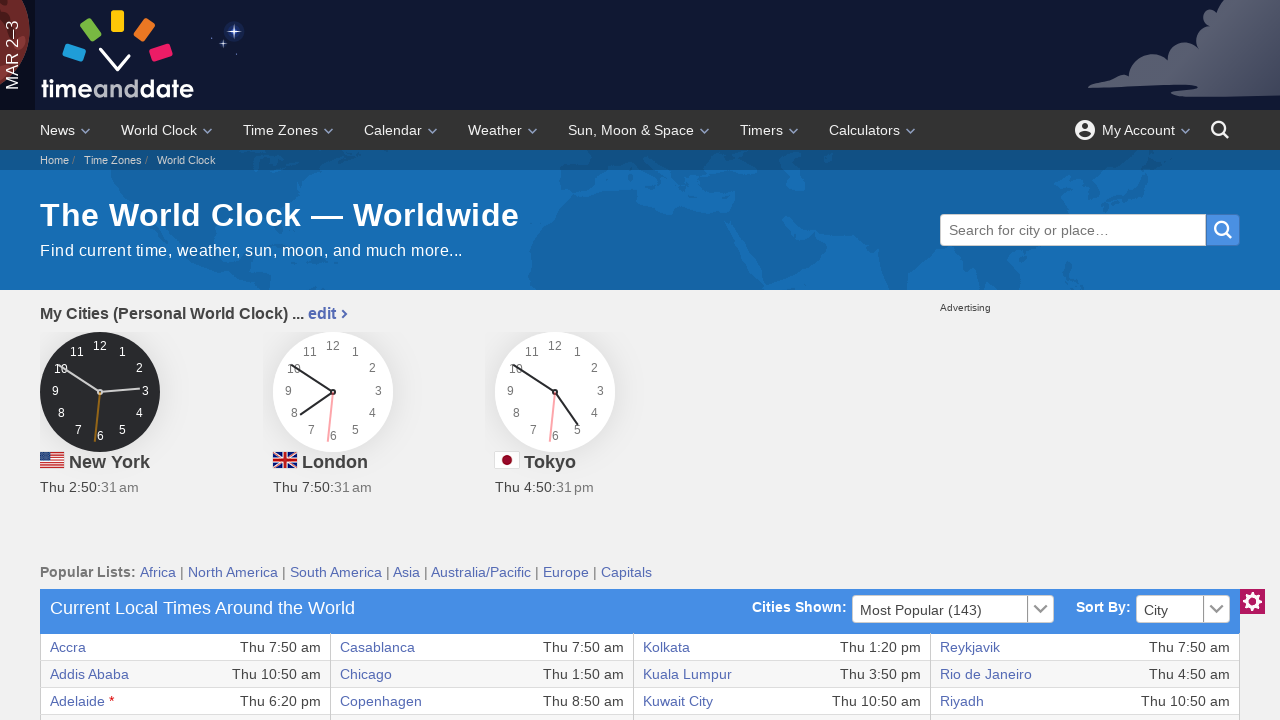

Accessed column data content
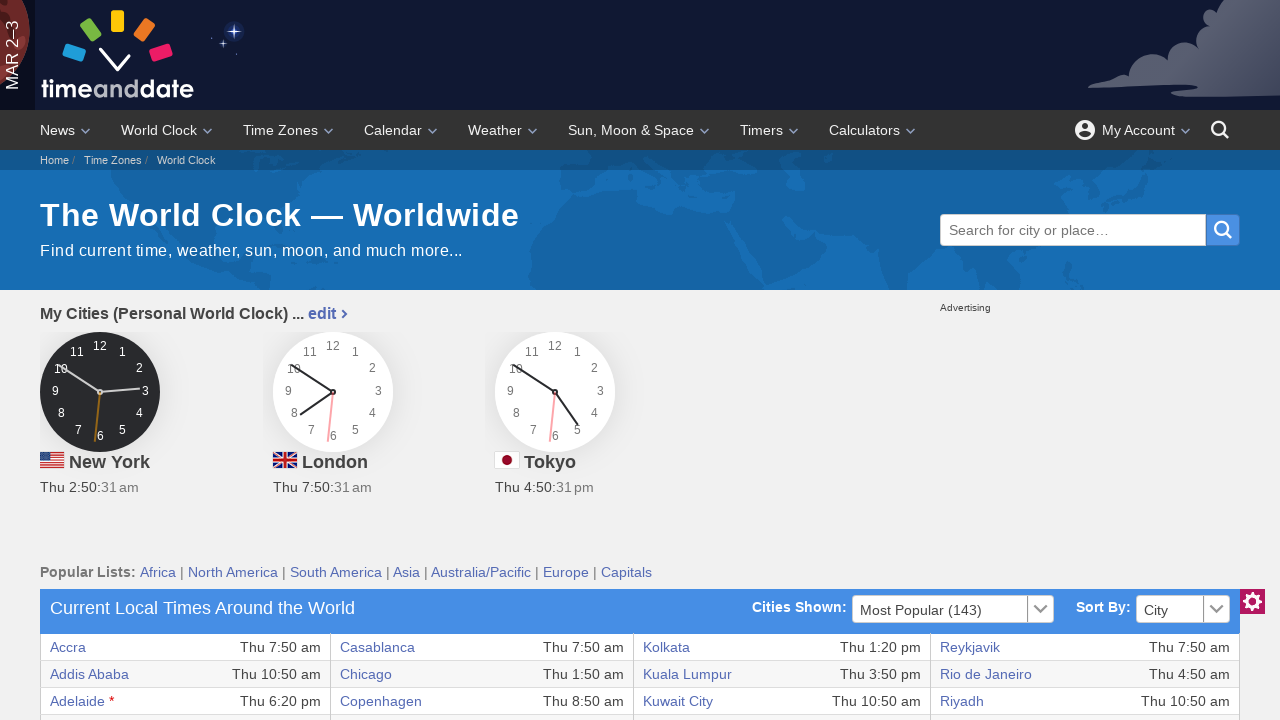

Accessed column data content
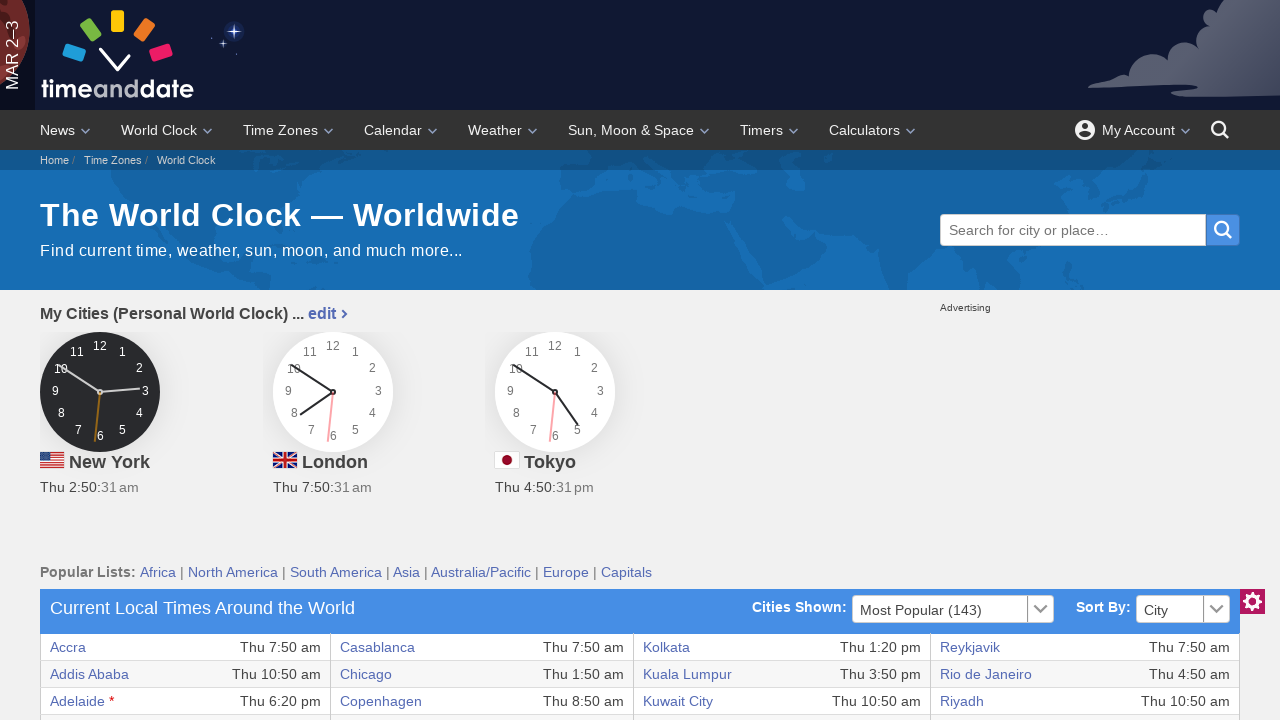

Accessed column data content
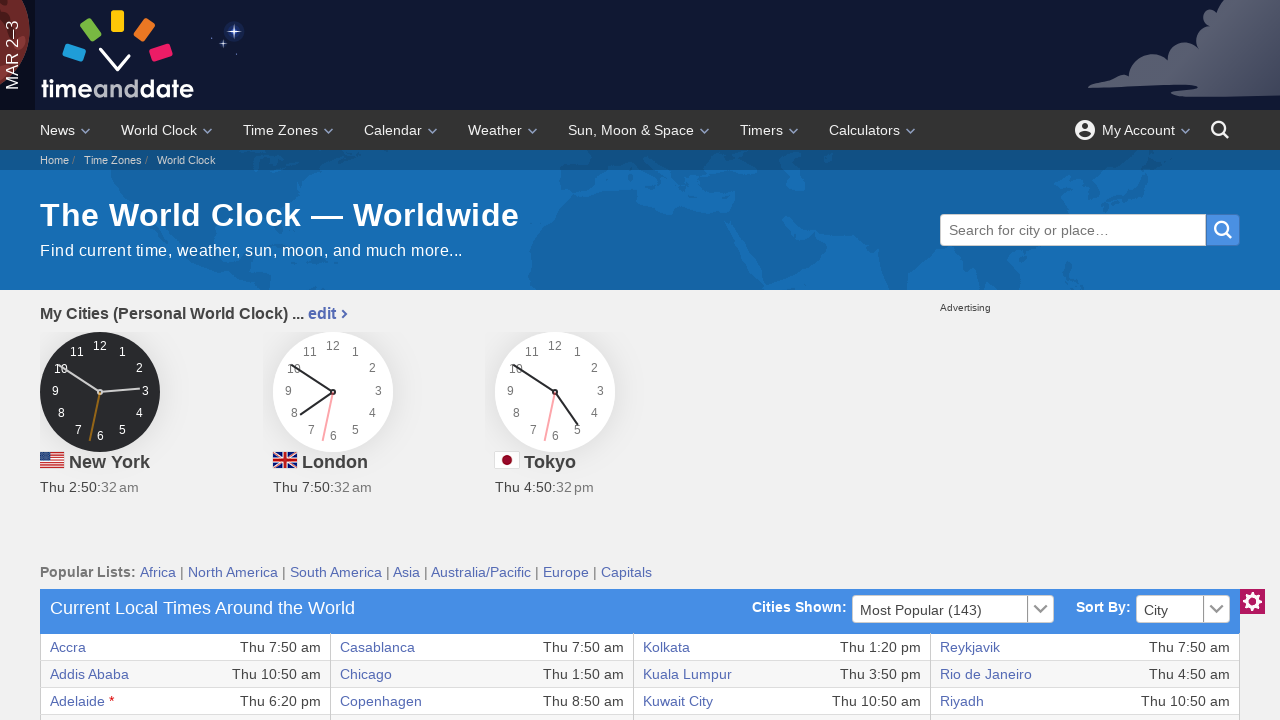

Accessed column data content
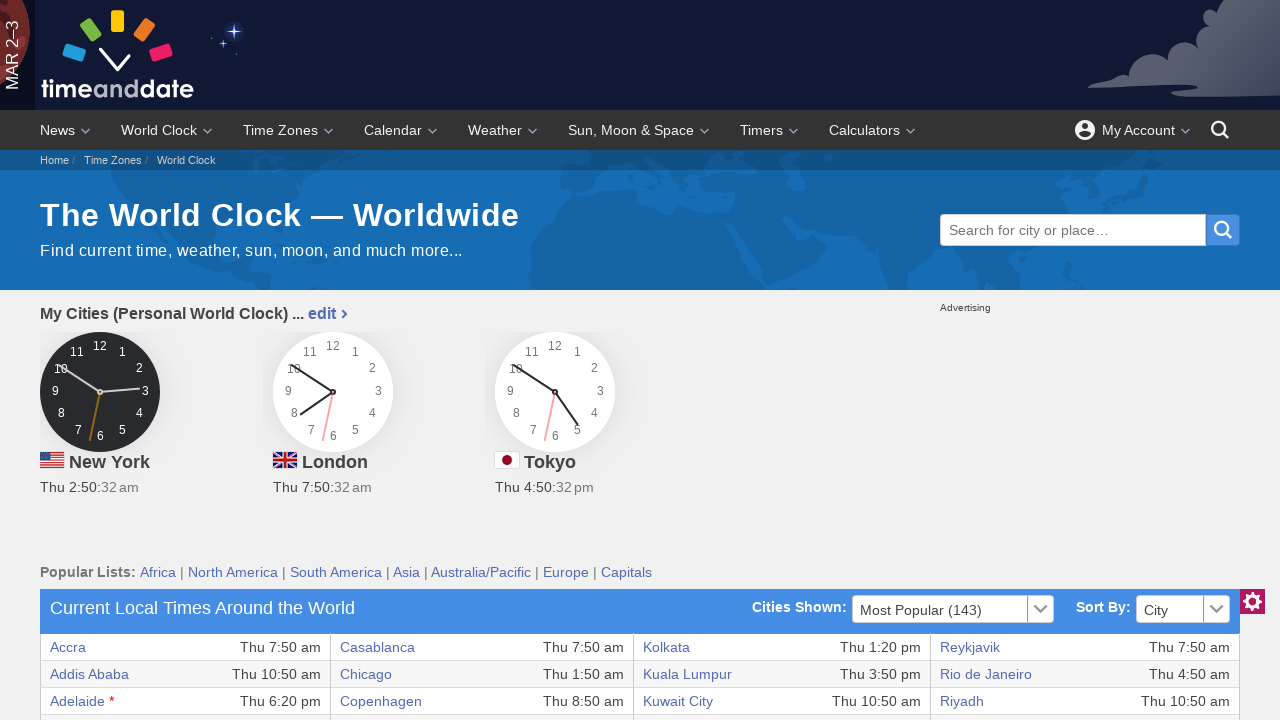

Accessed column data content
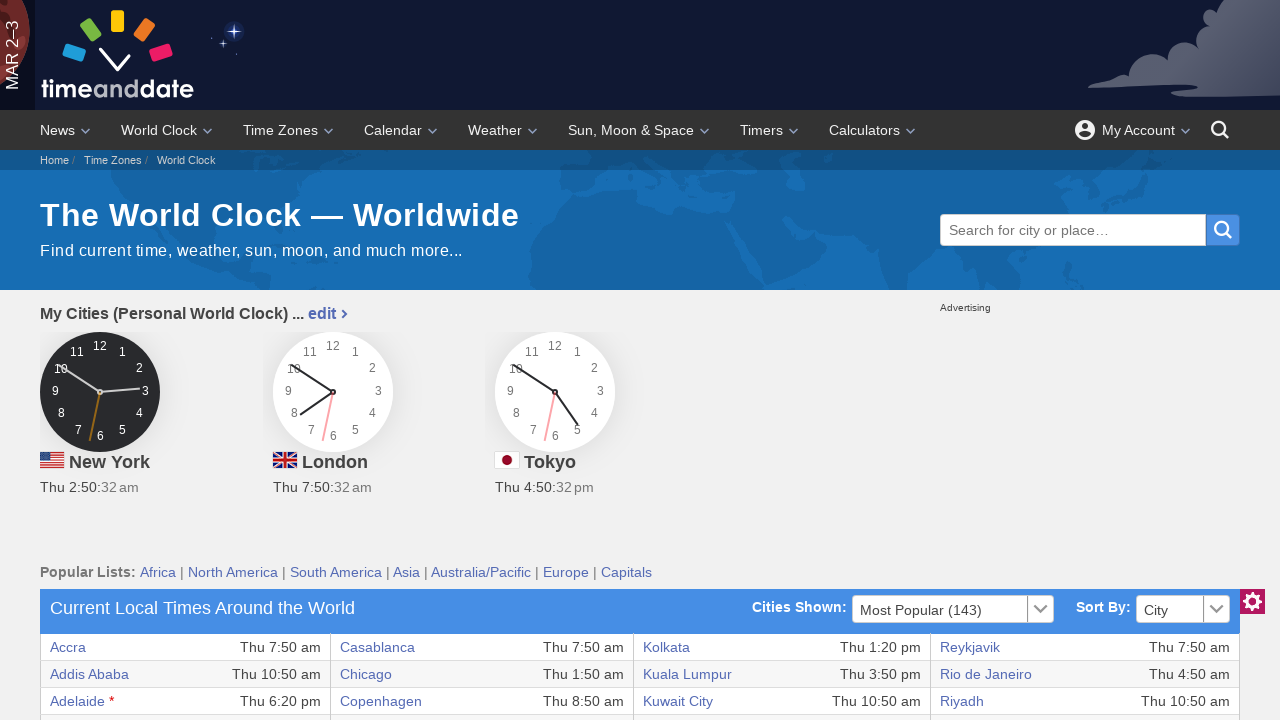

Accessed column data content
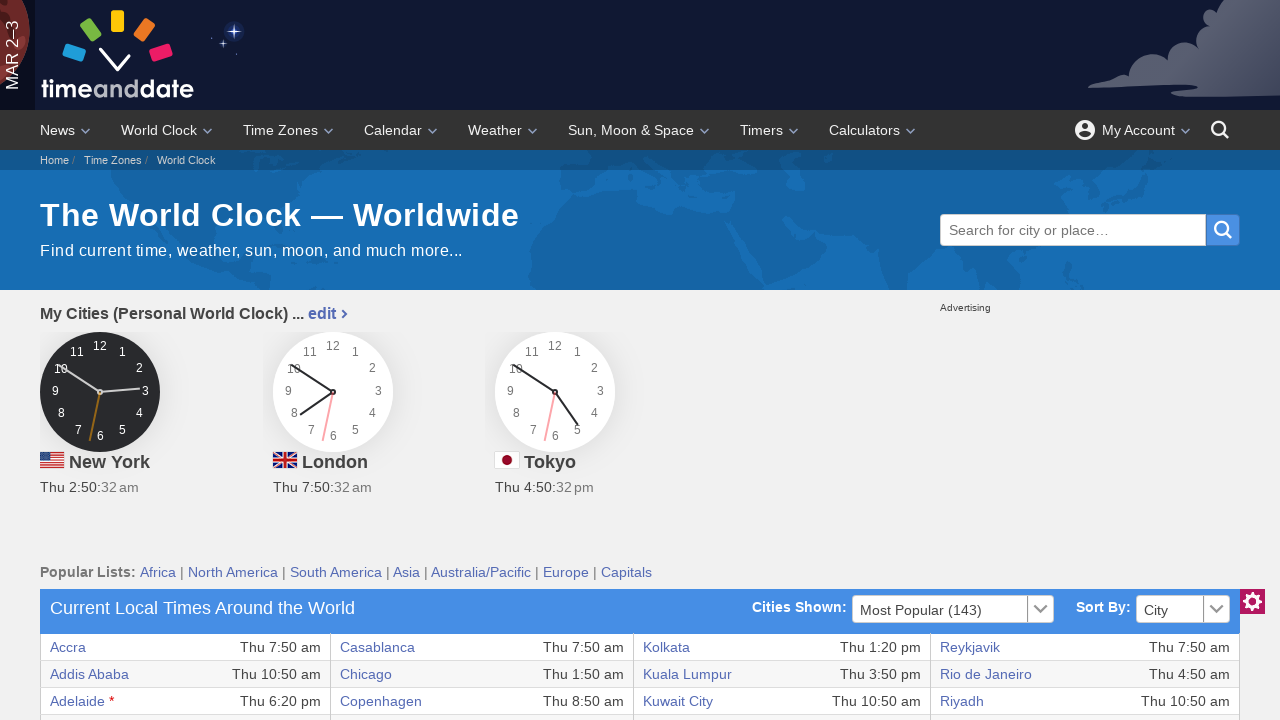

Accessed column data content
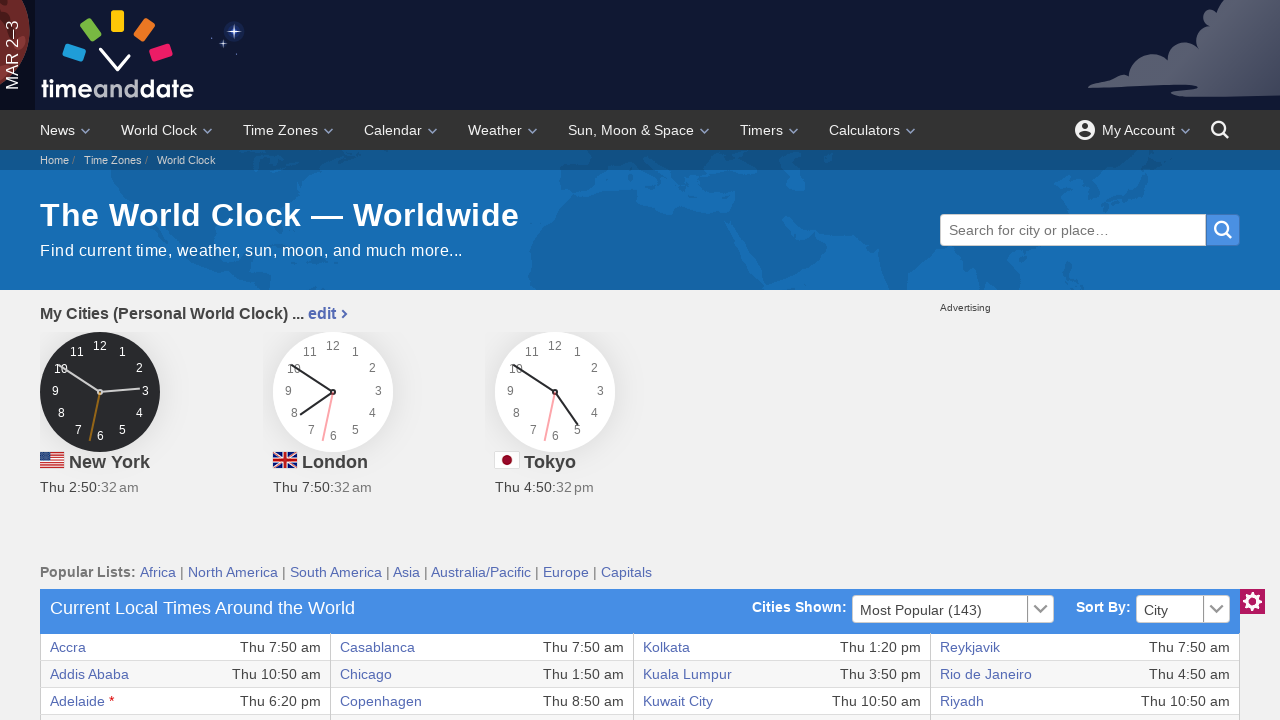

Accessed column data content
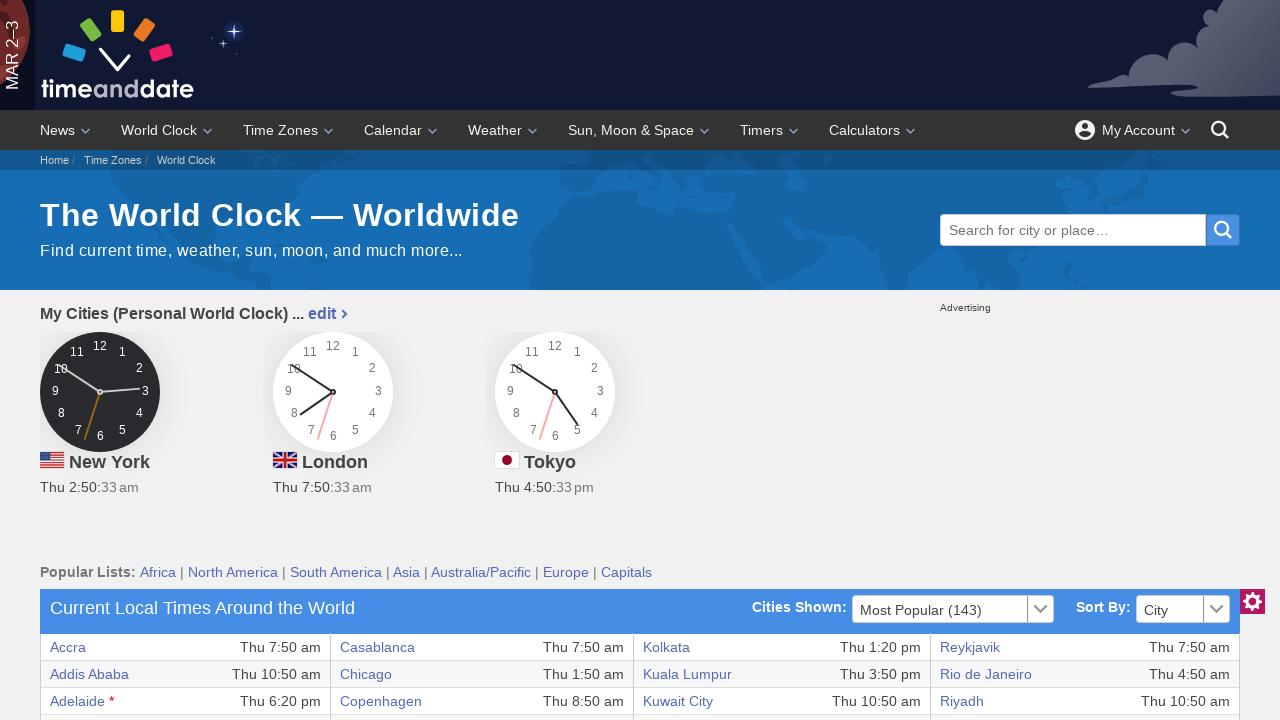

Processing table row with 8 columns
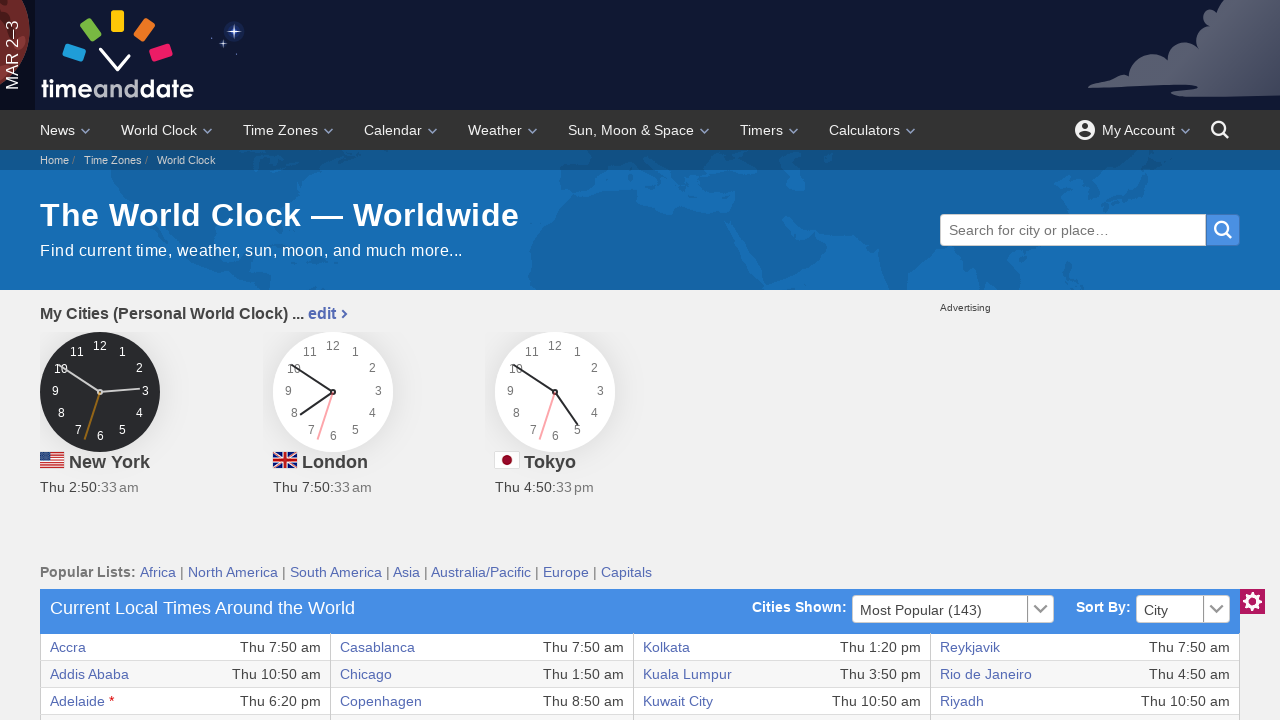

Accessed column data content
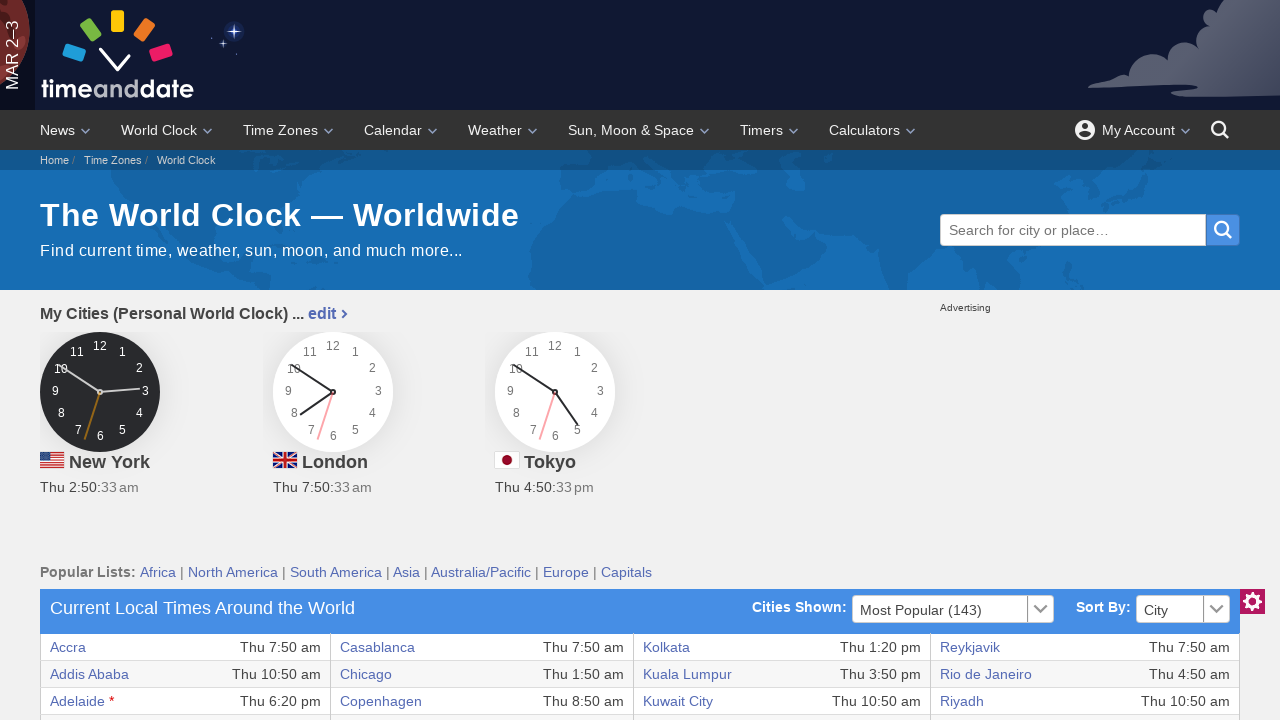

Accessed column data content
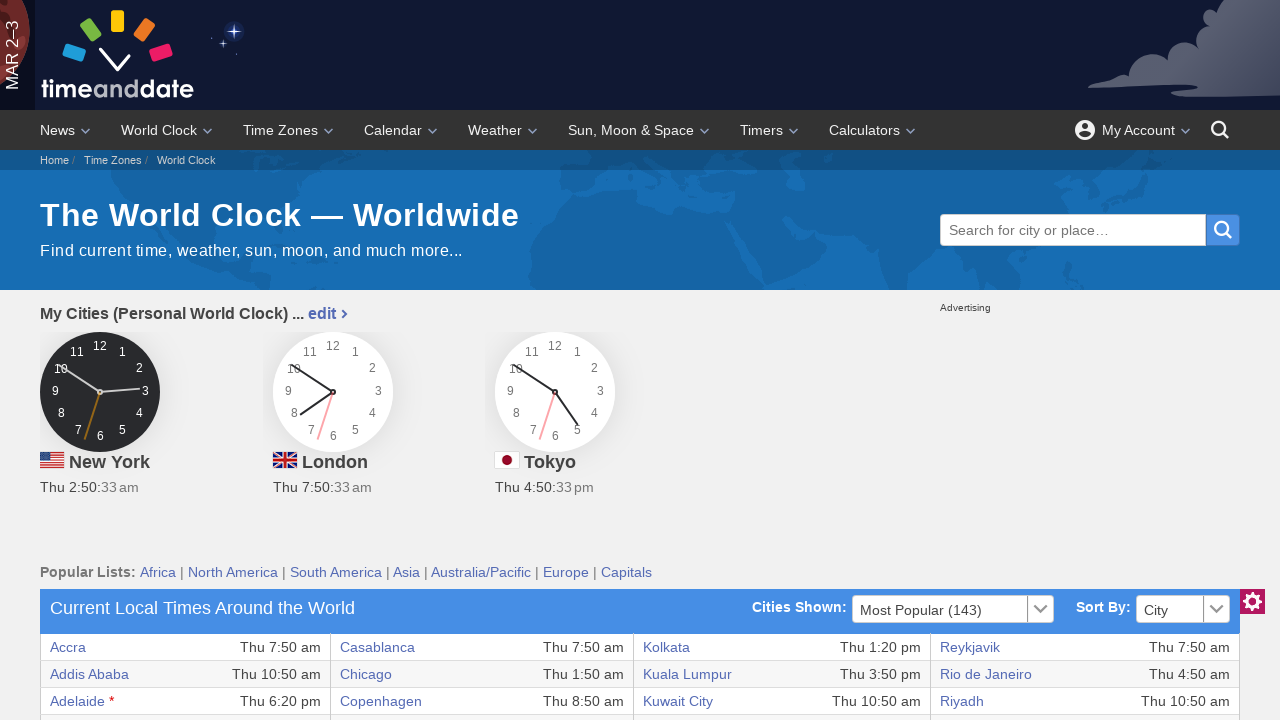

Accessed column data content
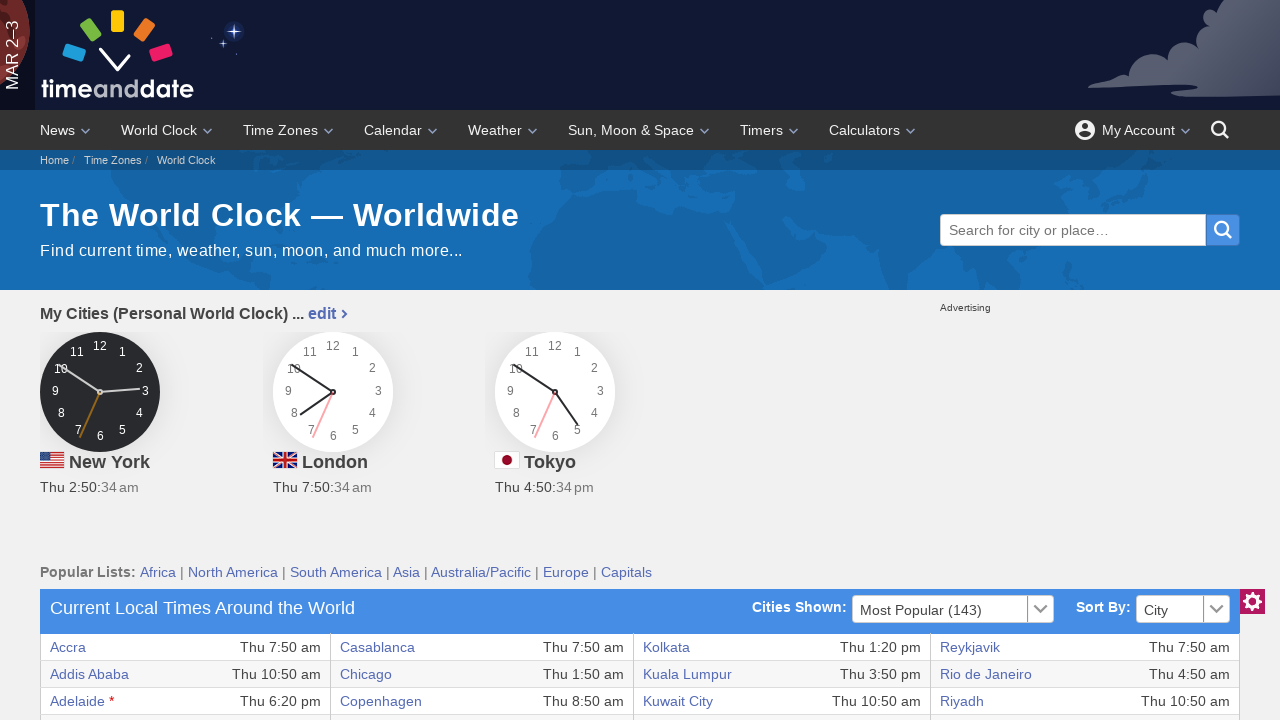

Accessed column data content
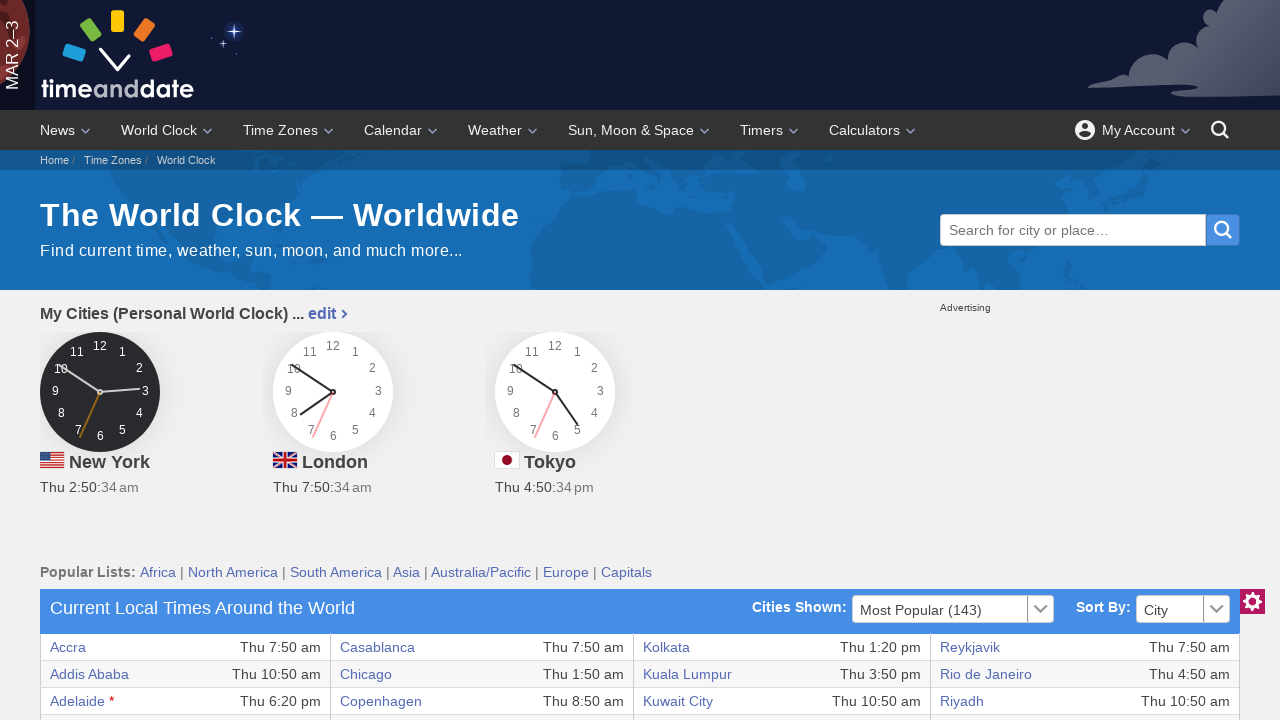

Accessed column data content
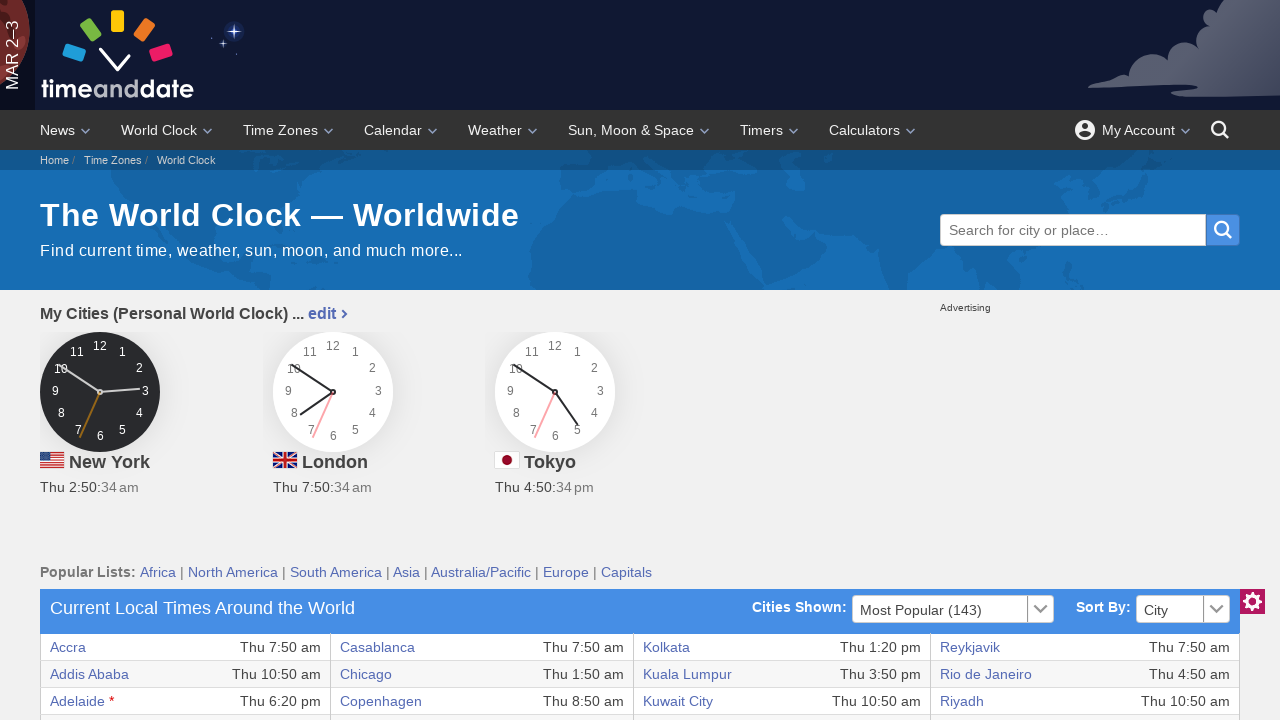

Accessed column data content
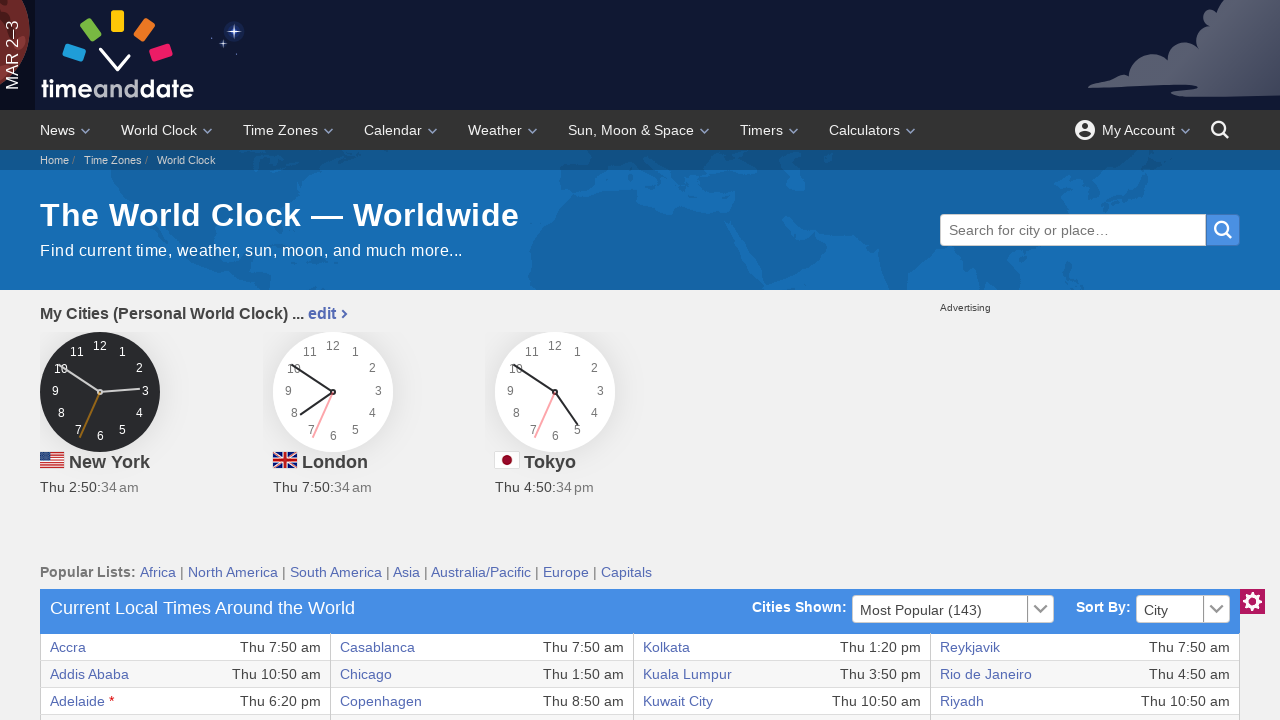

Accessed column data content
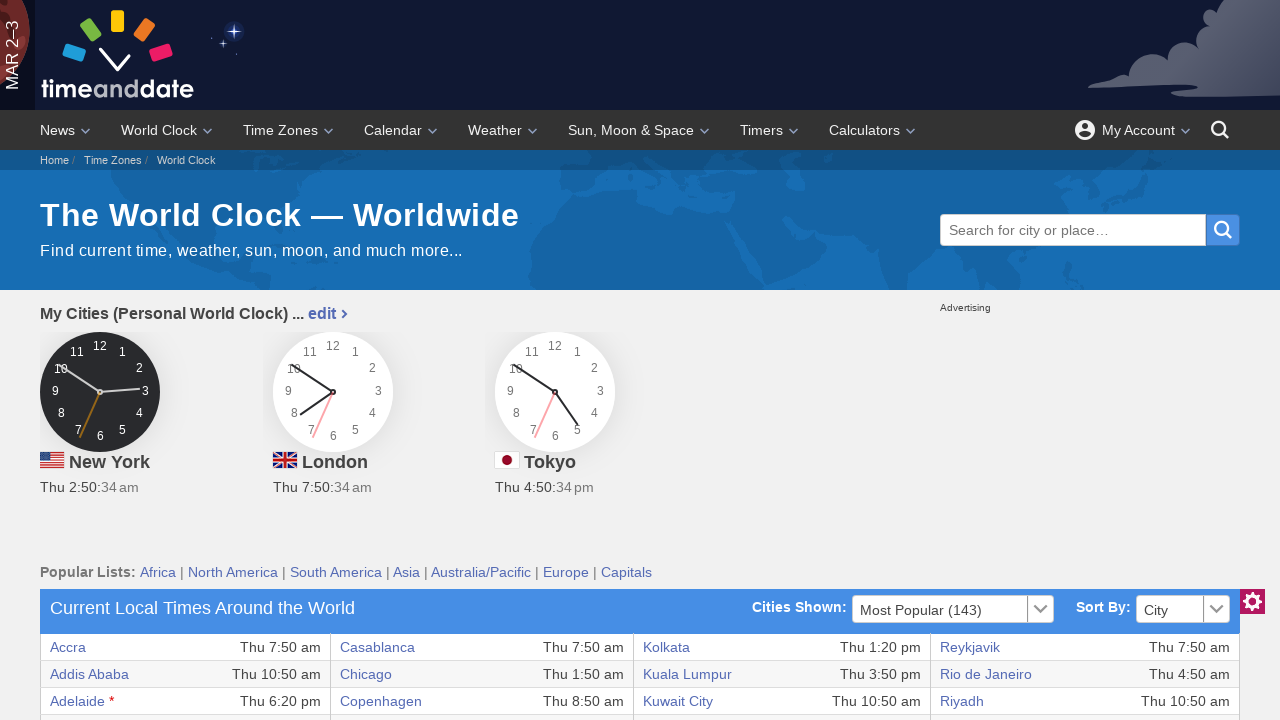

Accessed column data content
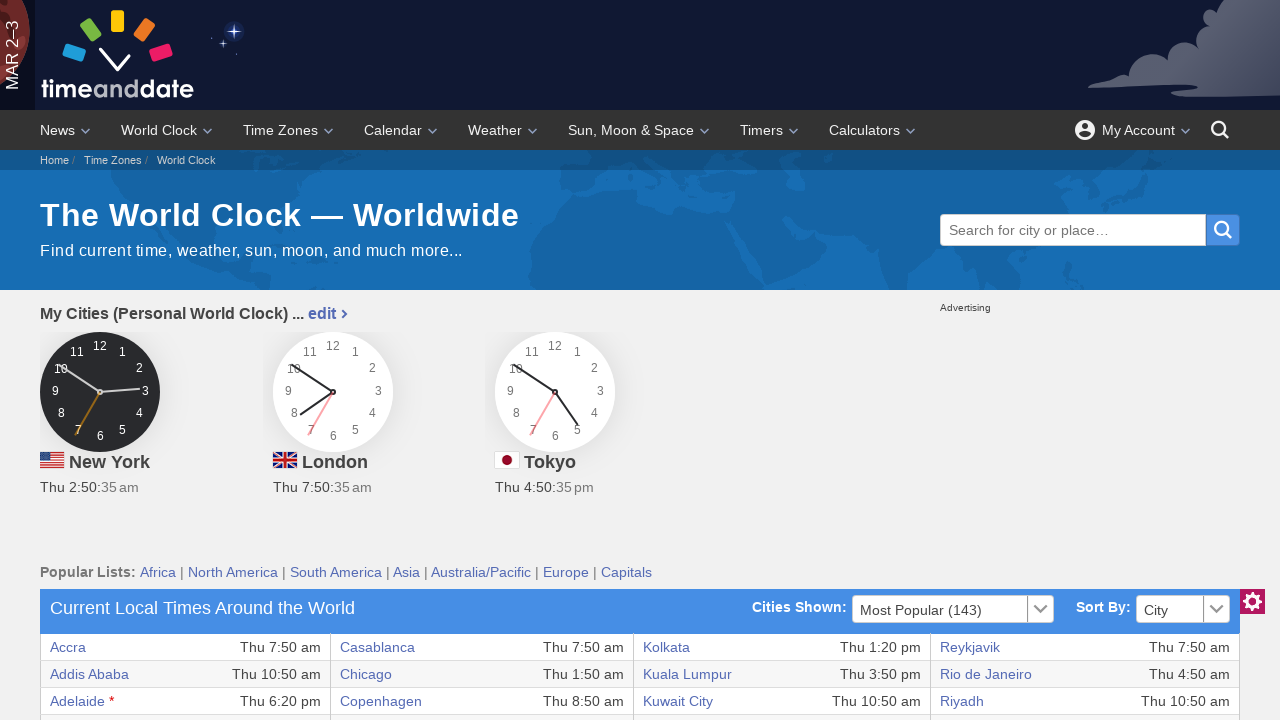

Processing table row with 8 columns
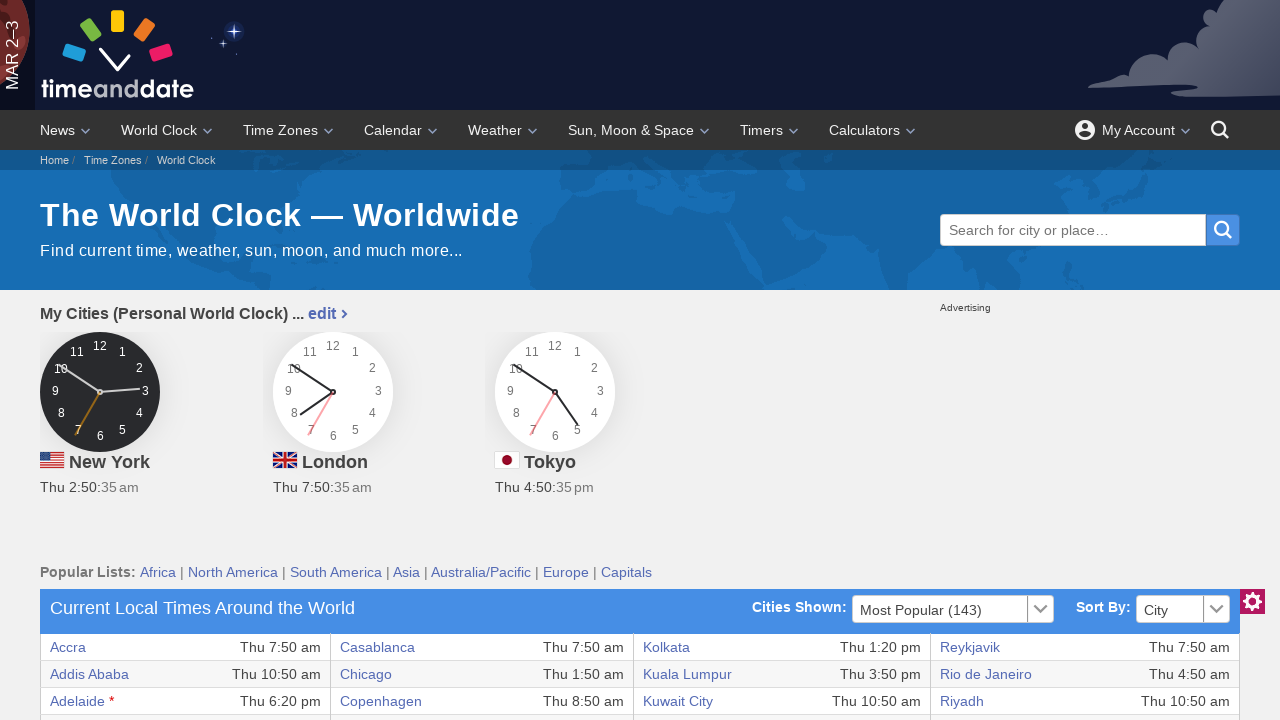

Accessed column data content
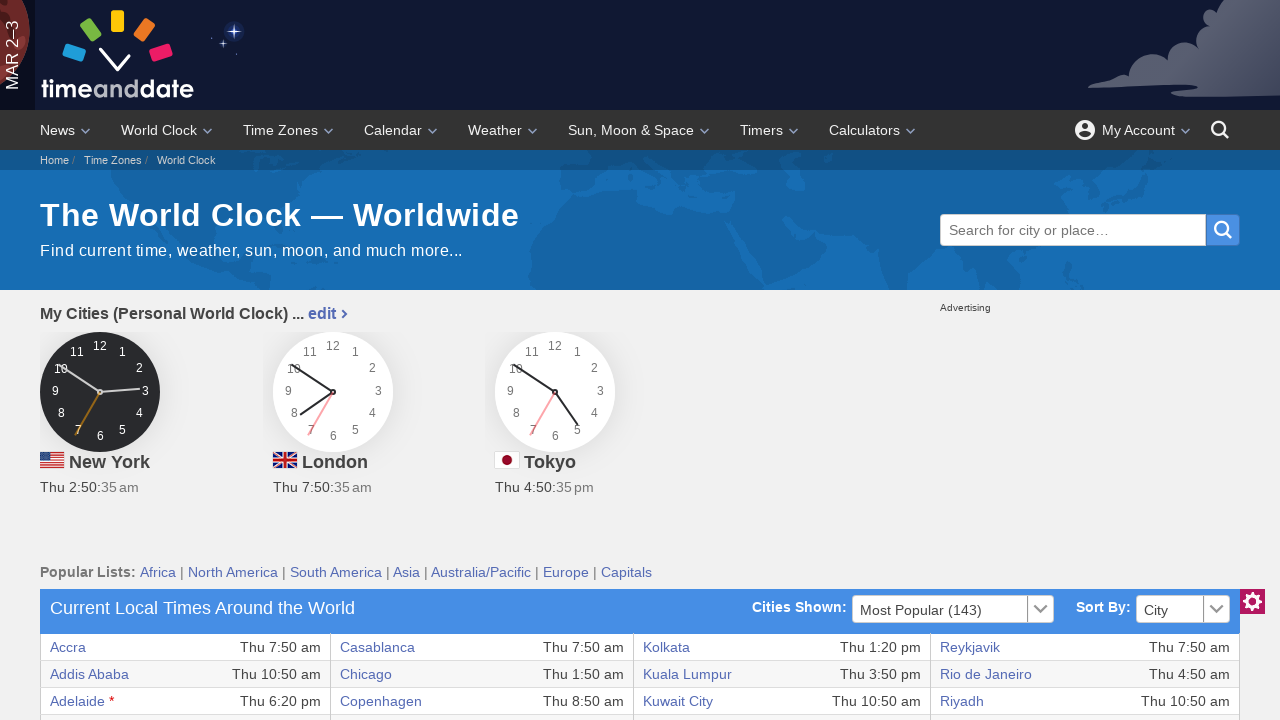

Accessed column data content
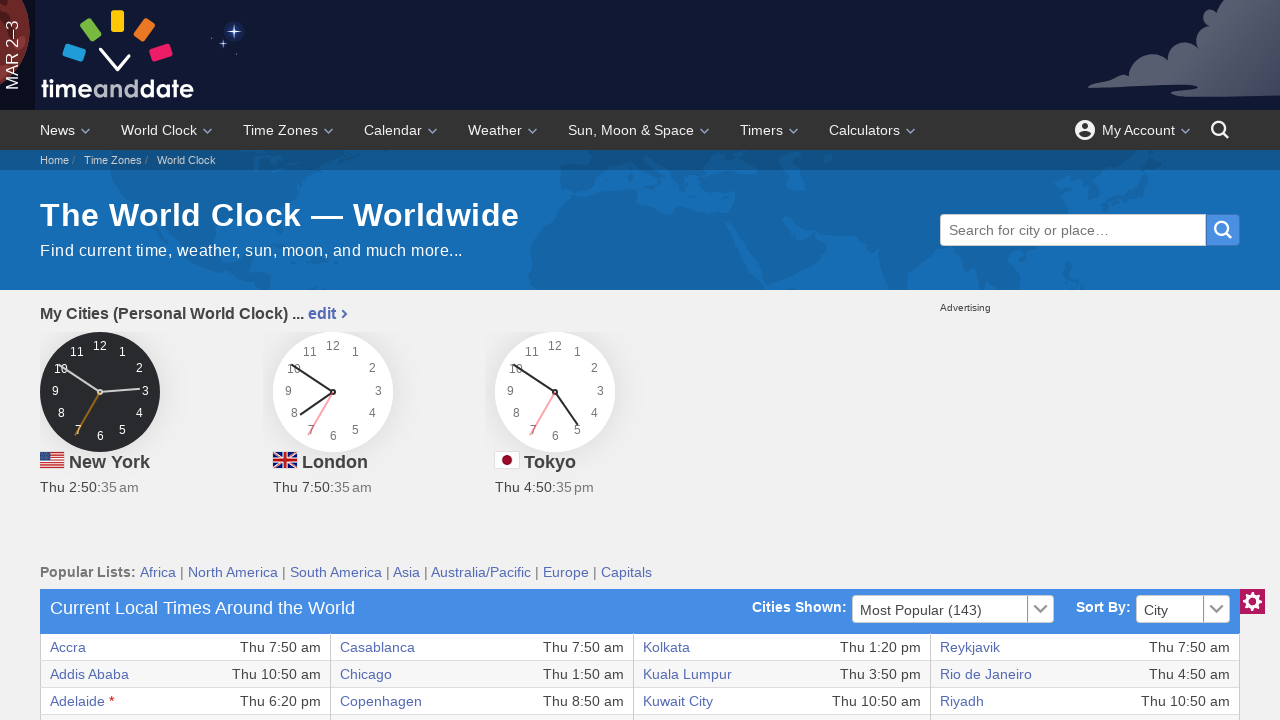

Accessed column data content
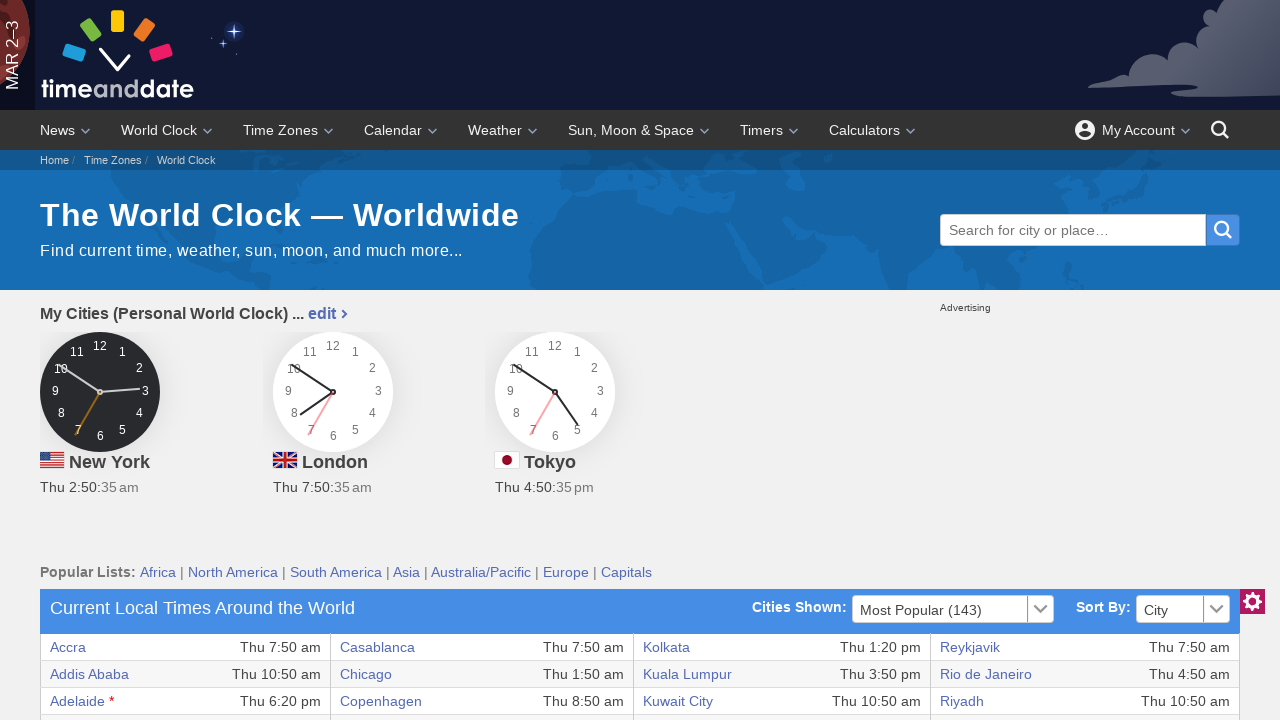

Accessed column data content
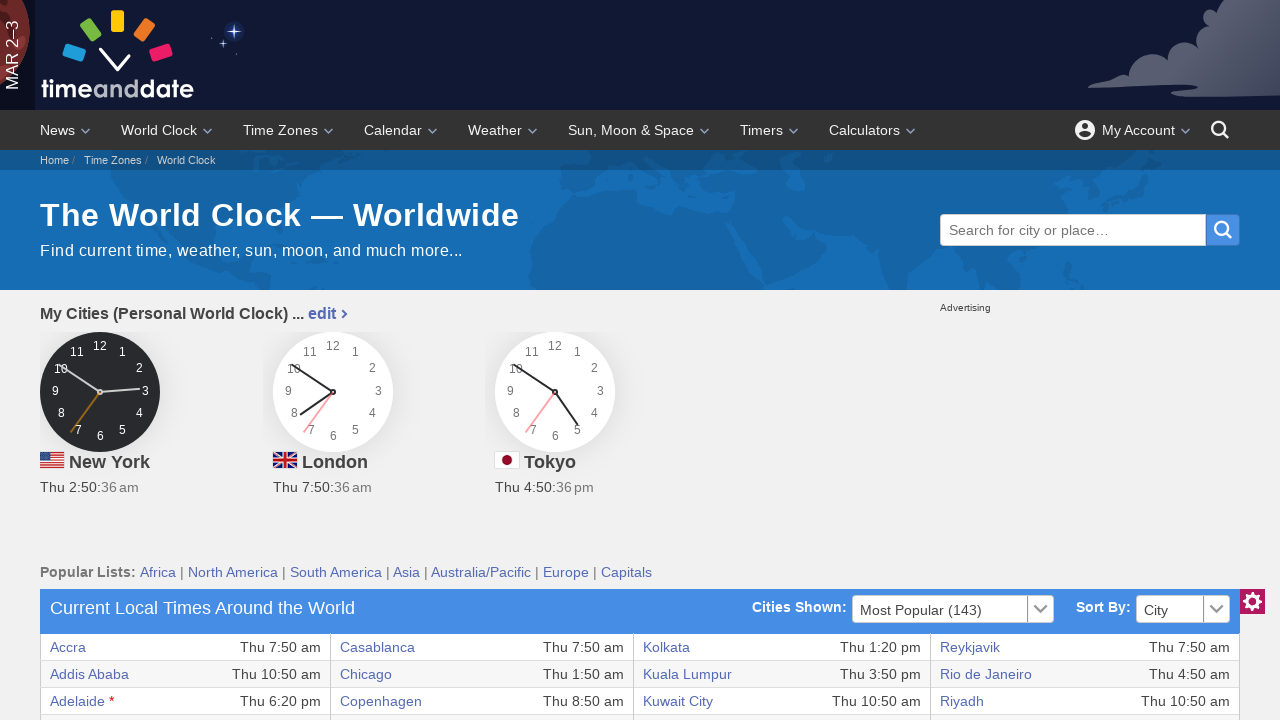

Accessed column data content
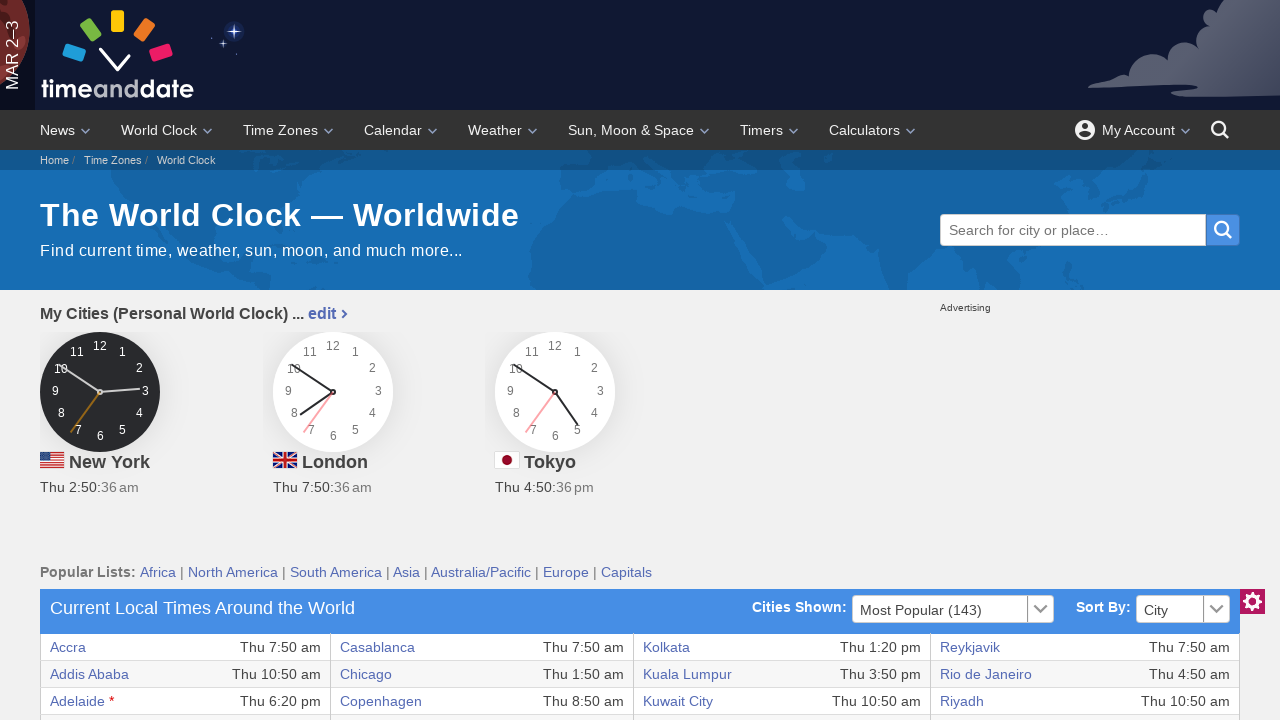

Accessed column data content
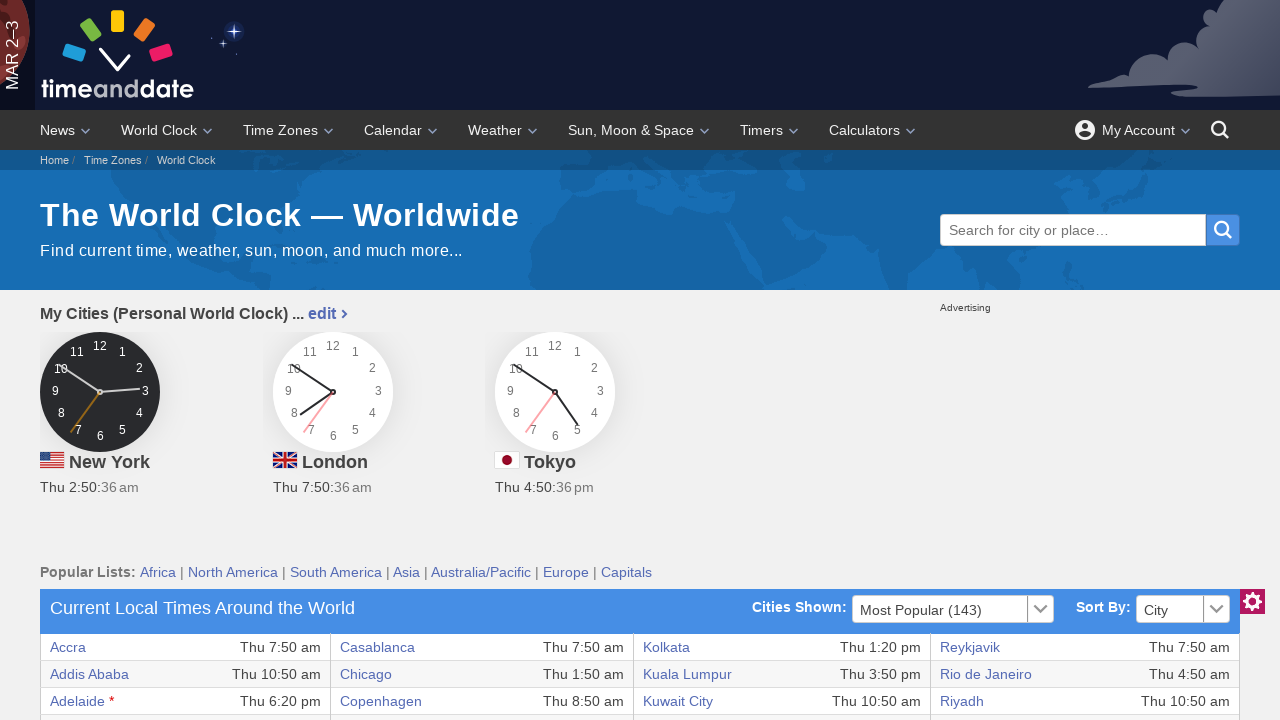

Accessed column data content
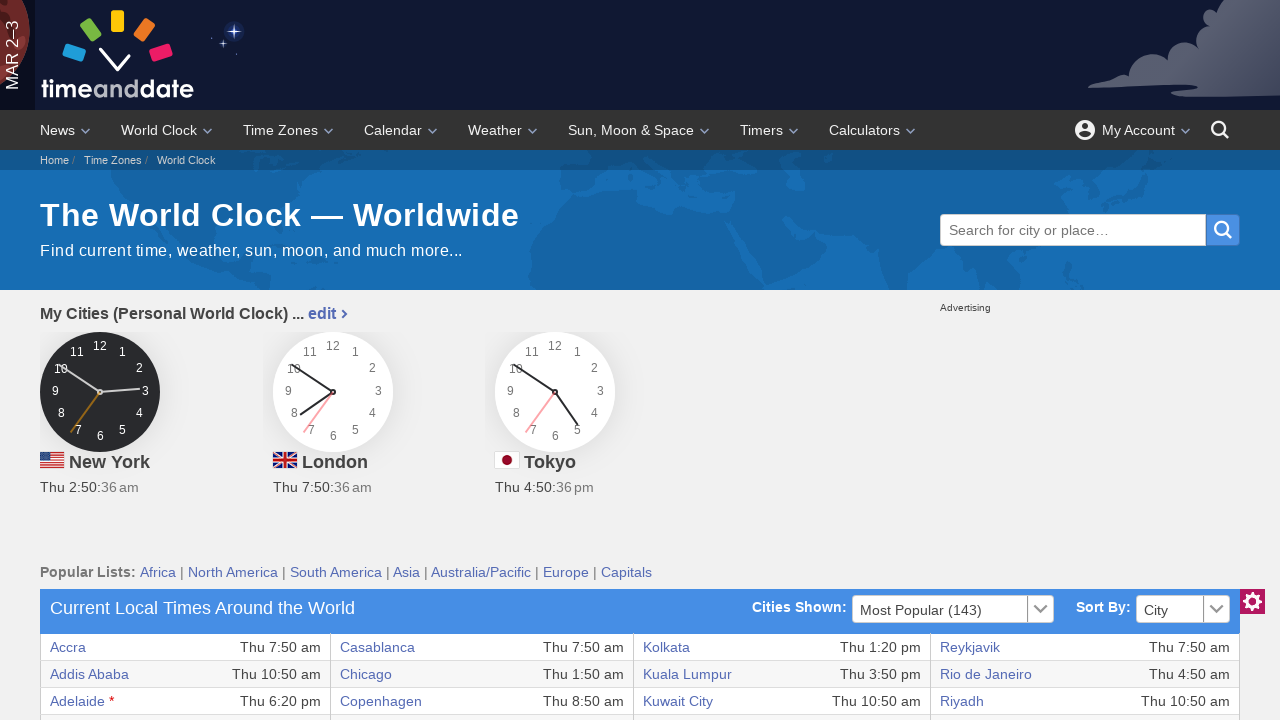

Accessed column data content
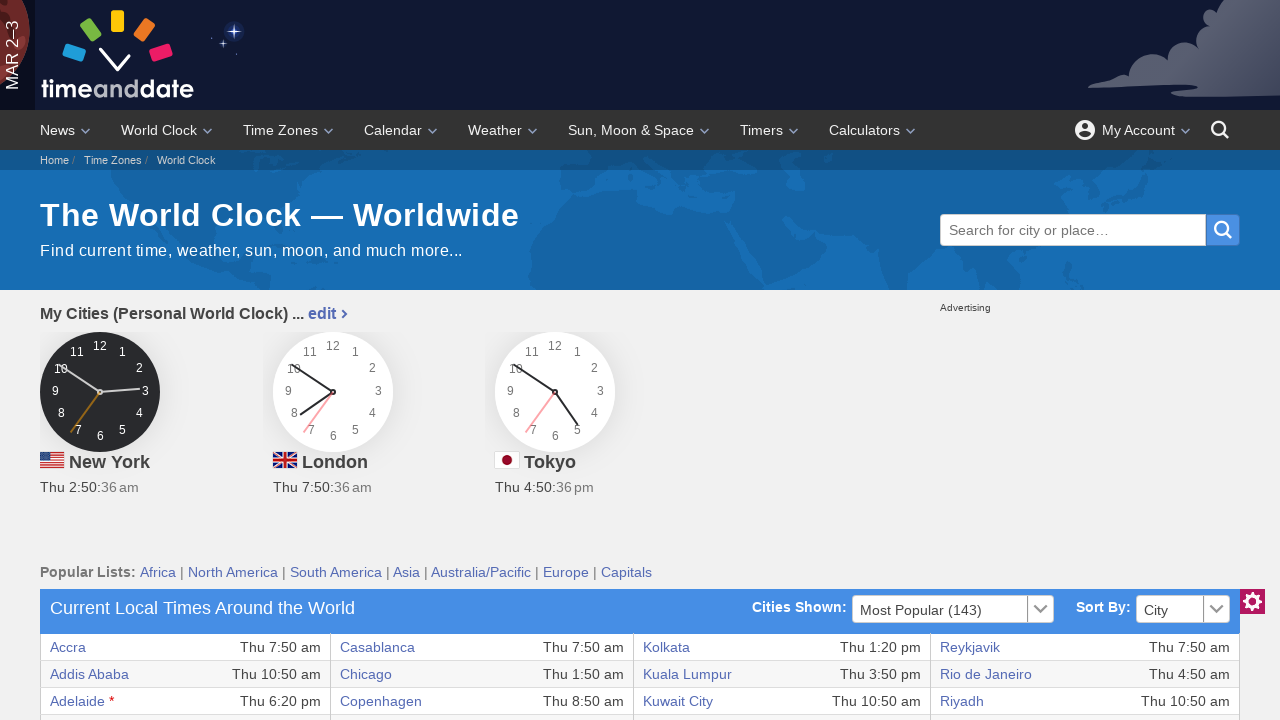

Processing table row with 8 columns
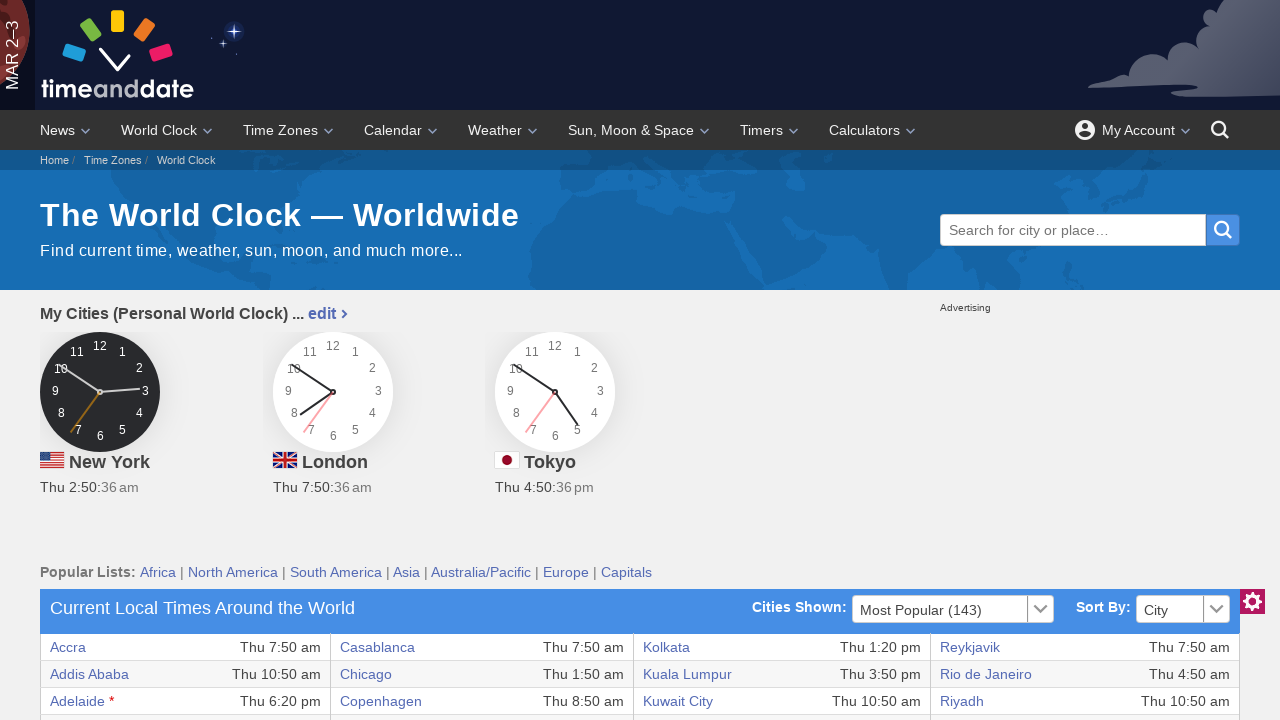

Accessed column data content
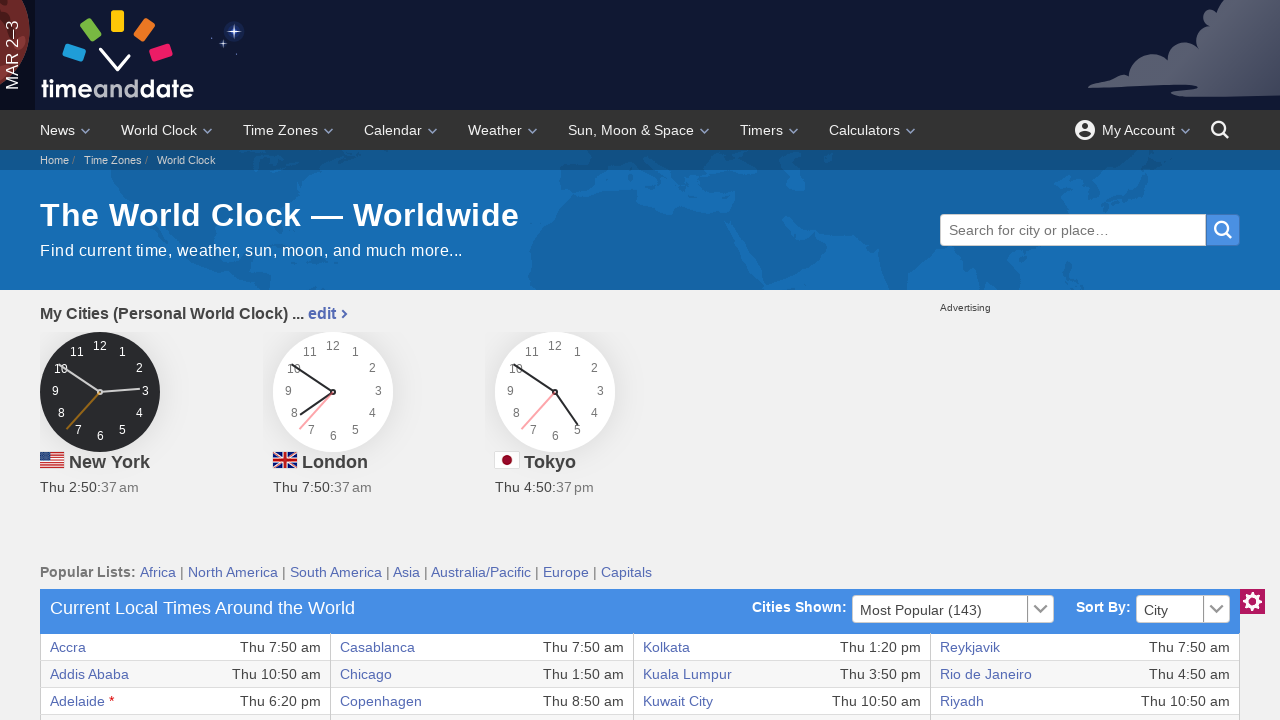

Accessed column data content
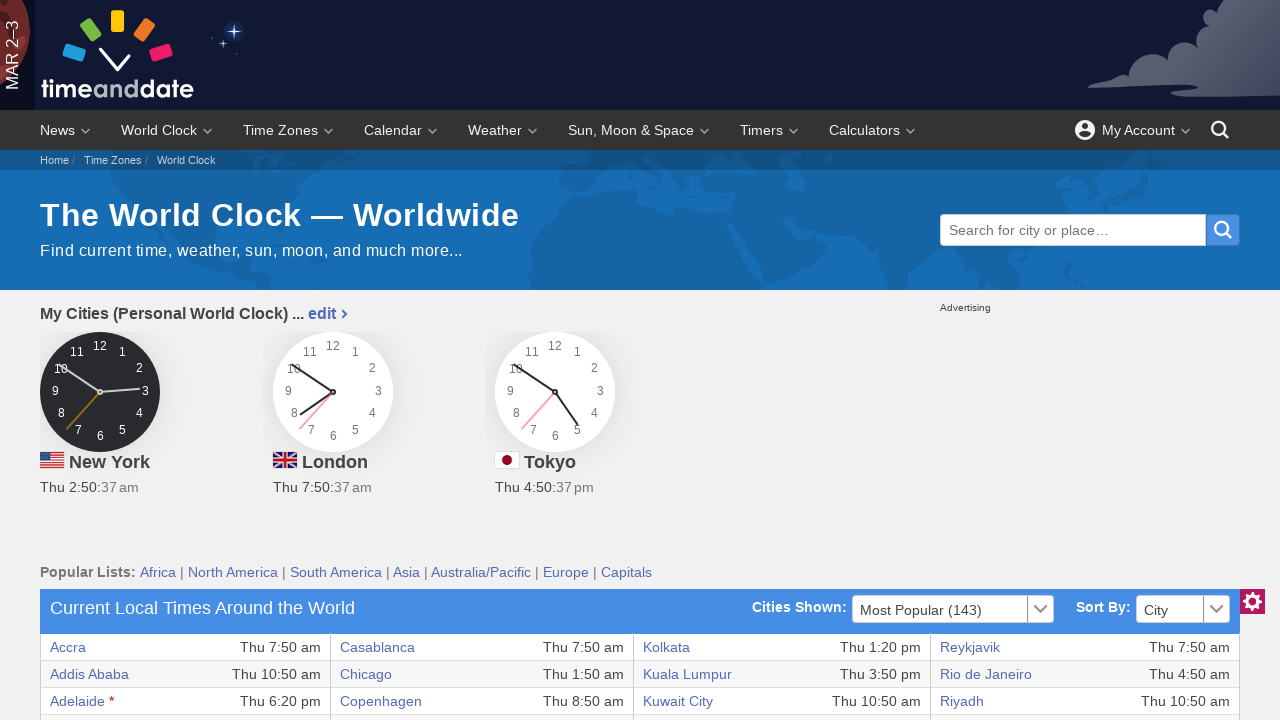

Accessed column data content
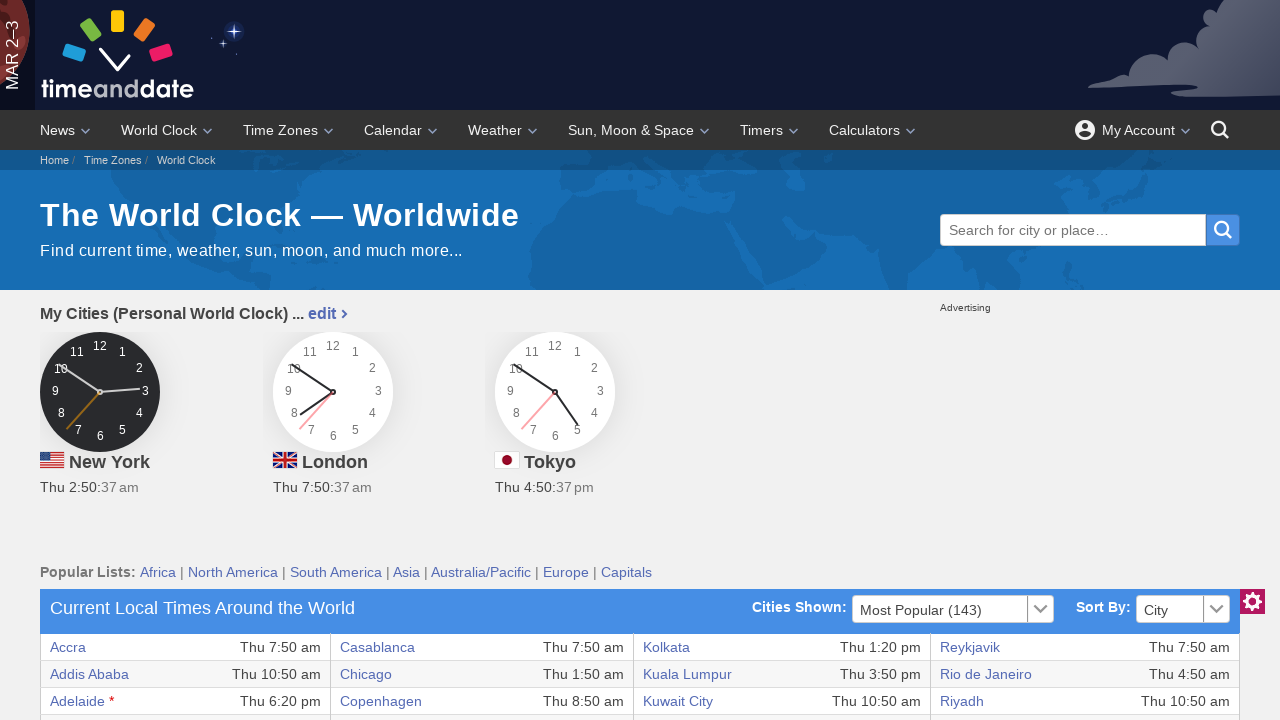

Accessed column data content
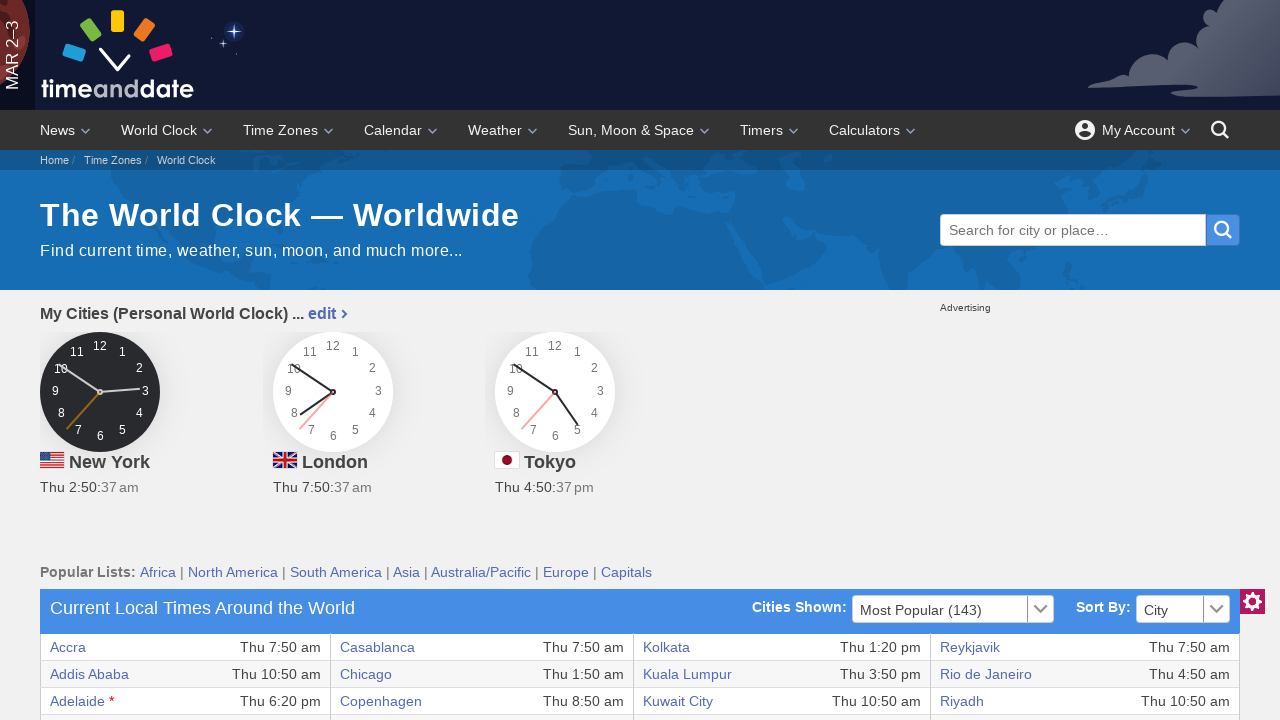

Accessed column data content
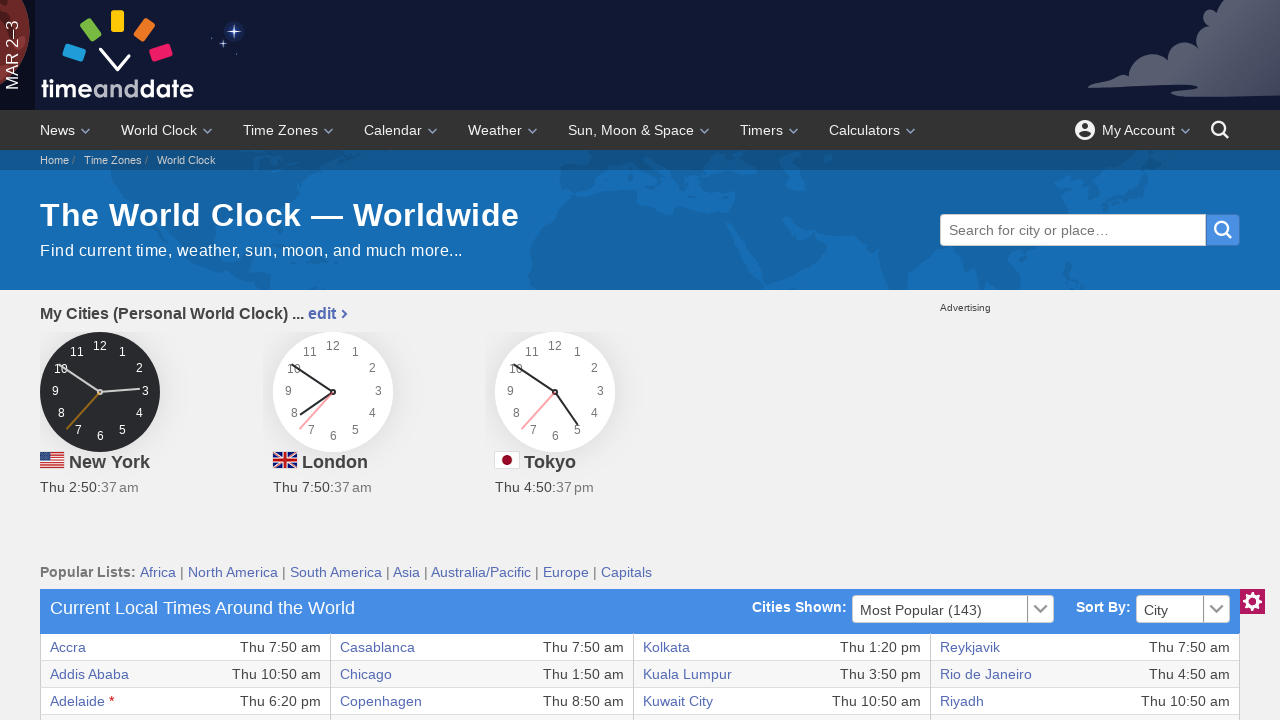

Accessed column data content
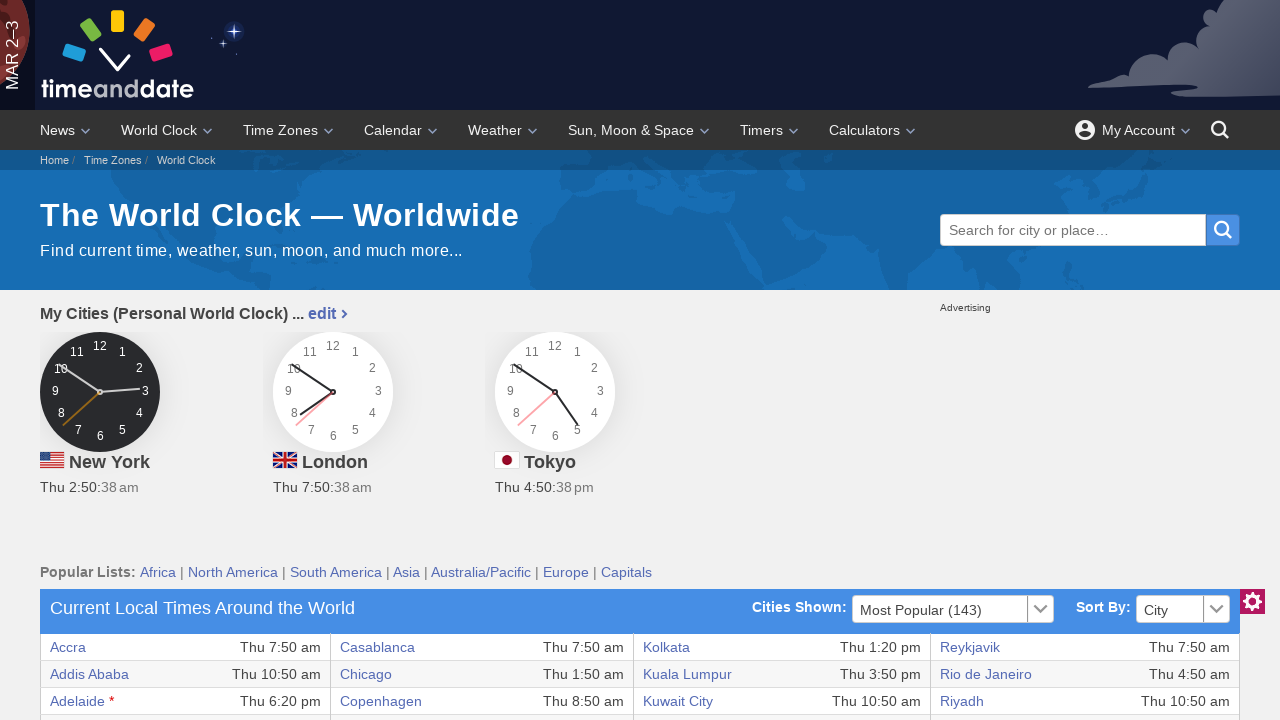

Accessed column data content
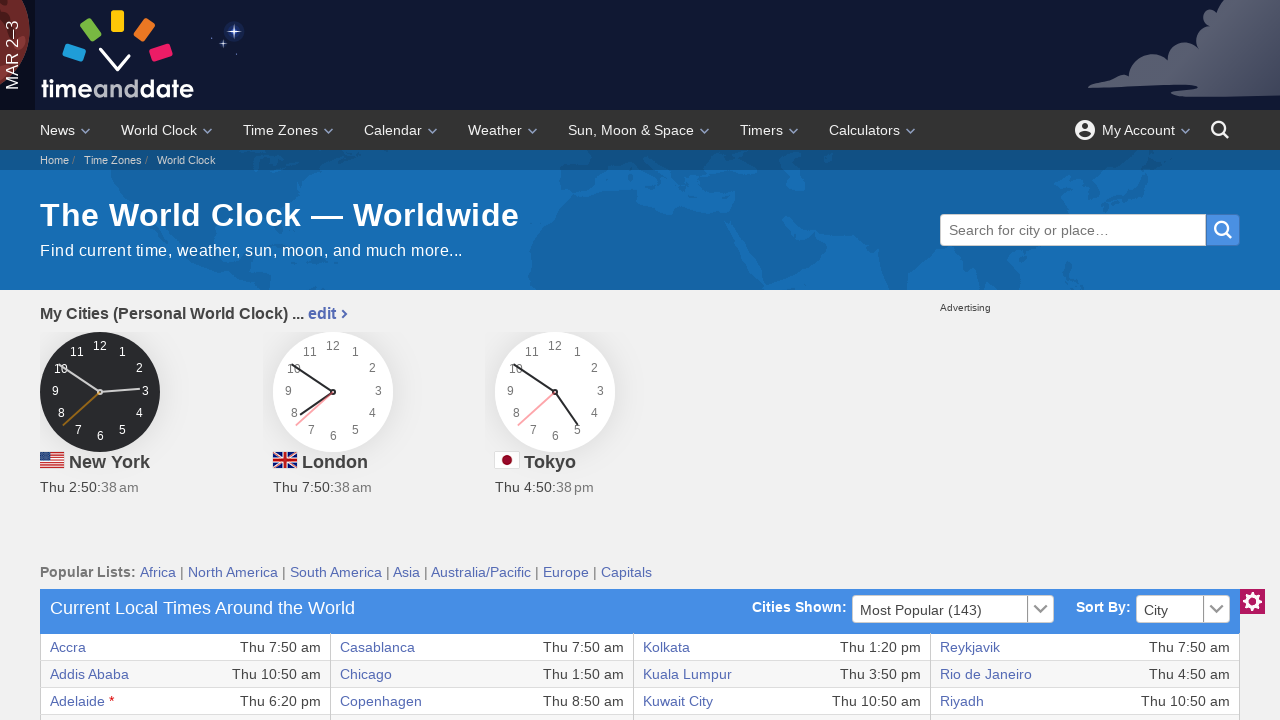

Accessed column data content
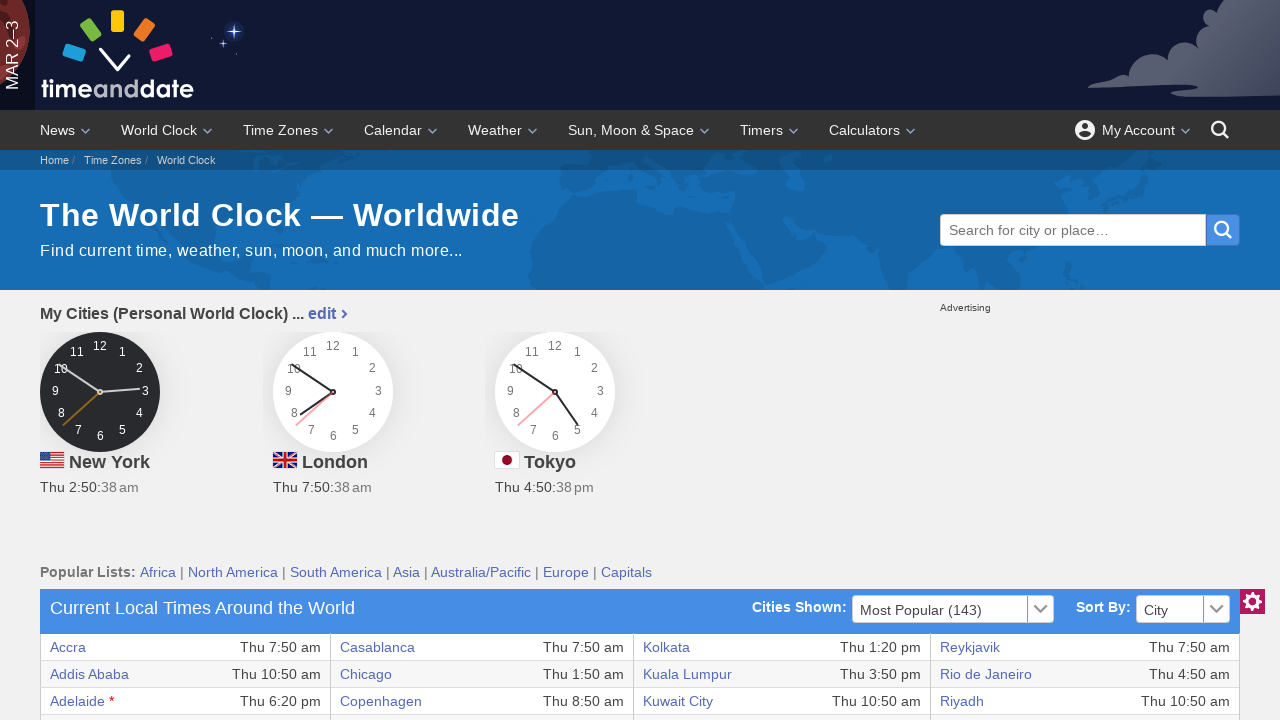

Processing table row with 8 columns
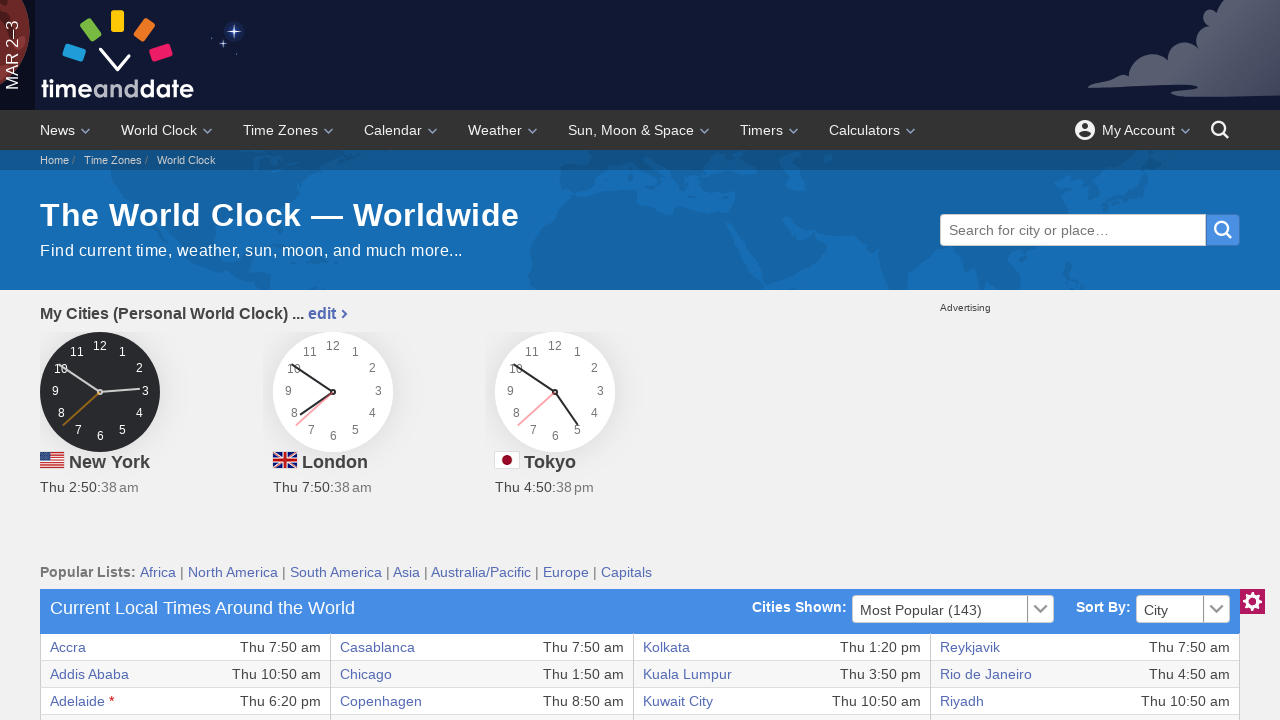

Accessed column data content
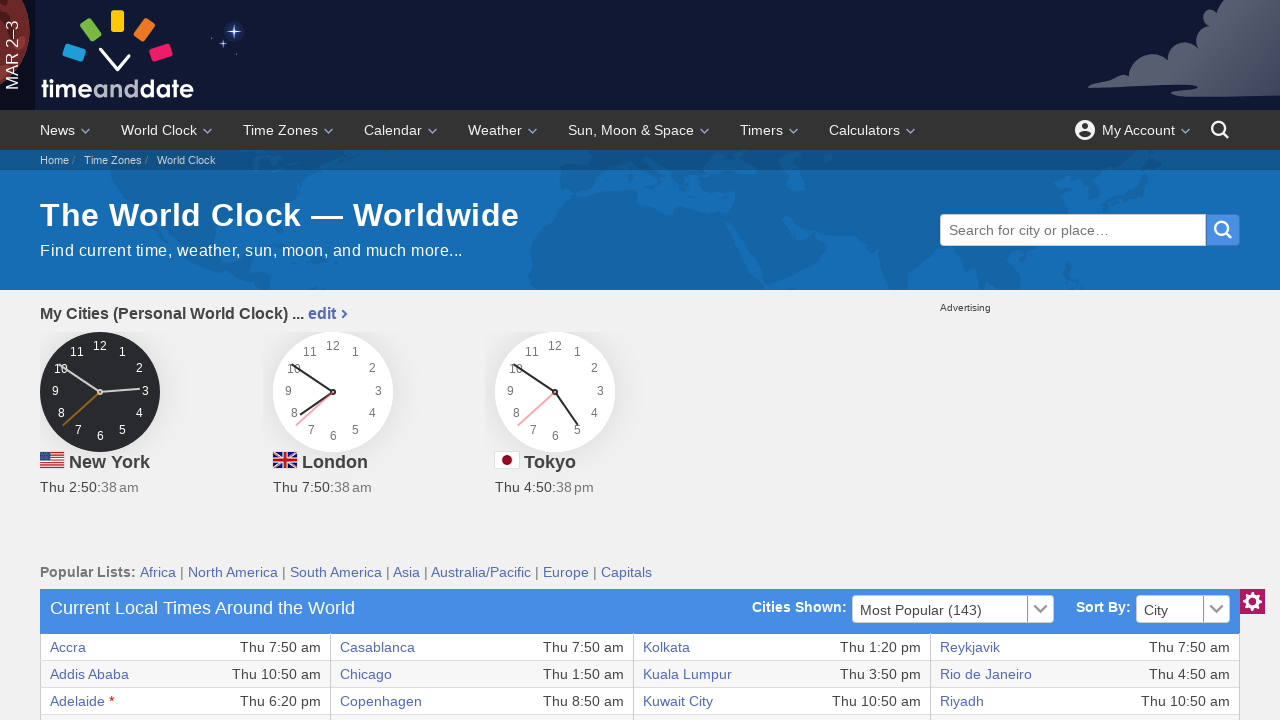

Accessed column data content
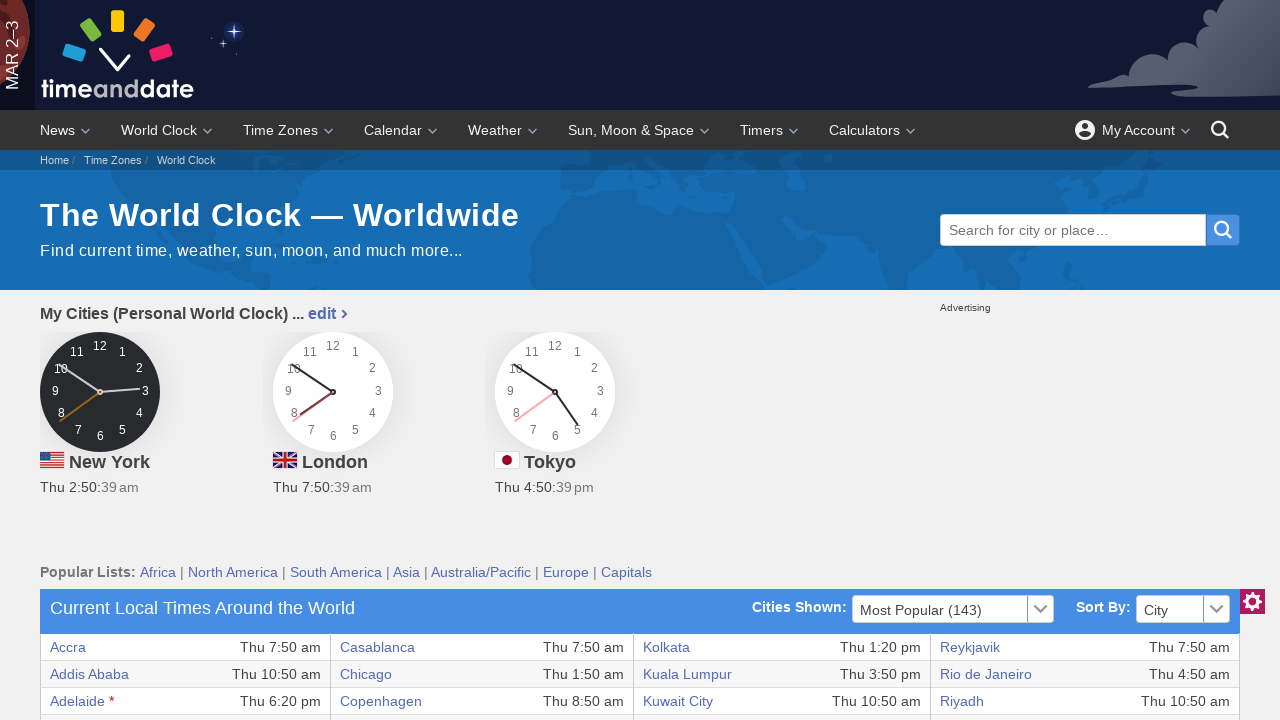

Accessed column data content
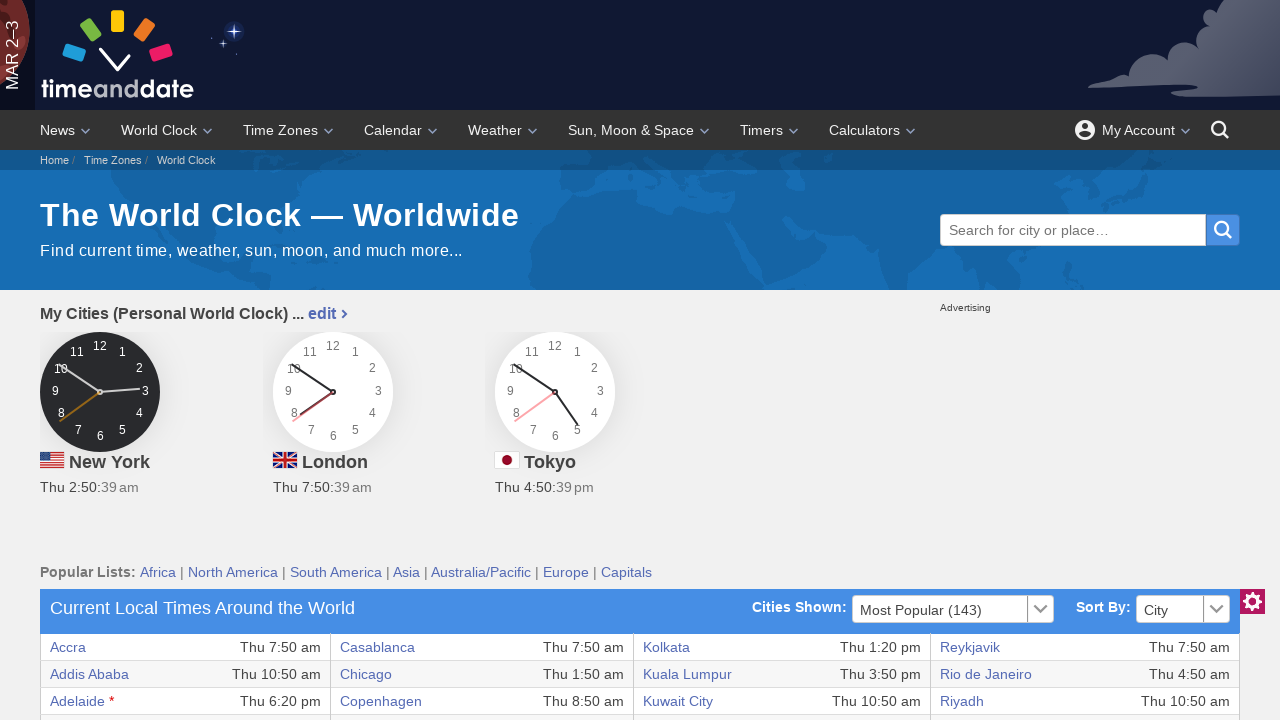

Accessed column data content
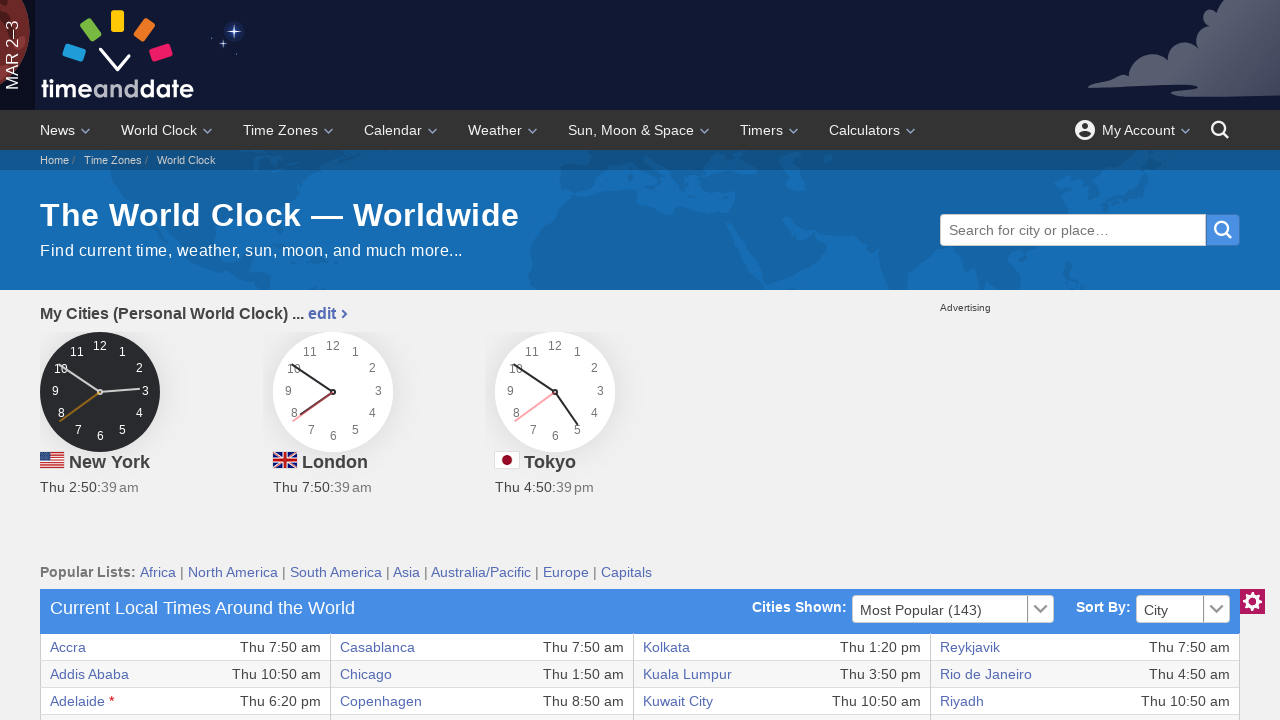

Accessed column data content
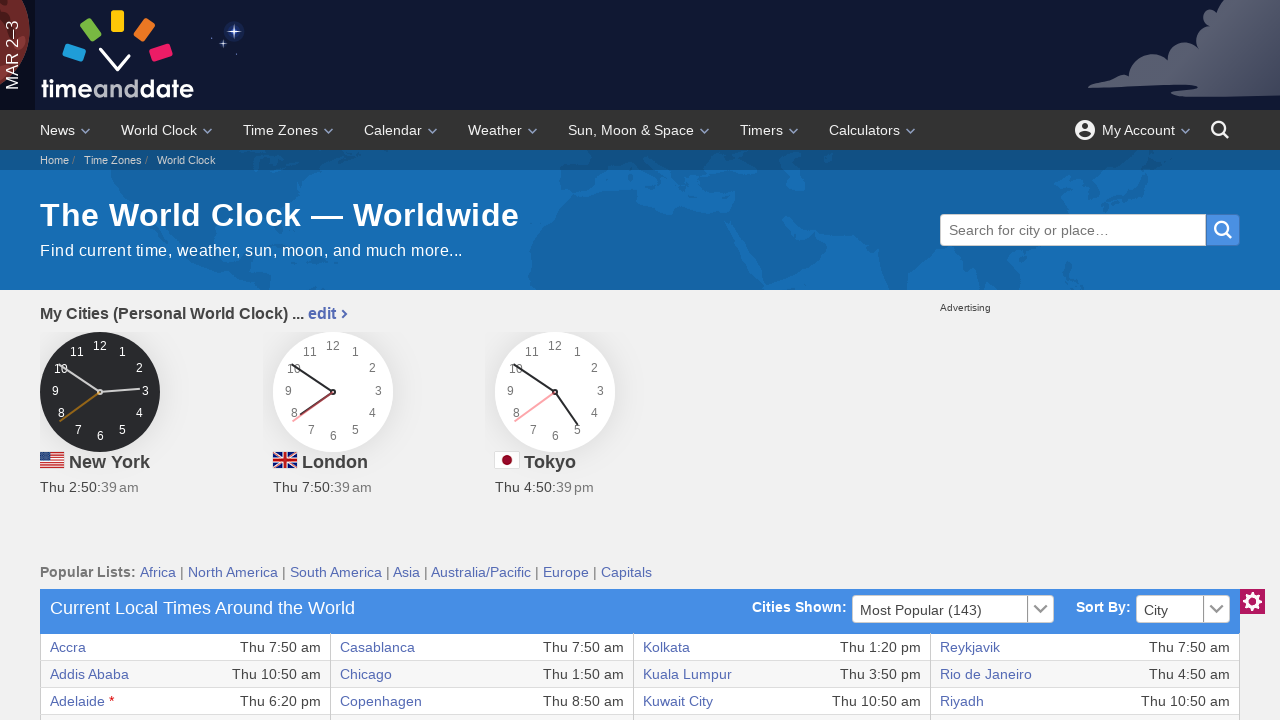

Accessed column data content
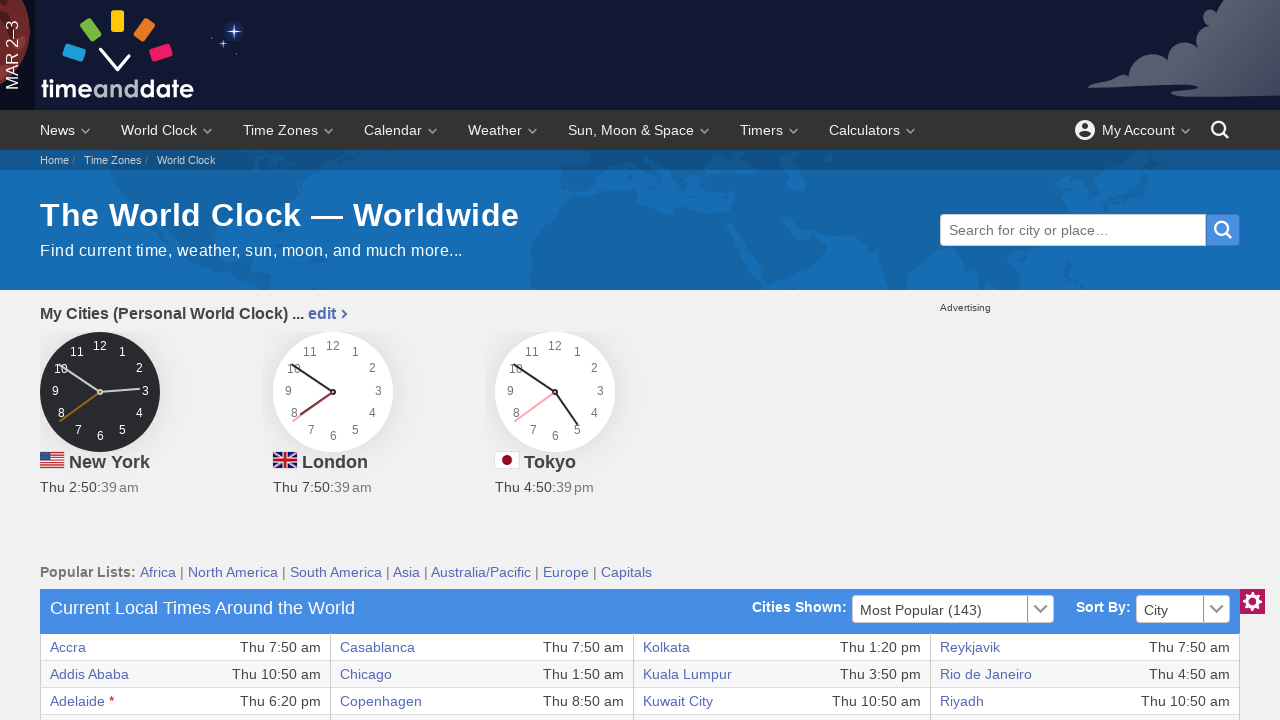

Accessed column data content
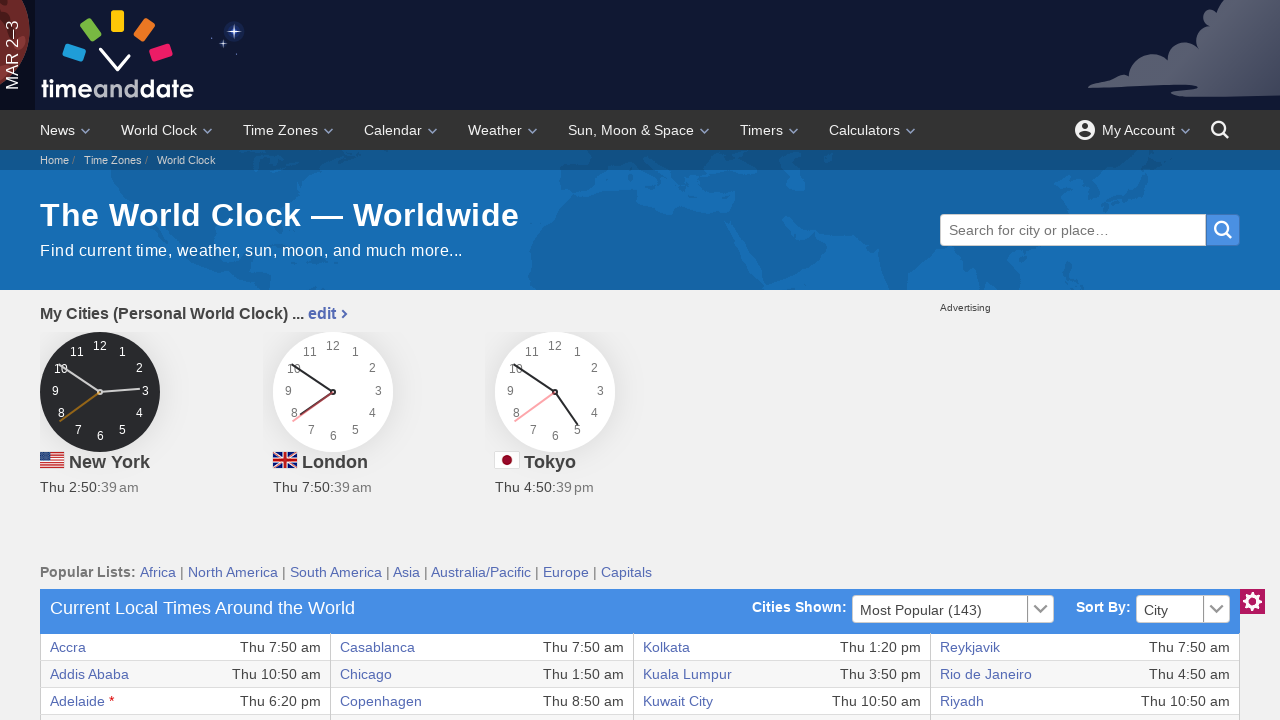

Accessed column data content
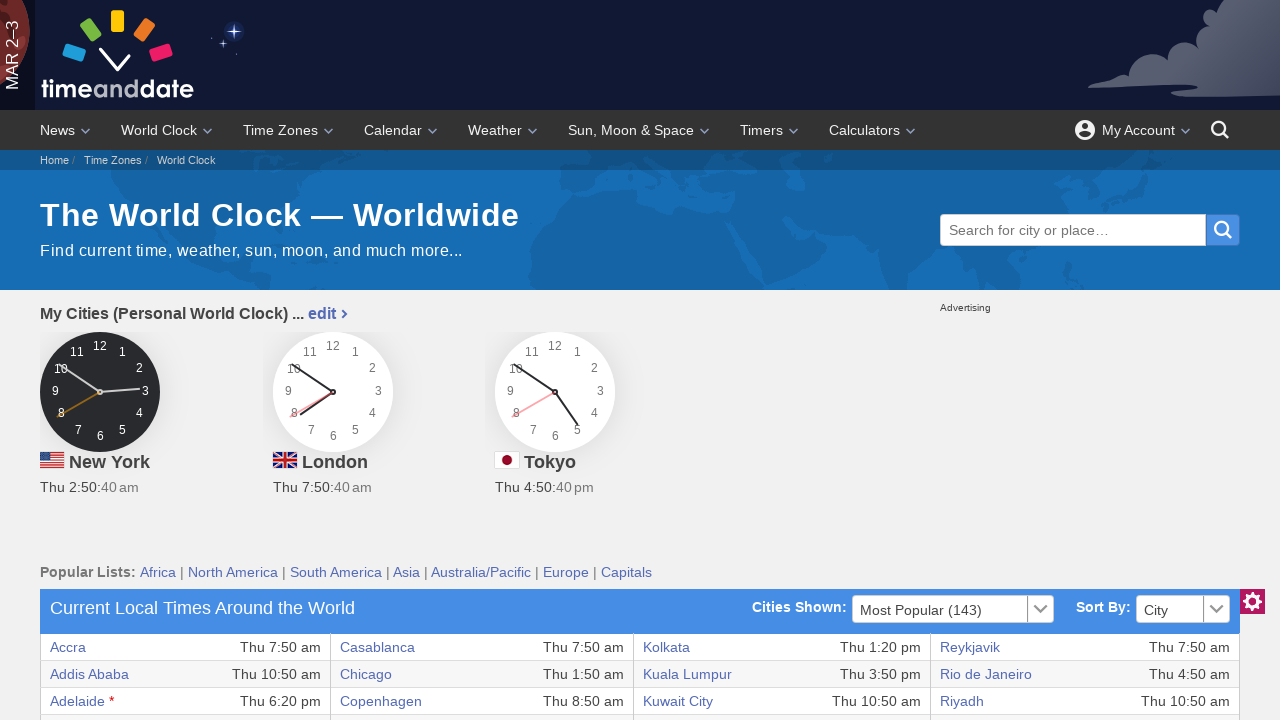

Processing table row with 8 columns
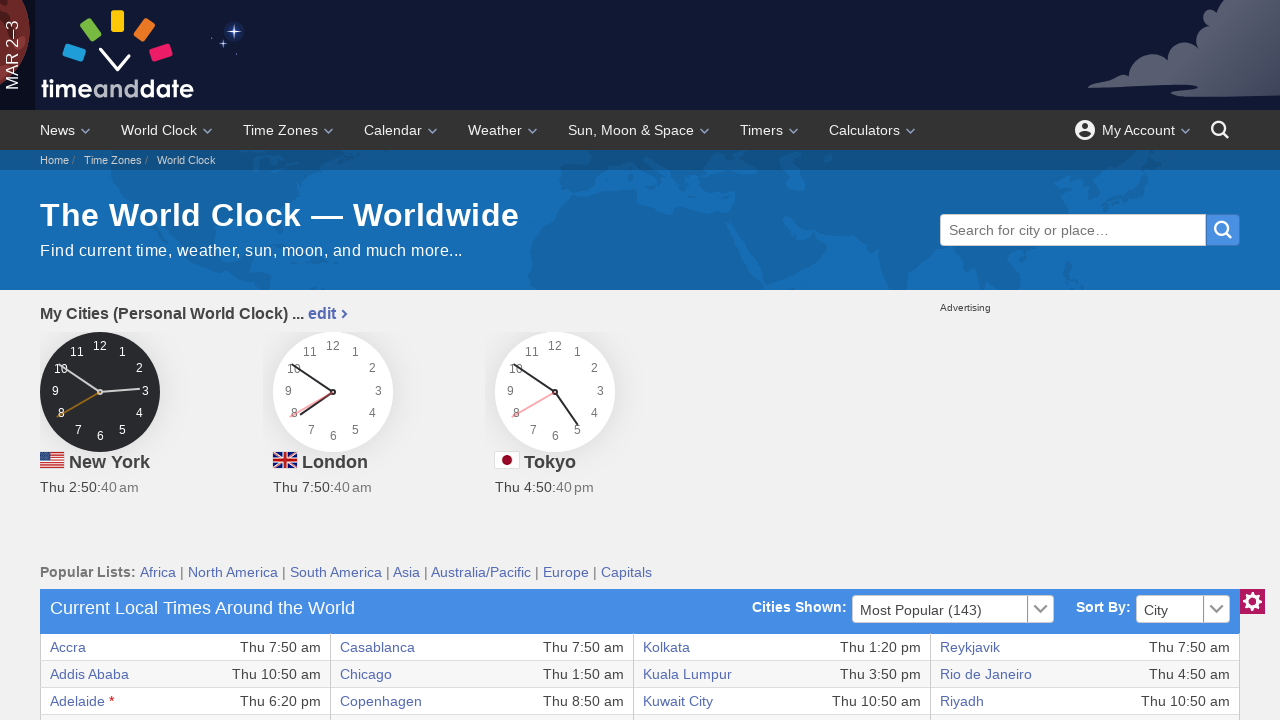

Accessed column data content
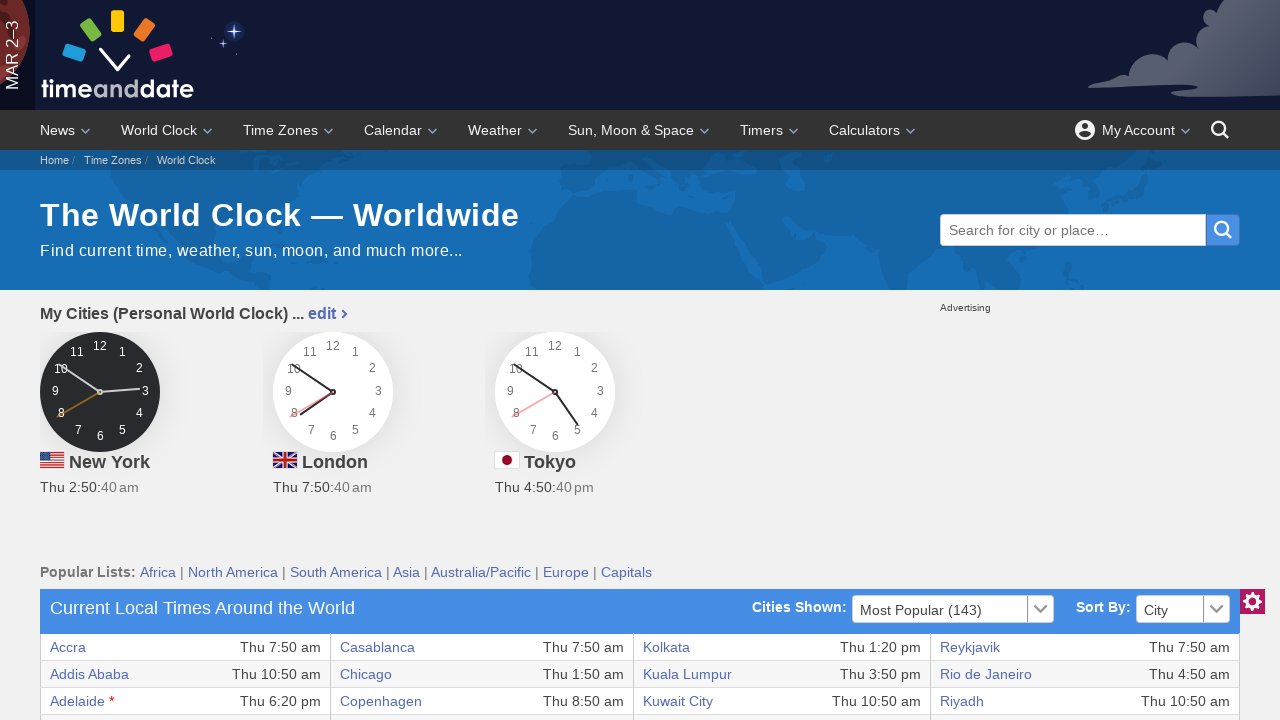

Accessed column data content
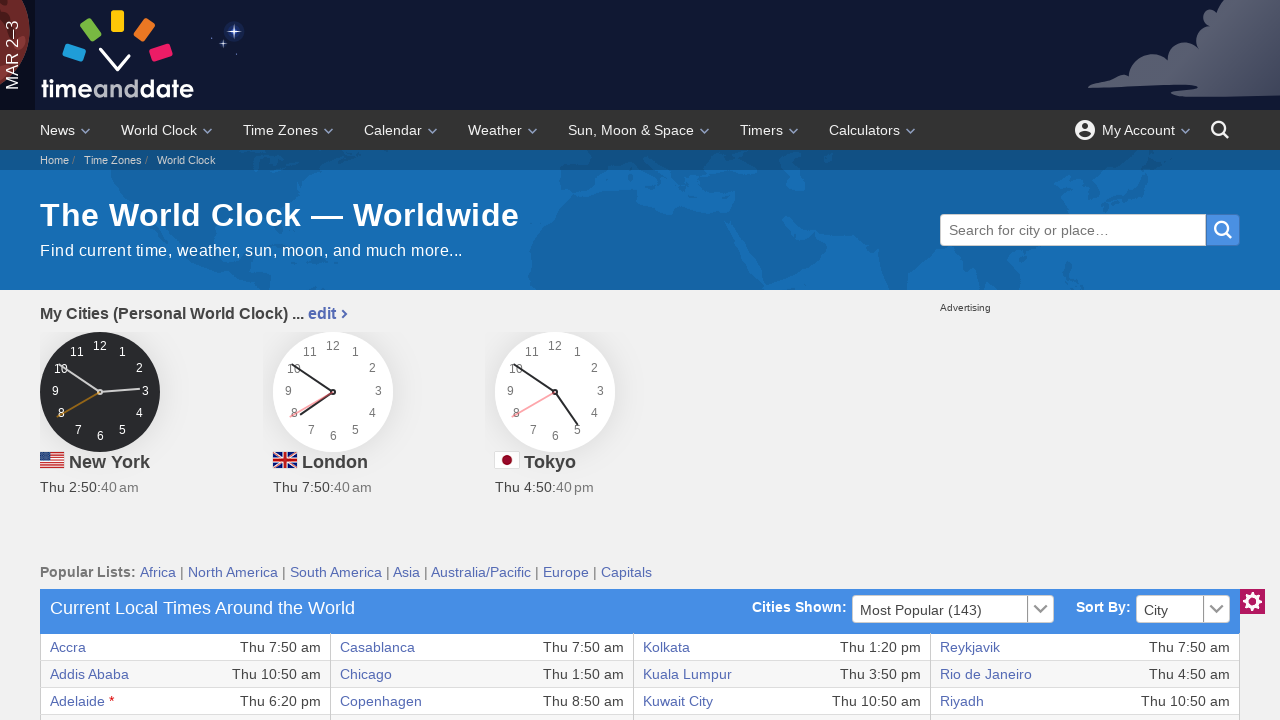

Accessed column data content
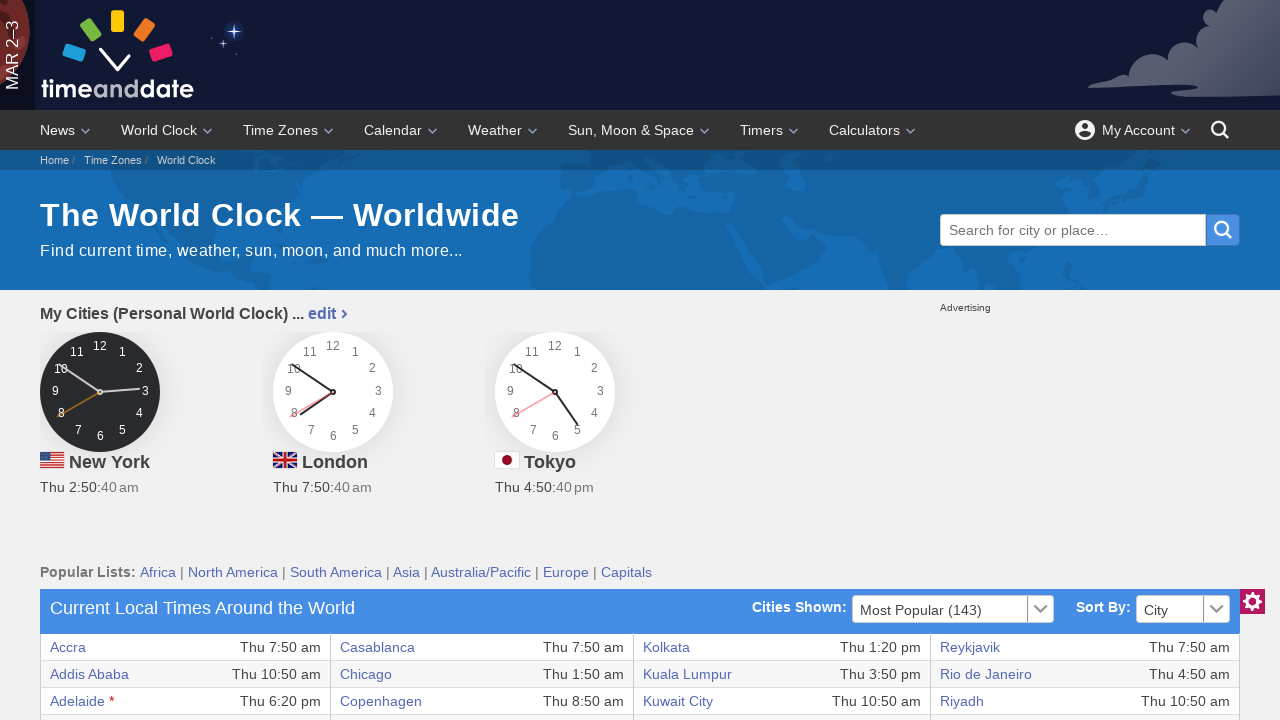

Accessed column data content
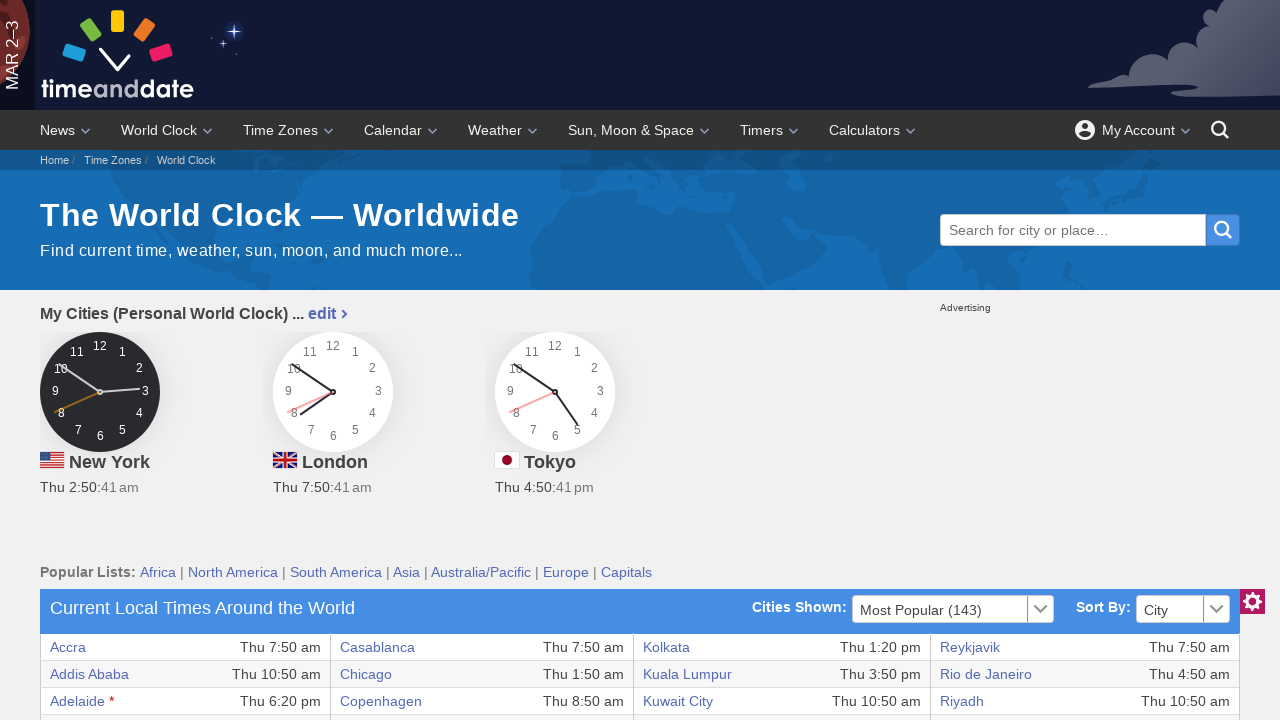

Accessed column data content
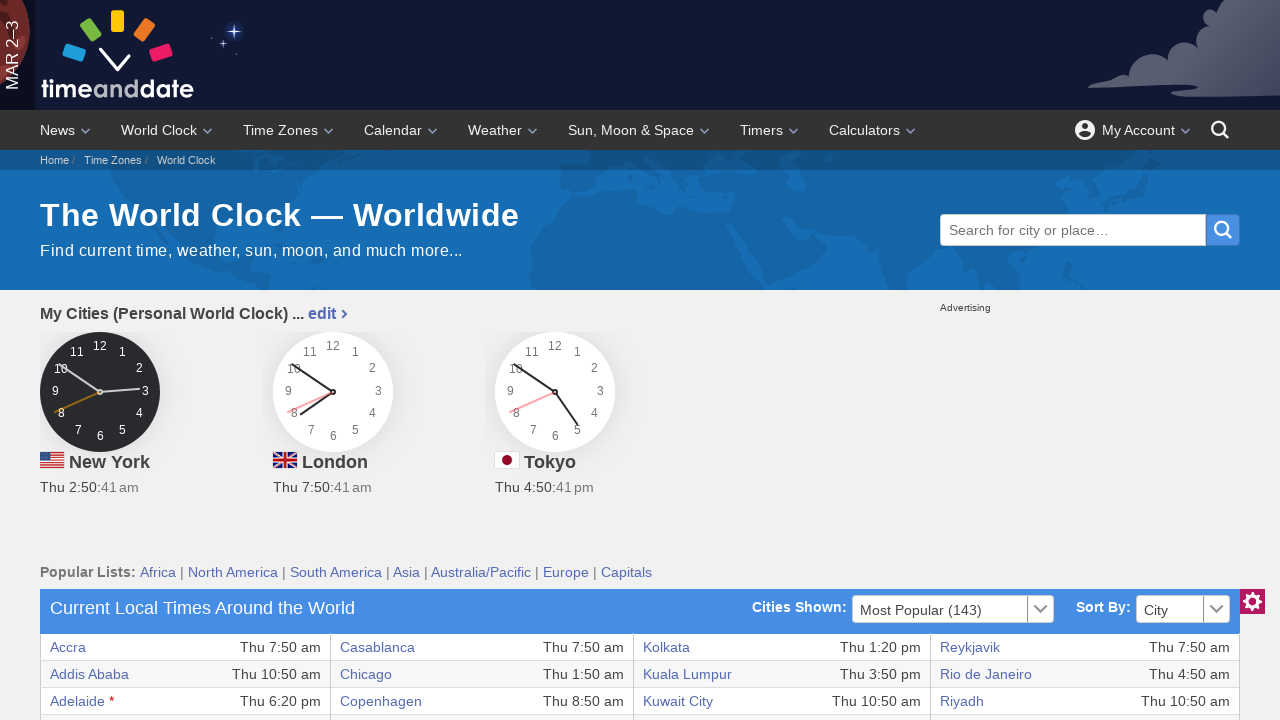

Accessed column data content
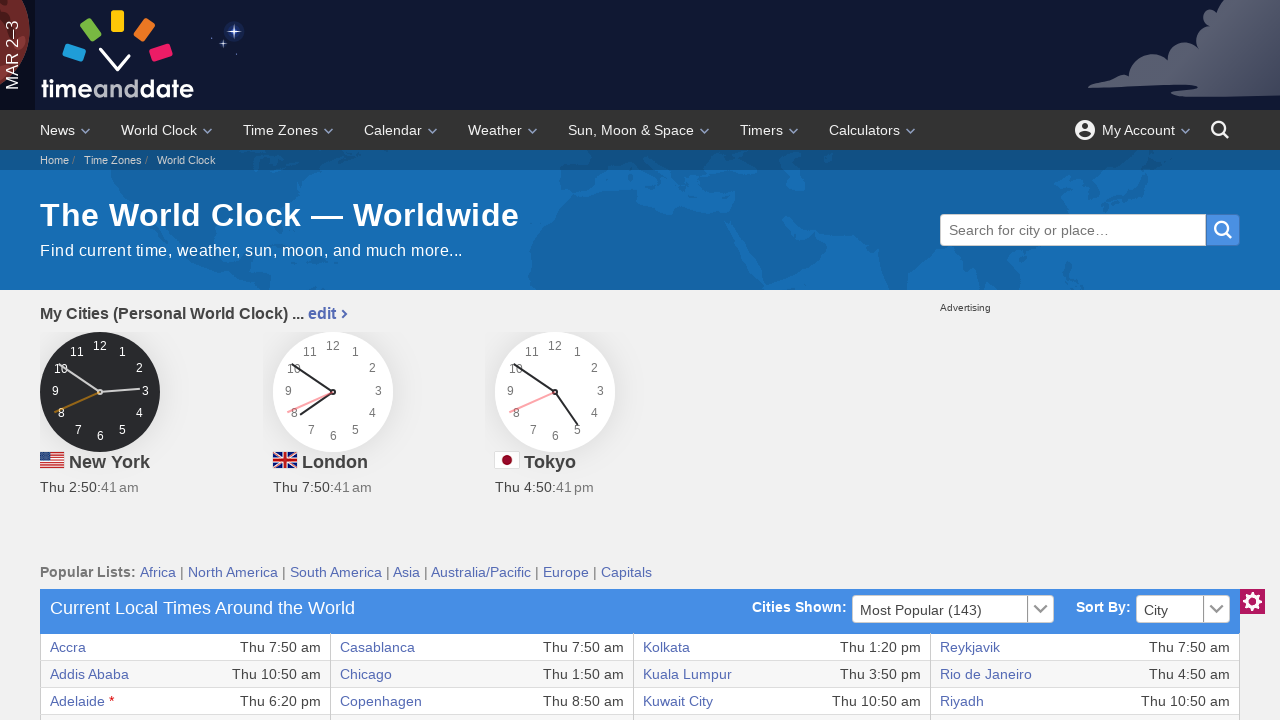

Accessed column data content
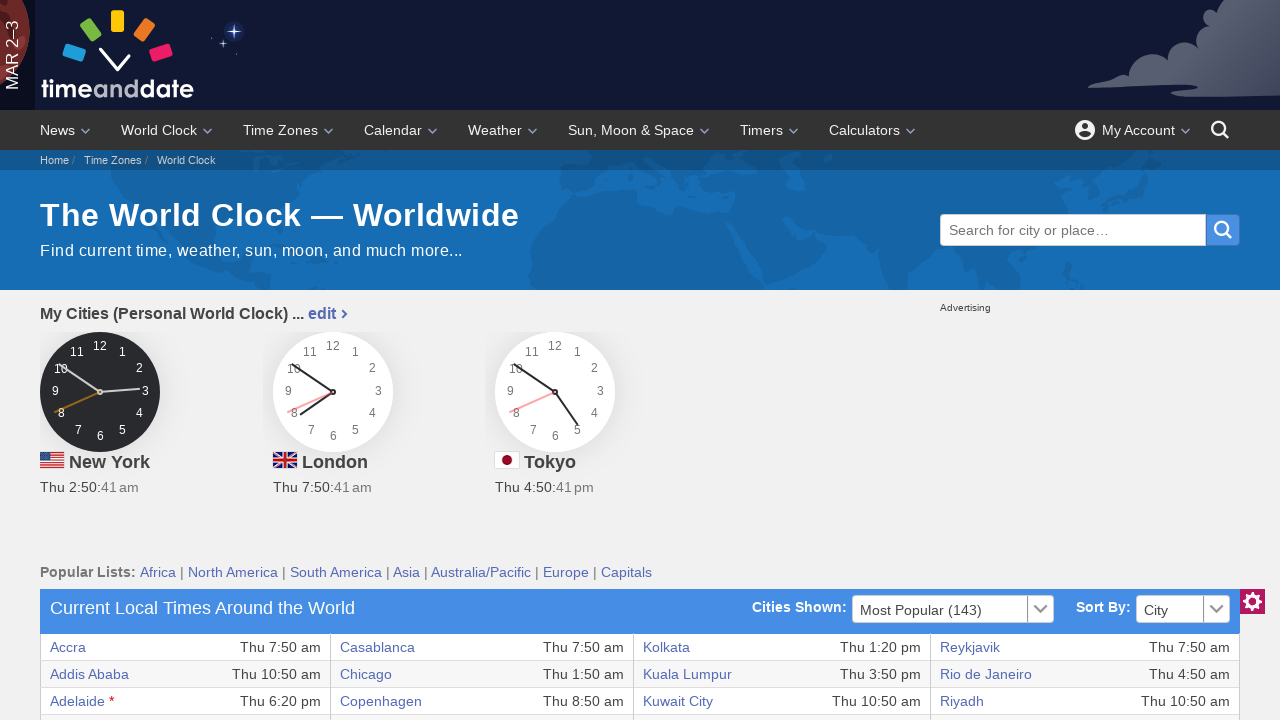

Accessed column data content
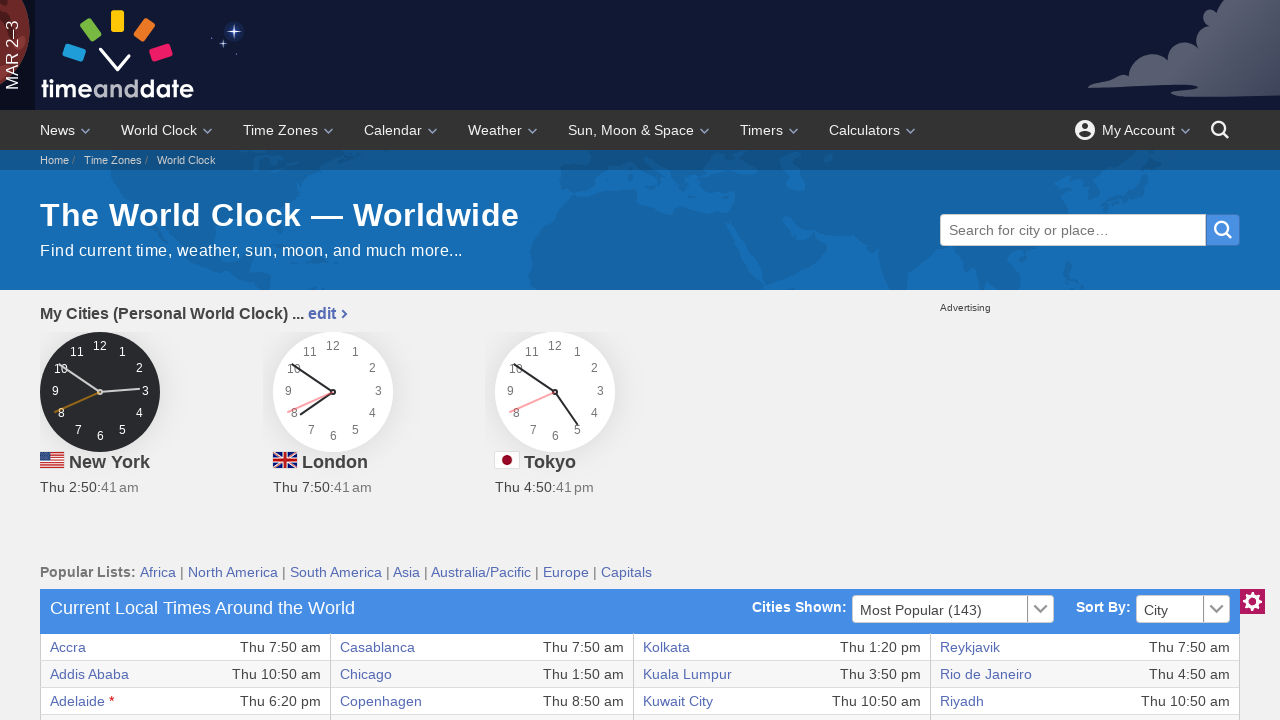

Processing table row with 8 columns
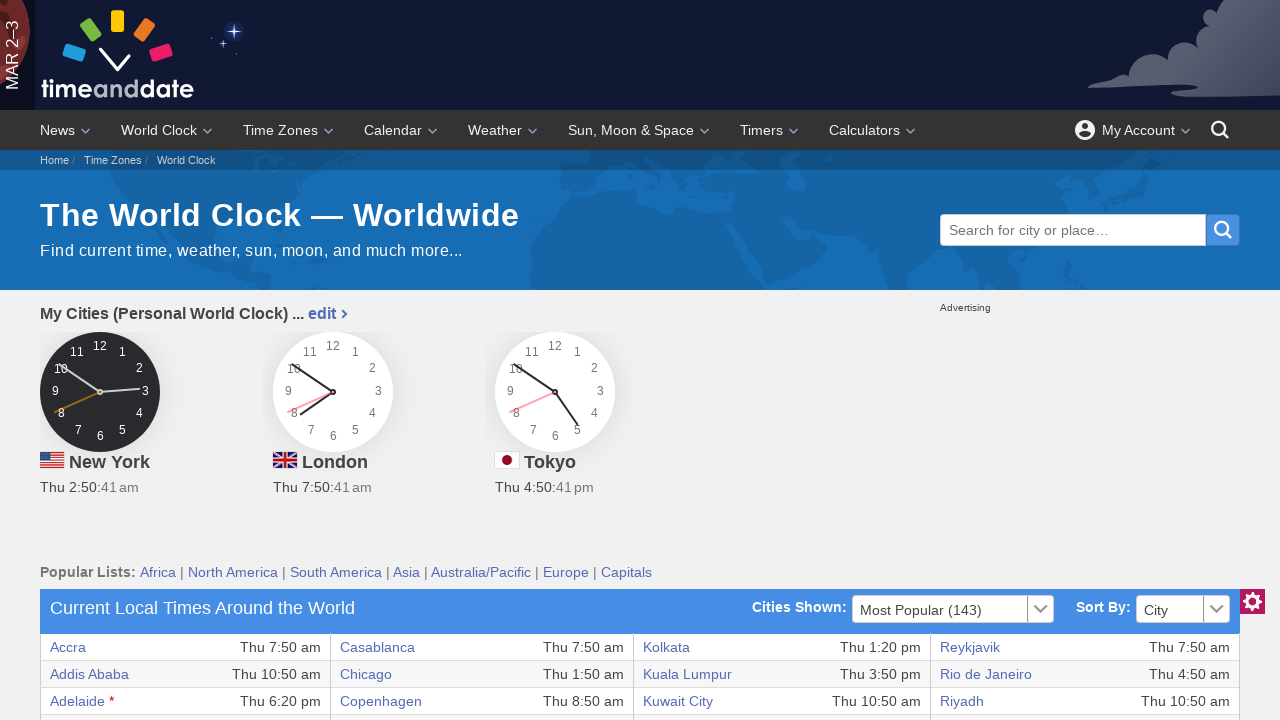

Accessed column data content
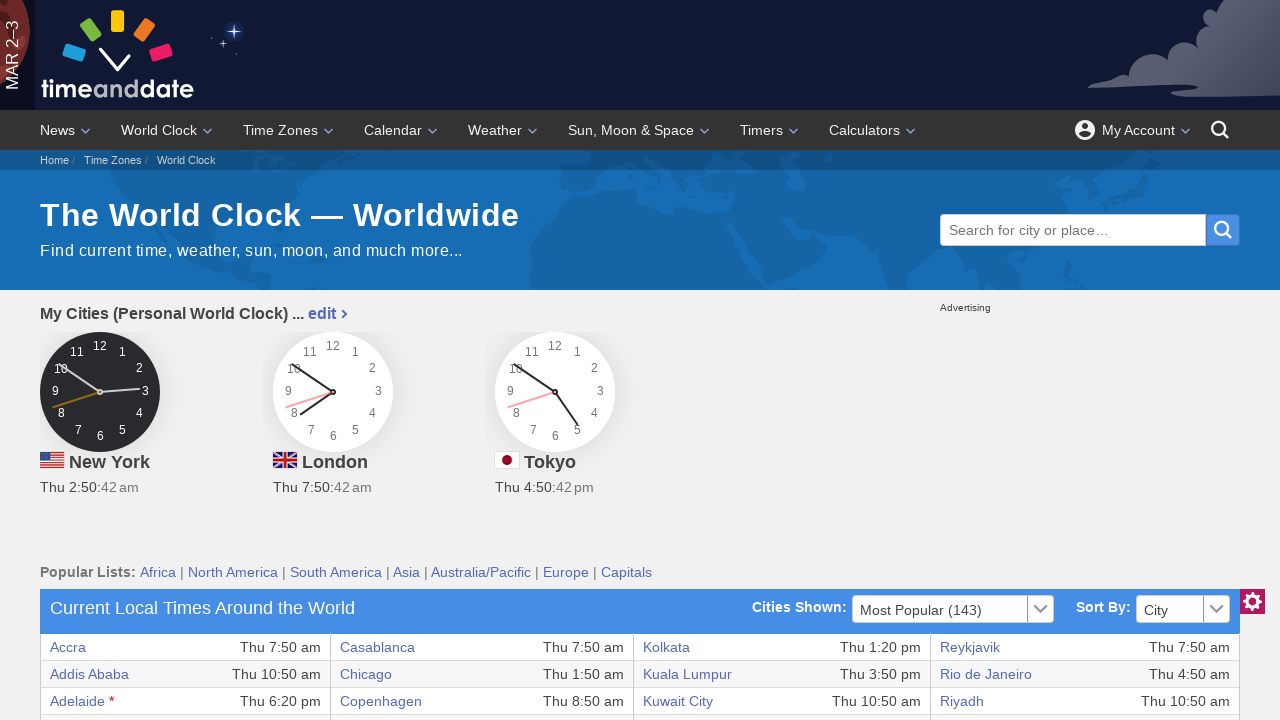

Accessed column data content
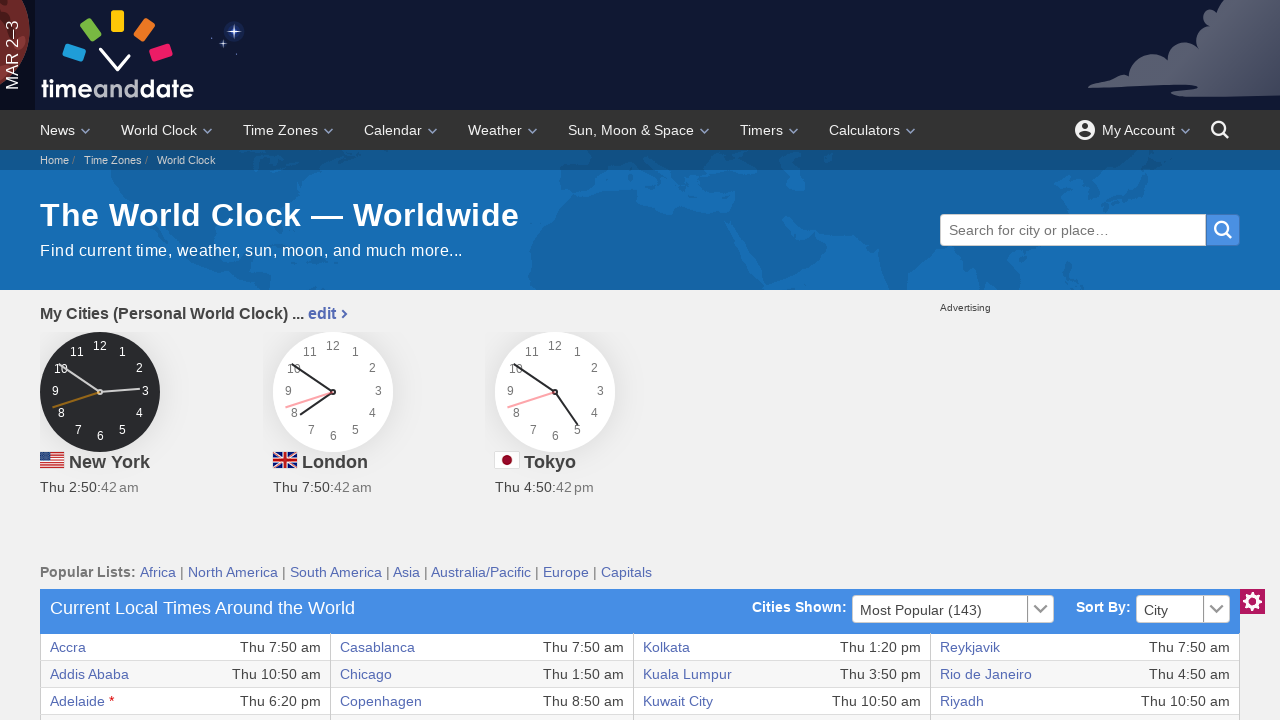

Accessed column data content
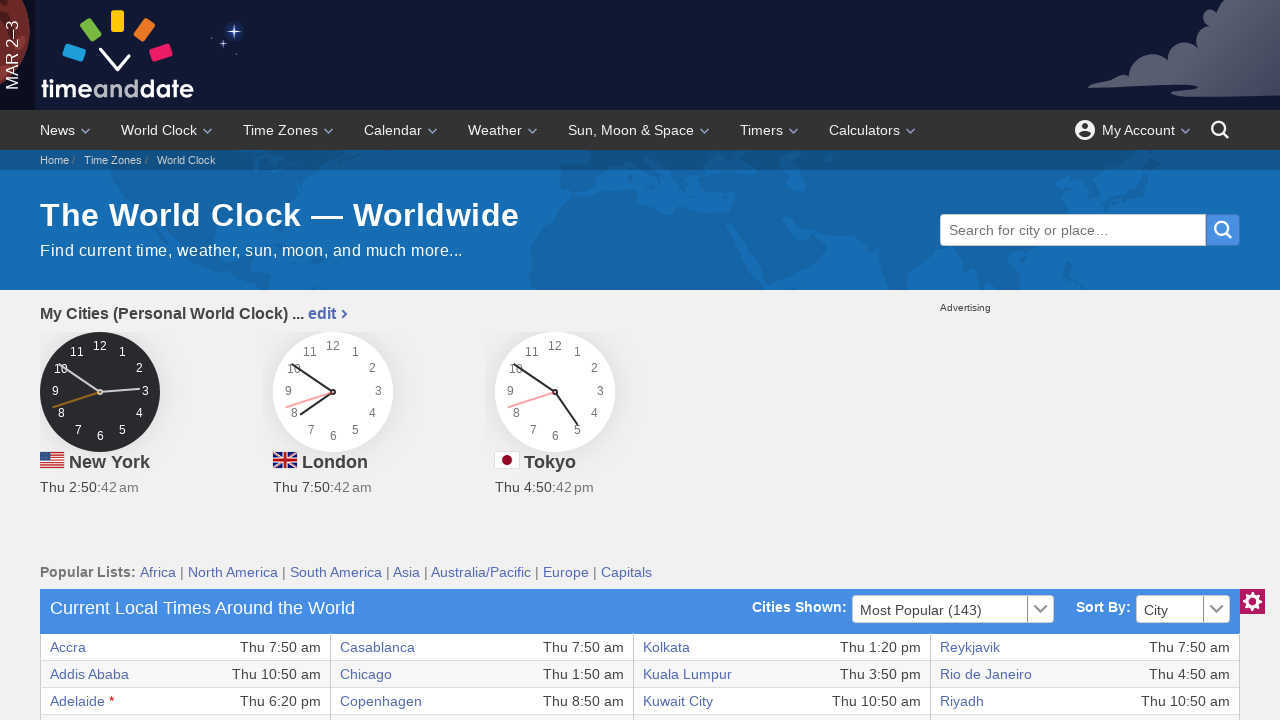

Accessed column data content
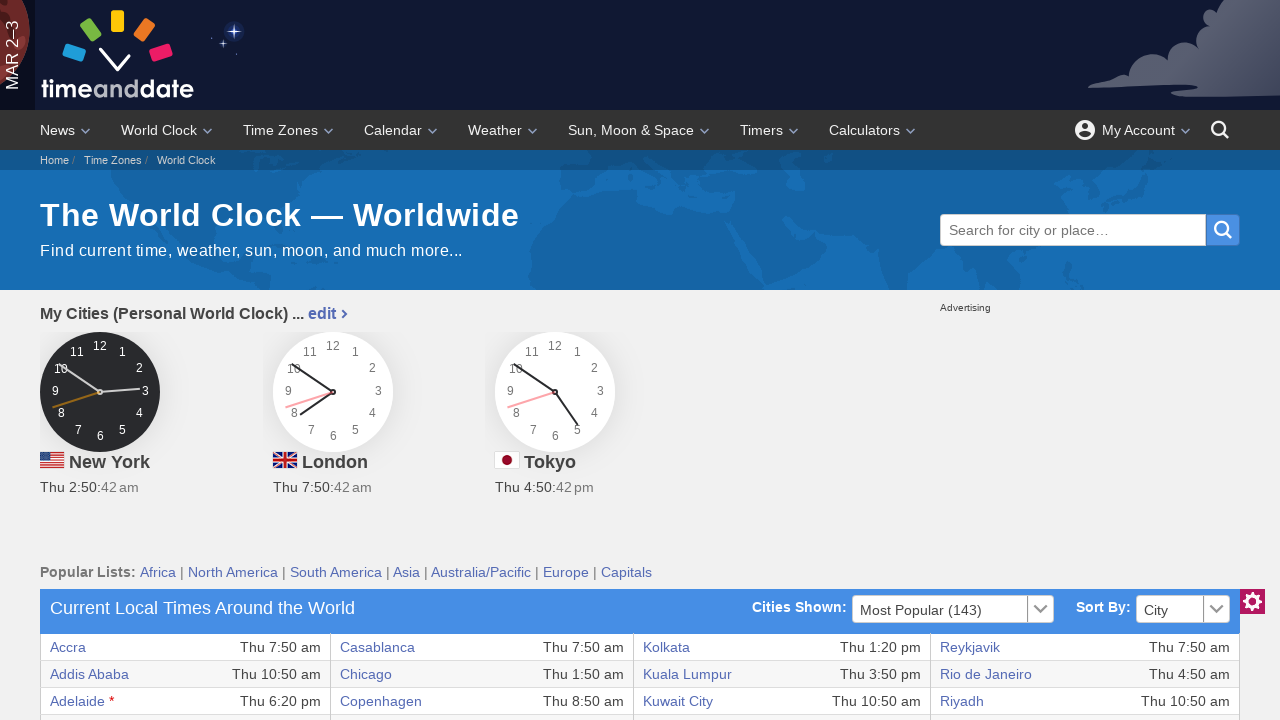

Accessed column data content
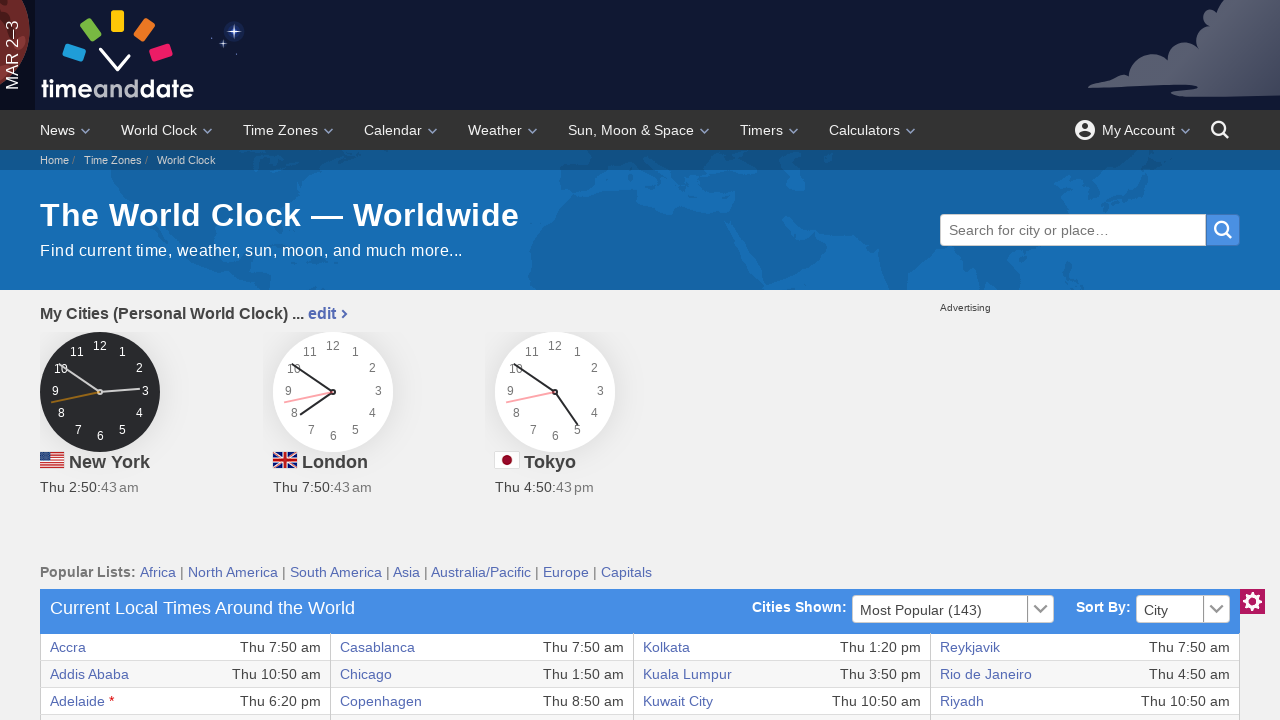

Accessed column data content
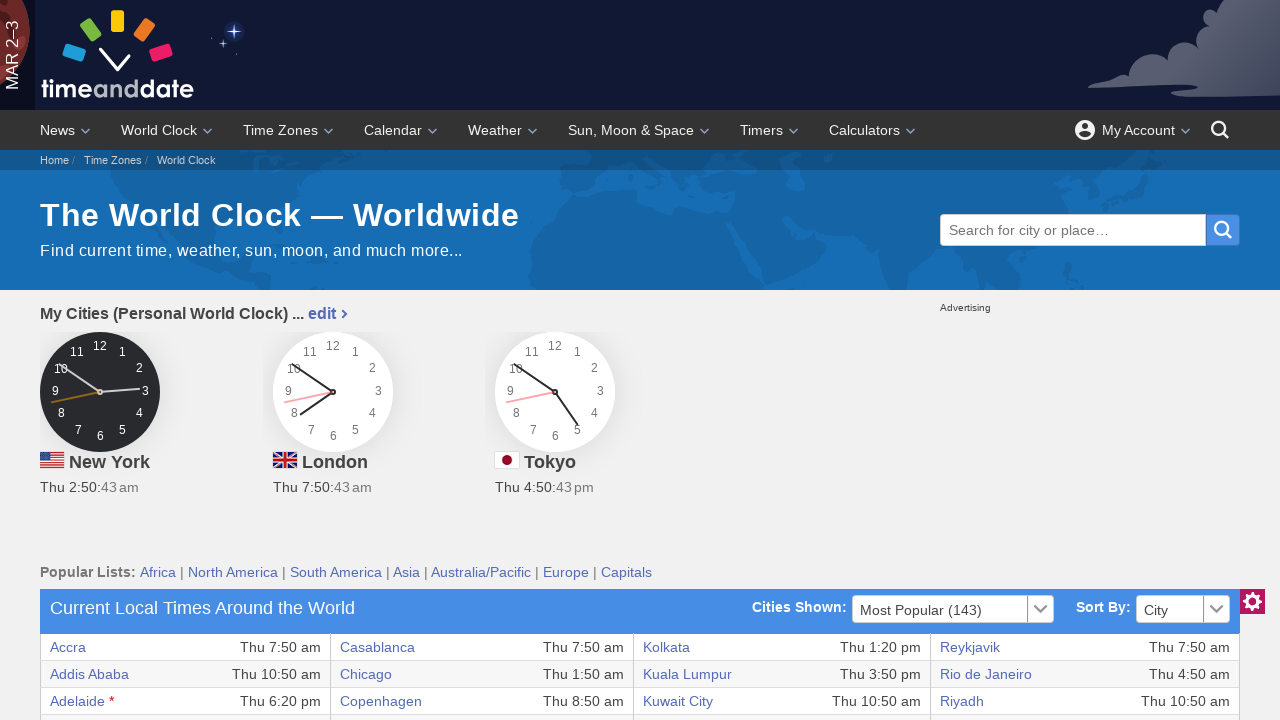

Accessed column data content
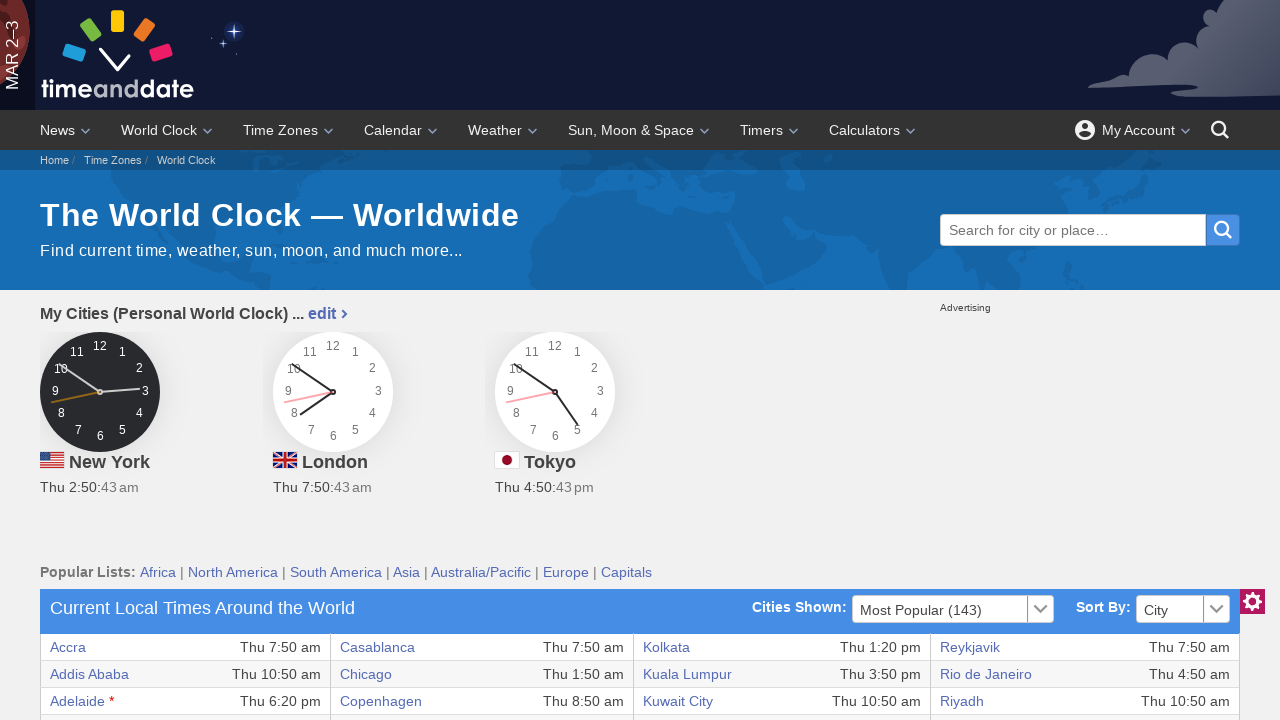

Accessed column data content
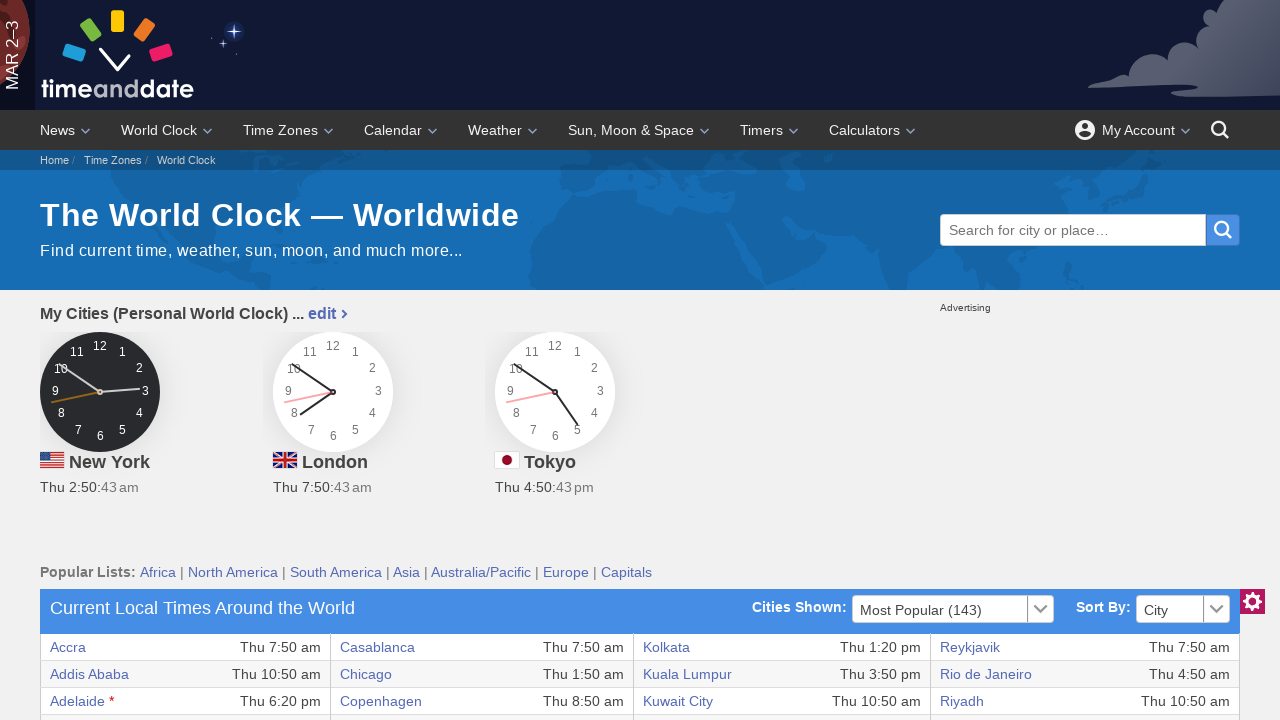

Processing table row with 8 columns
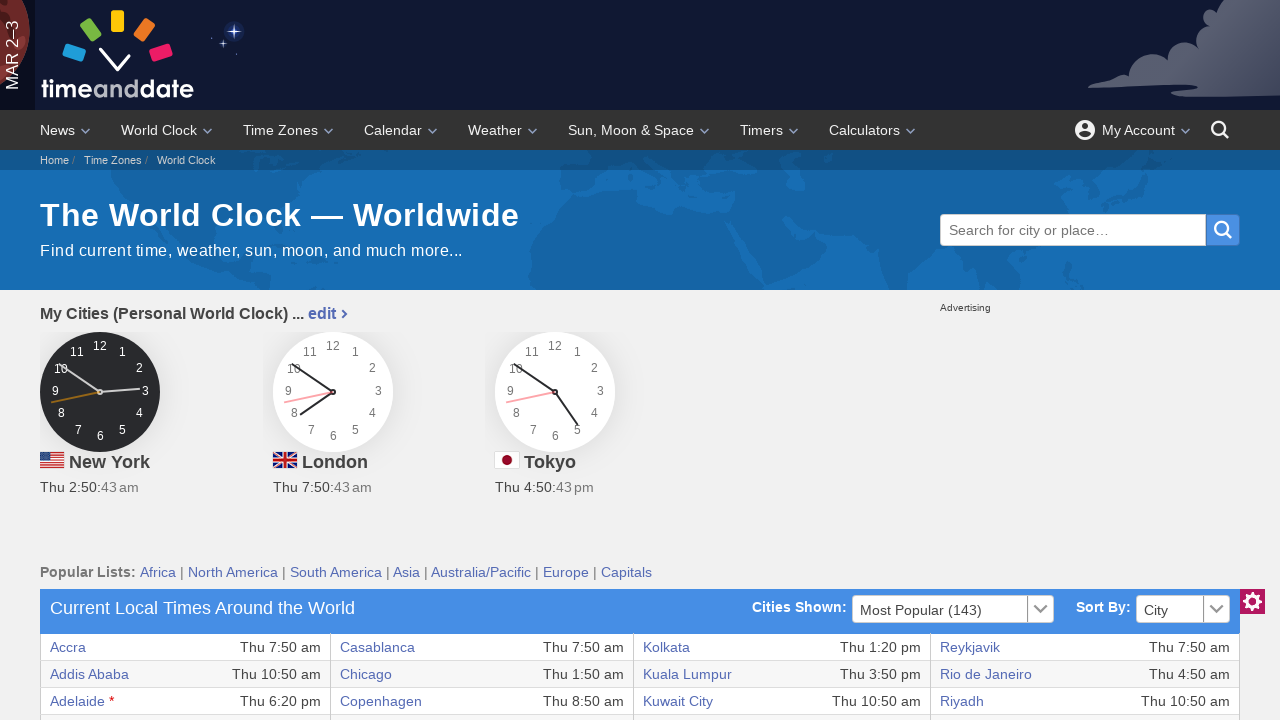

Accessed column data content
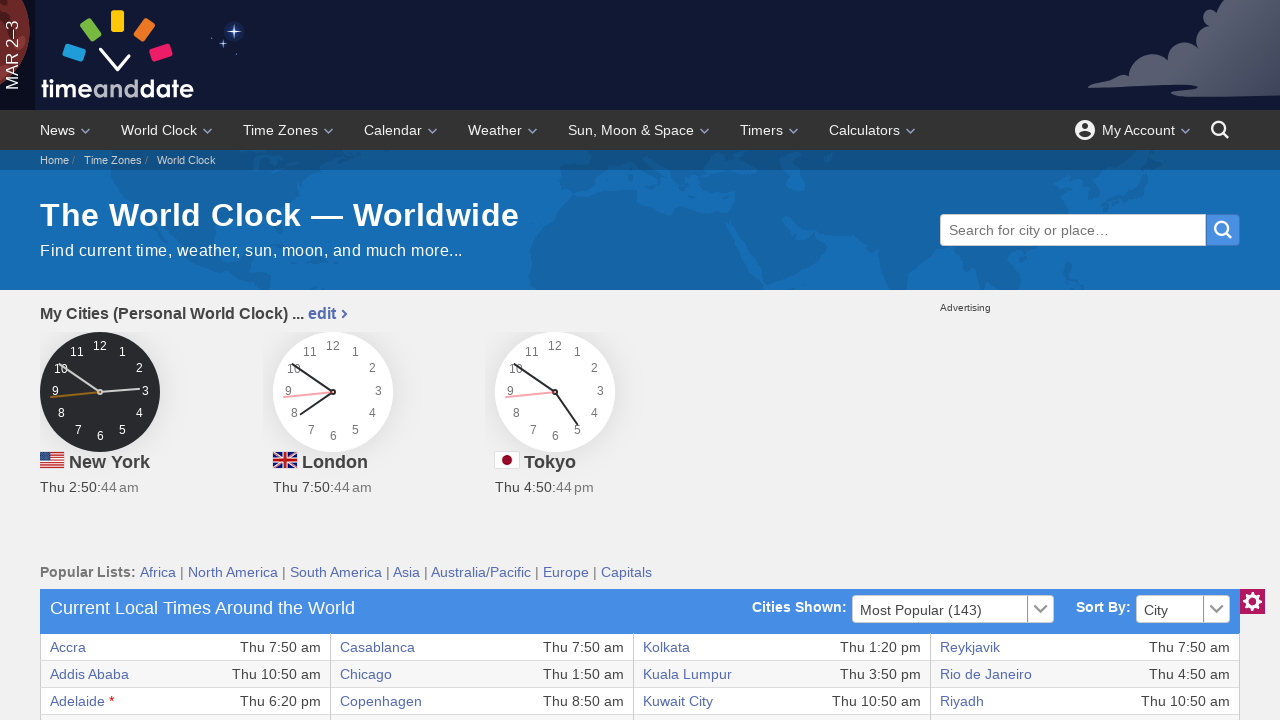

Accessed column data content
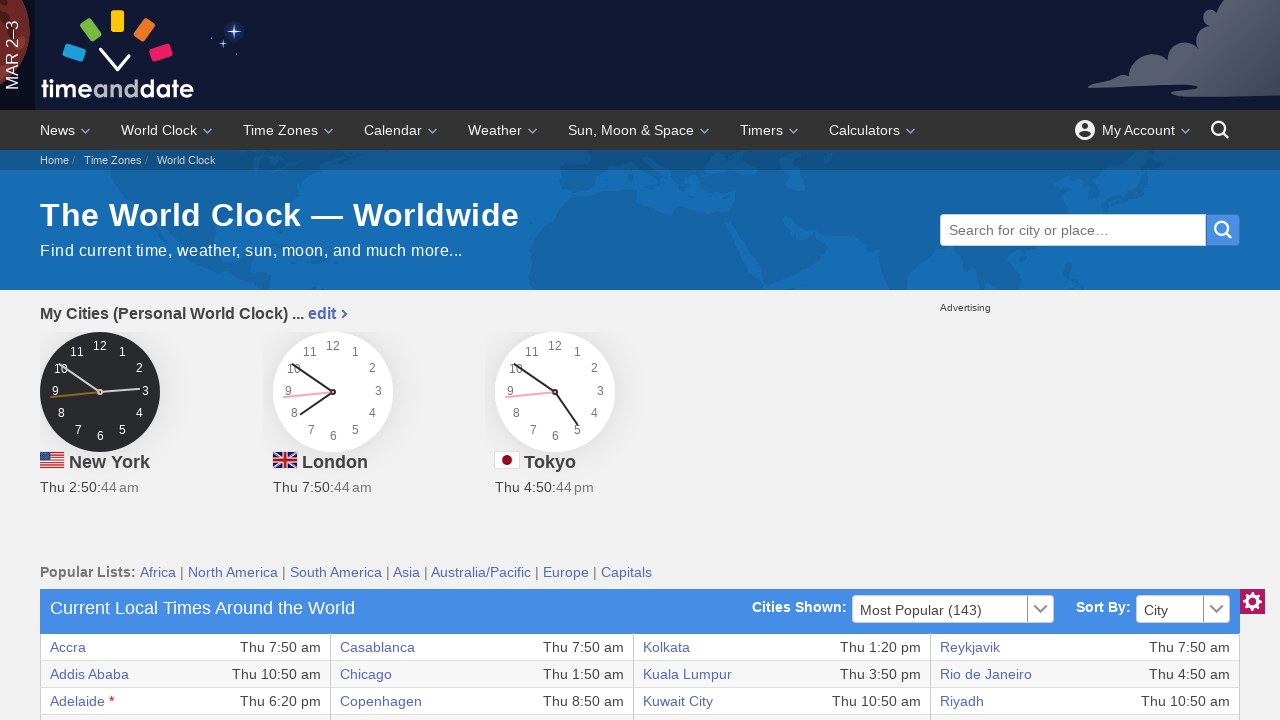

Accessed column data content
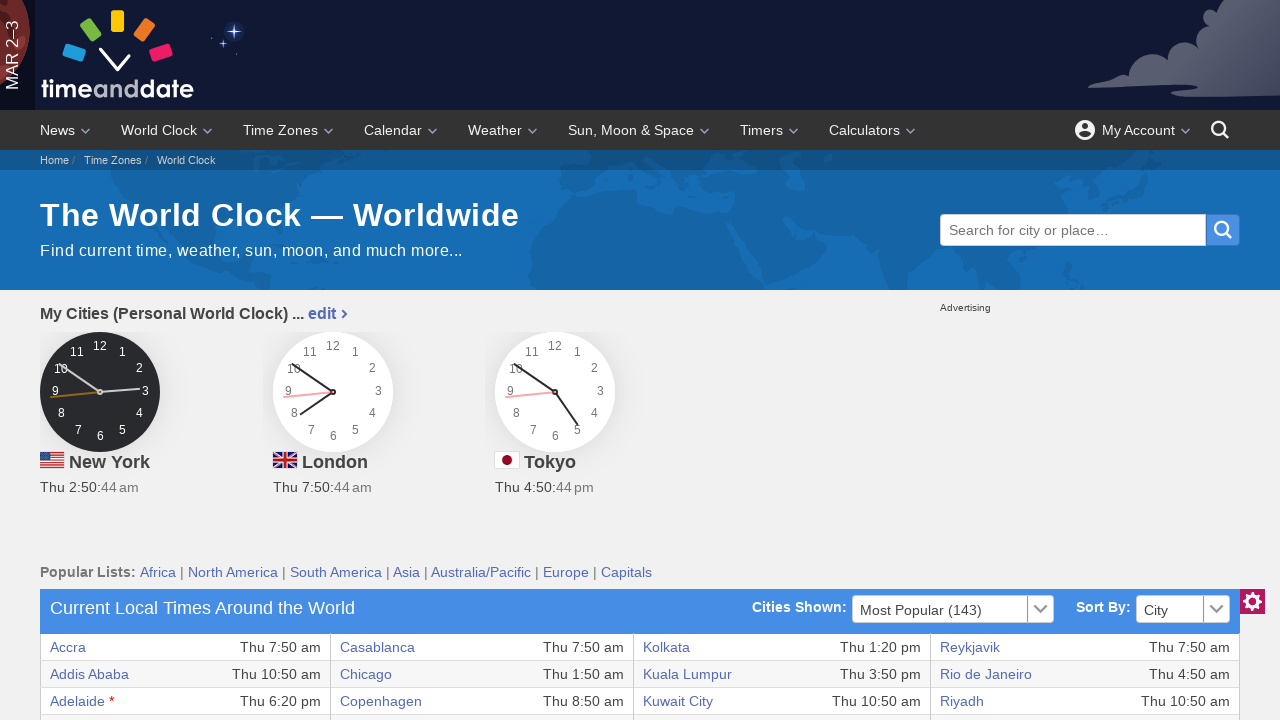

Accessed column data content
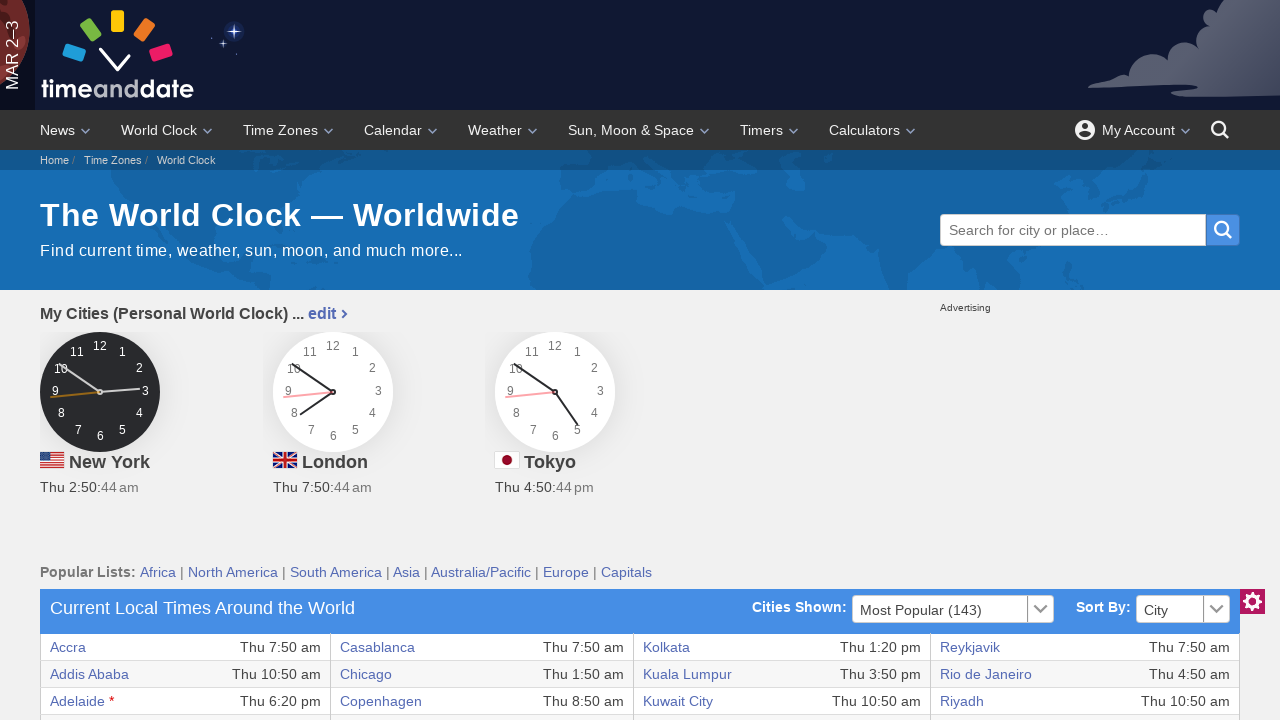

Accessed column data content
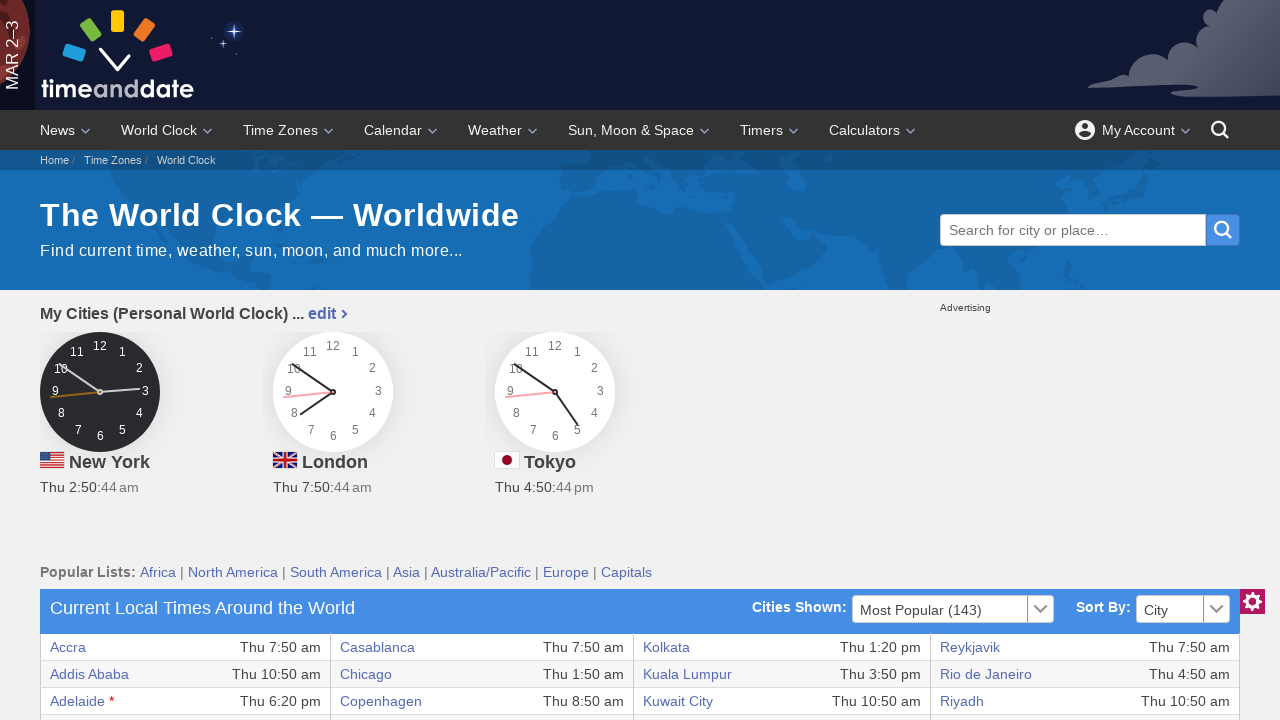

Accessed column data content
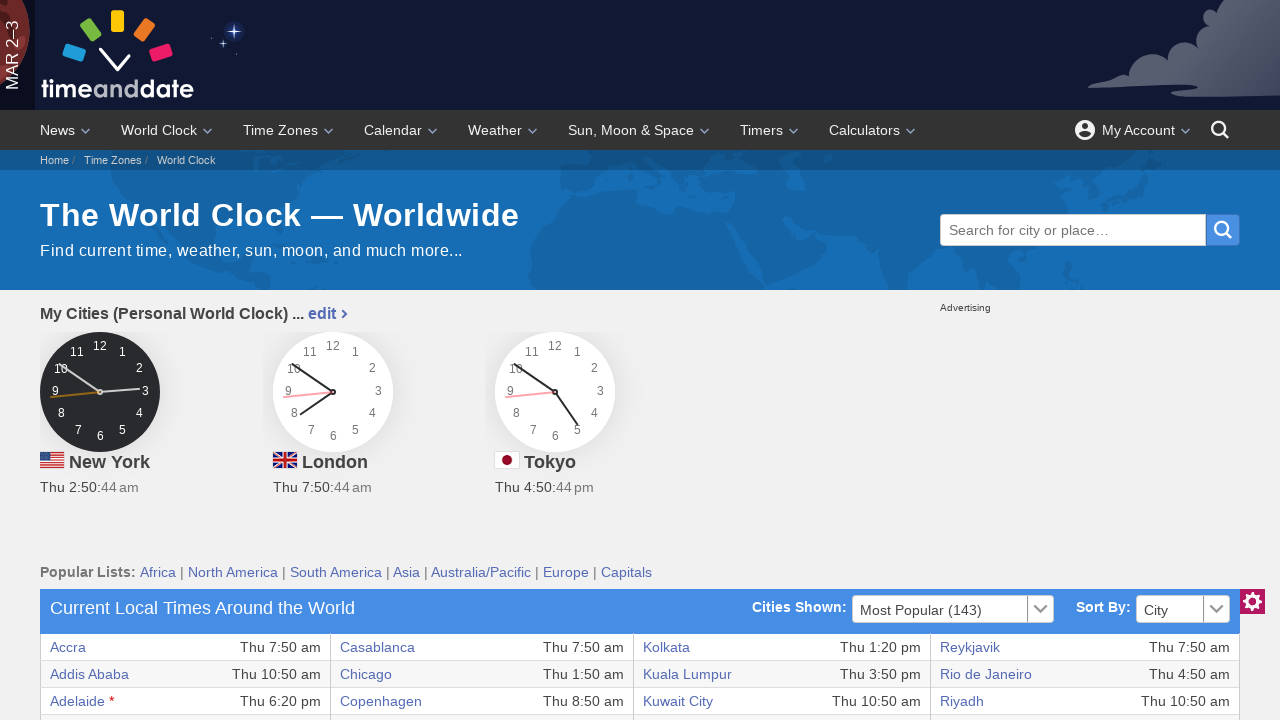

Accessed column data content
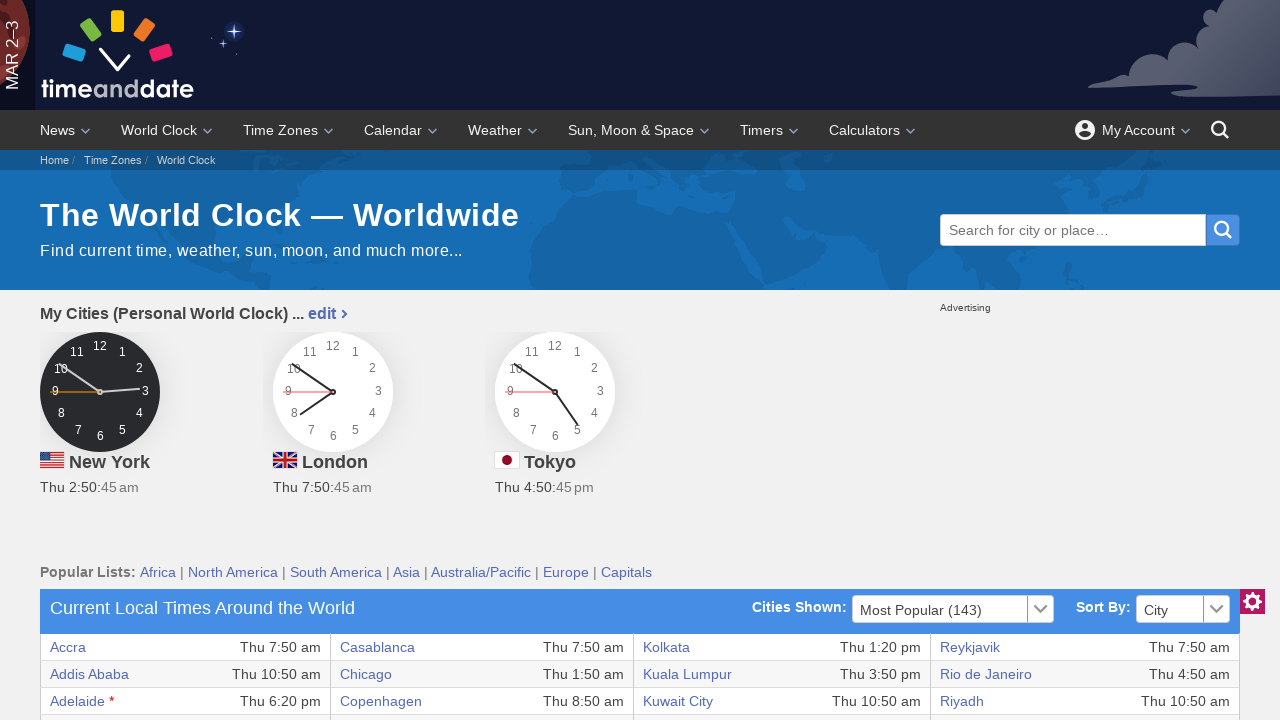

Accessed column data content
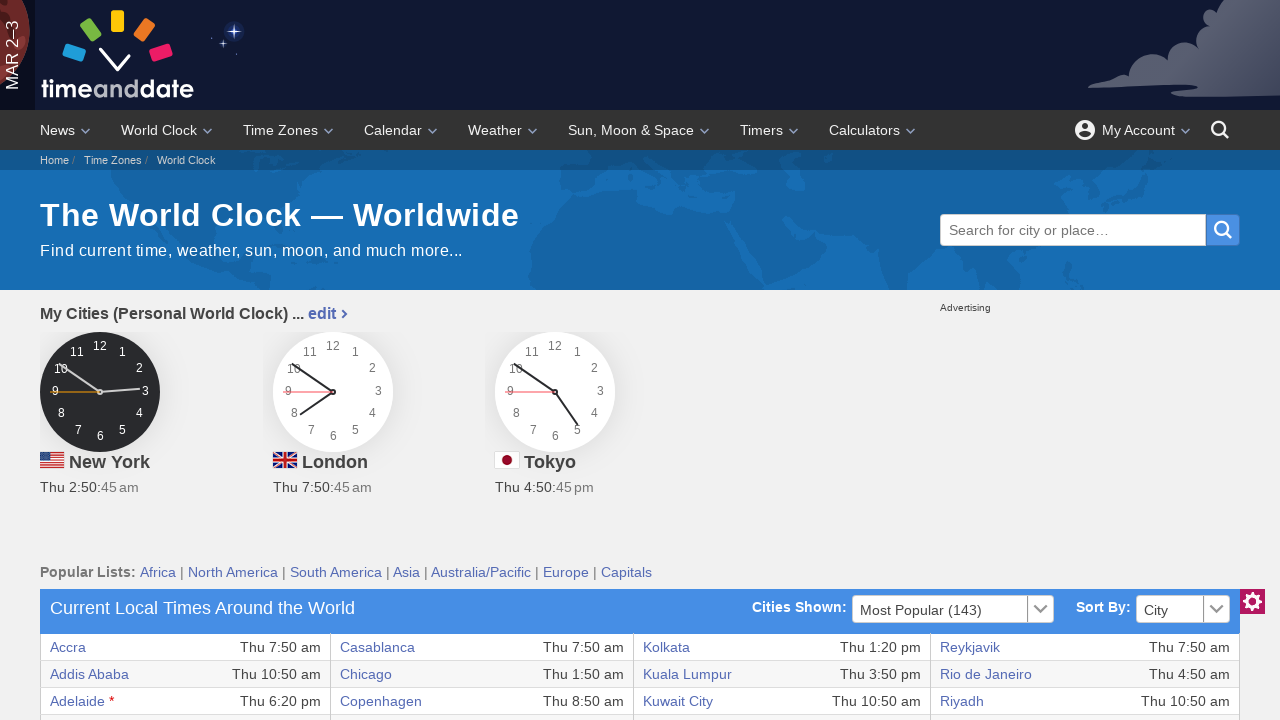

Processing table row with 8 columns
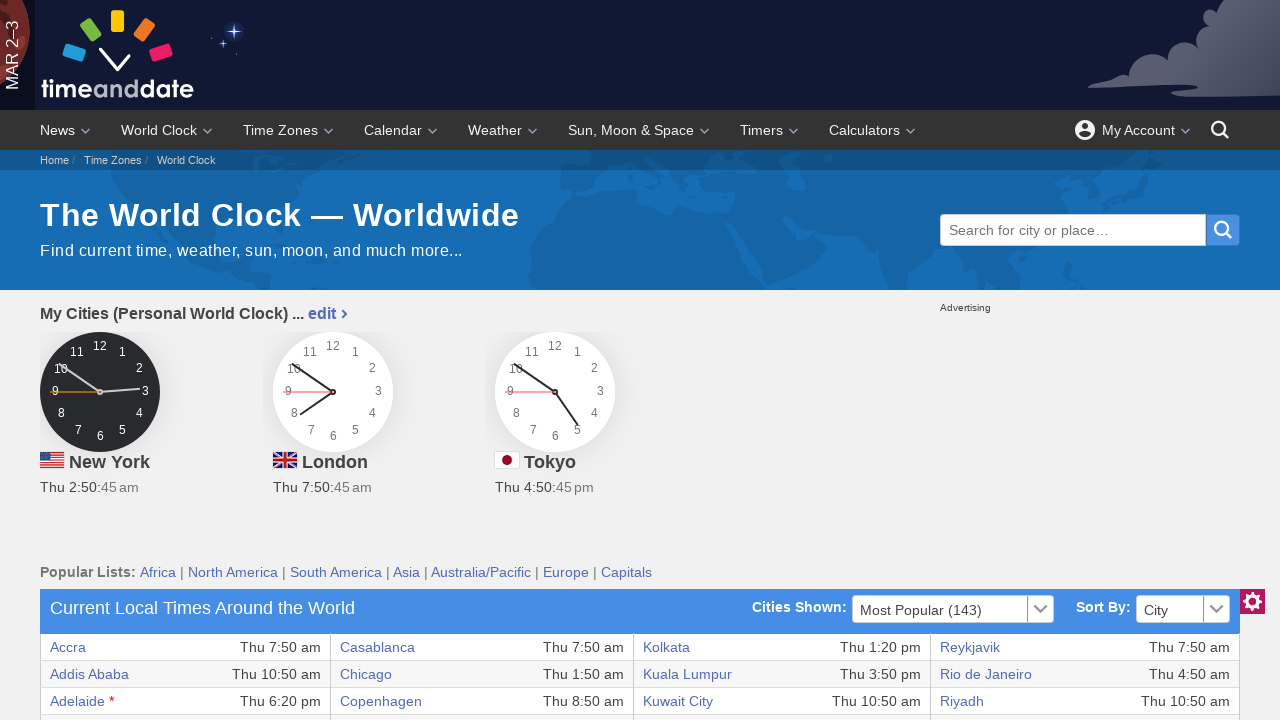

Accessed column data content
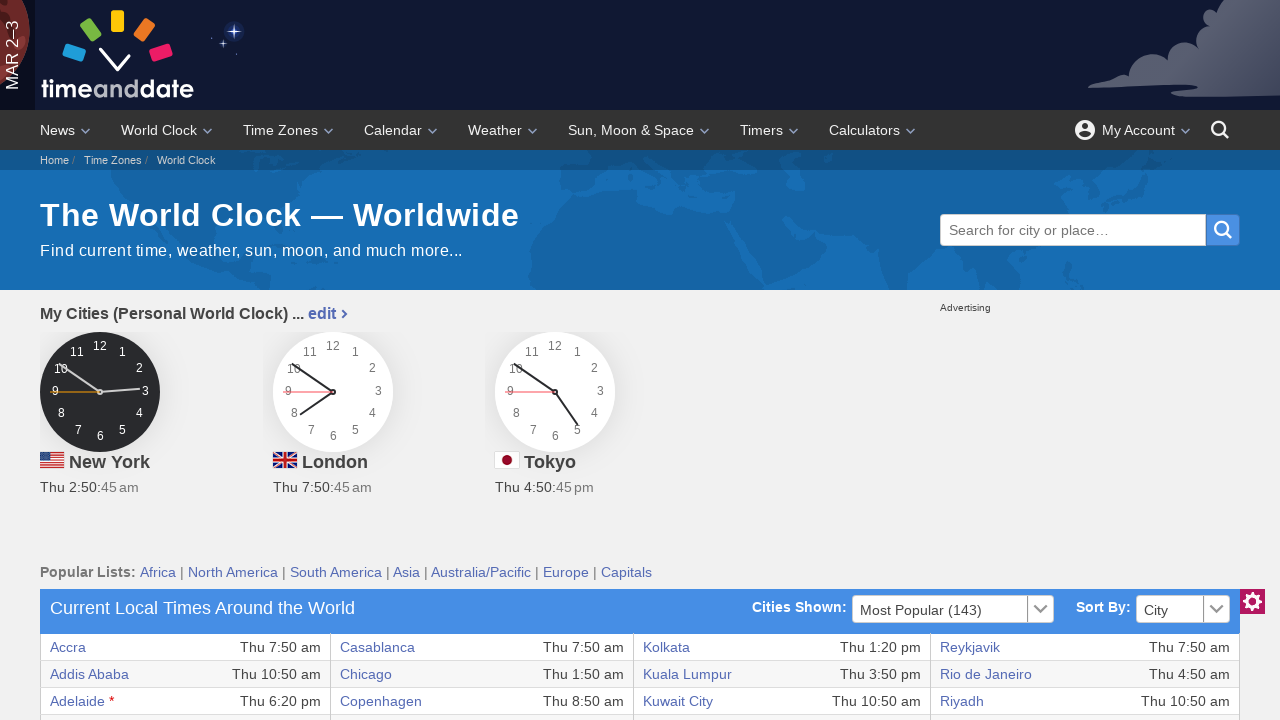

Accessed column data content
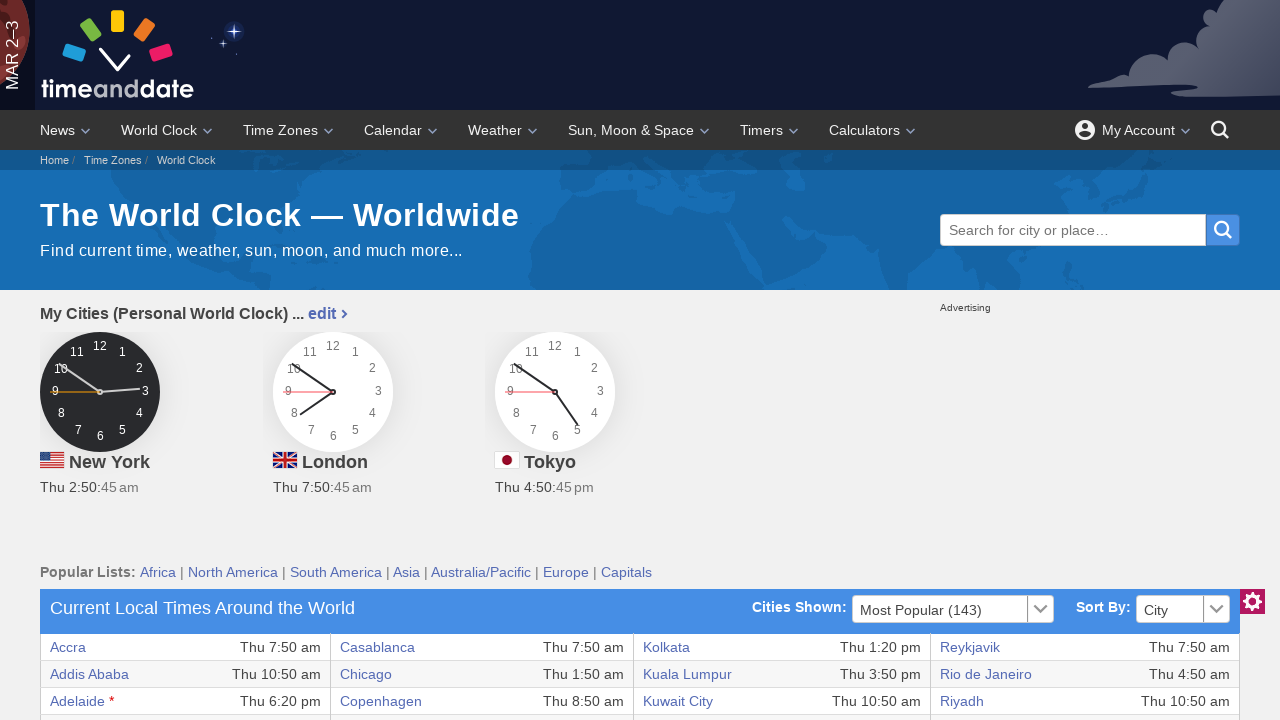

Accessed column data content
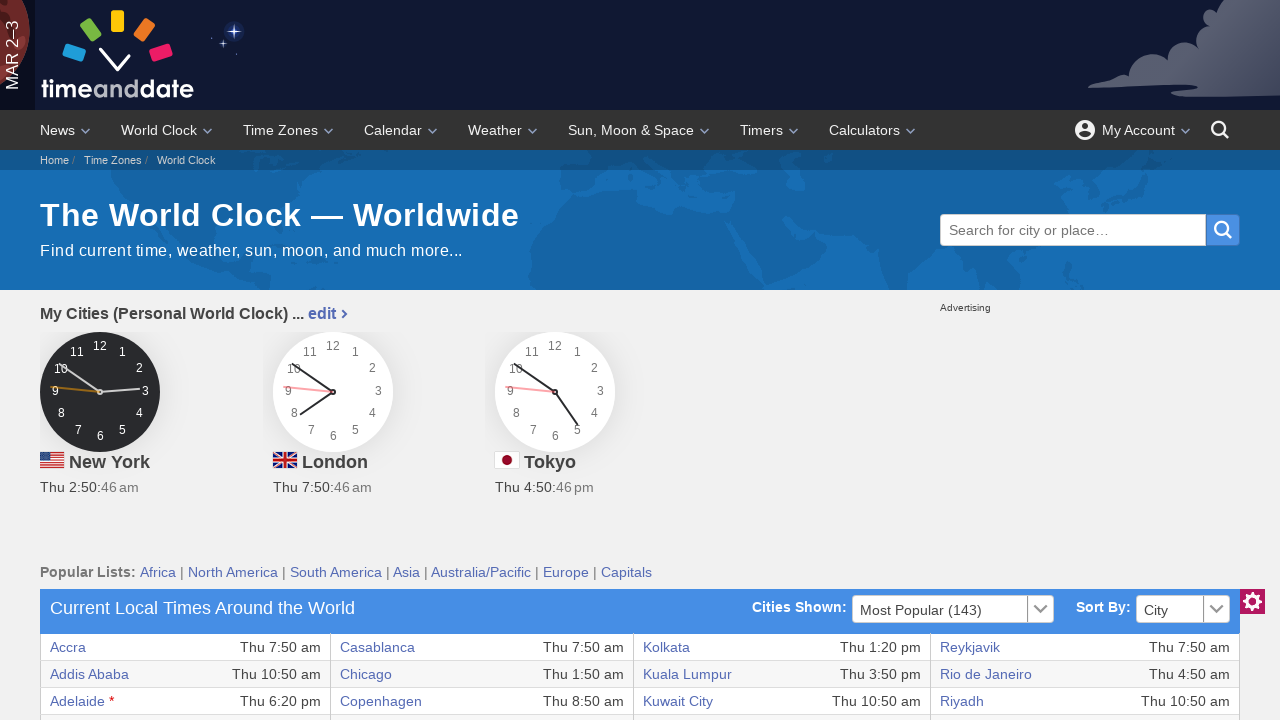

Accessed column data content
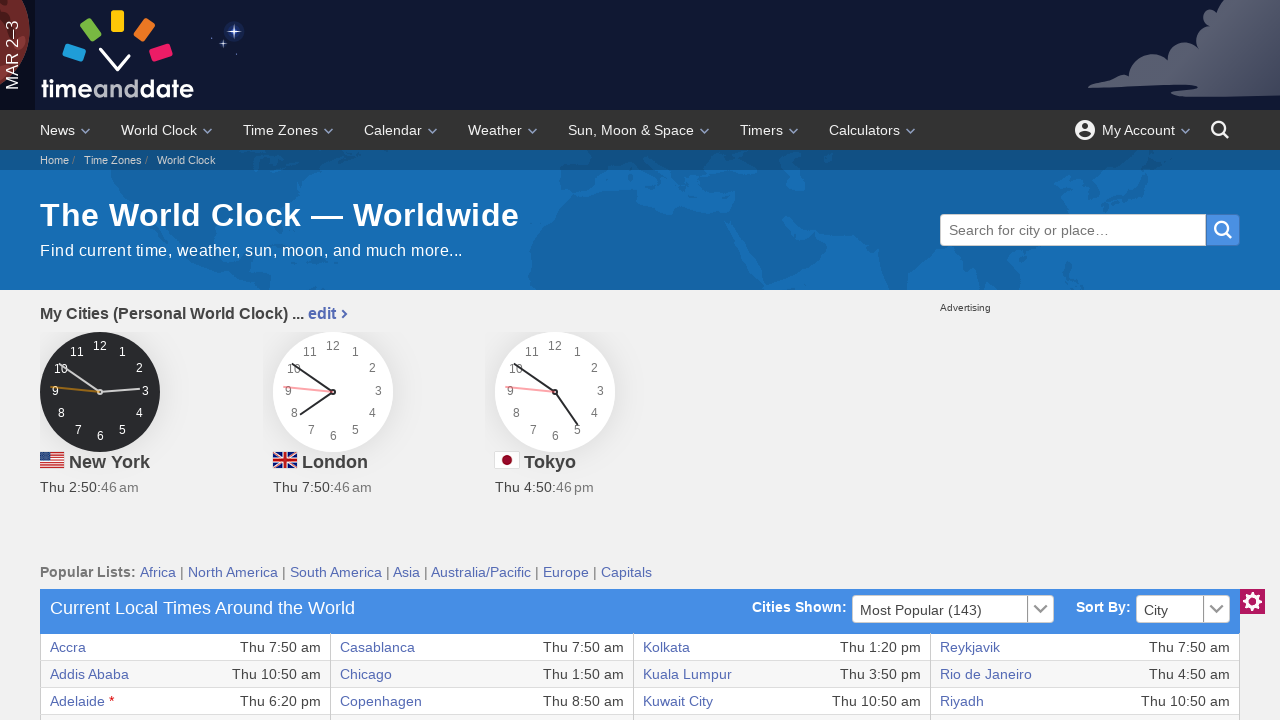

Accessed column data content
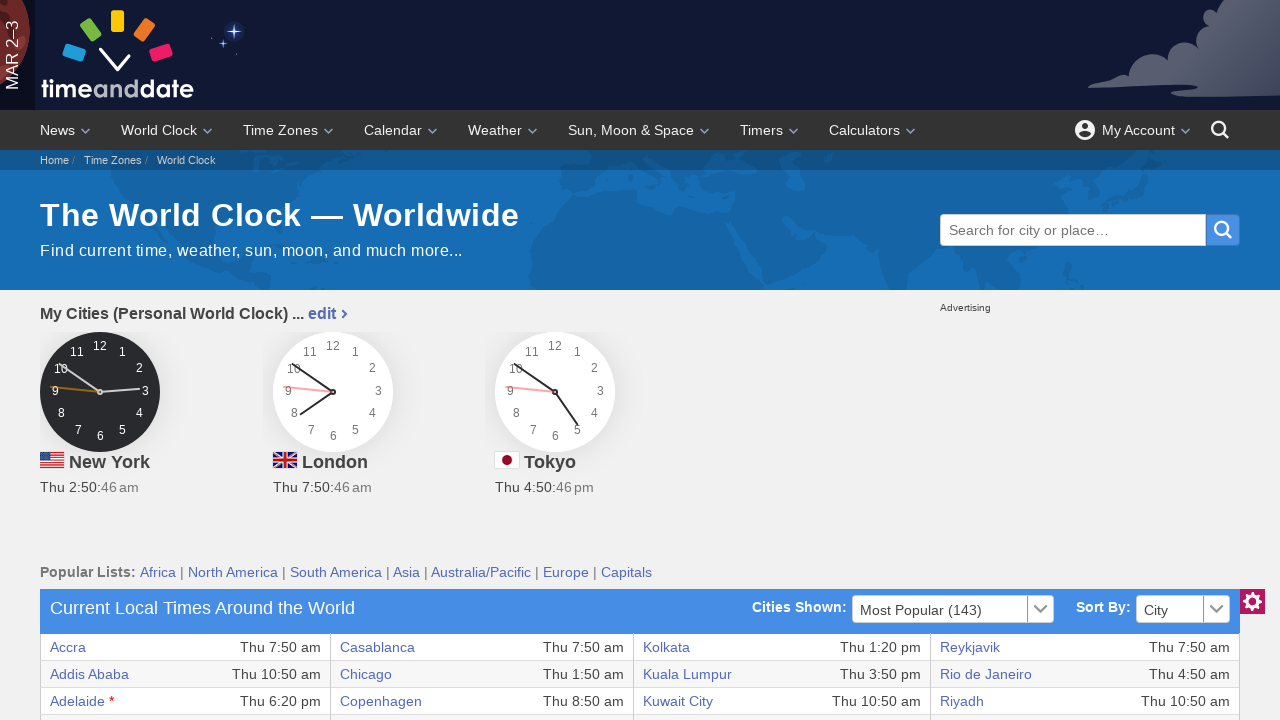

Accessed column data content
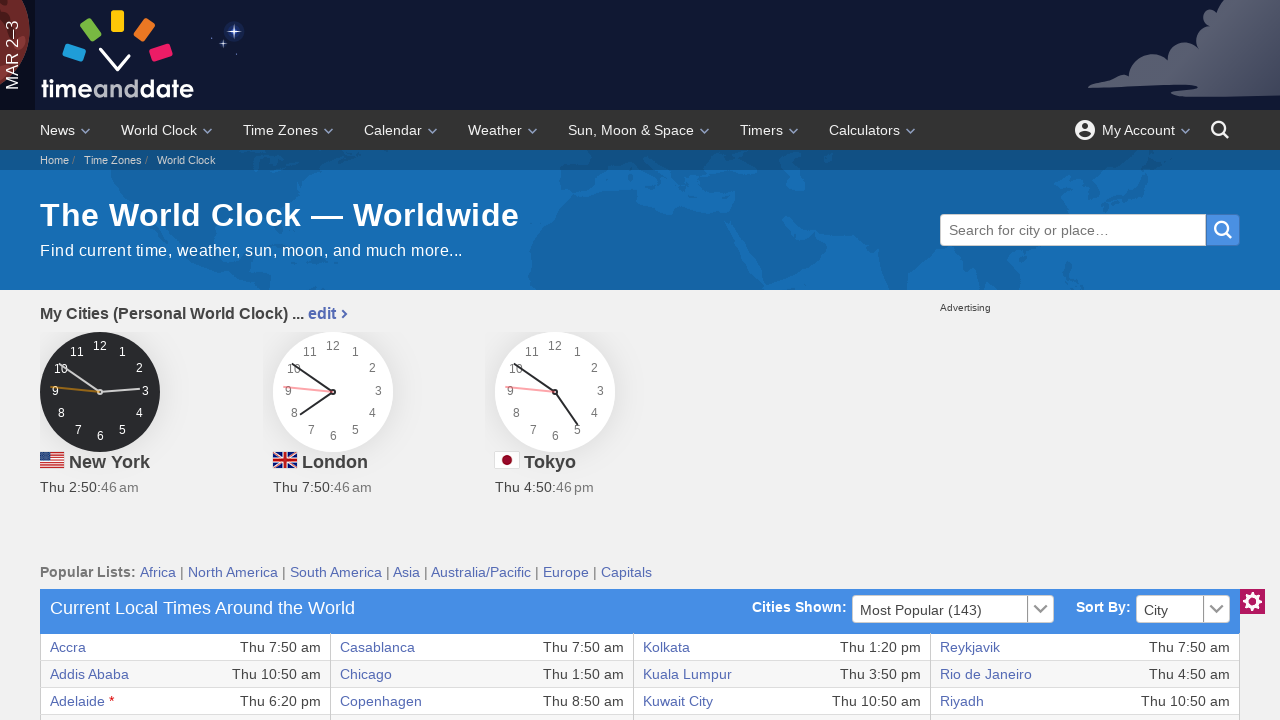

Accessed column data content
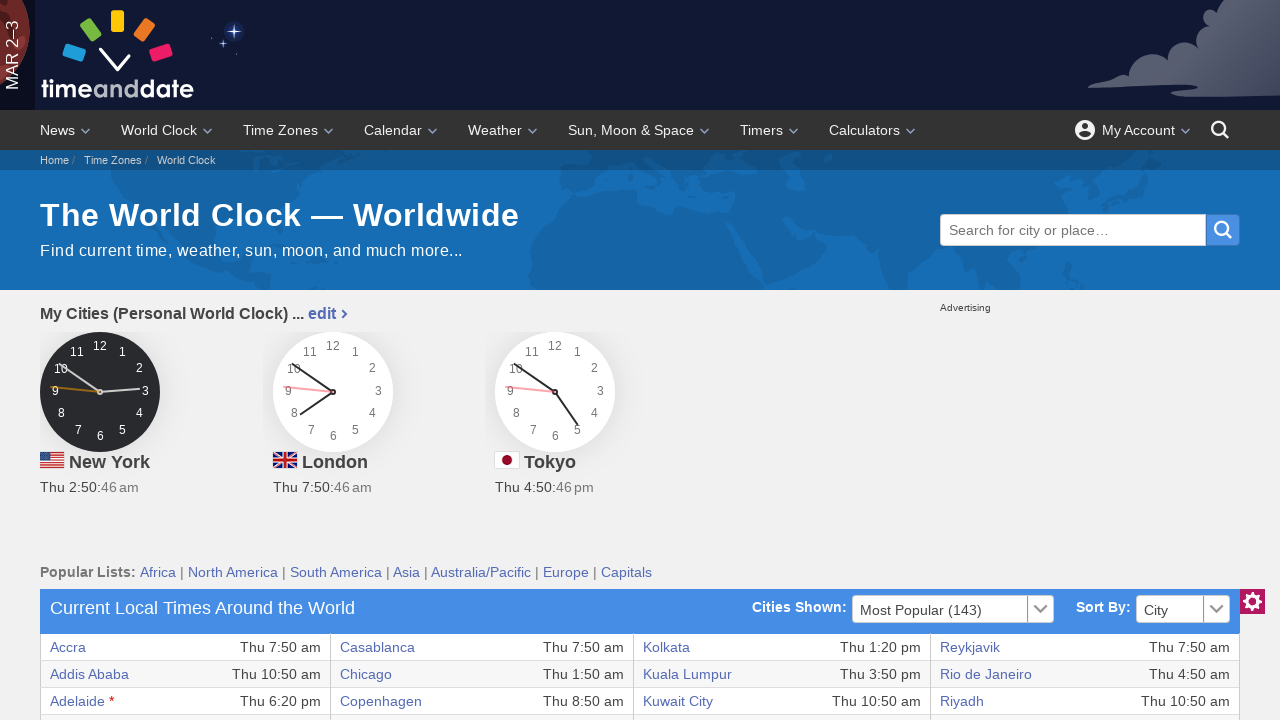

Accessed column data content
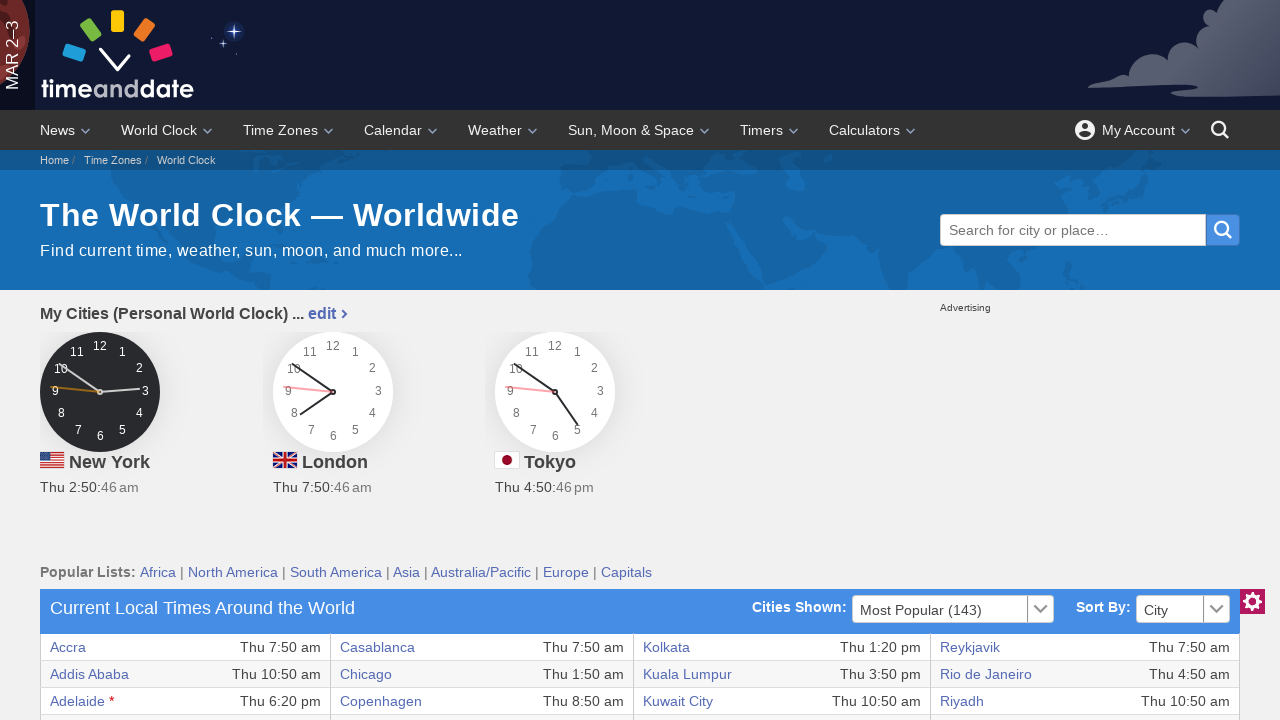

Processing table row with 8 columns
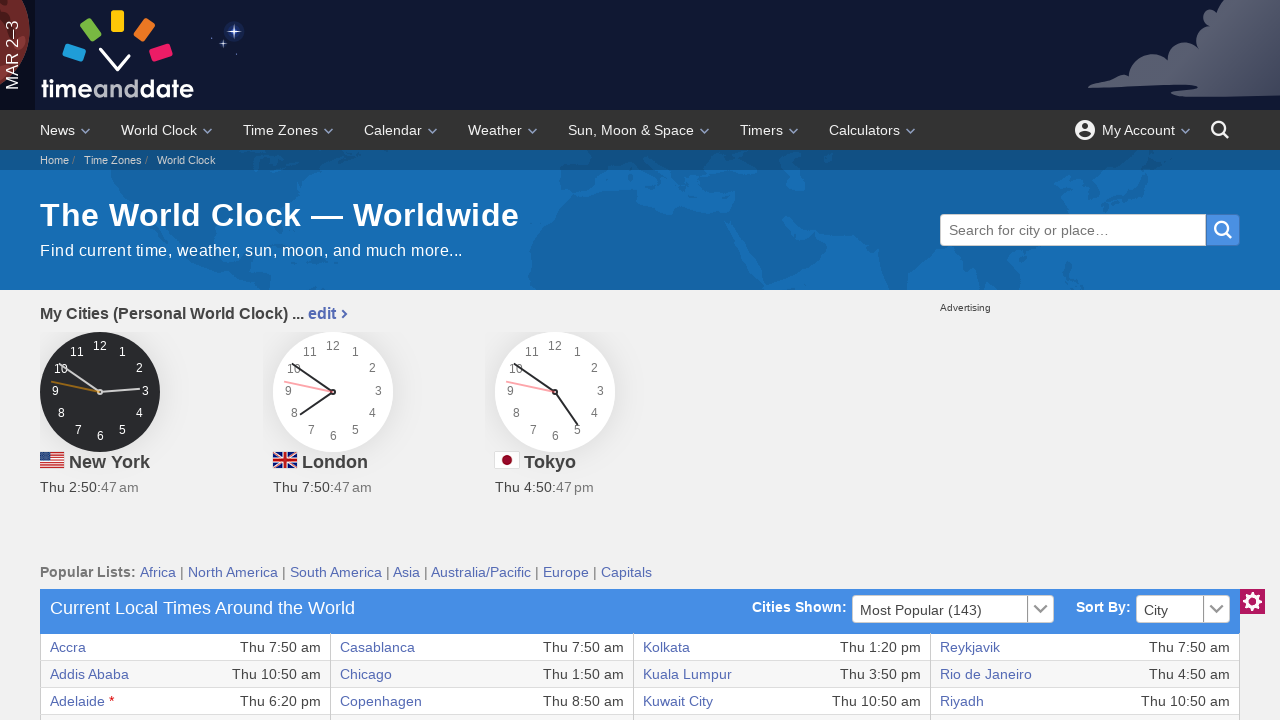

Accessed column data content
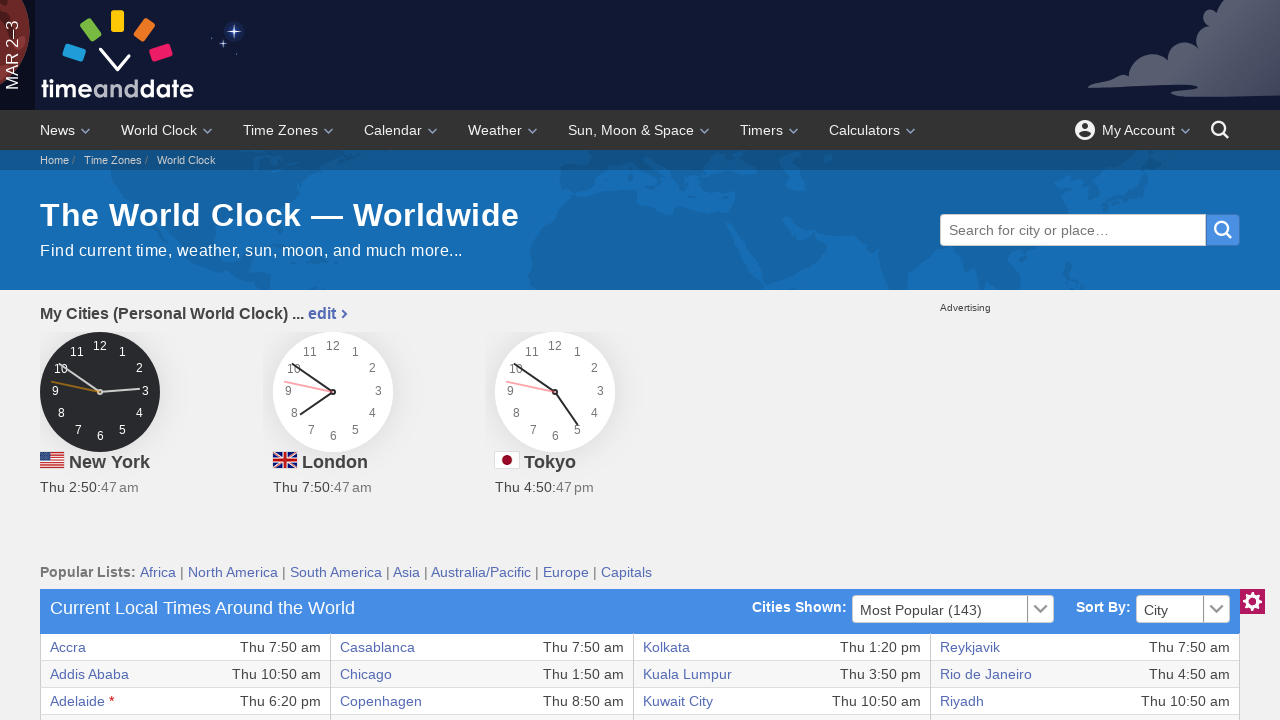

Accessed column data content
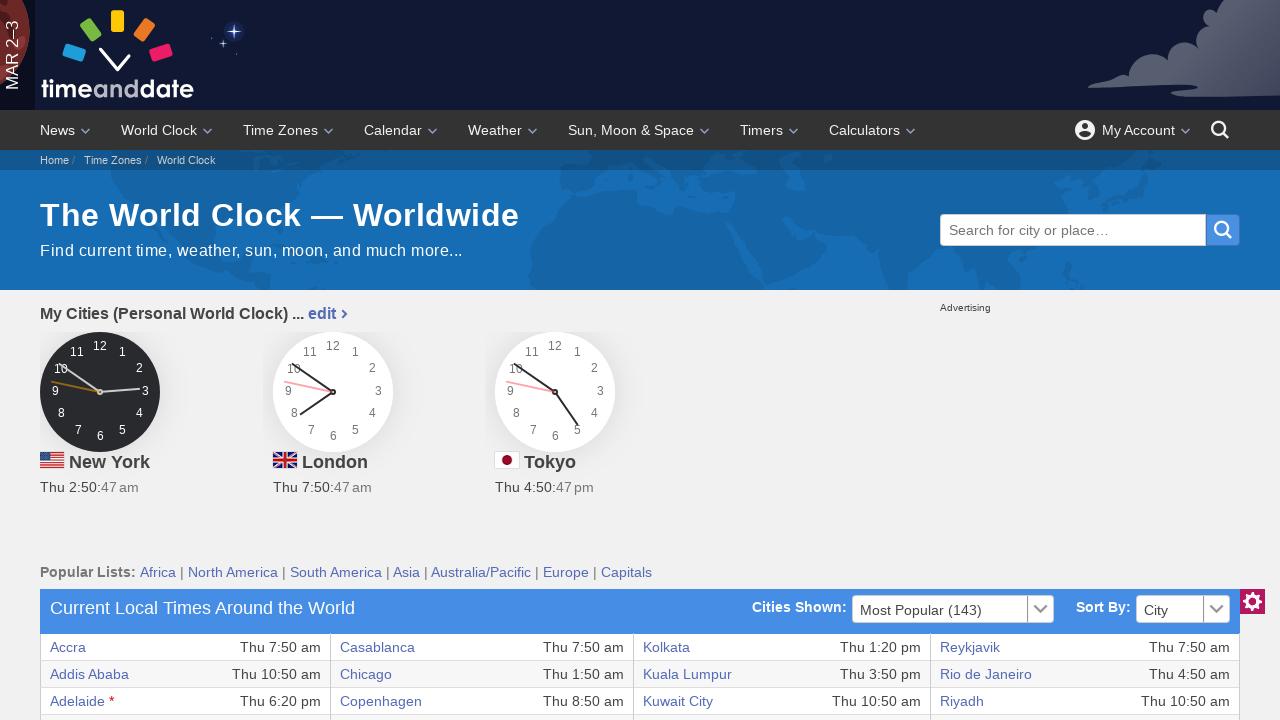

Accessed column data content
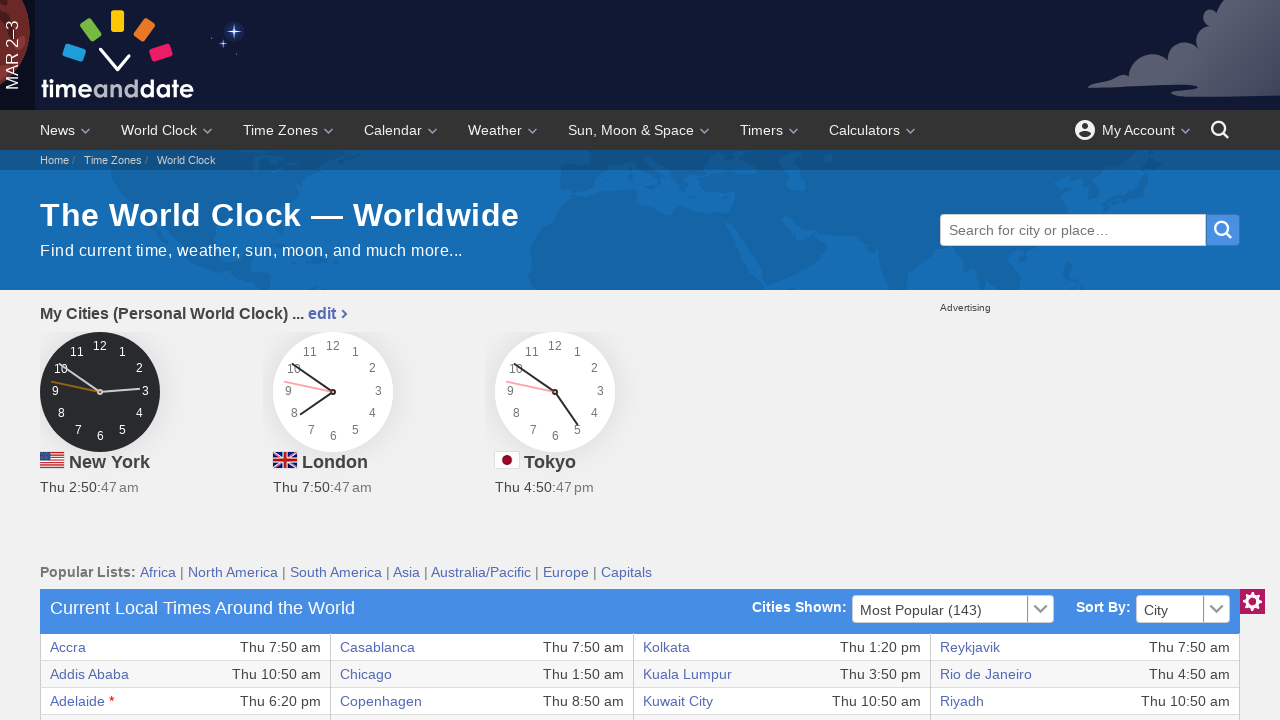

Accessed column data content
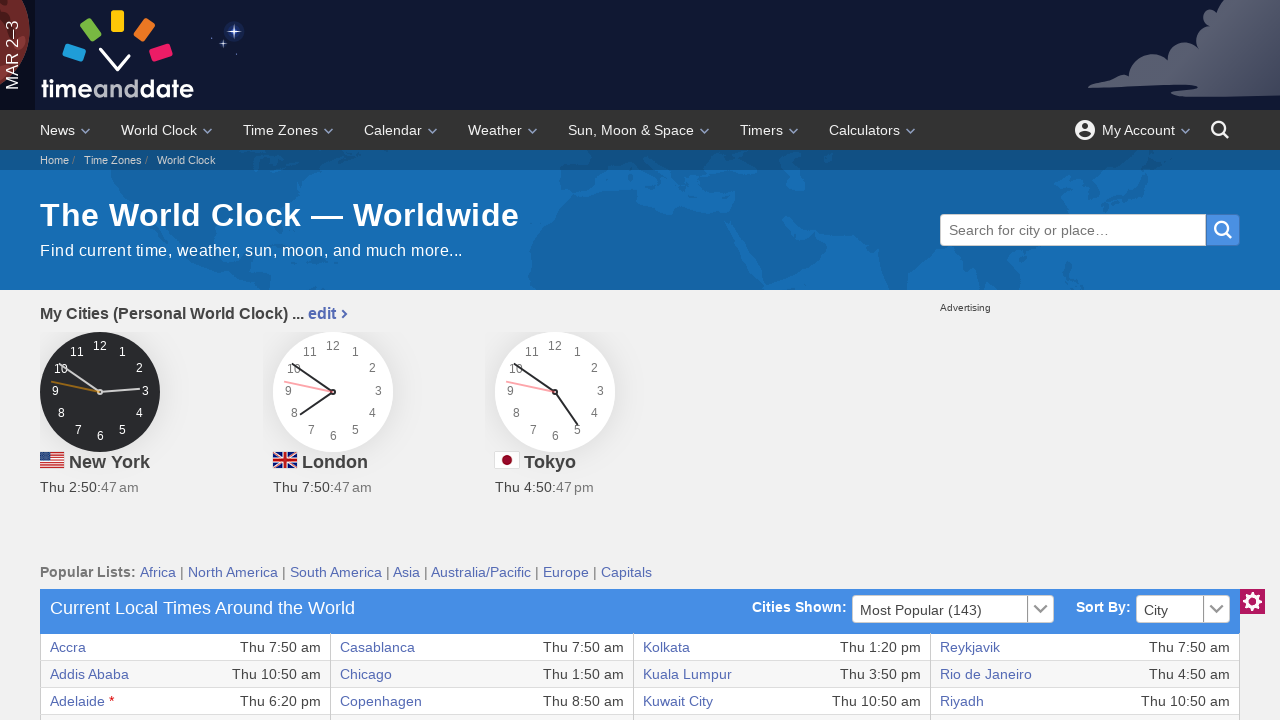

Accessed column data content
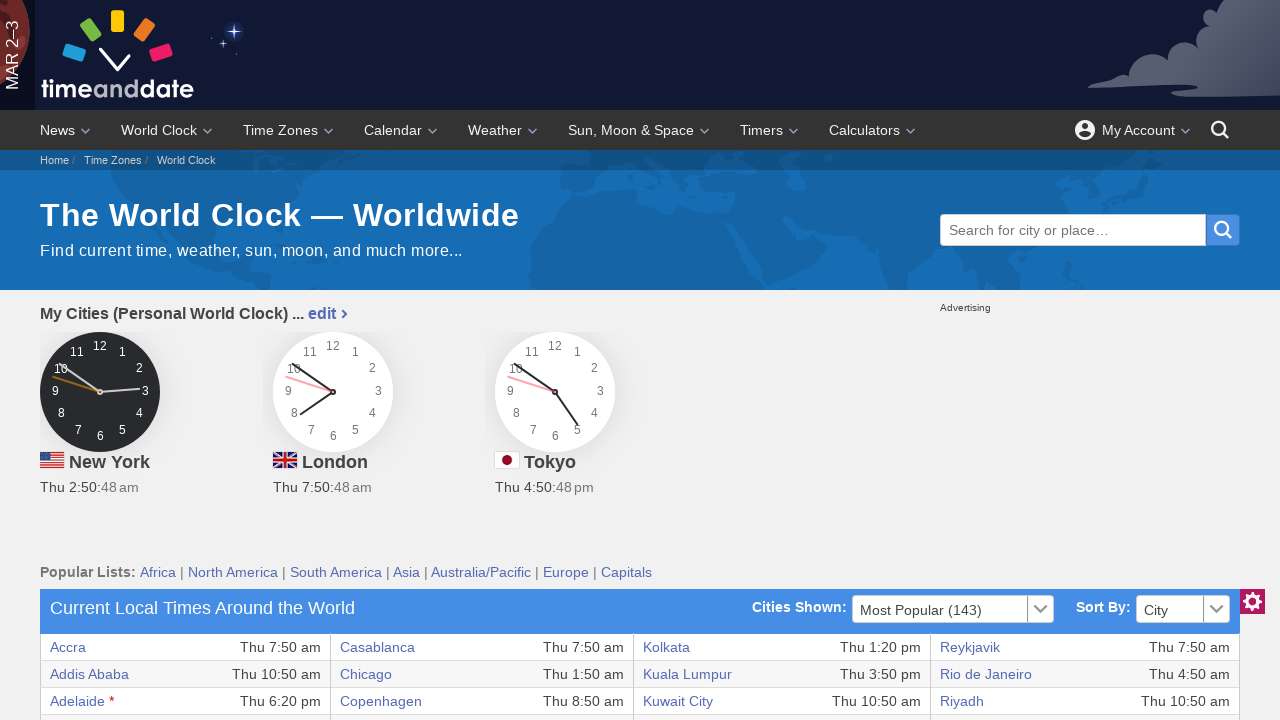

Accessed column data content
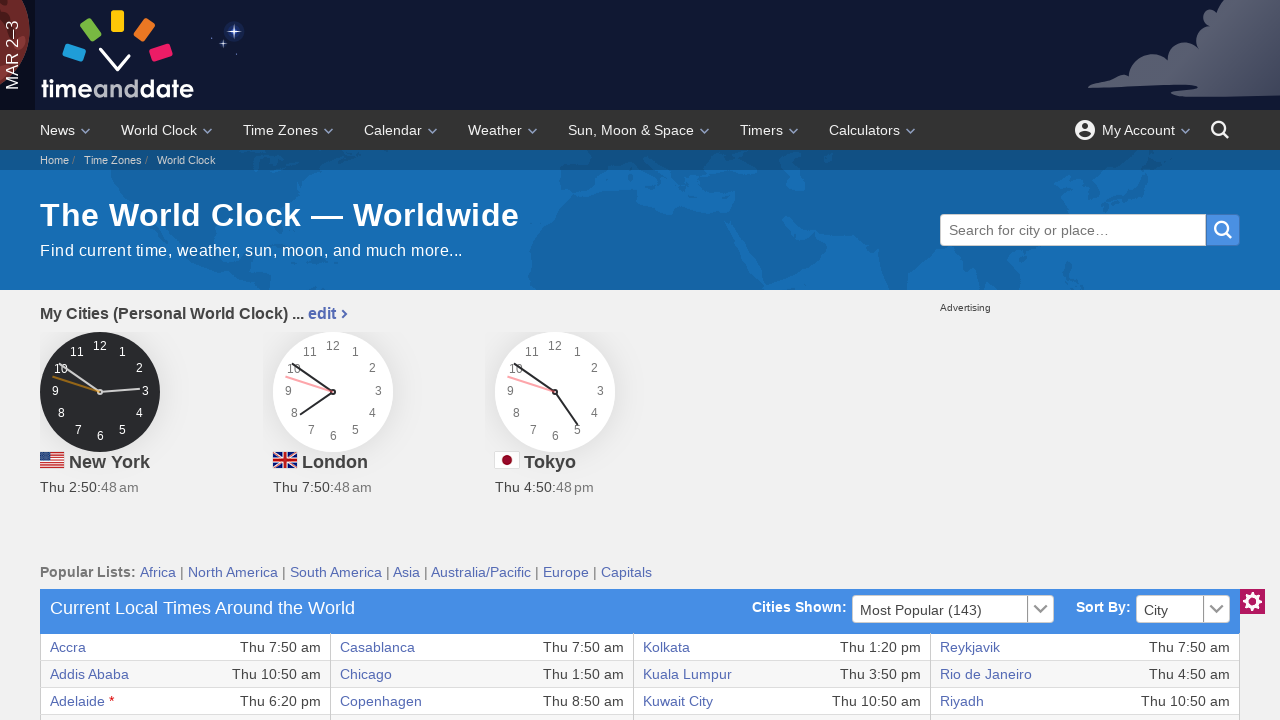

Accessed column data content
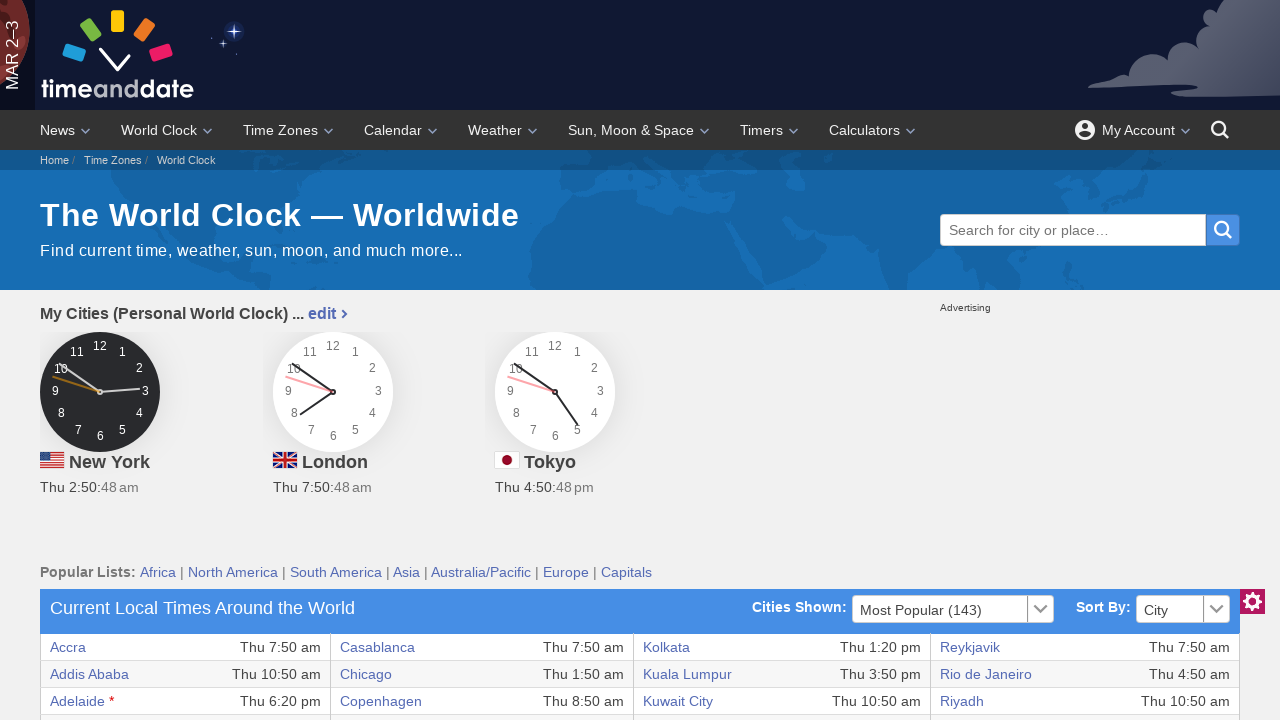

Accessed column data content
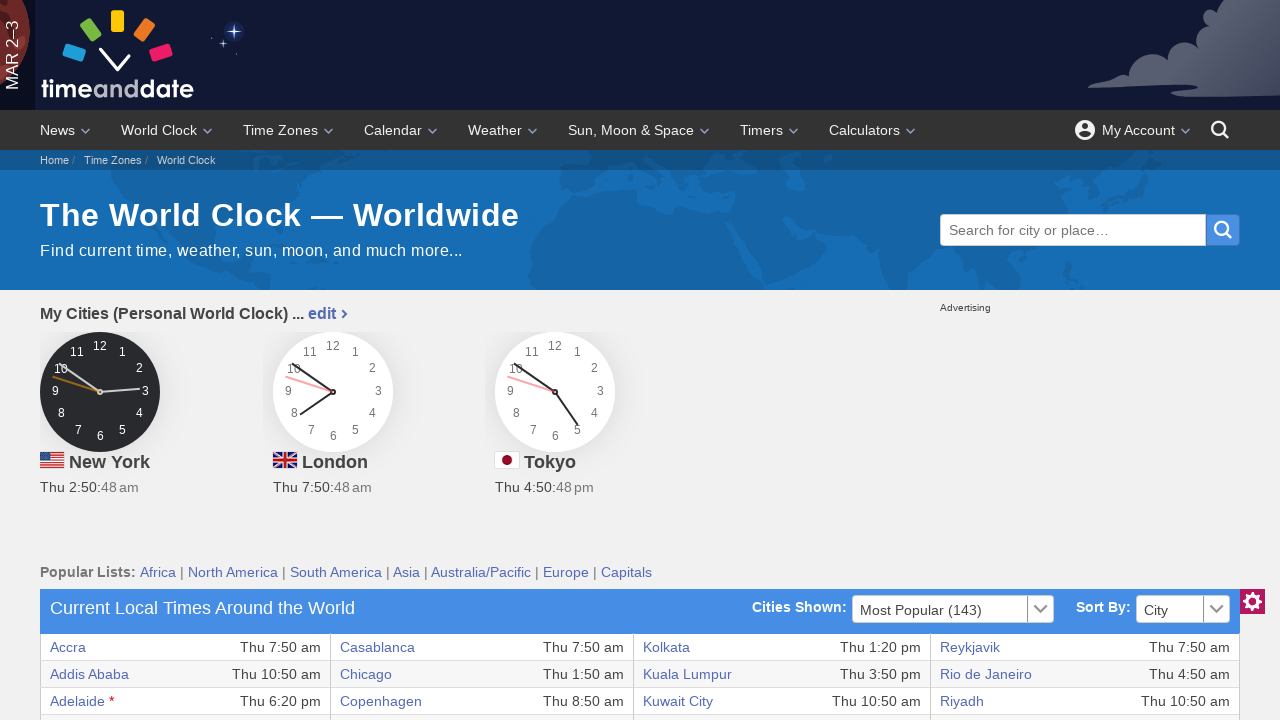

Processing table row with 8 columns
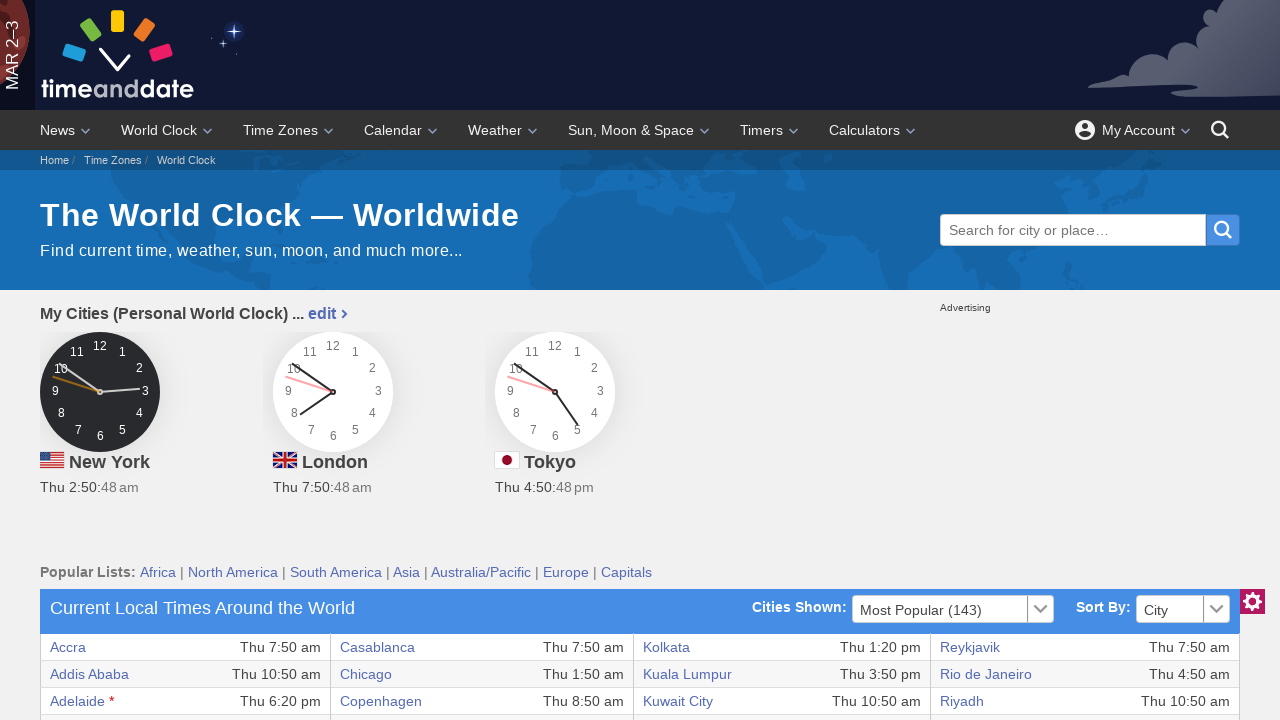

Accessed column data content
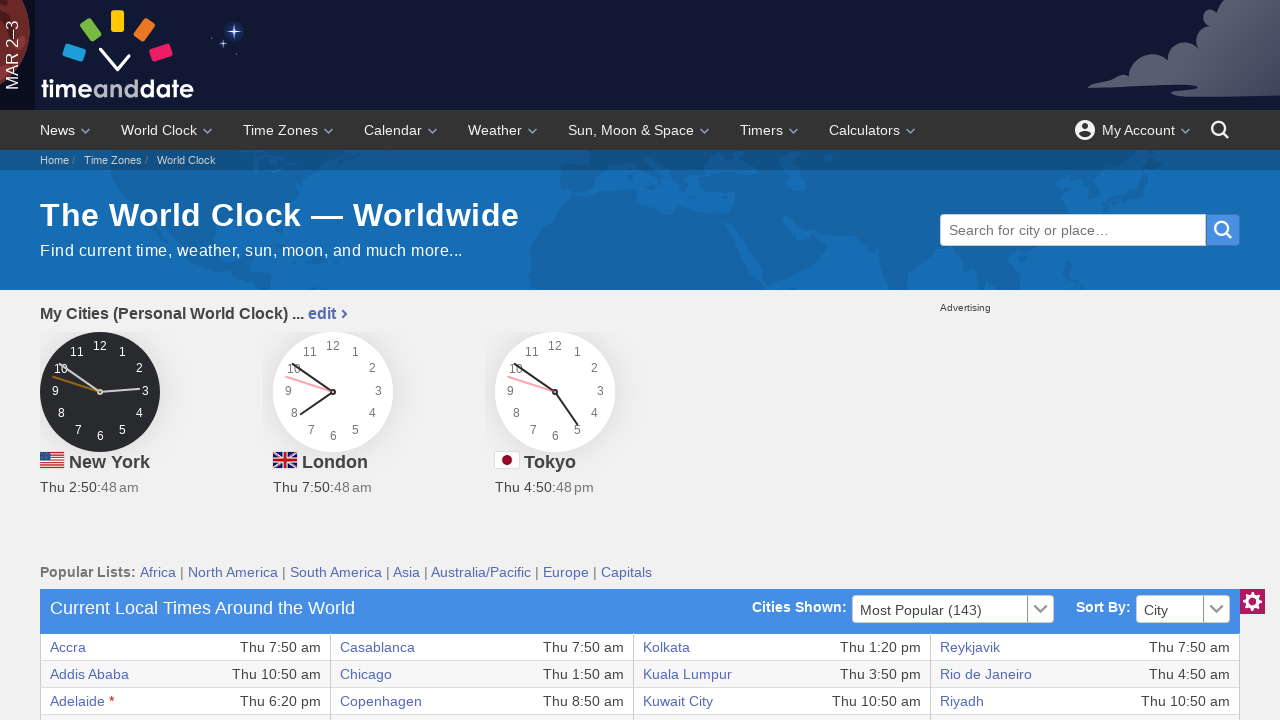

Accessed column data content
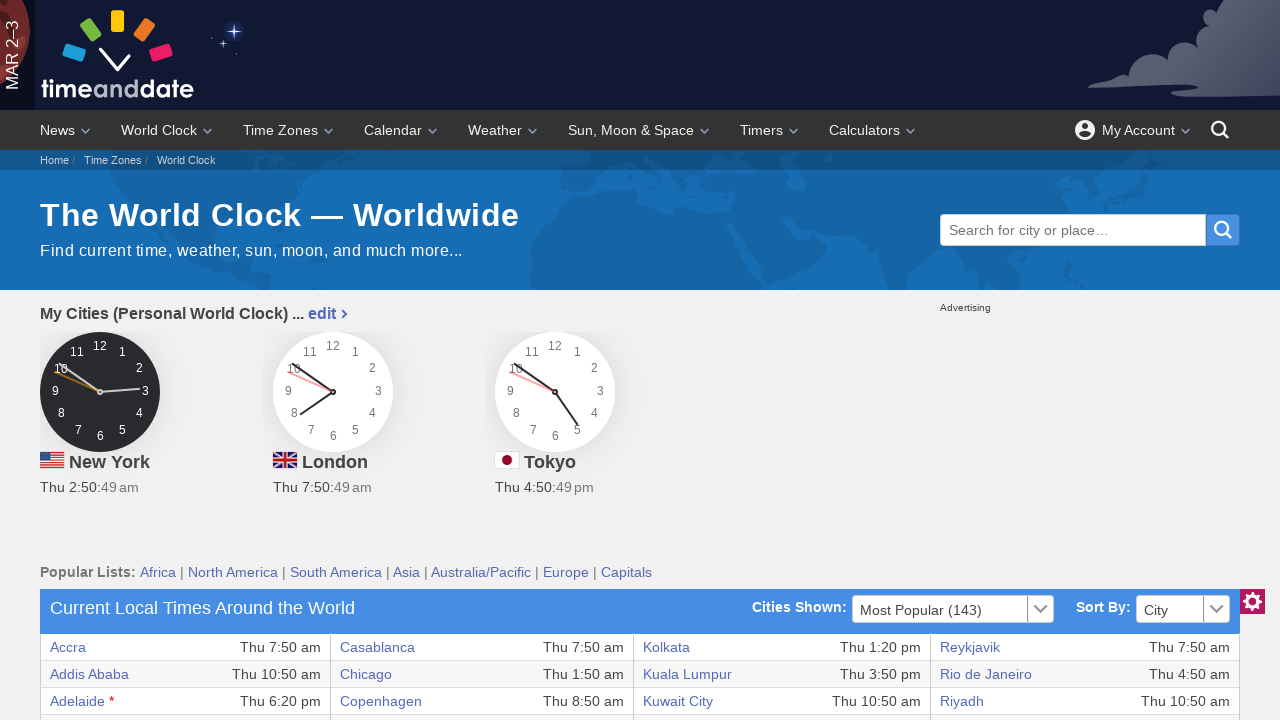

Accessed column data content
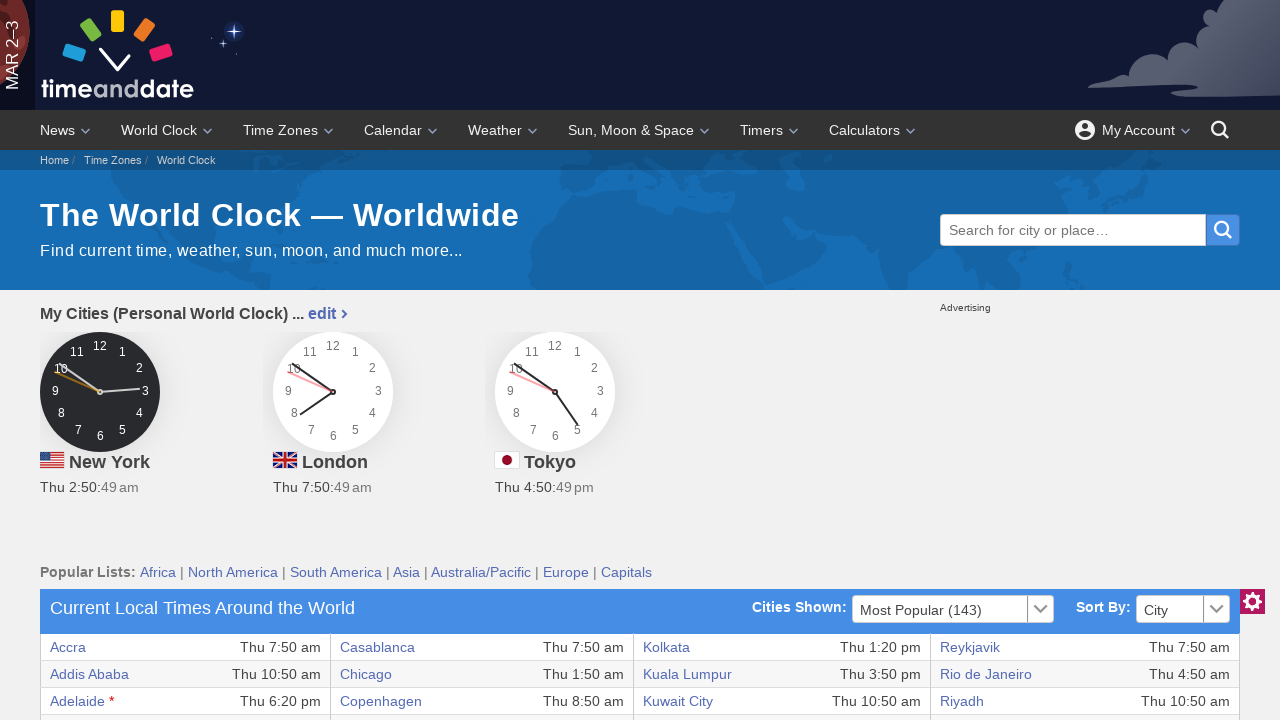

Accessed column data content
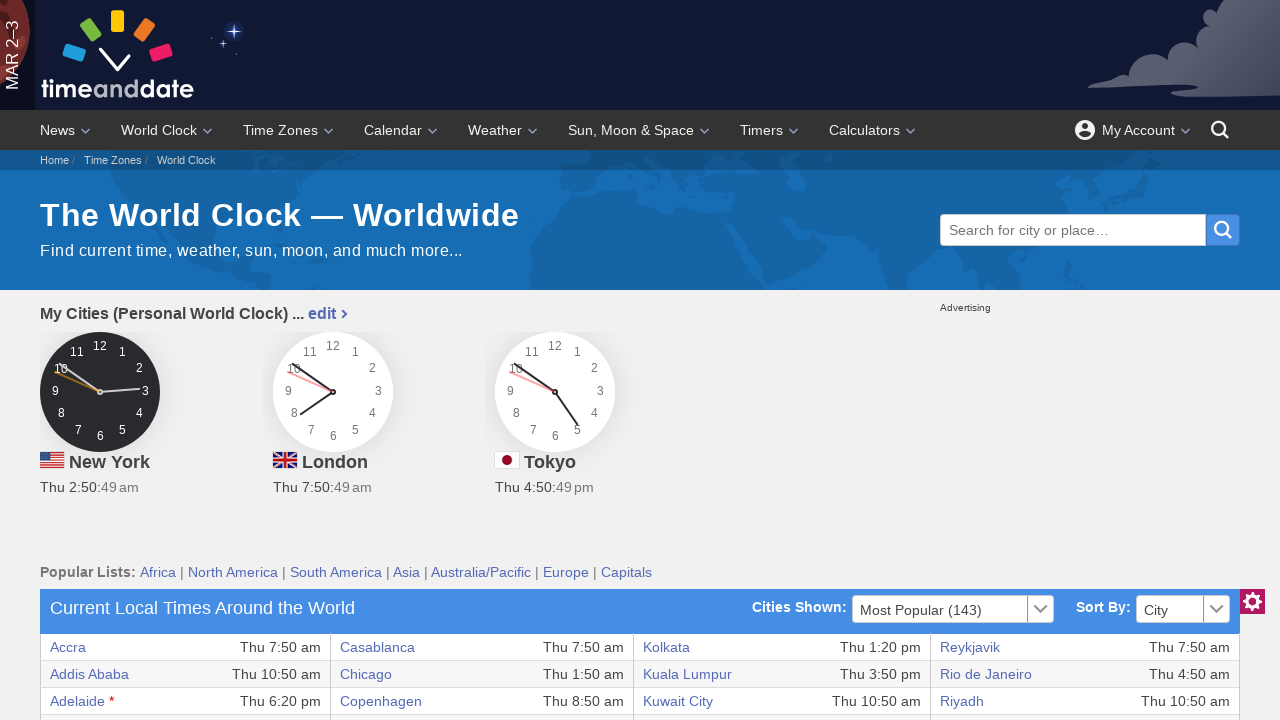

Accessed column data content
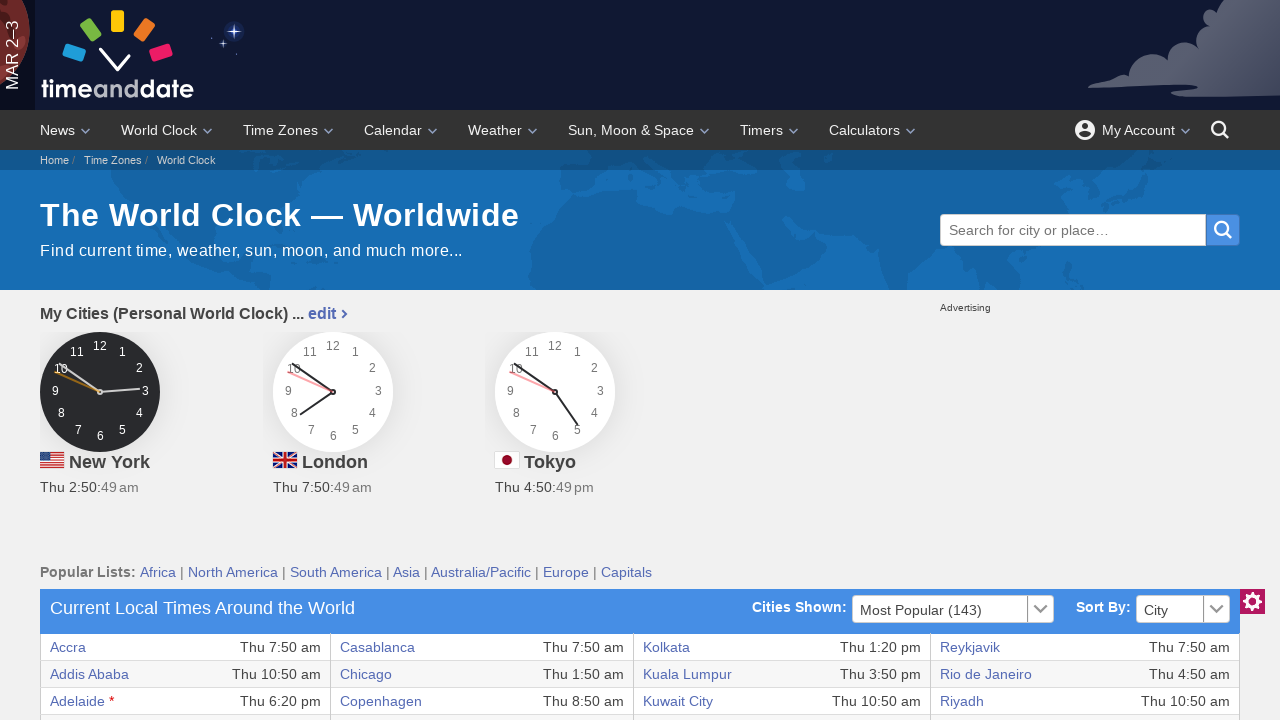

Accessed column data content
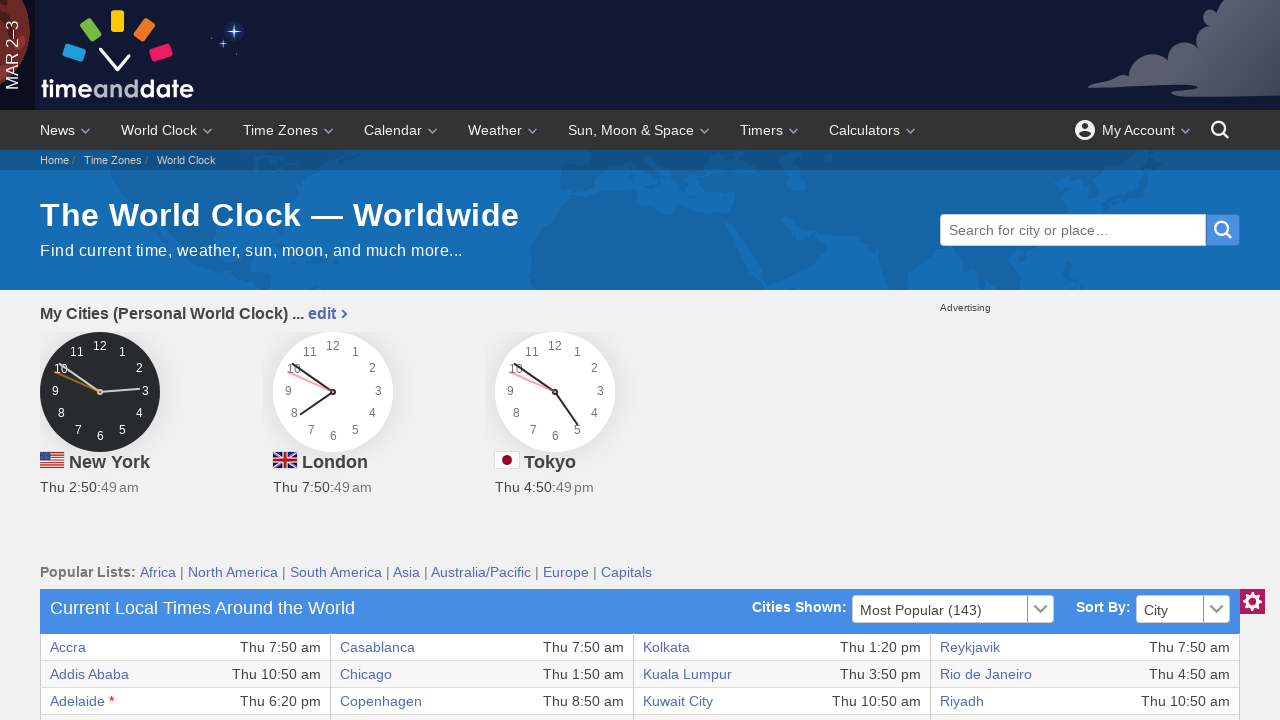

Accessed column data content
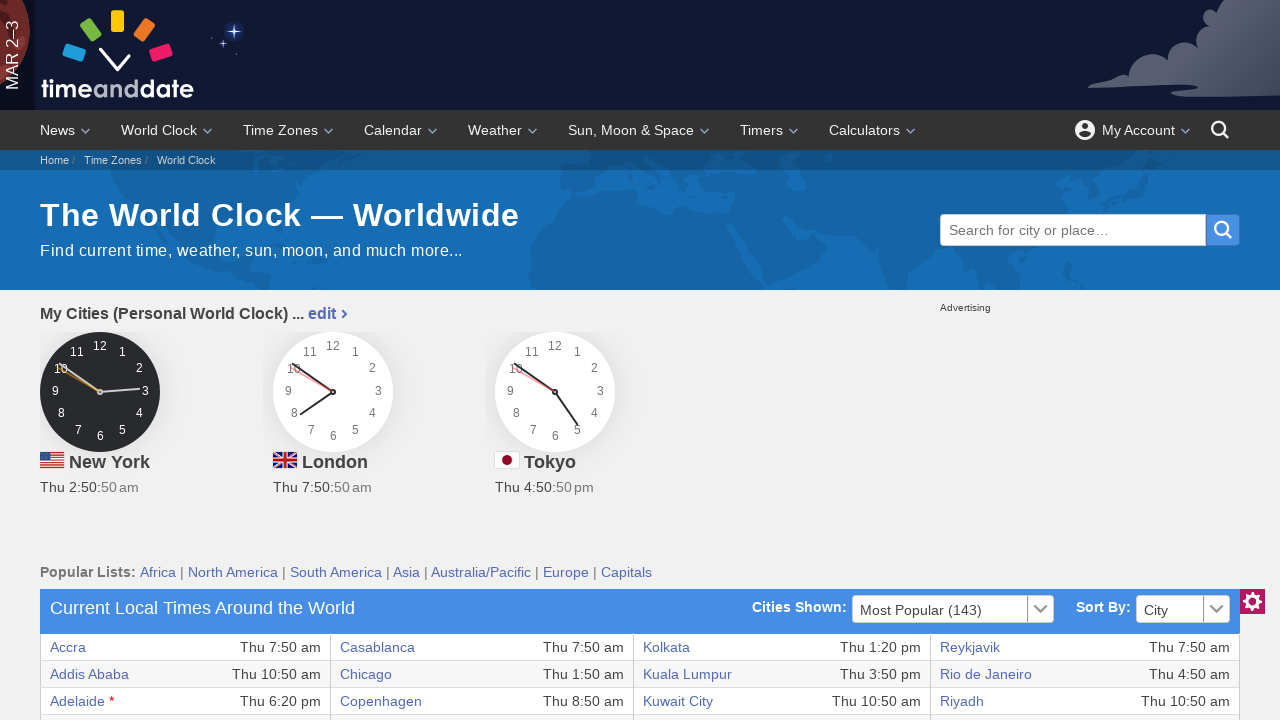

Accessed column data content
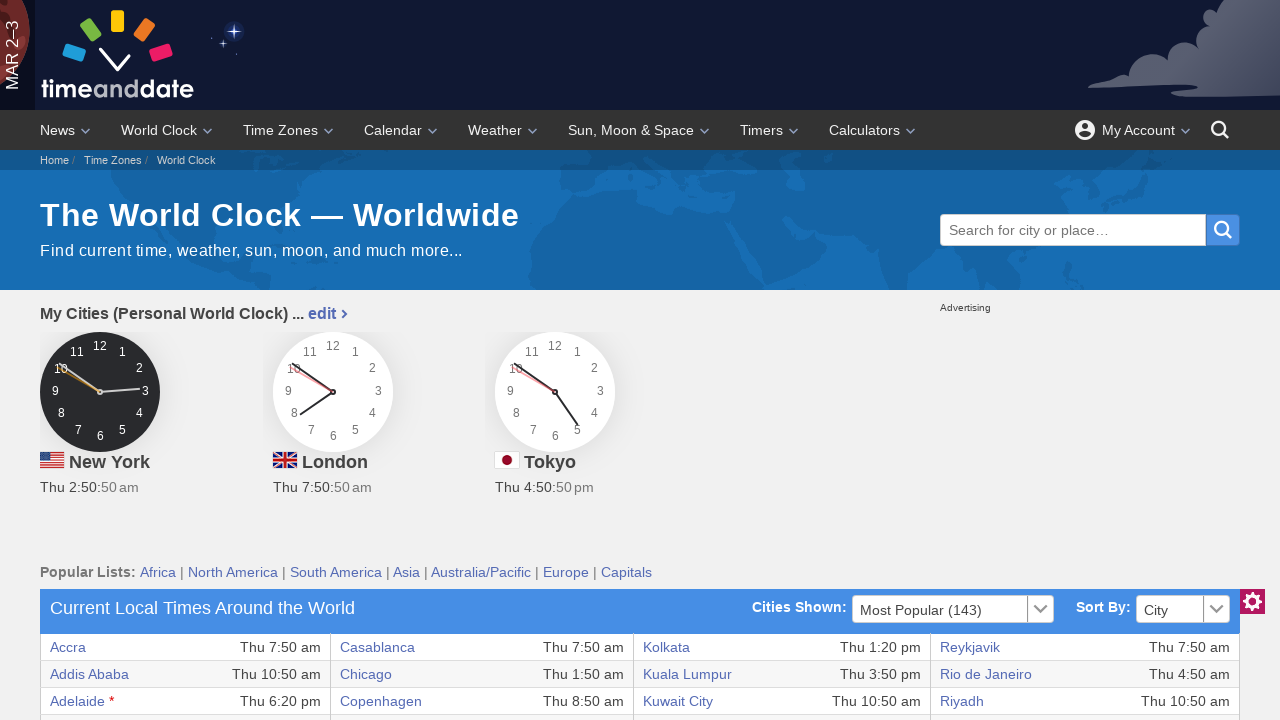

Processing table row with 8 columns
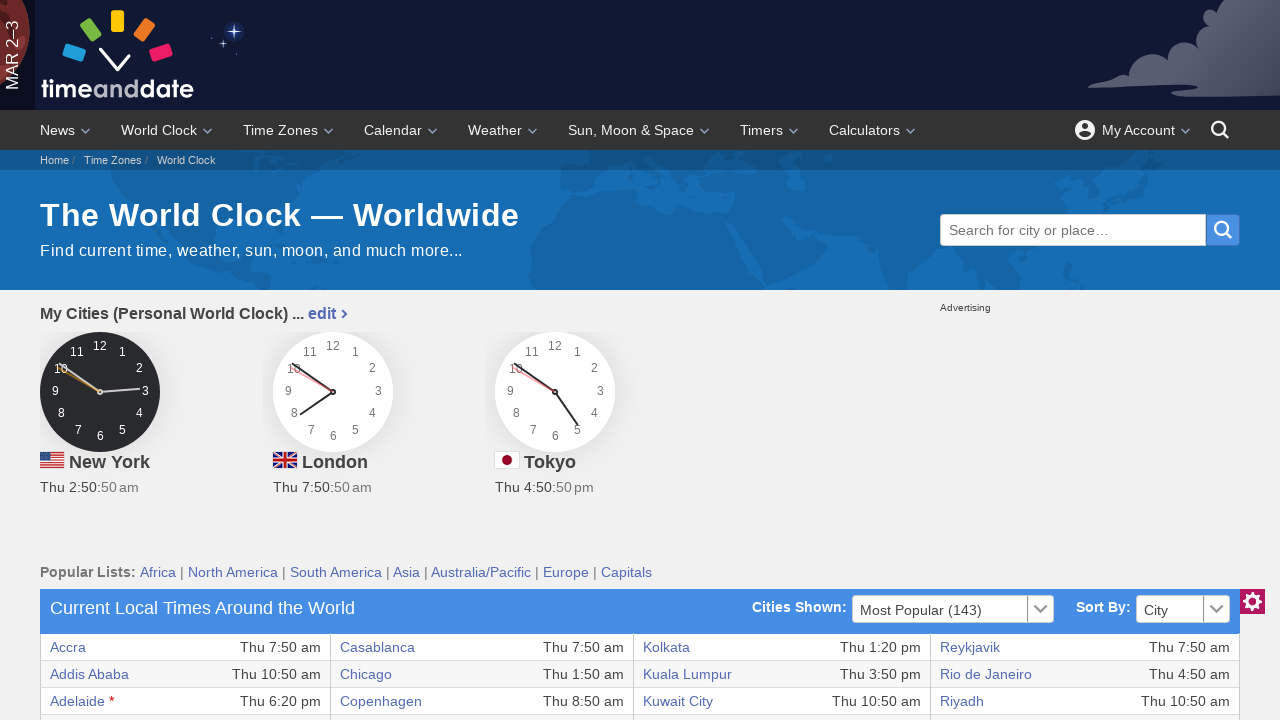

Accessed column data content
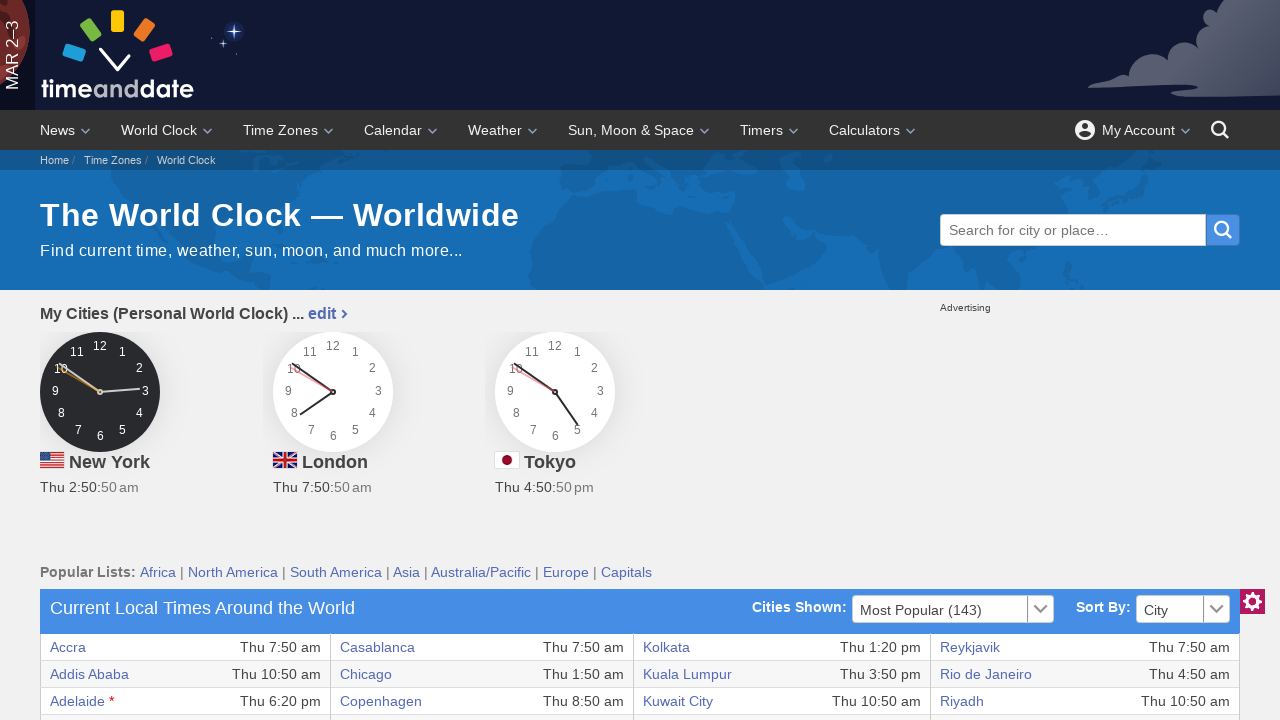

Accessed column data content
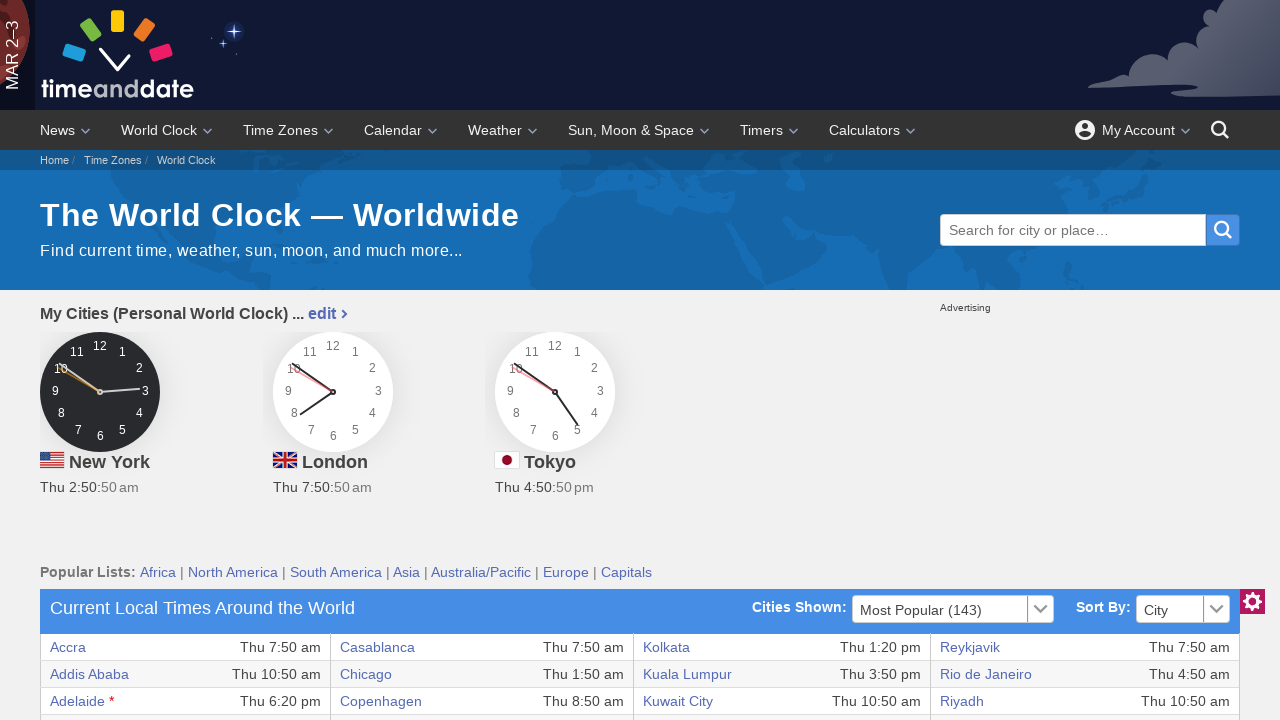

Accessed column data content
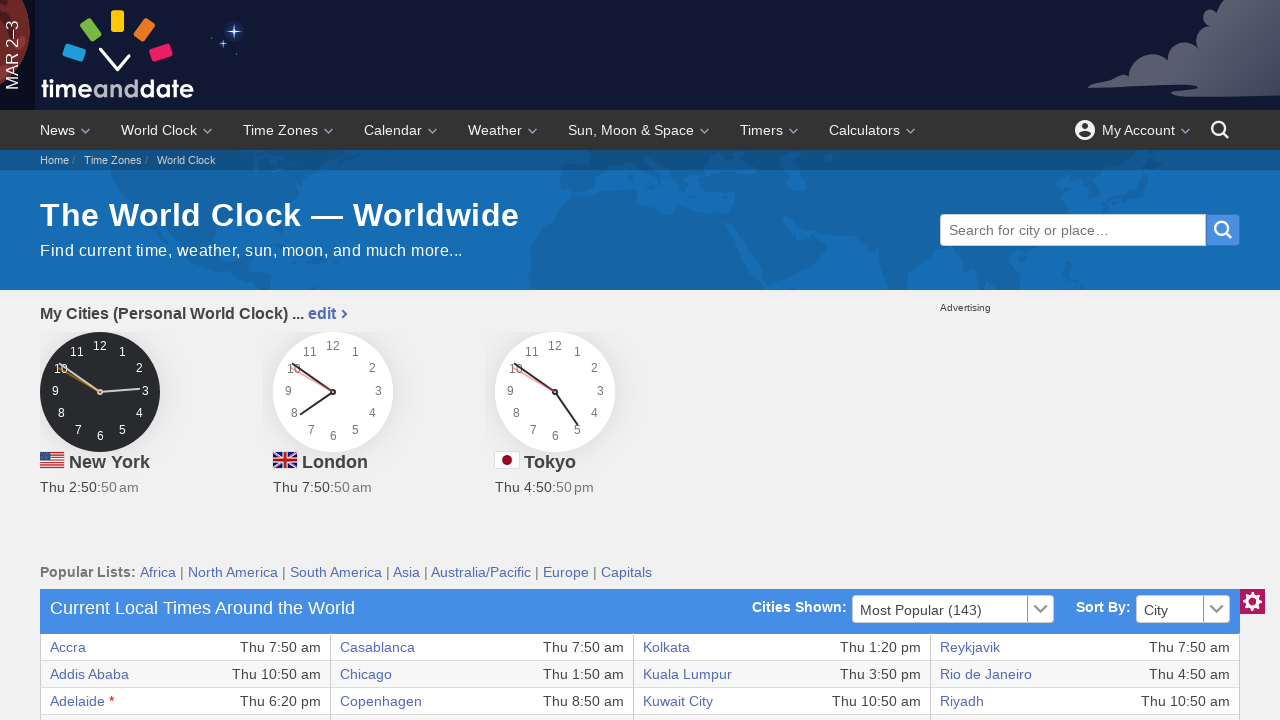

Accessed column data content
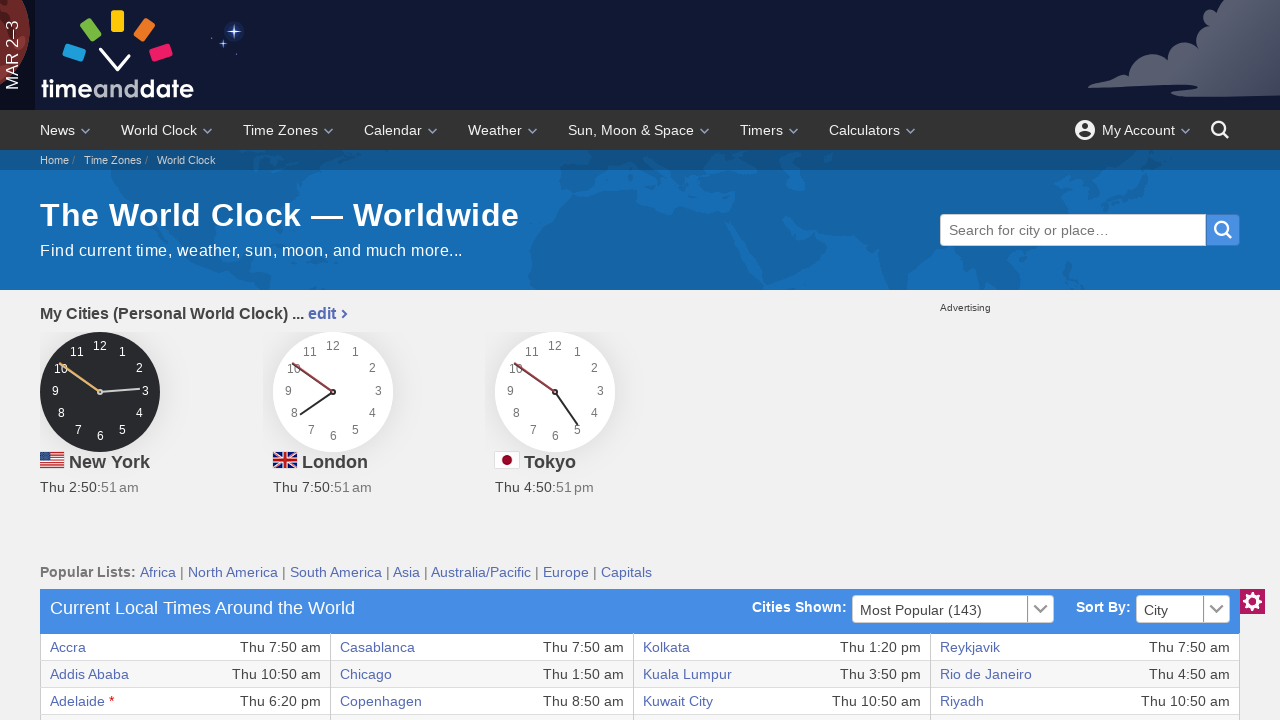

Accessed column data content
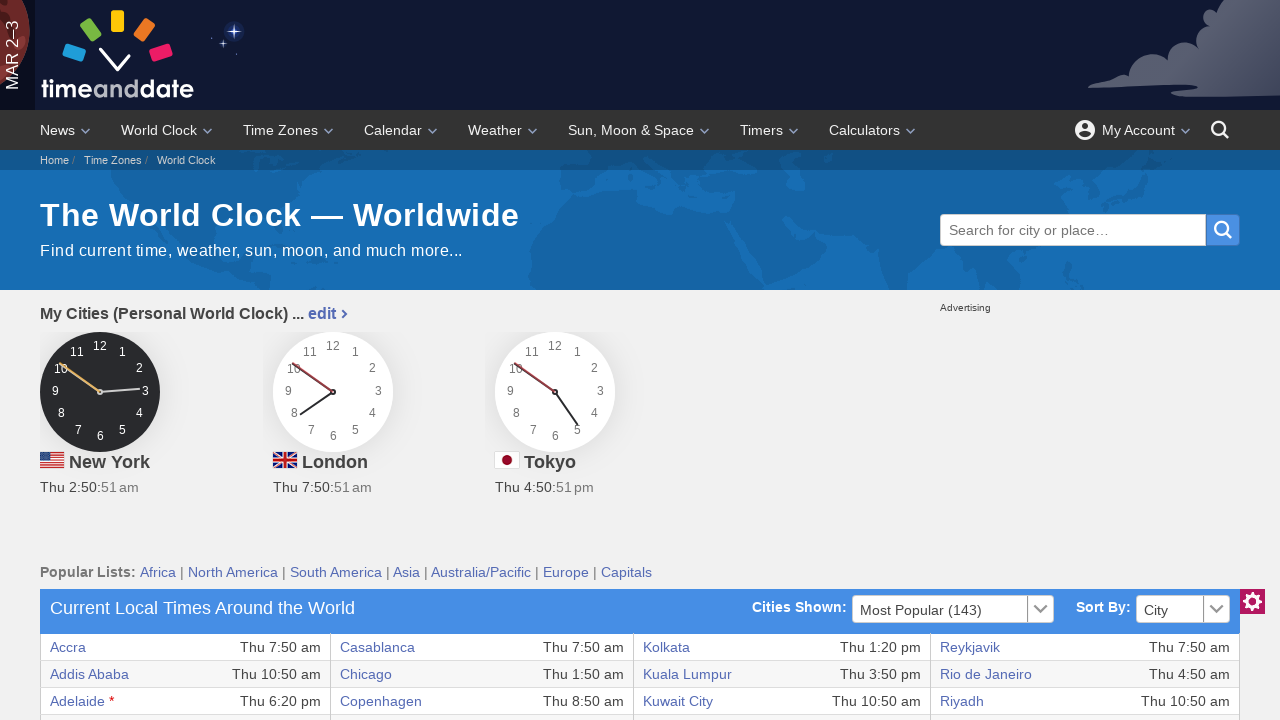

Accessed column data content
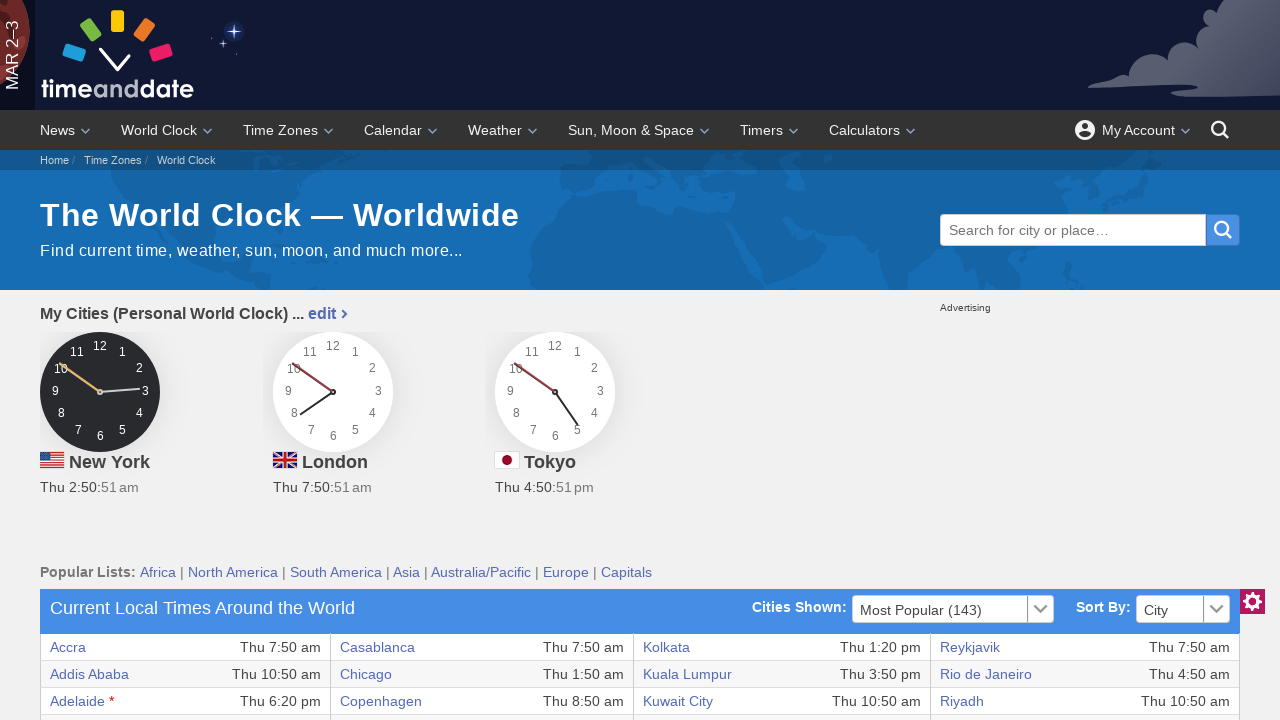

Accessed column data content
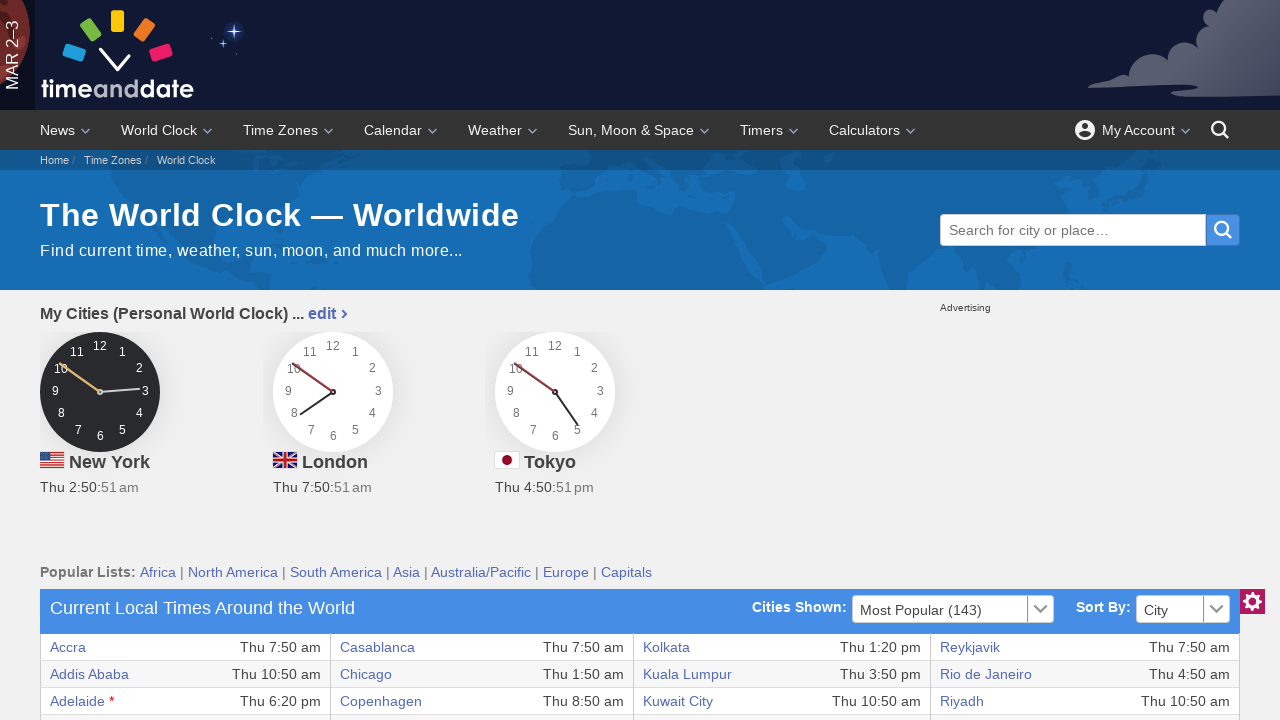

Accessed column data content
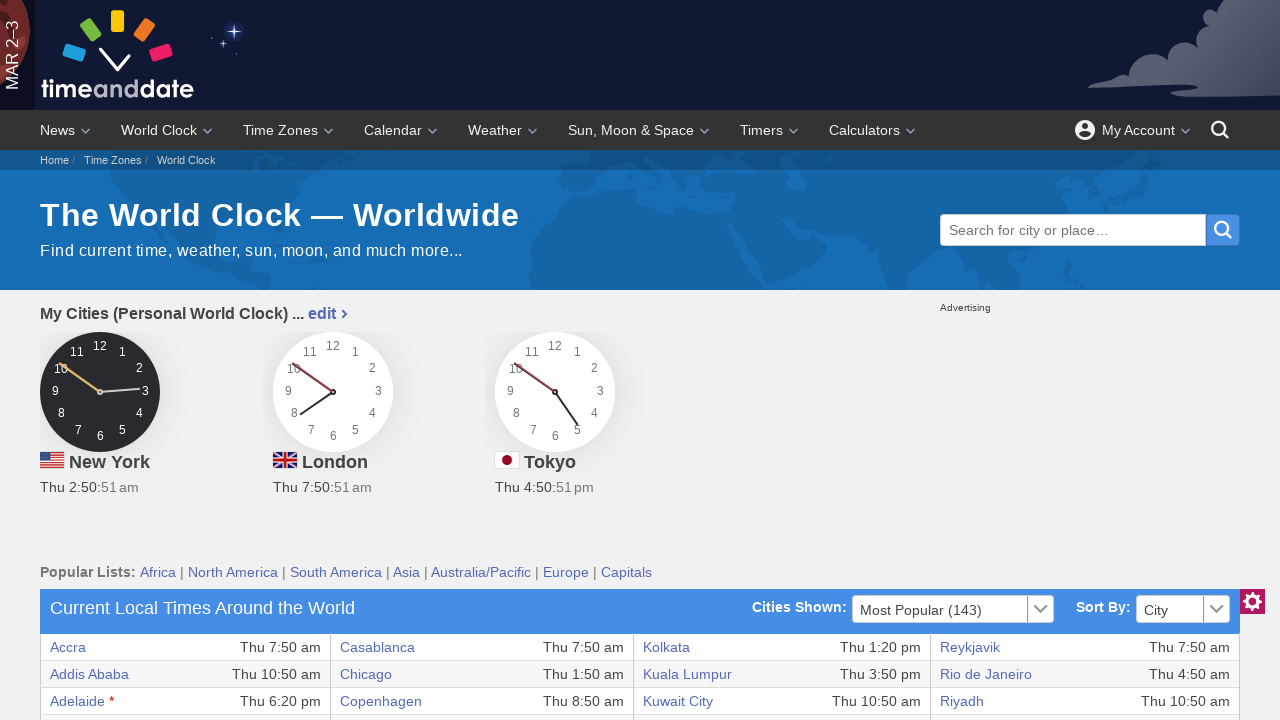

Processing table row with 8 columns
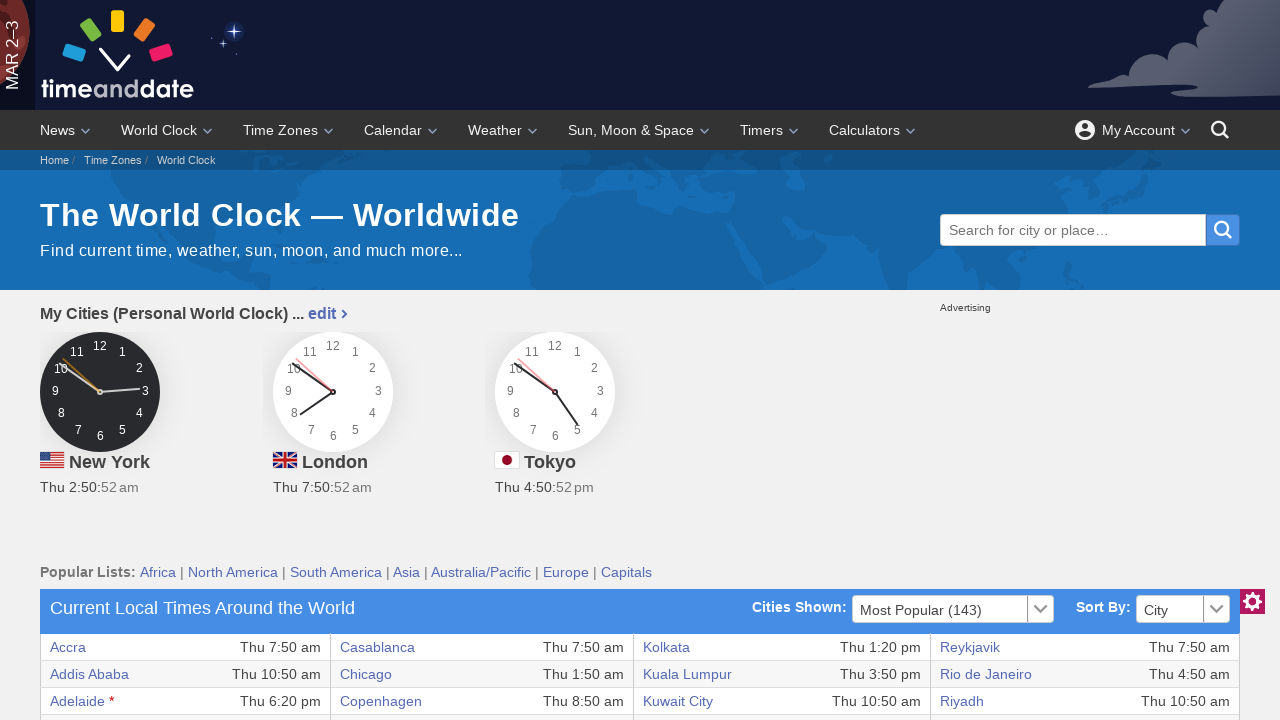

Accessed column data content
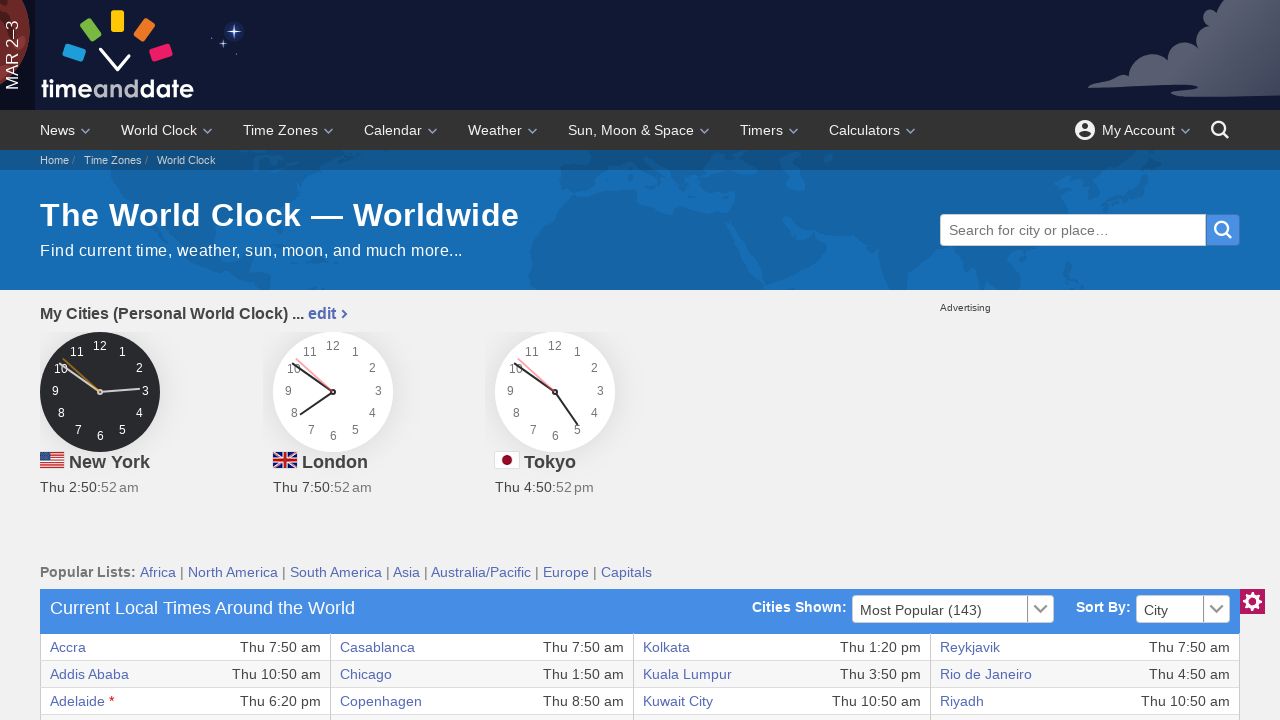

Accessed column data content
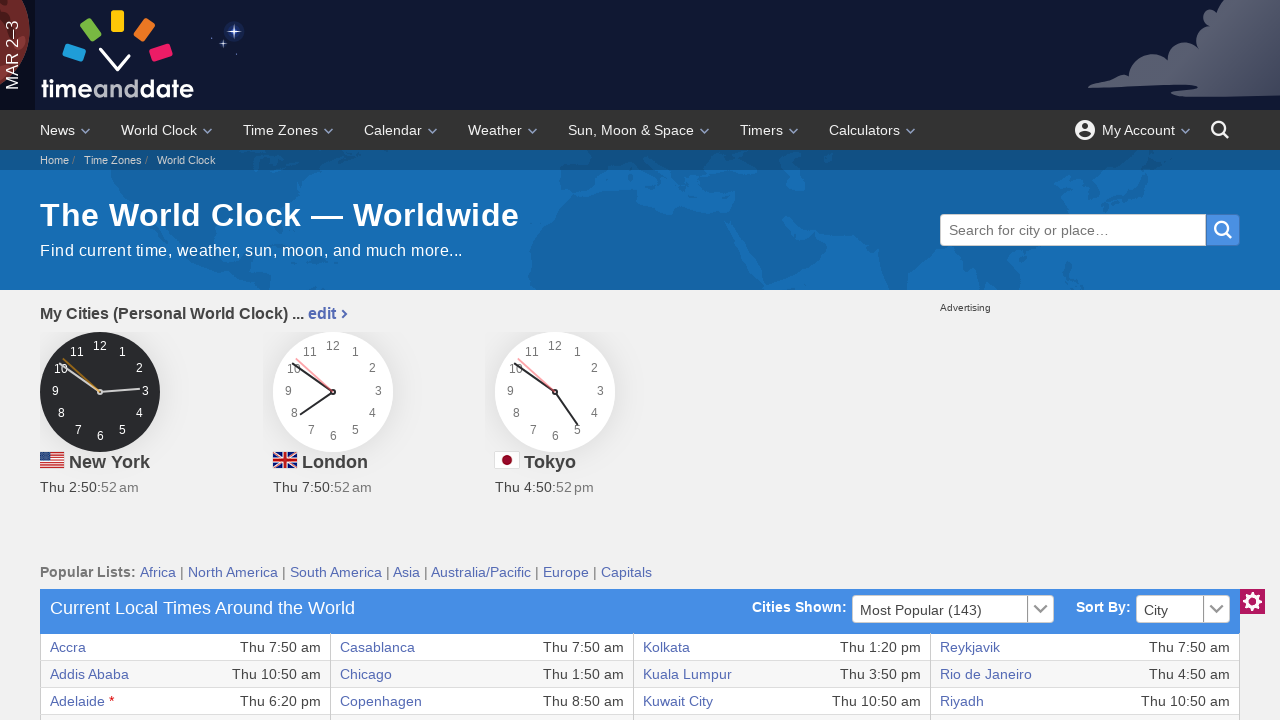

Accessed column data content
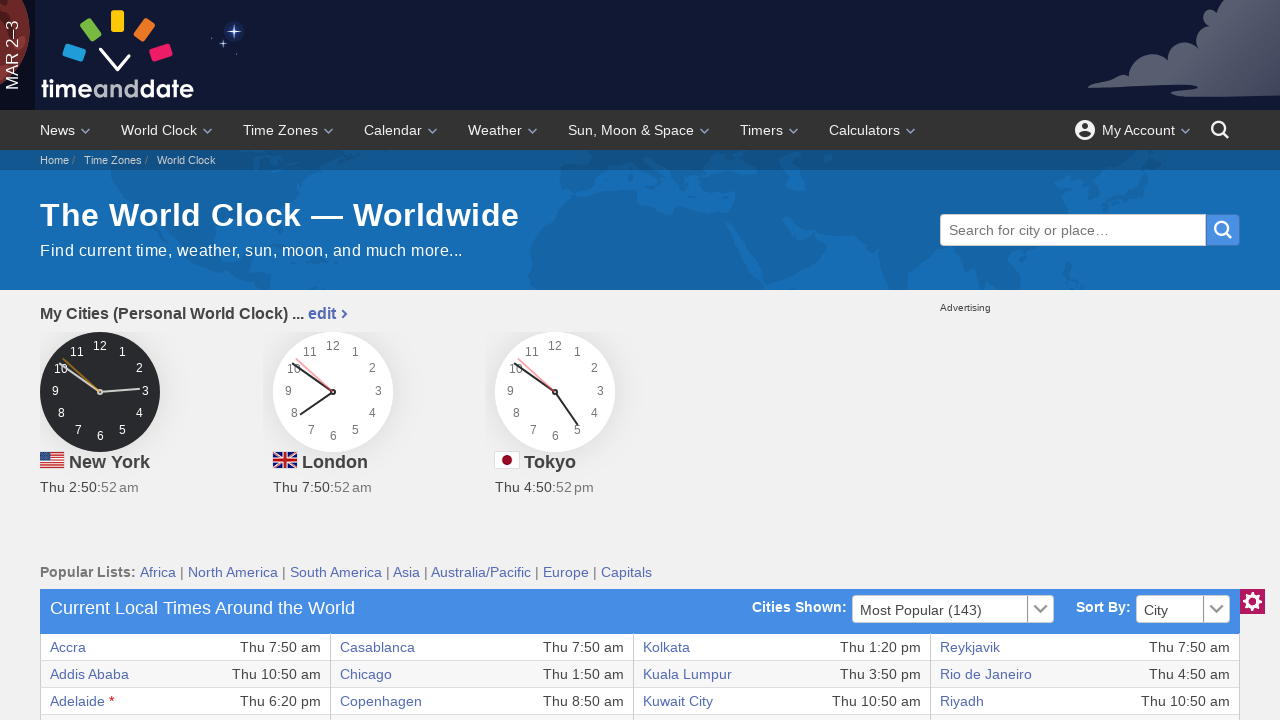

Accessed column data content
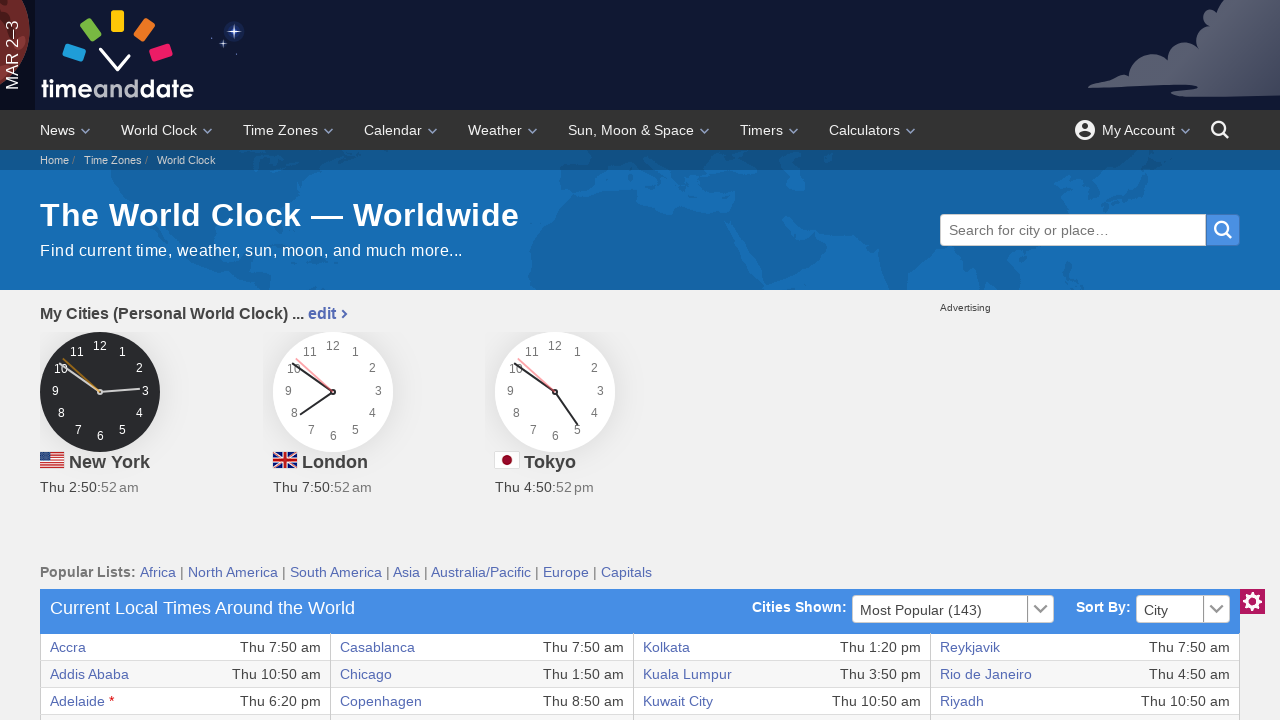

Accessed column data content
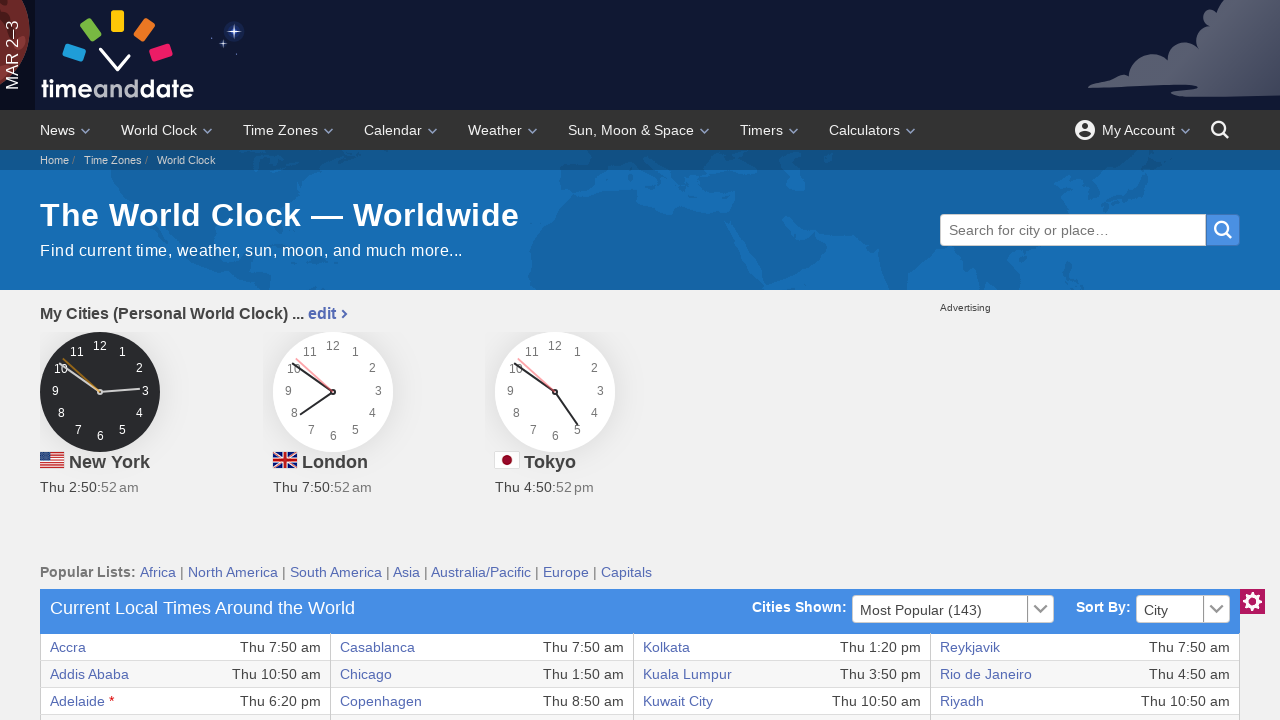

Accessed column data content
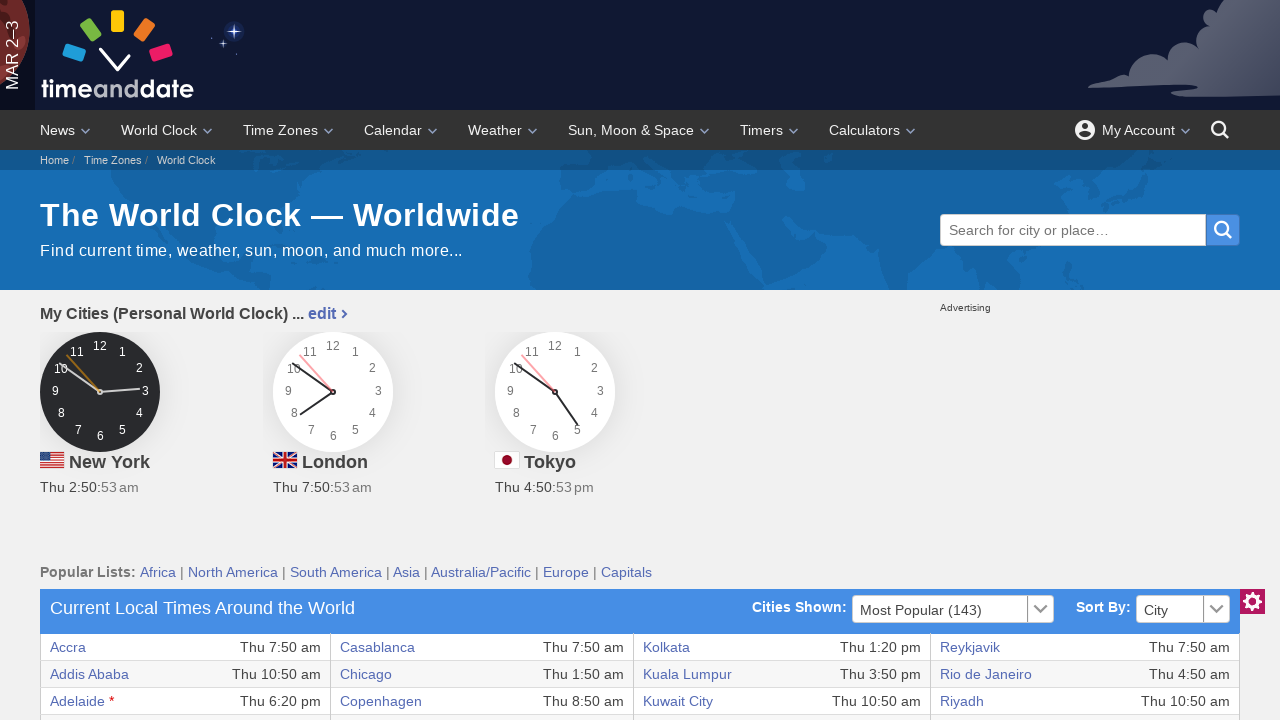

Accessed column data content
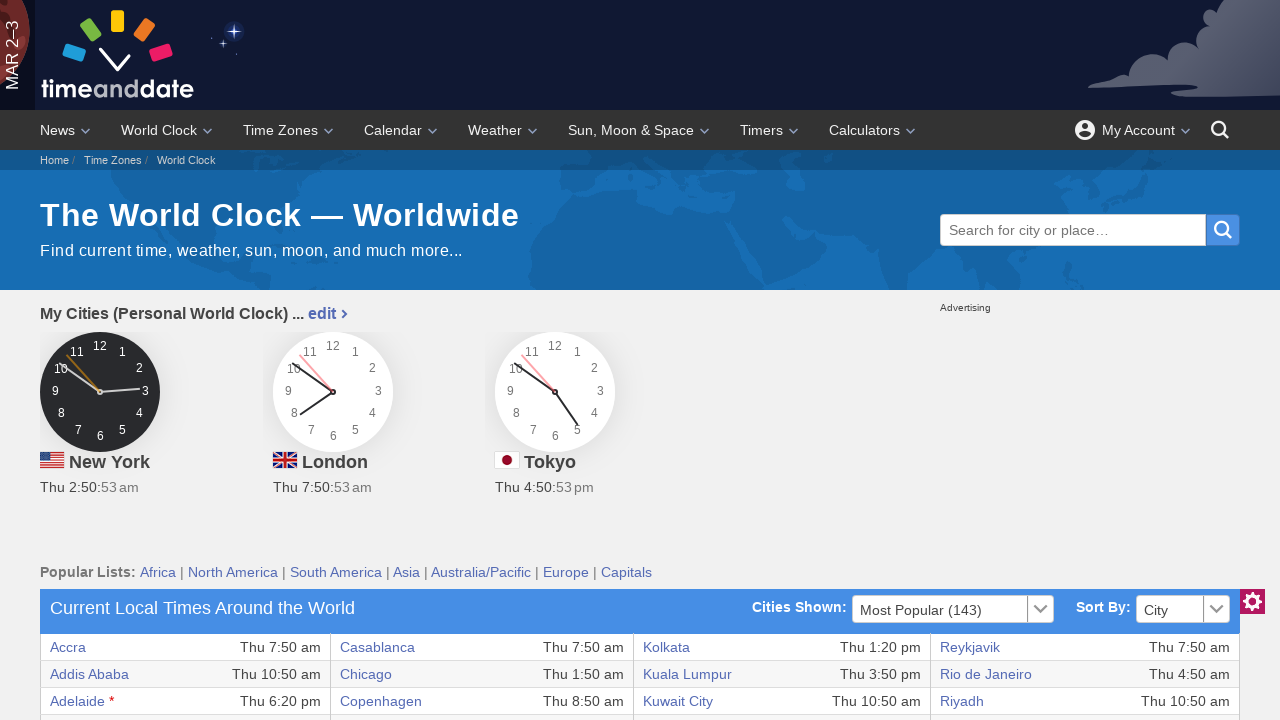

Accessed column data content
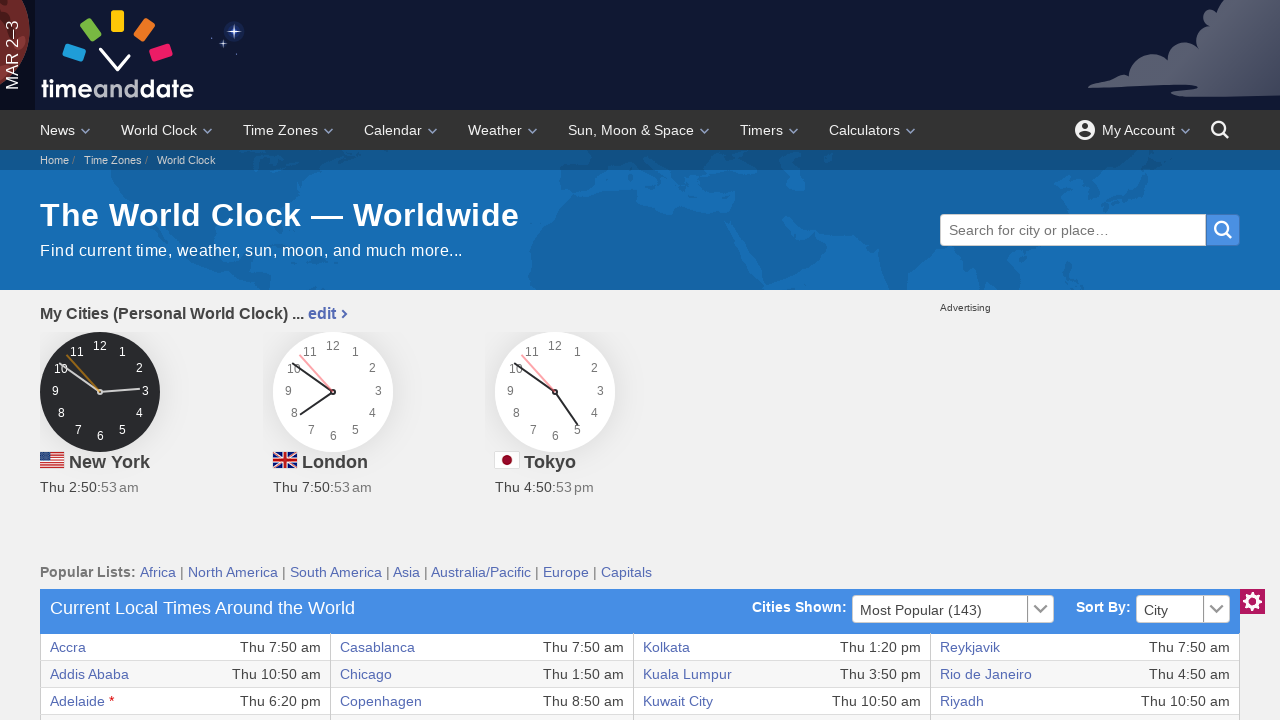

Processing table row with 8 columns
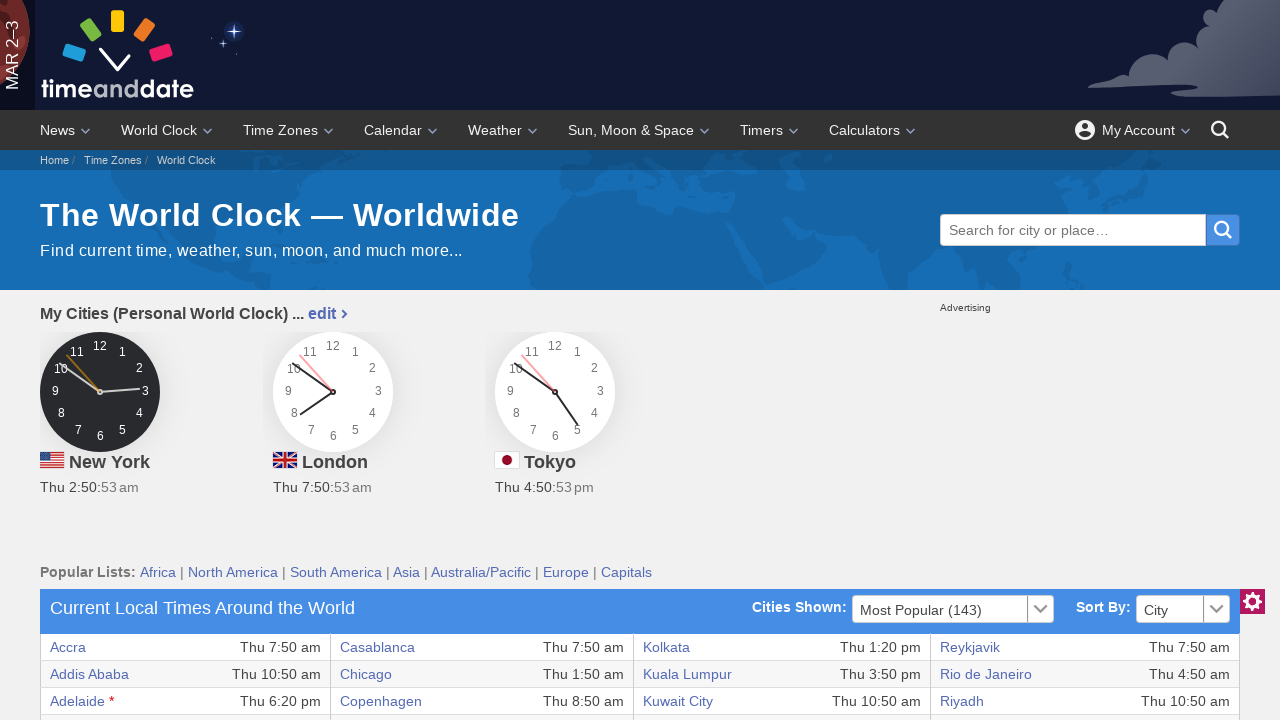

Accessed column data content
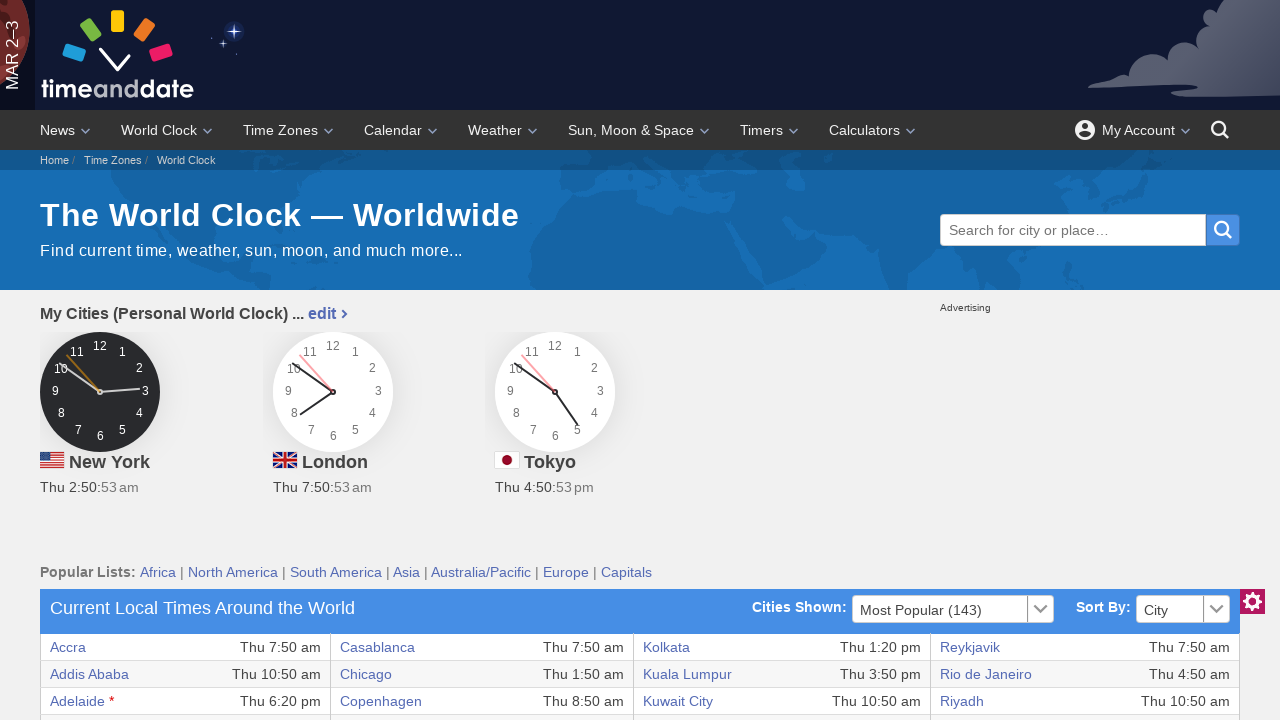

Accessed column data content
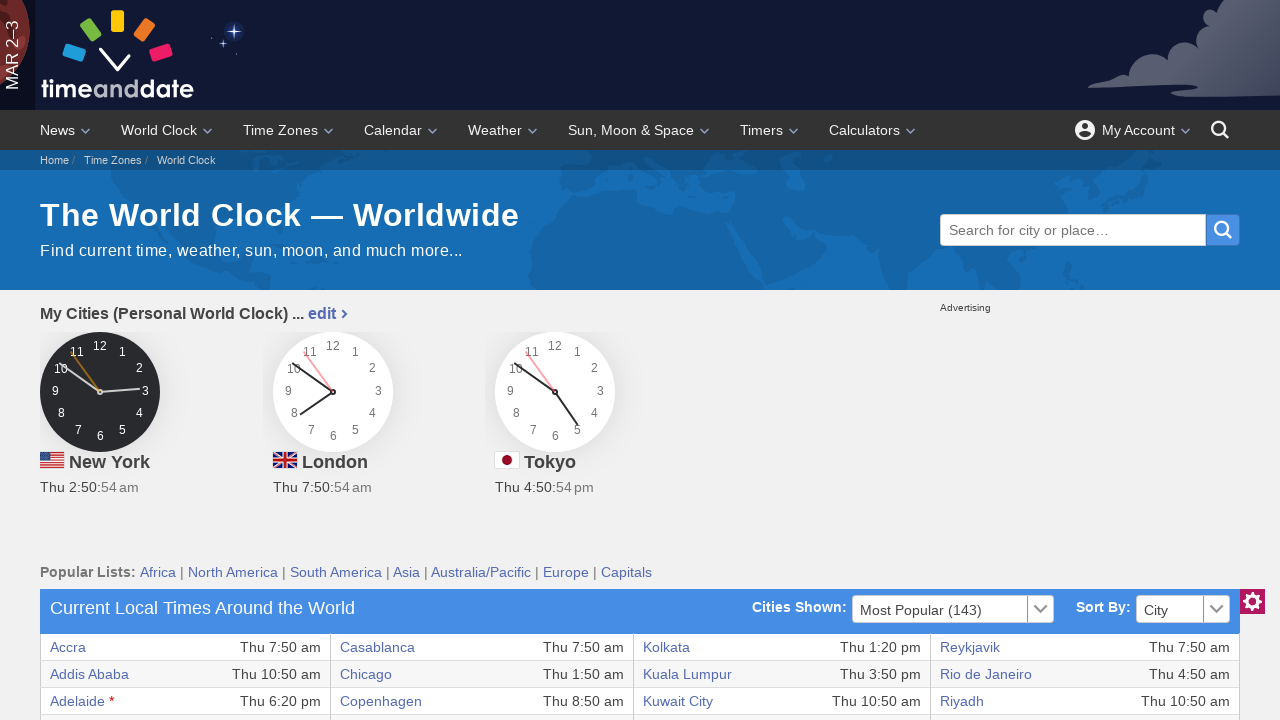

Accessed column data content
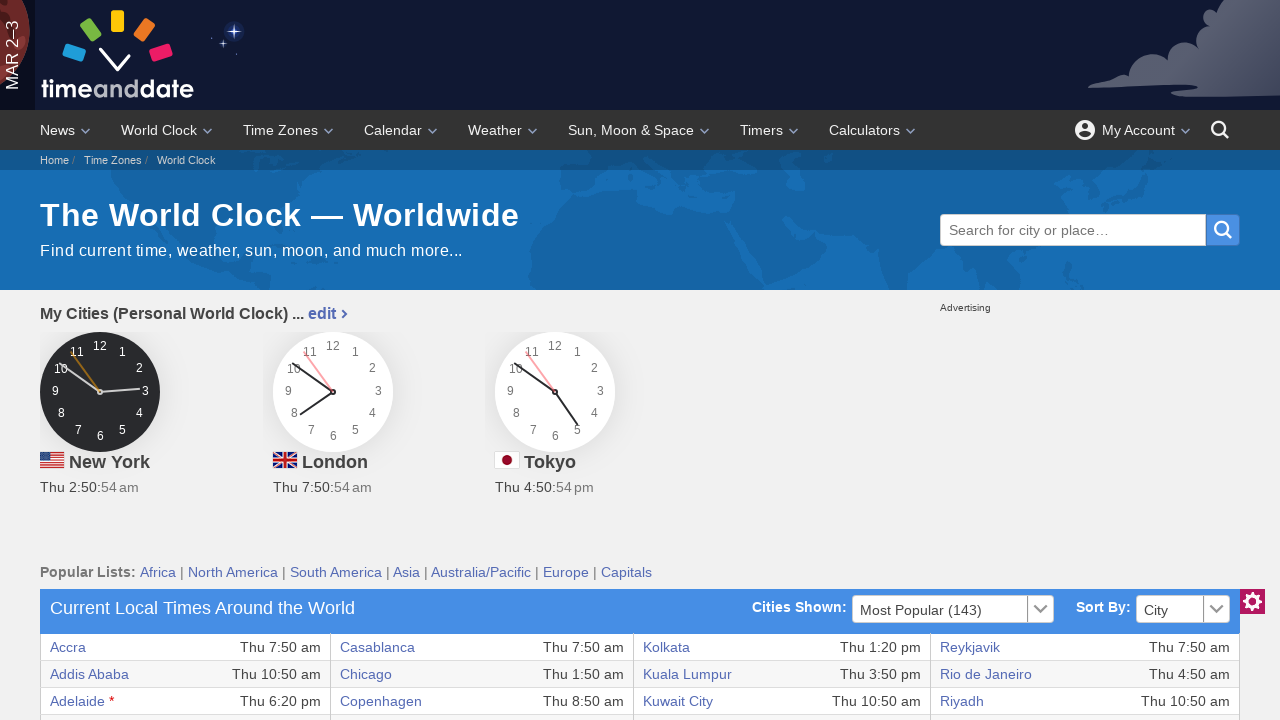

Accessed column data content
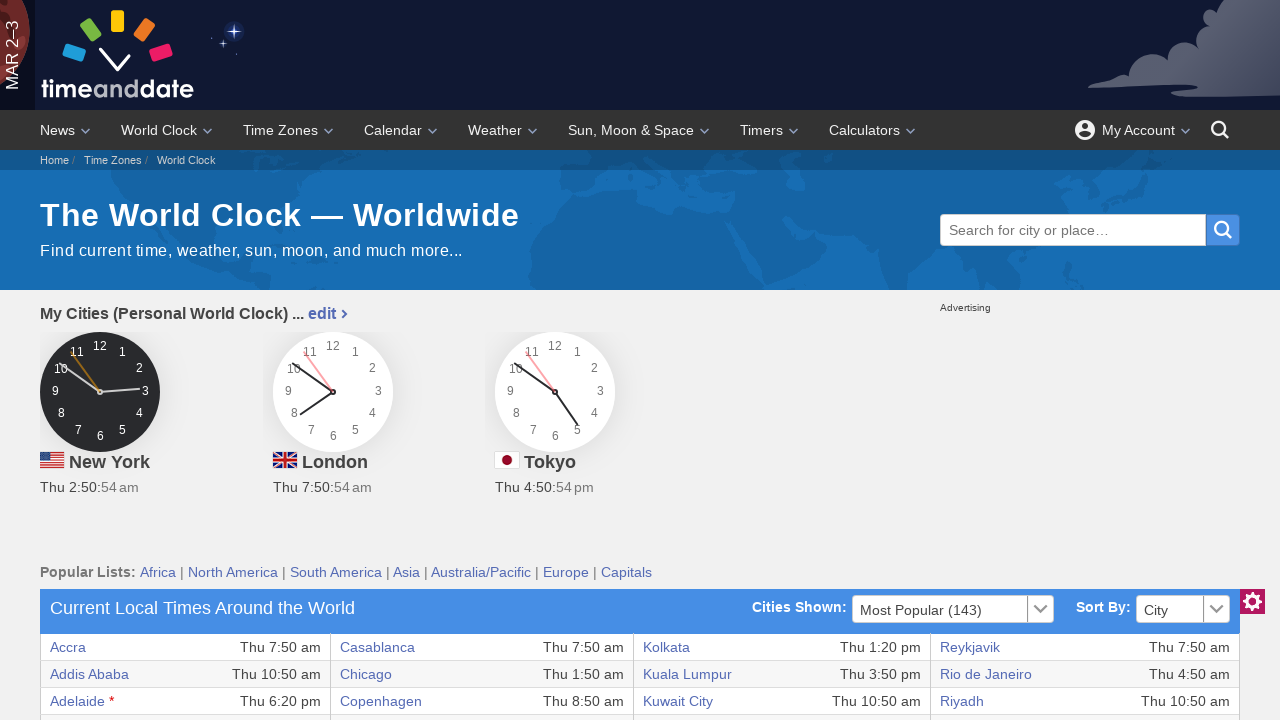

Accessed column data content
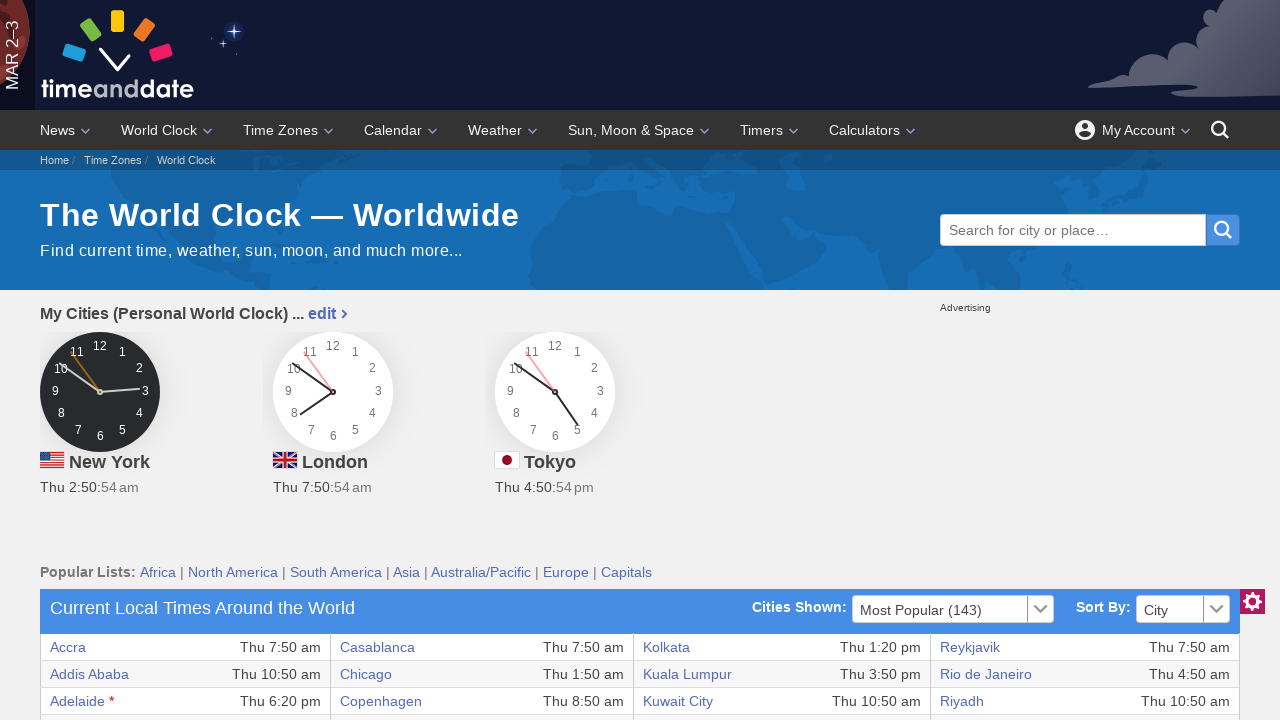

Accessed column data content
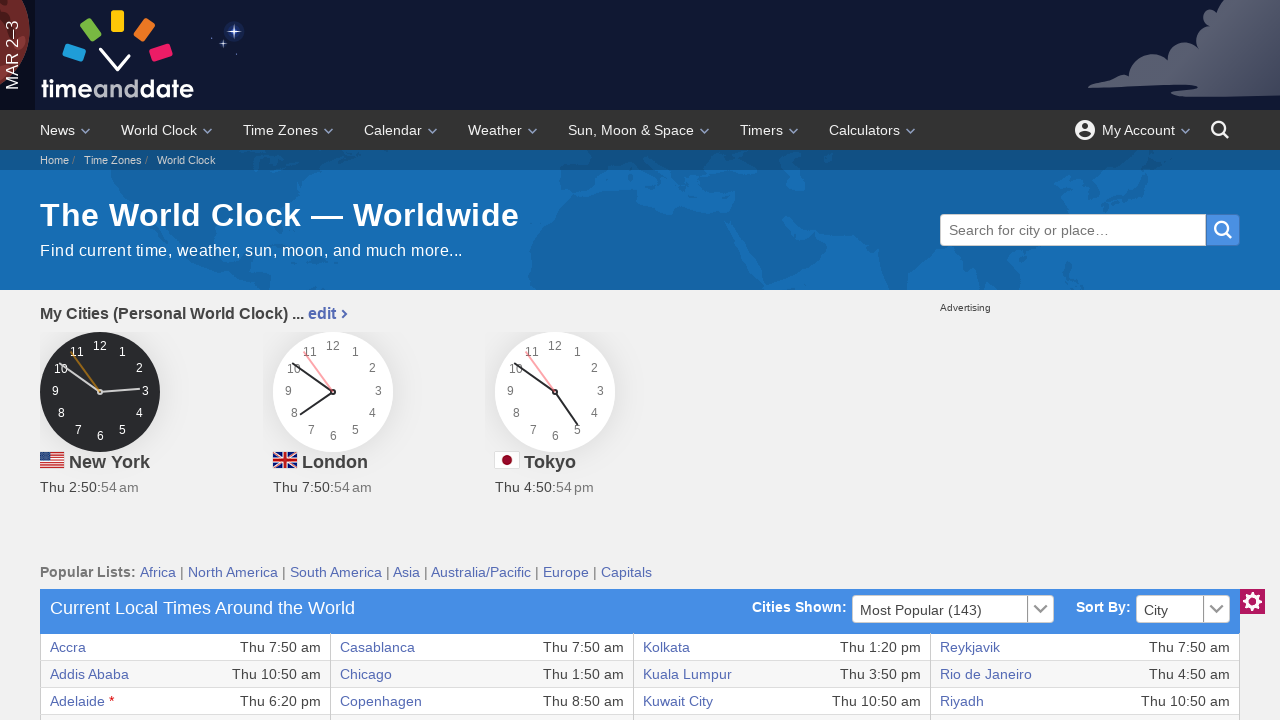

Accessed column data content
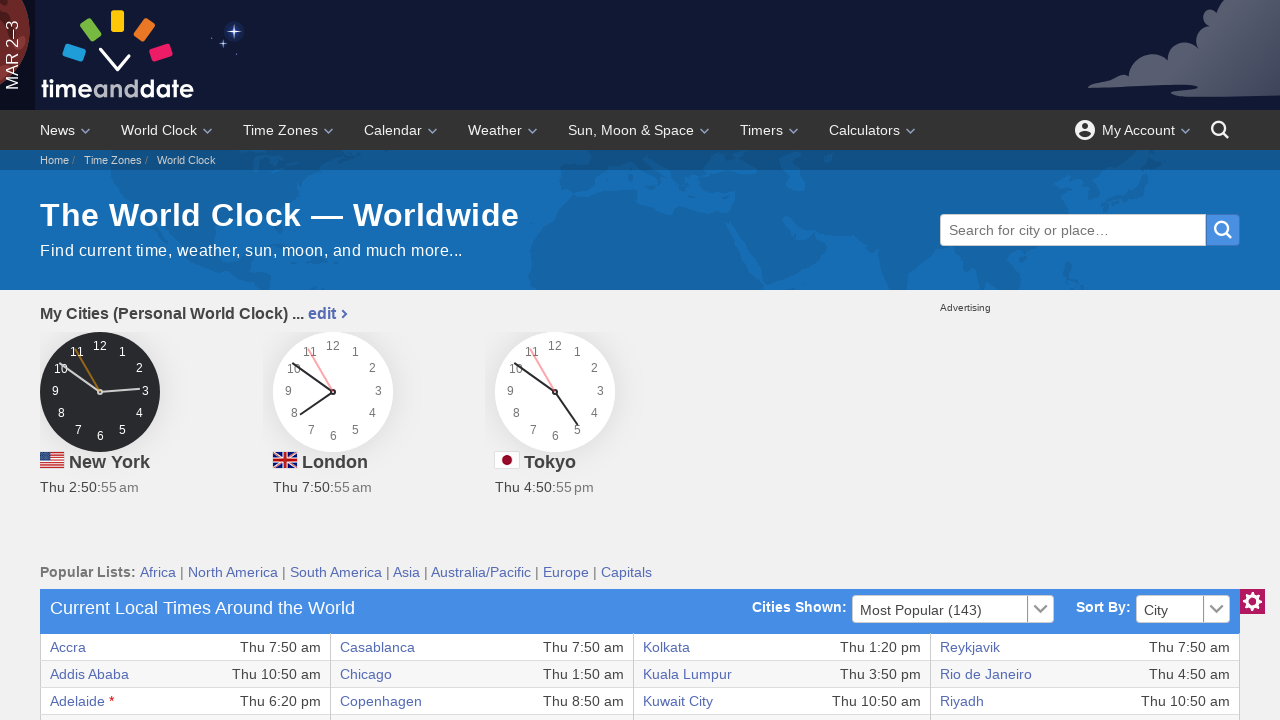

Accessed column data content
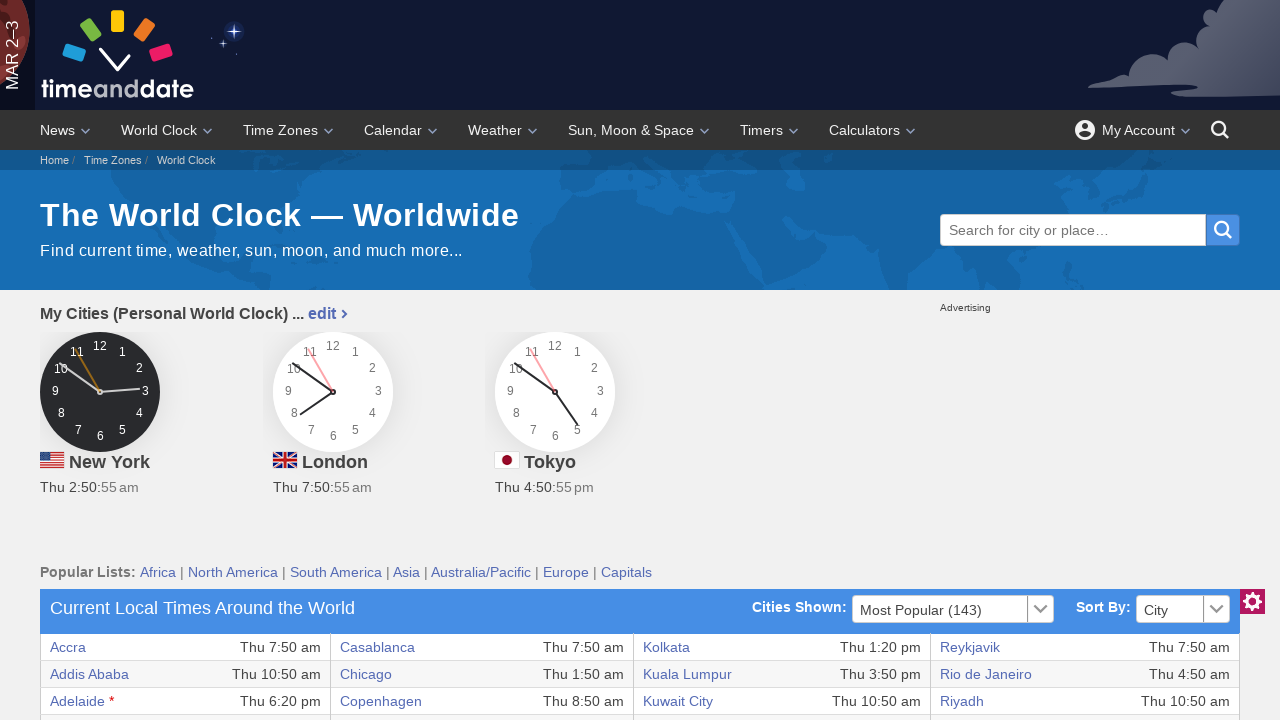

Processing table row with 8 columns
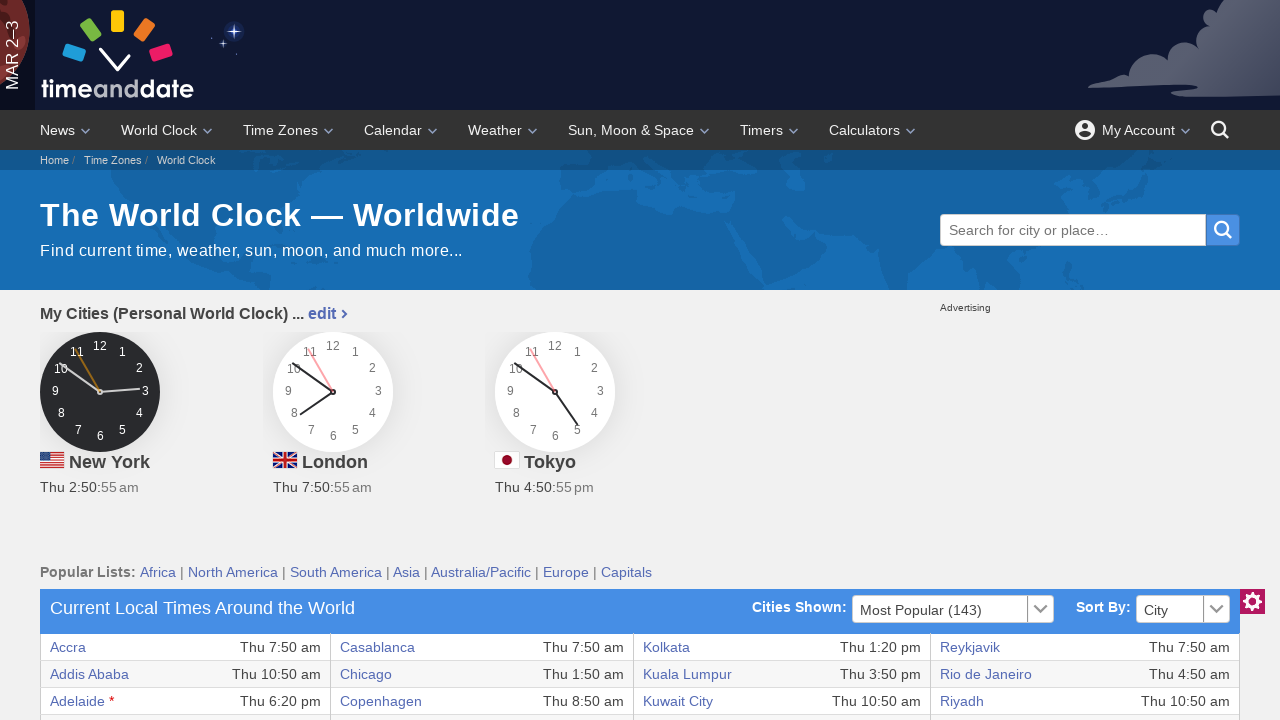

Accessed column data content
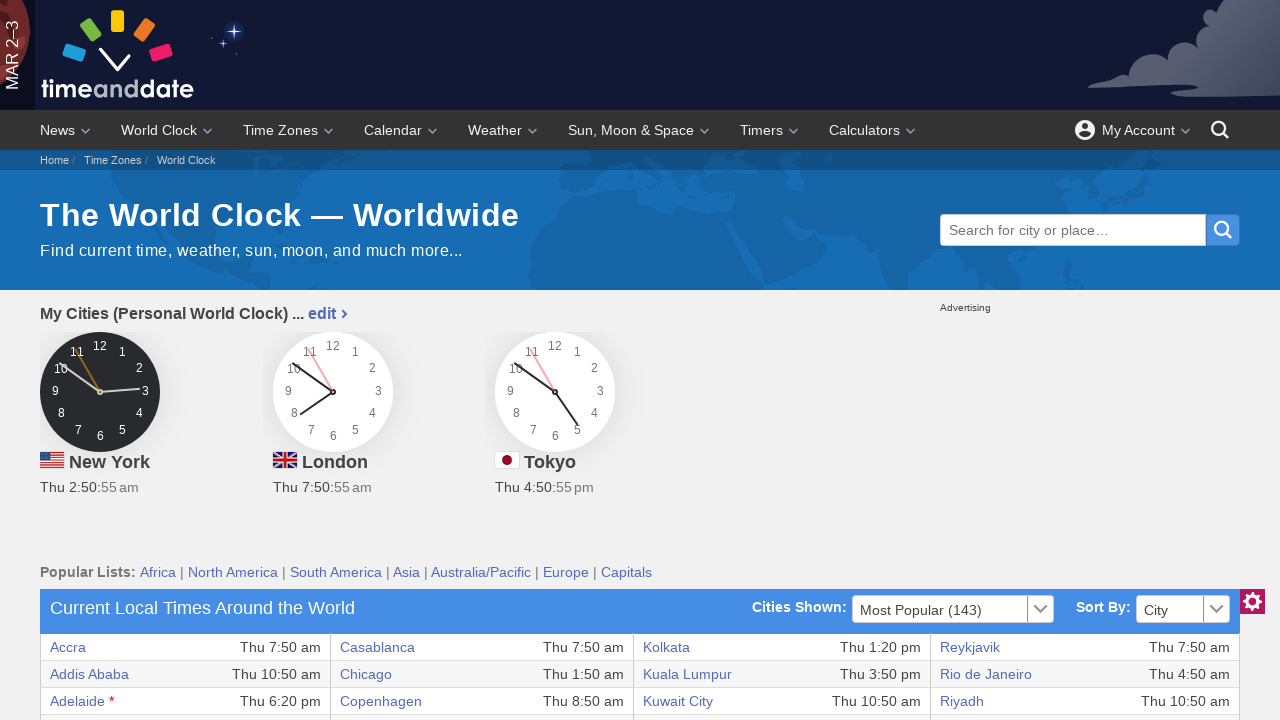

Accessed column data content
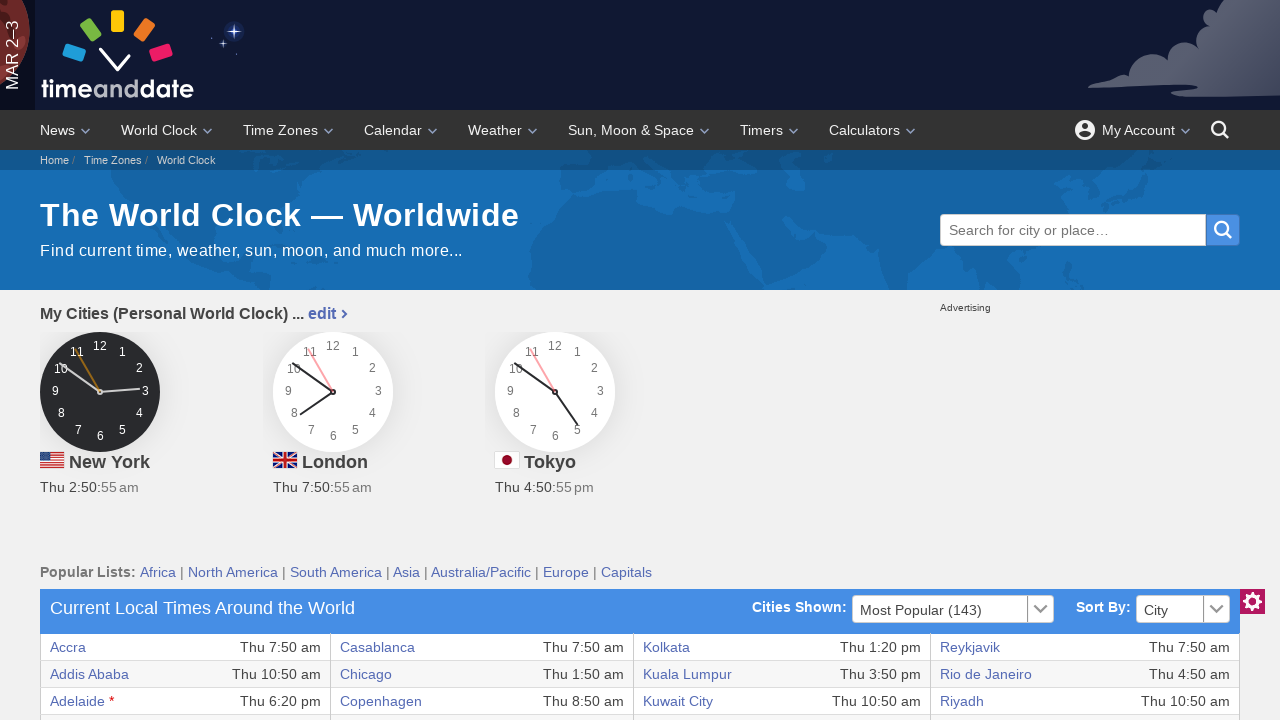

Accessed column data content
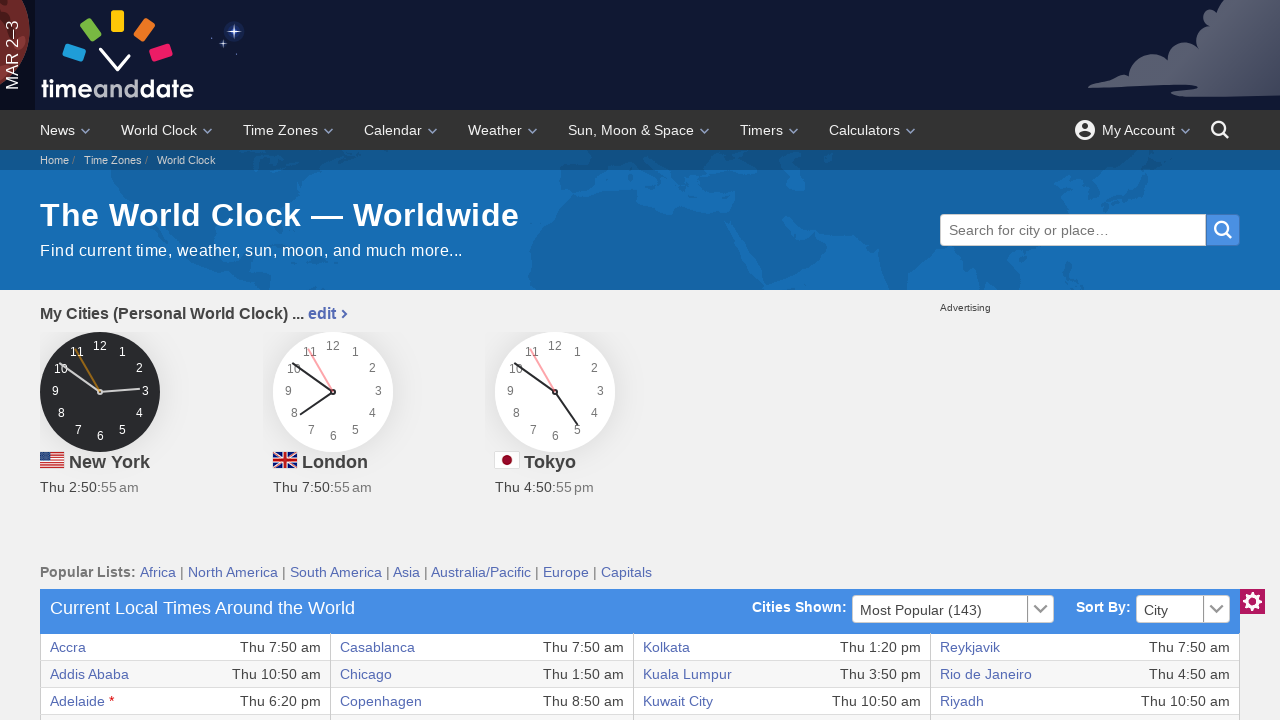

Accessed column data content
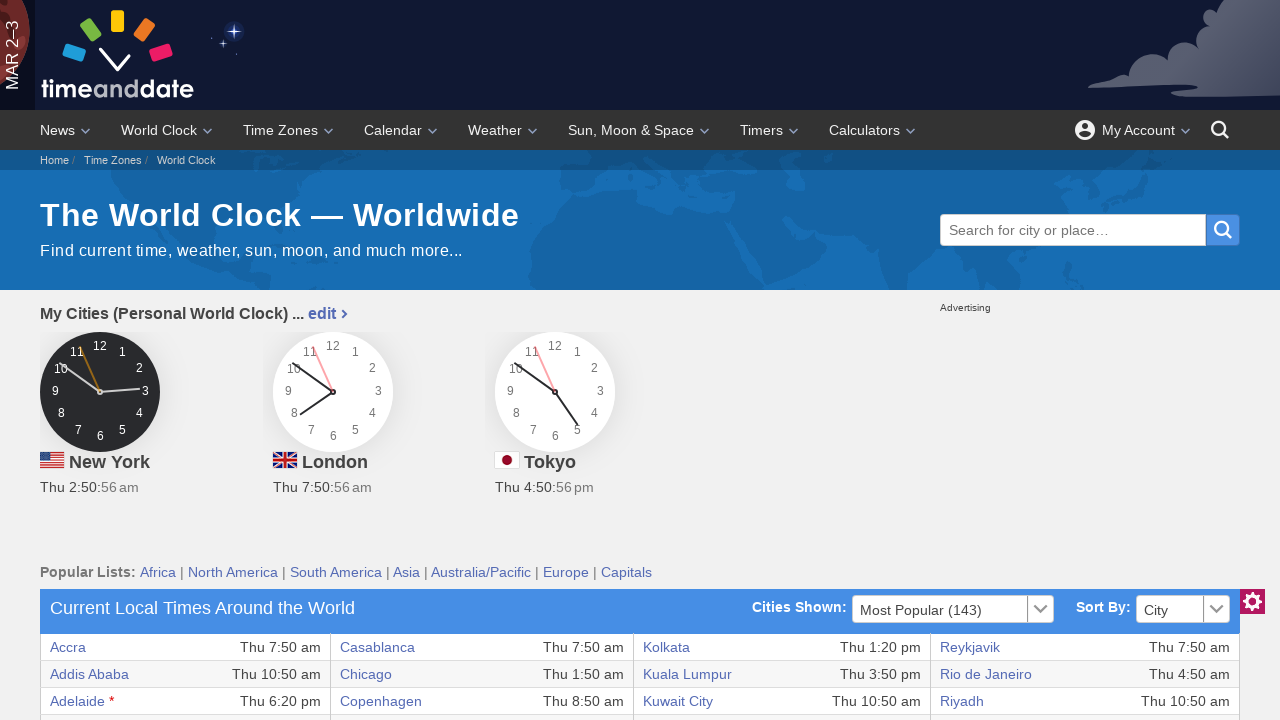

Accessed column data content
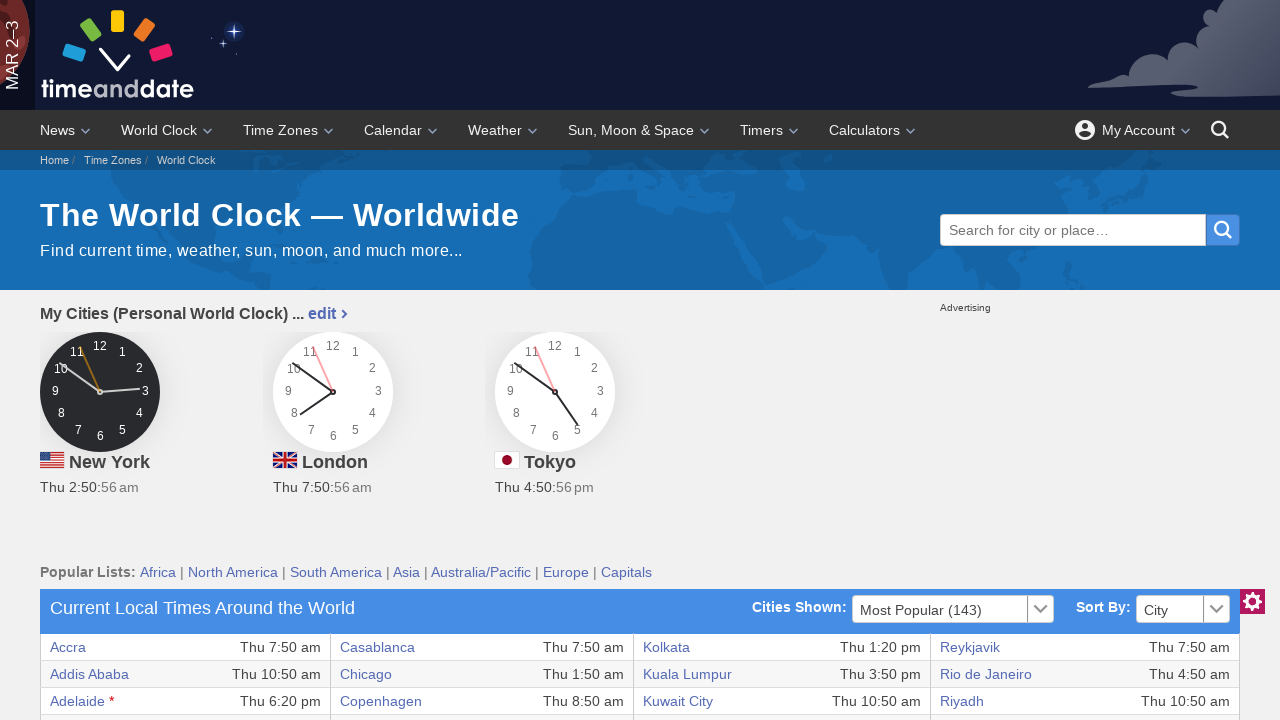

Accessed column data content
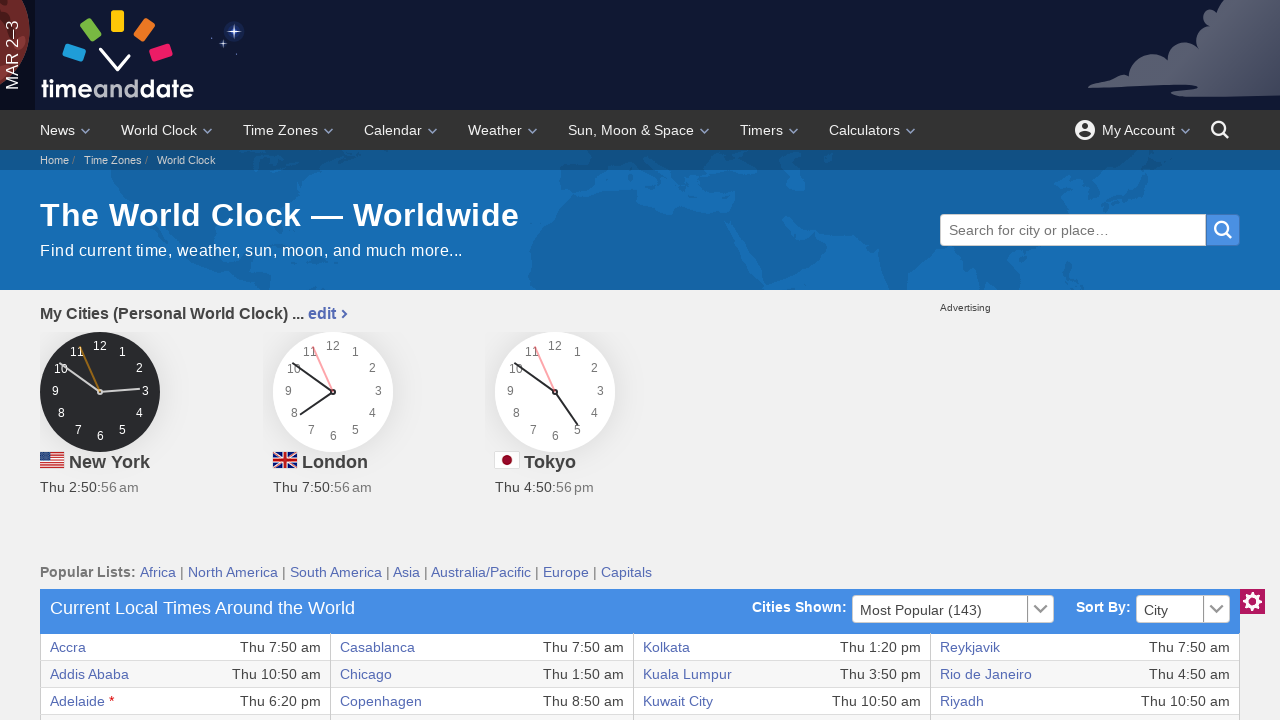

Accessed column data content
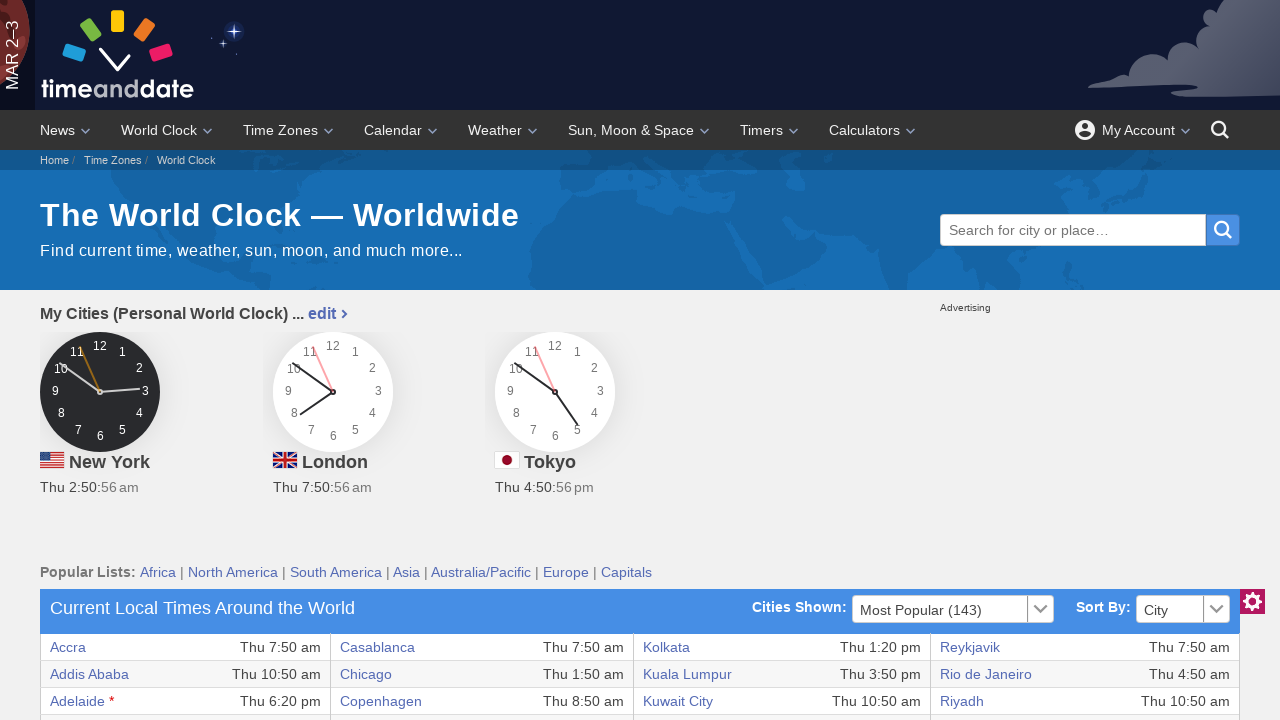

Accessed column data content
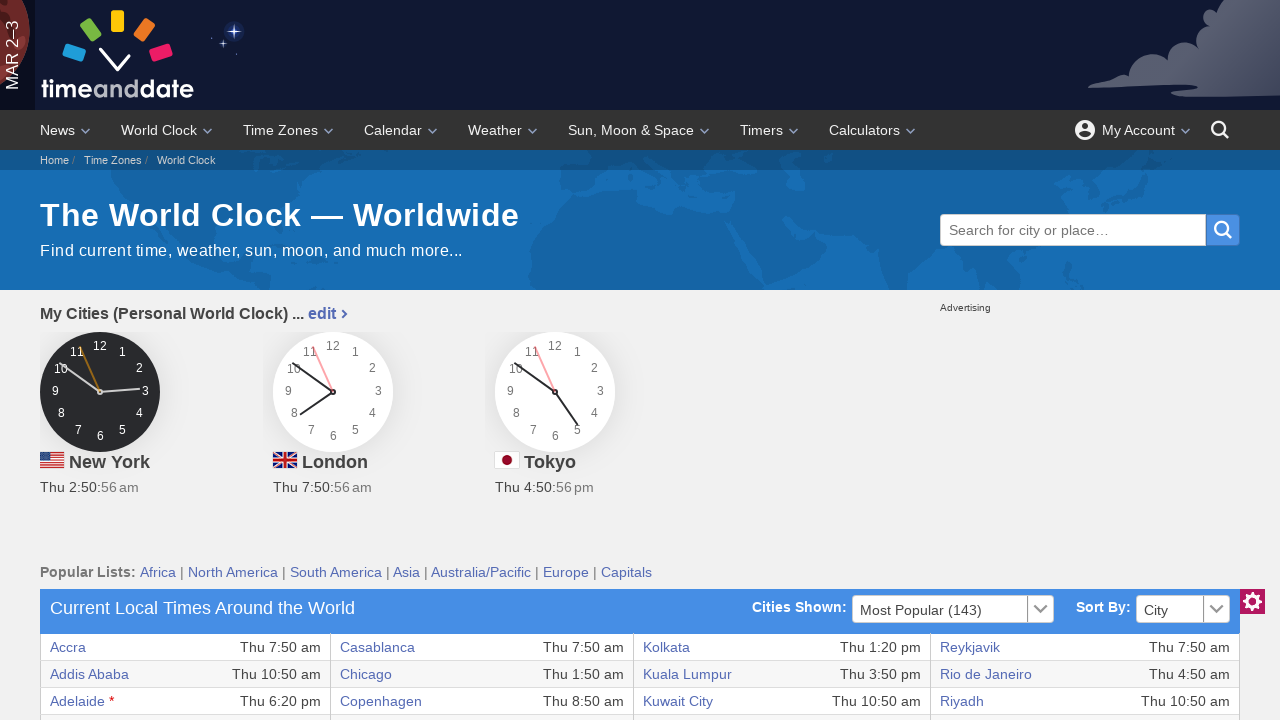

Processing table row with 8 columns
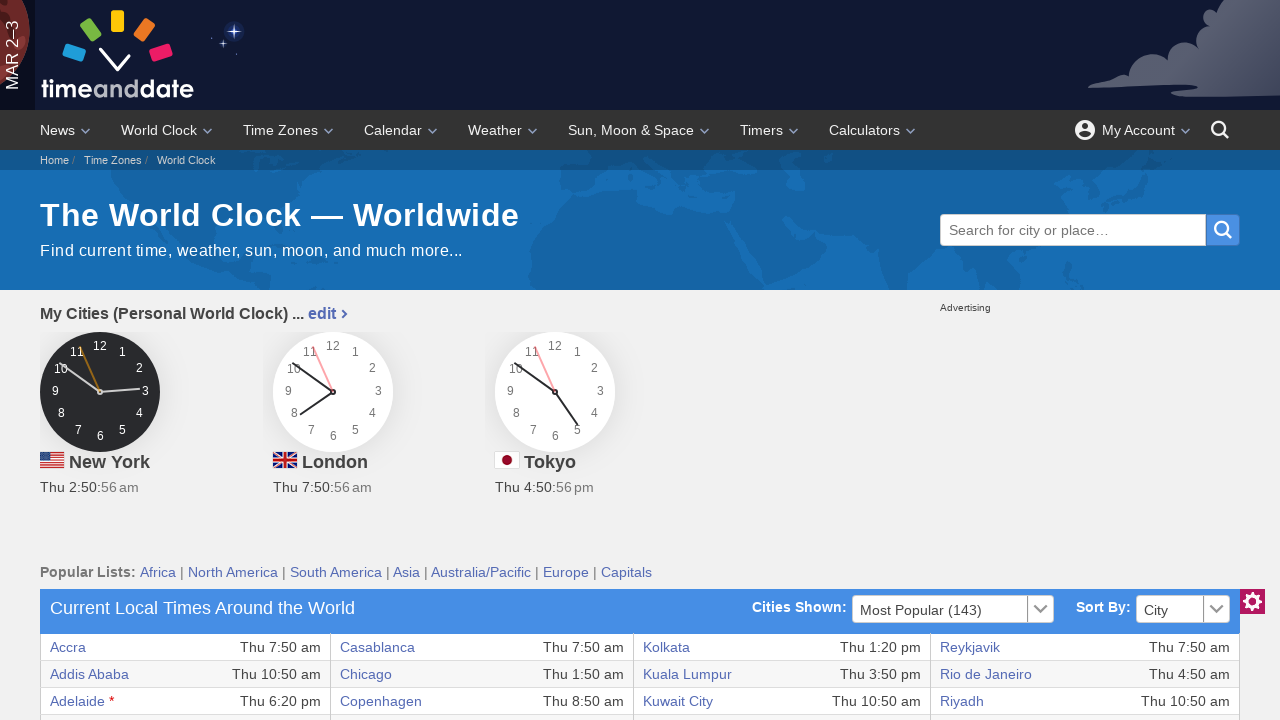

Accessed column data content
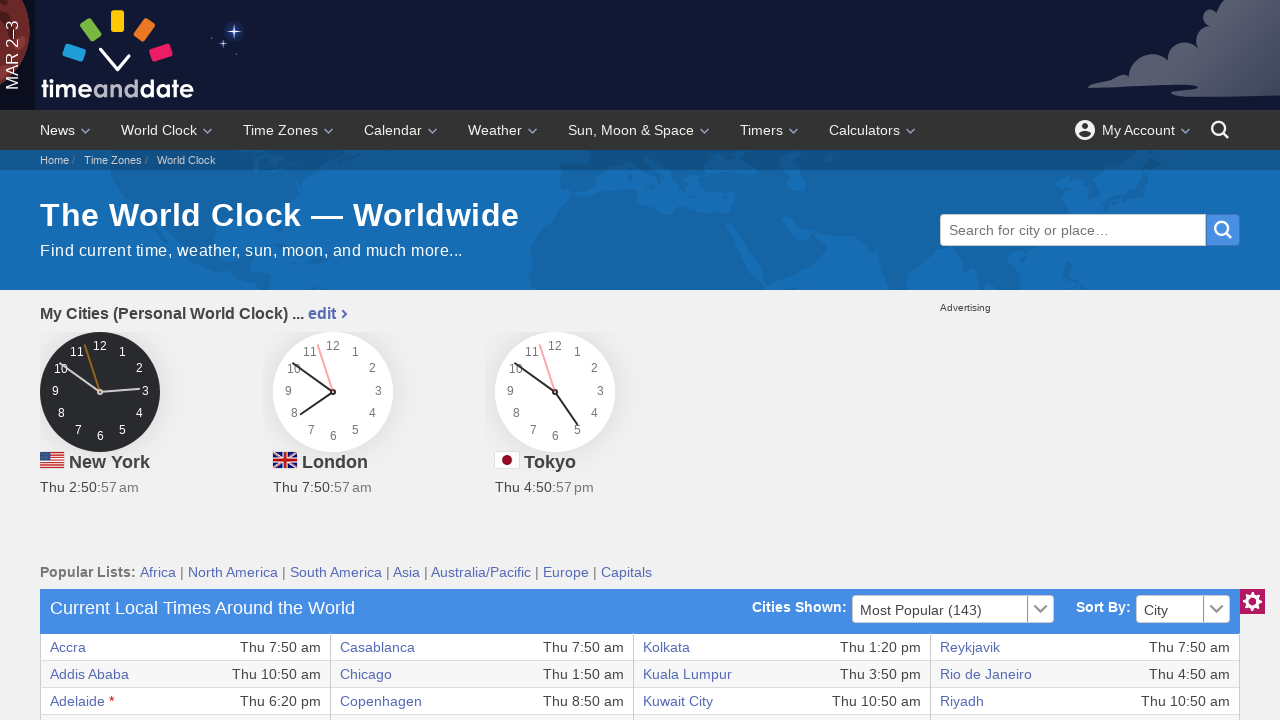

Accessed column data content
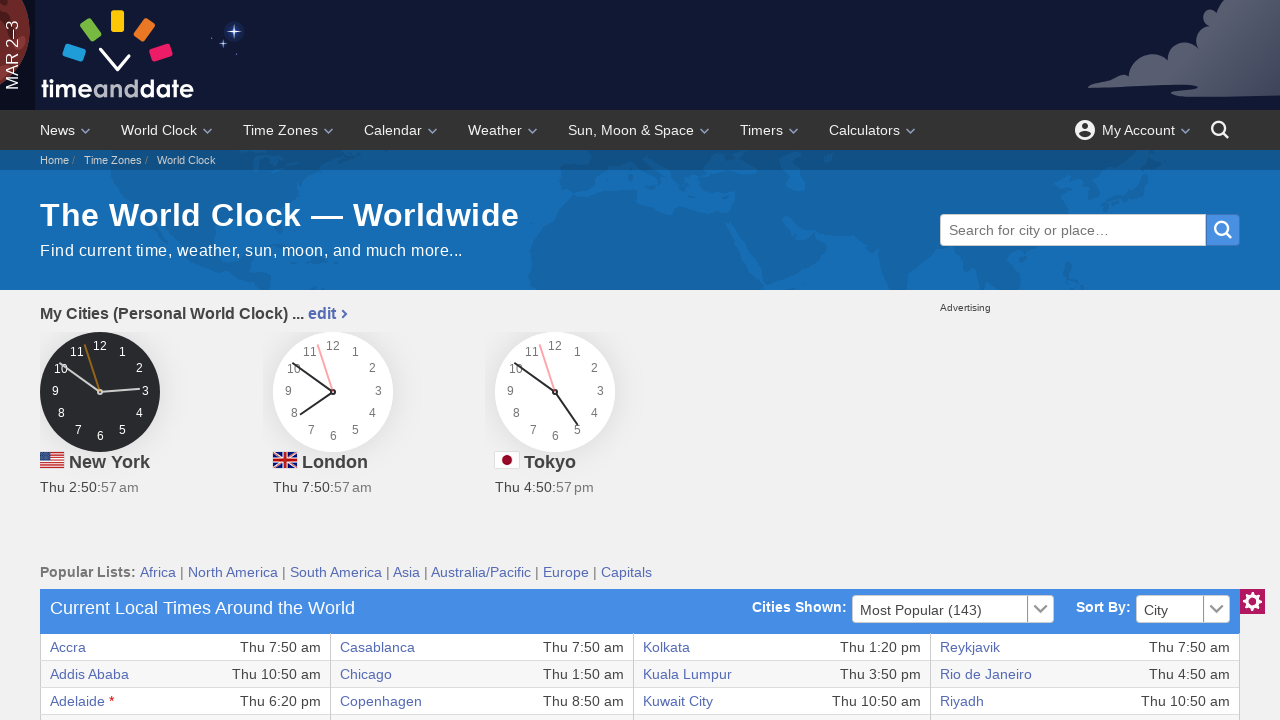

Accessed column data content
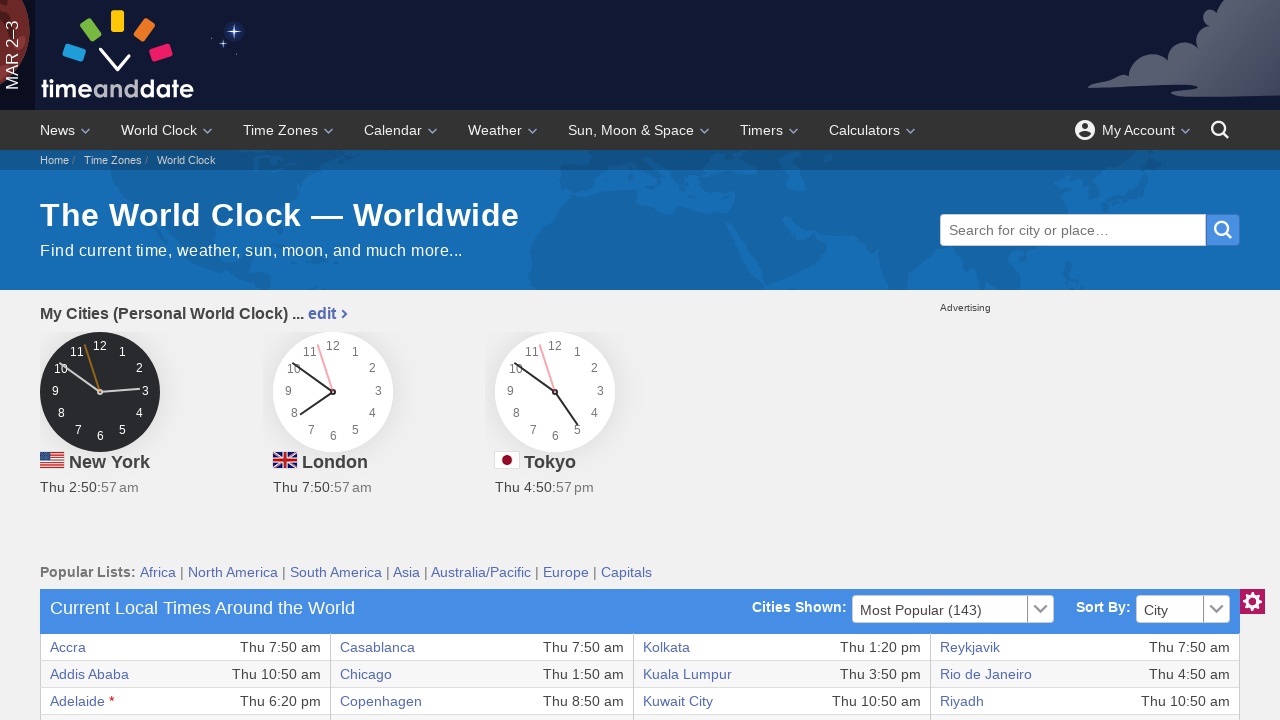

Accessed column data content
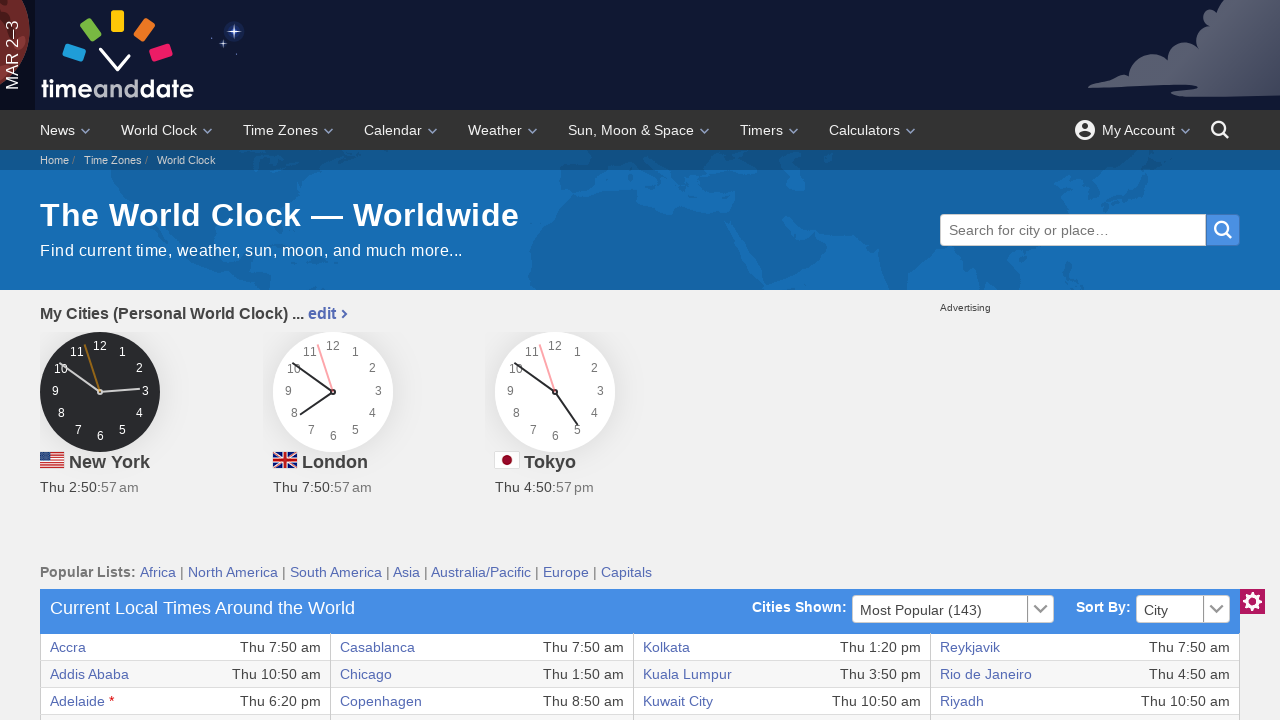

Accessed column data content
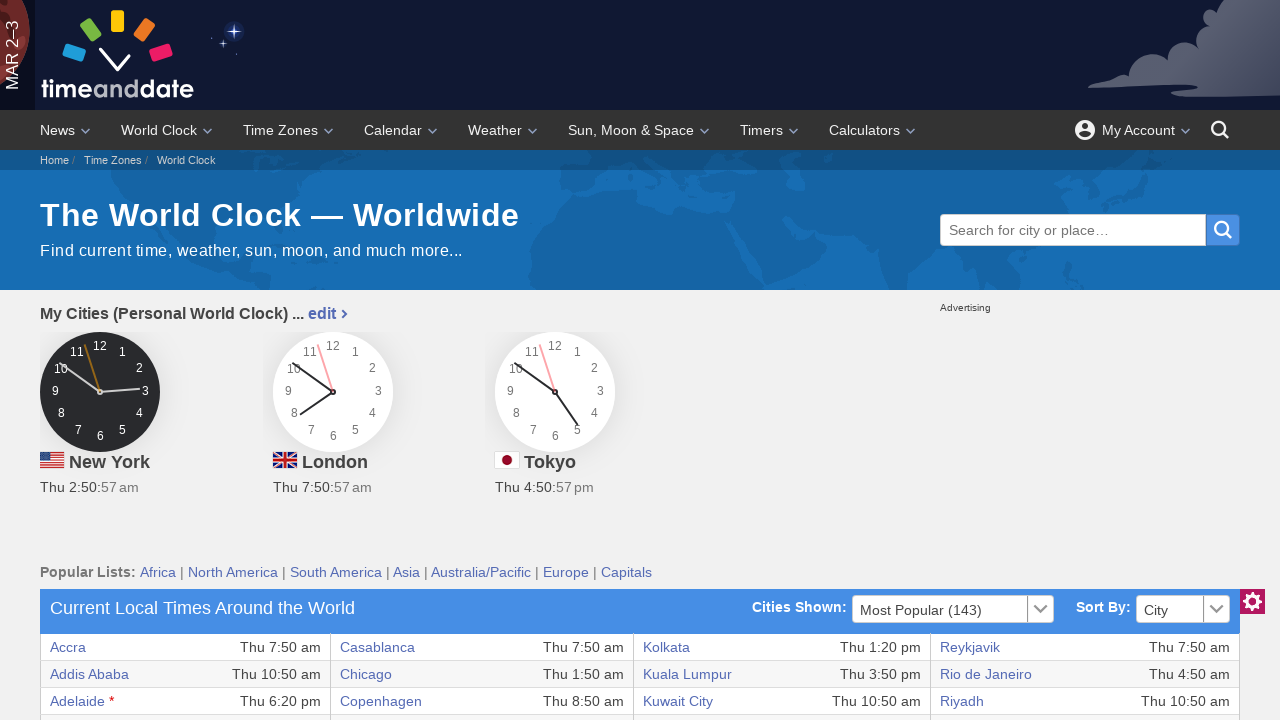

Accessed column data content
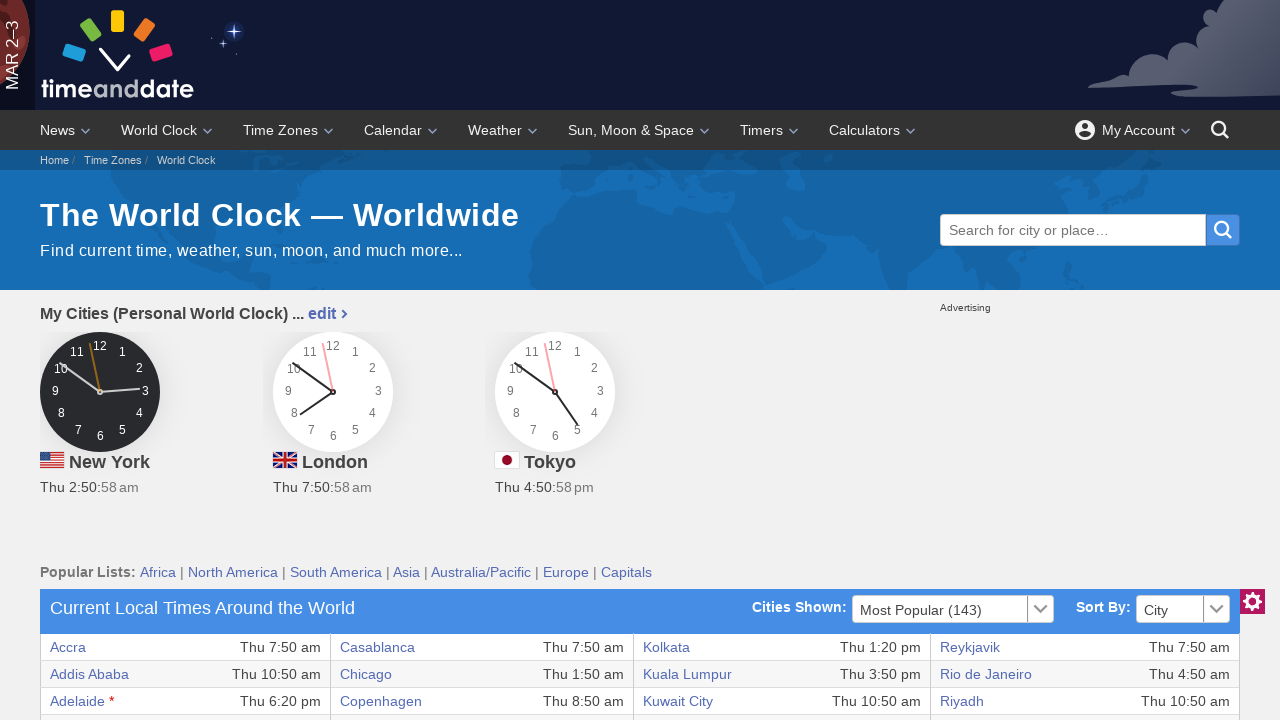

Accessed column data content
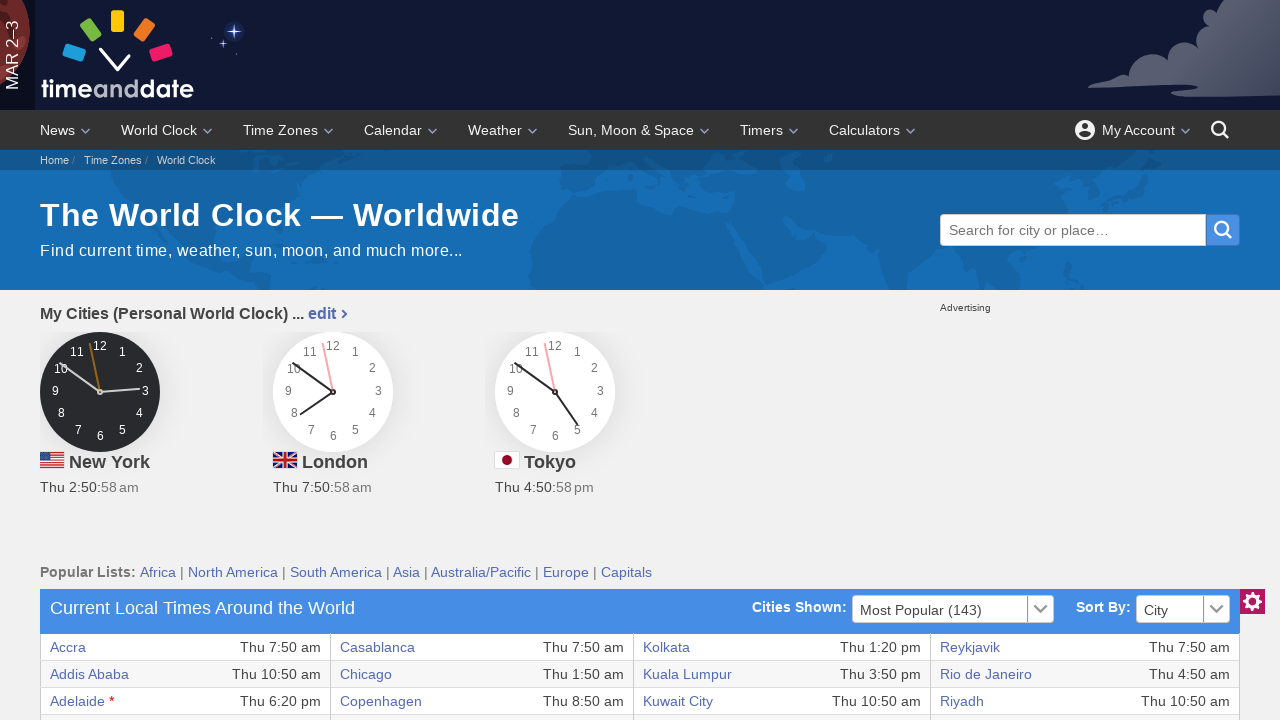

Accessed column data content
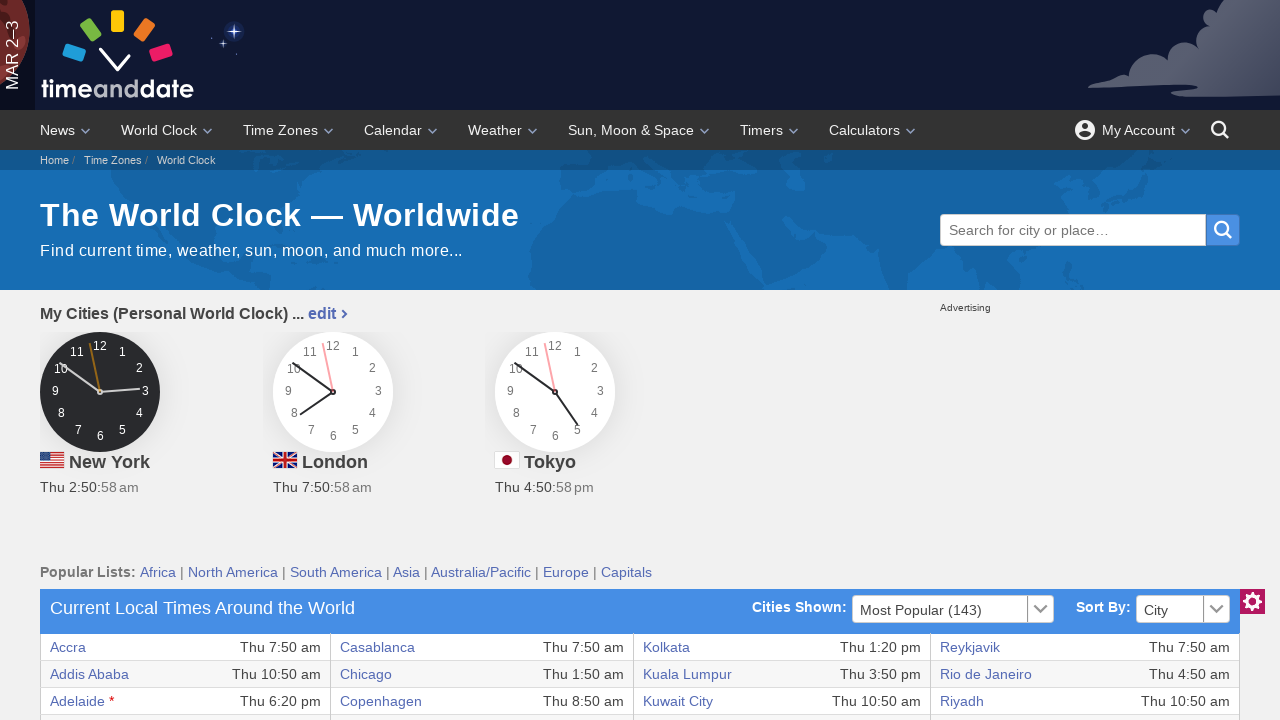

Processing table row with 8 columns
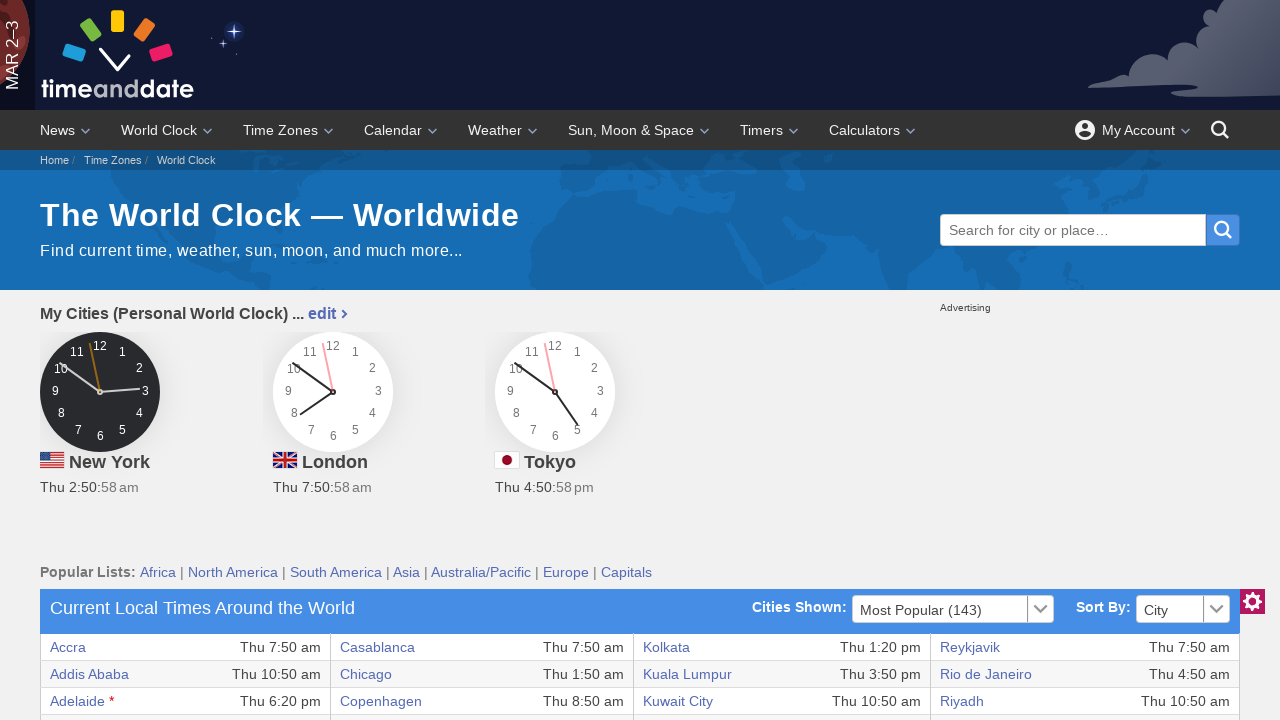

Accessed column data content
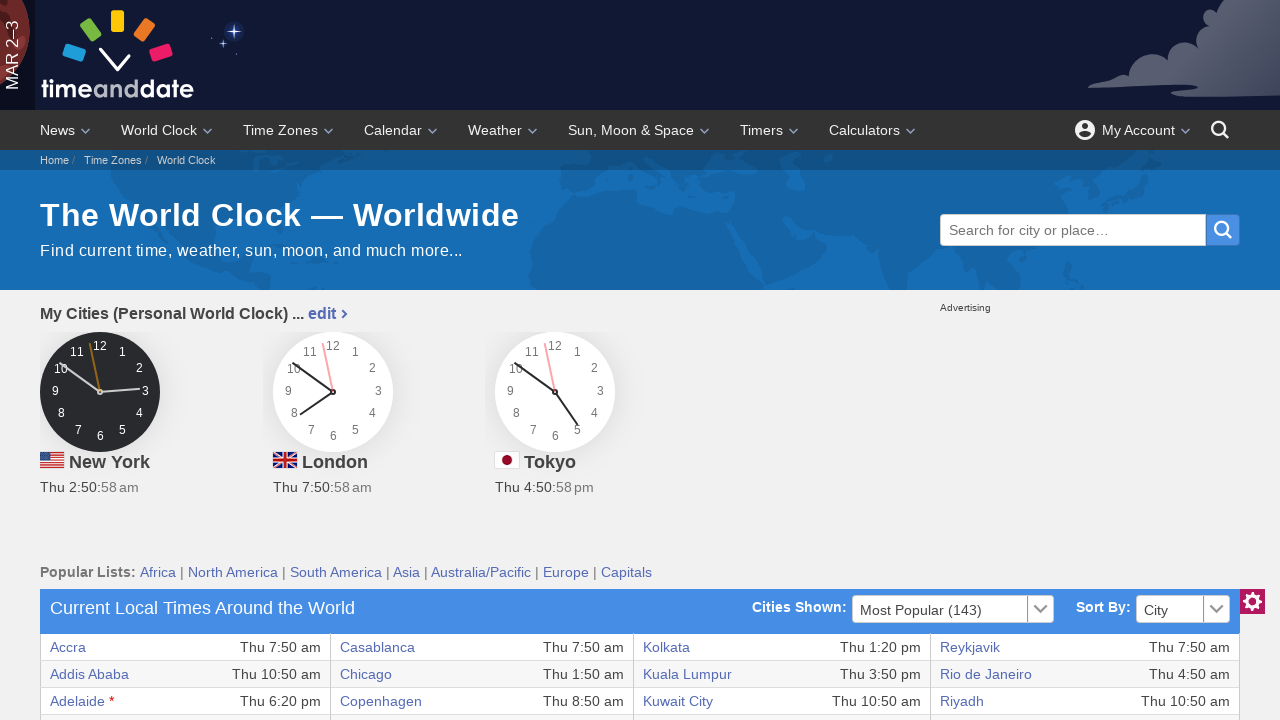

Accessed column data content
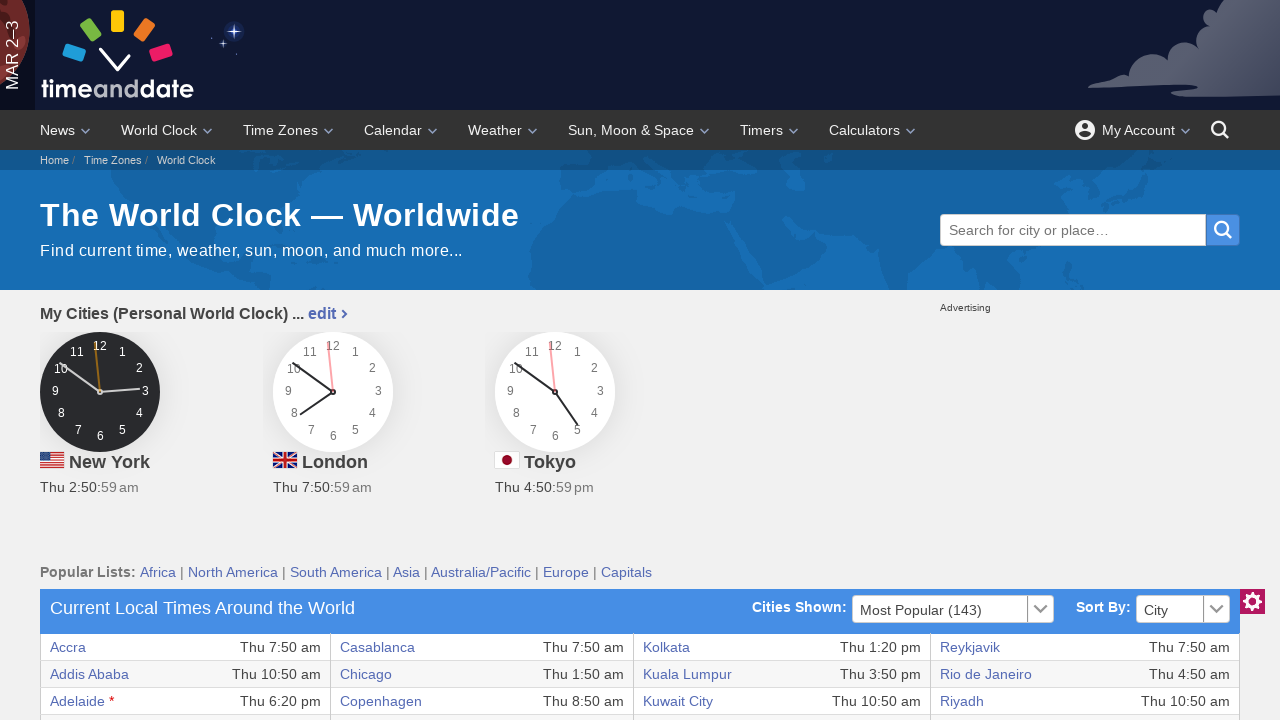

Accessed column data content
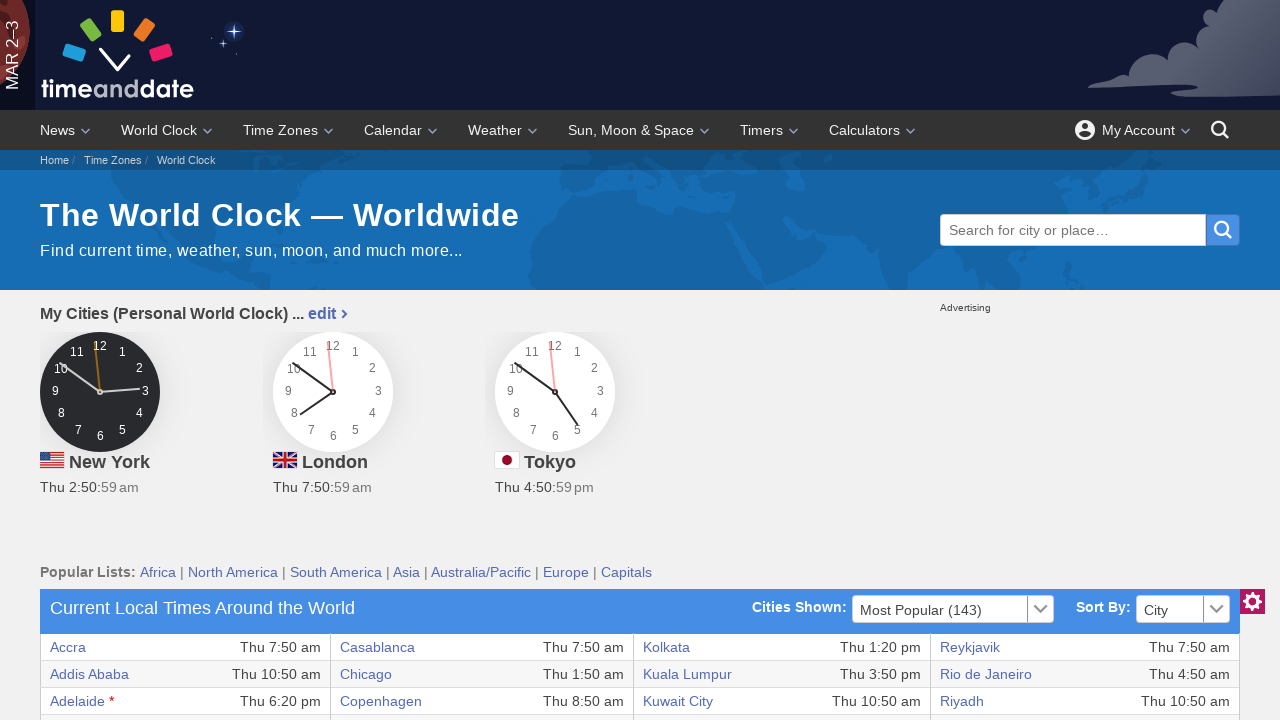

Accessed column data content
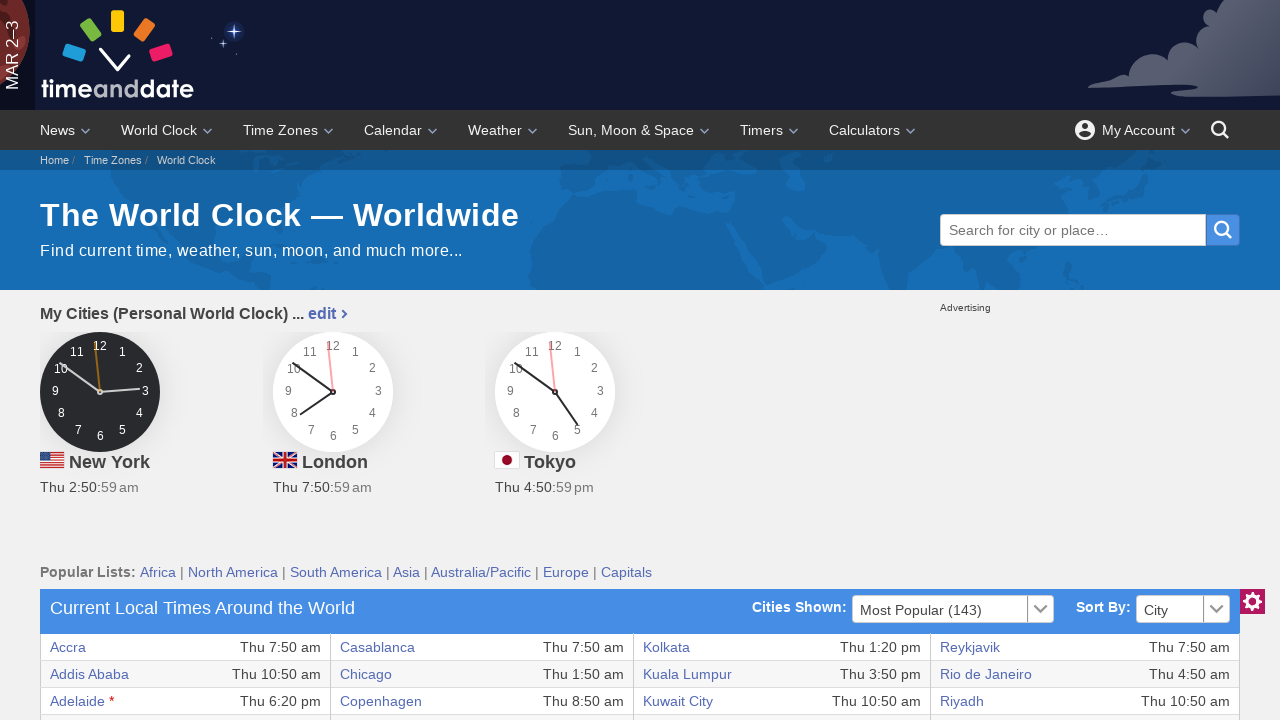

Accessed column data content
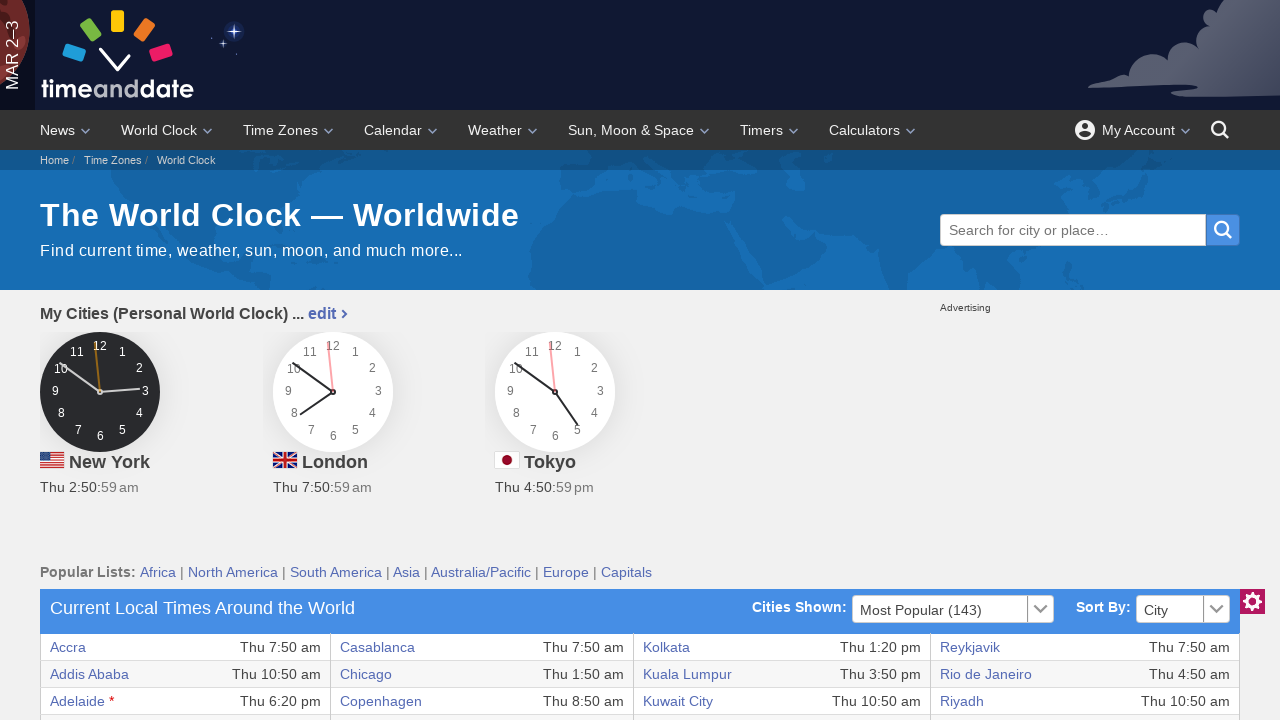

Accessed column data content
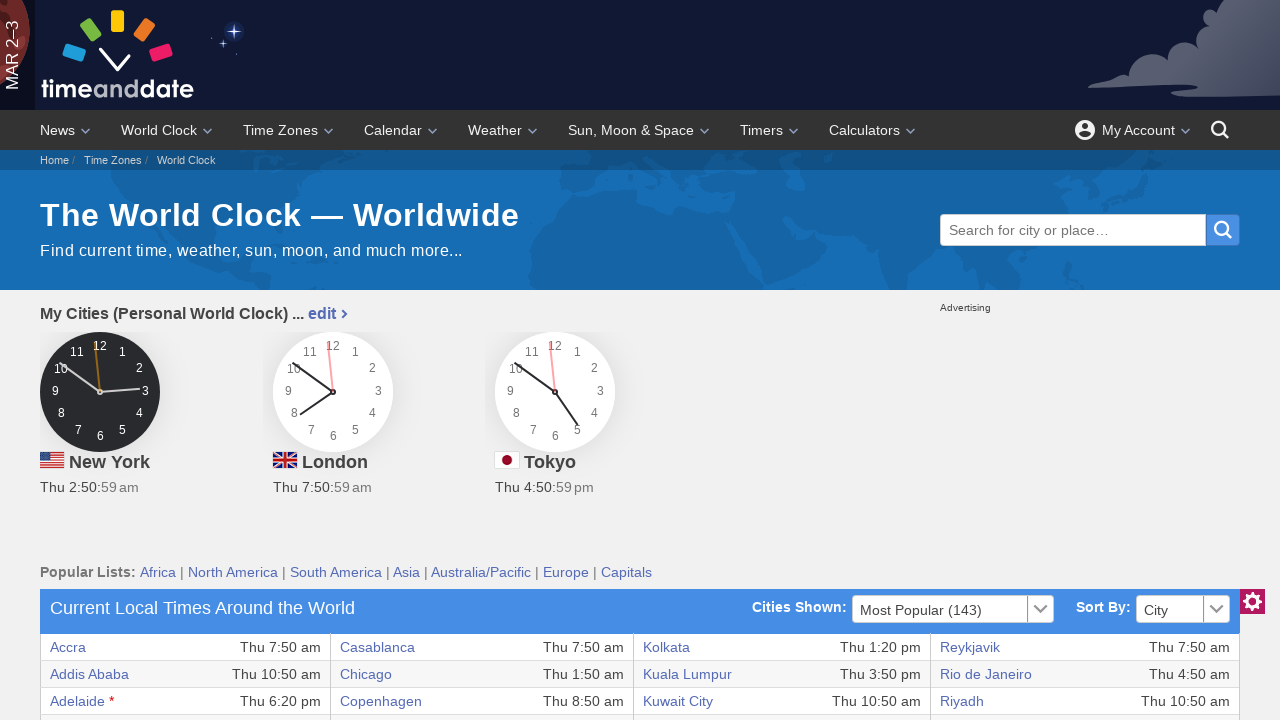

Accessed column data content
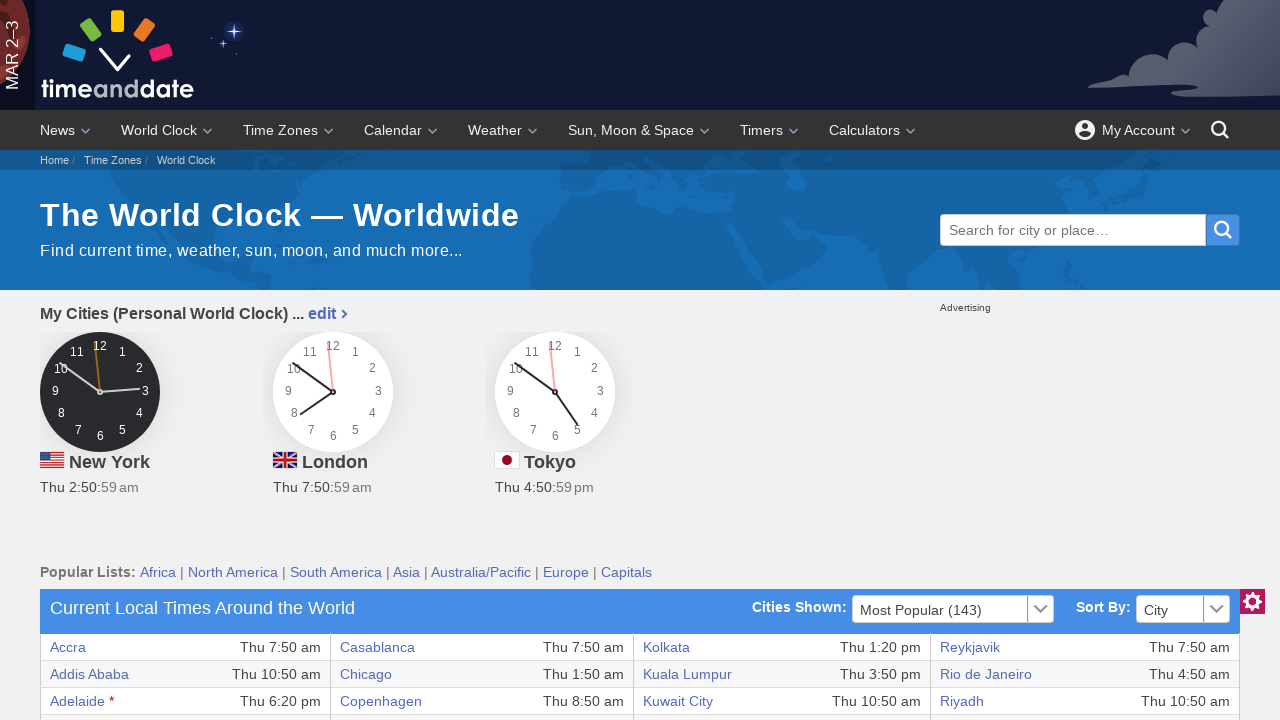

Accessed column data content
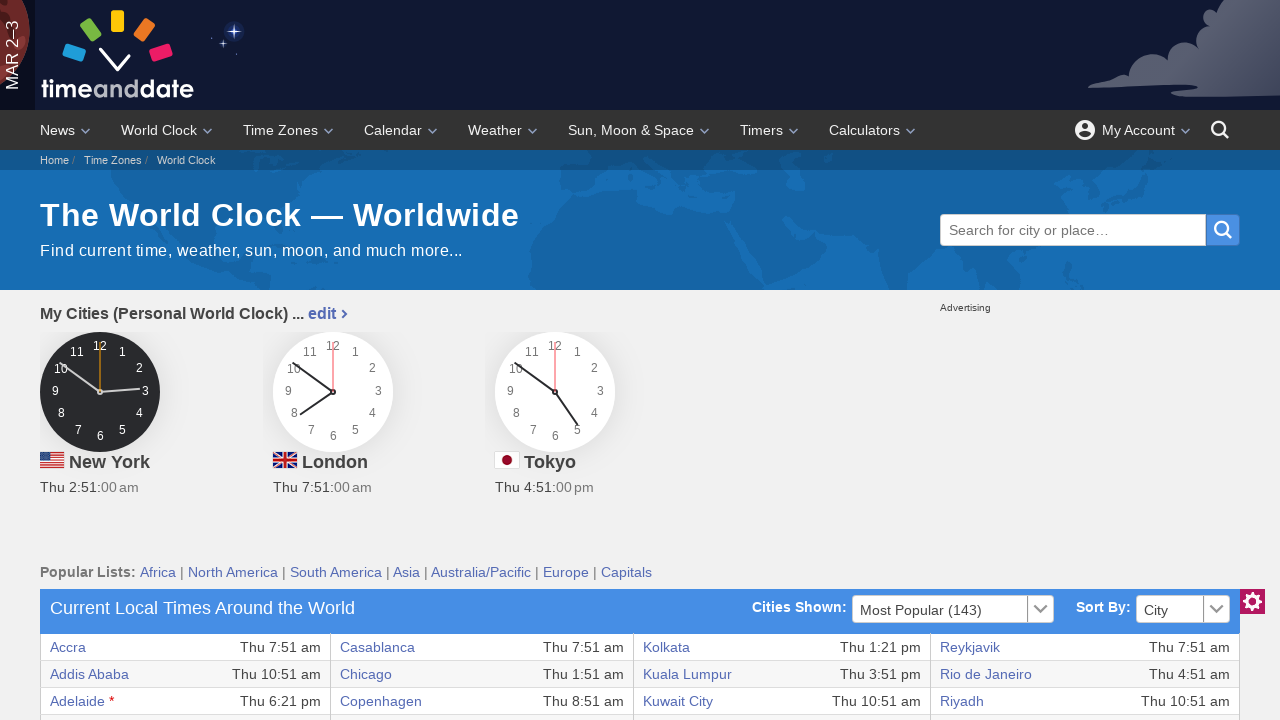

Processing table row with 8 columns
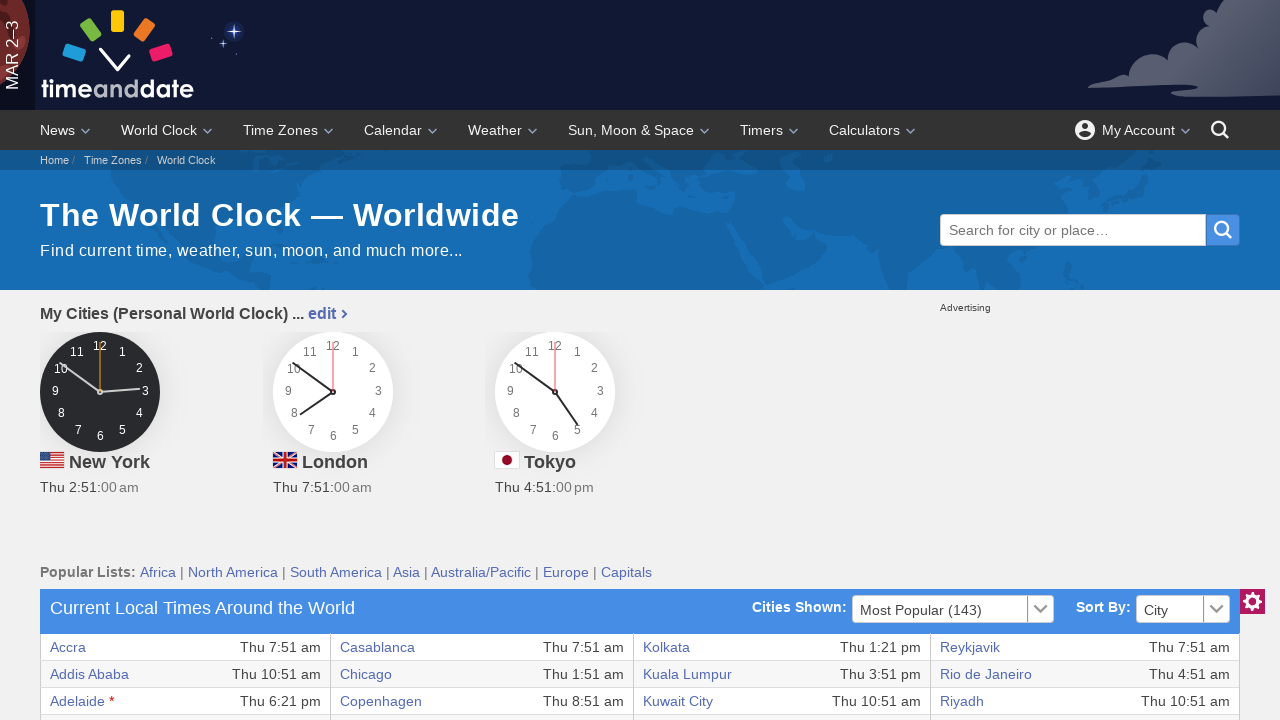

Accessed column data content
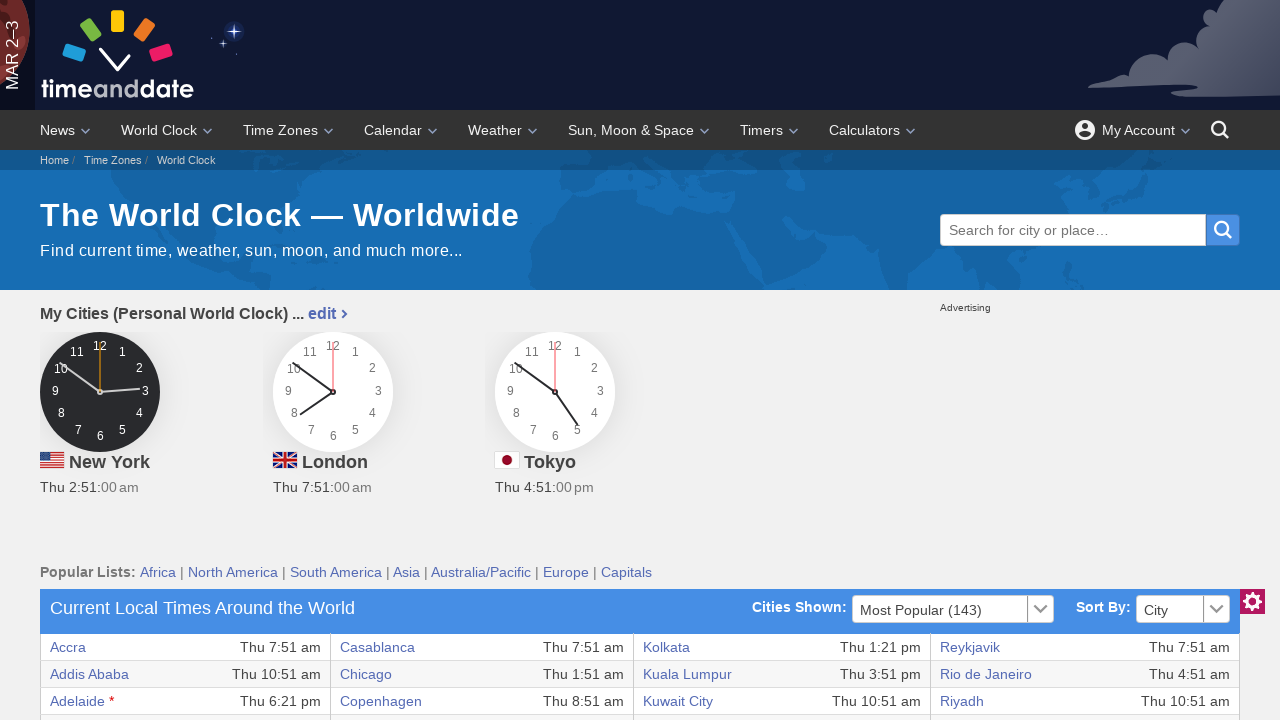

Accessed column data content
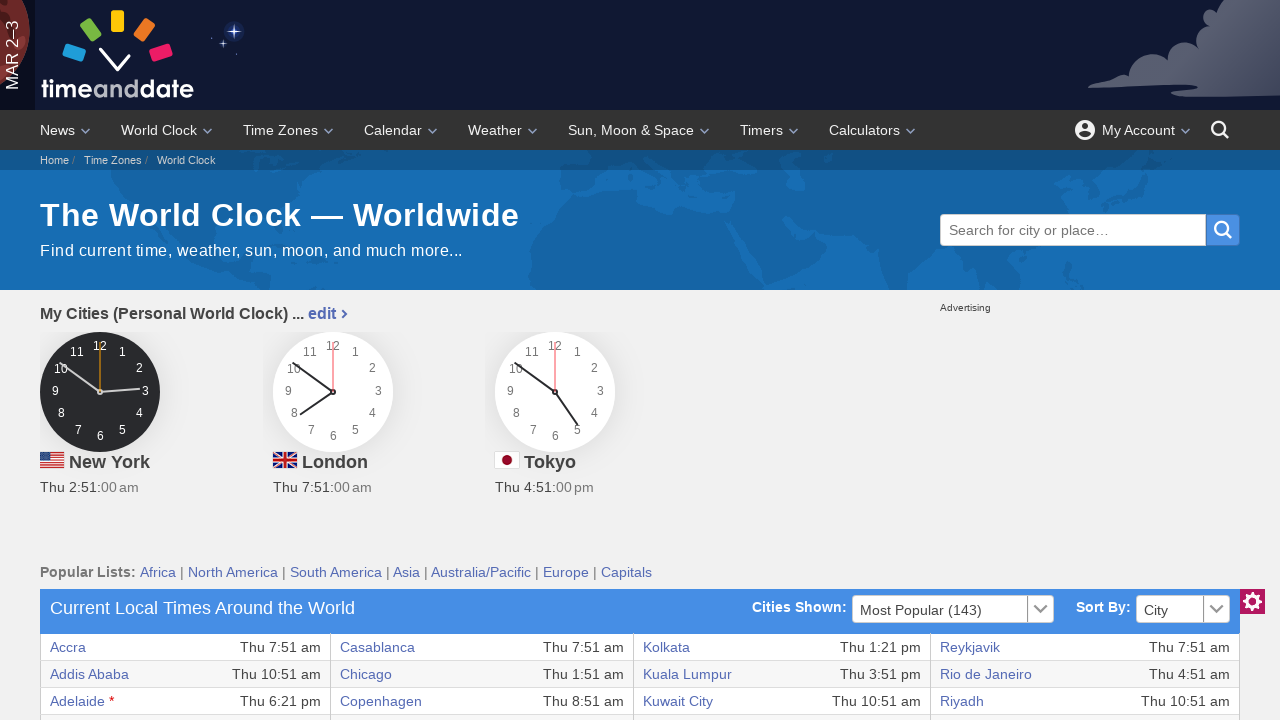

Accessed column data content
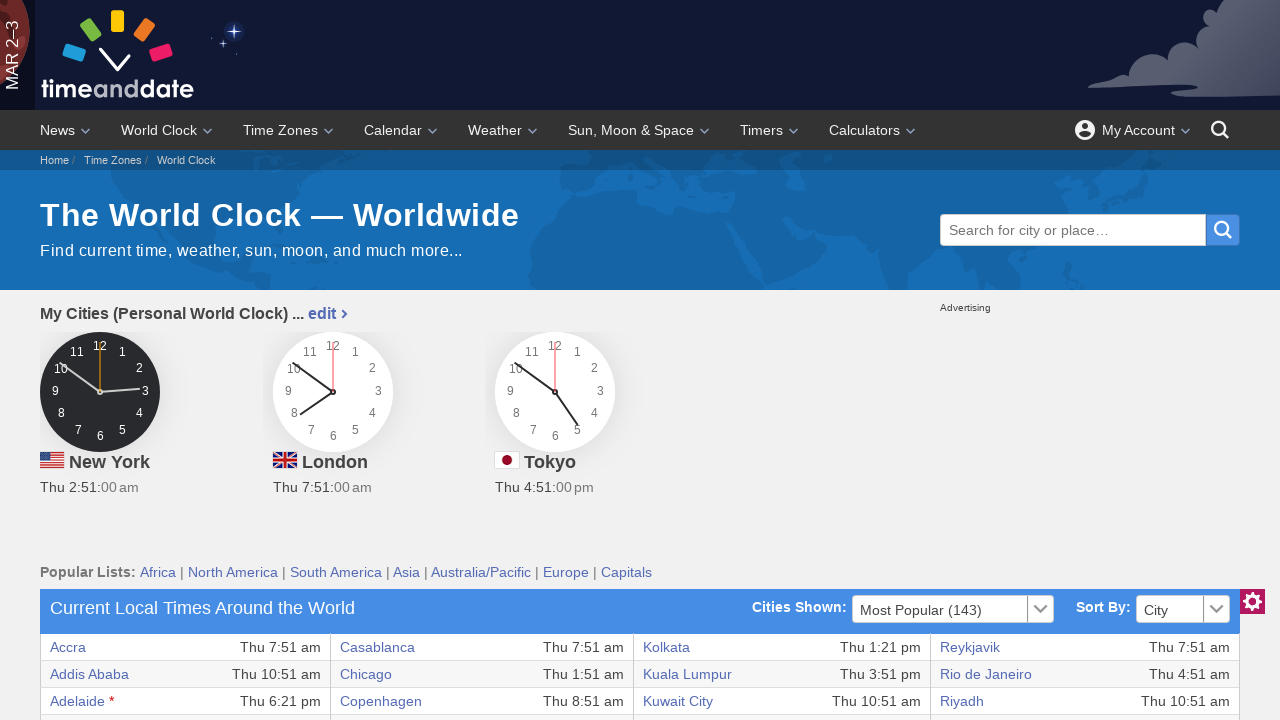

Accessed column data content
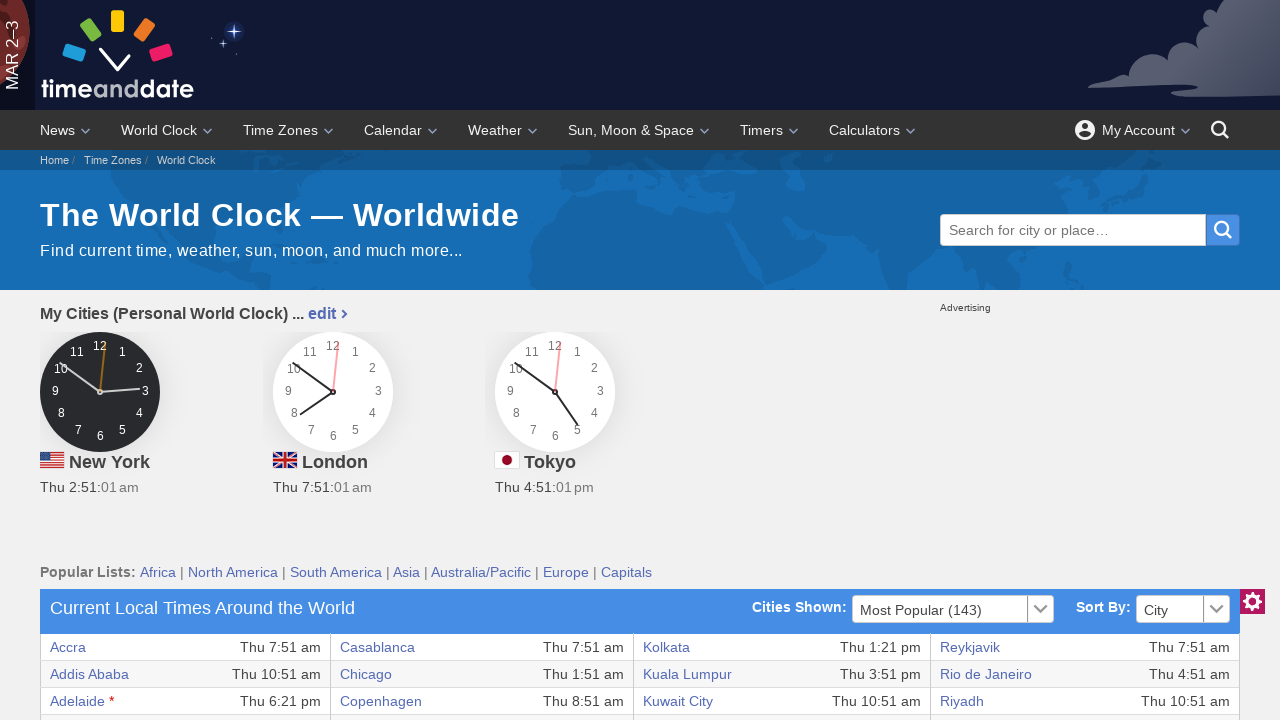

Accessed column data content
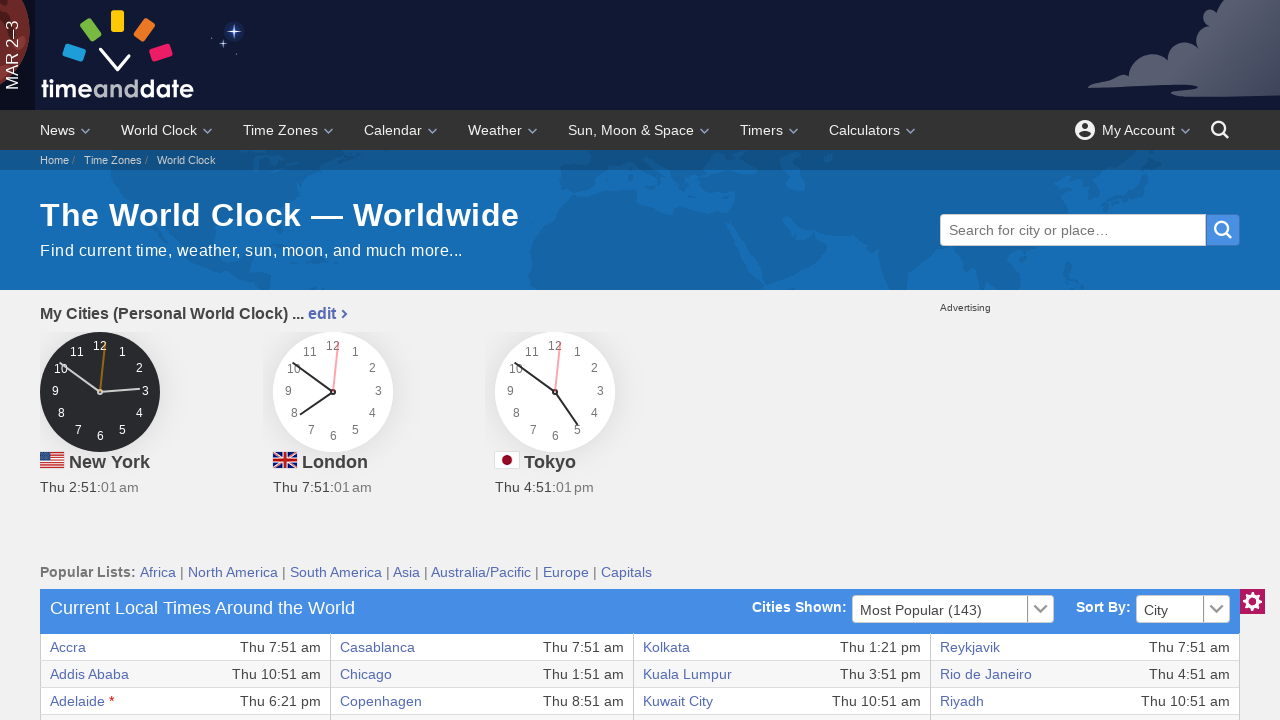

Accessed column data content
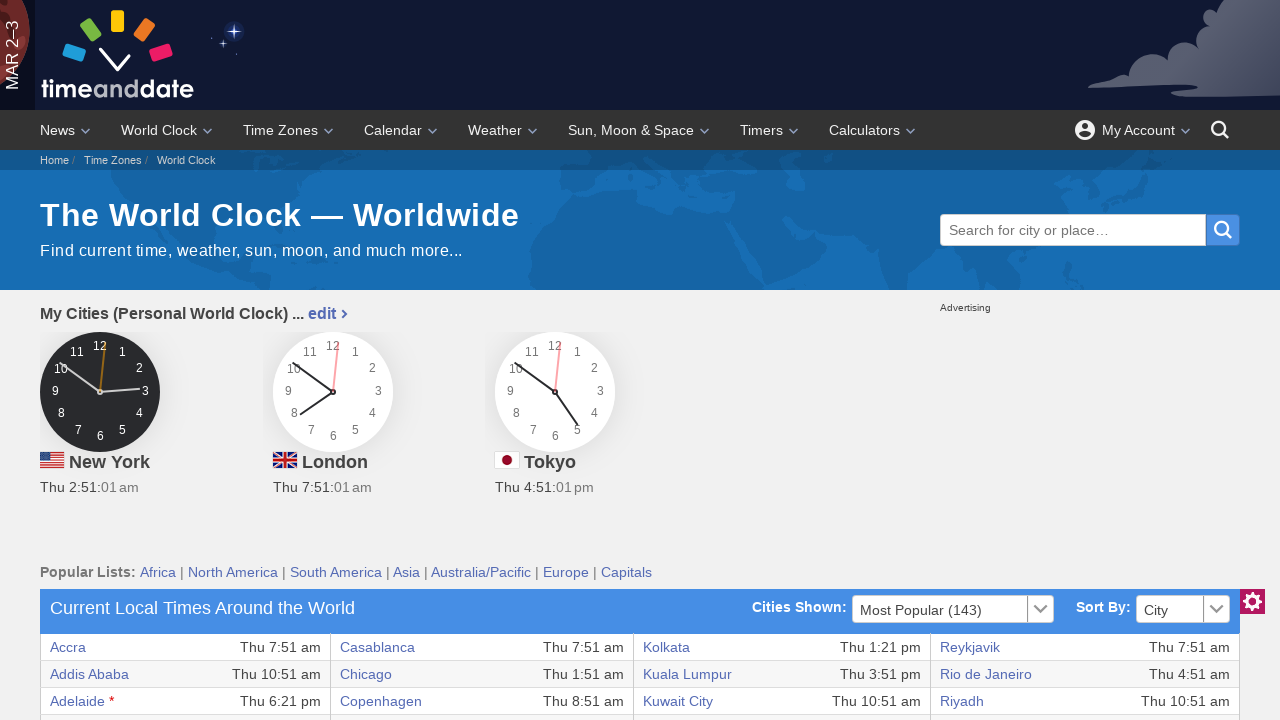

Accessed column data content
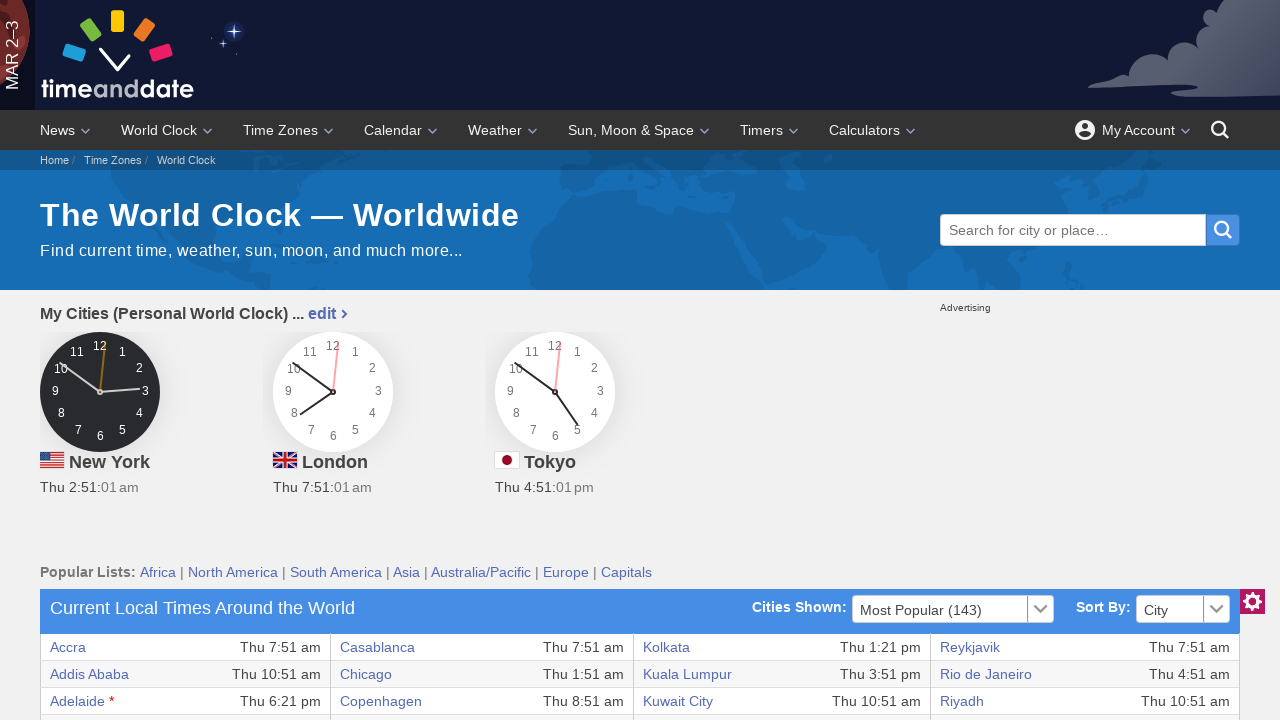

Accessed column data content
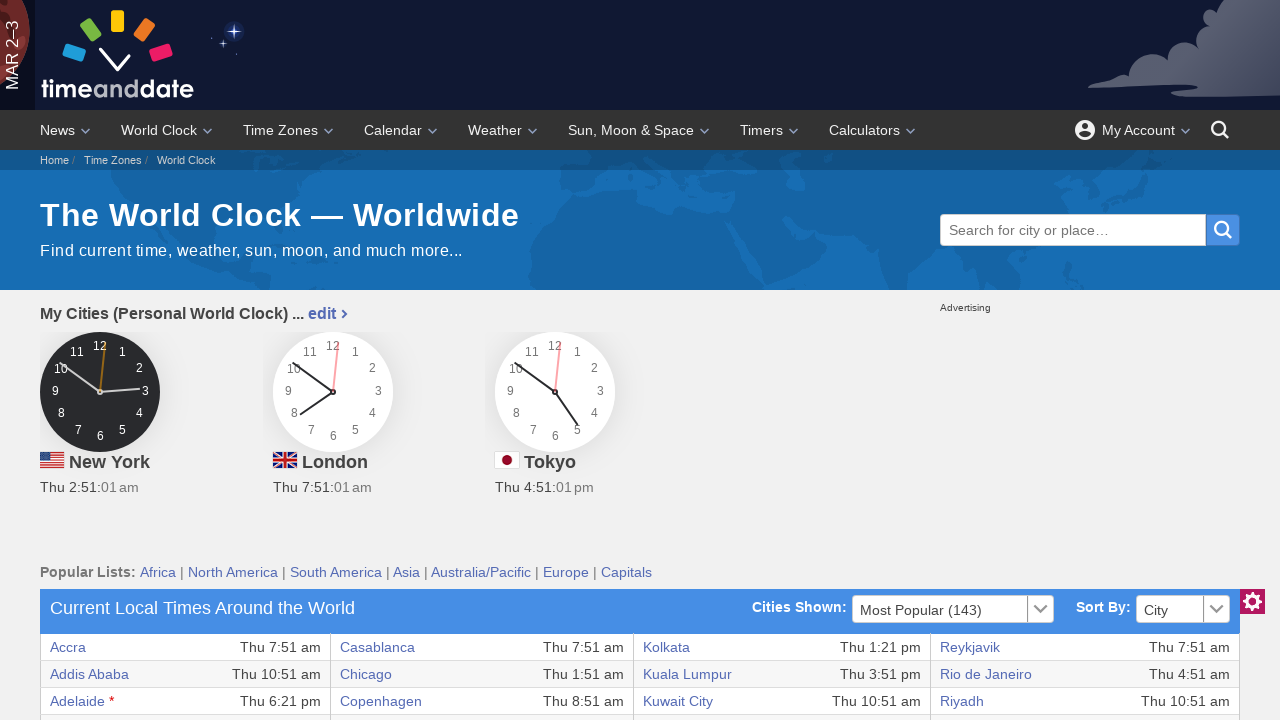

Processing table row with 8 columns
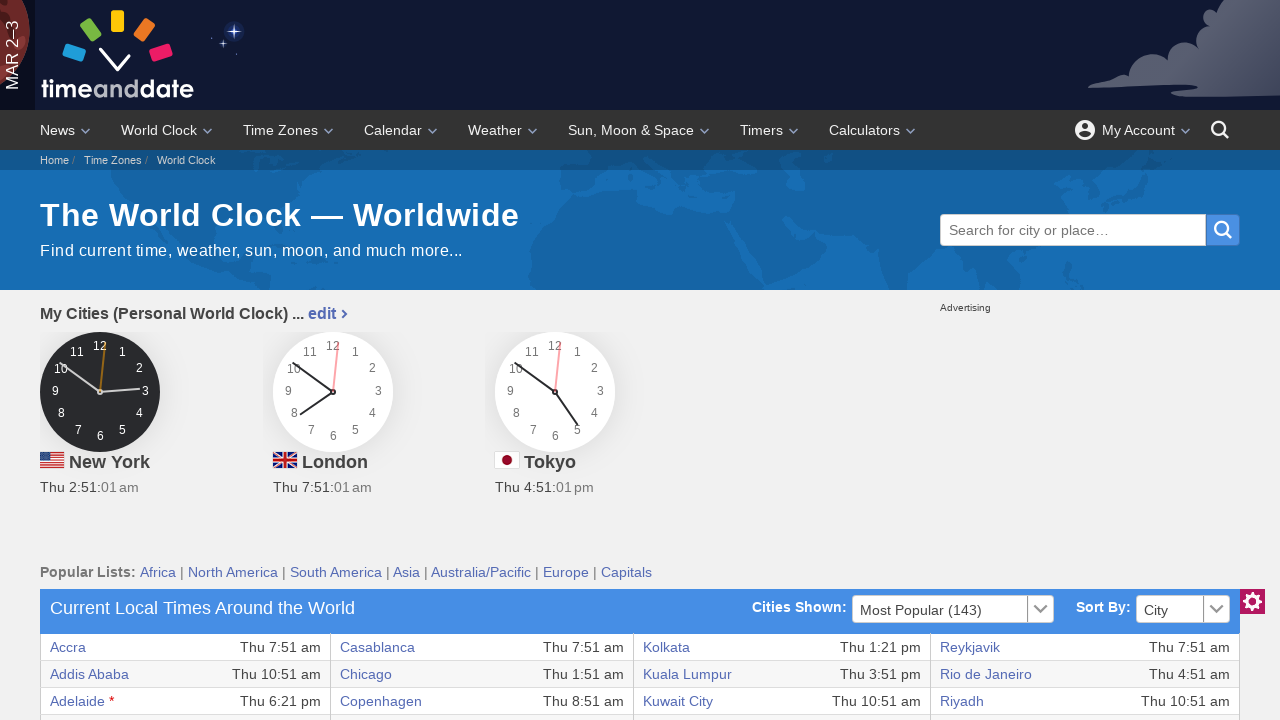

Accessed column data content
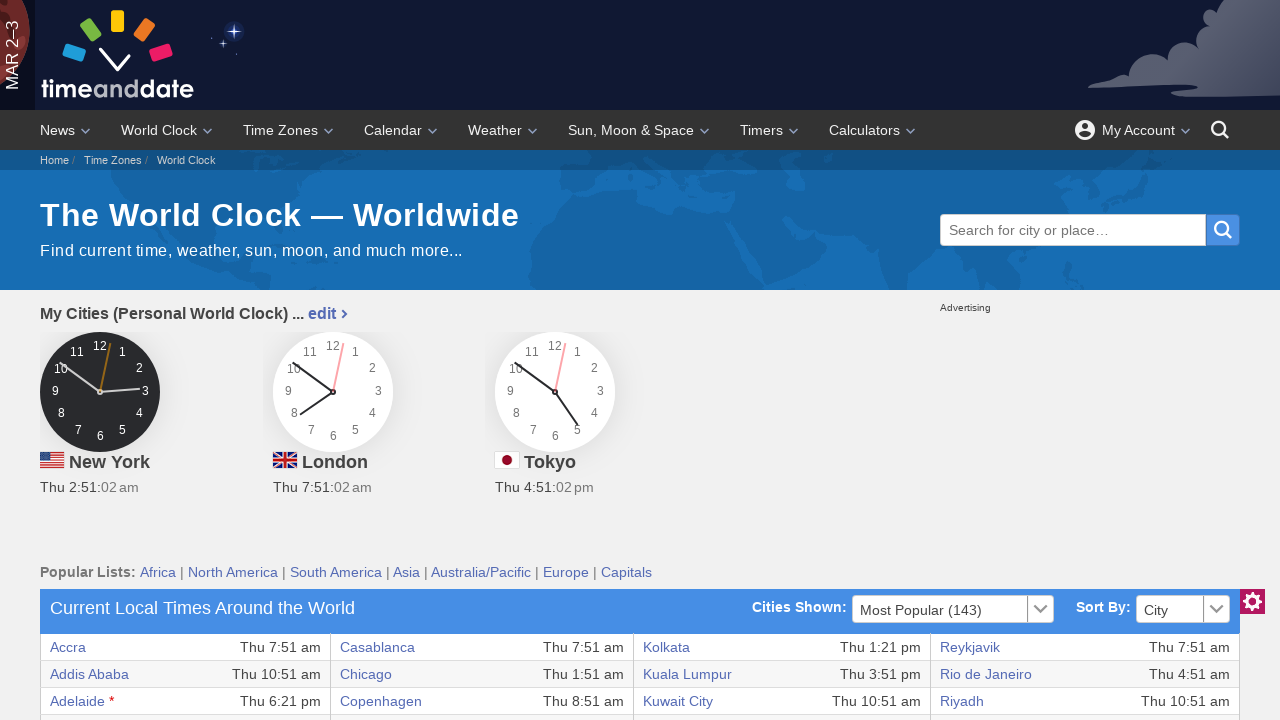

Accessed column data content
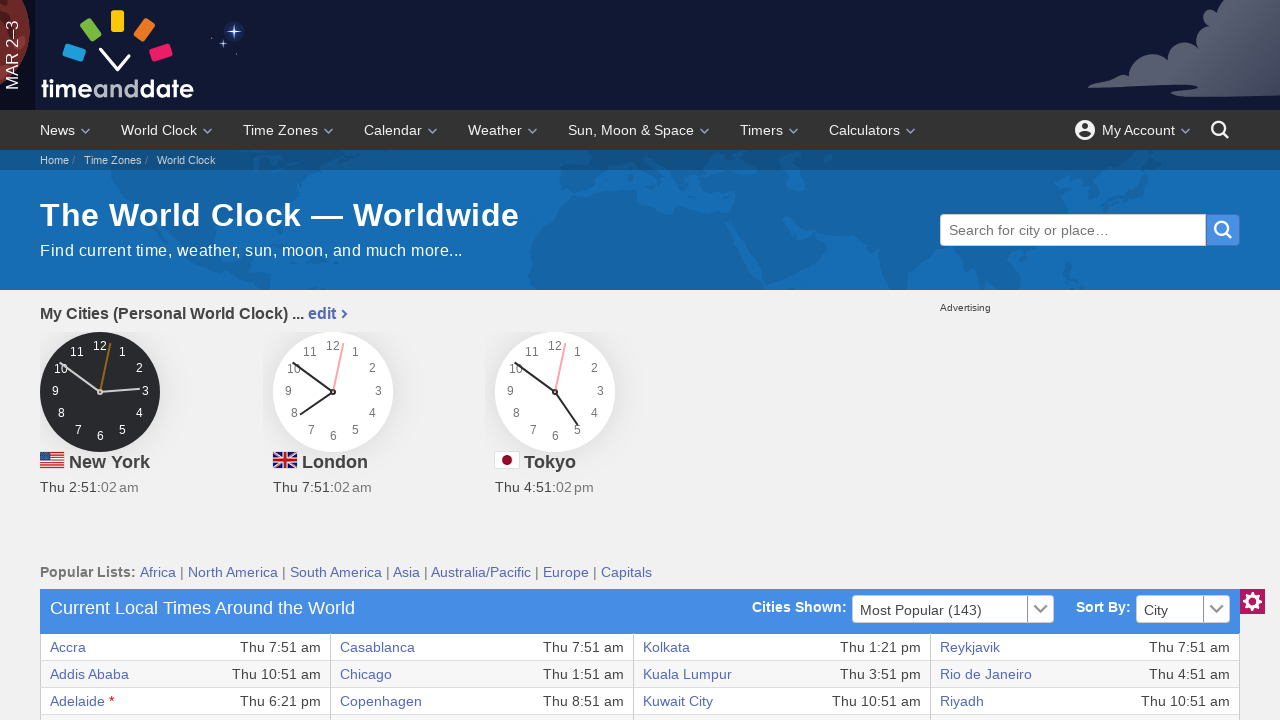

Accessed column data content
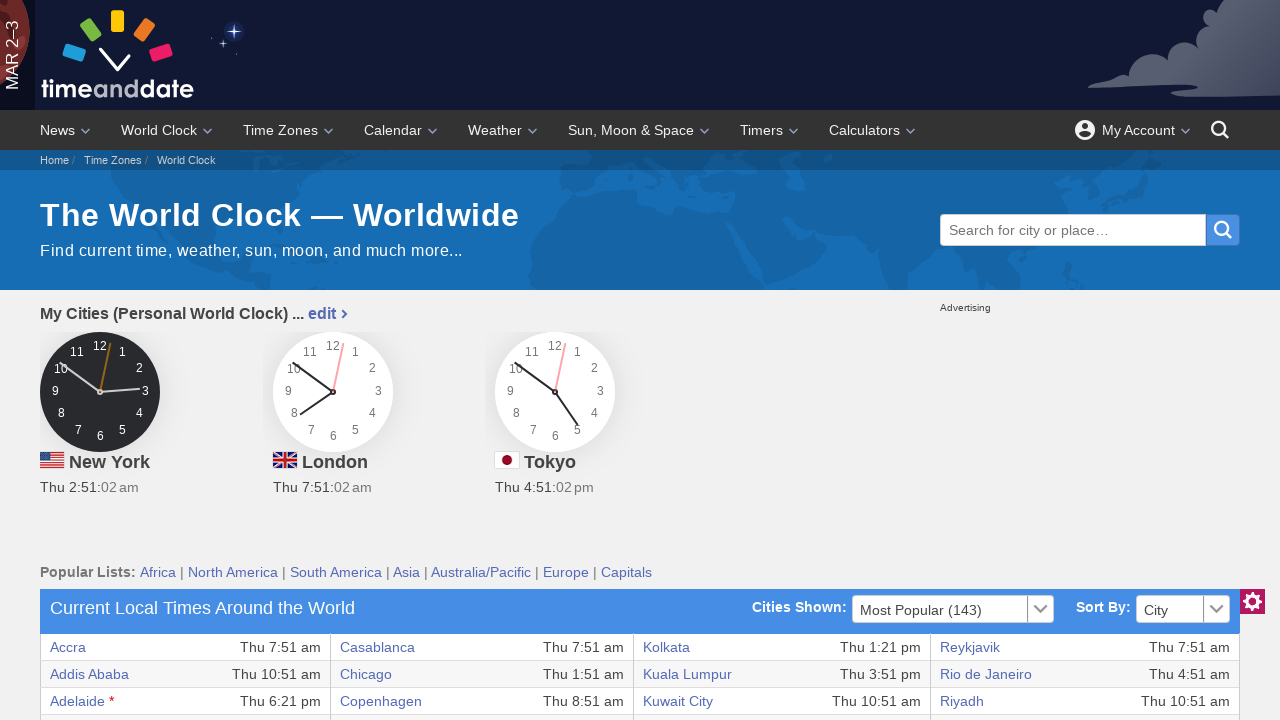

Accessed column data content
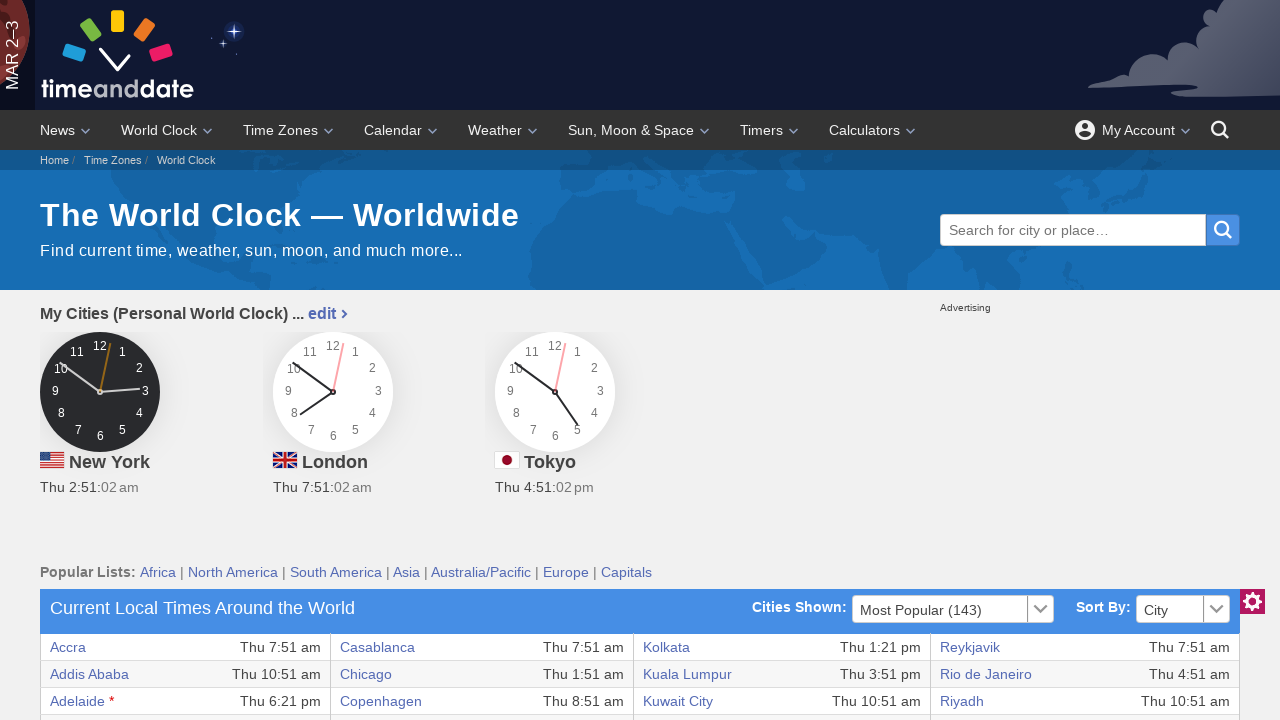

Accessed column data content
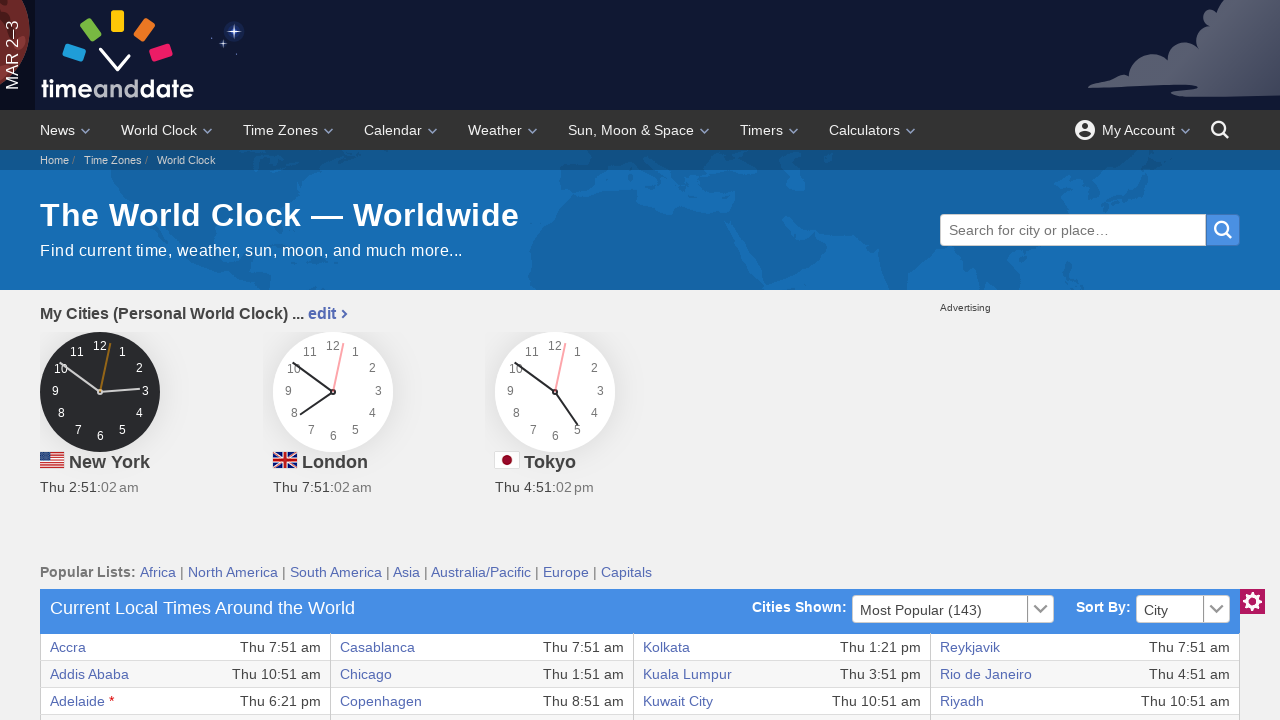

Accessed column data content
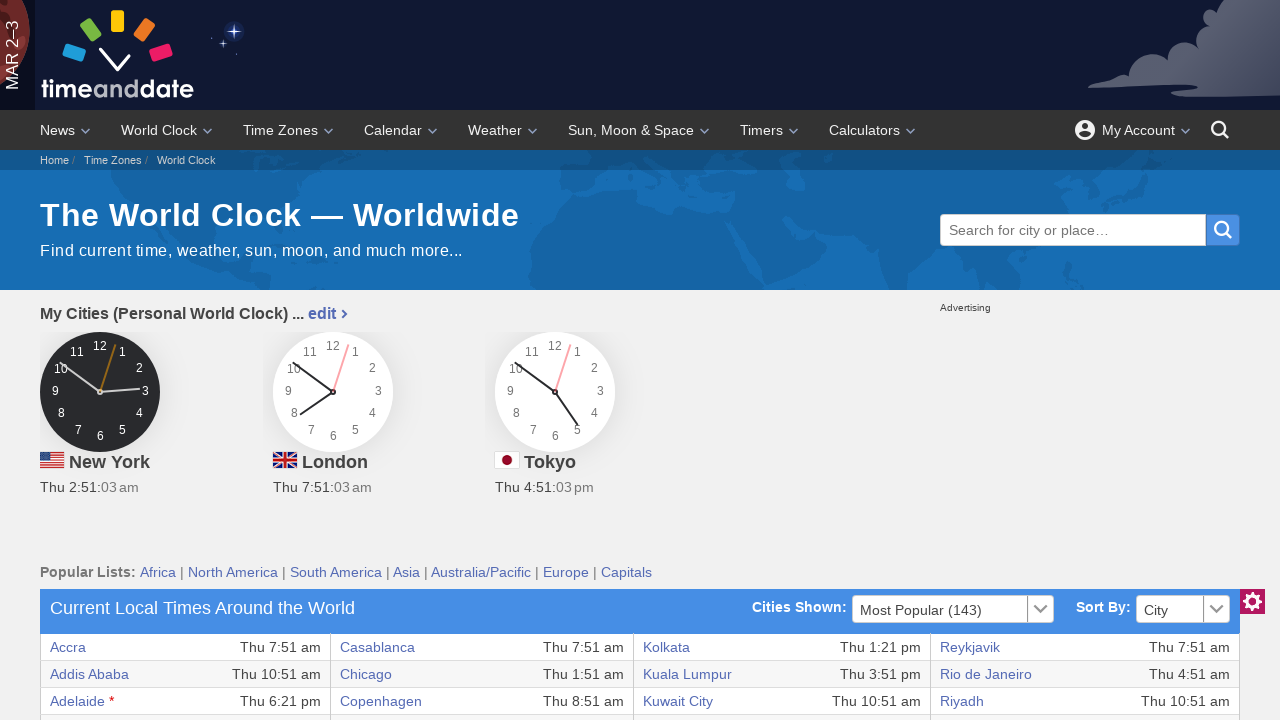

Accessed column data content
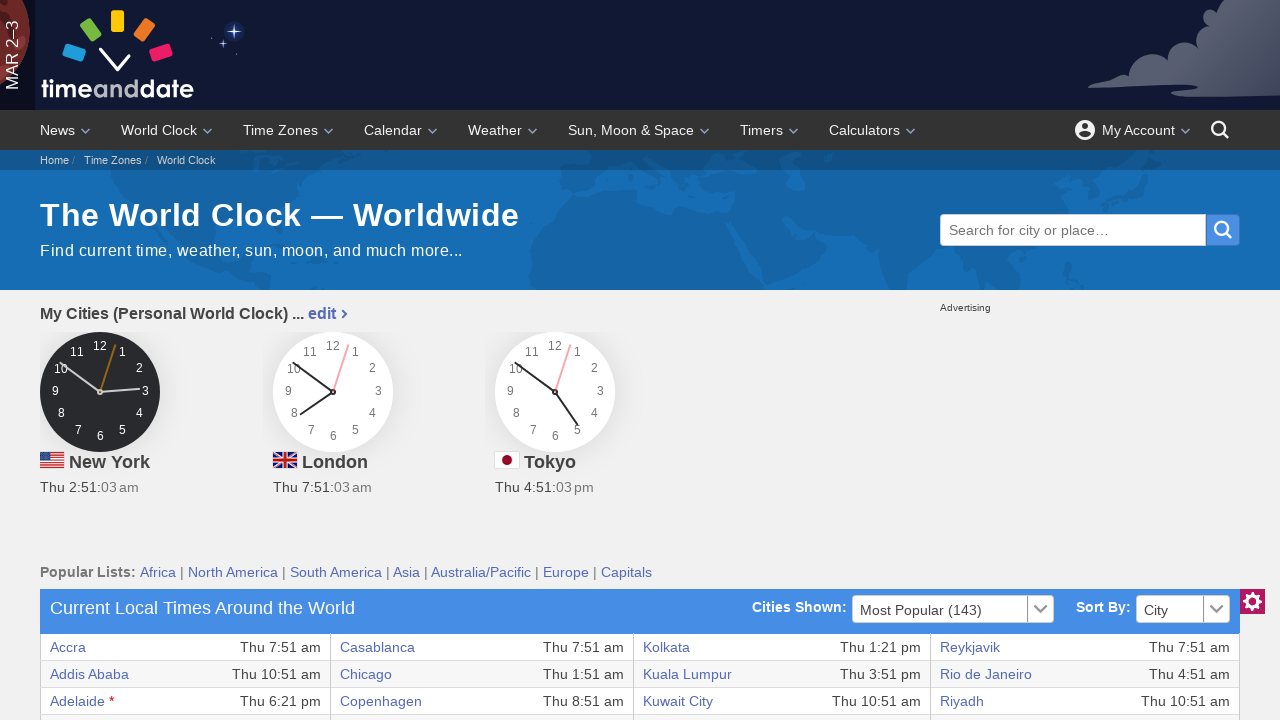

Accessed column data content
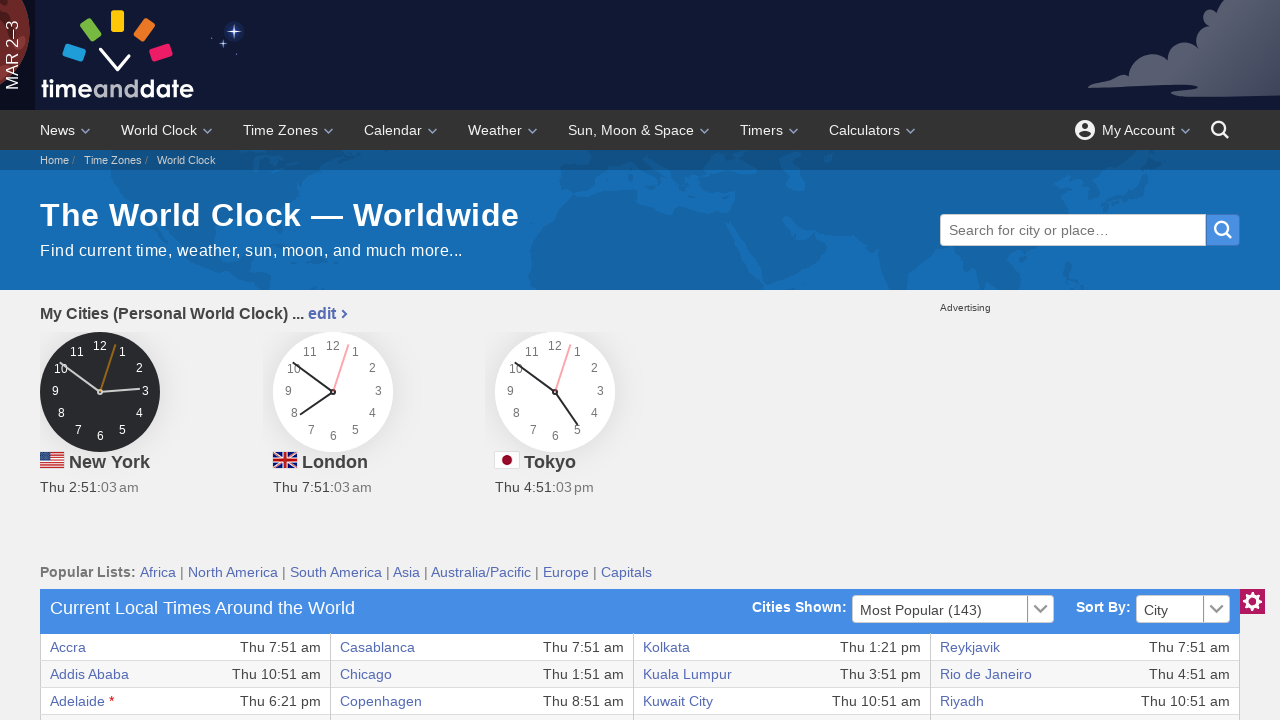

Processing table row with 8 columns
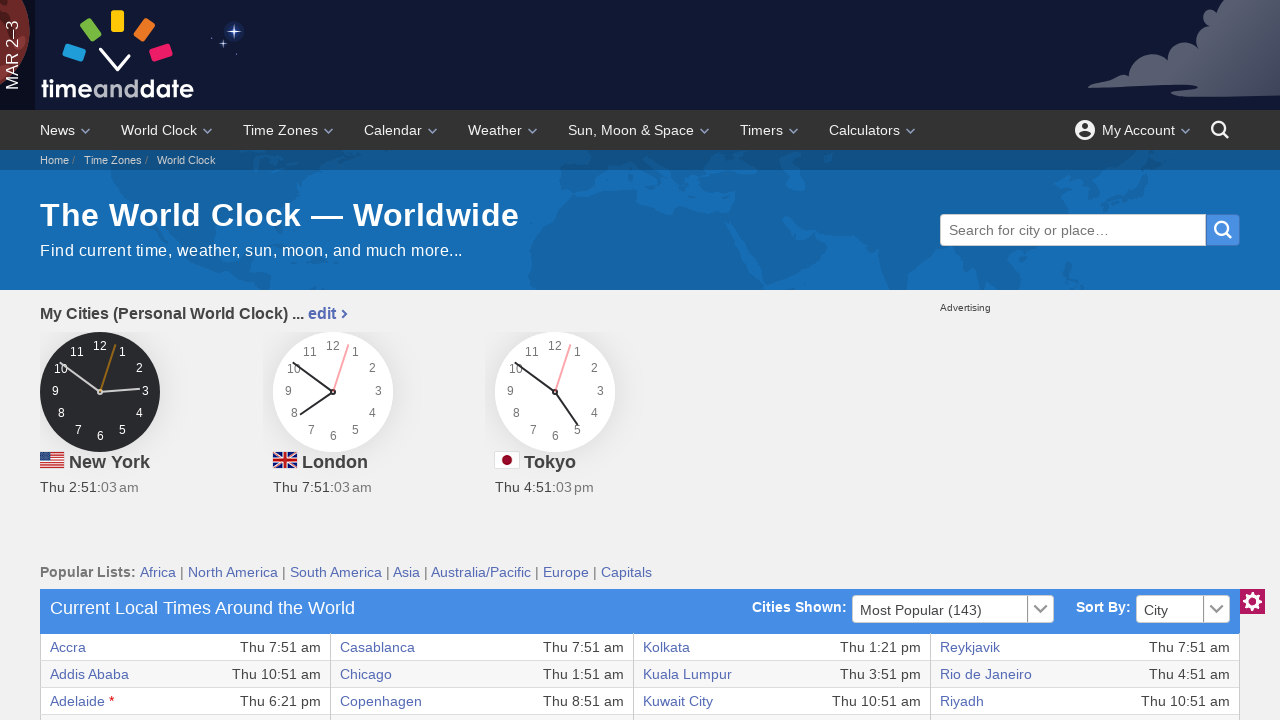

Accessed column data content
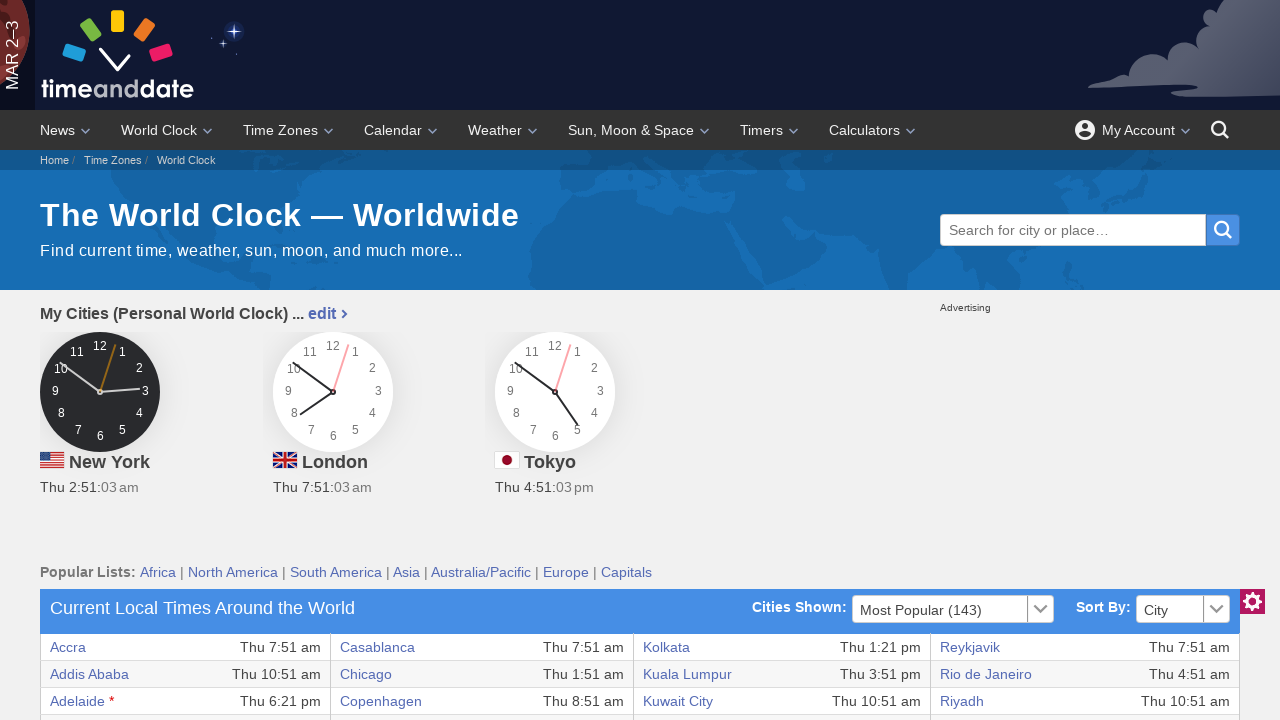

Accessed column data content
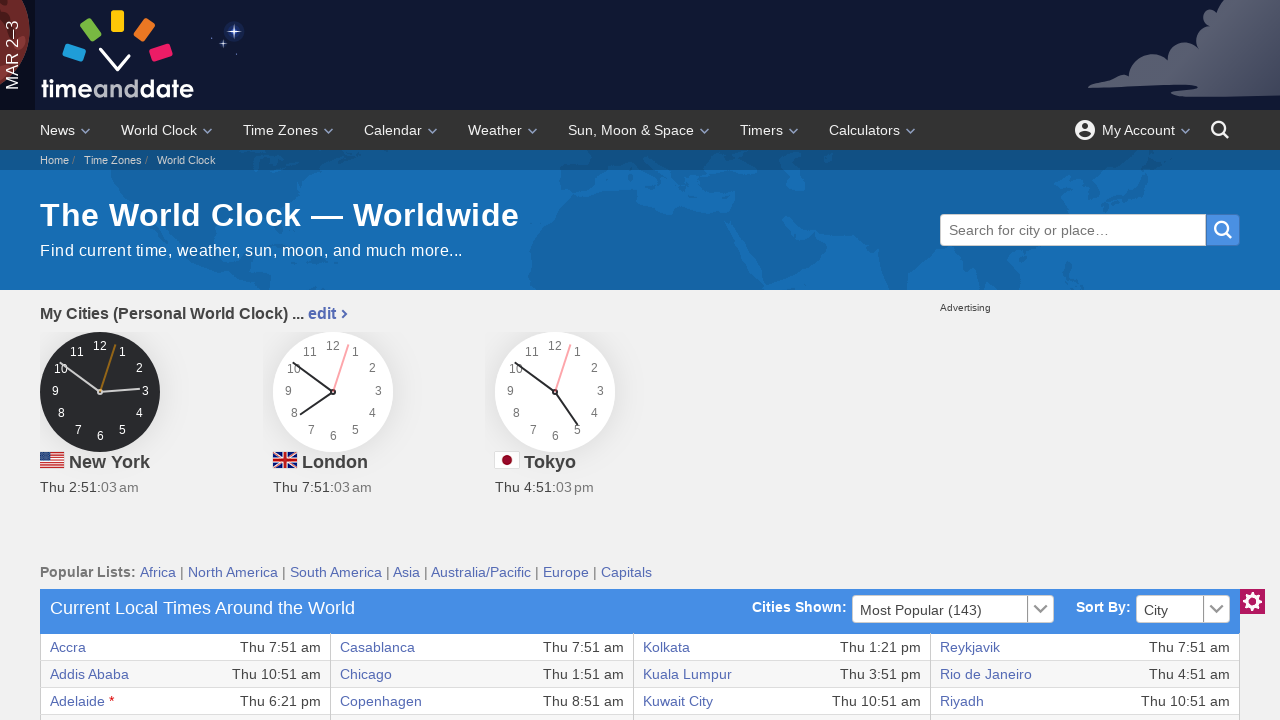

Accessed column data content
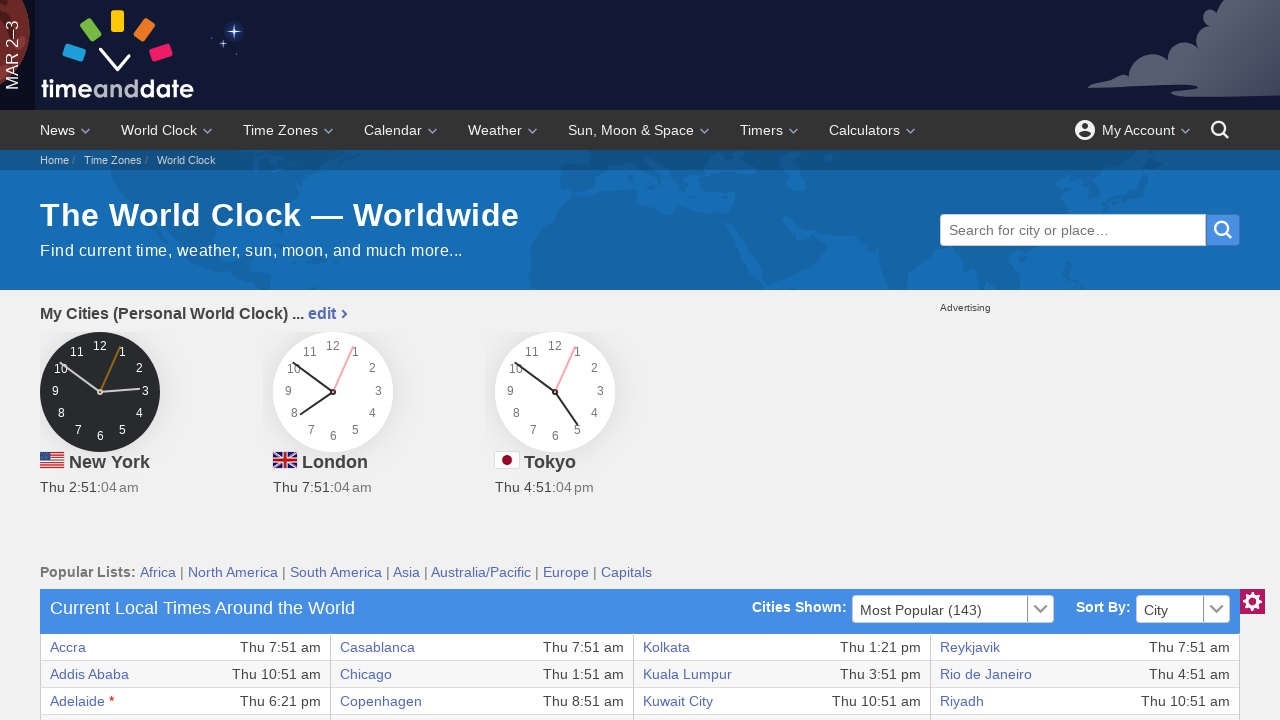

Accessed column data content
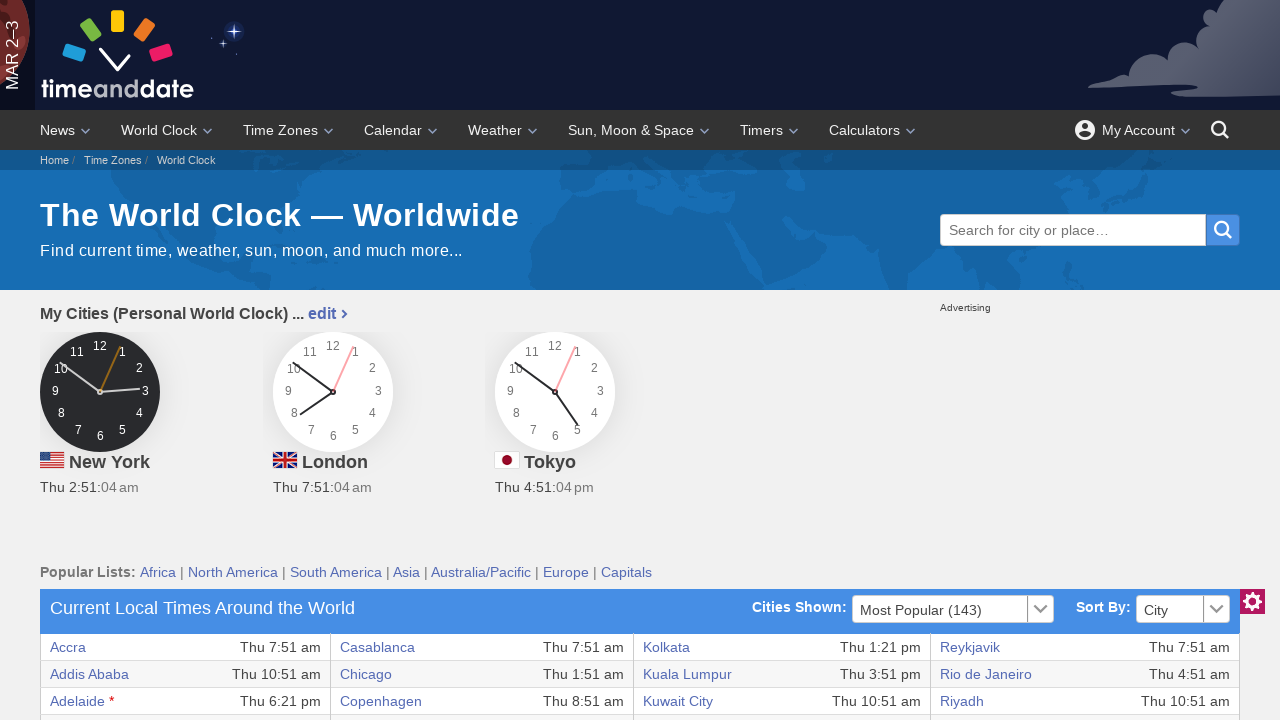

Accessed column data content
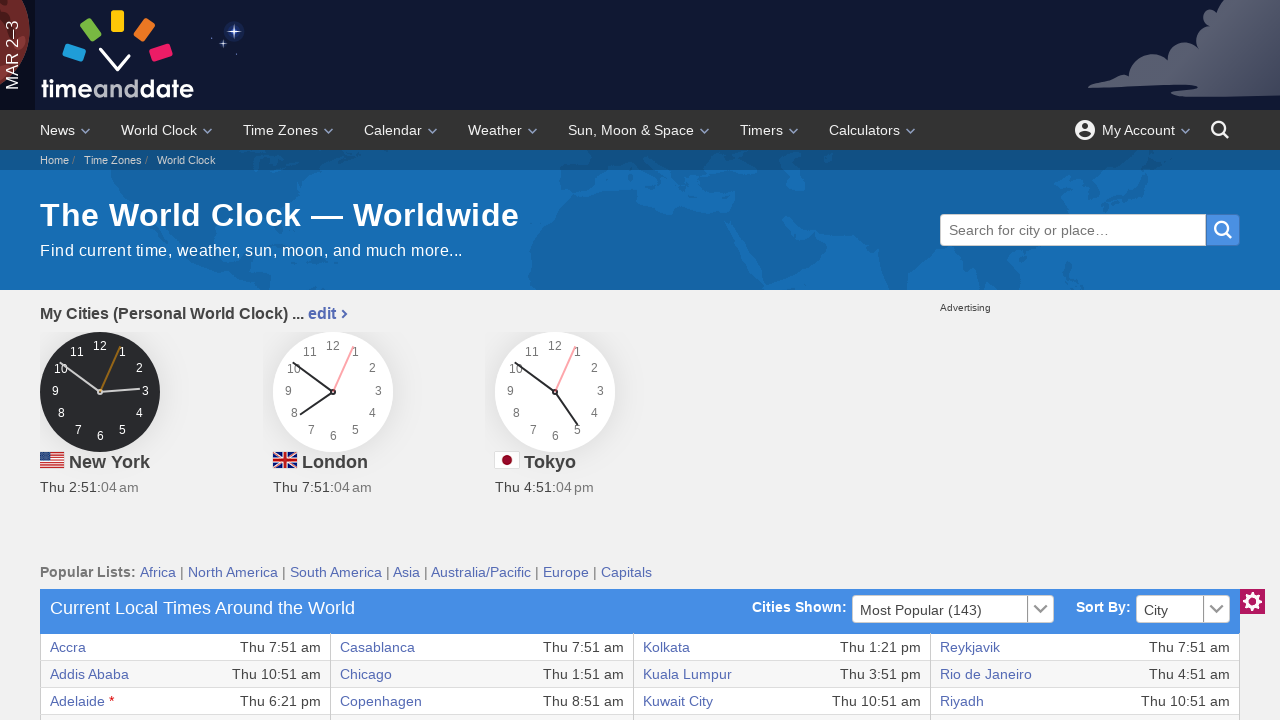

Accessed column data content
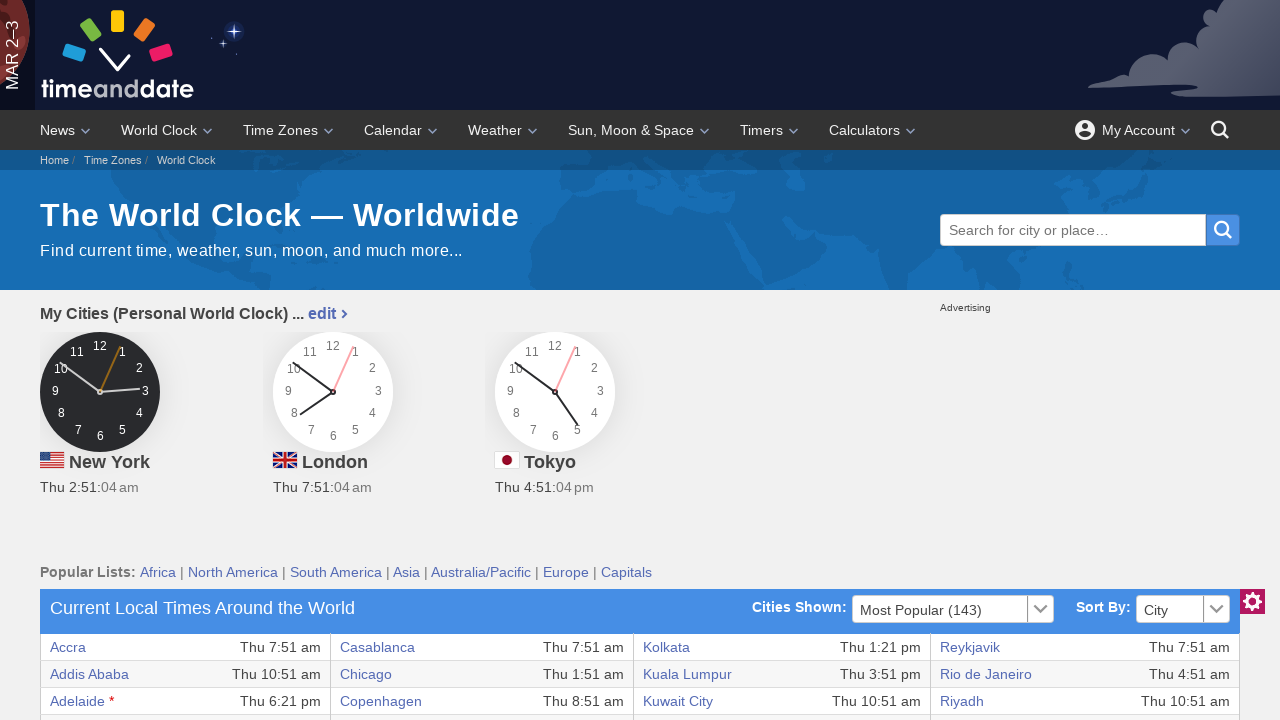

Accessed column data content
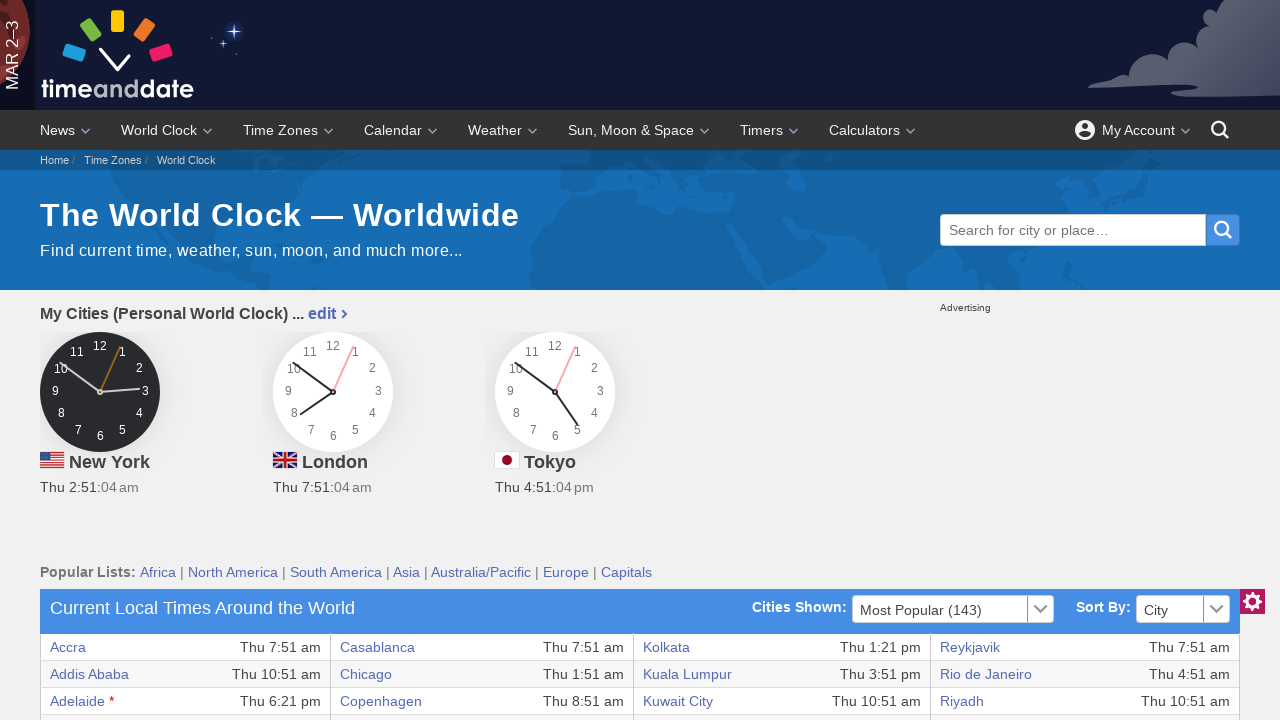

Accessed column data content
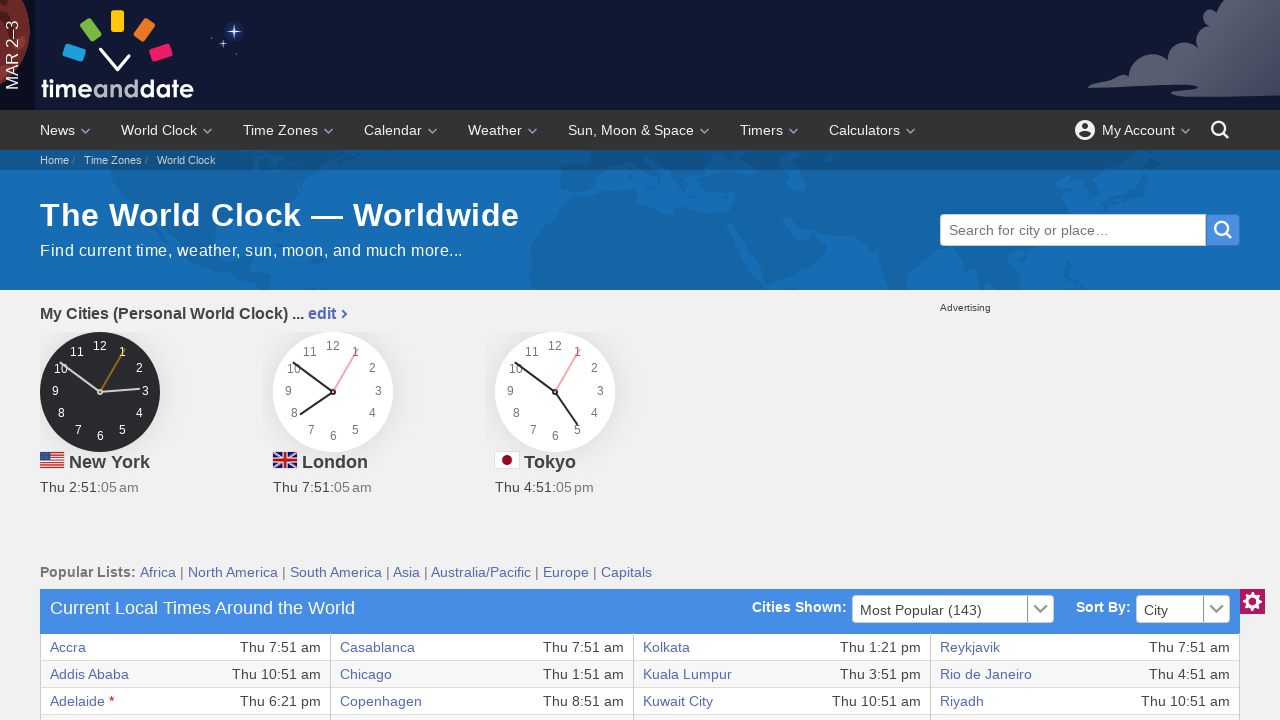

Processing table row with 8 columns
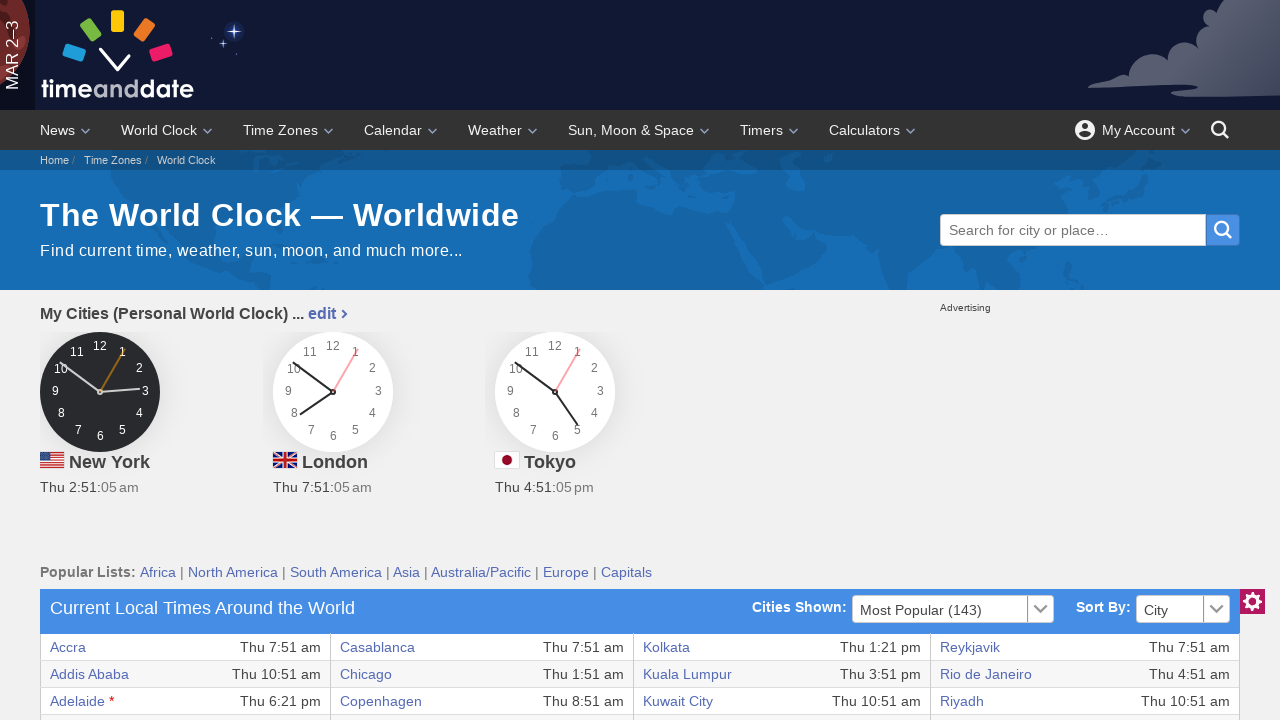

Accessed column data content
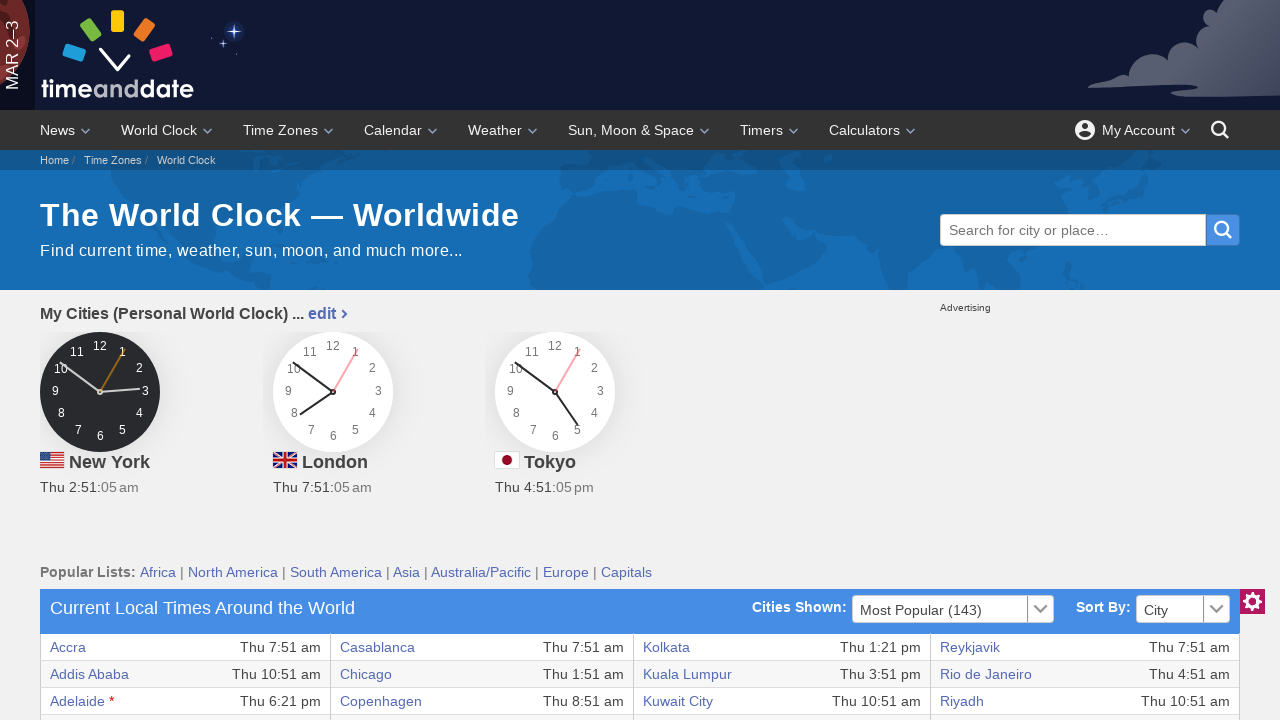

Accessed column data content
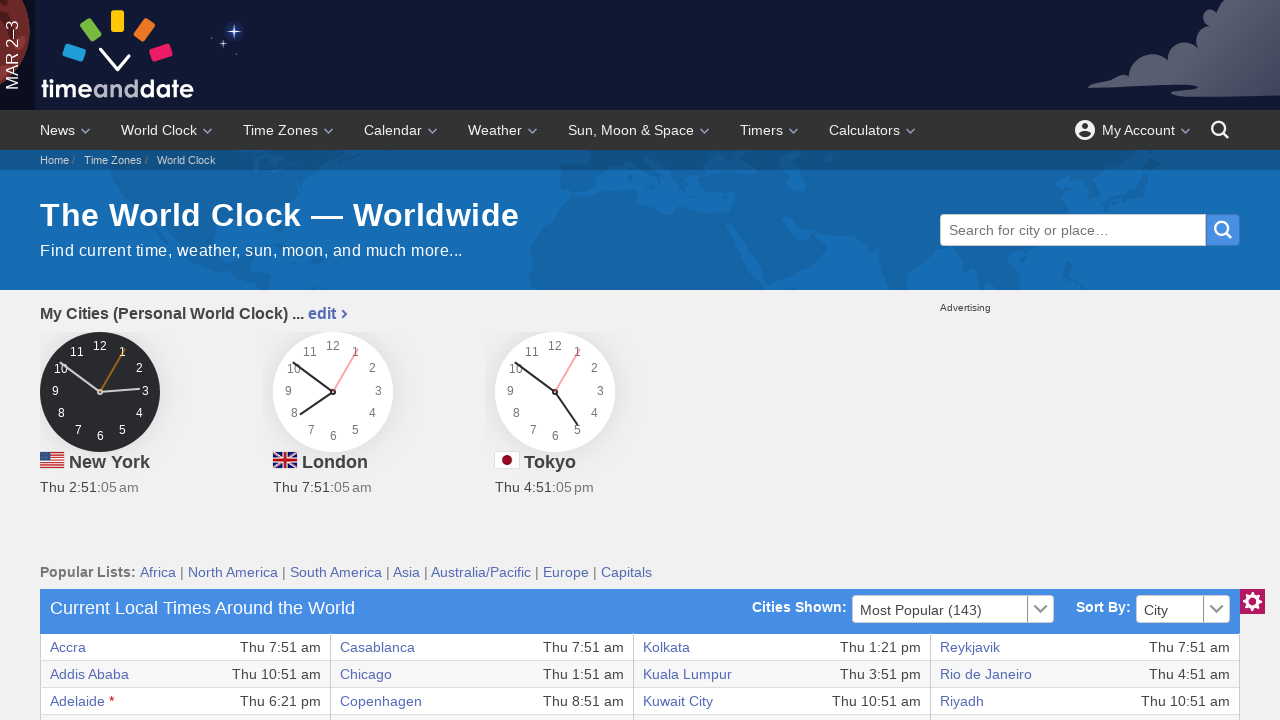

Accessed column data content
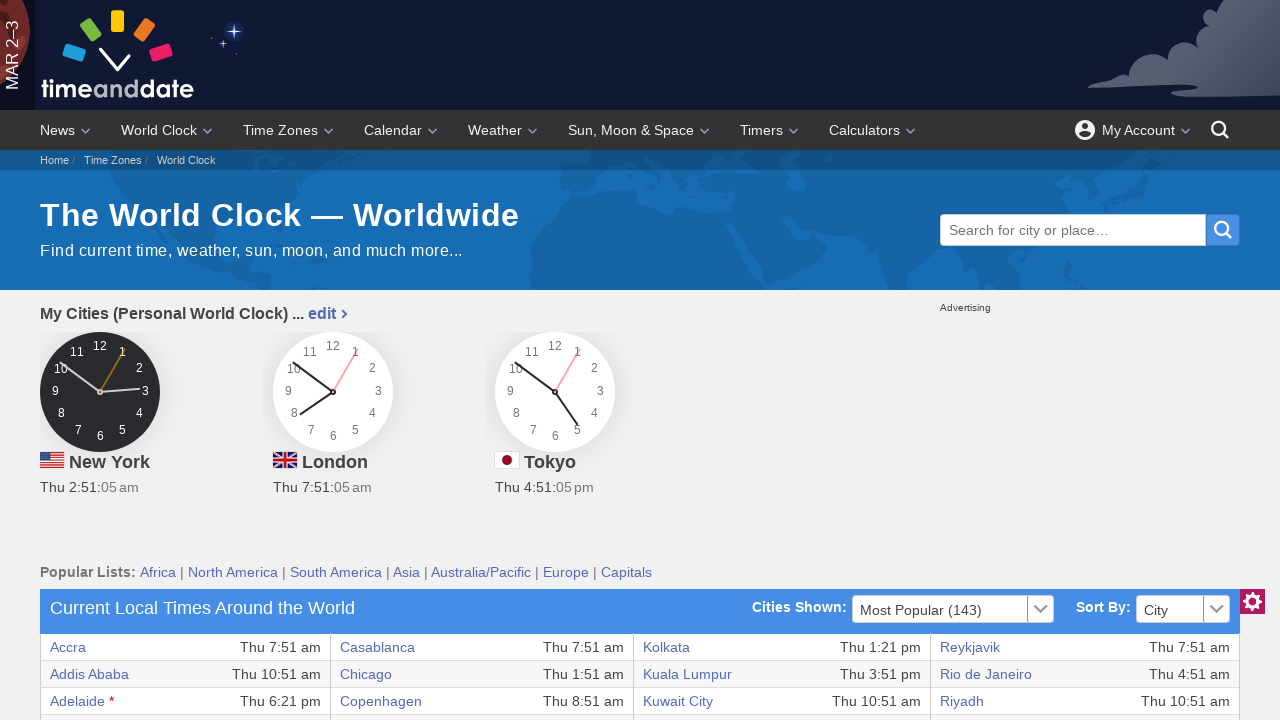

Accessed column data content
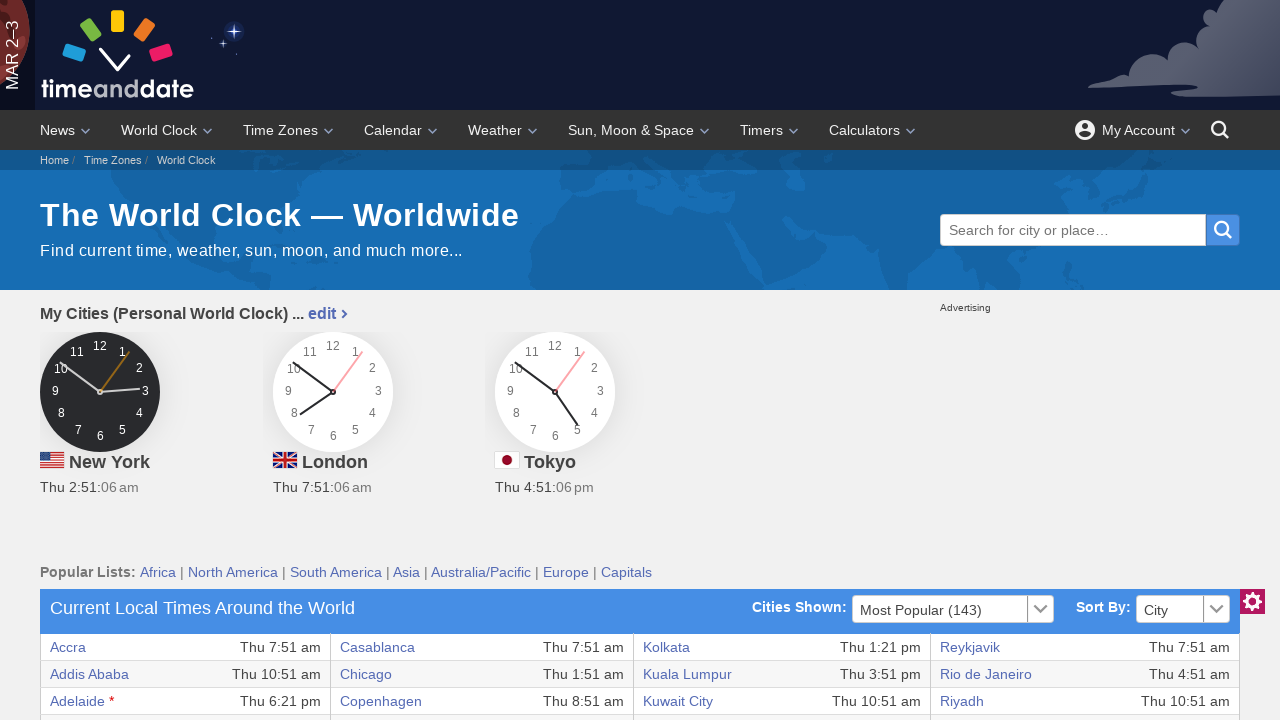

Accessed column data content
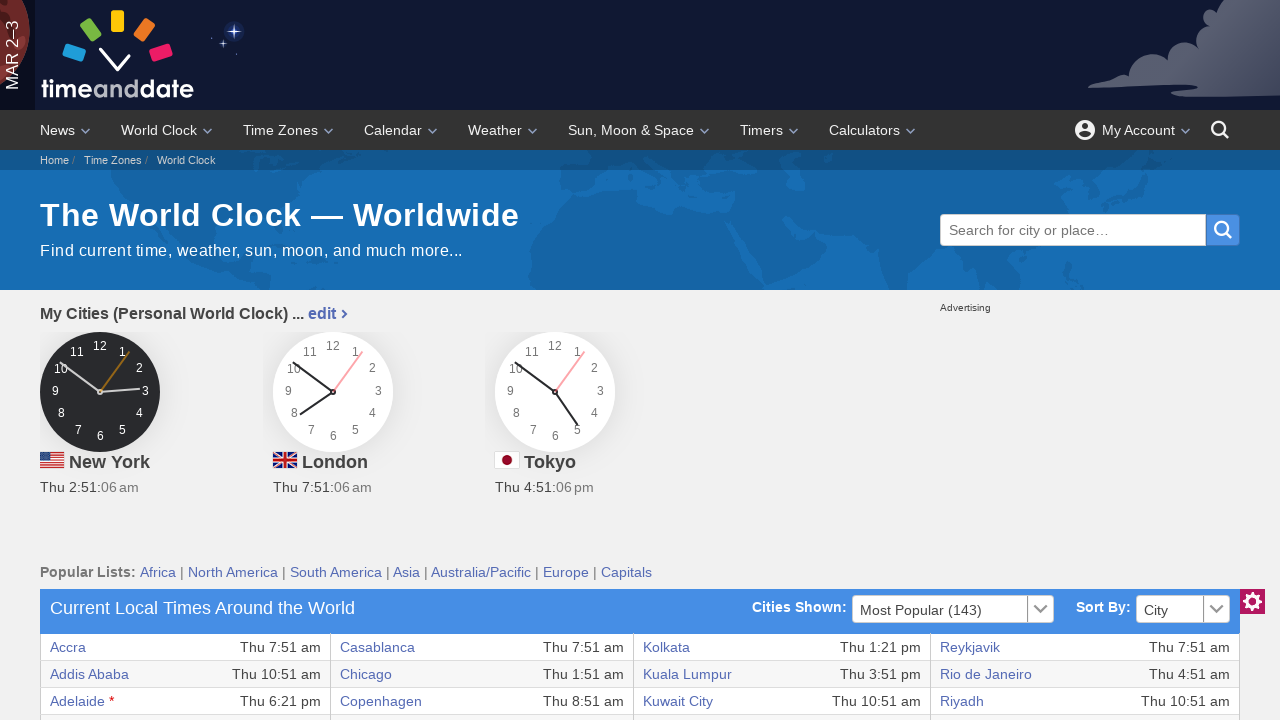

Accessed column data content
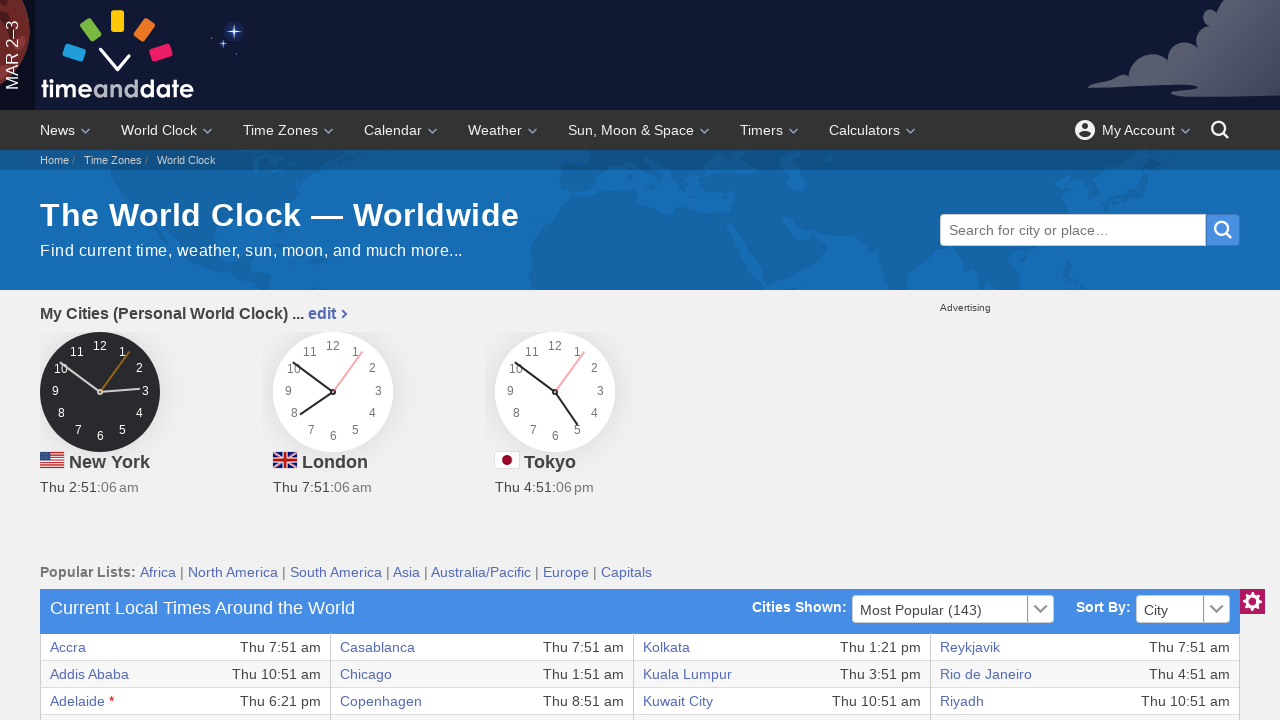

Accessed column data content
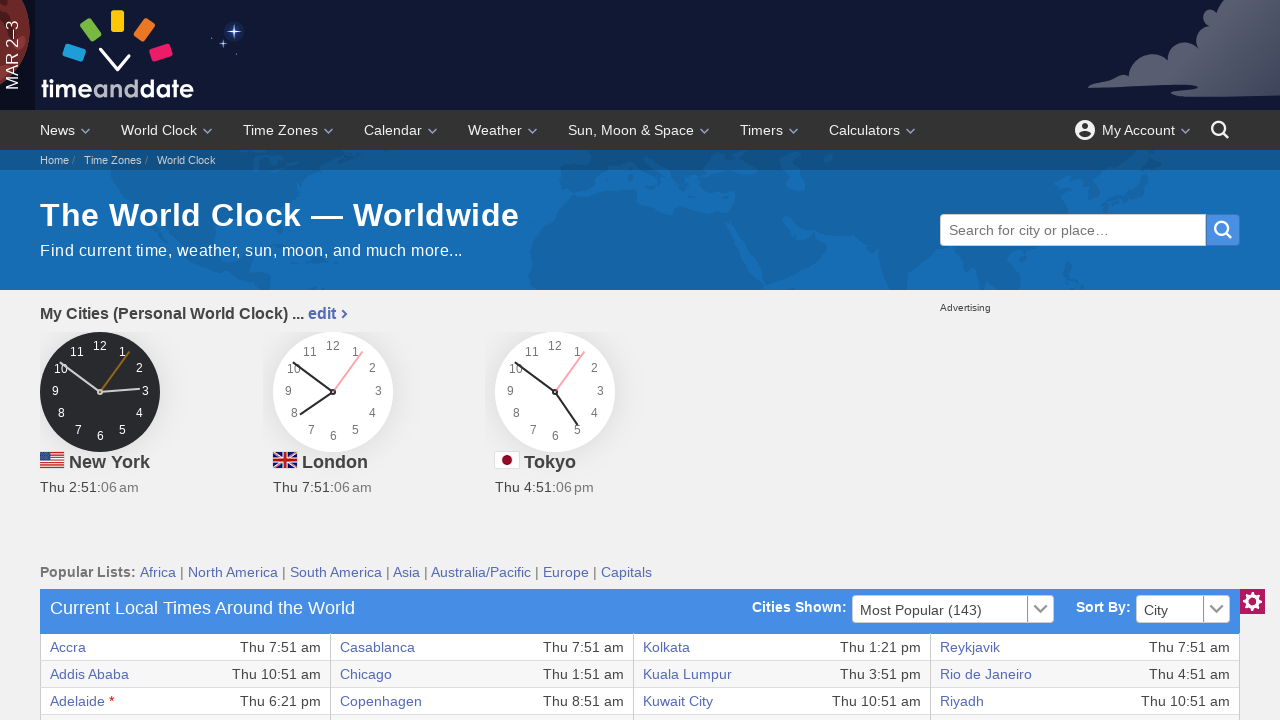

Accessed column data content
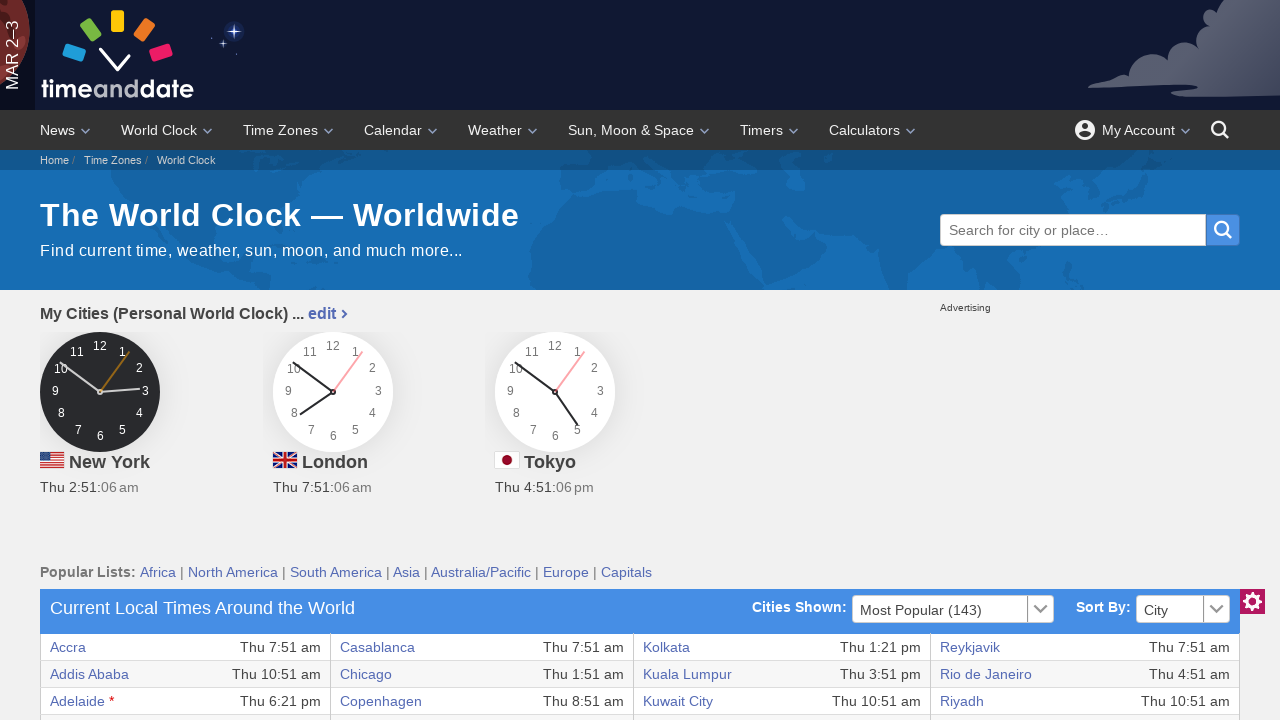

Processing table row with 8 columns
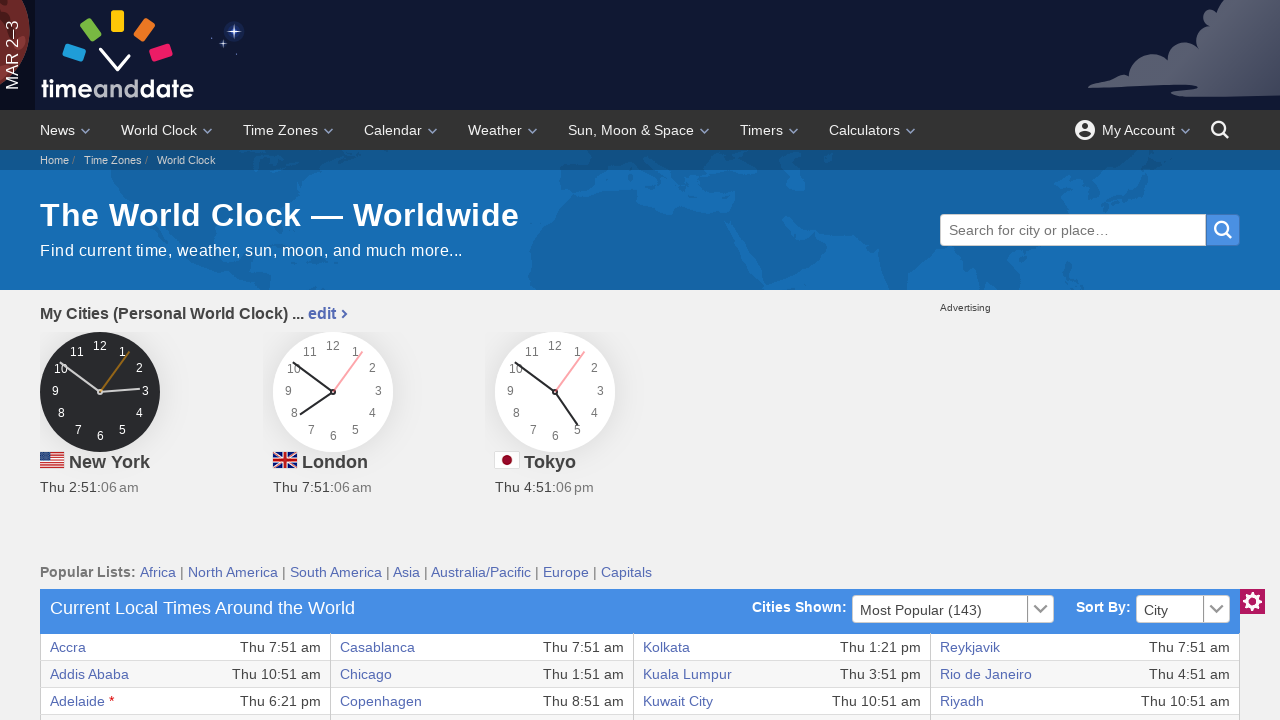

Accessed column data content
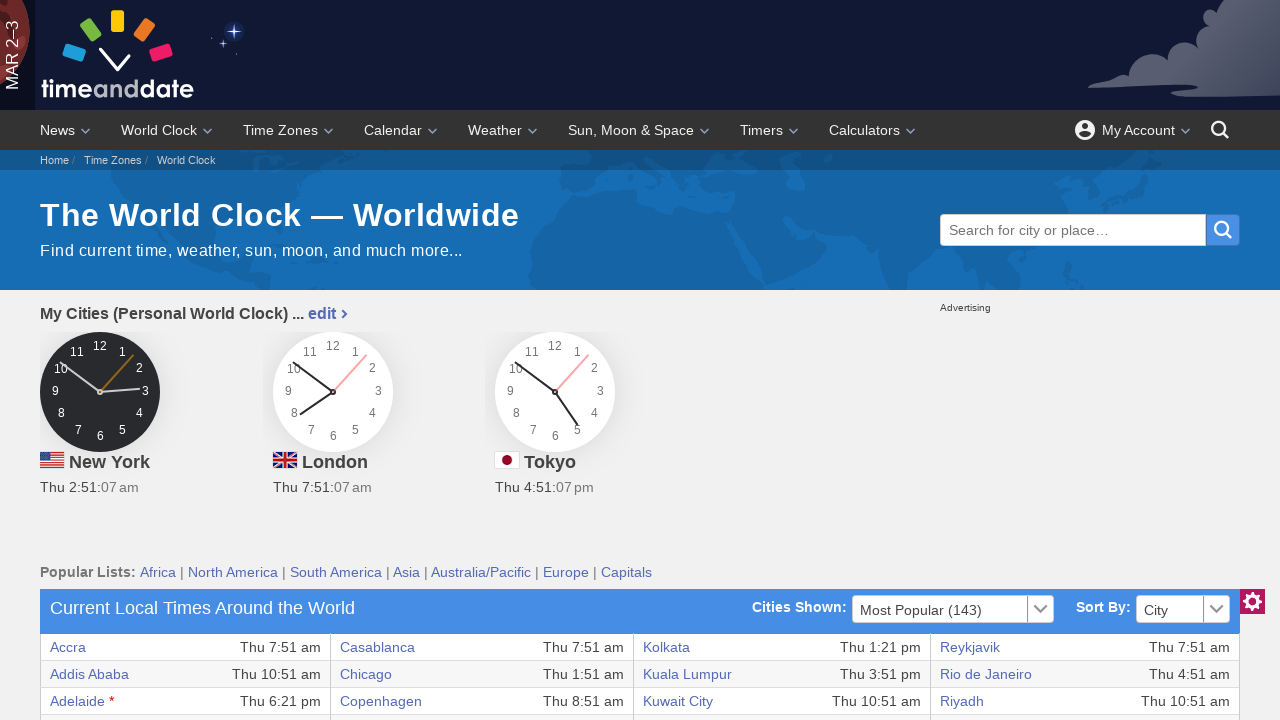

Accessed column data content
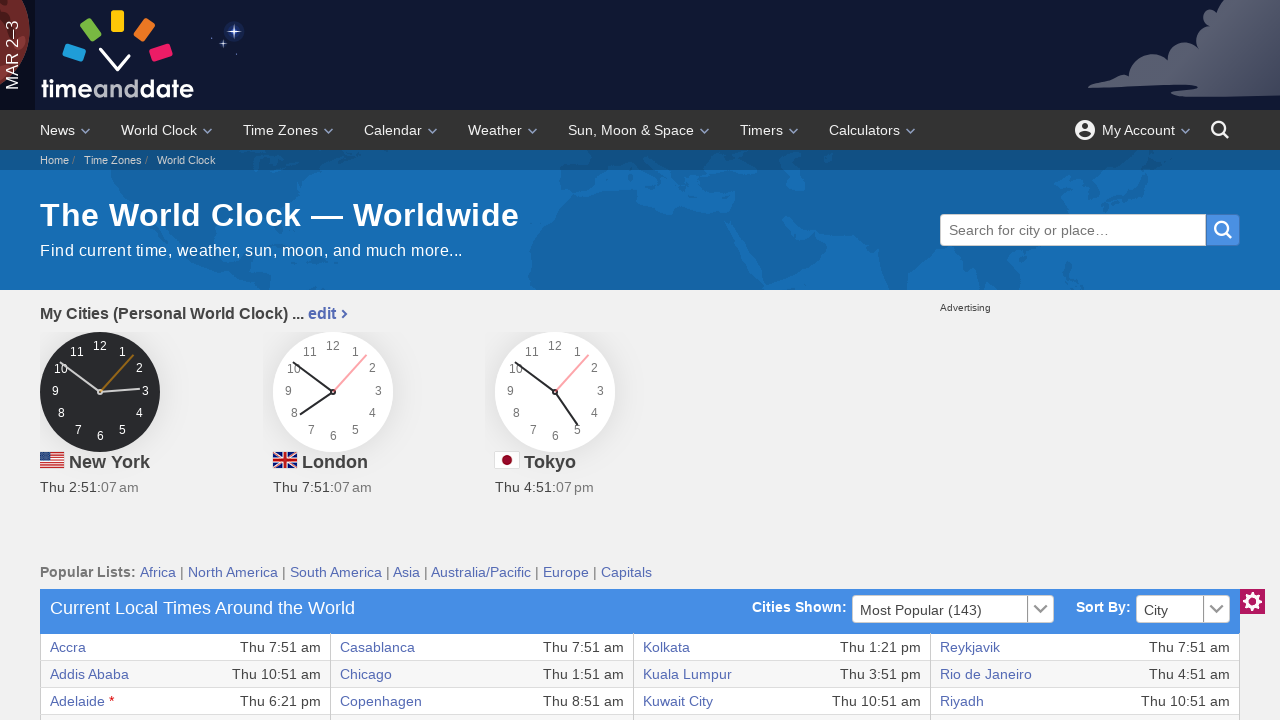

Accessed column data content
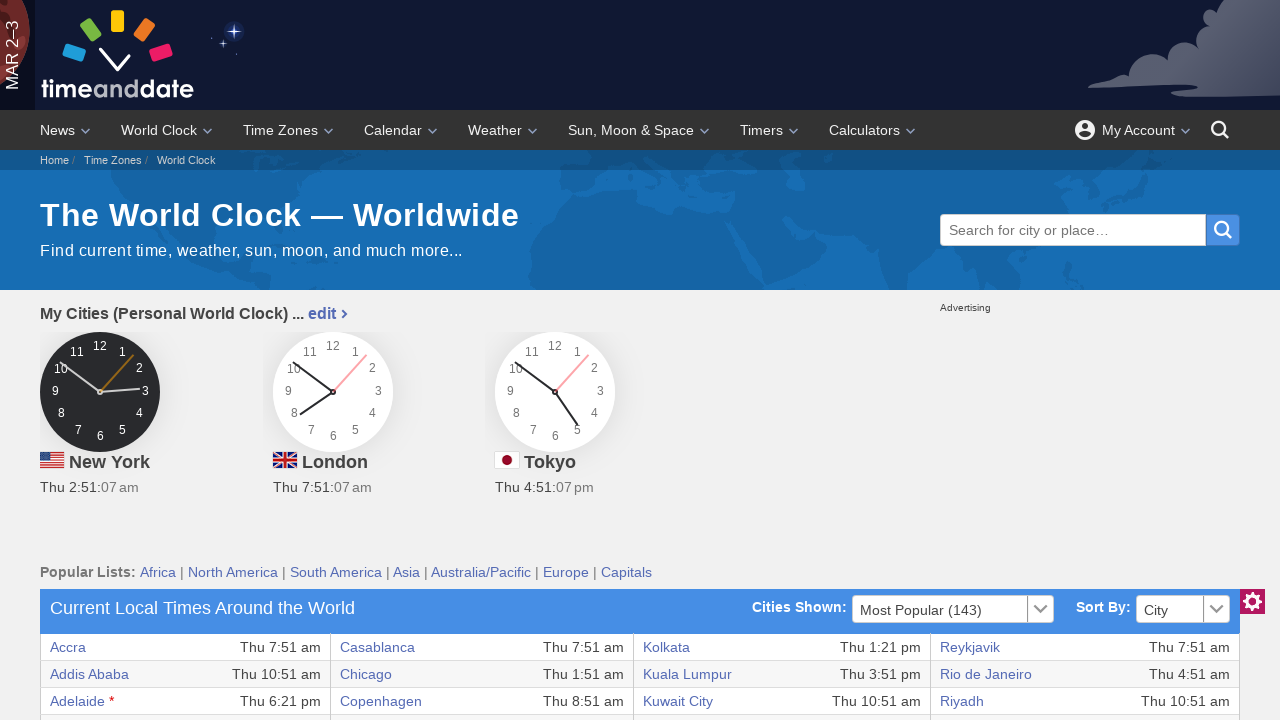

Accessed column data content
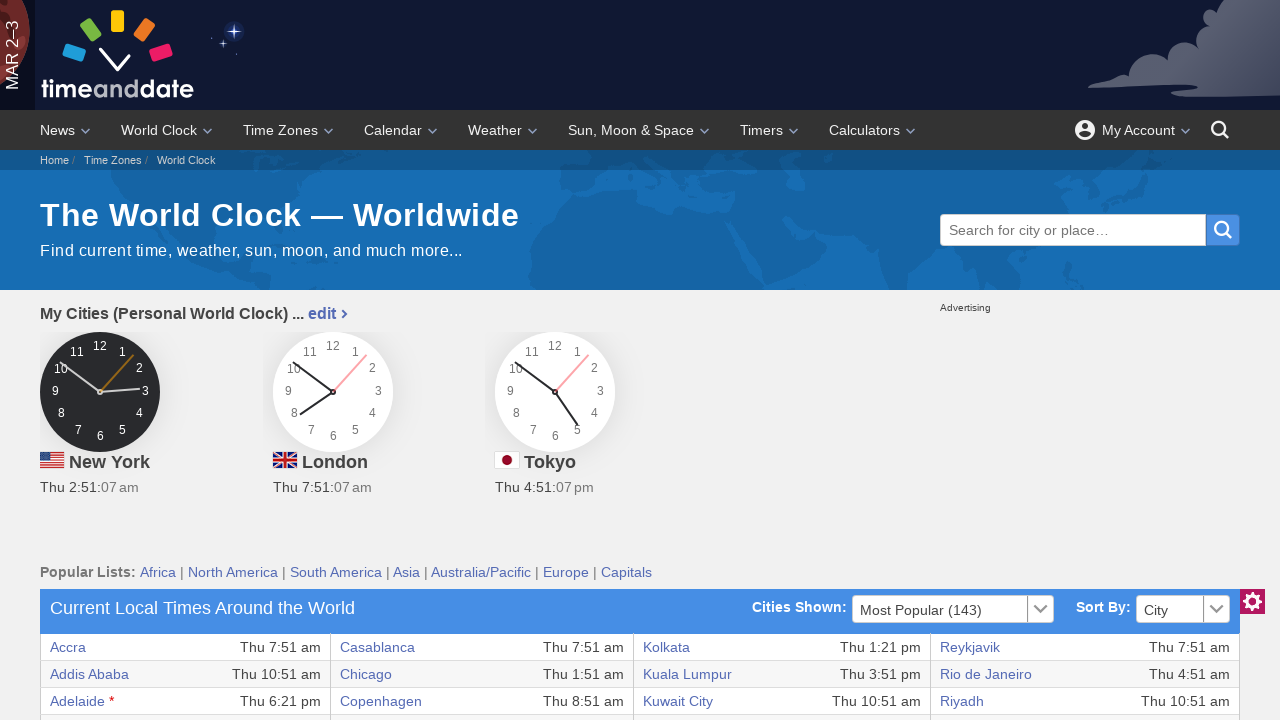

Accessed column data content
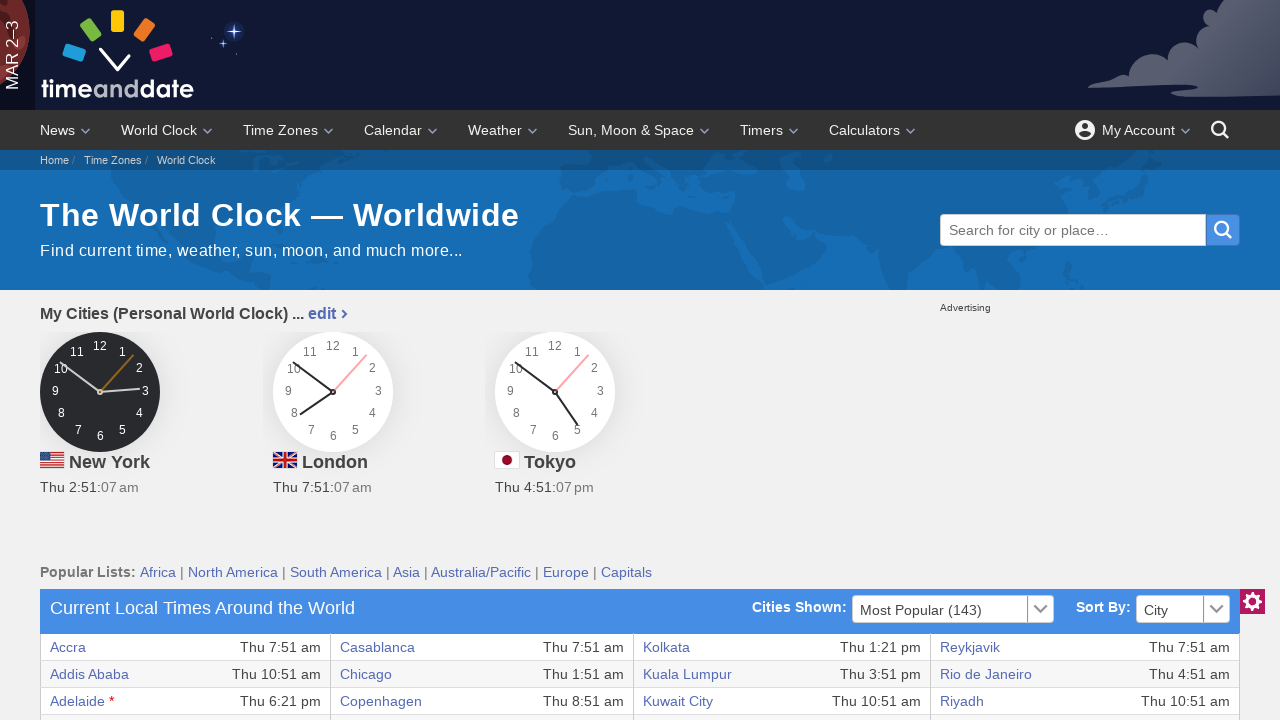

Accessed column data content
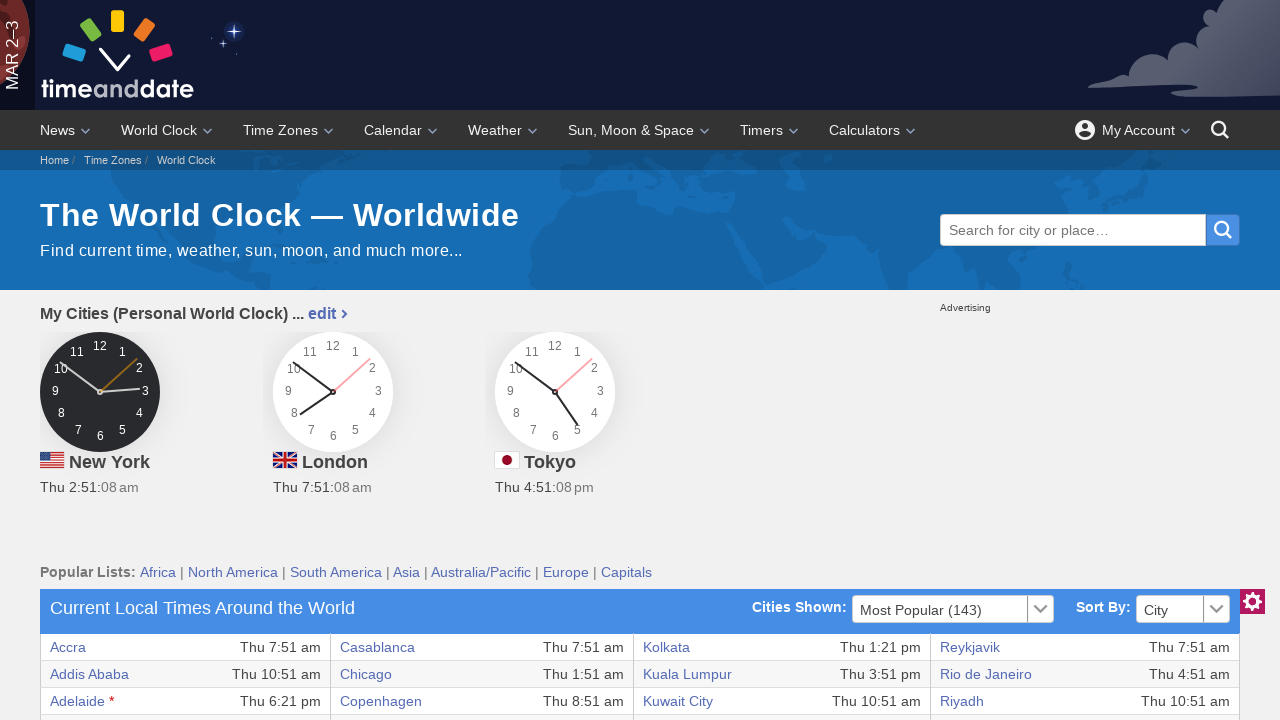

Accessed column data content
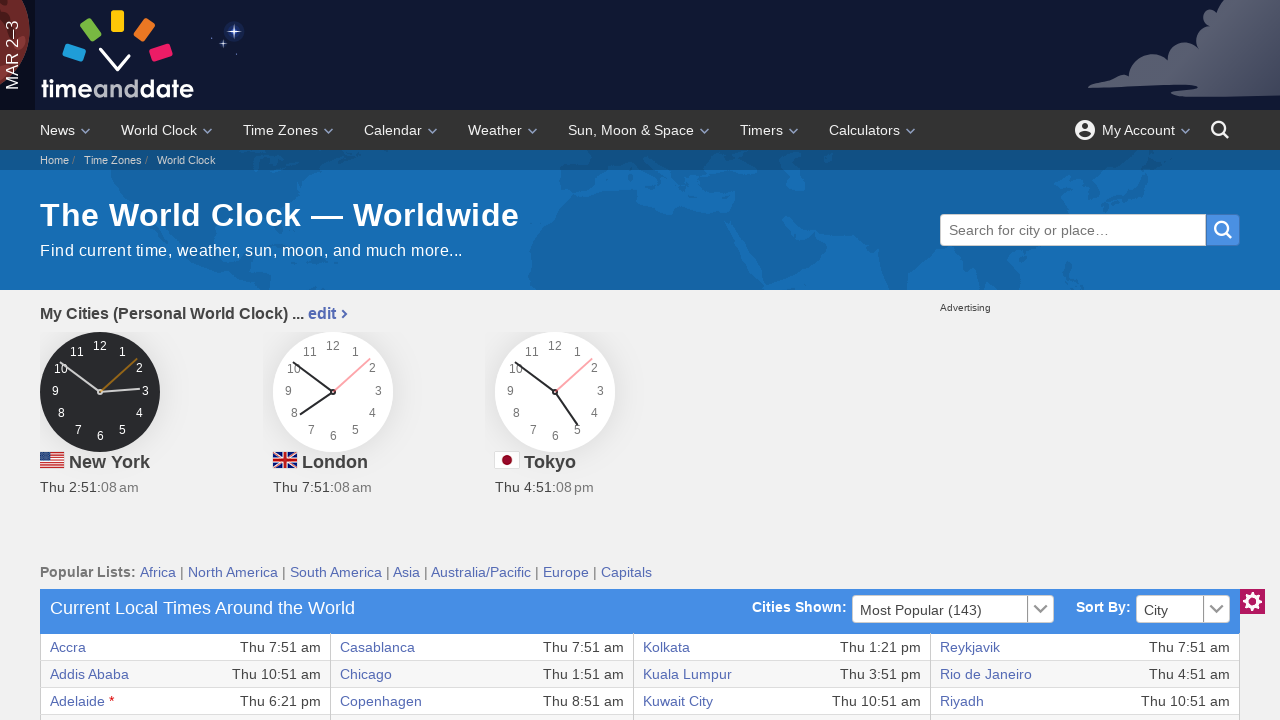

Accessed column data content
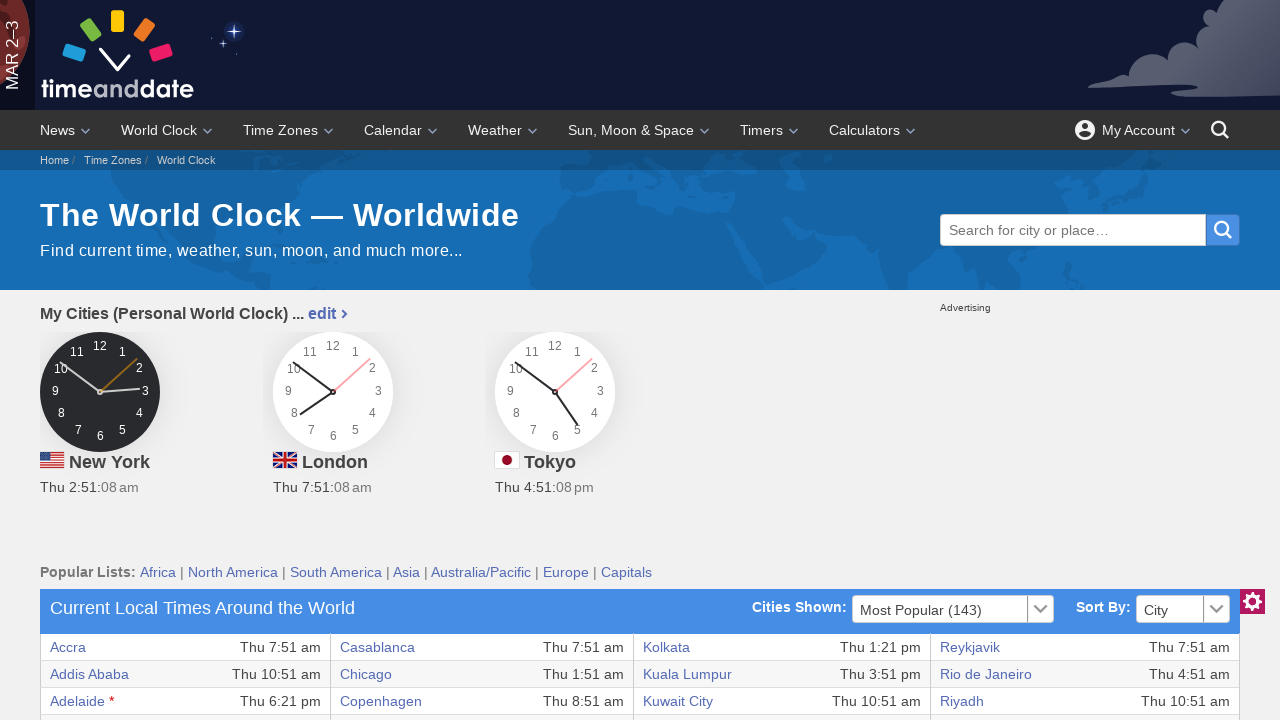

Processing table row with 8 columns
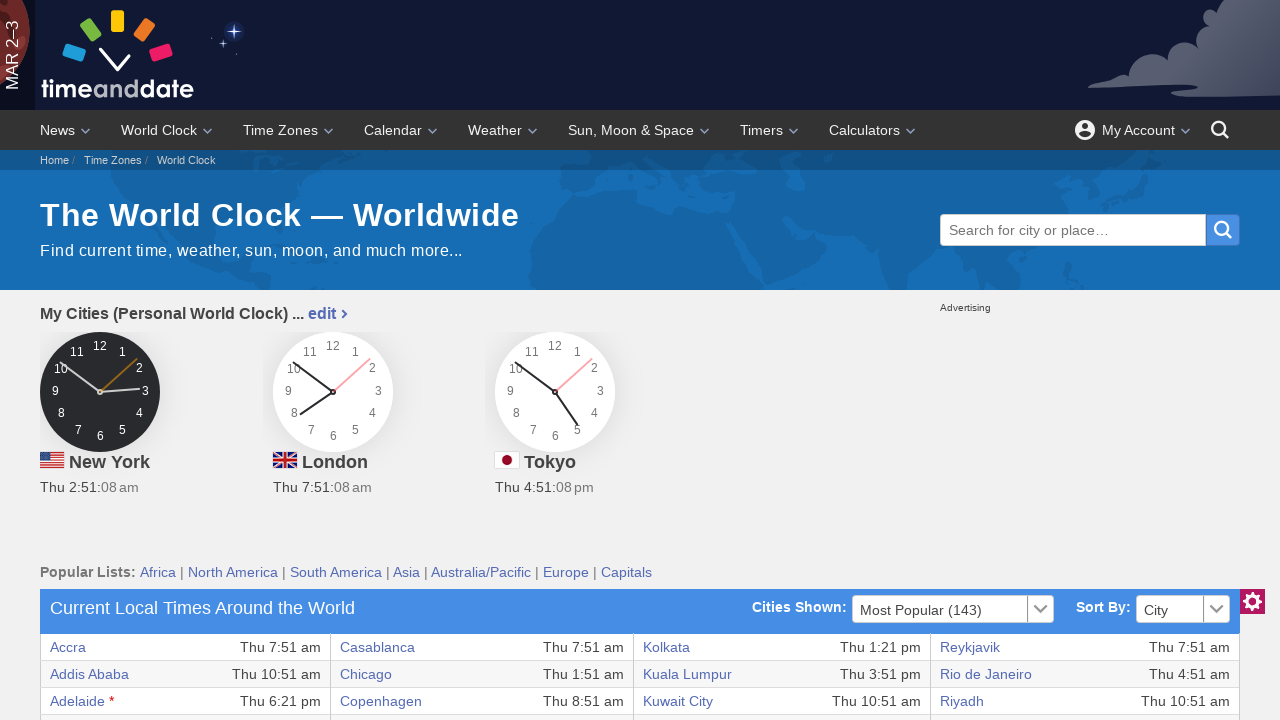

Accessed column data content
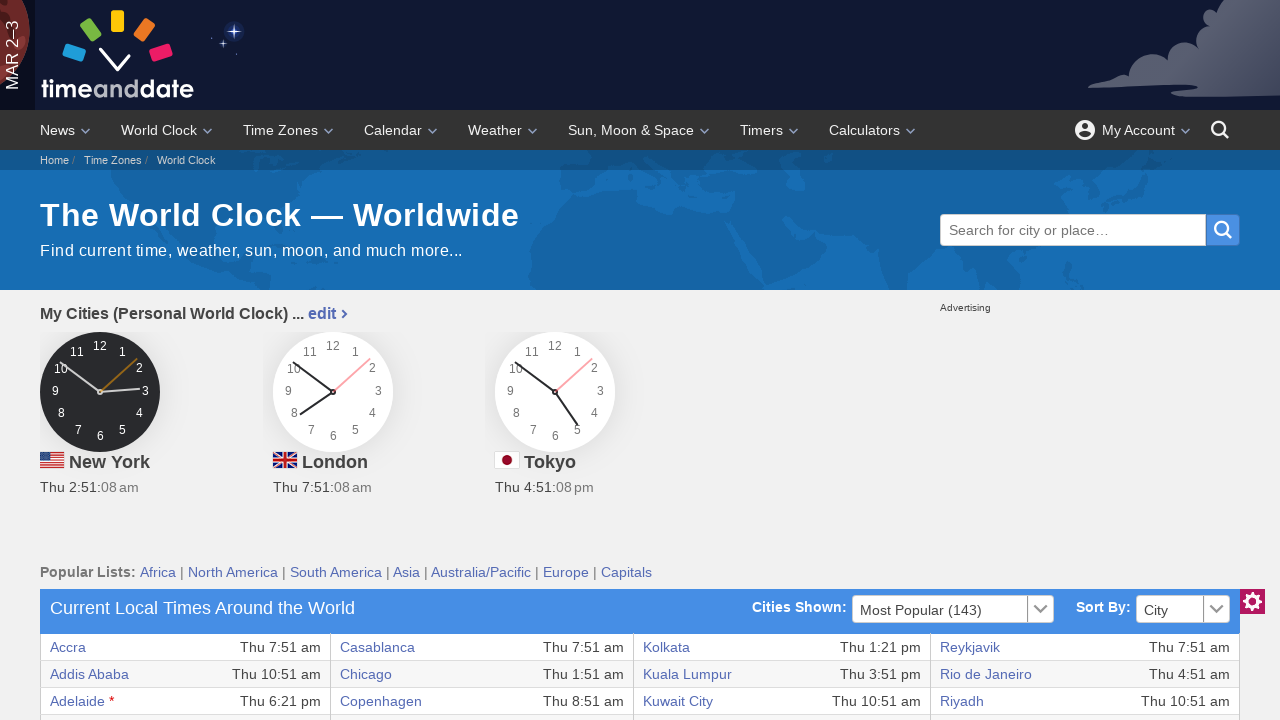

Accessed column data content
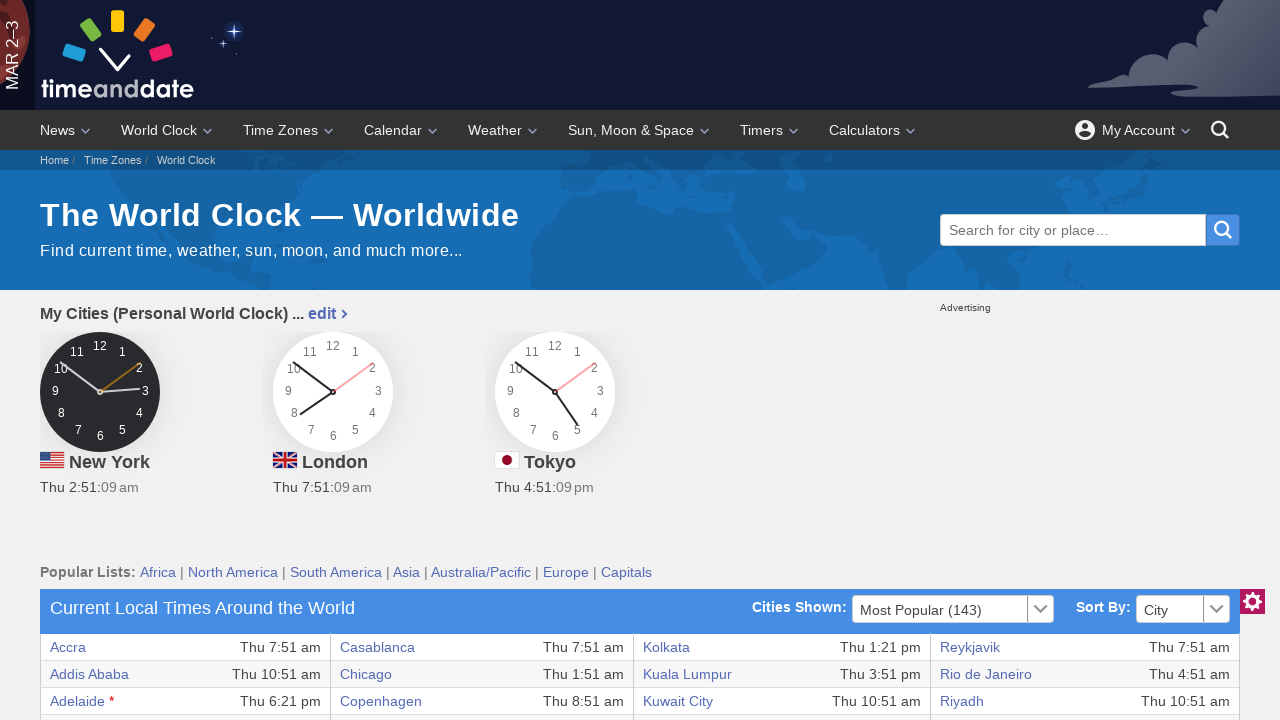

Accessed column data content
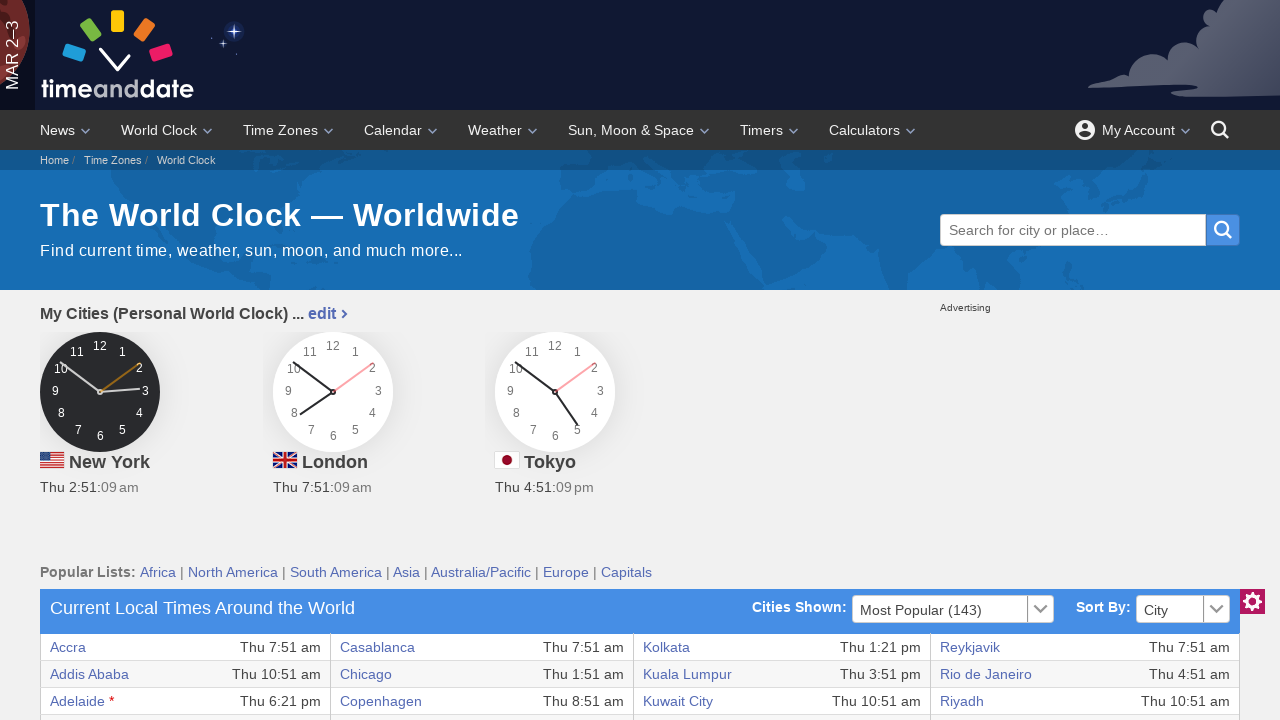

Accessed column data content
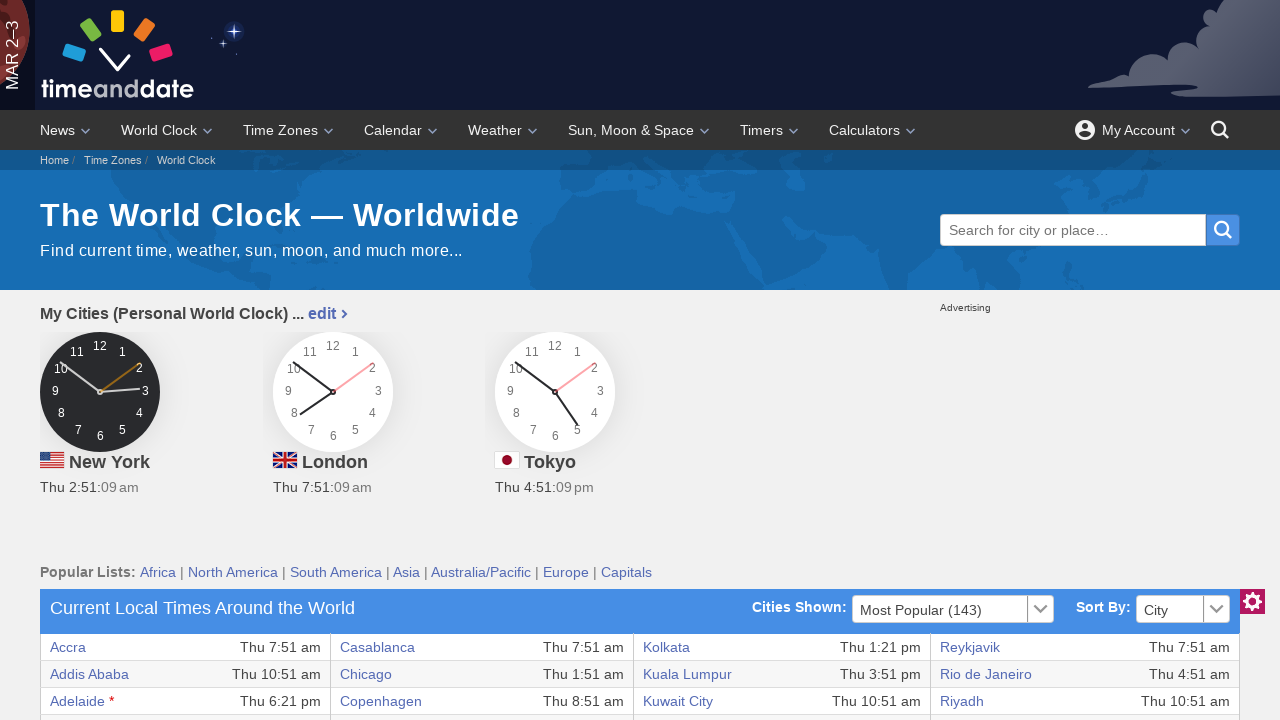

Accessed column data content
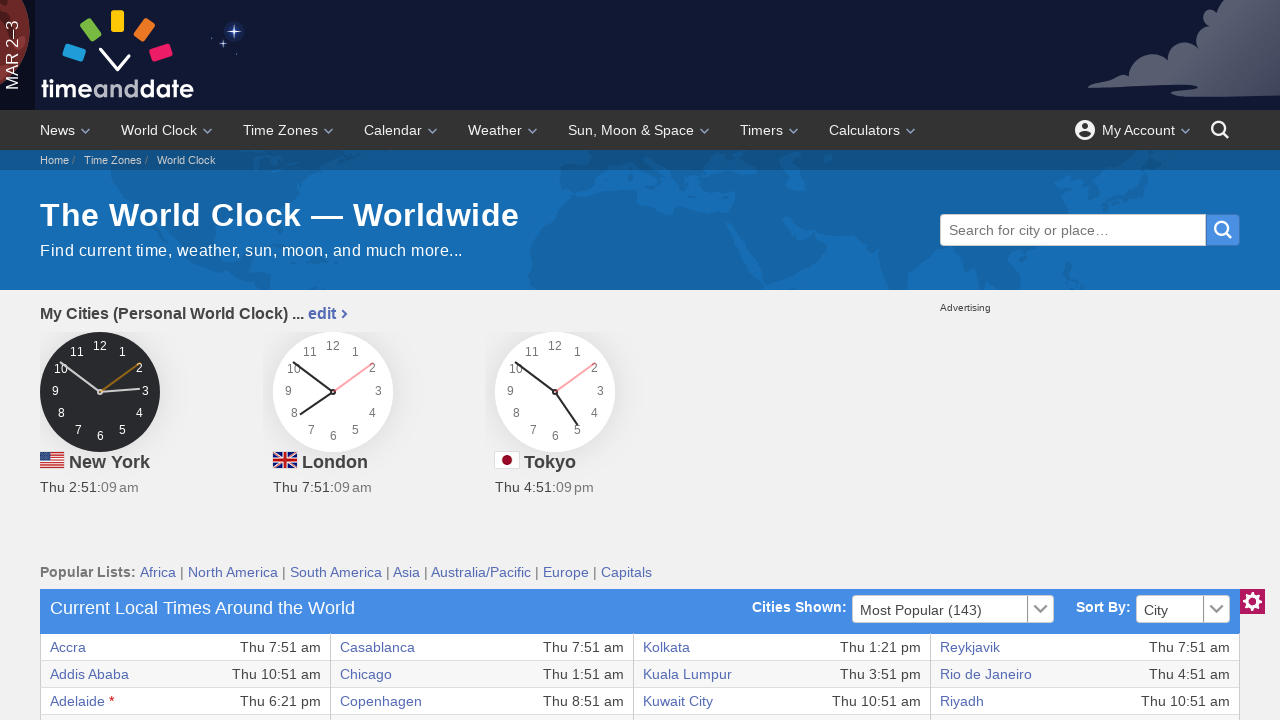

Accessed column data content
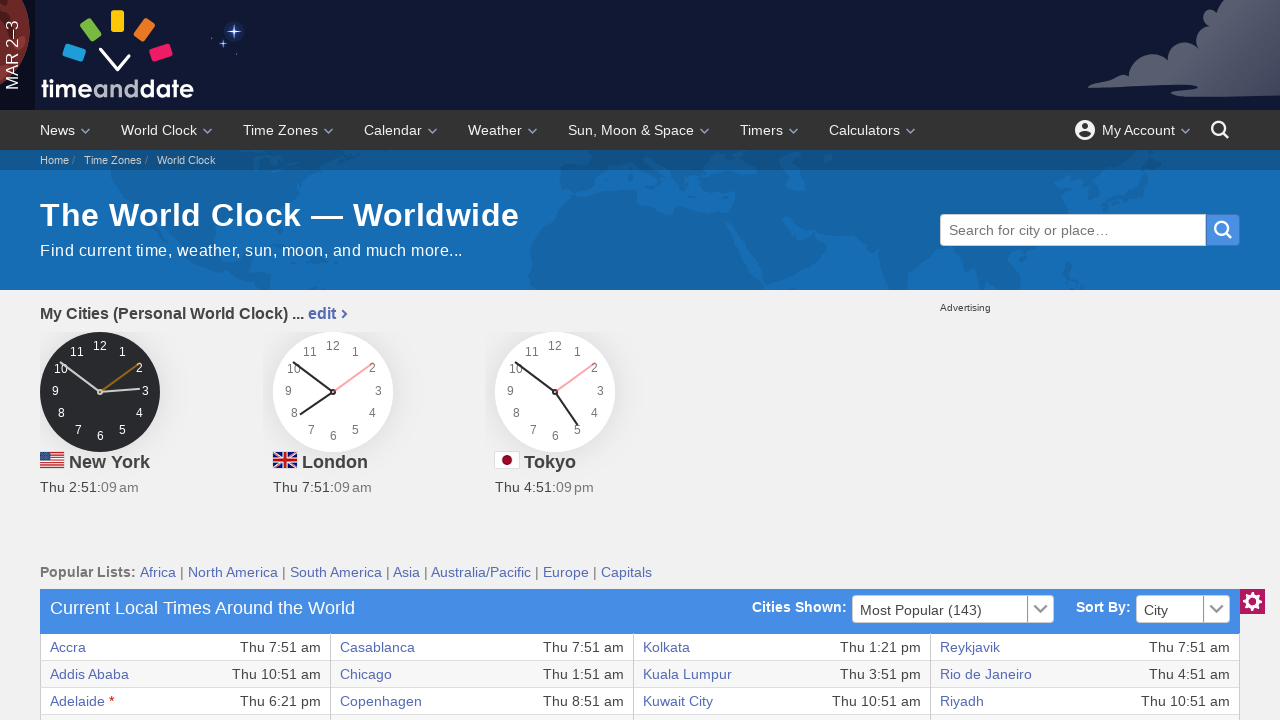

Accessed column data content
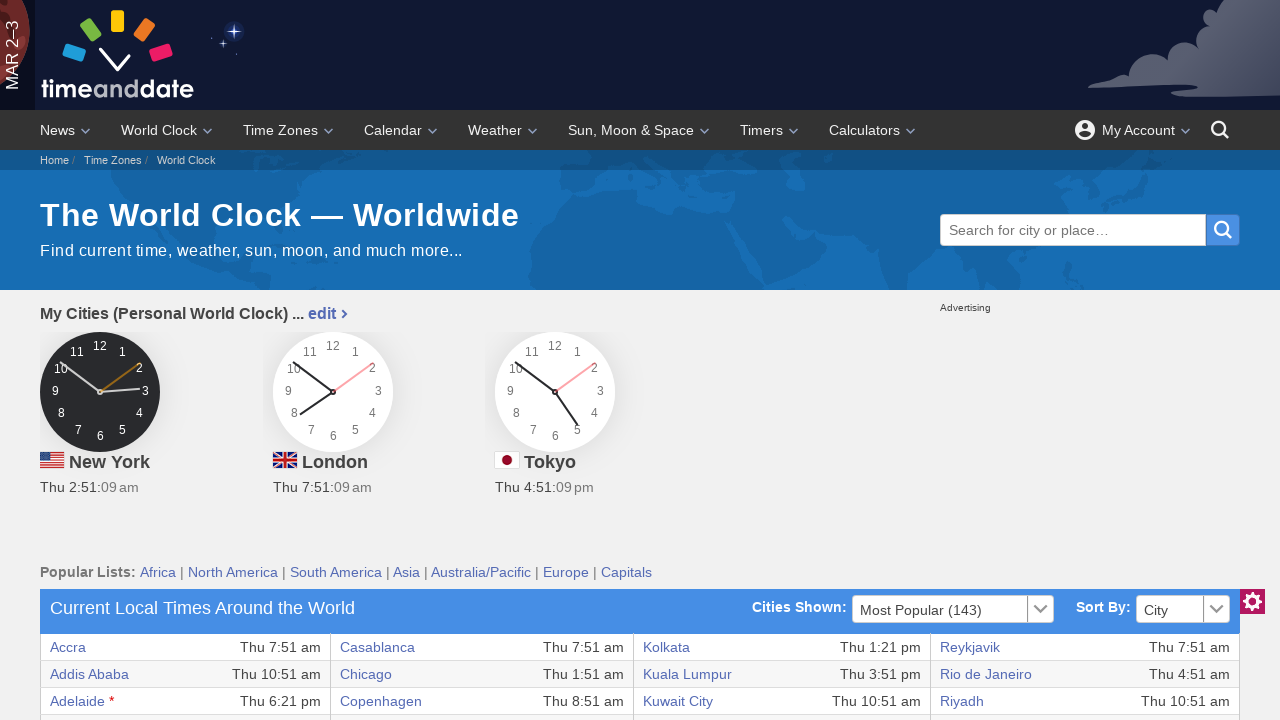

Accessed column data content
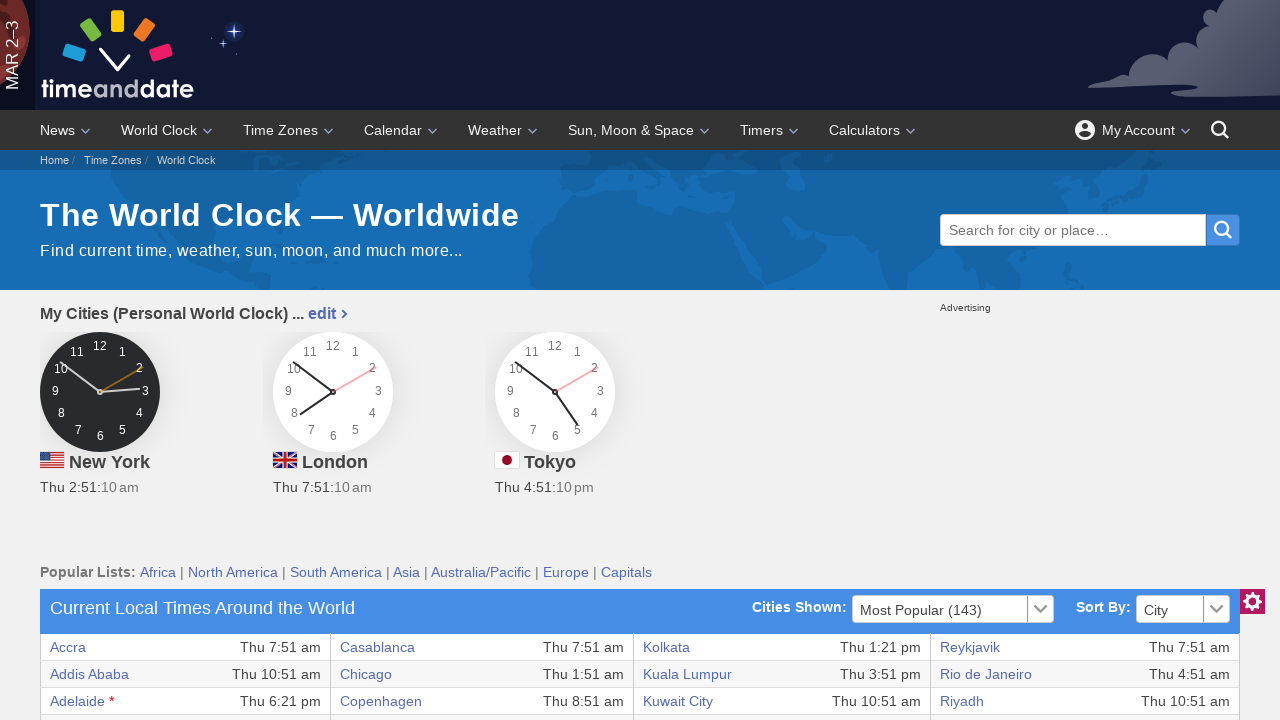

Processing table row with 8 columns
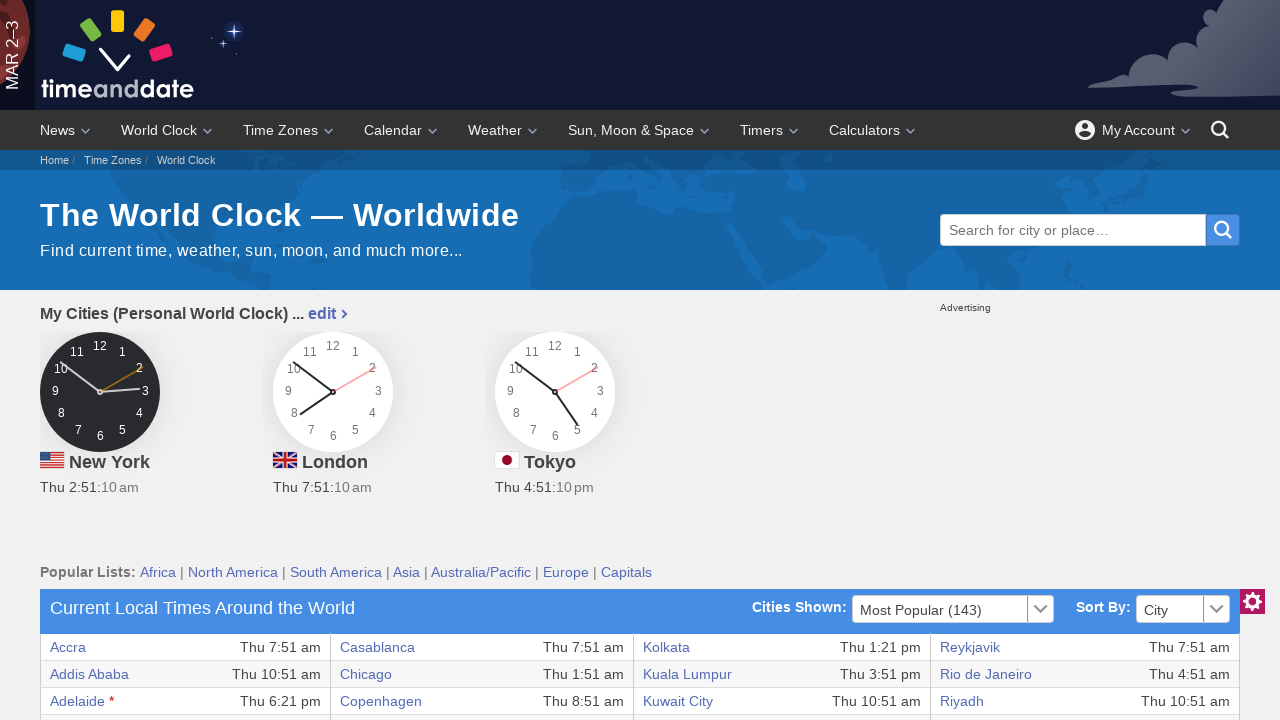

Accessed column data content
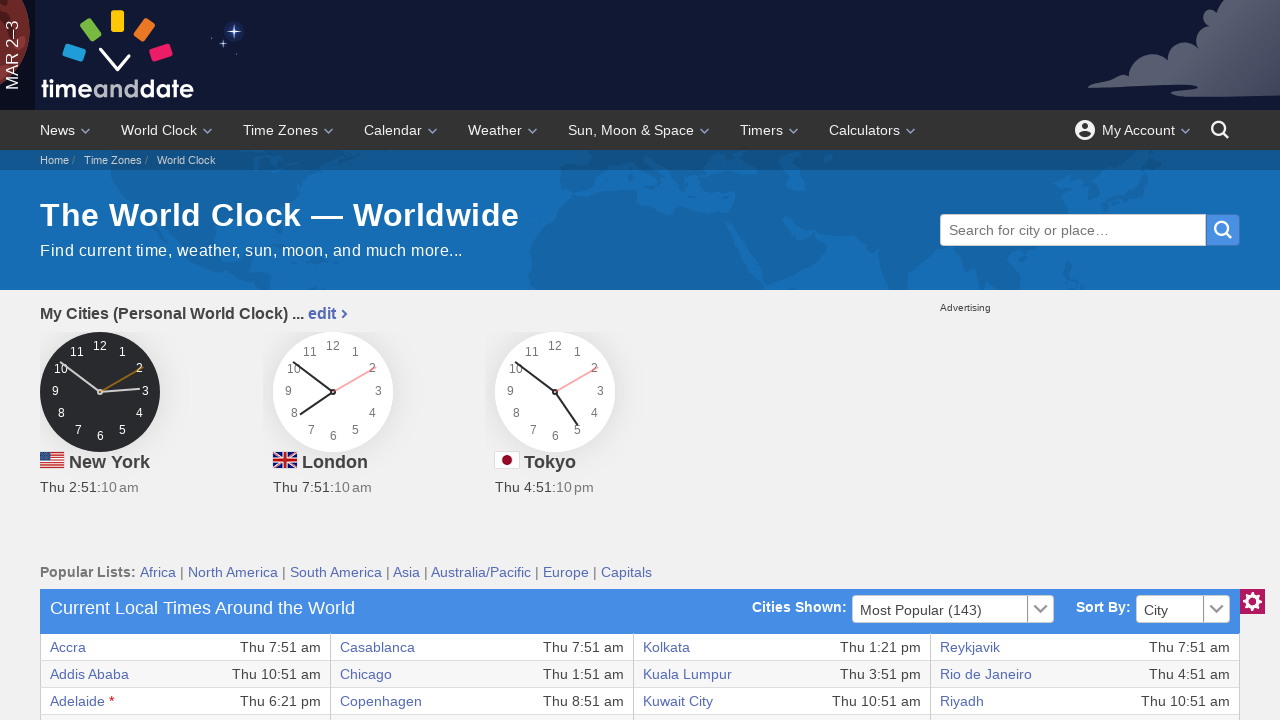

Accessed column data content
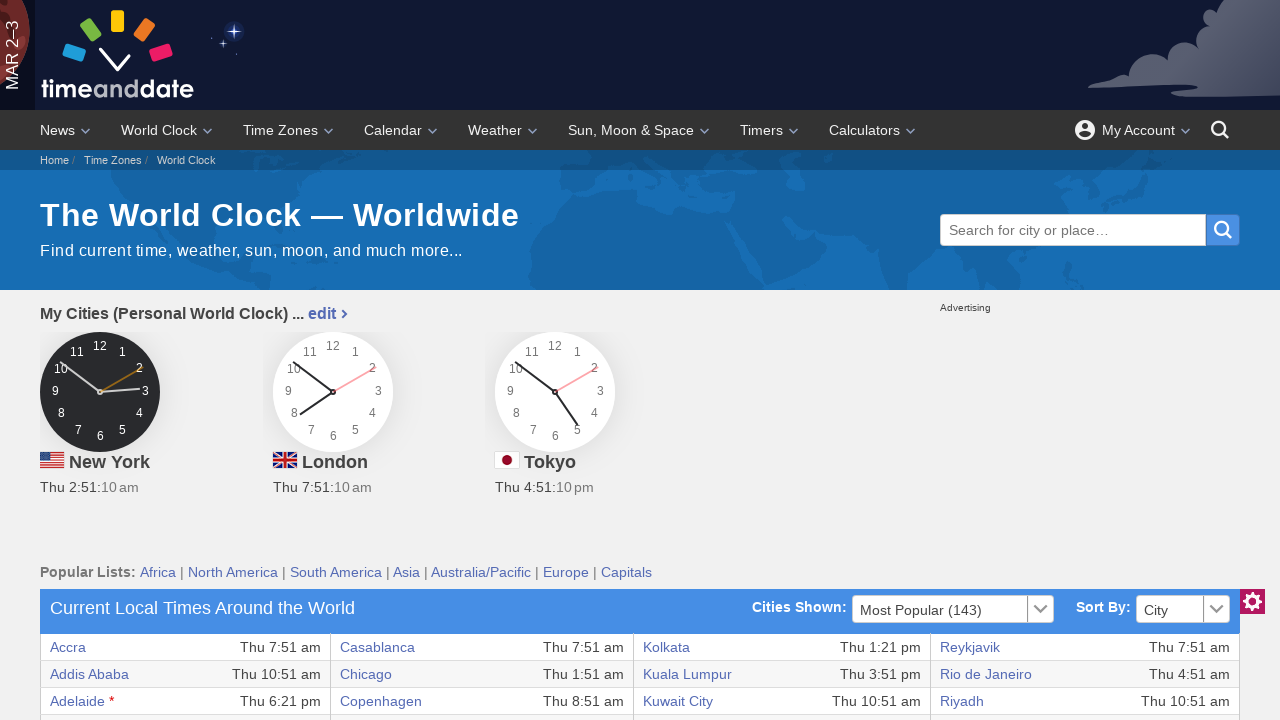

Accessed column data content
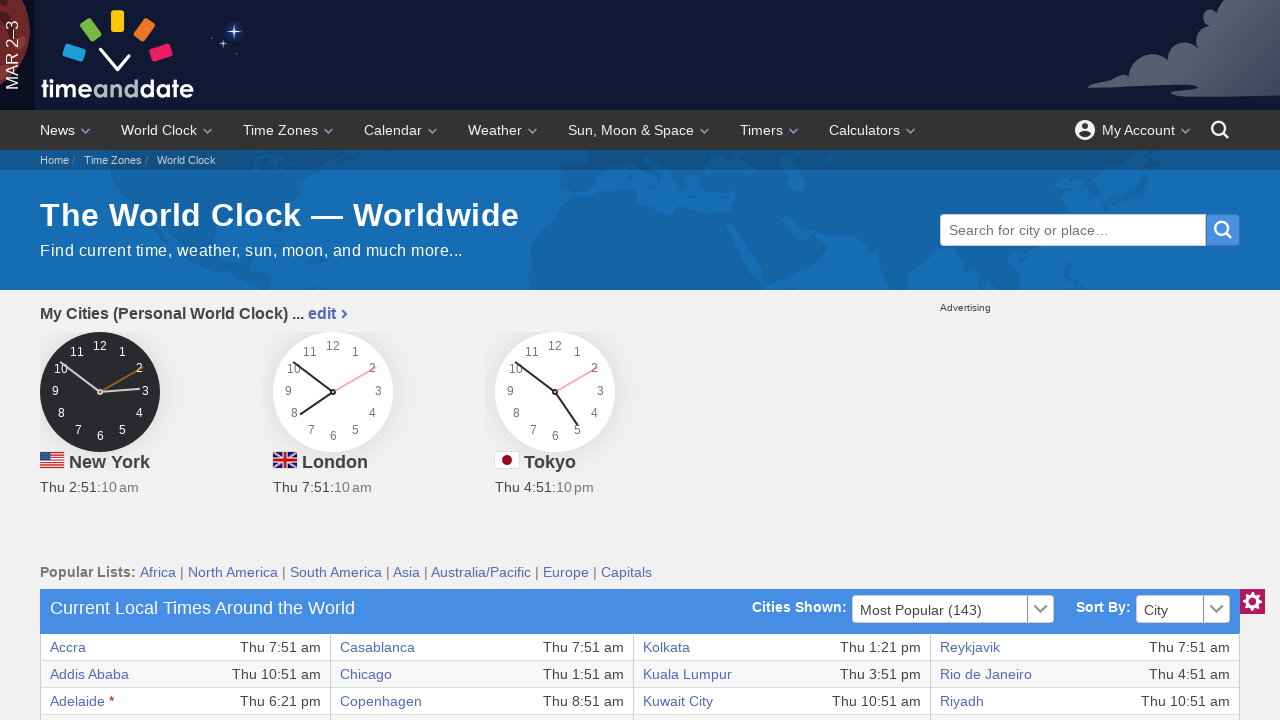

Accessed column data content
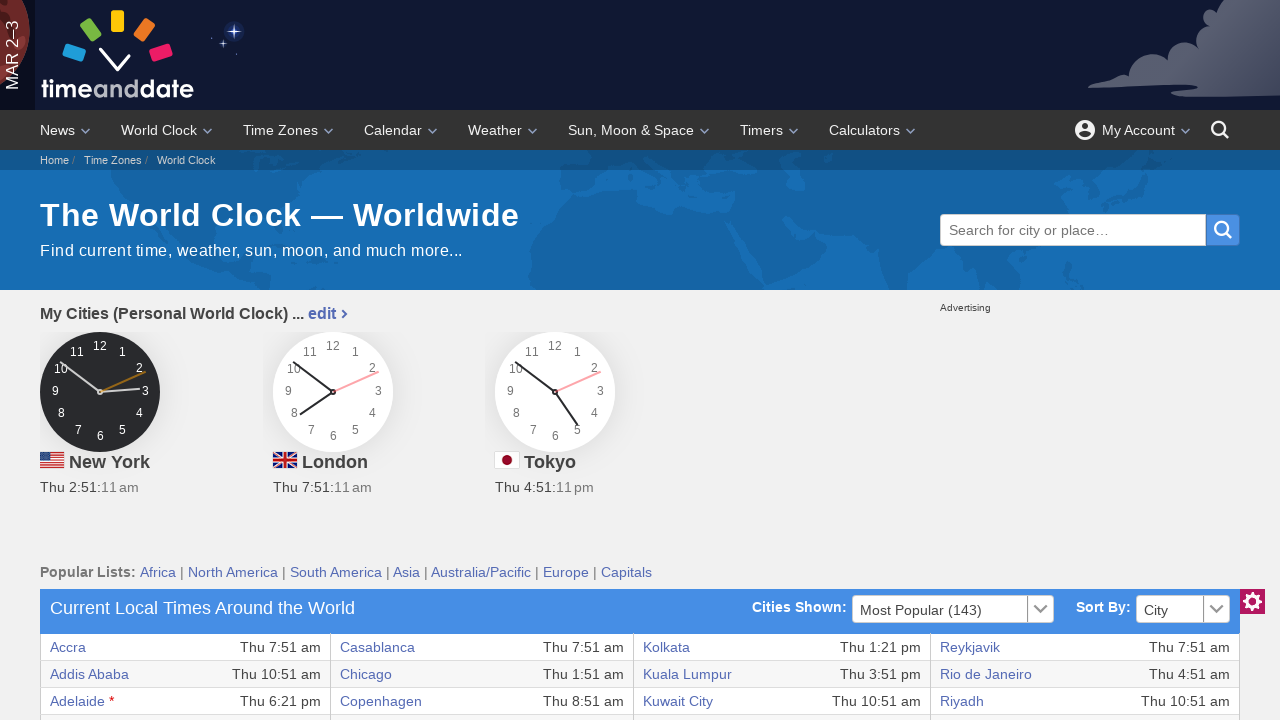

Accessed column data content
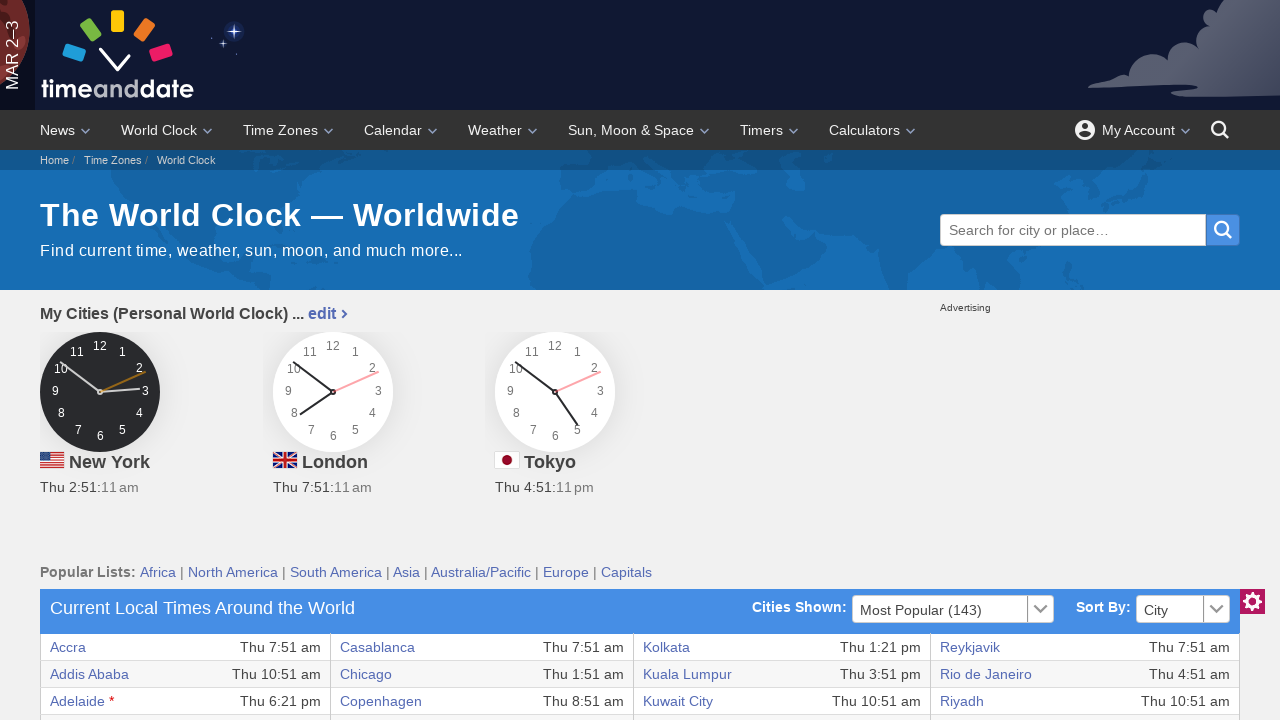

Accessed column data content
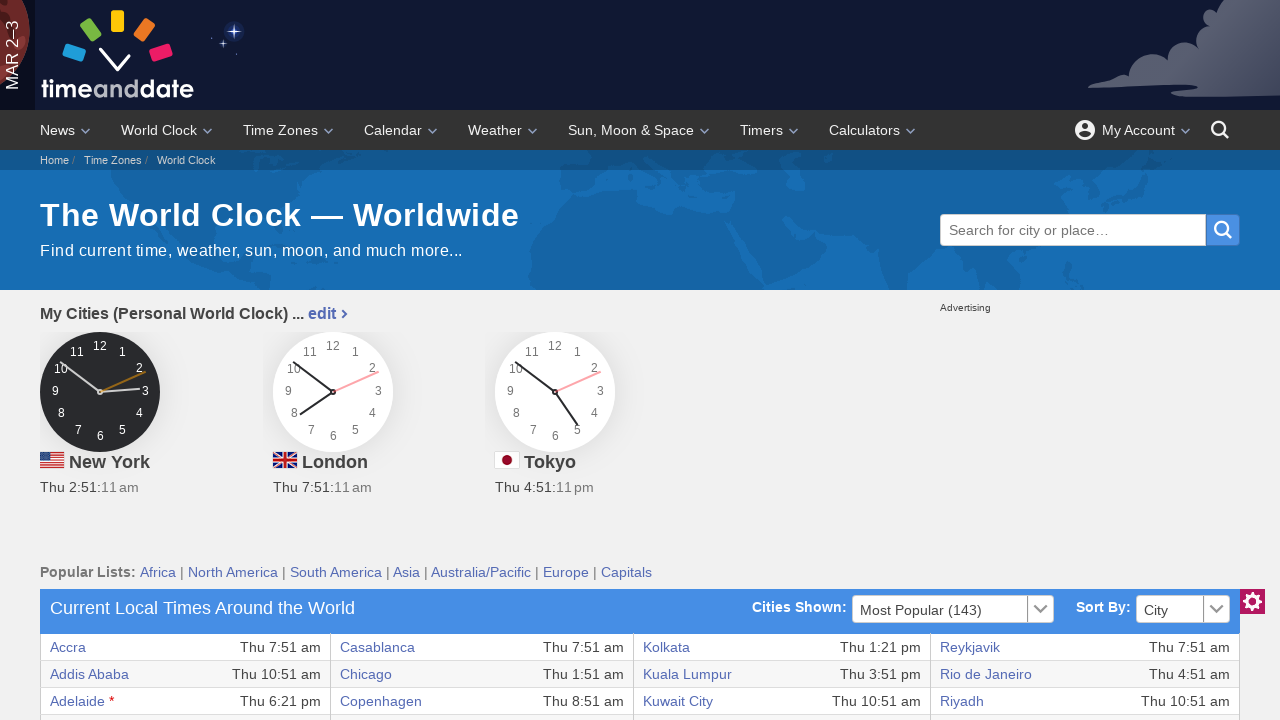

Accessed column data content
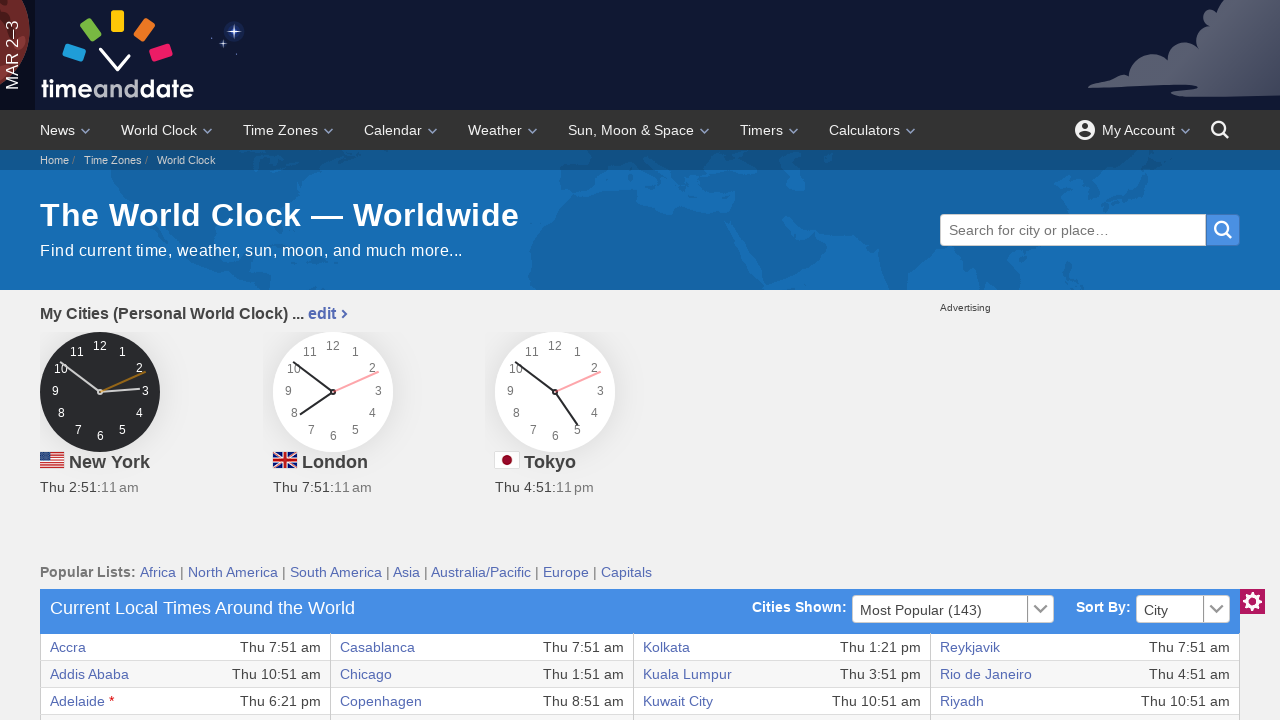

Accessed column data content
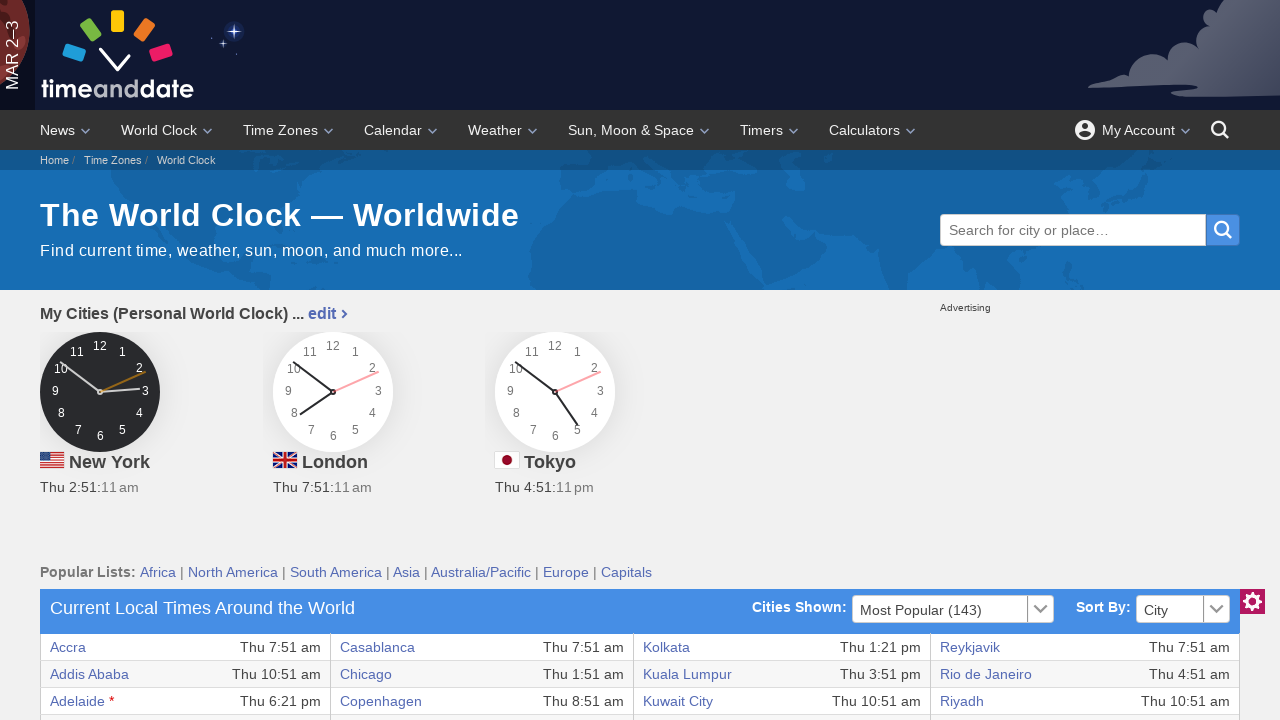

Processing table row with 8 columns
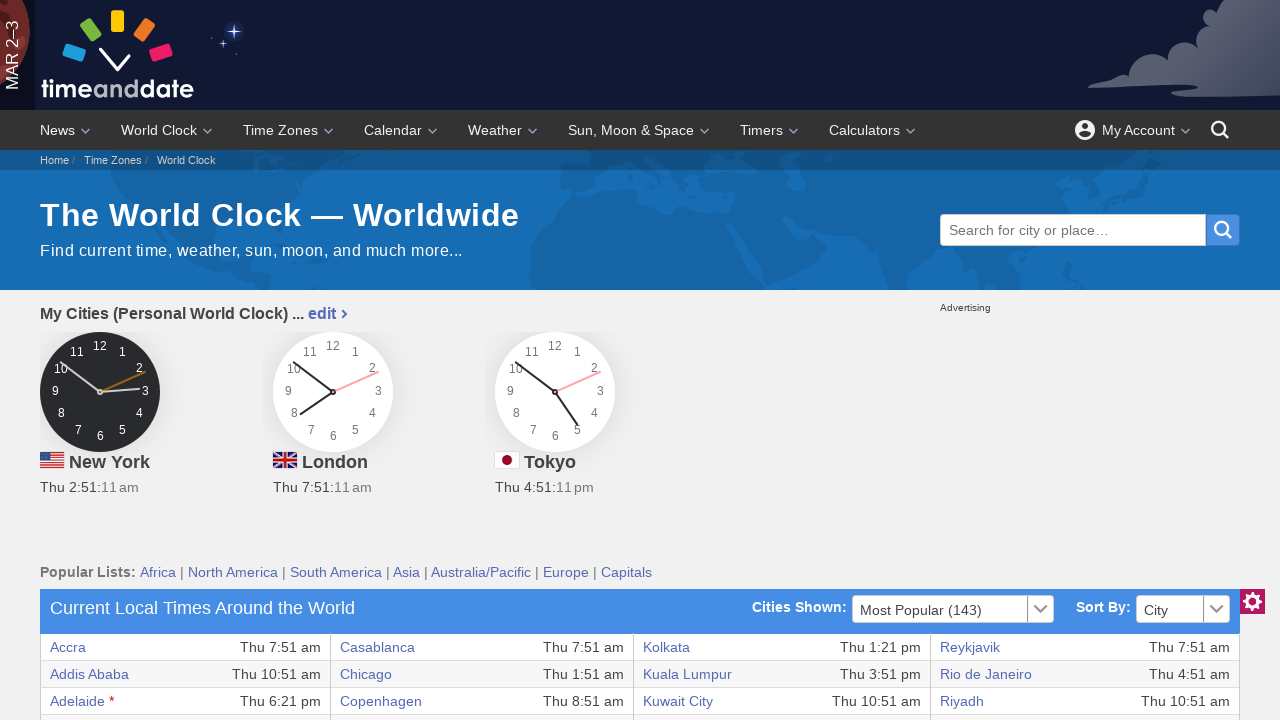

Accessed column data content
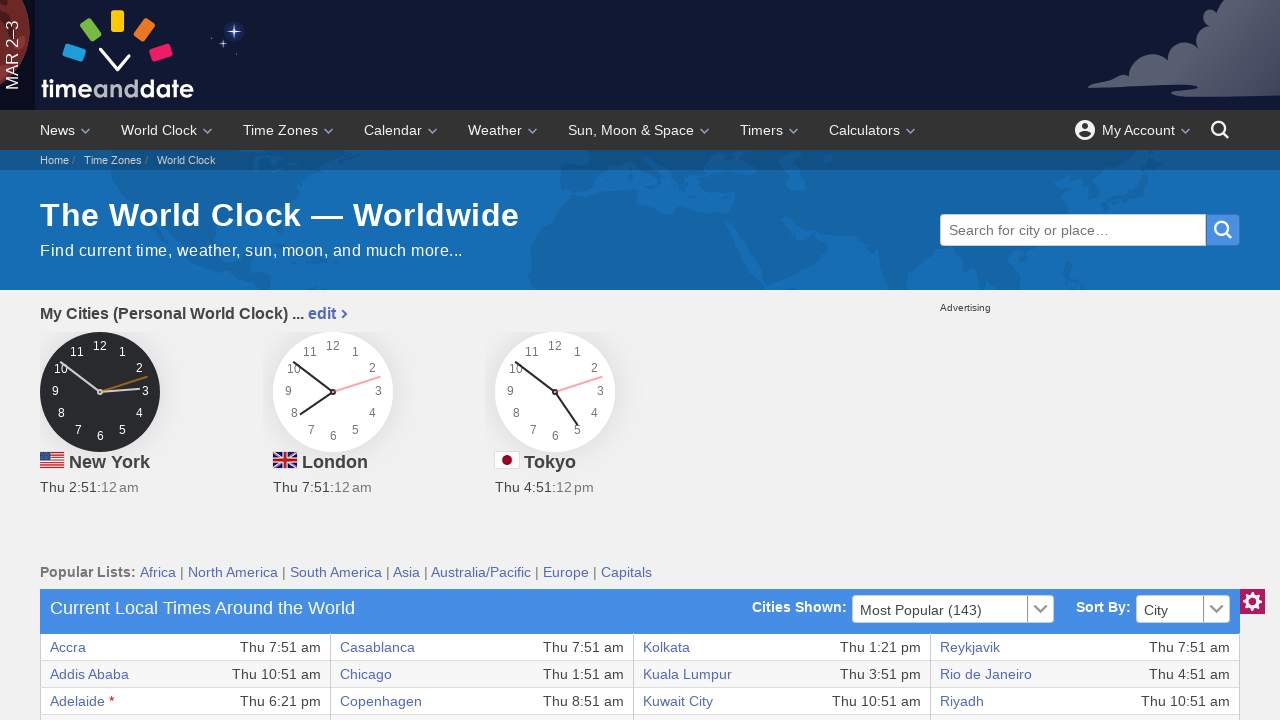

Accessed column data content
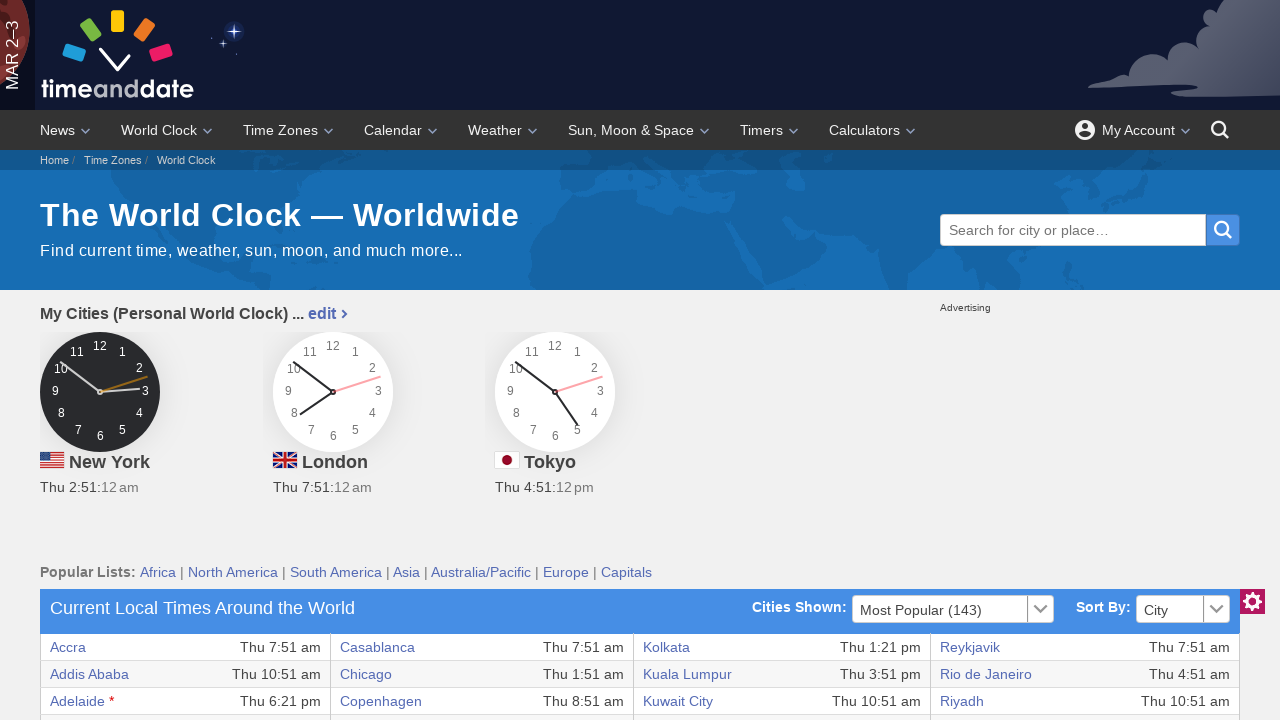

Accessed column data content
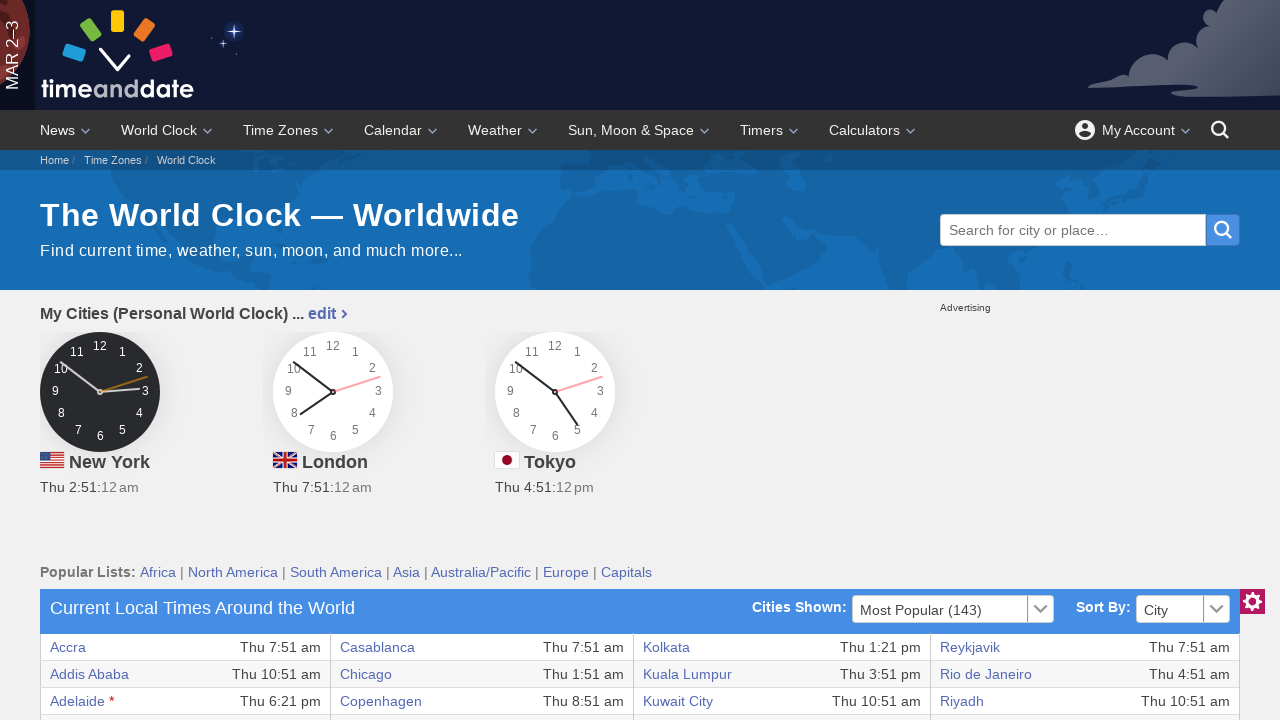

Accessed column data content
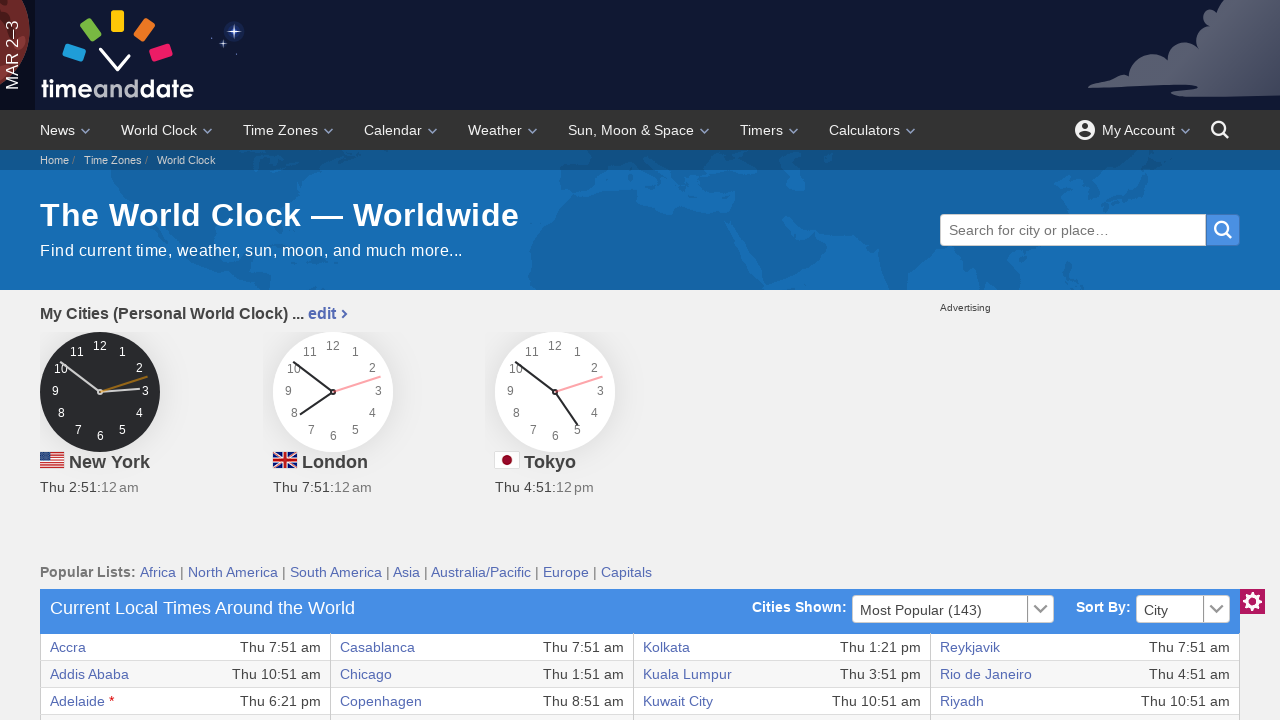

Accessed column data content
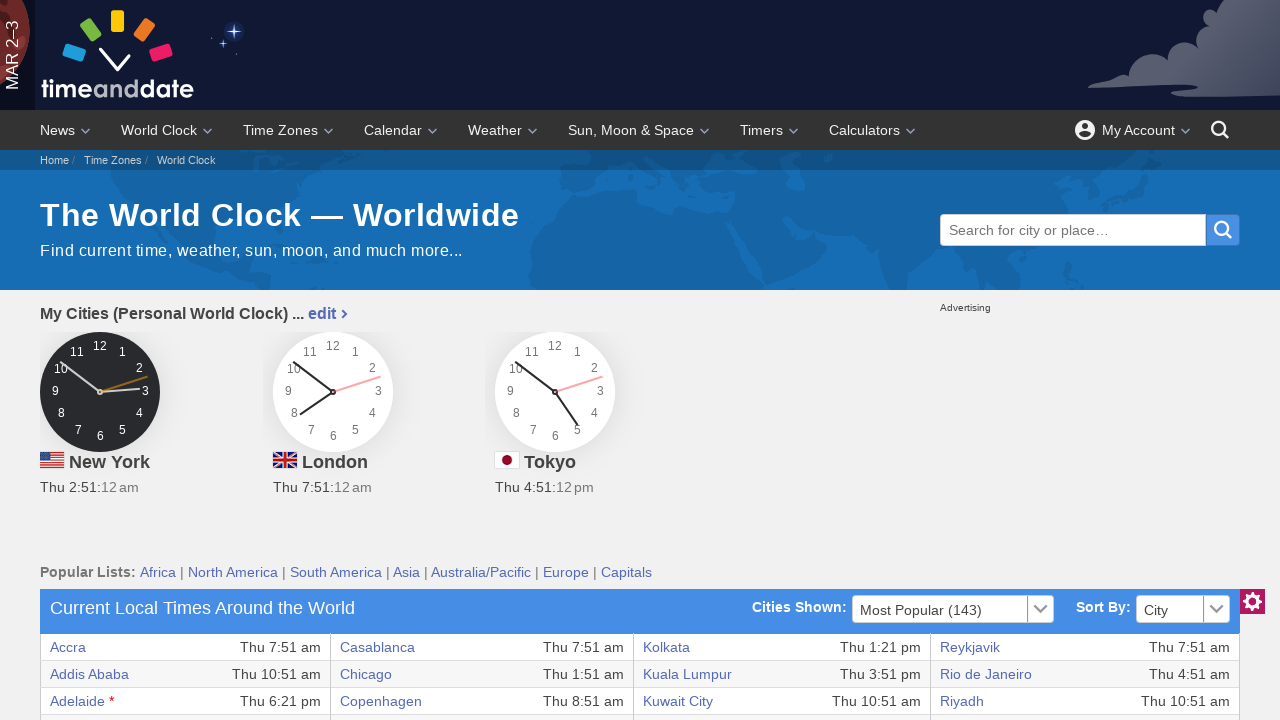

Accessed column data content
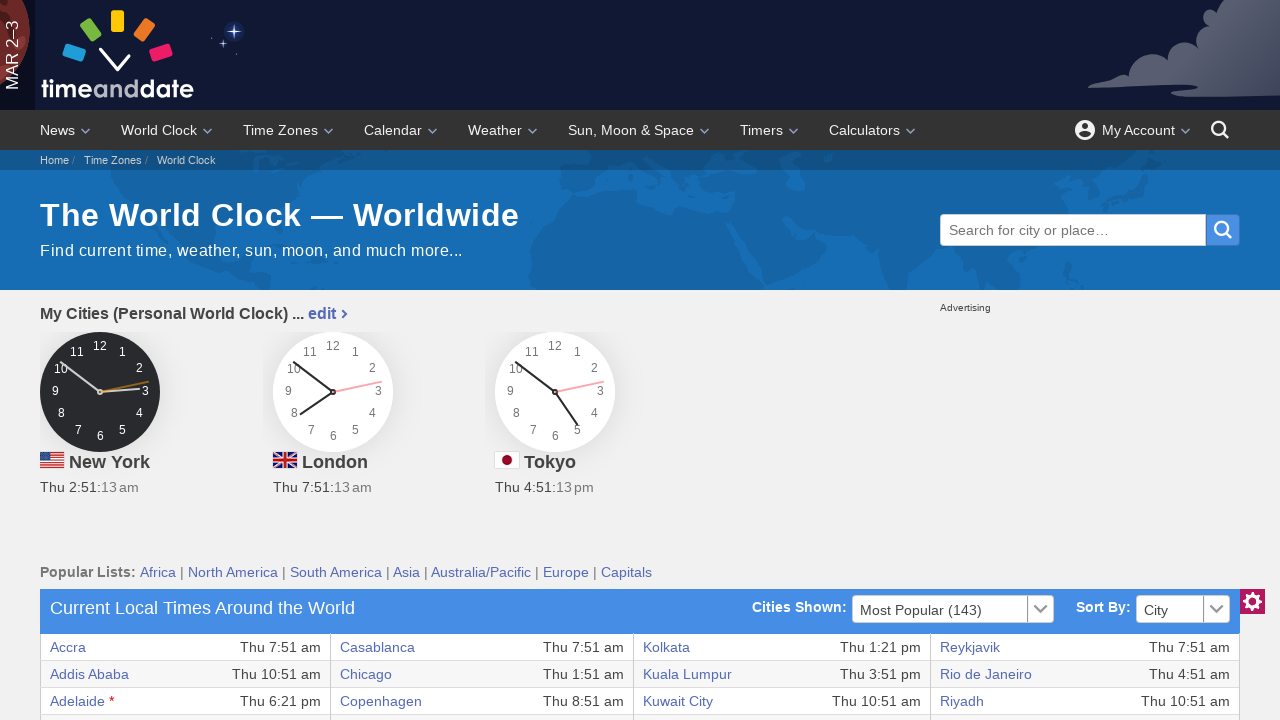

Accessed column data content
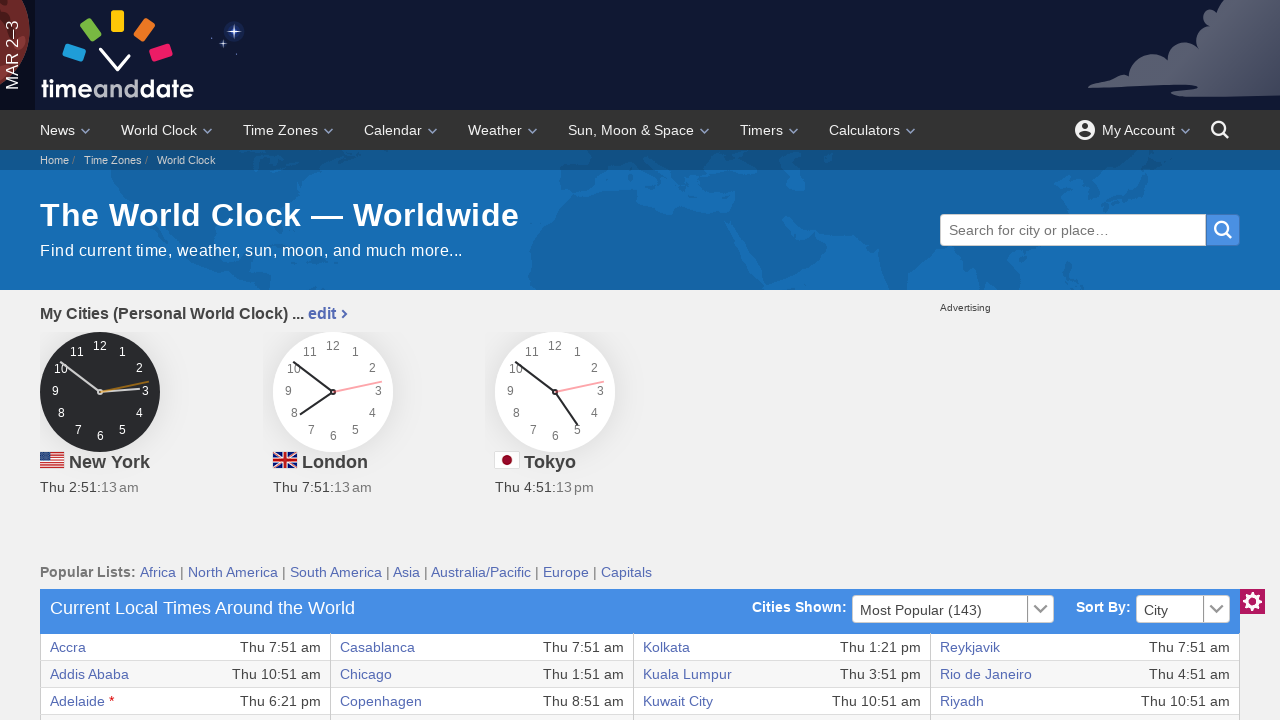

Accessed column data content
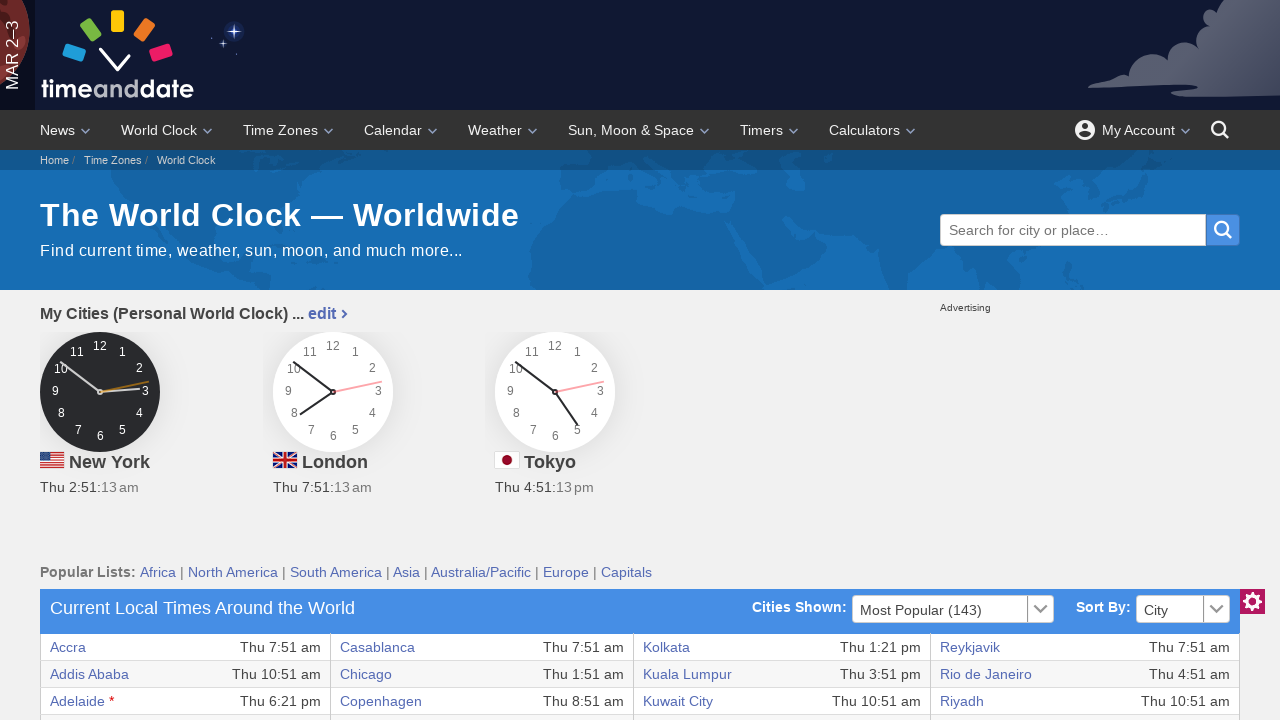

Processing table row with 8 columns
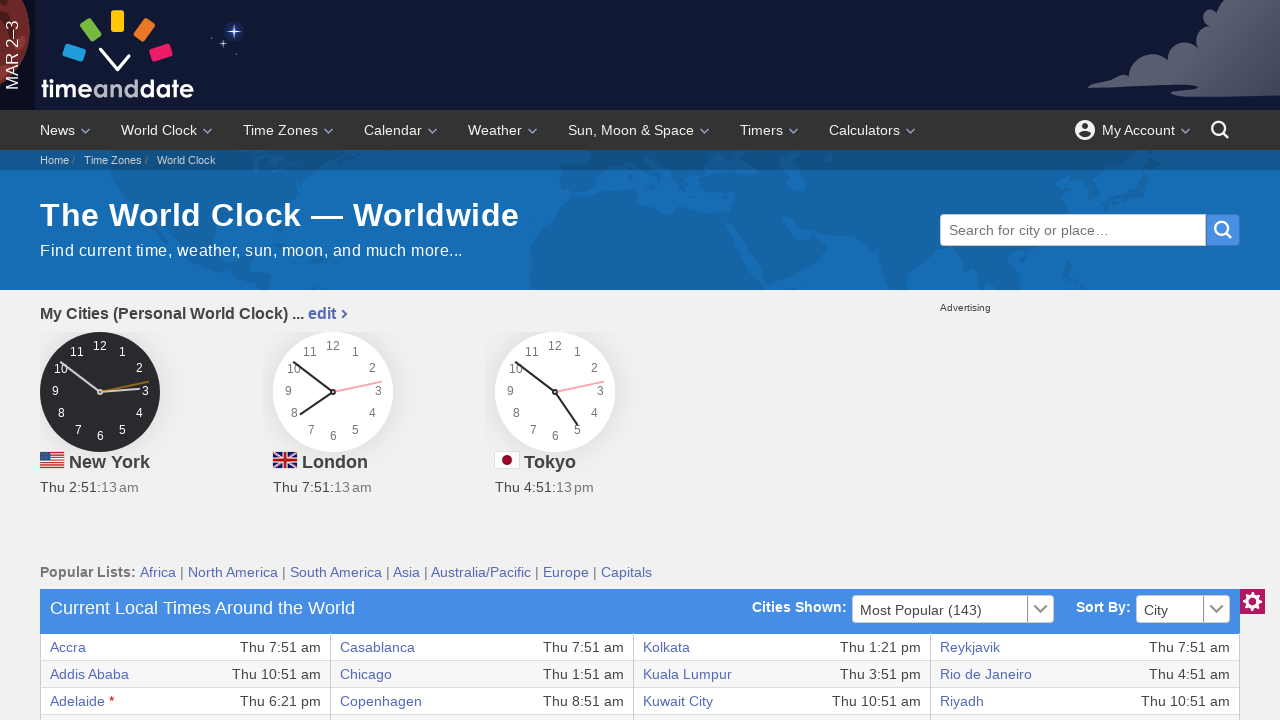

Accessed column data content
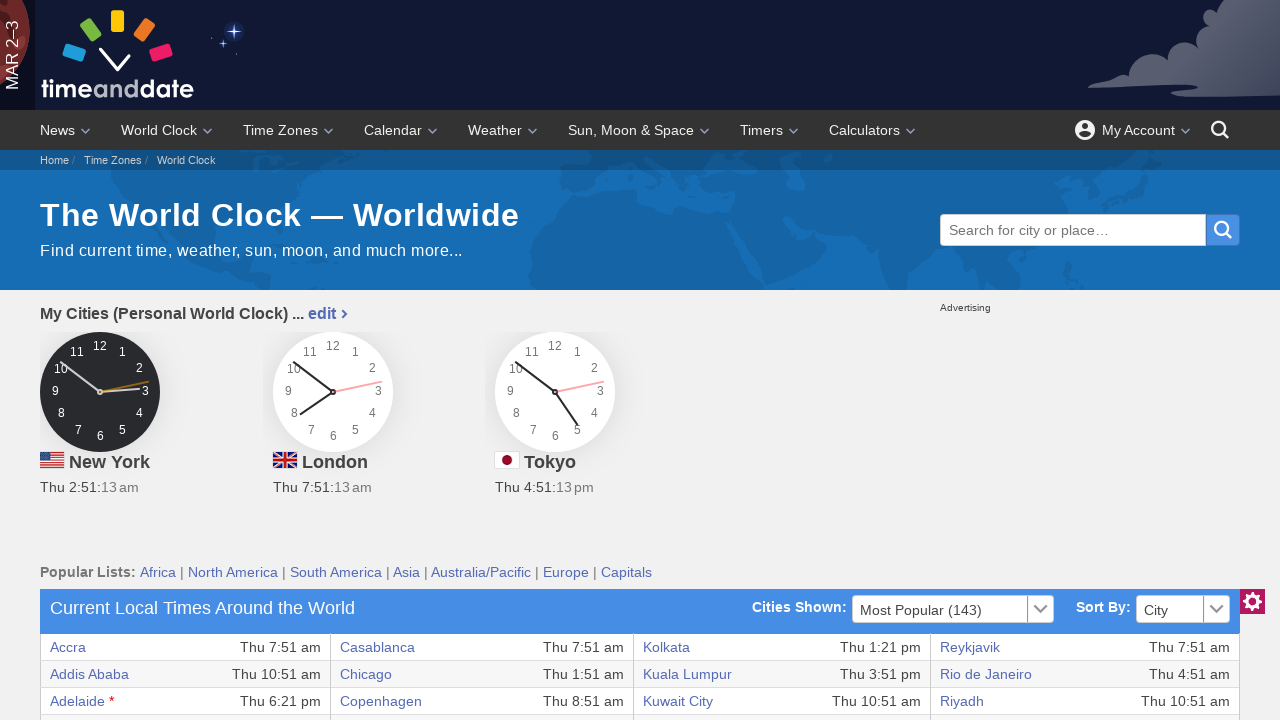

Accessed column data content
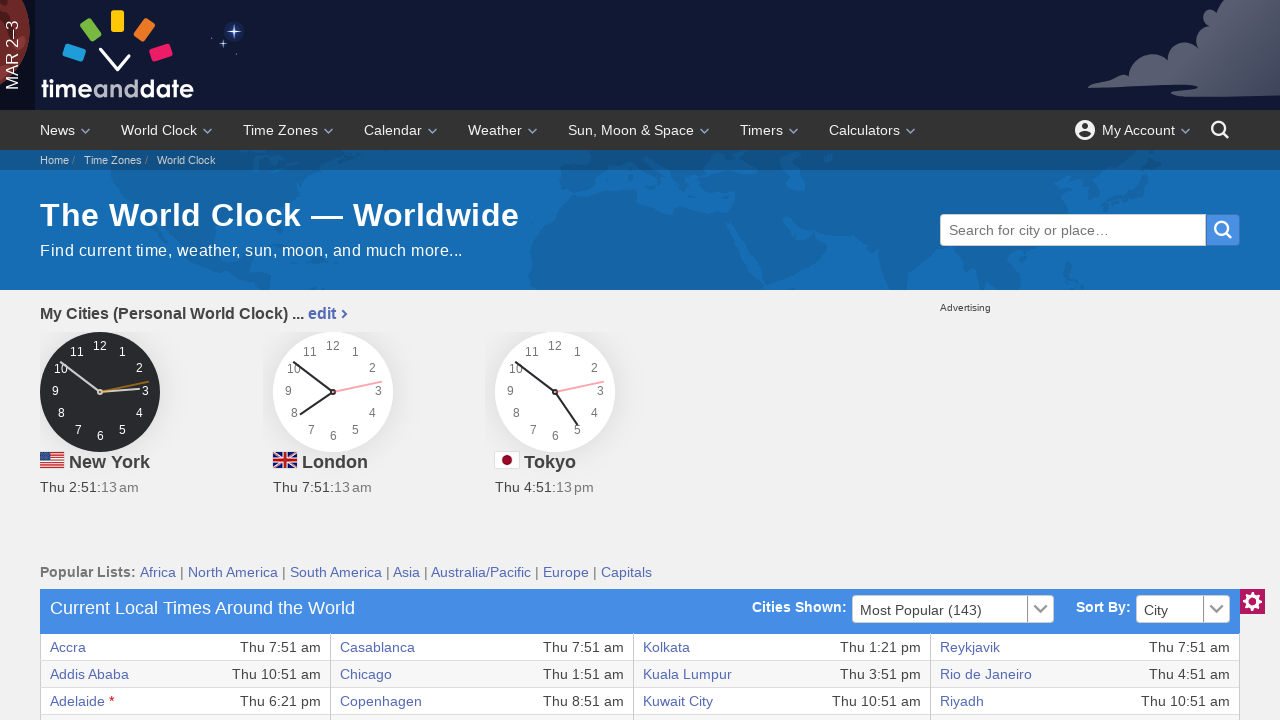

Accessed column data content
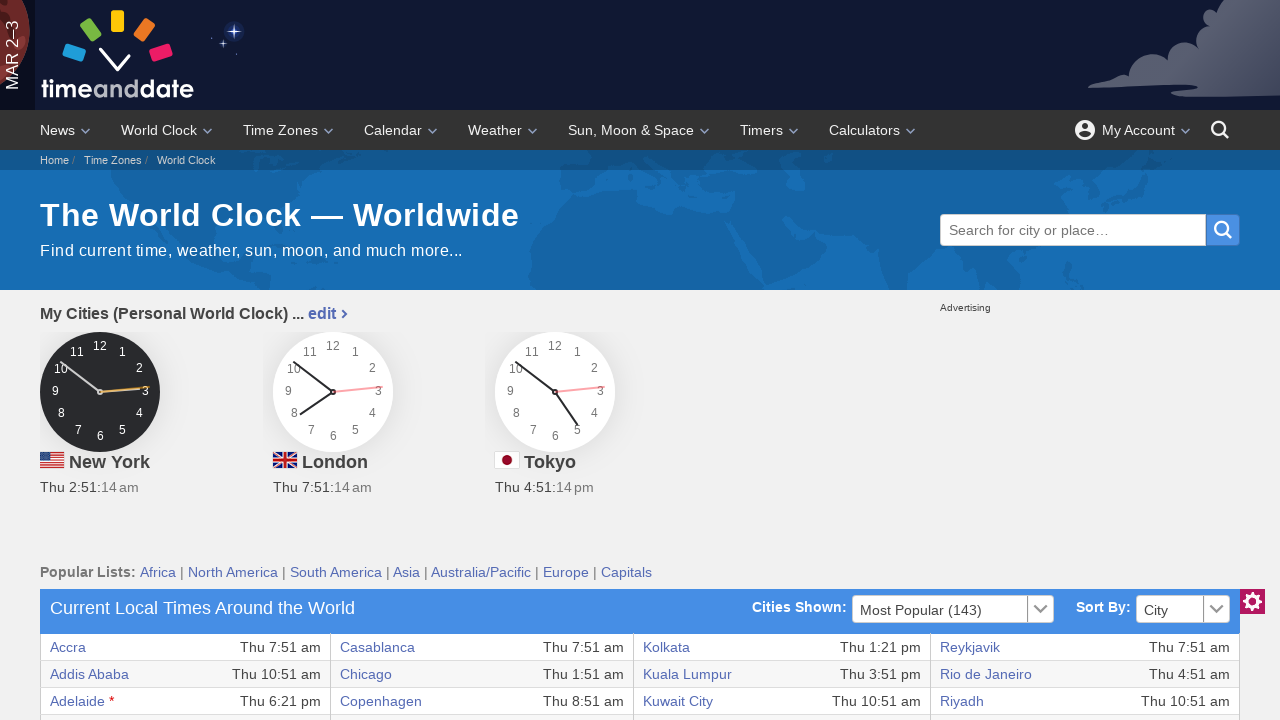

Accessed column data content
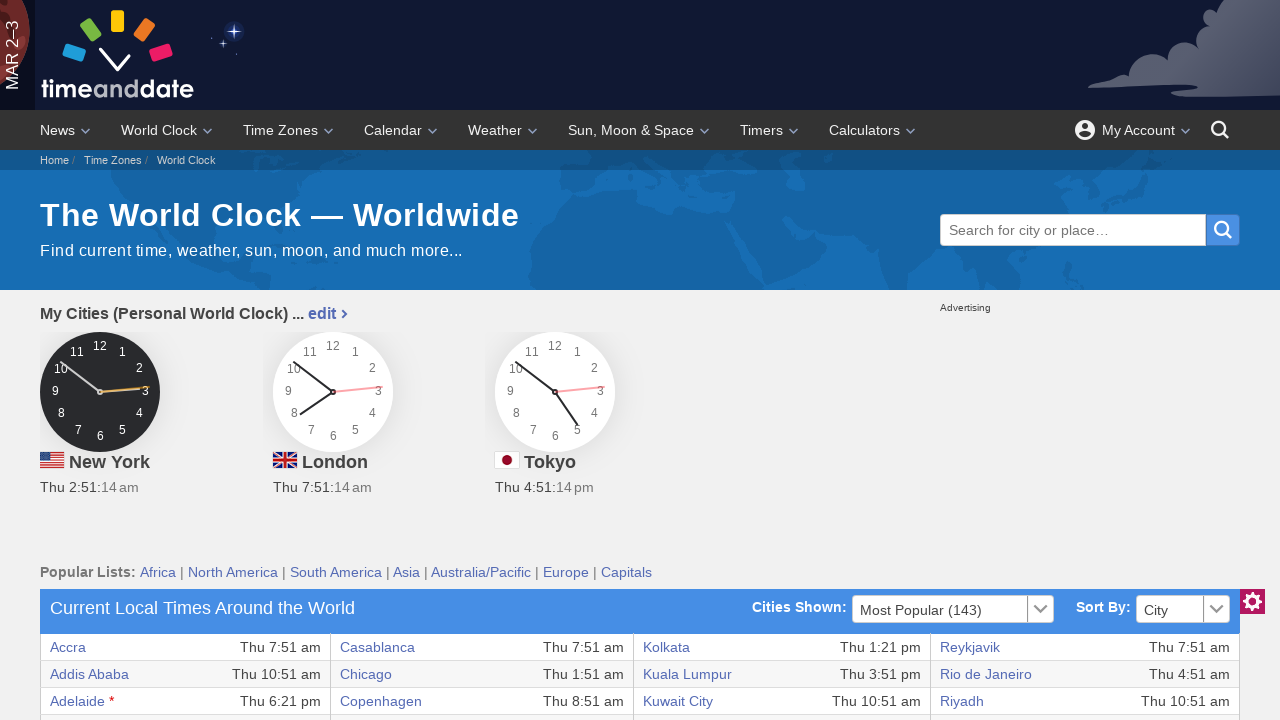

Accessed column data content
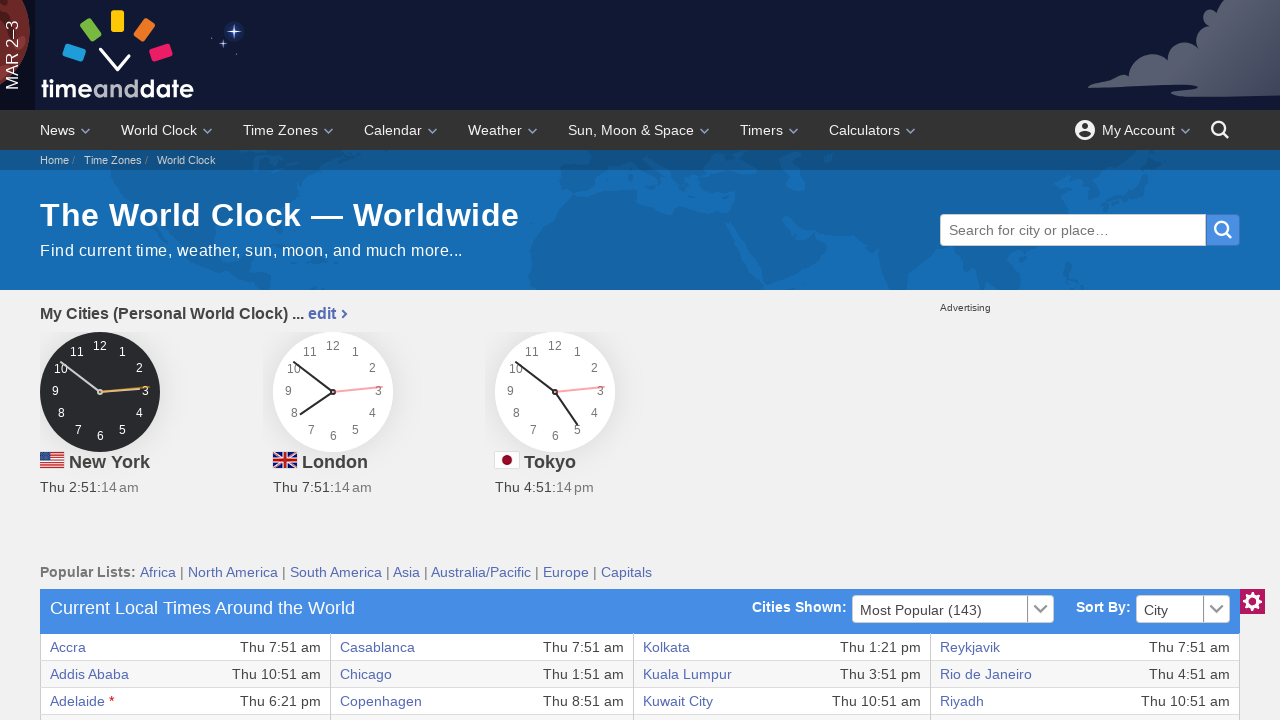

Accessed column data content
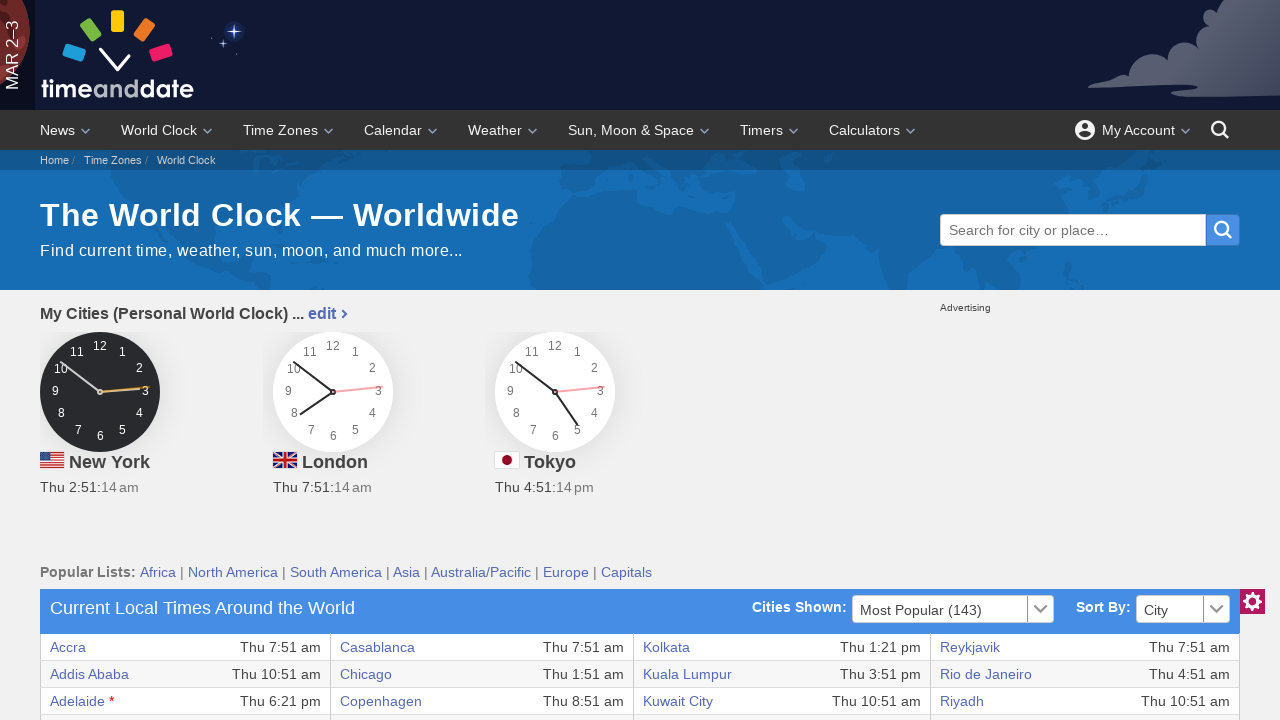

Accessed column data content
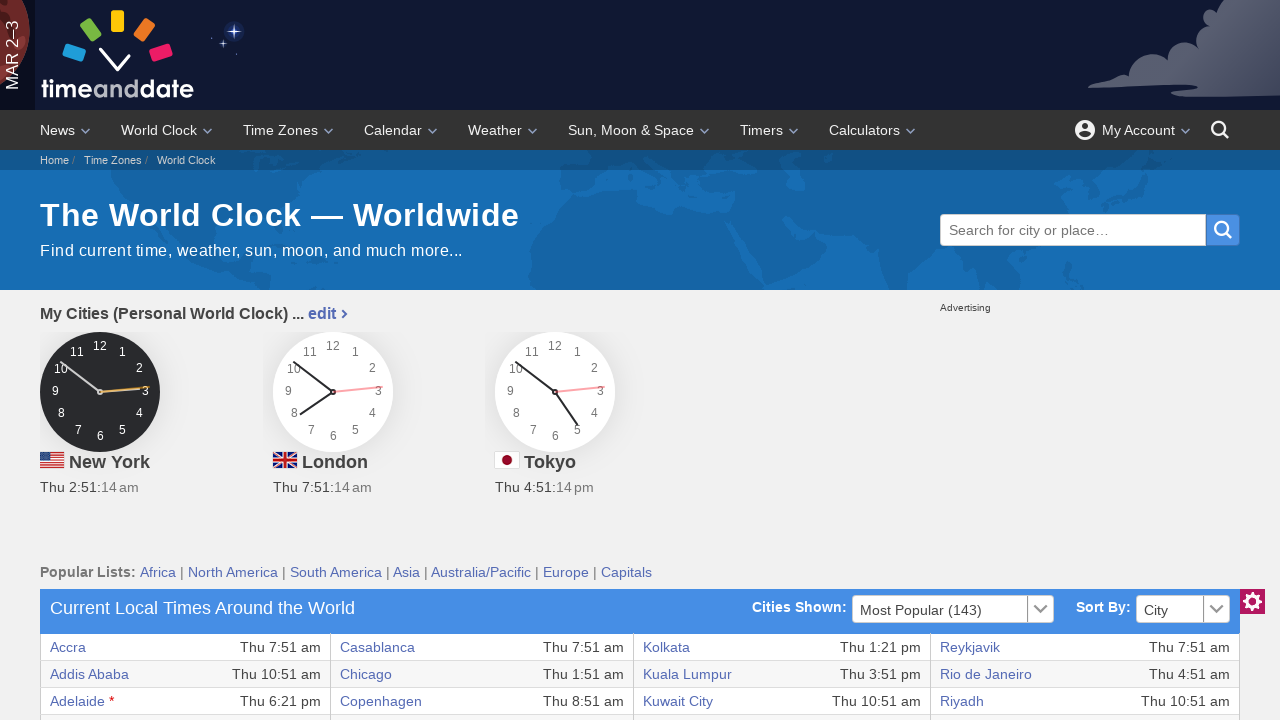

Accessed column data content
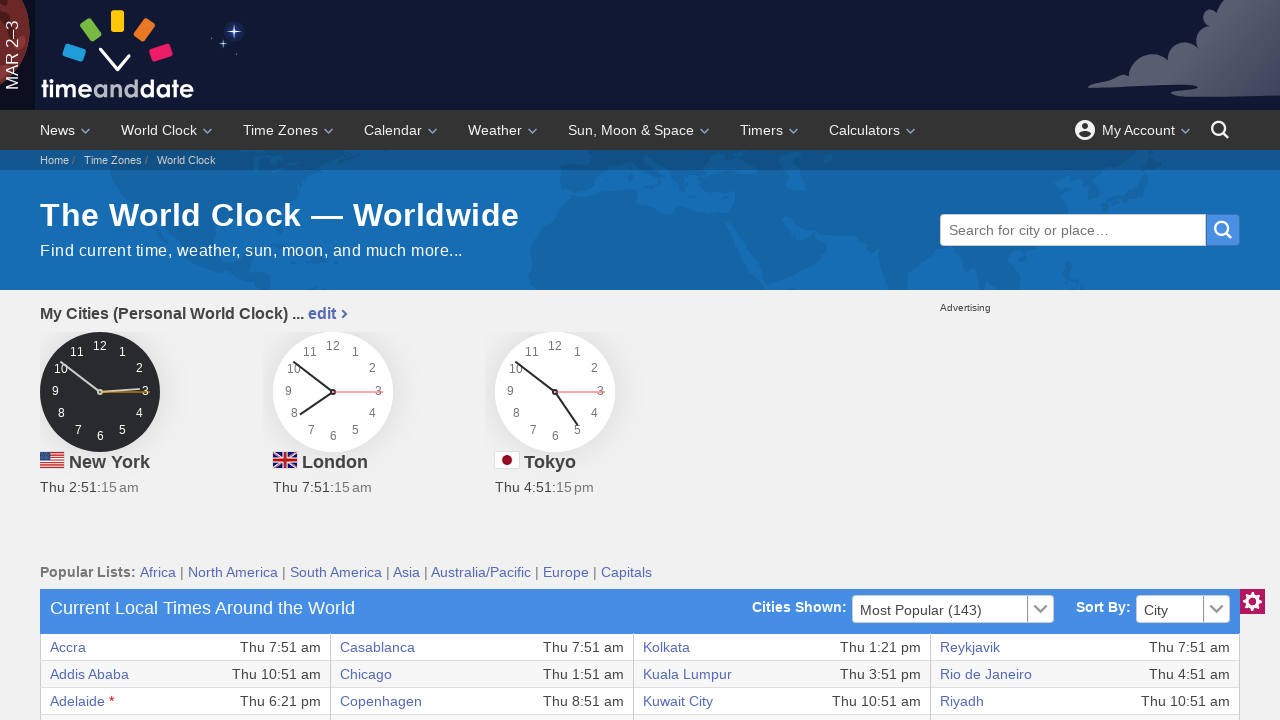

Processing table row with 8 columns
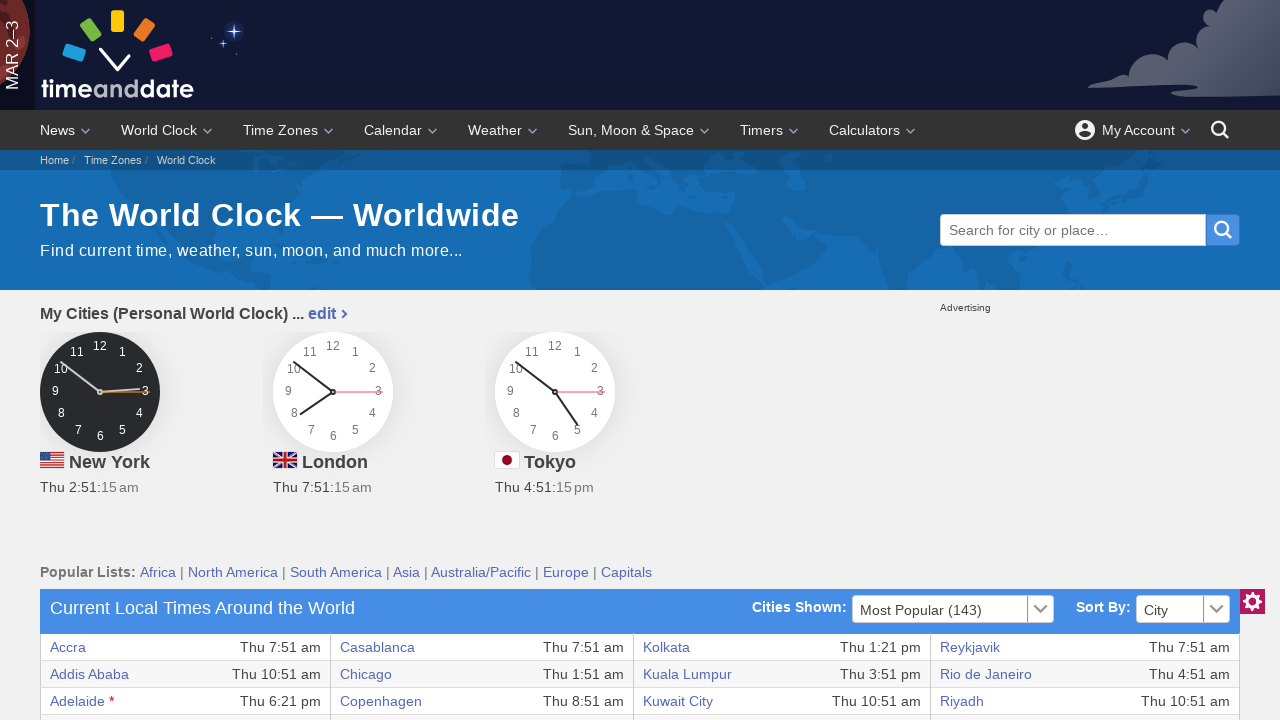

Accessed column data content
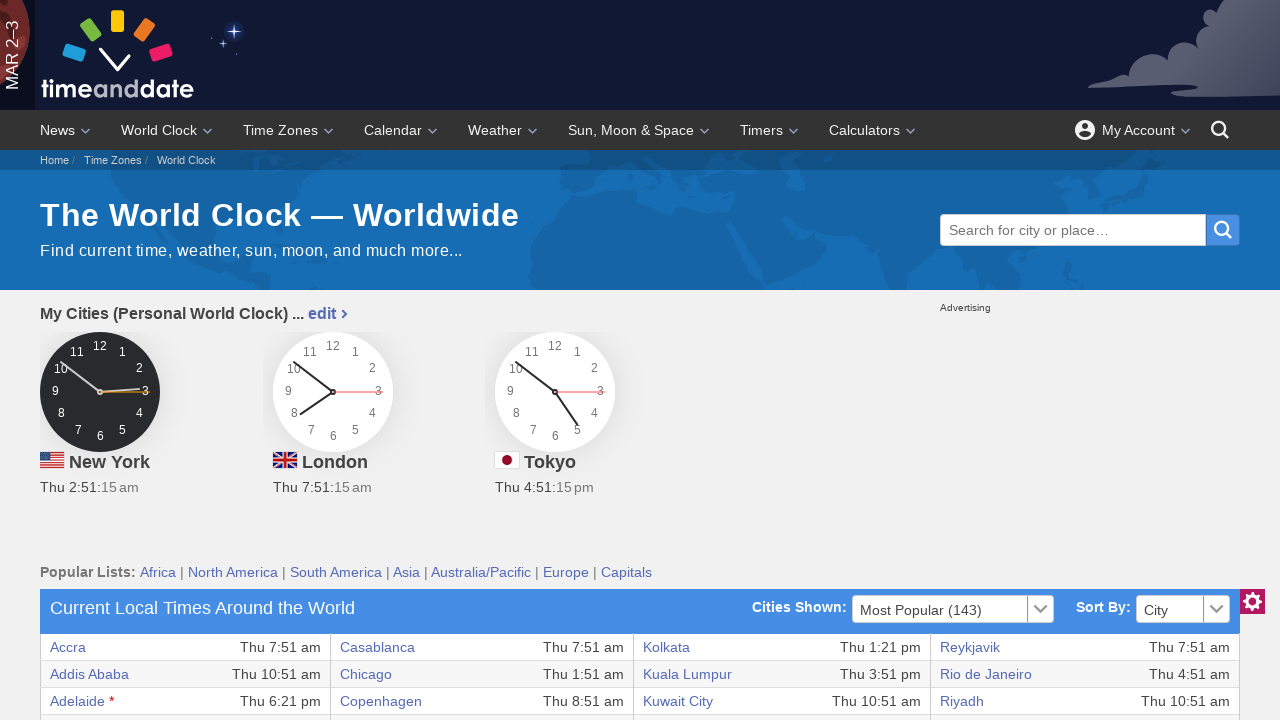

Accessed column data content
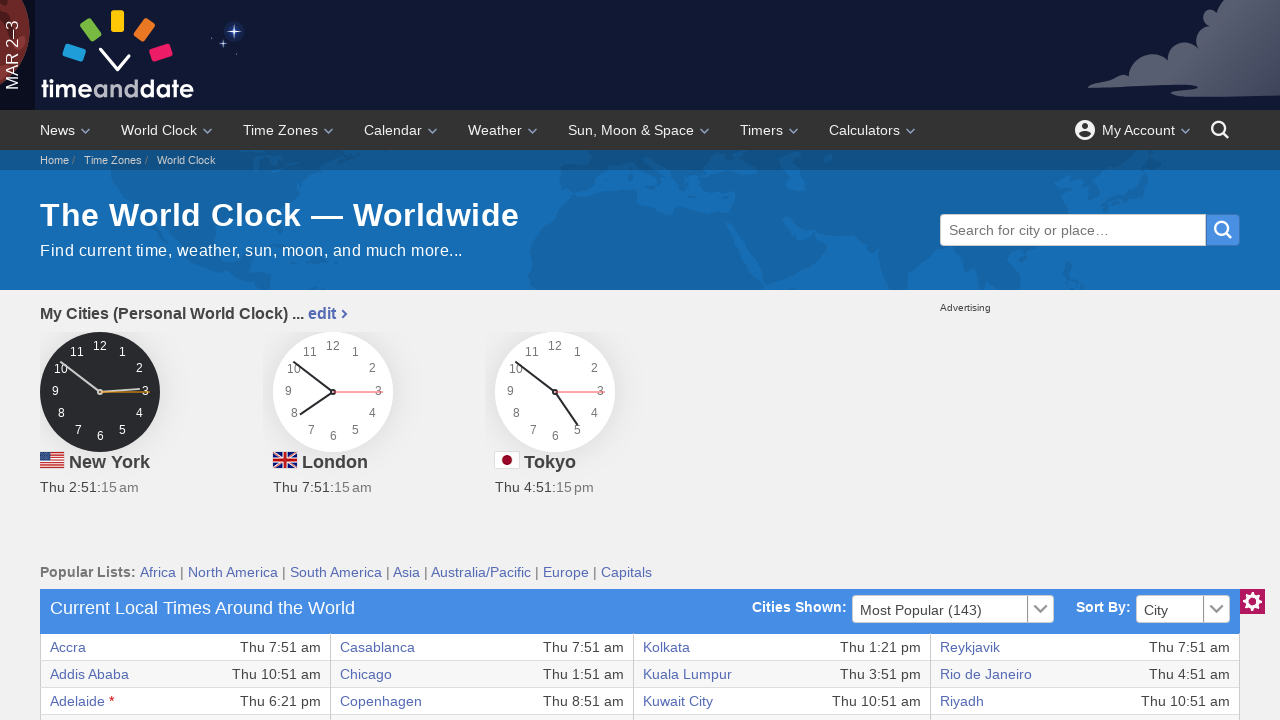

Accessed column data content
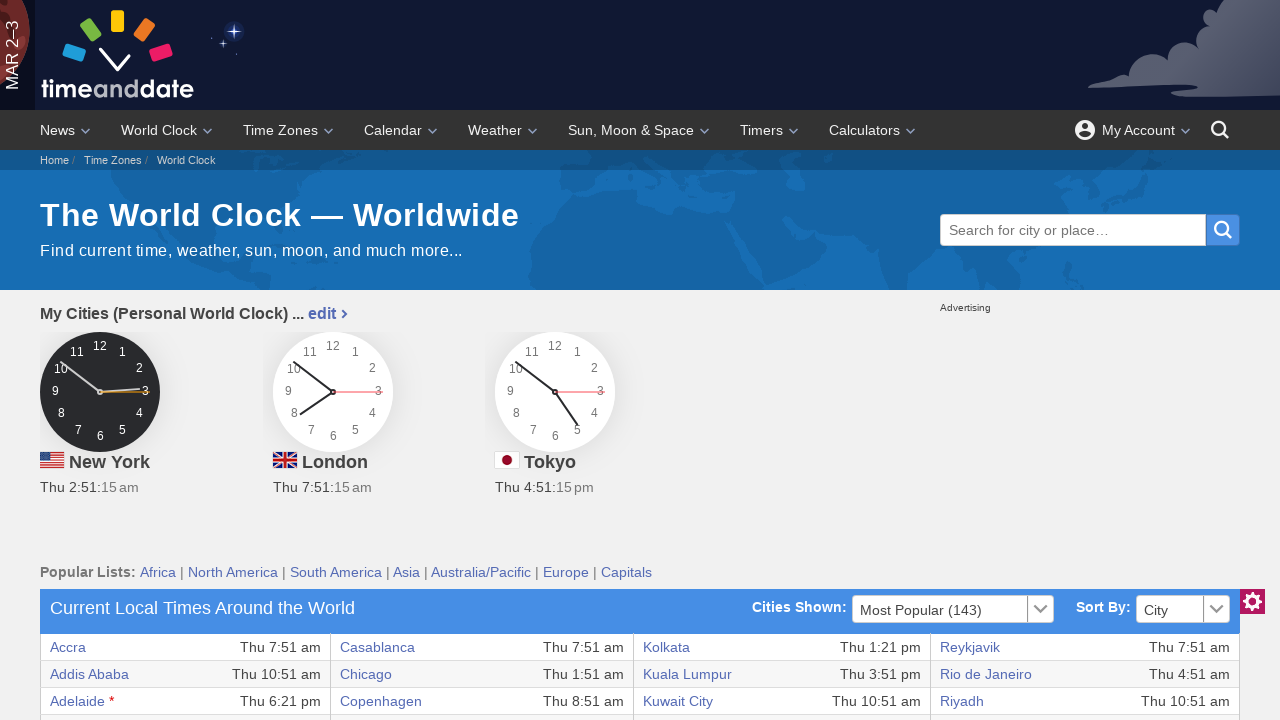

Accessed column data content
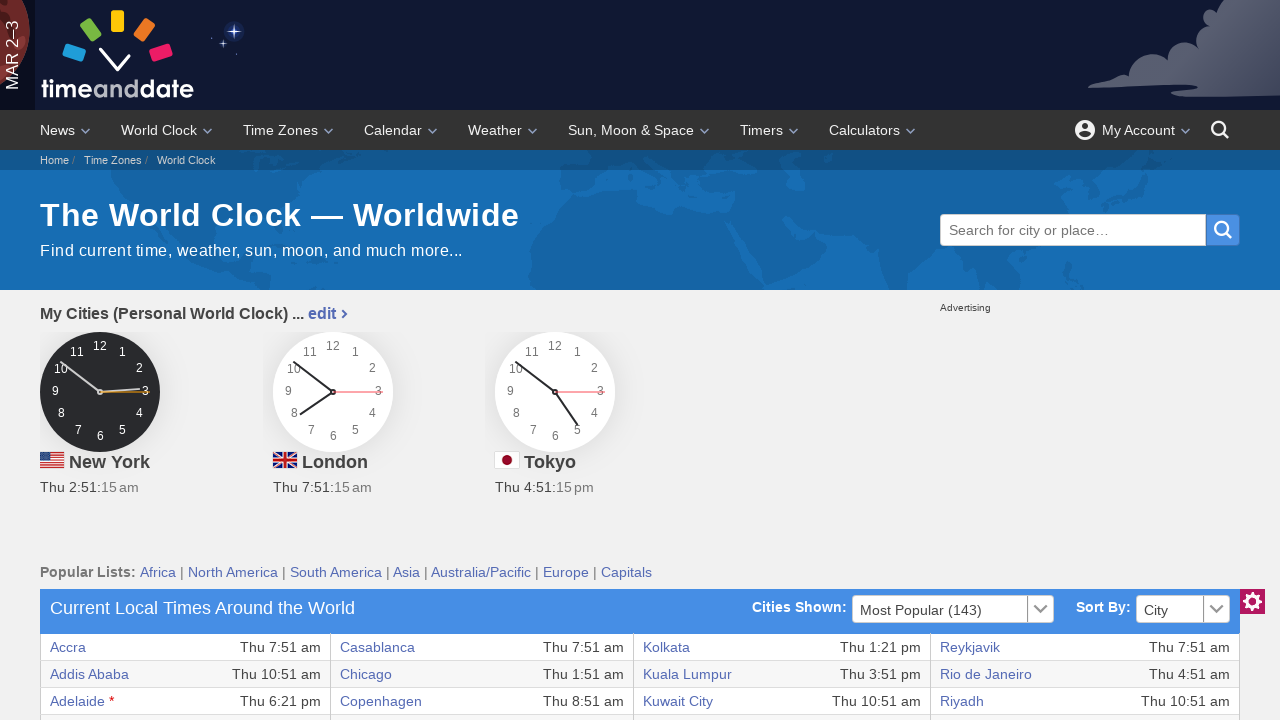

Accessed column data content
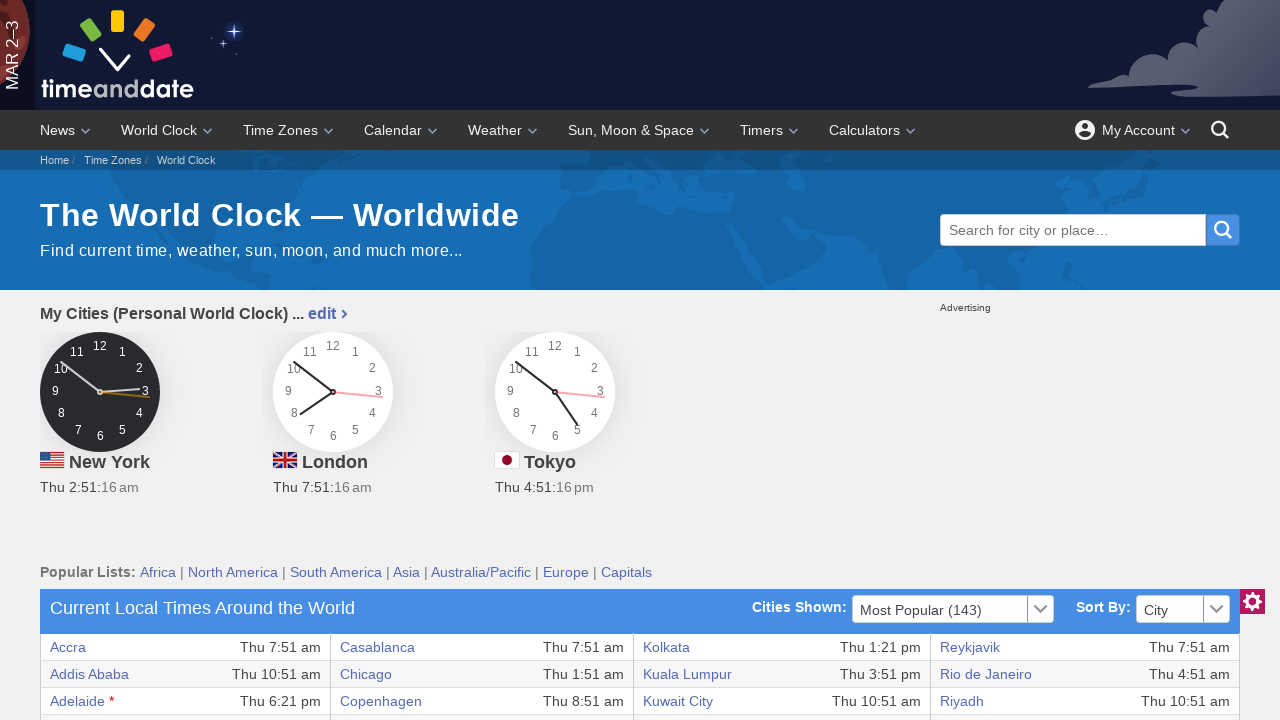

Accessed column data content
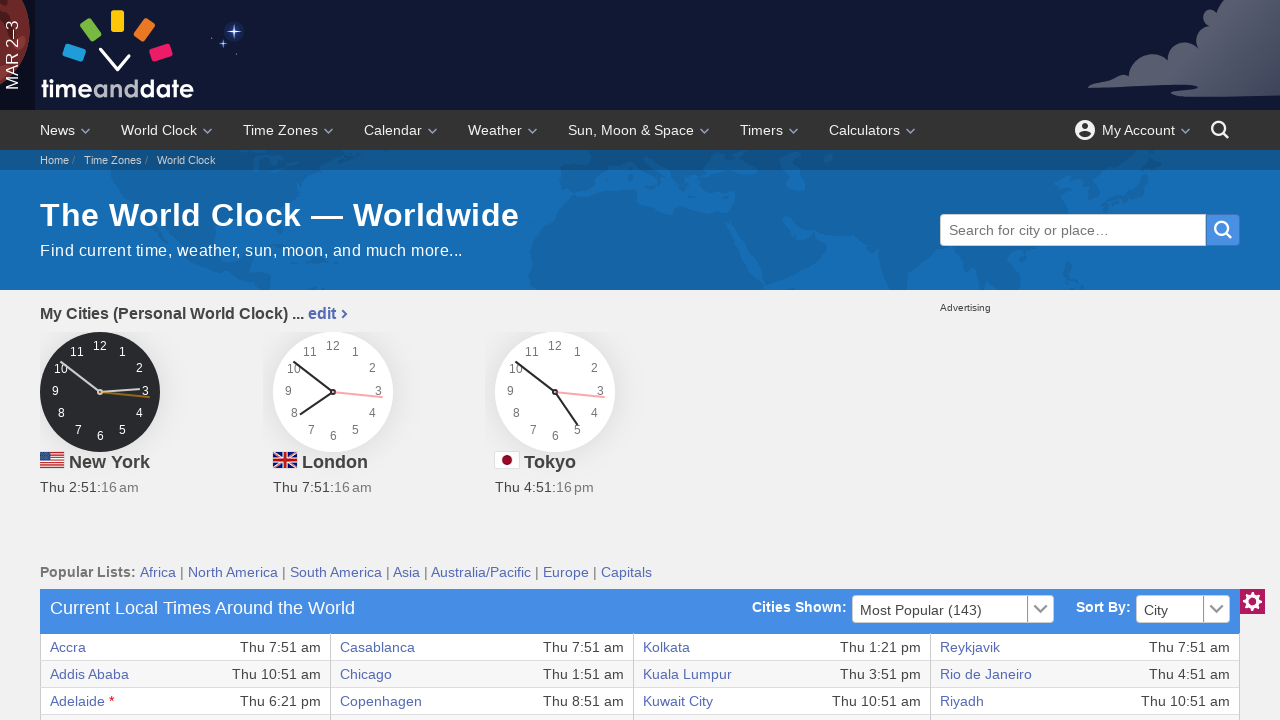

Accessed column data content
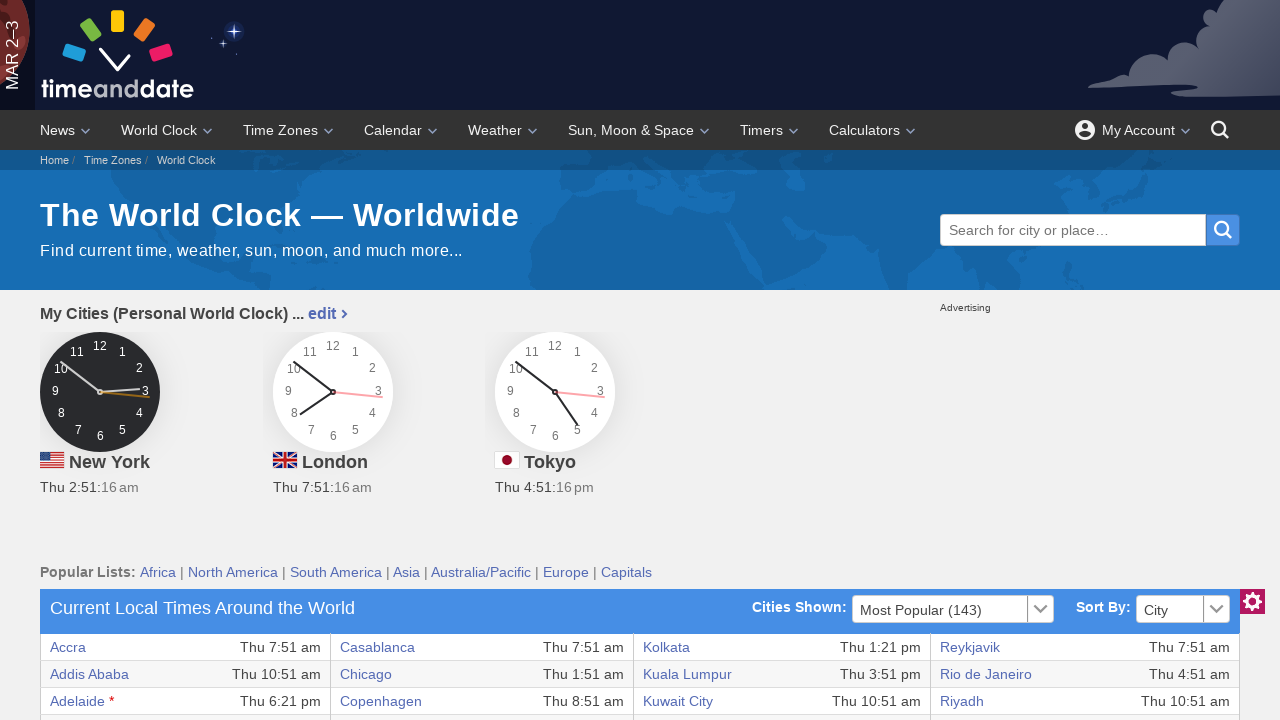

Accessed column data content
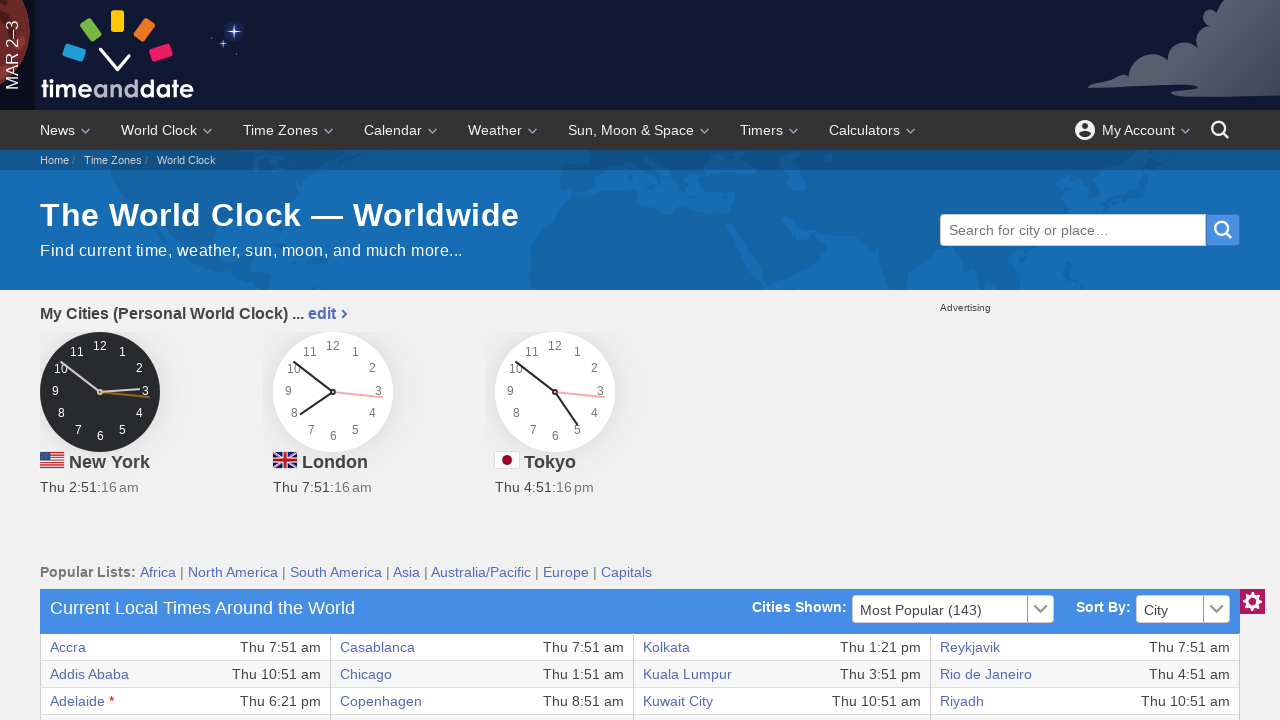

Processing table row with 8 columns
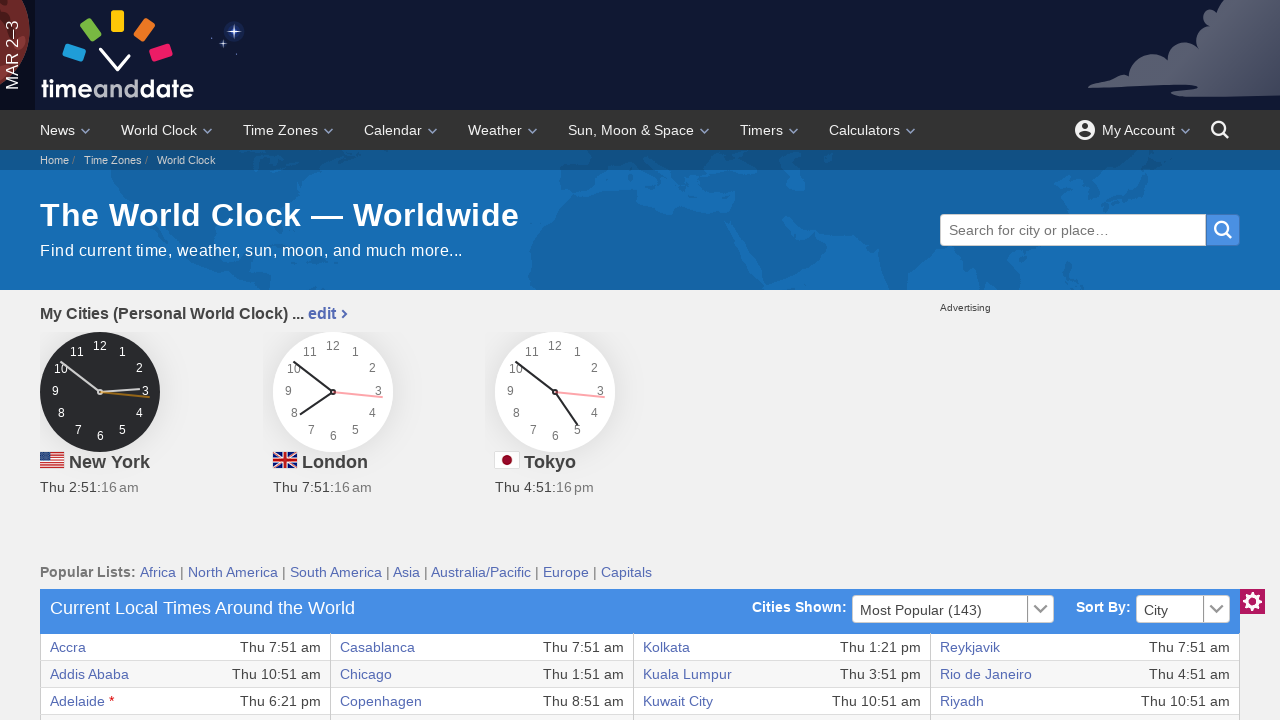

Accessed column data content
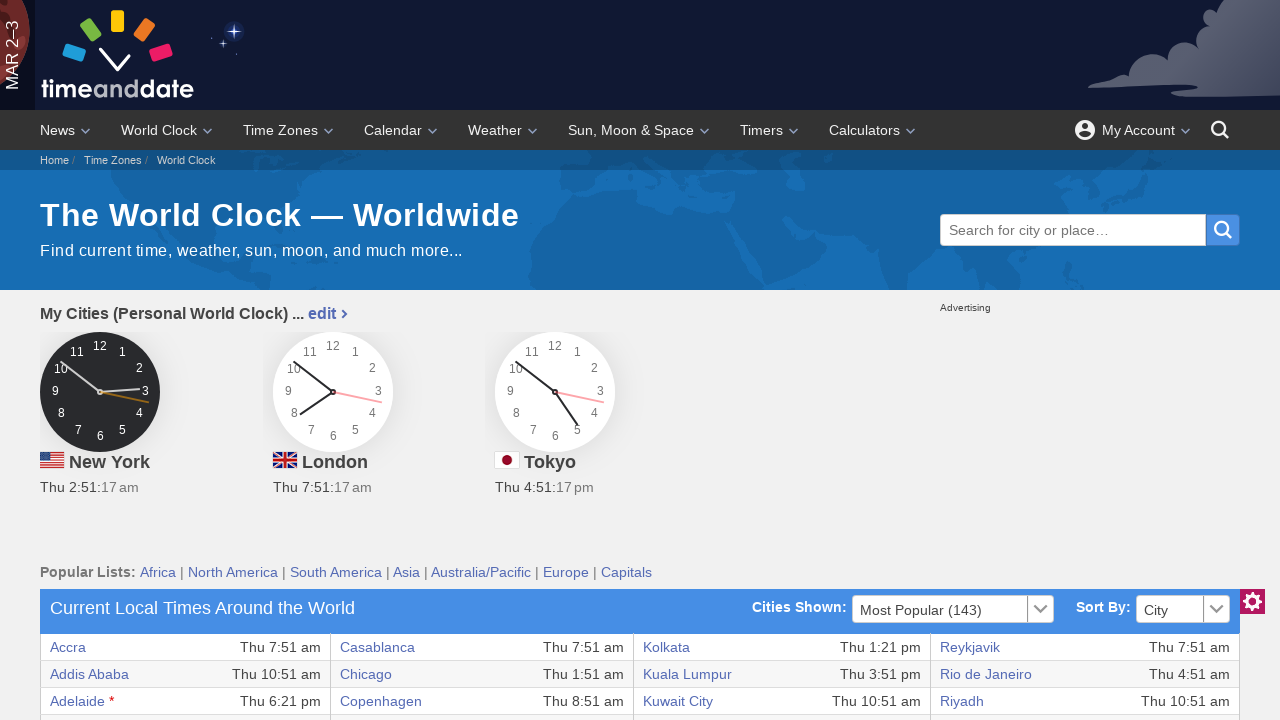

Accessed column data content
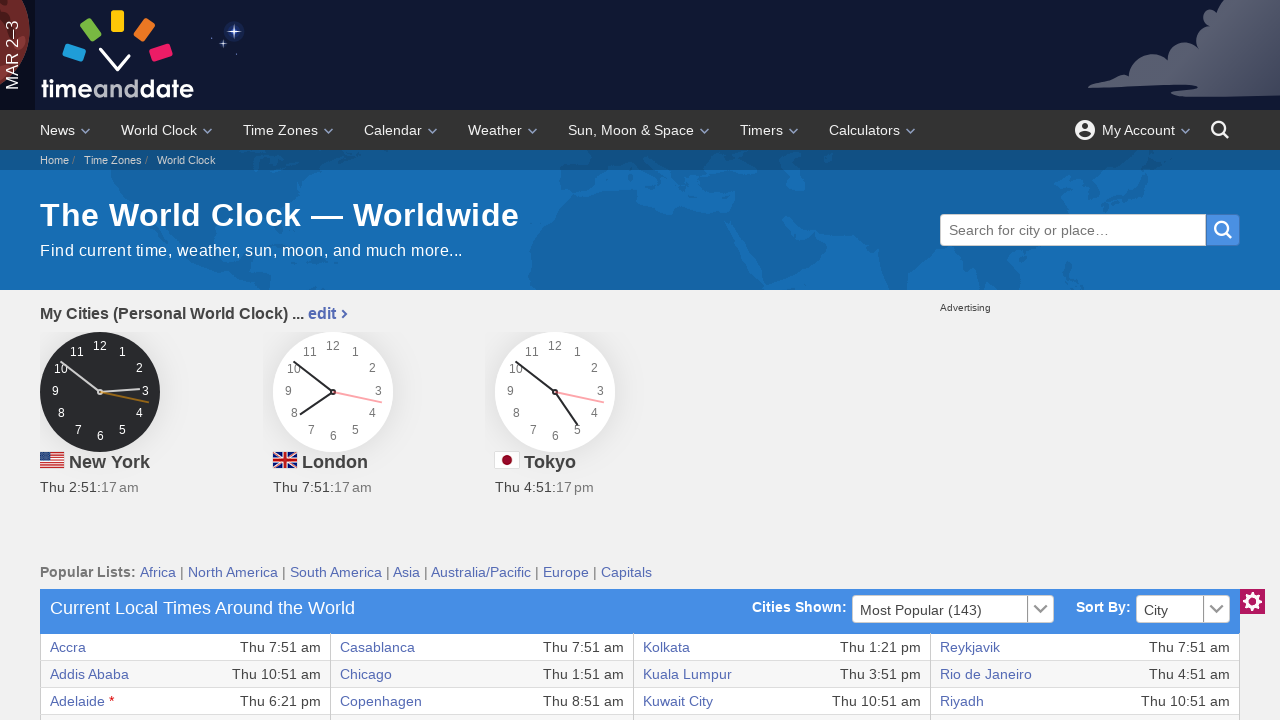

Accessed column data content
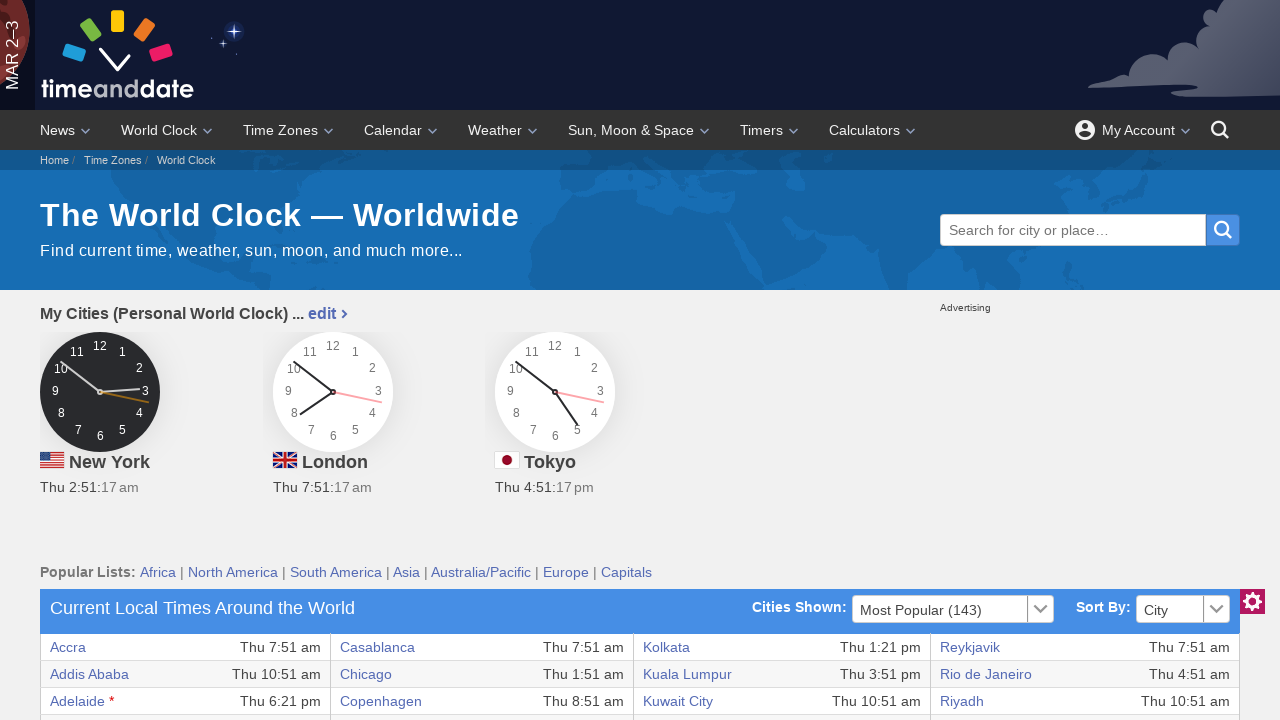

Accessed column data content
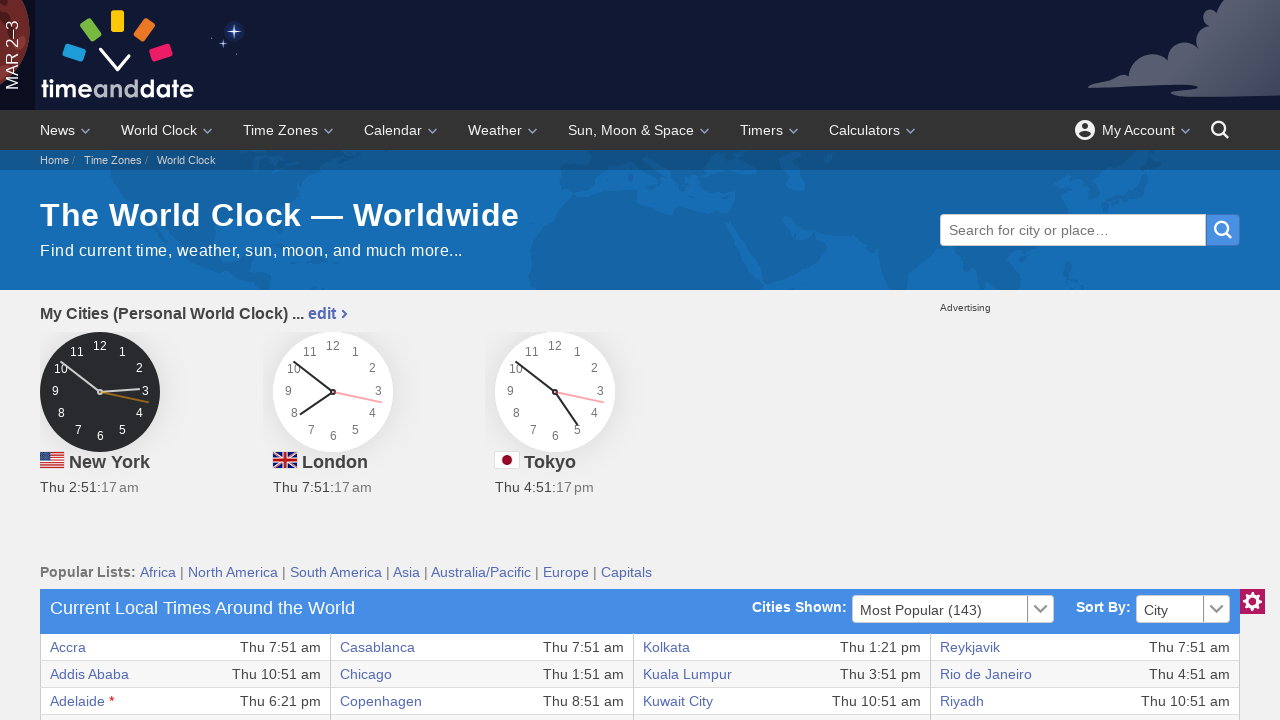

Accessed column data content
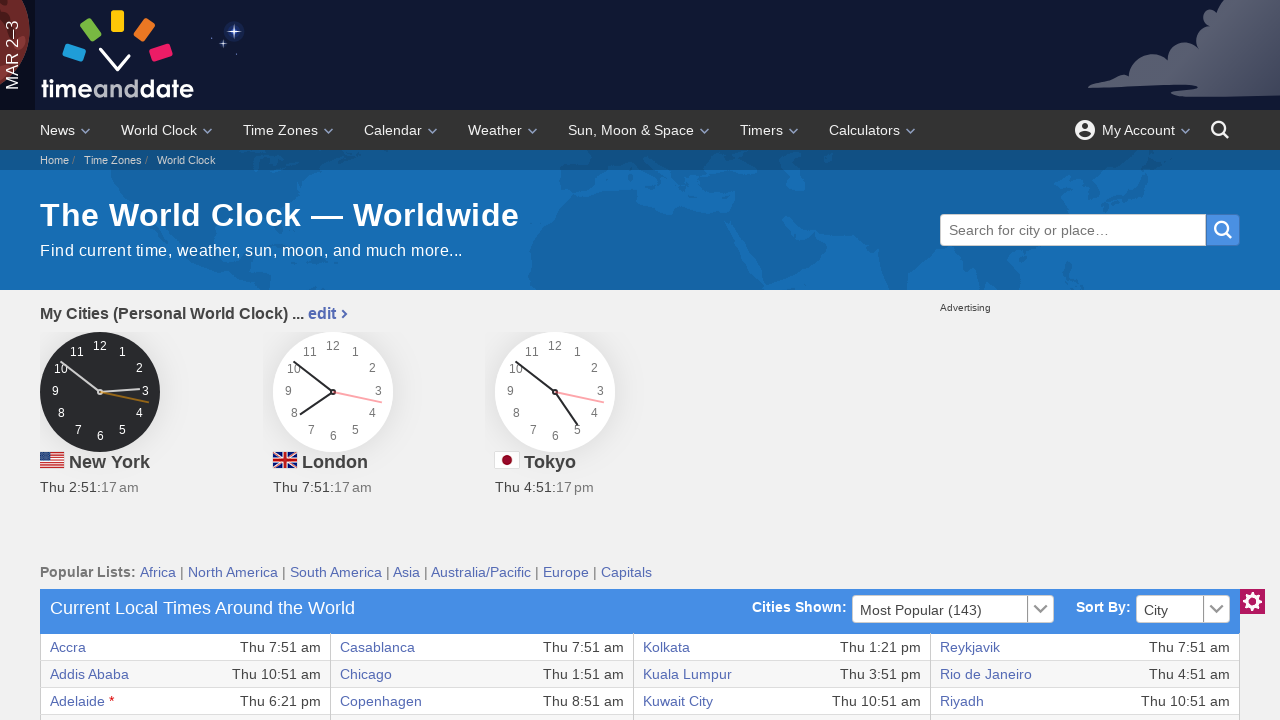

Accessed column data content
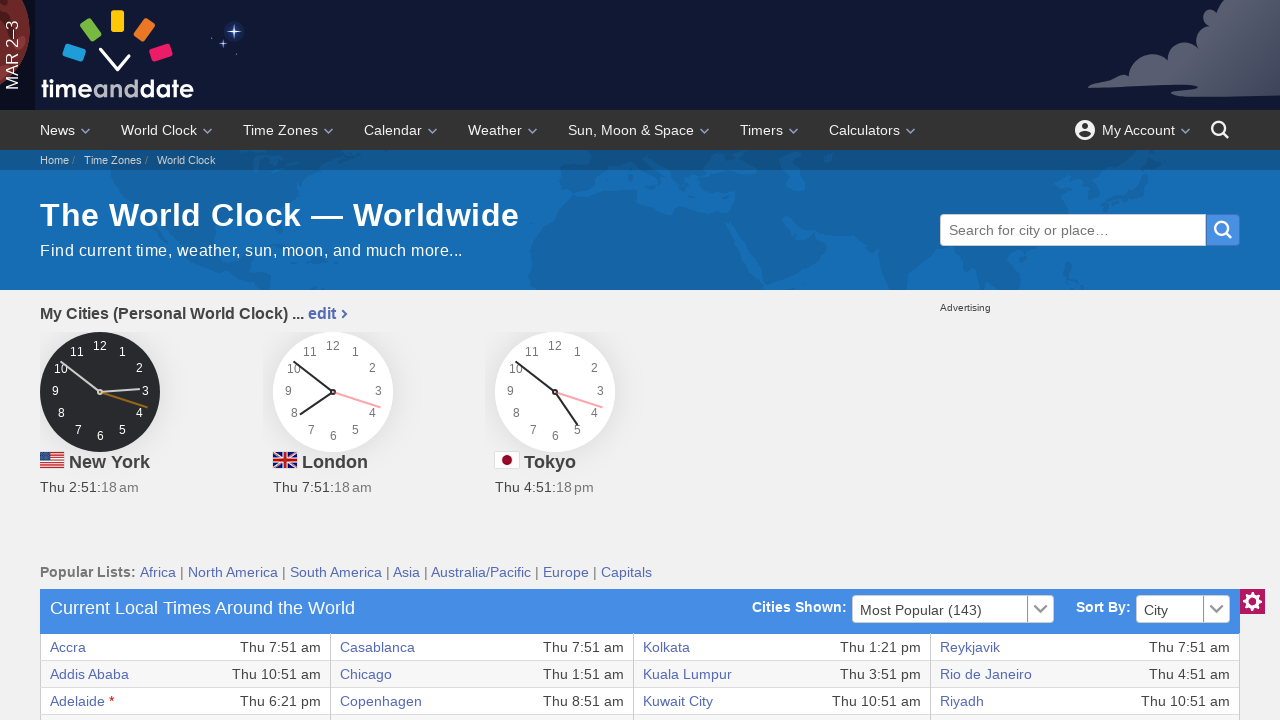

Accessed column data content
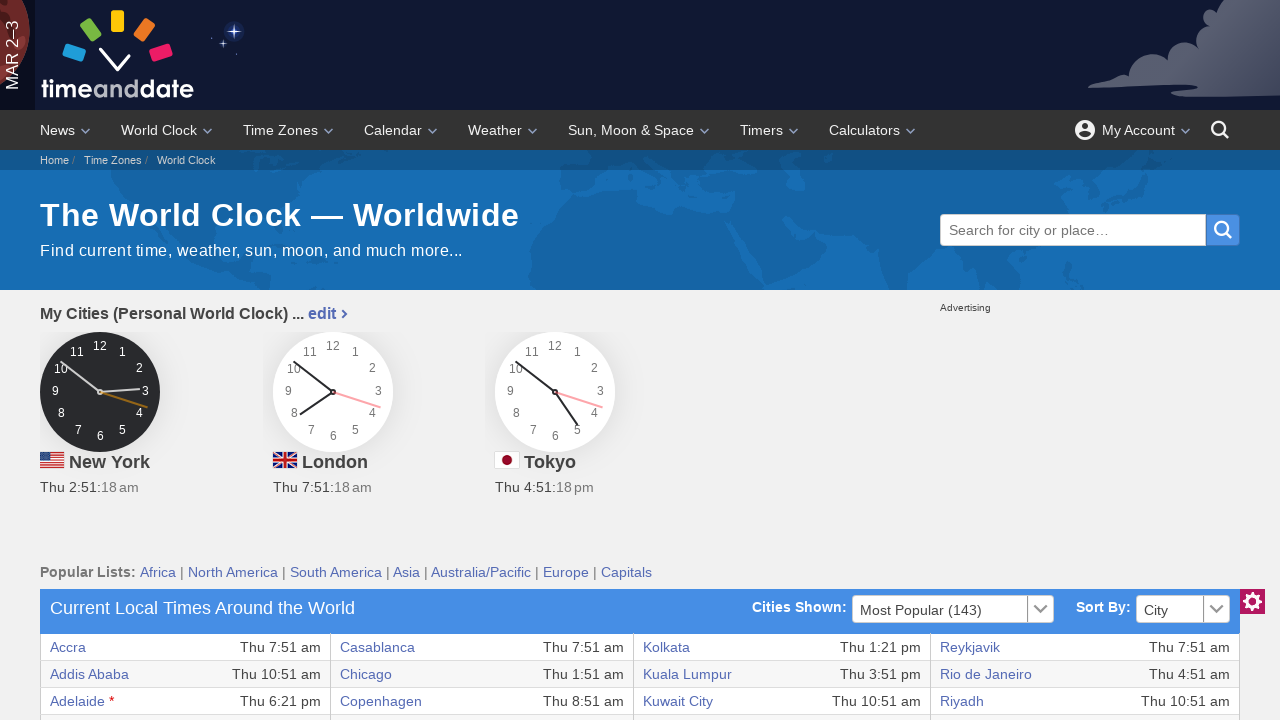

Accessed column data content
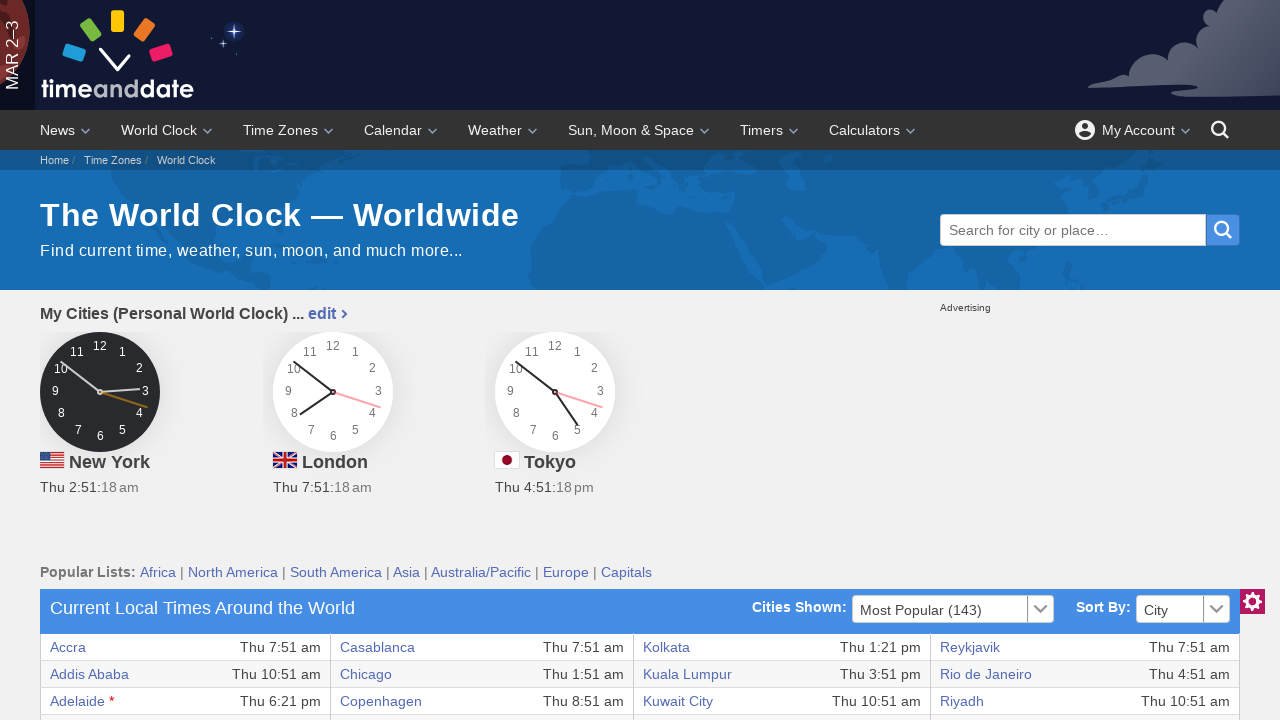

Processing table row with 8 columns
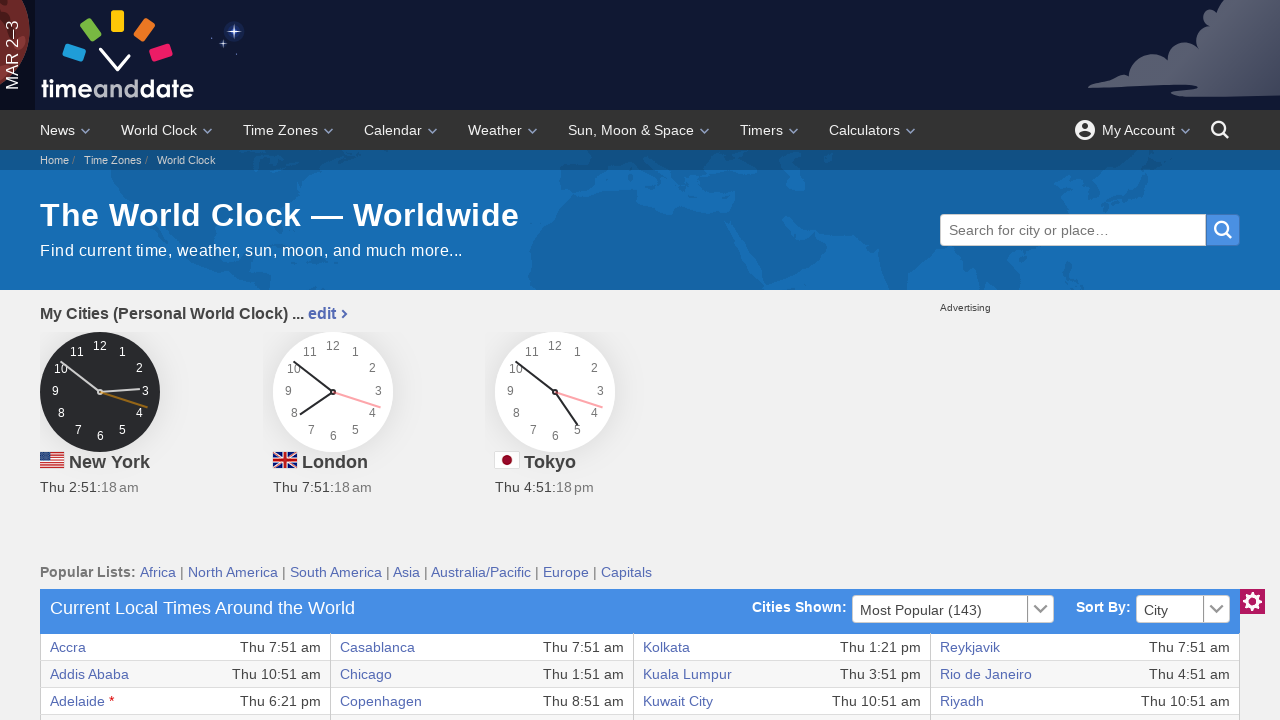

Accessed column data content
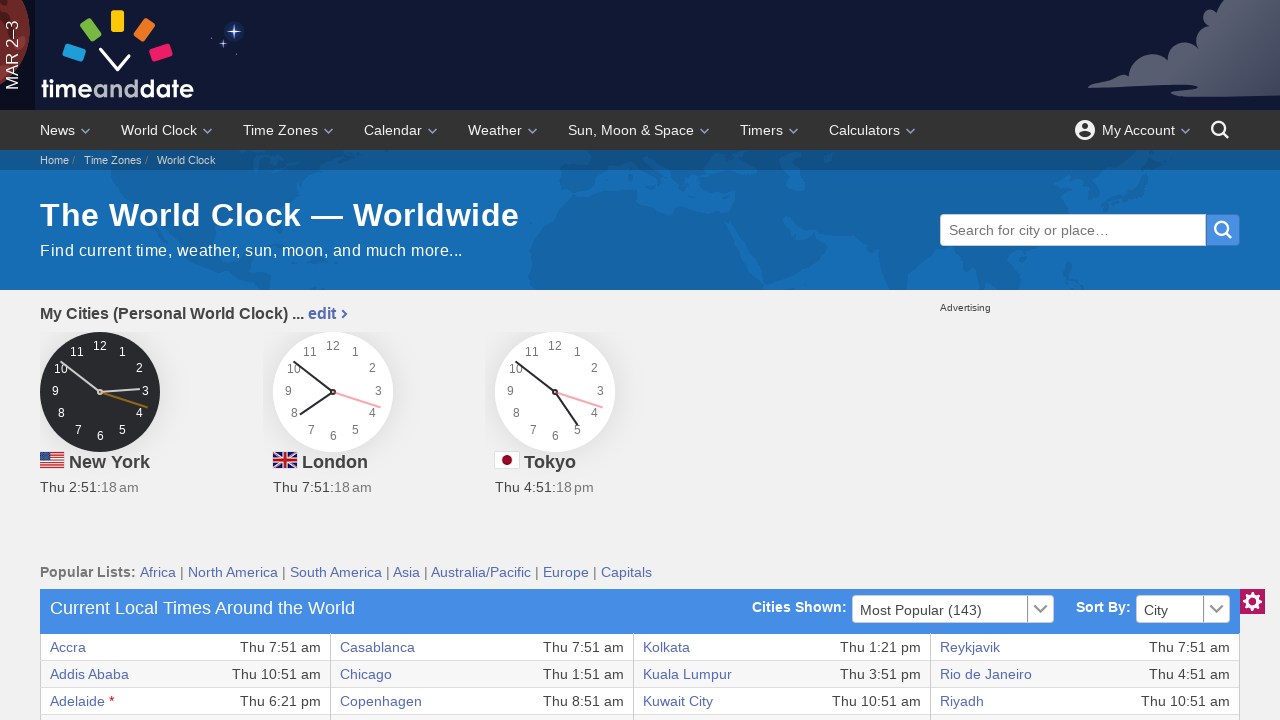

Accessed column data content
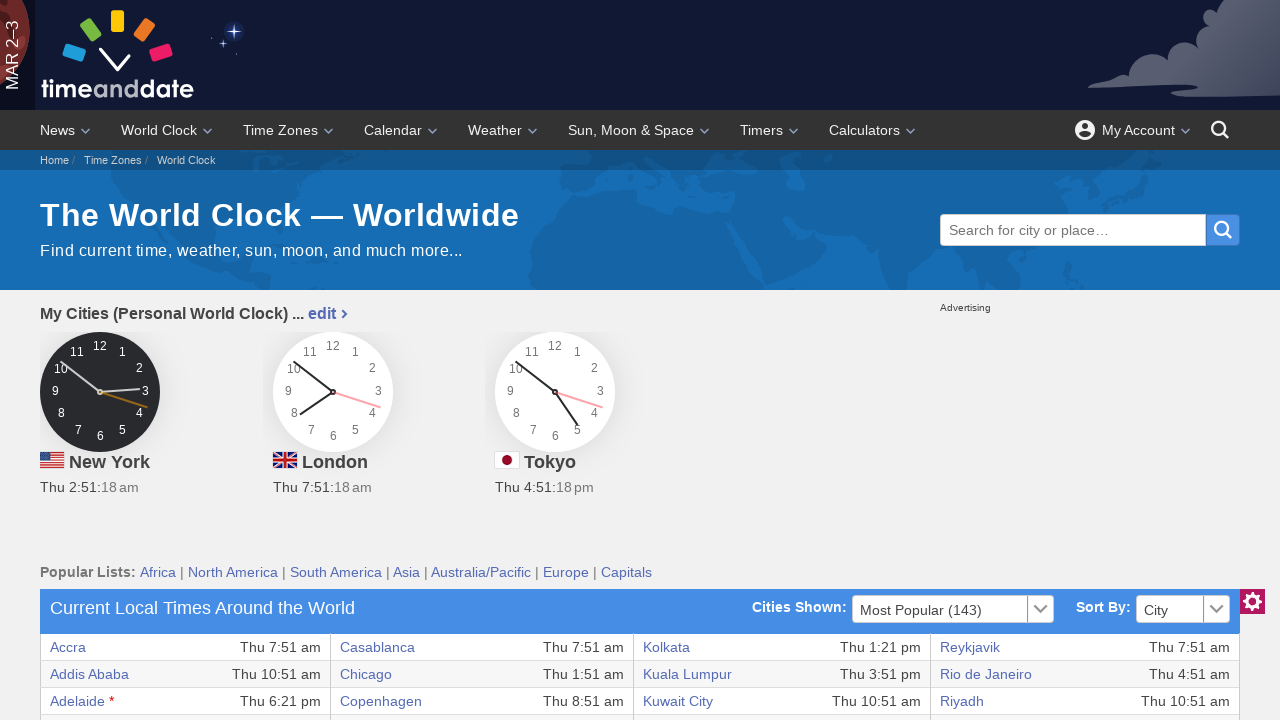

Accessed column data content
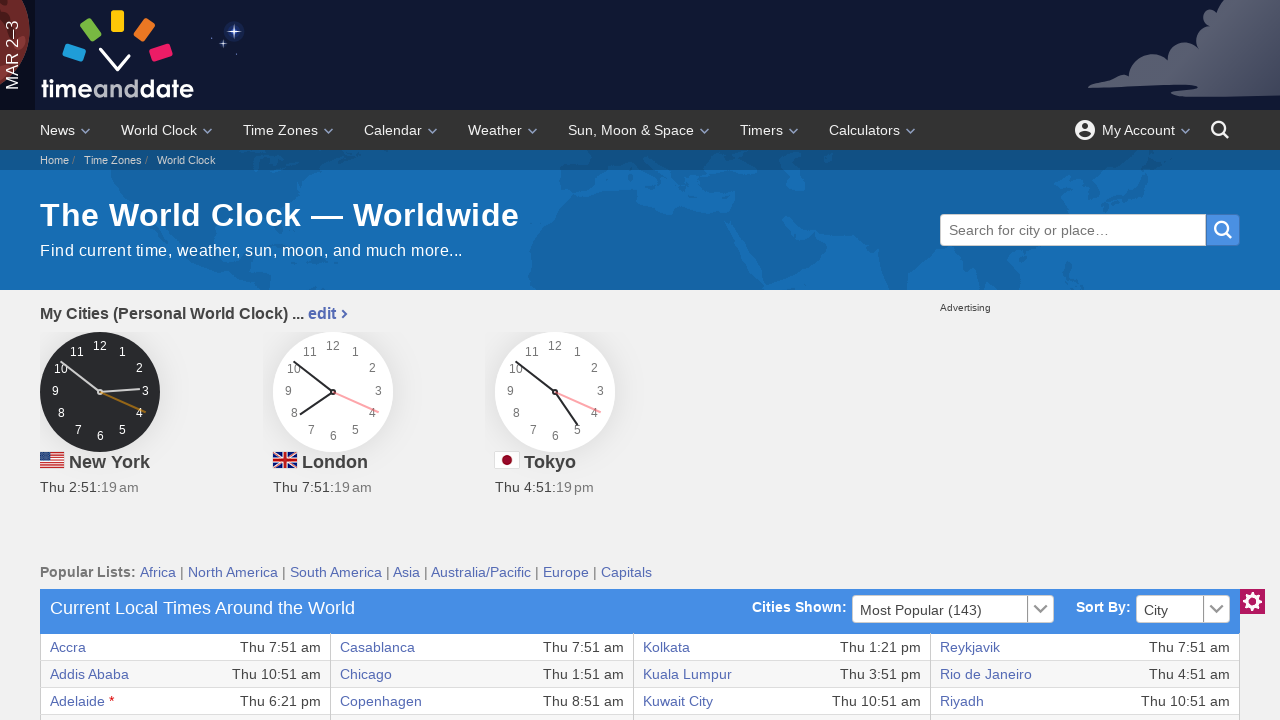

Accessed column data content
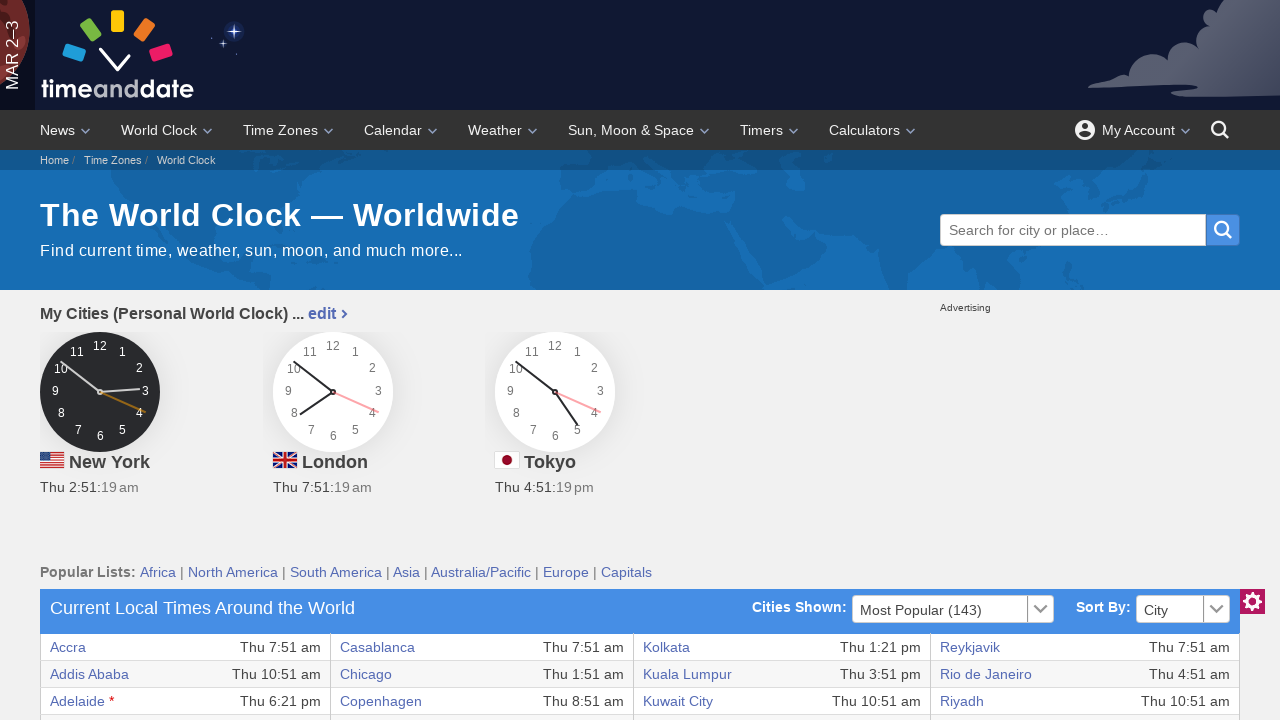

Accessed column data content
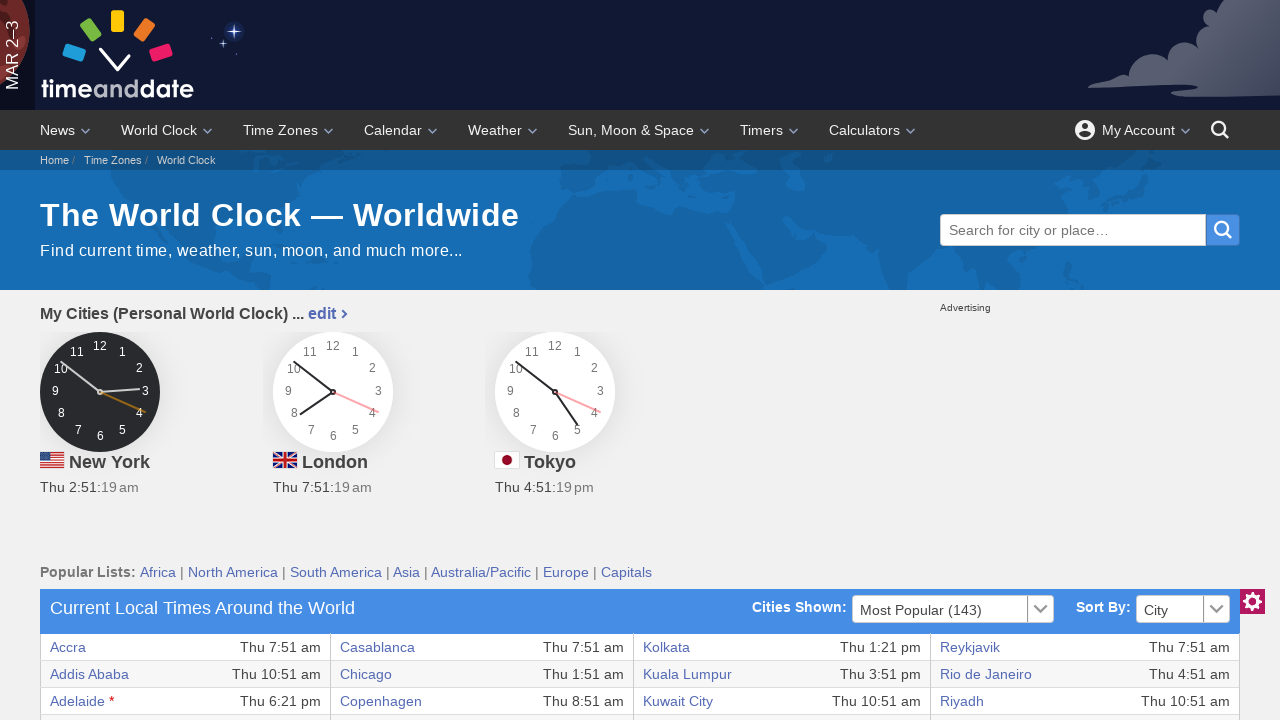

Accessed column data content
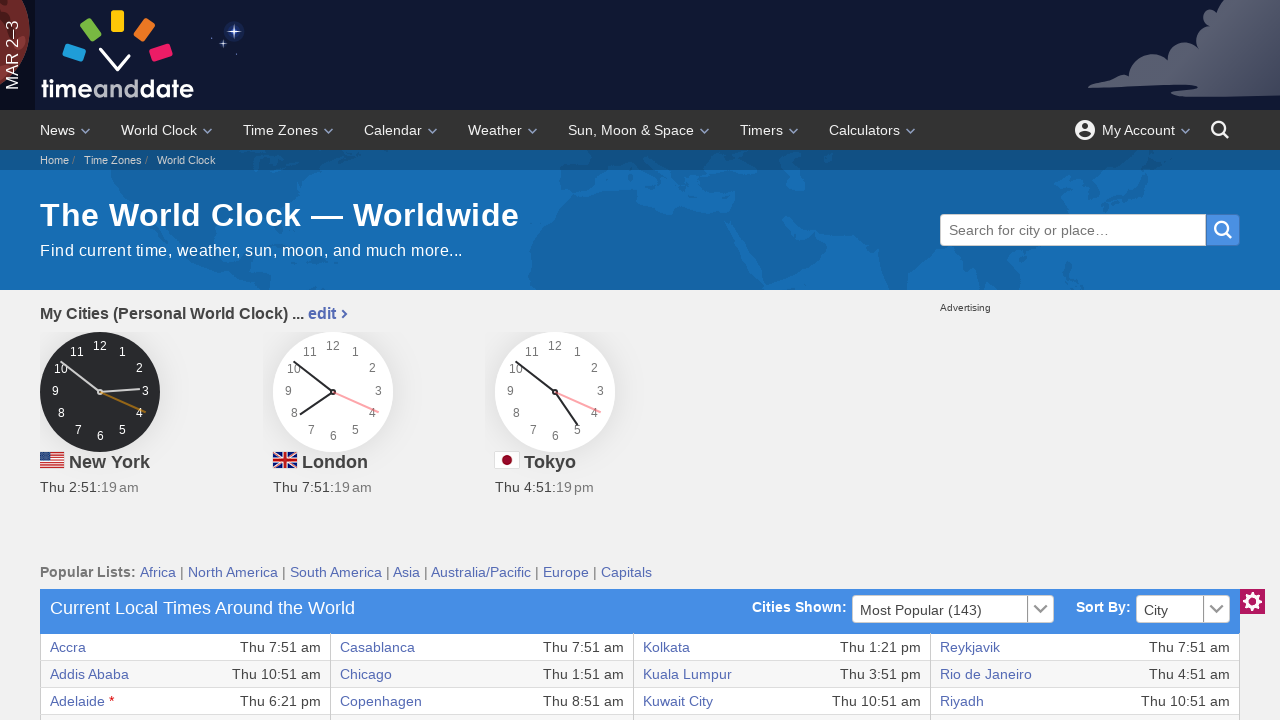

Accessed column data content
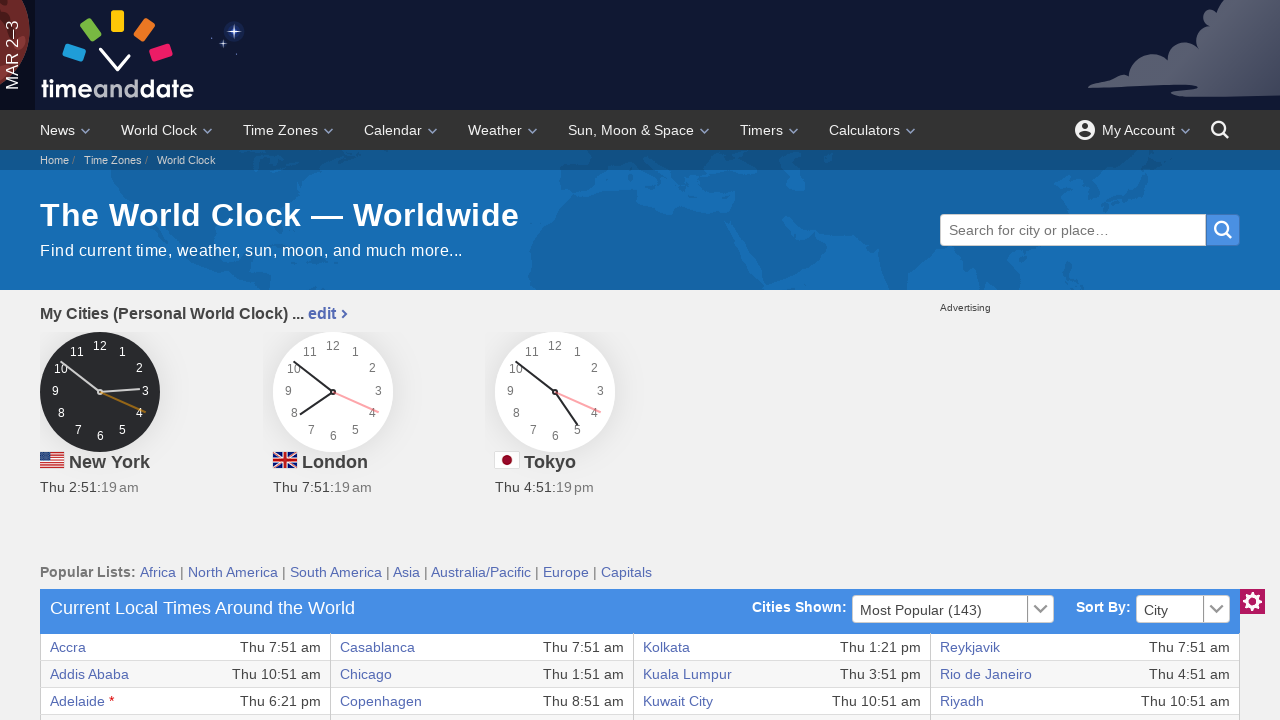

Accessed column data content
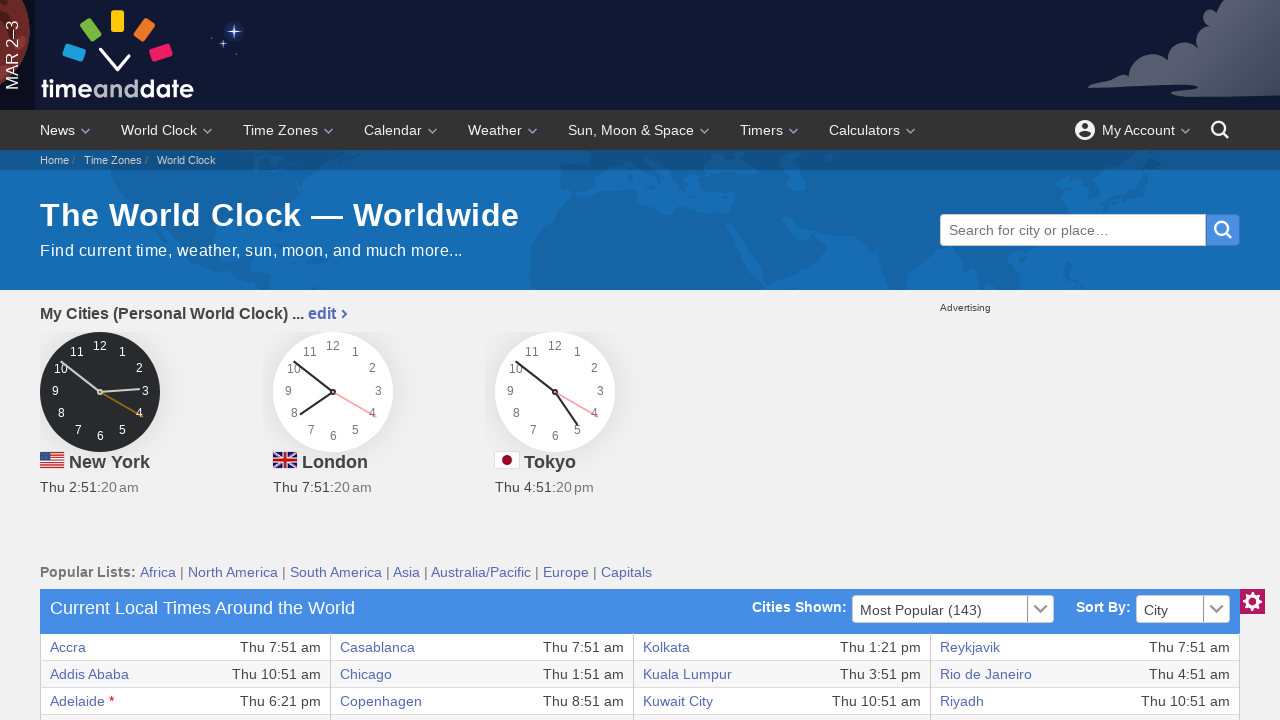

Processing table row with 8 columns
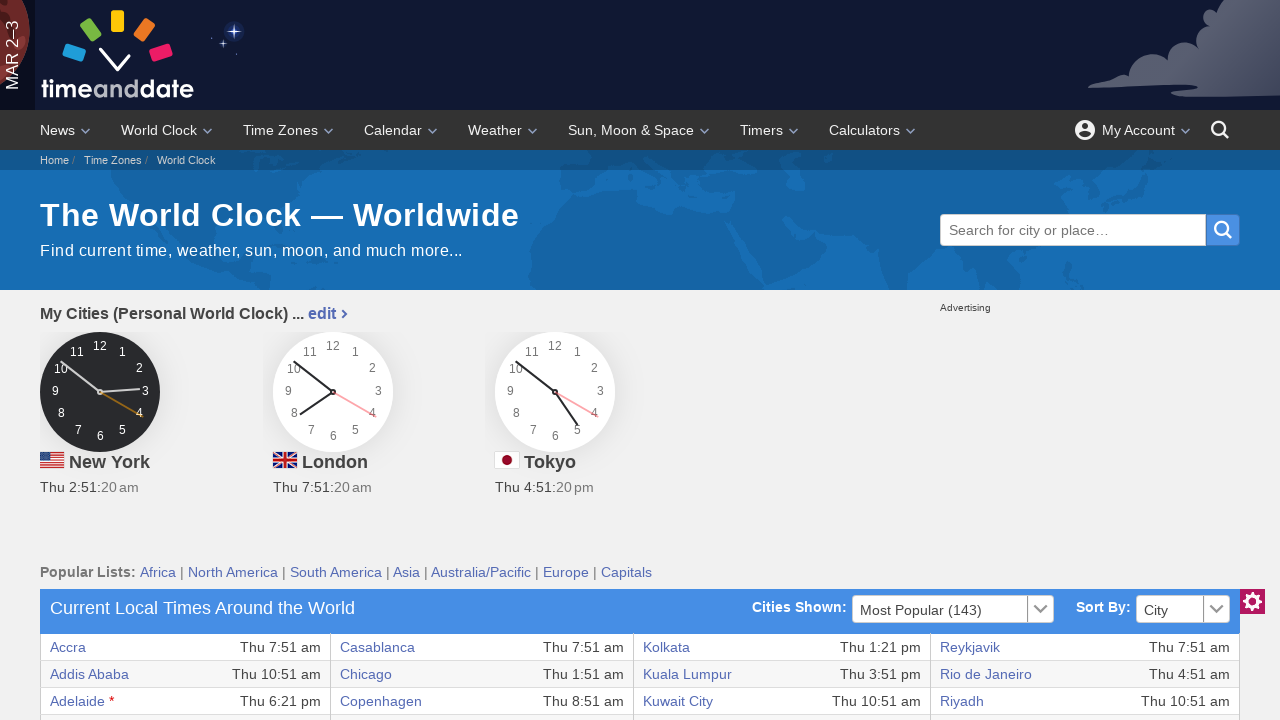

Accessed column data content
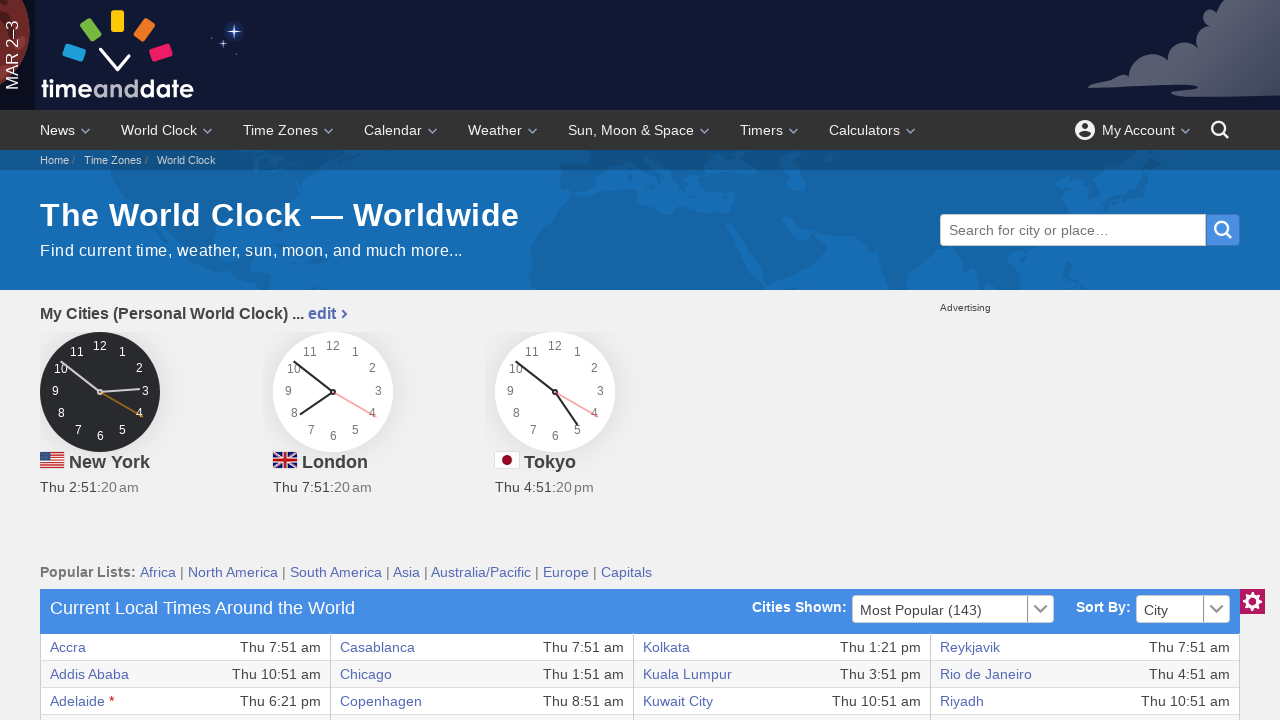

Accessed column data content
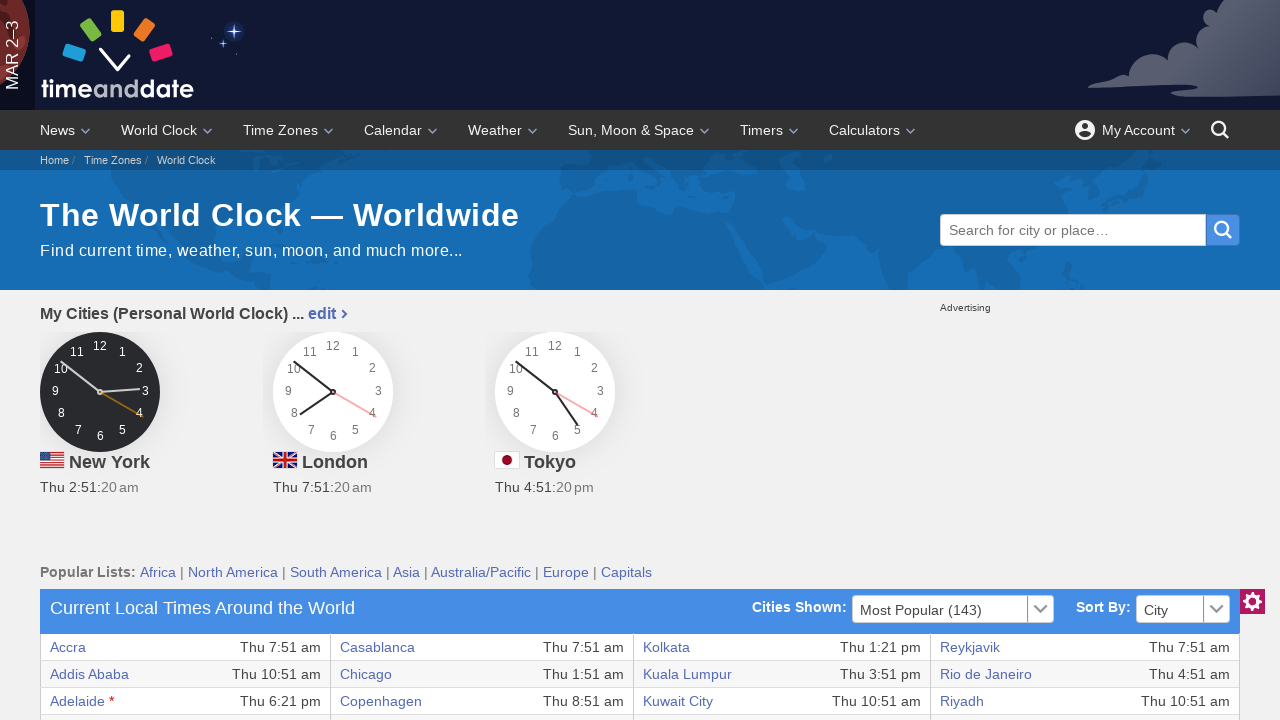

Accessed column data content
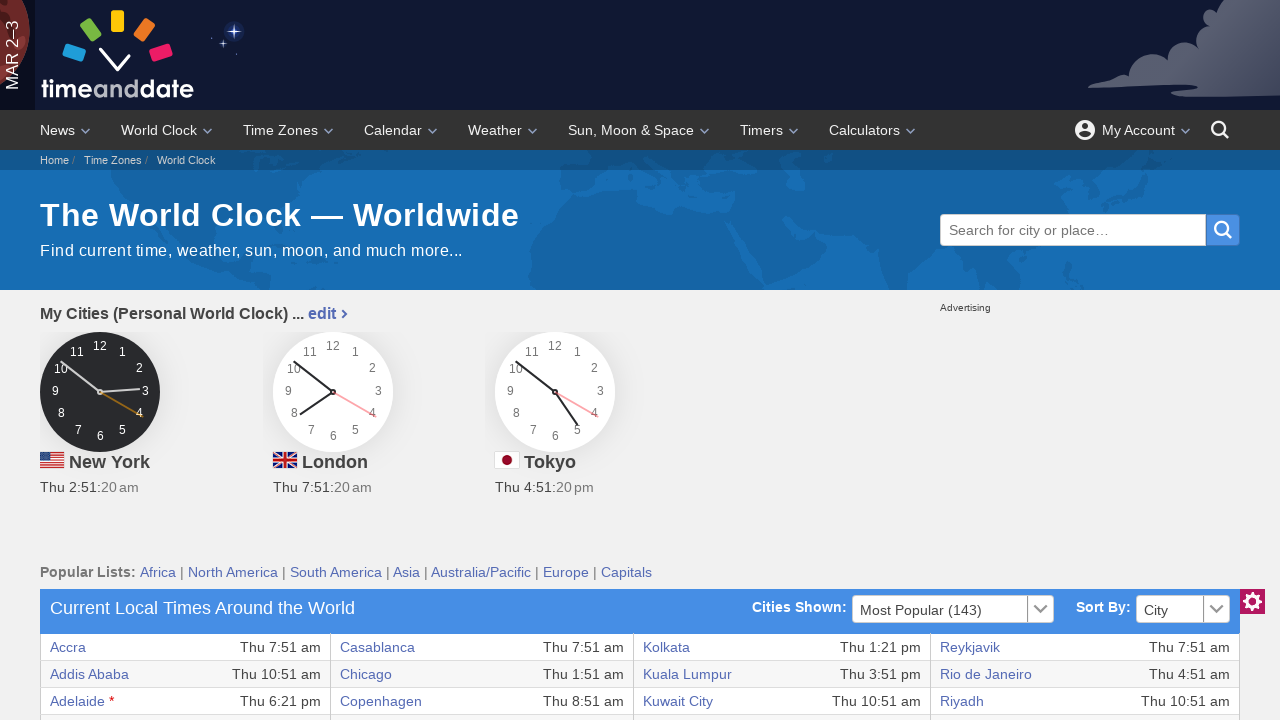

Accessed column data content
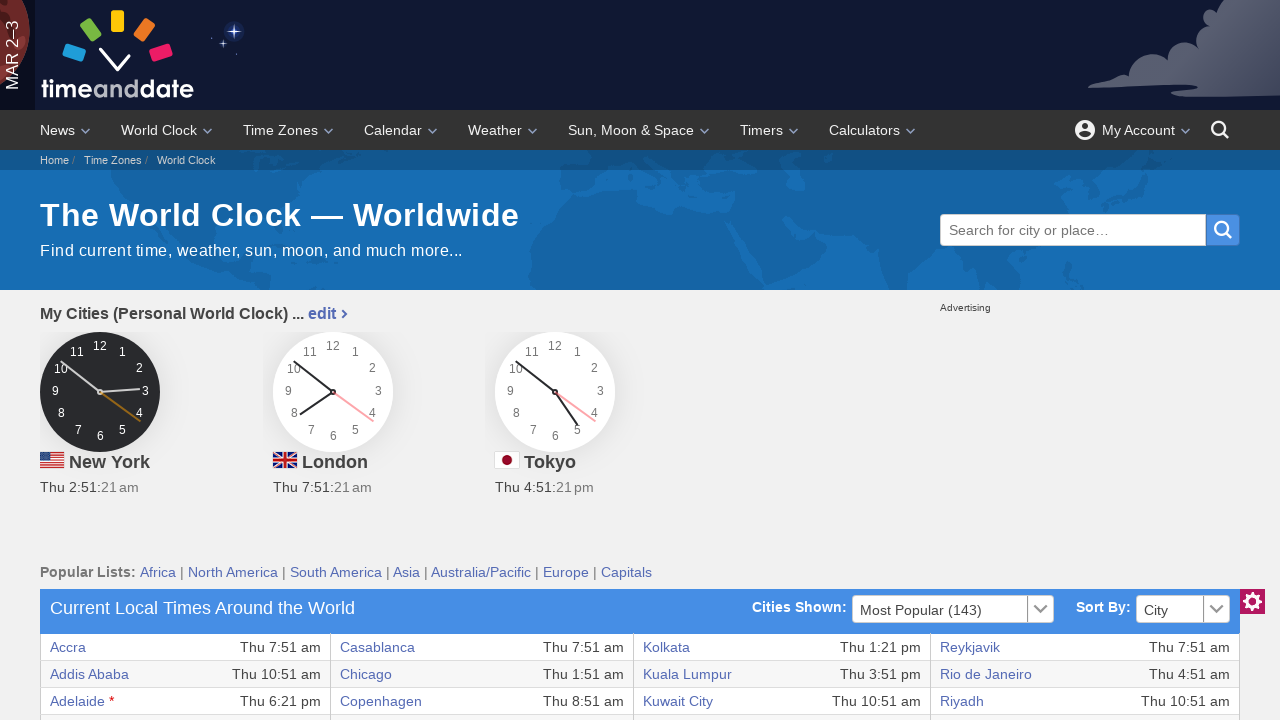

Accessed column data content
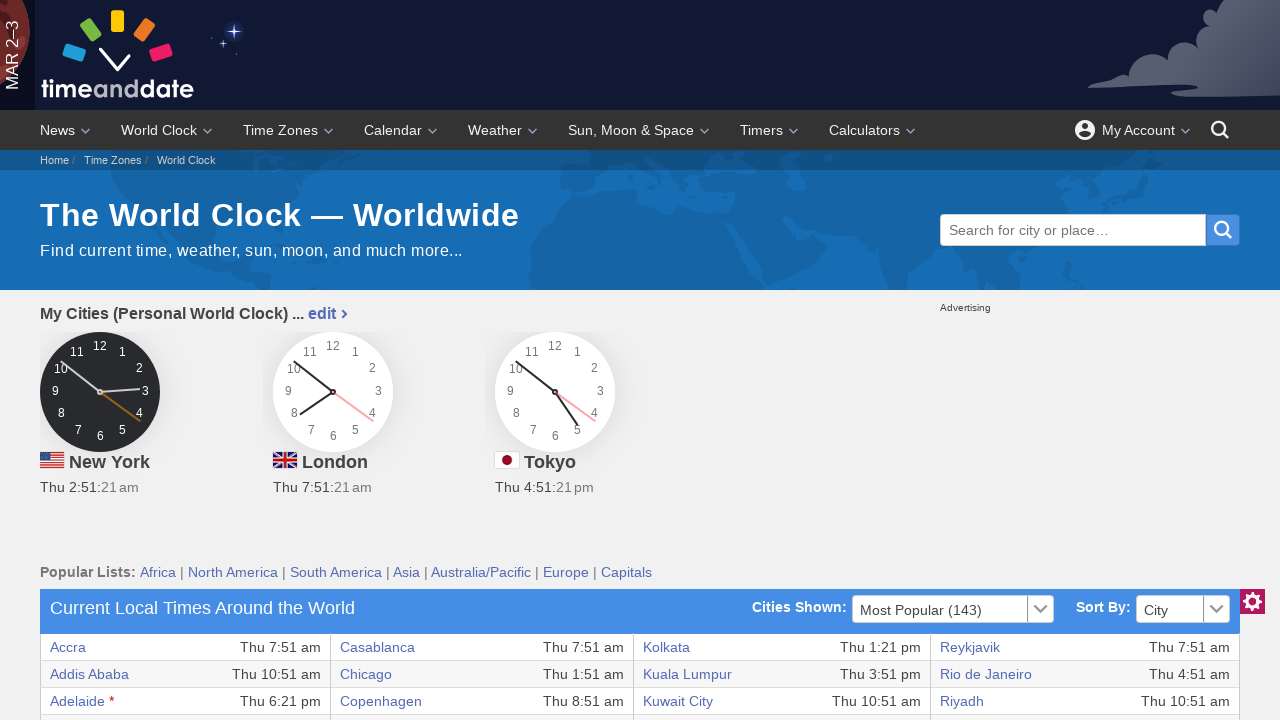

Accessed column data content
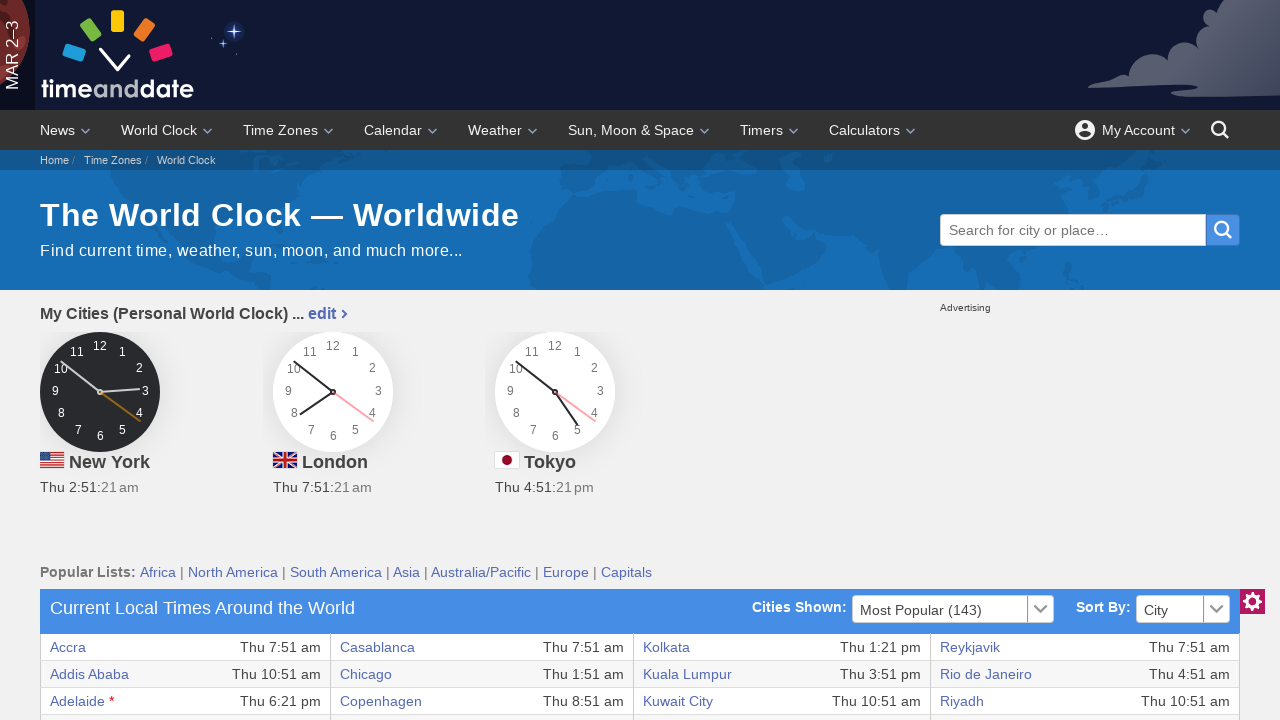

Accessed column data content
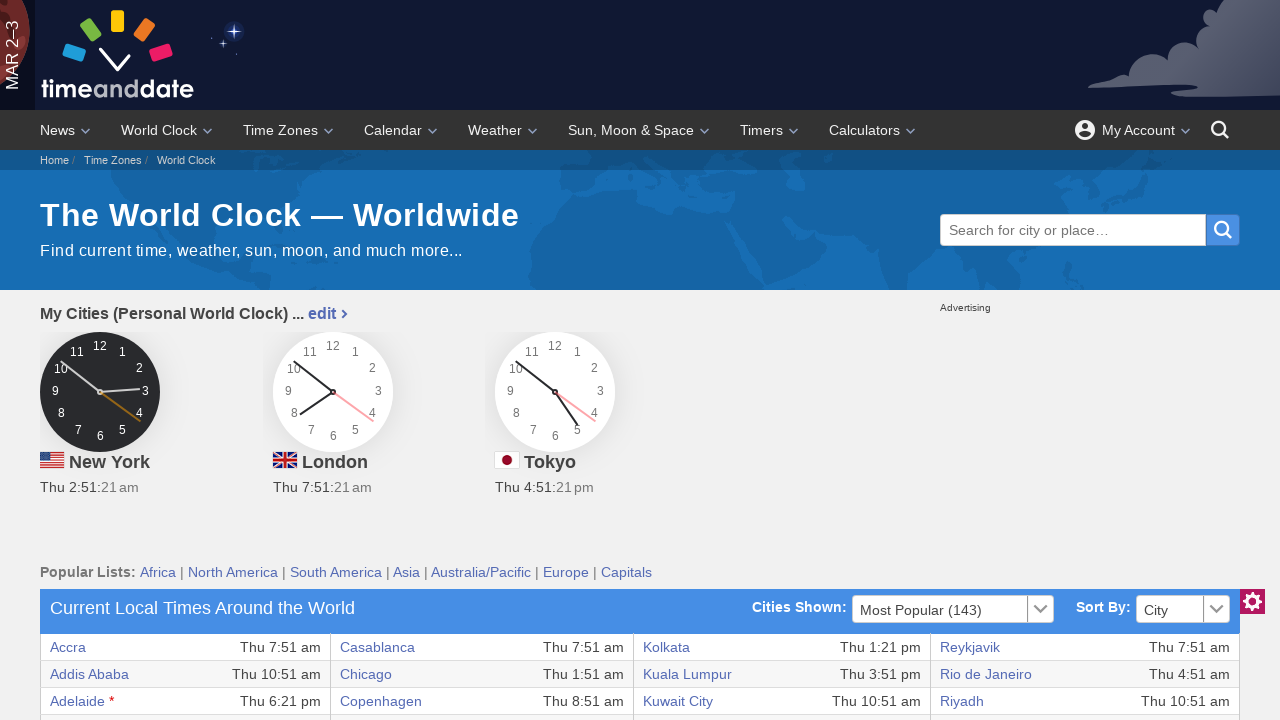

Accessed column data content
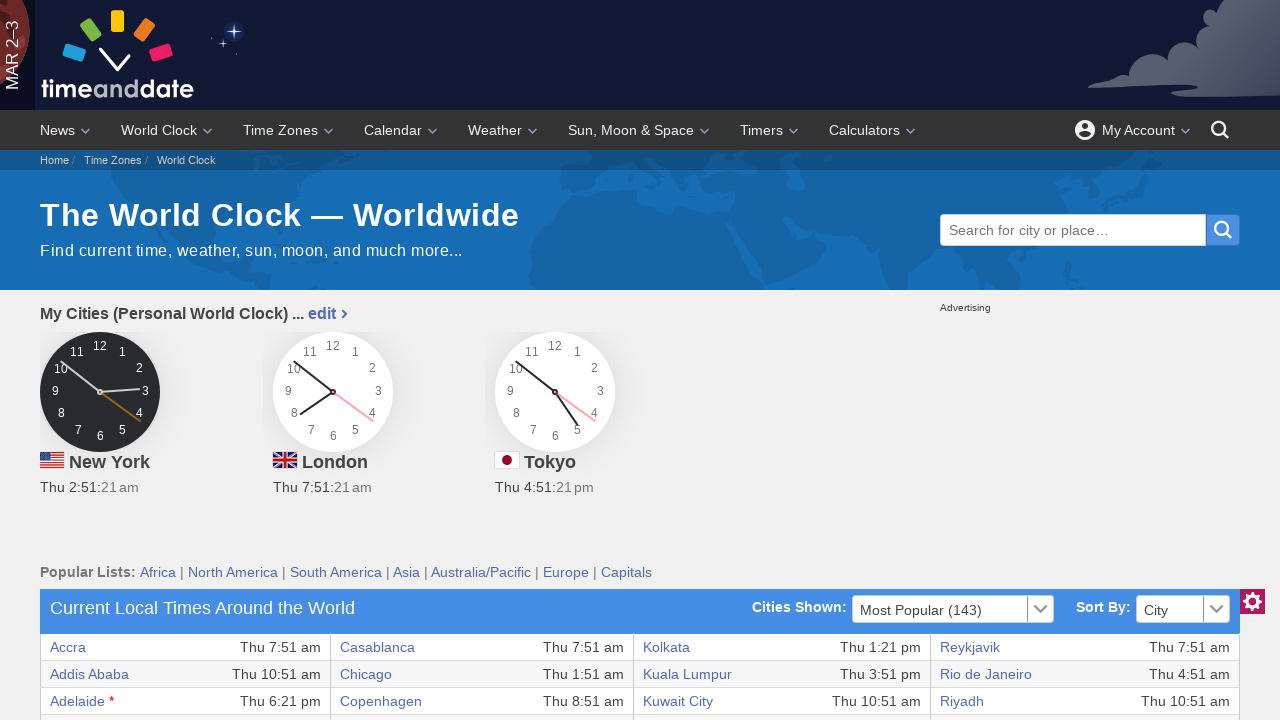

Processing table row with 8 columns
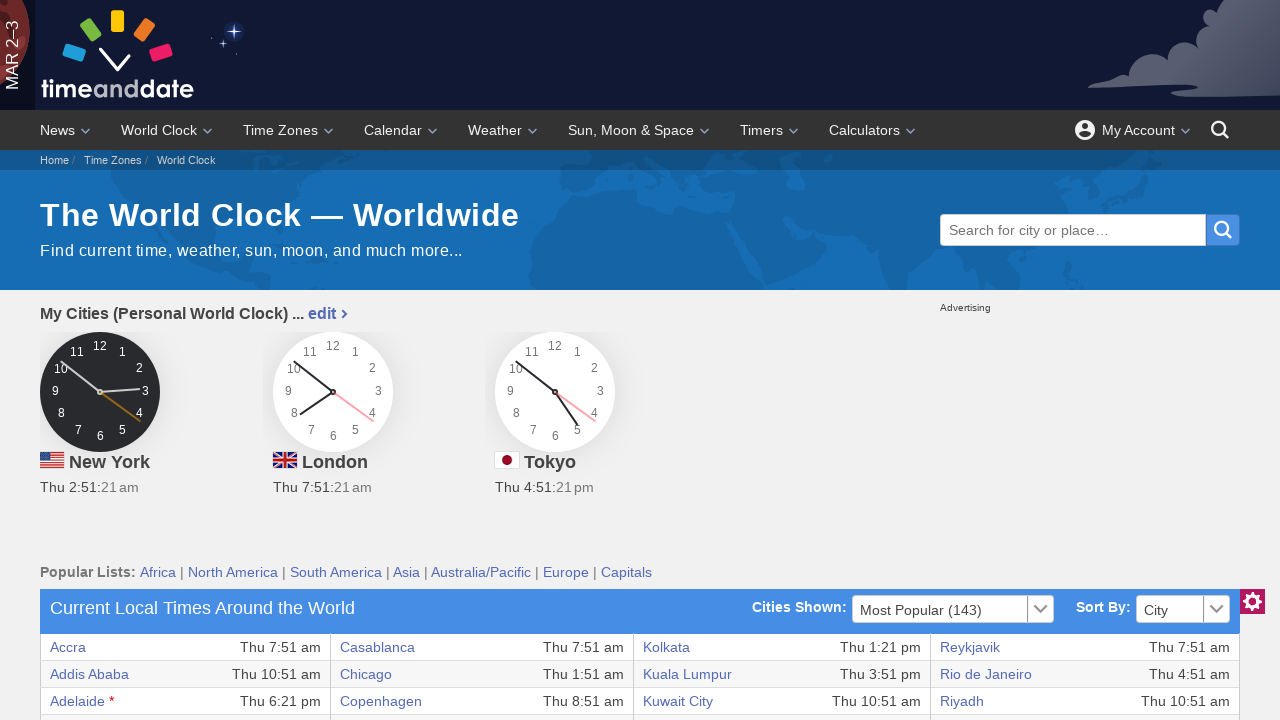

Accessed column data content
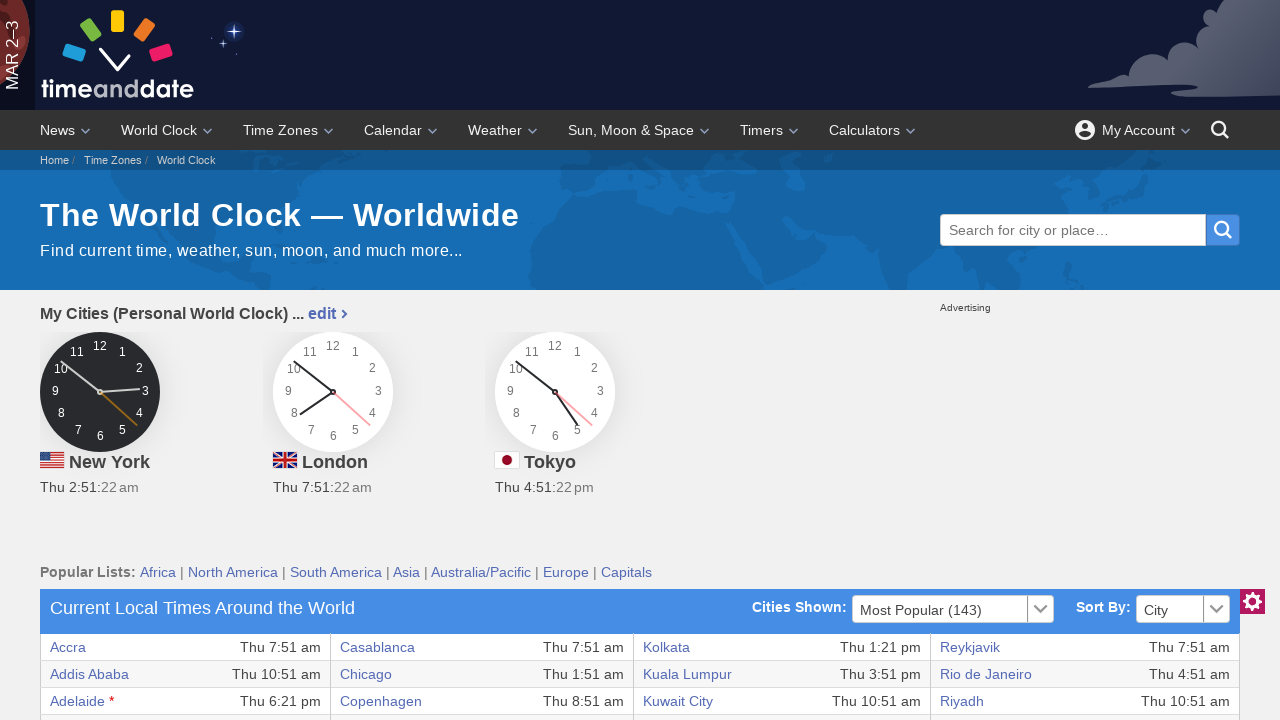

Accessed column data content
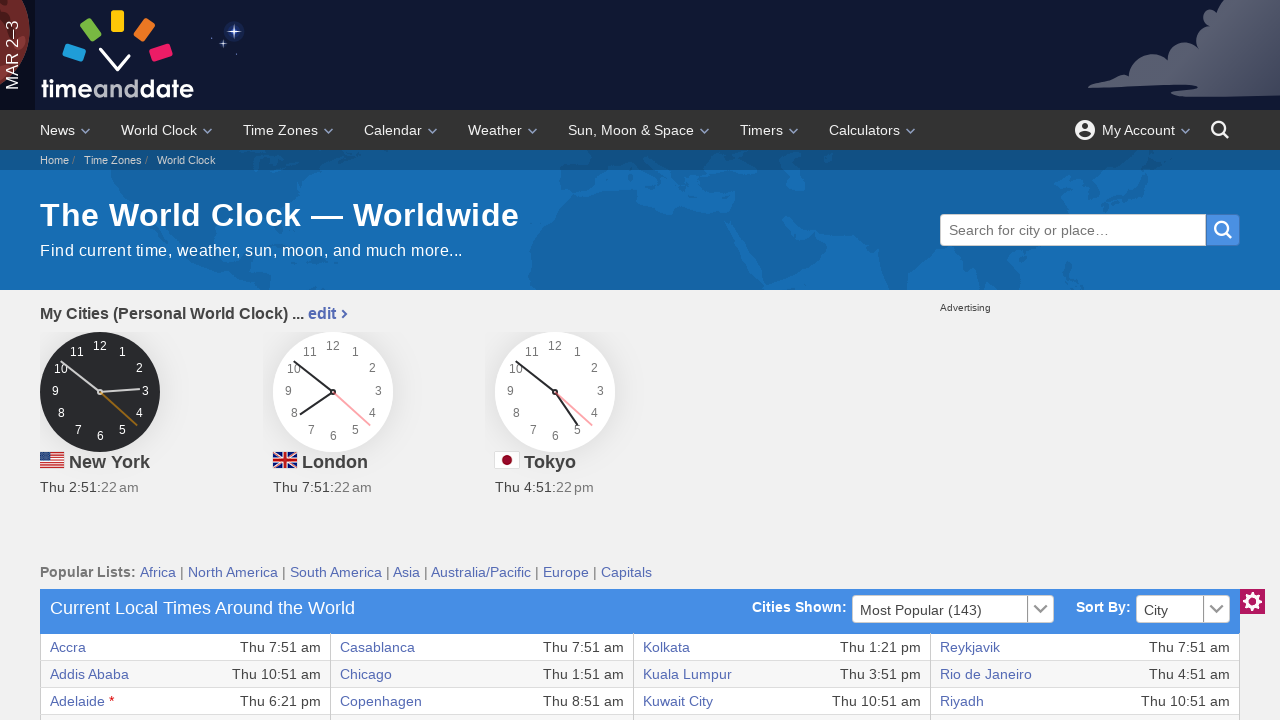

Accessed column data content
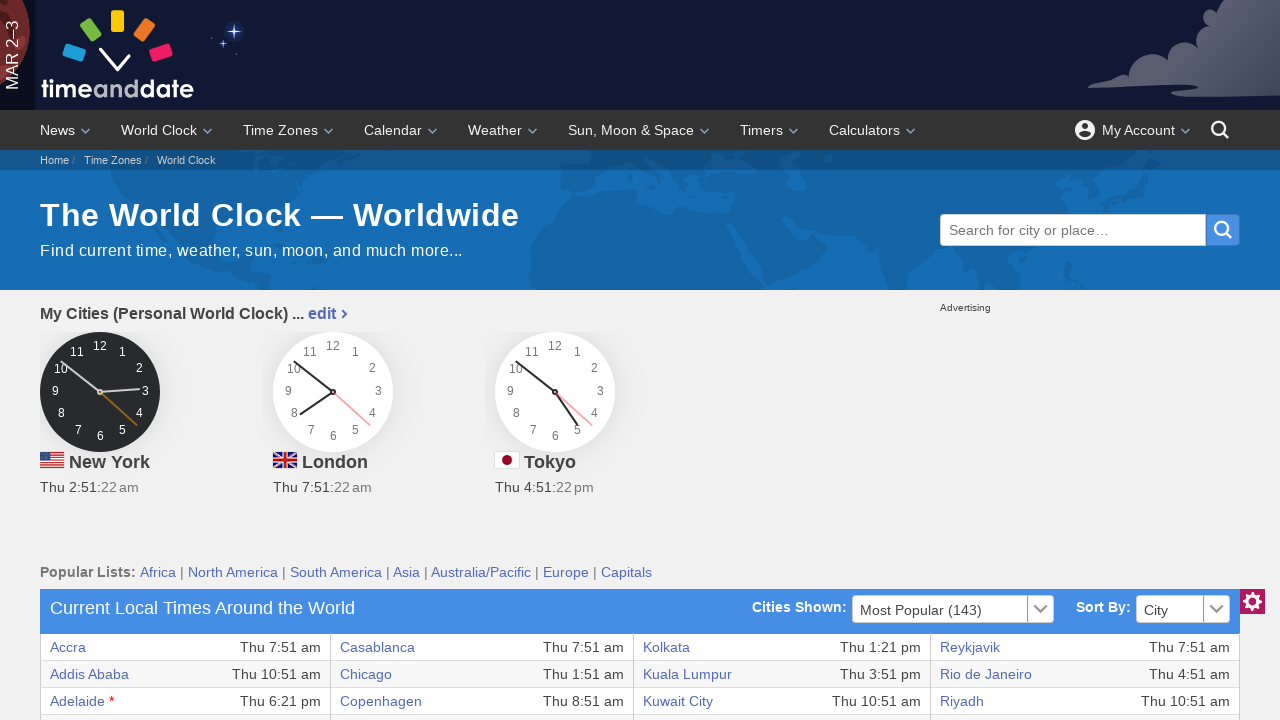

Accessed column data content
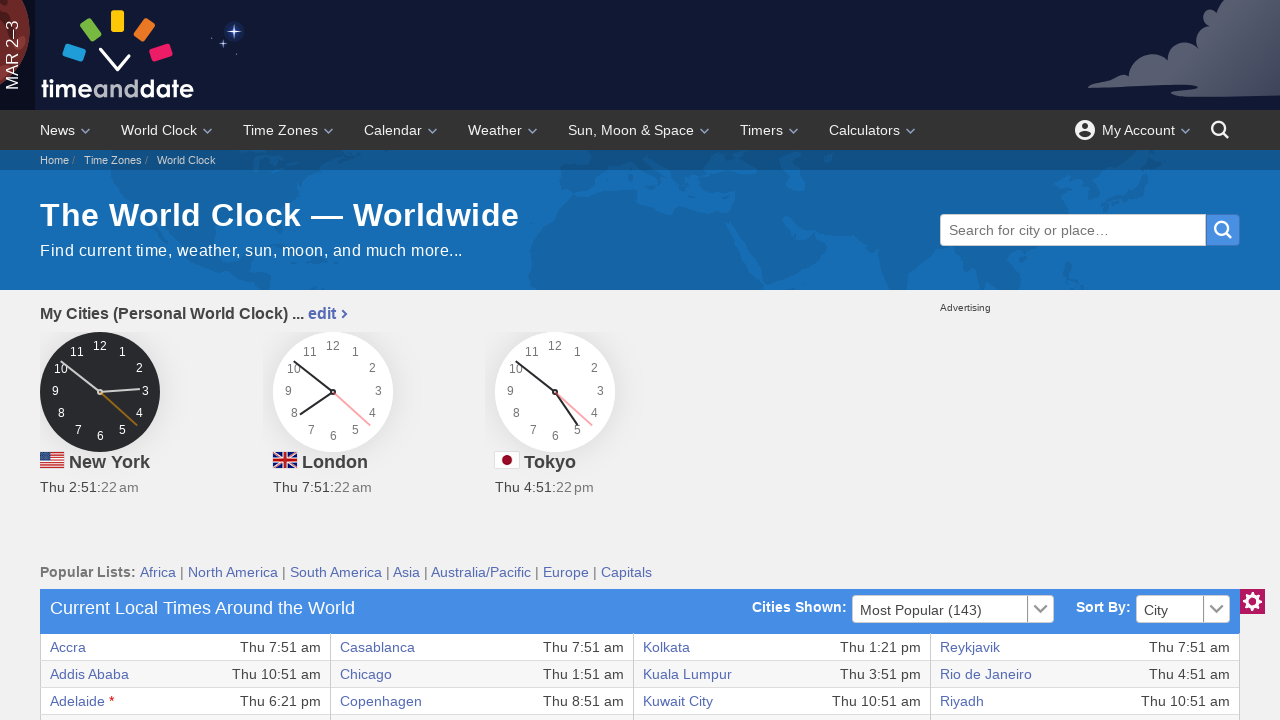

Accessed column data content
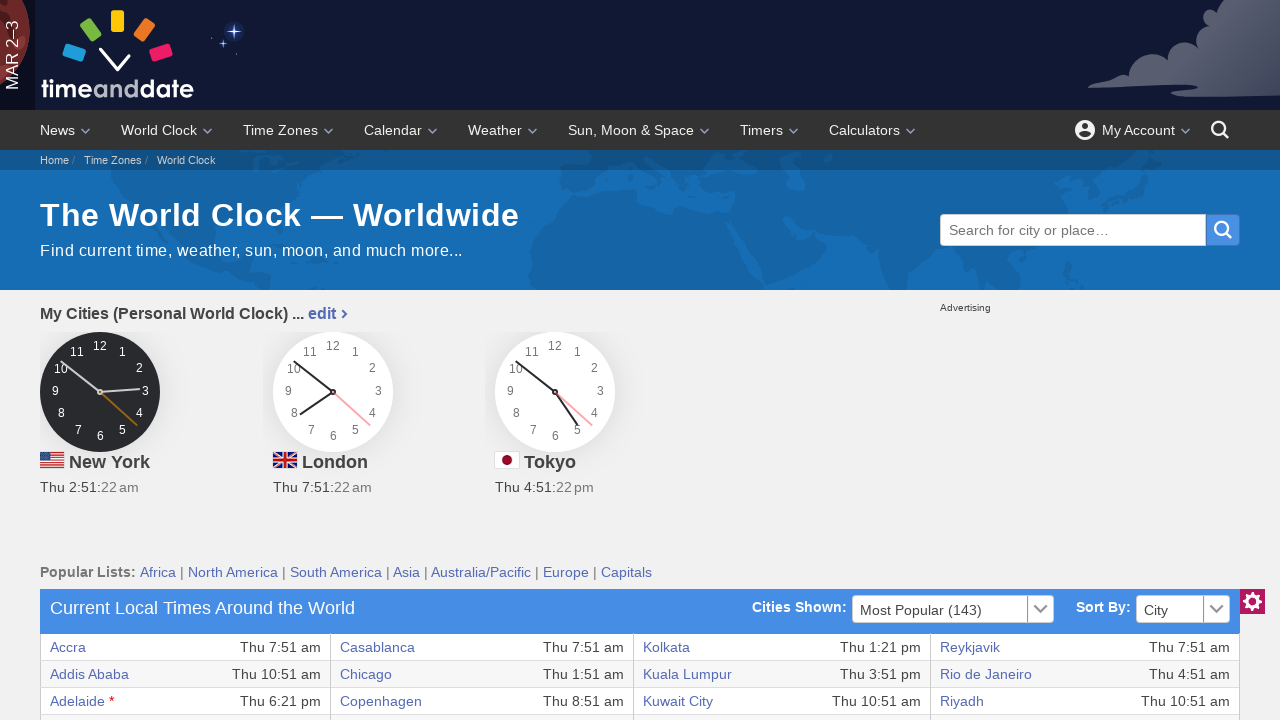

Accessed column data content
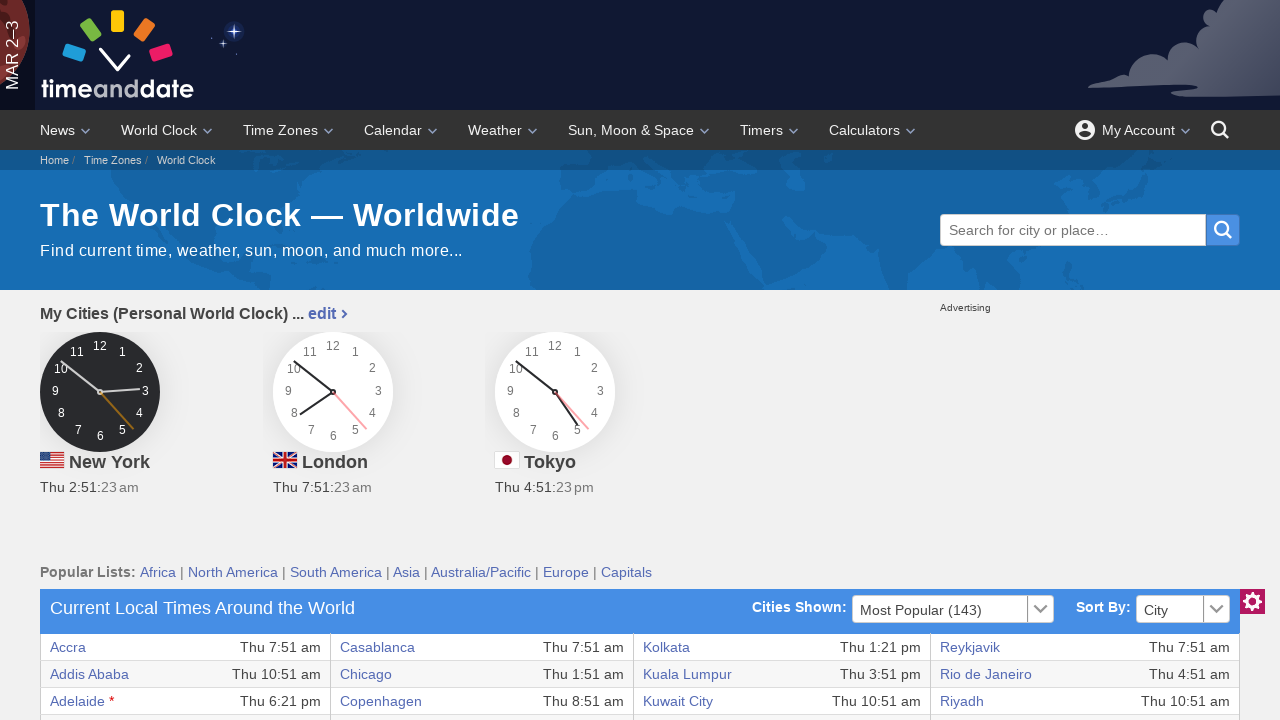

Accessed column data content
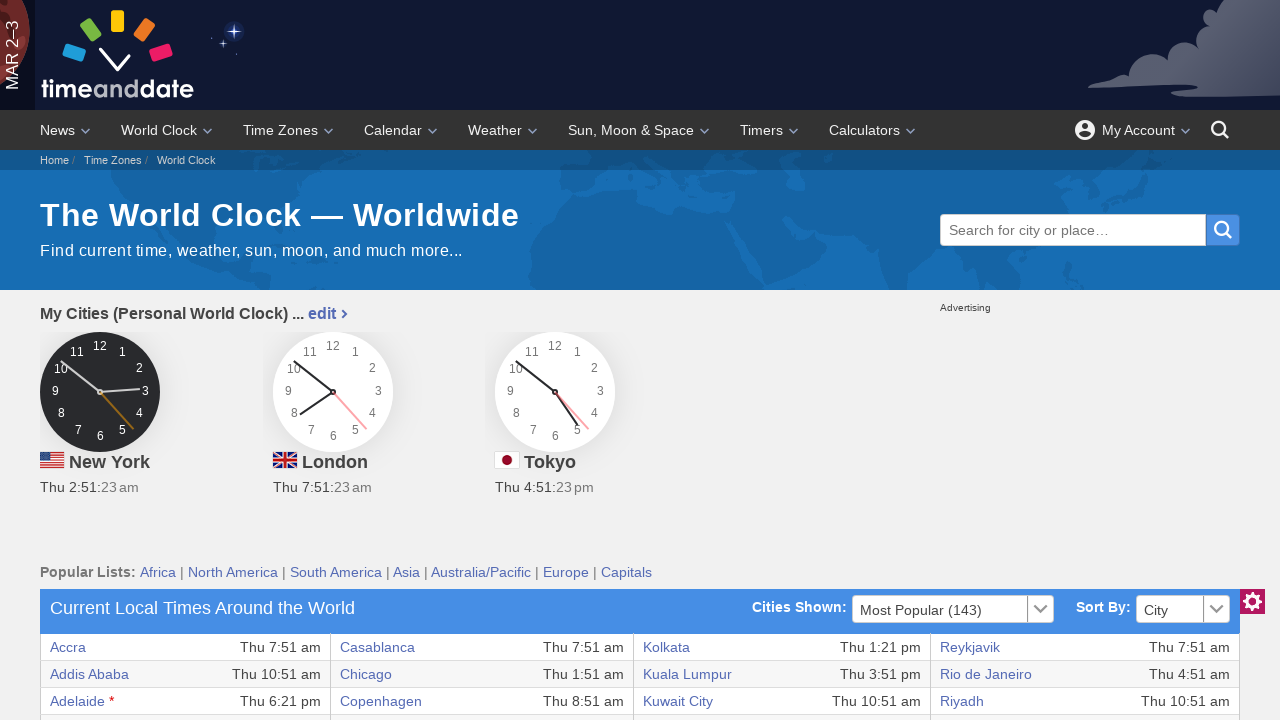

Accessed column data content
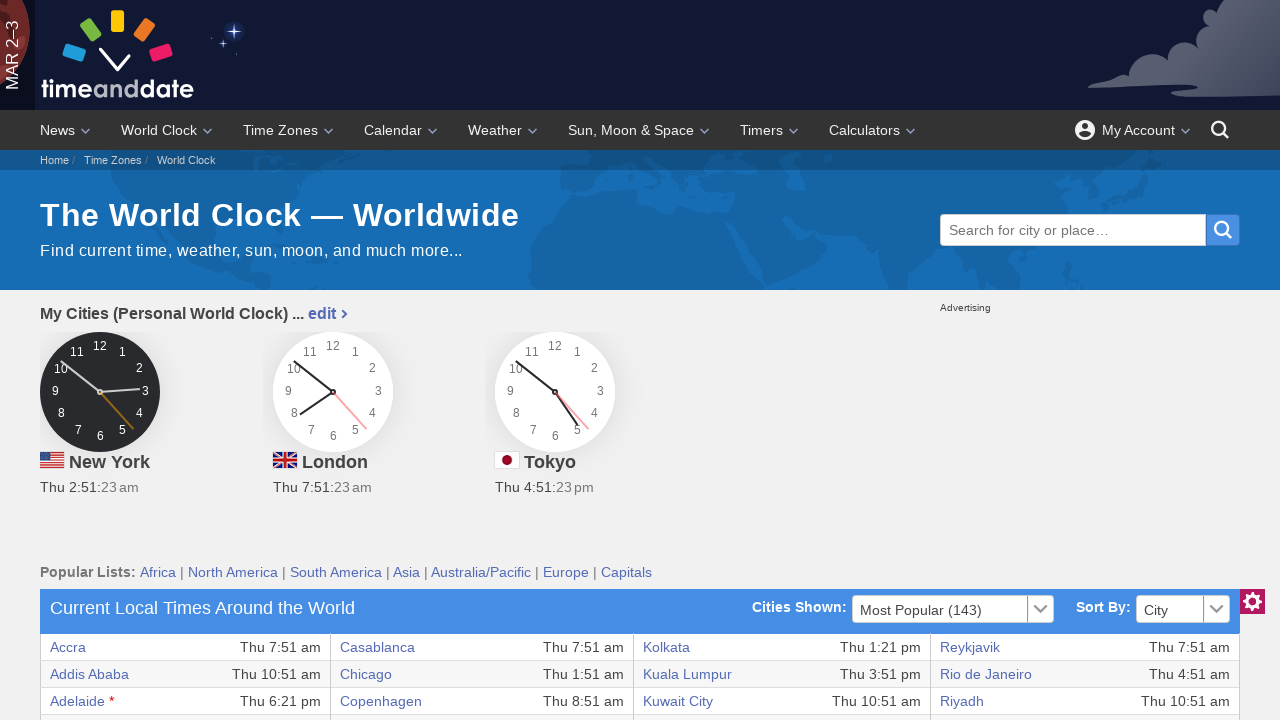

Processing table row with 8 columns
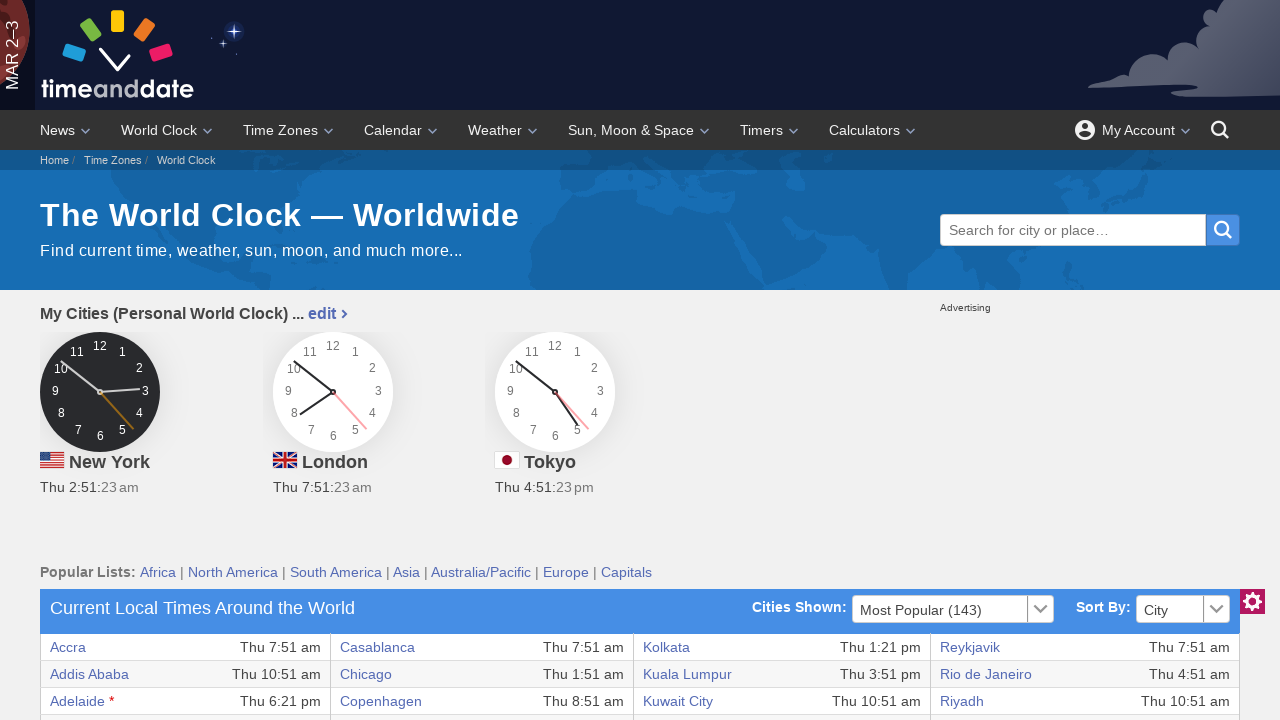

Accessed column data content
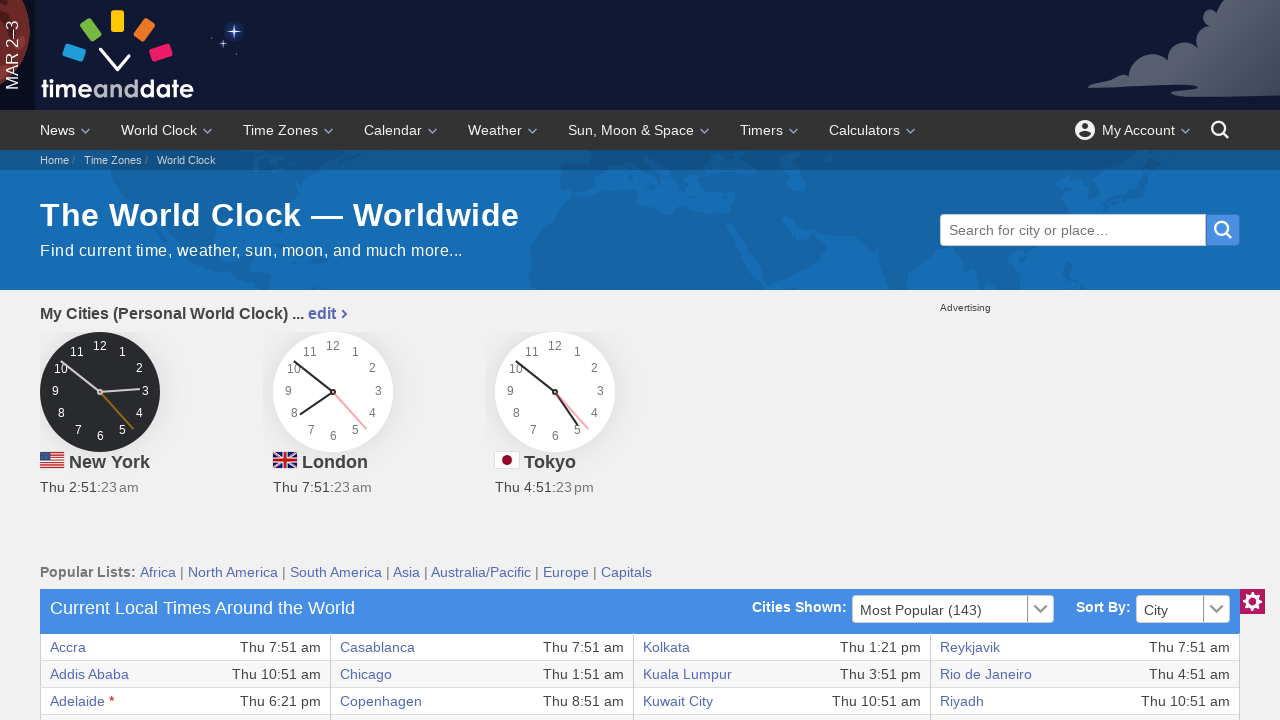

Accessed column data content
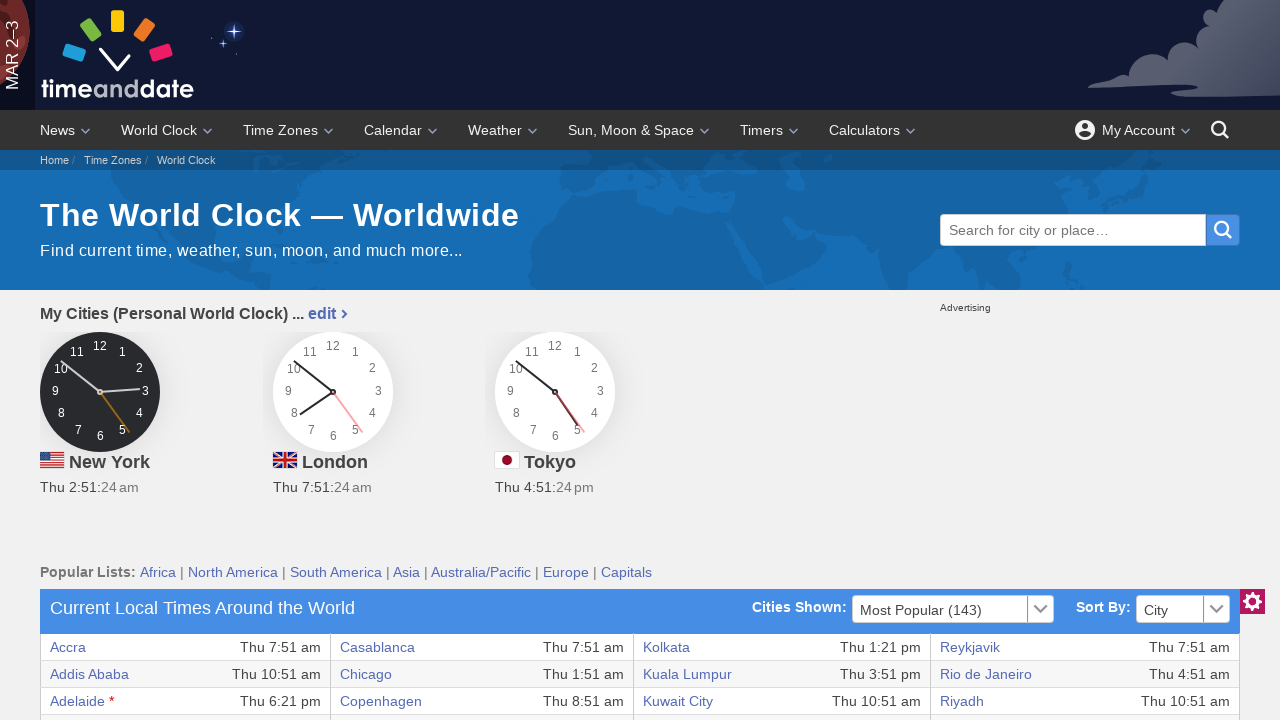

Accessed column data content
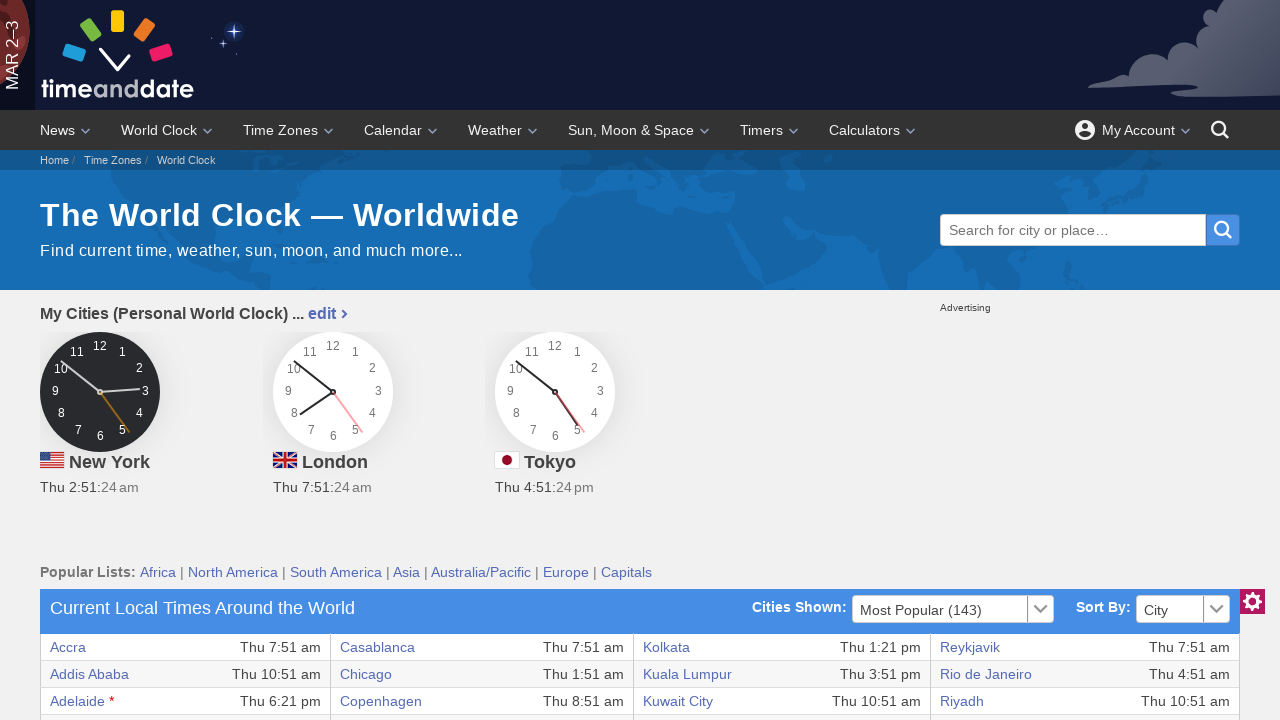

Accessed column data content
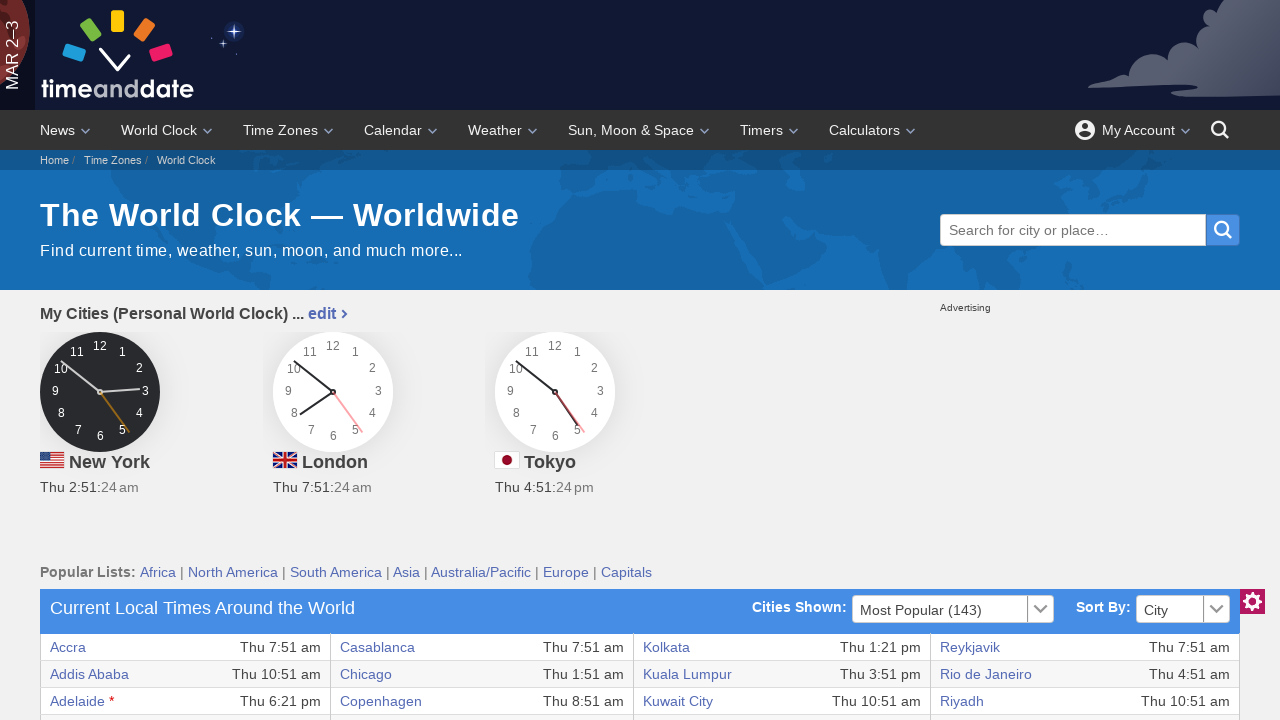

Accessed column data content
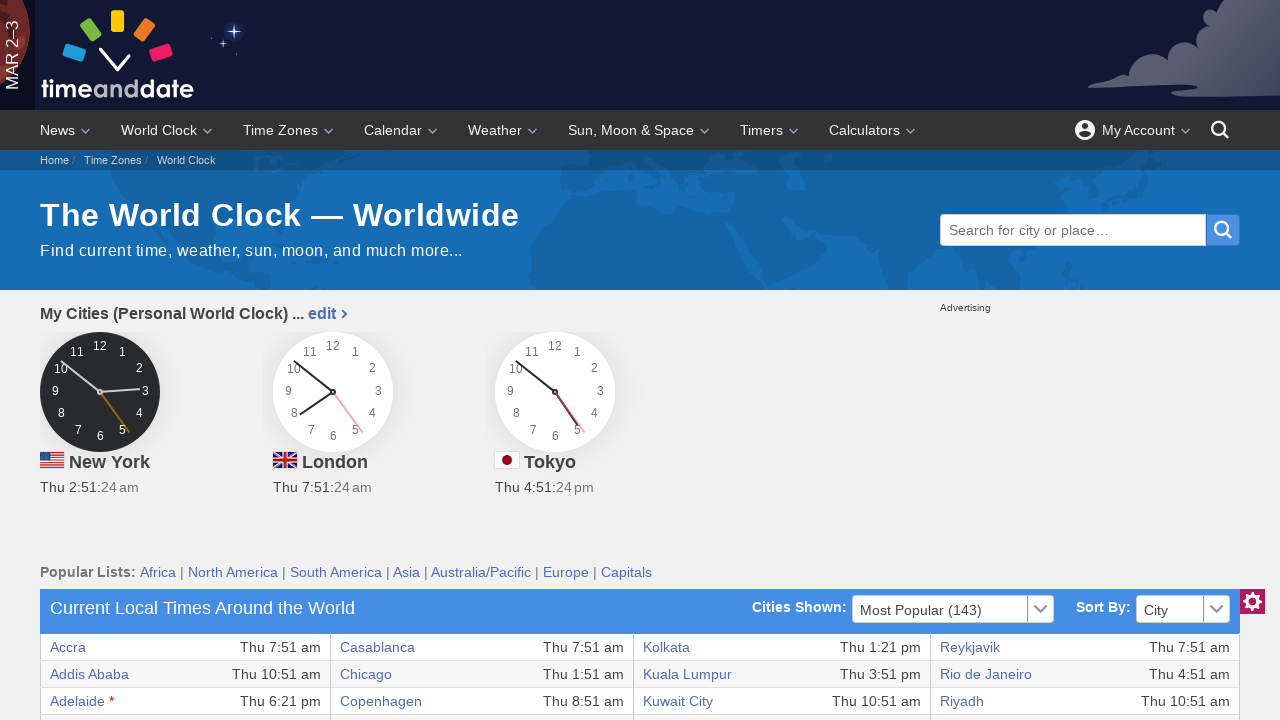

Accessed column data content
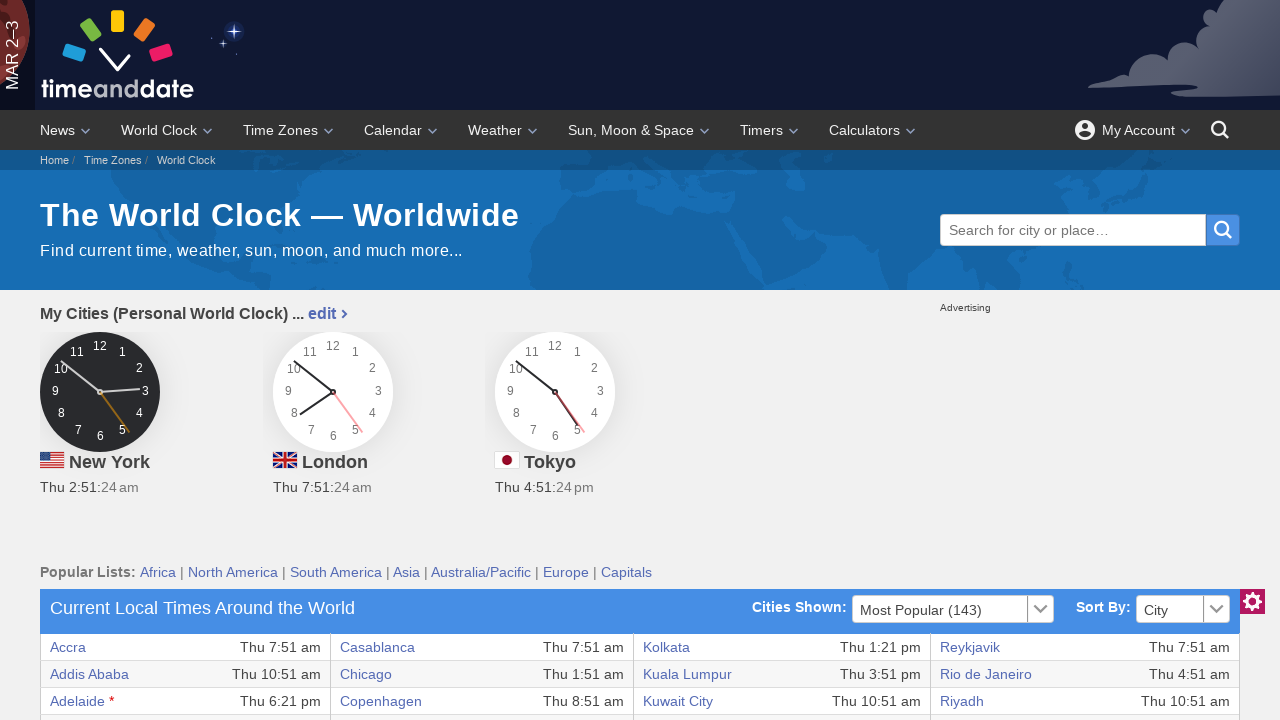

Accessed column data content
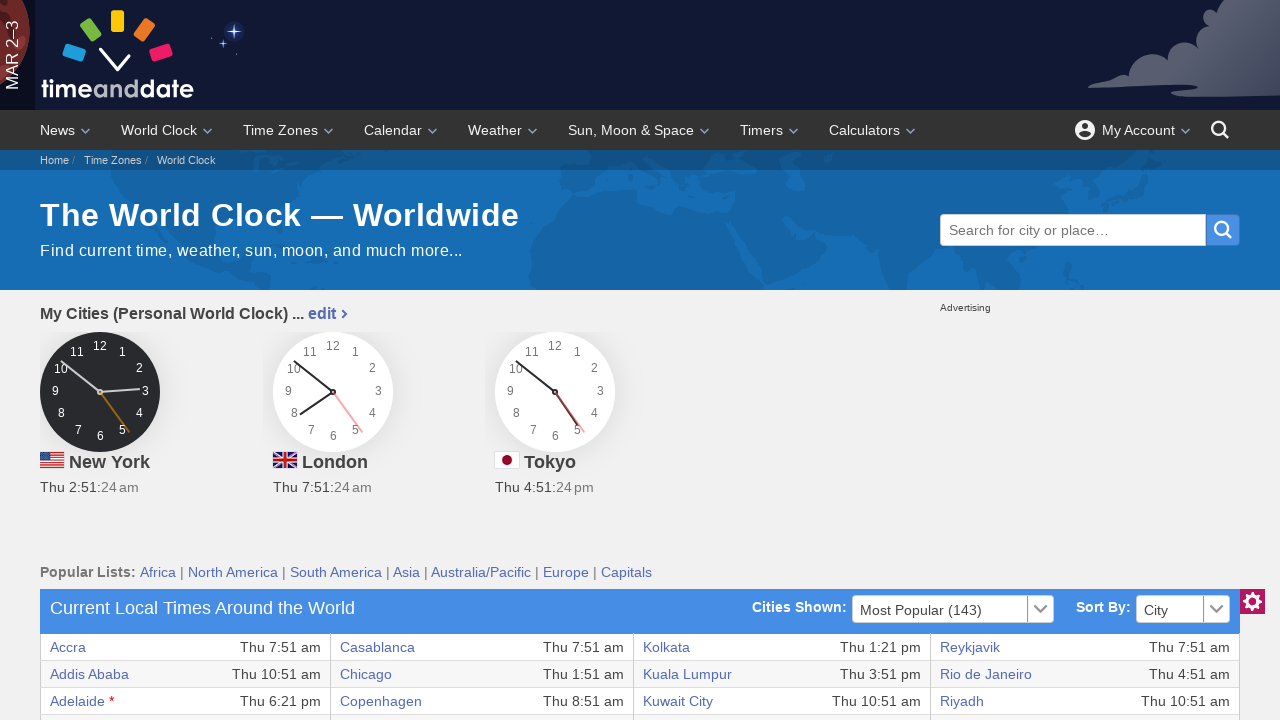

Accessed column data content
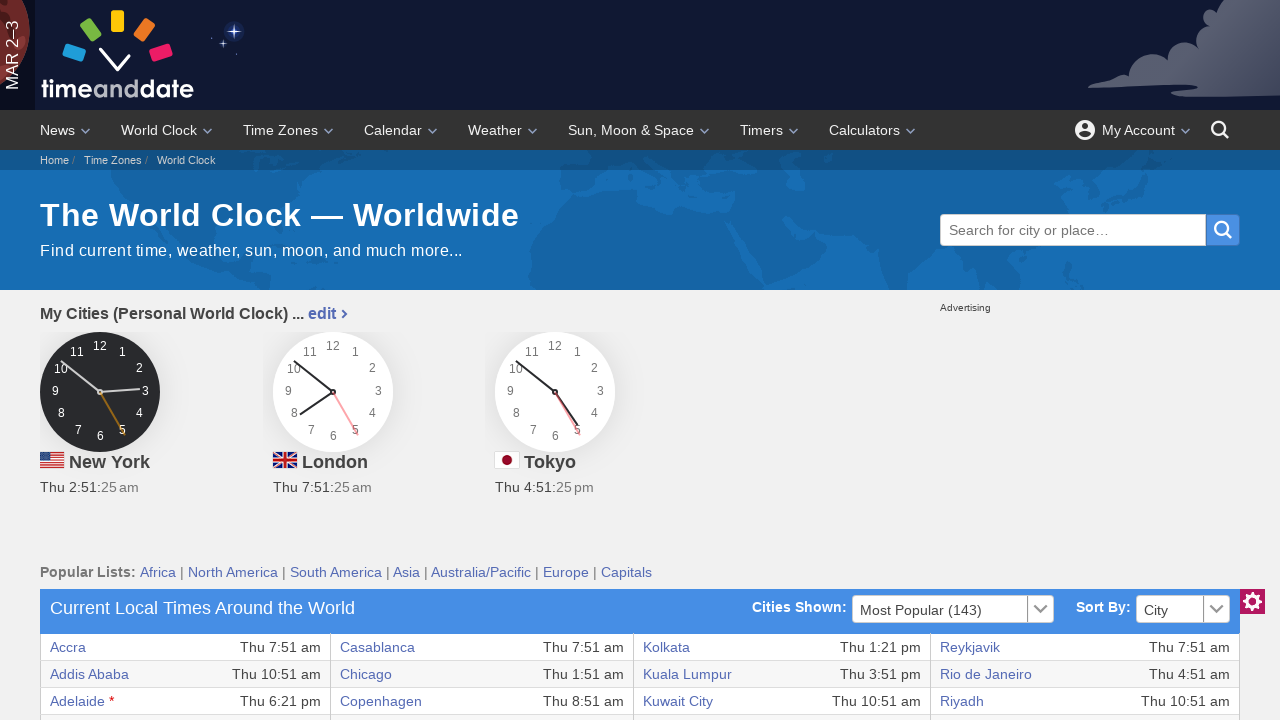

Processing table row with 8 columns
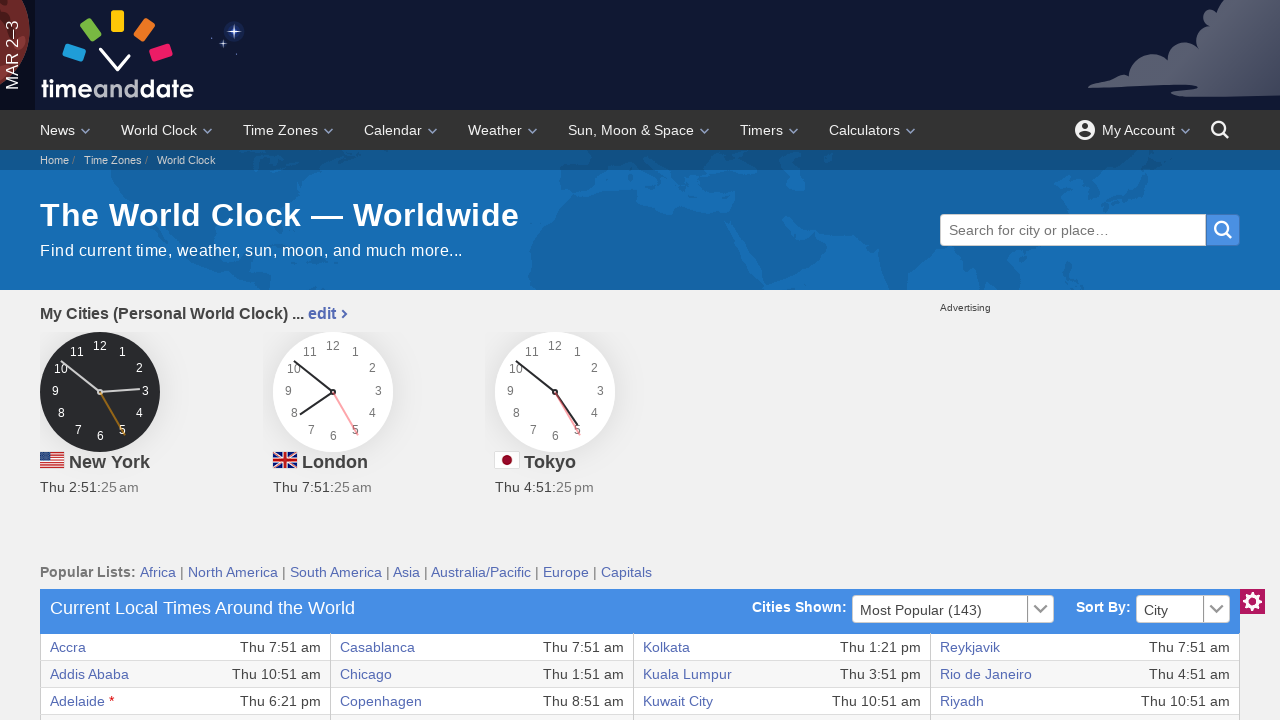

Accessed column data content
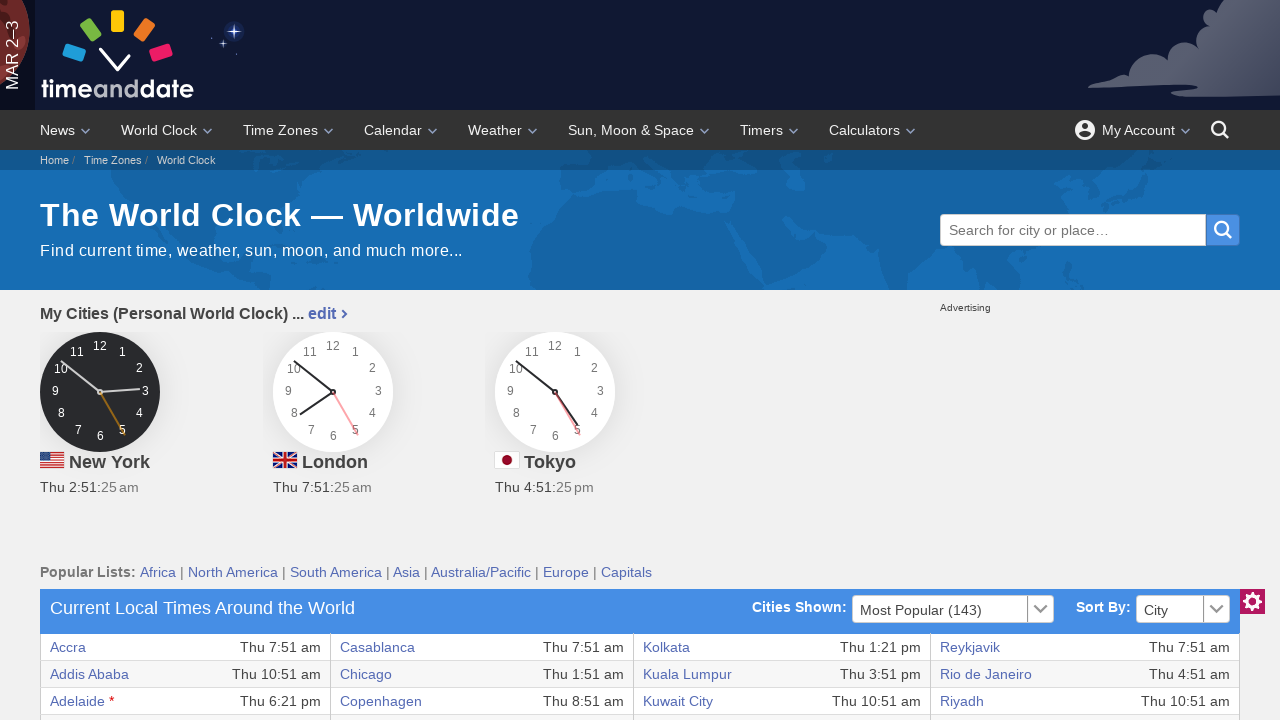

Accessed column data content
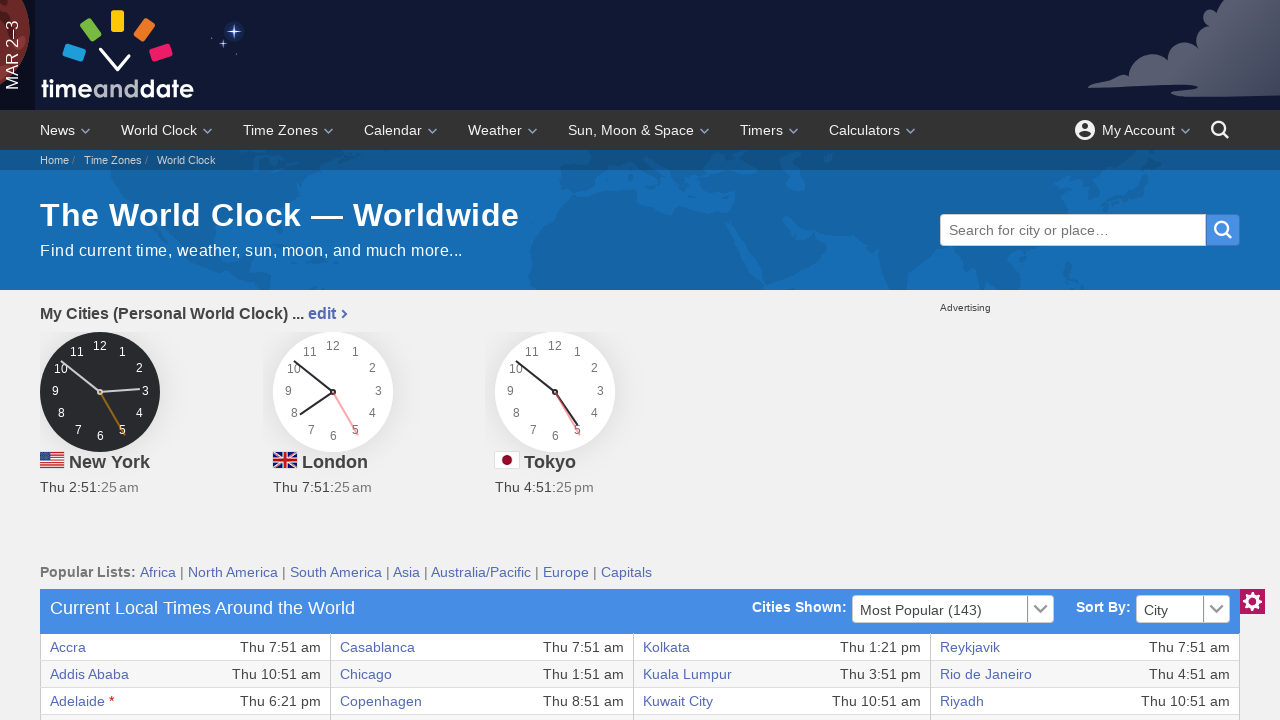

Accessed column data content
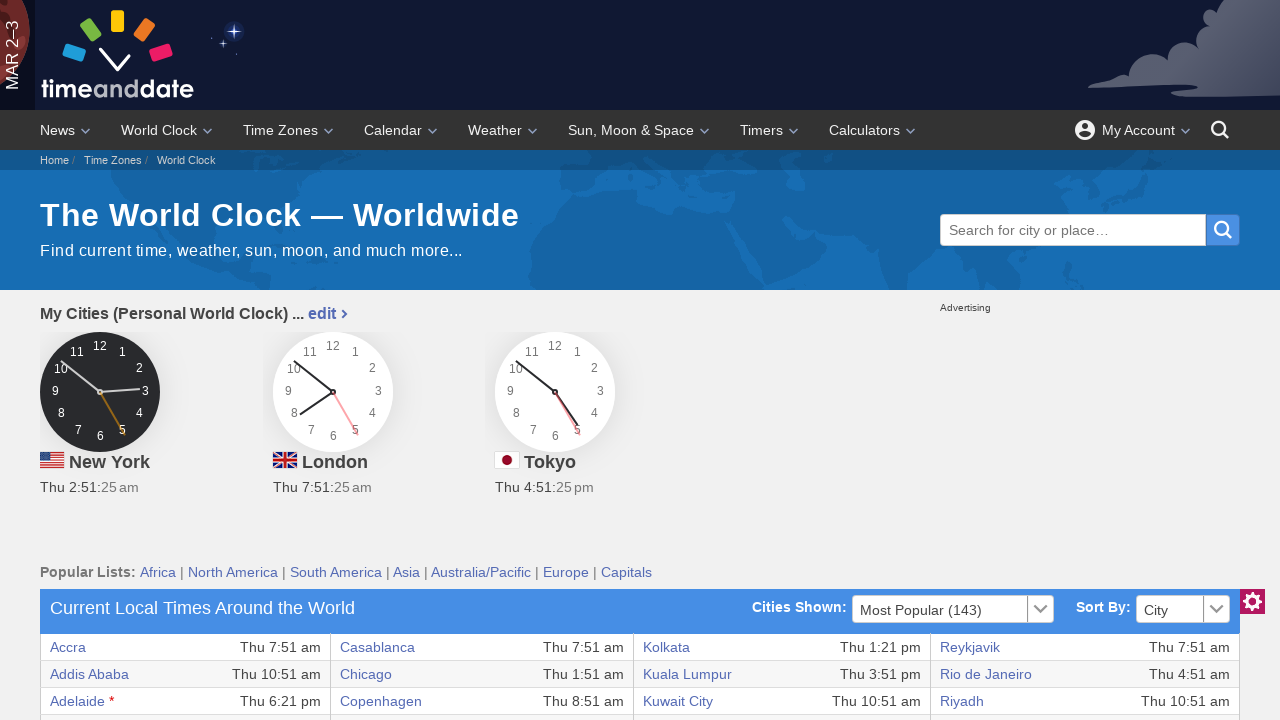

Accessed column data content
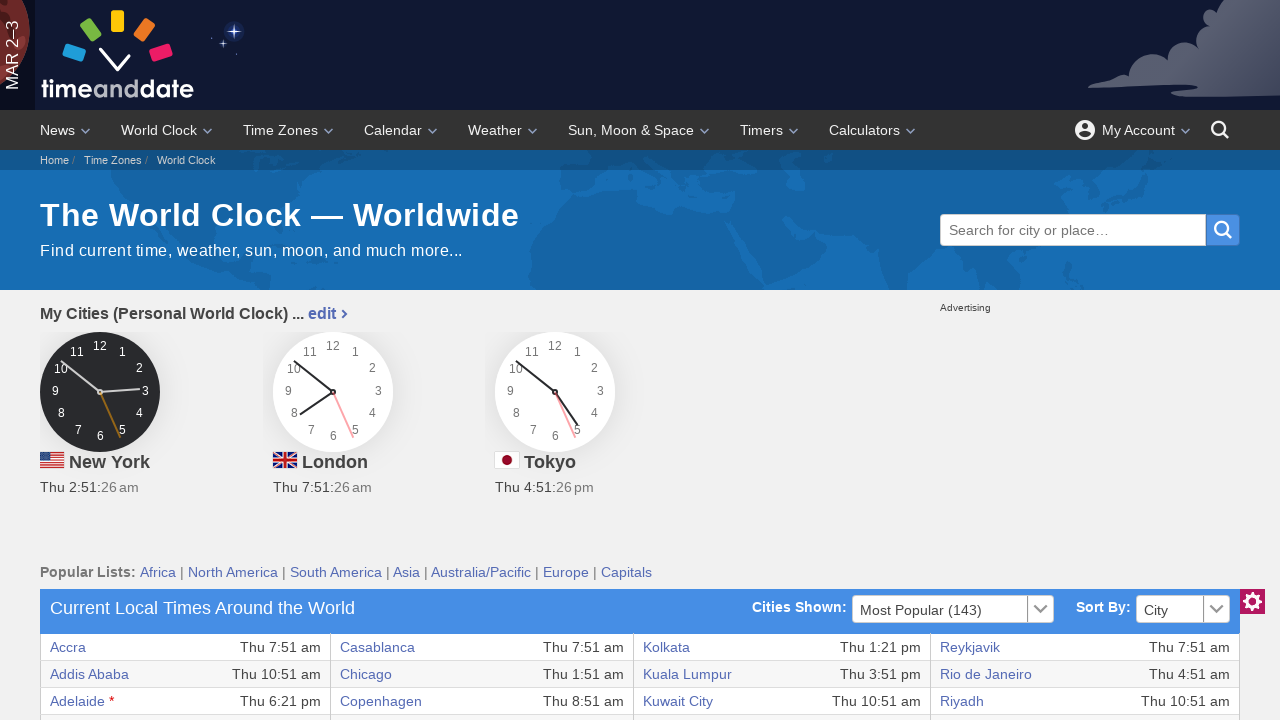

Accessed column data content
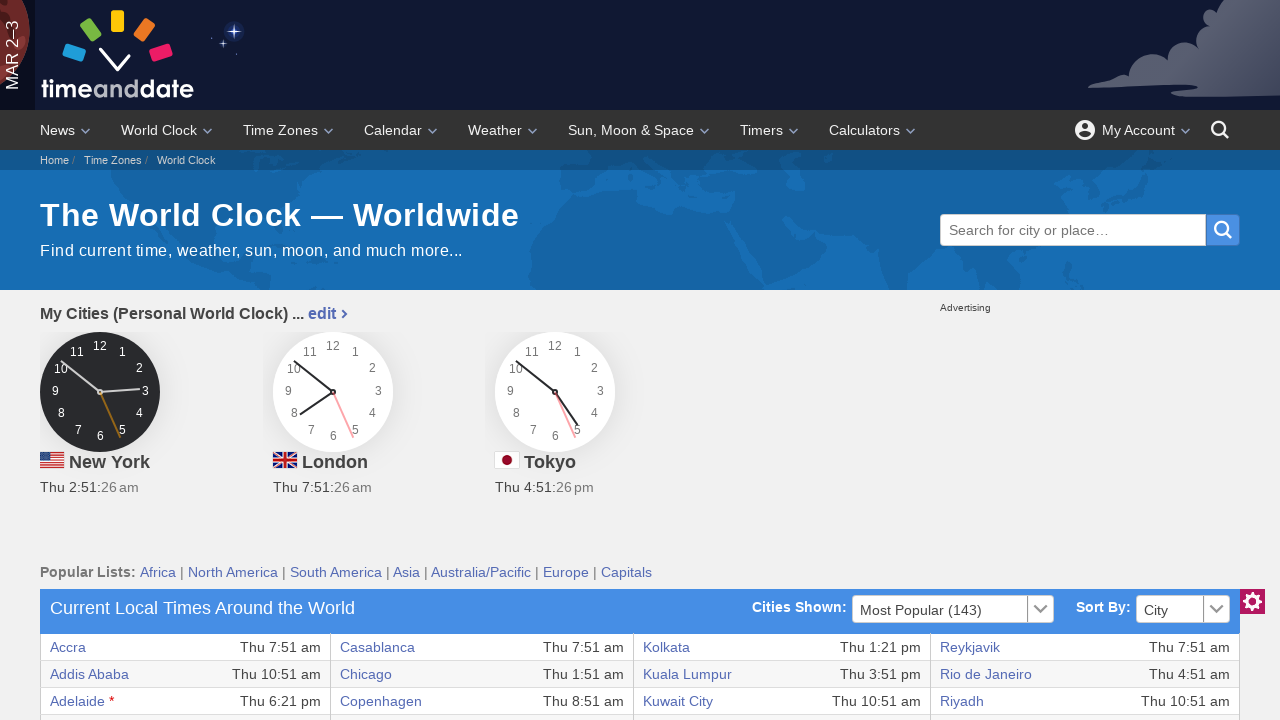

Accessed column data content
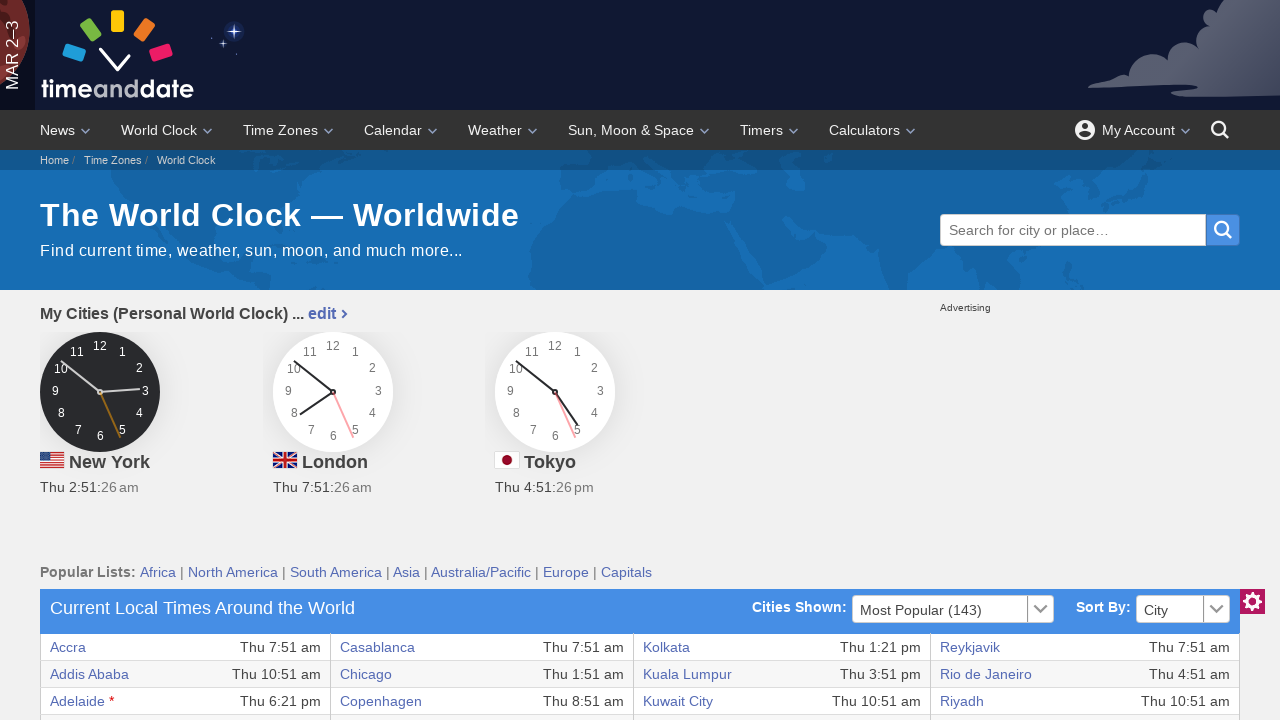

Accessed column data content
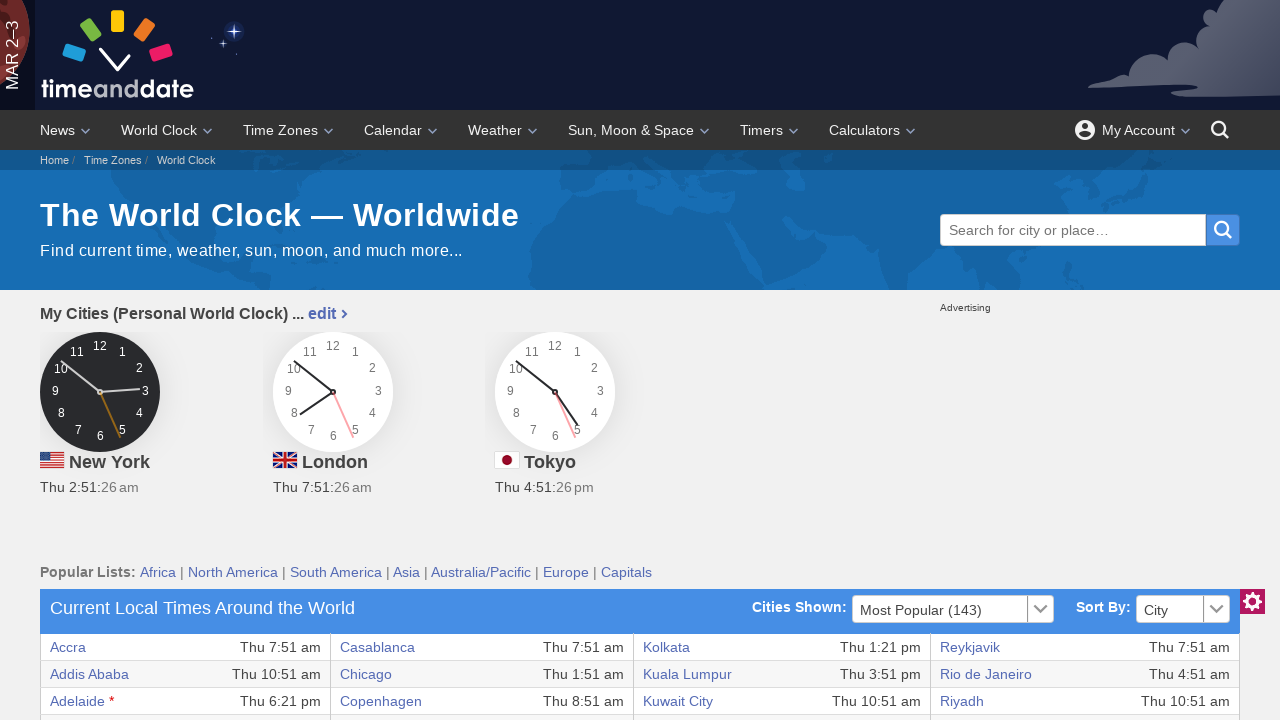

Accessed column data content
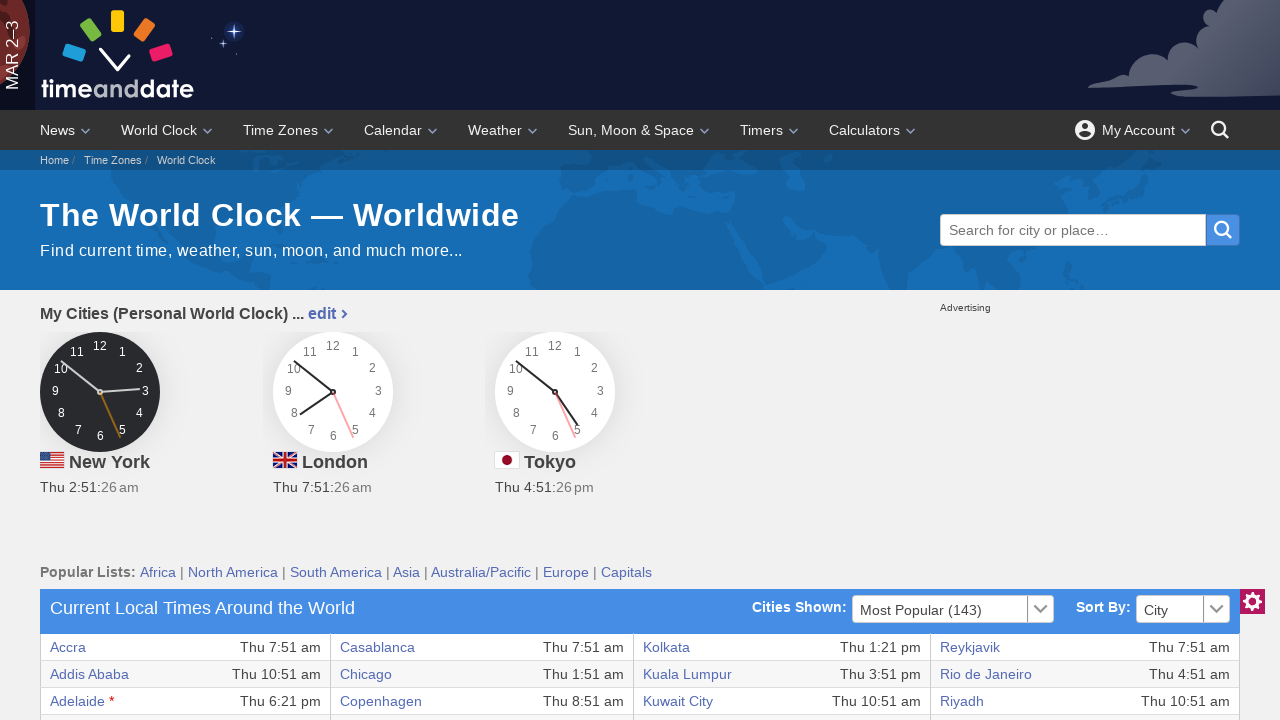

Processing table row with 8 columns
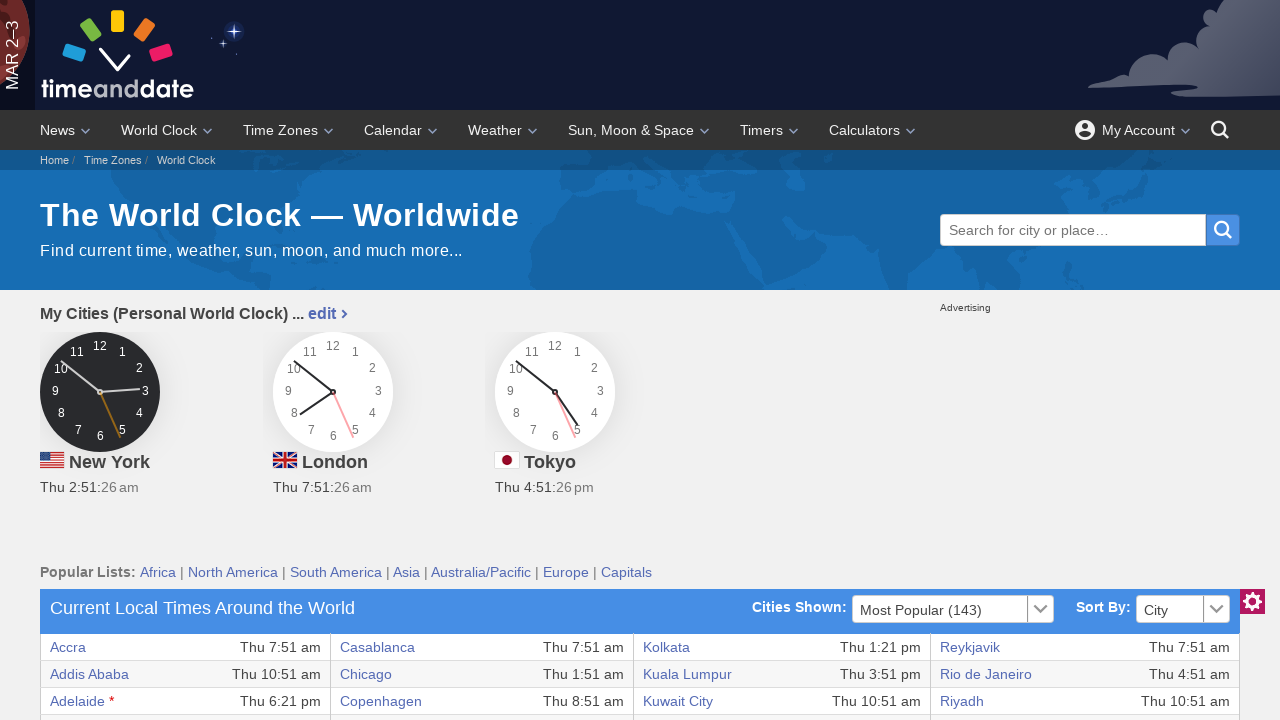

Accessed column data content
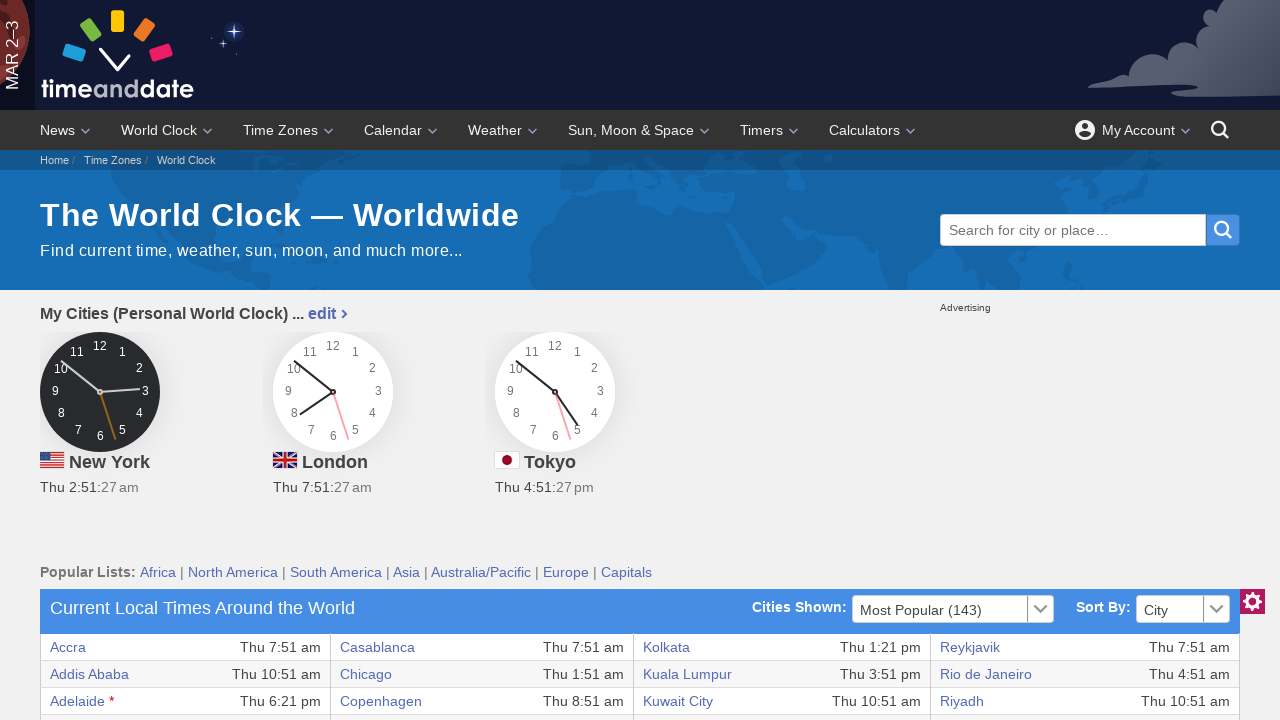

Accessed column data content
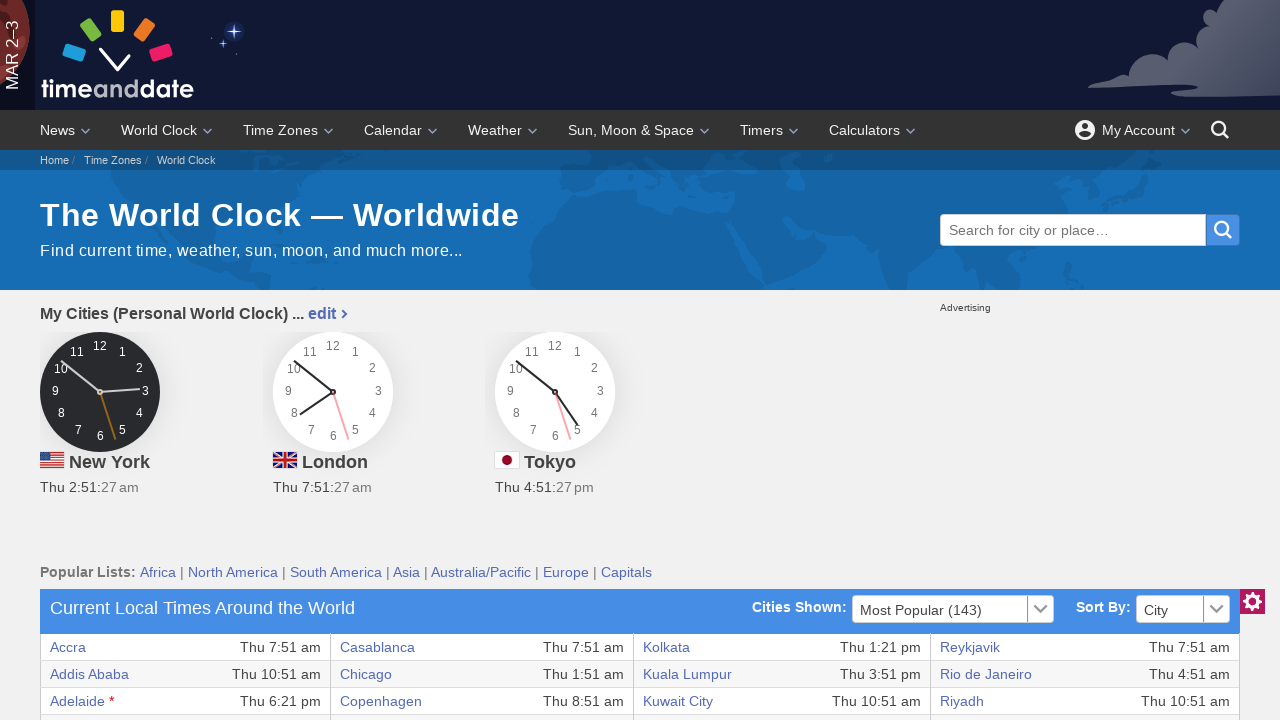

Accessed column data content
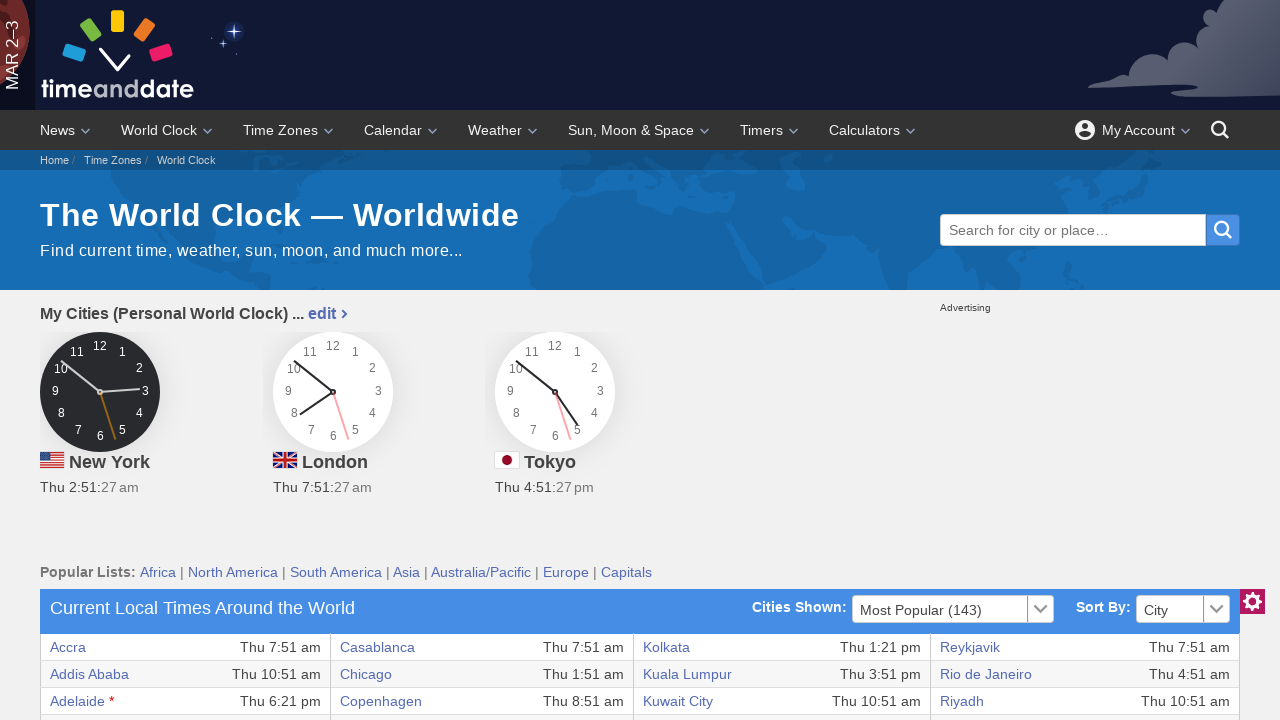

Accessed column data content
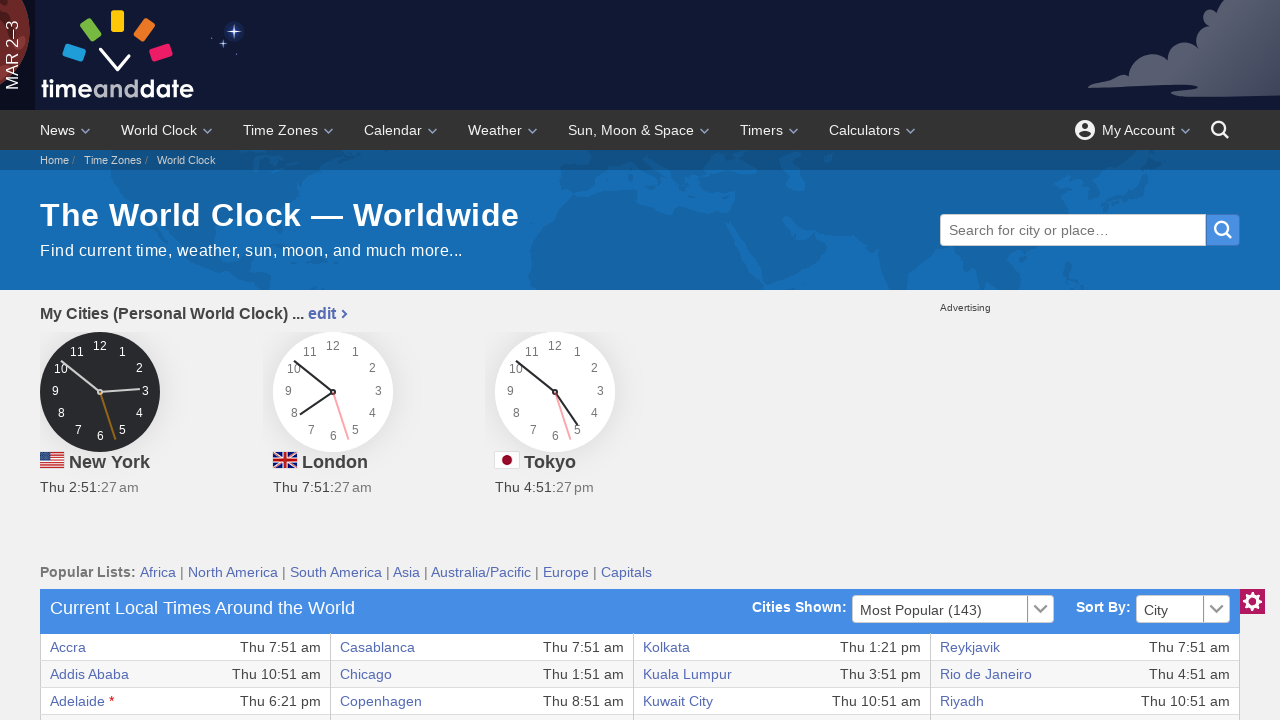

Accessed column data content
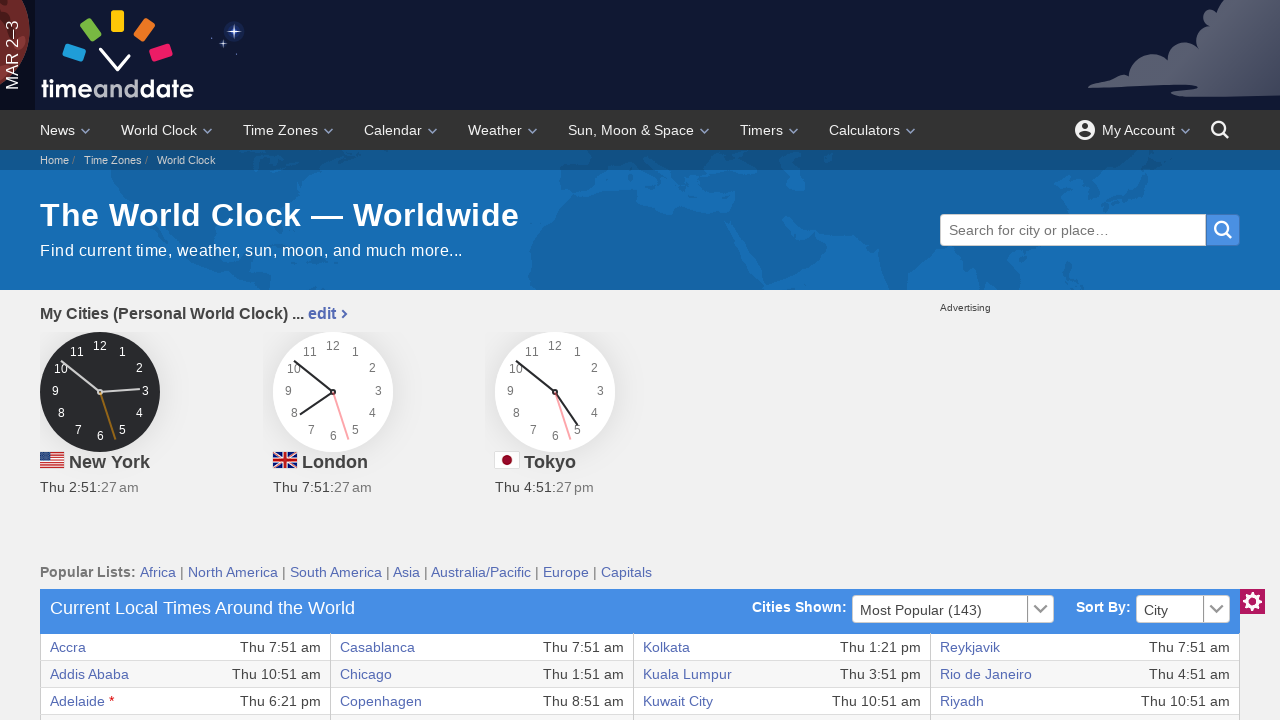

Accessed column data content
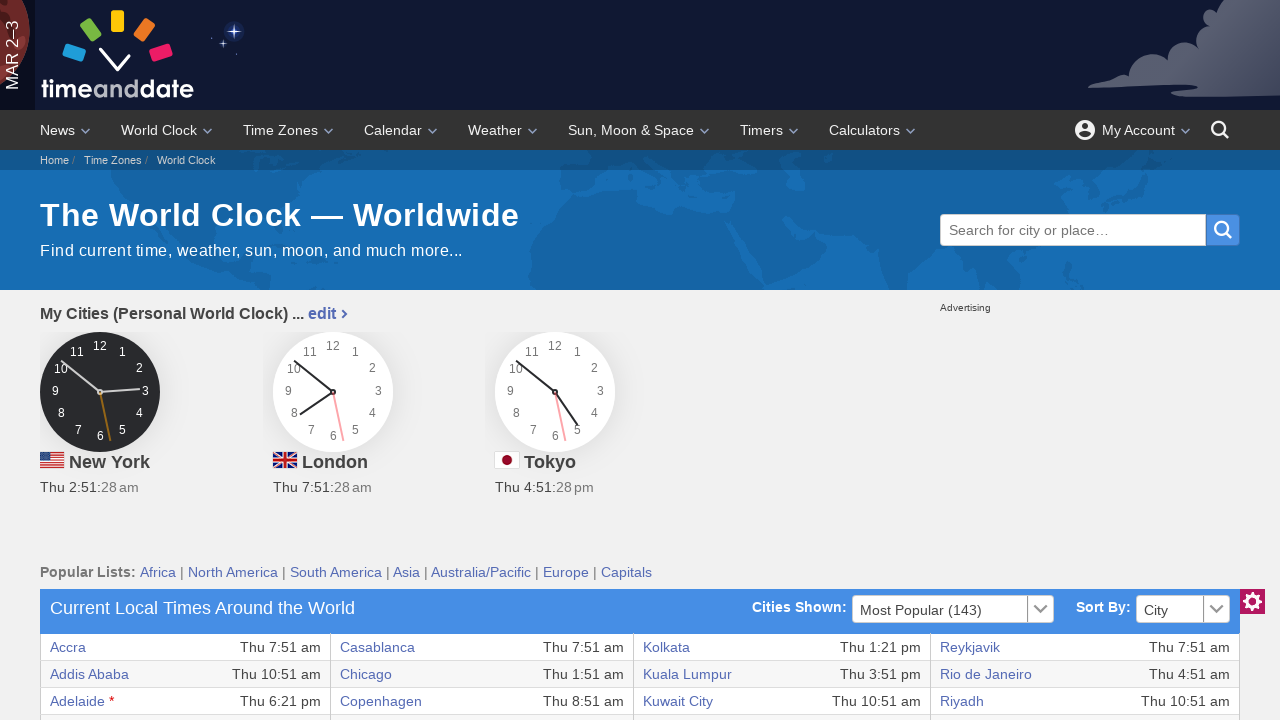

Accessed column data content
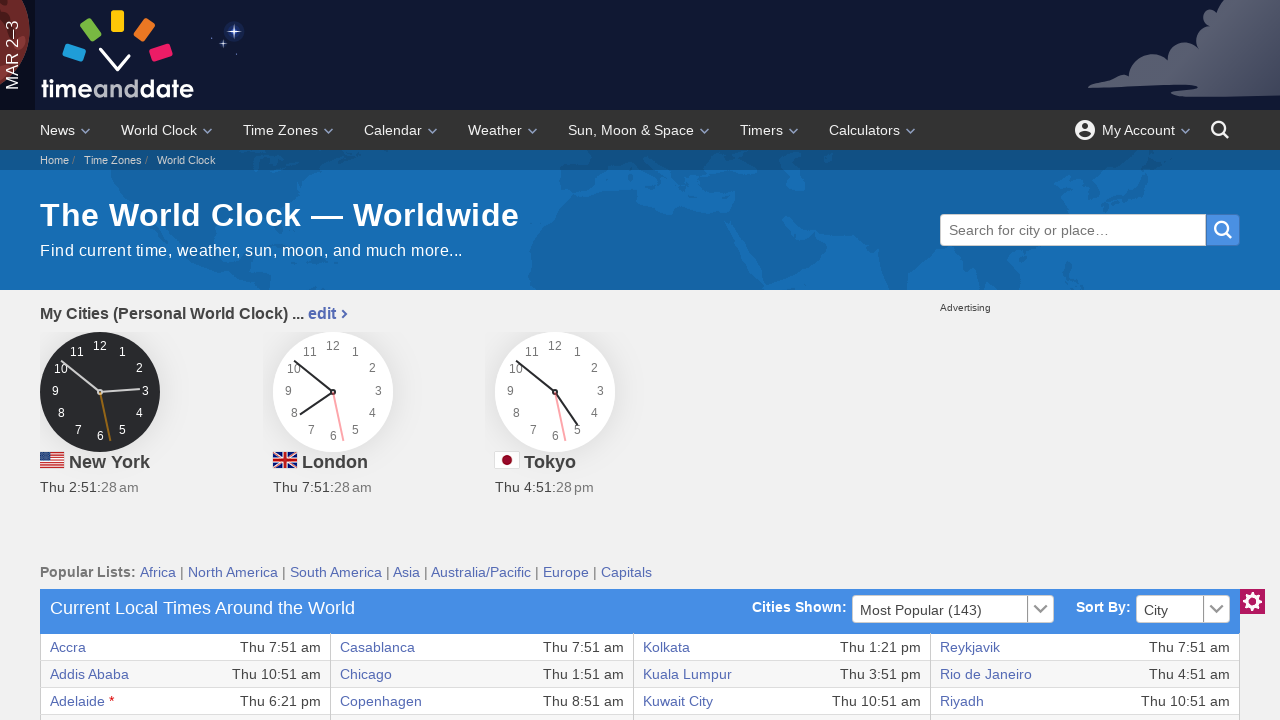

Accessed column data content
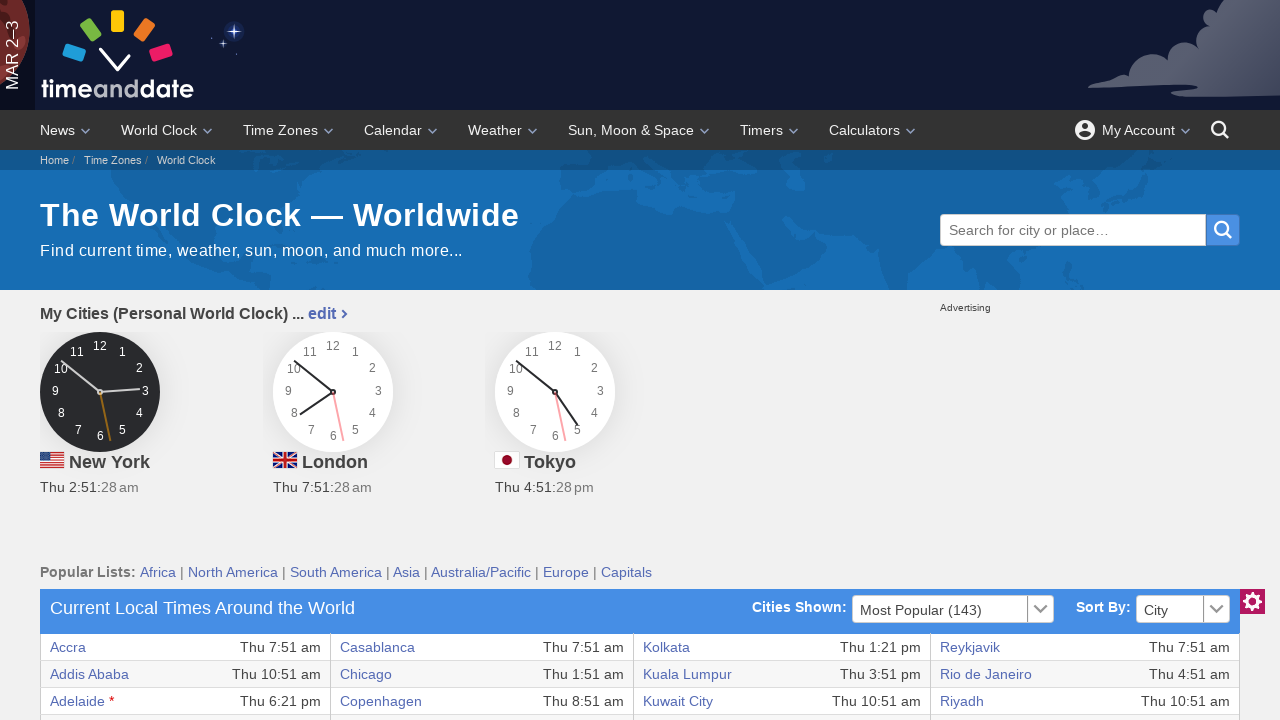

Processing table row with 8 columns
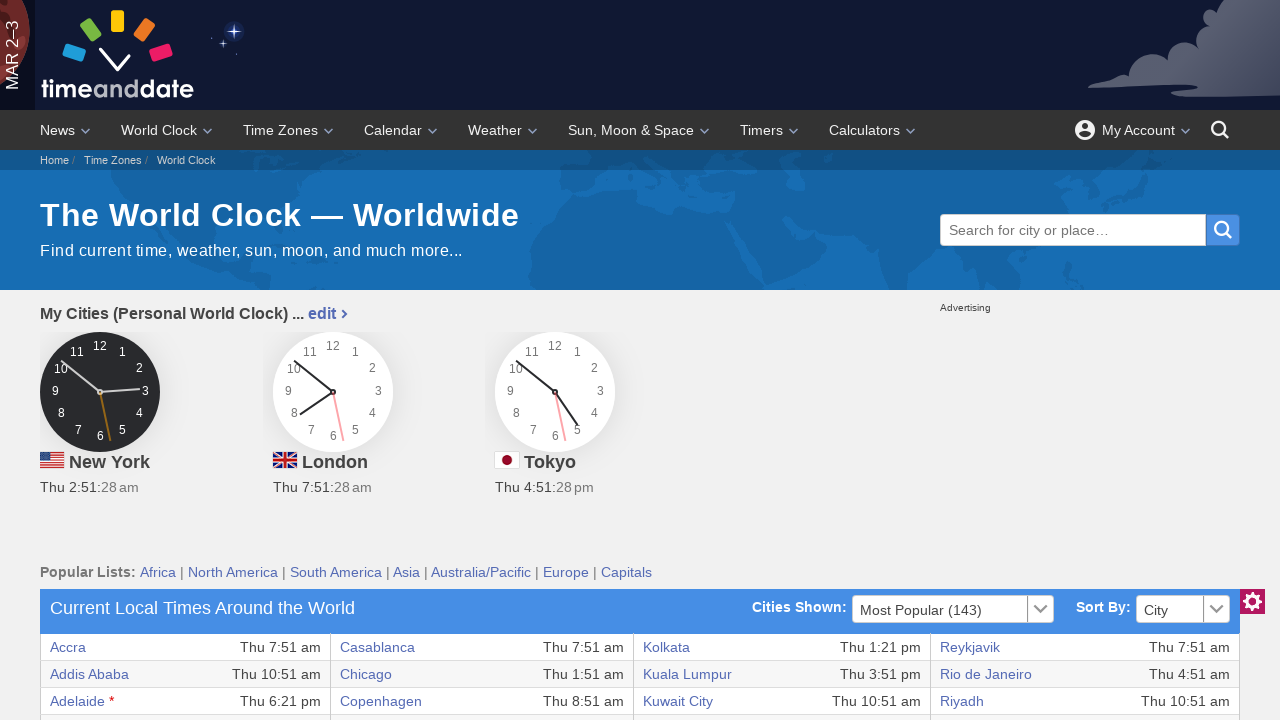

Accessed column data content
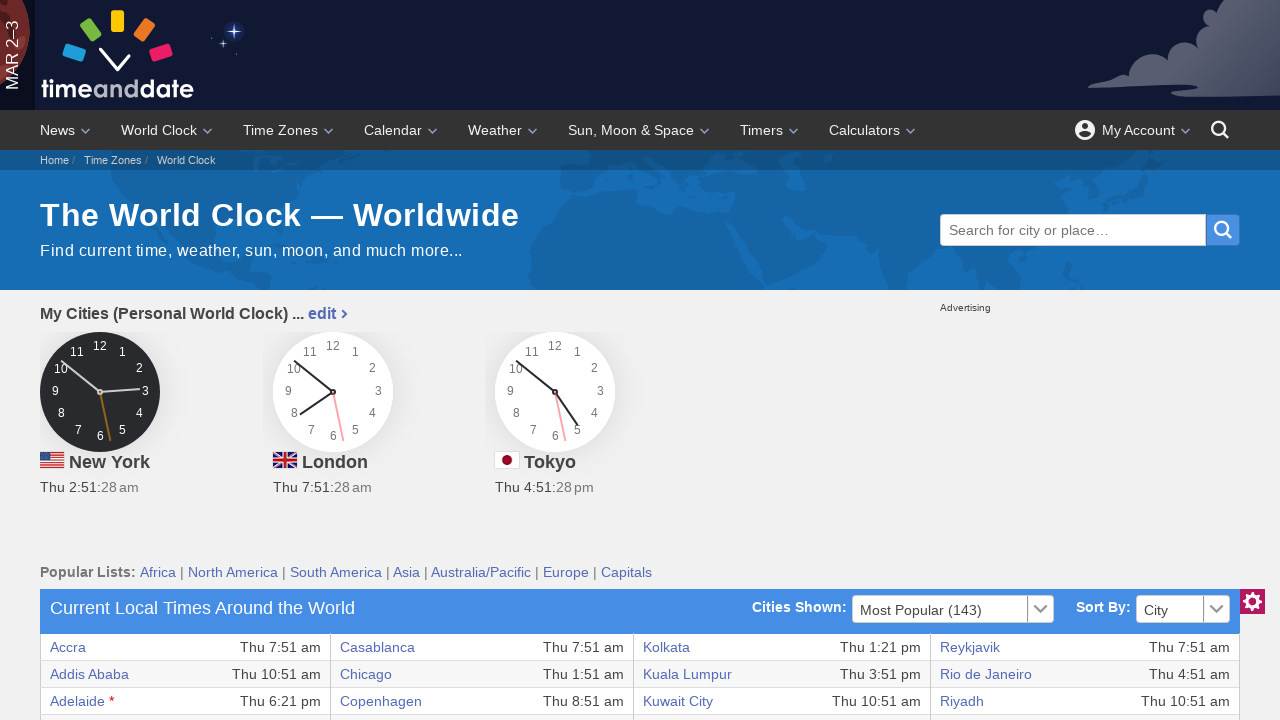

Accessed column data content
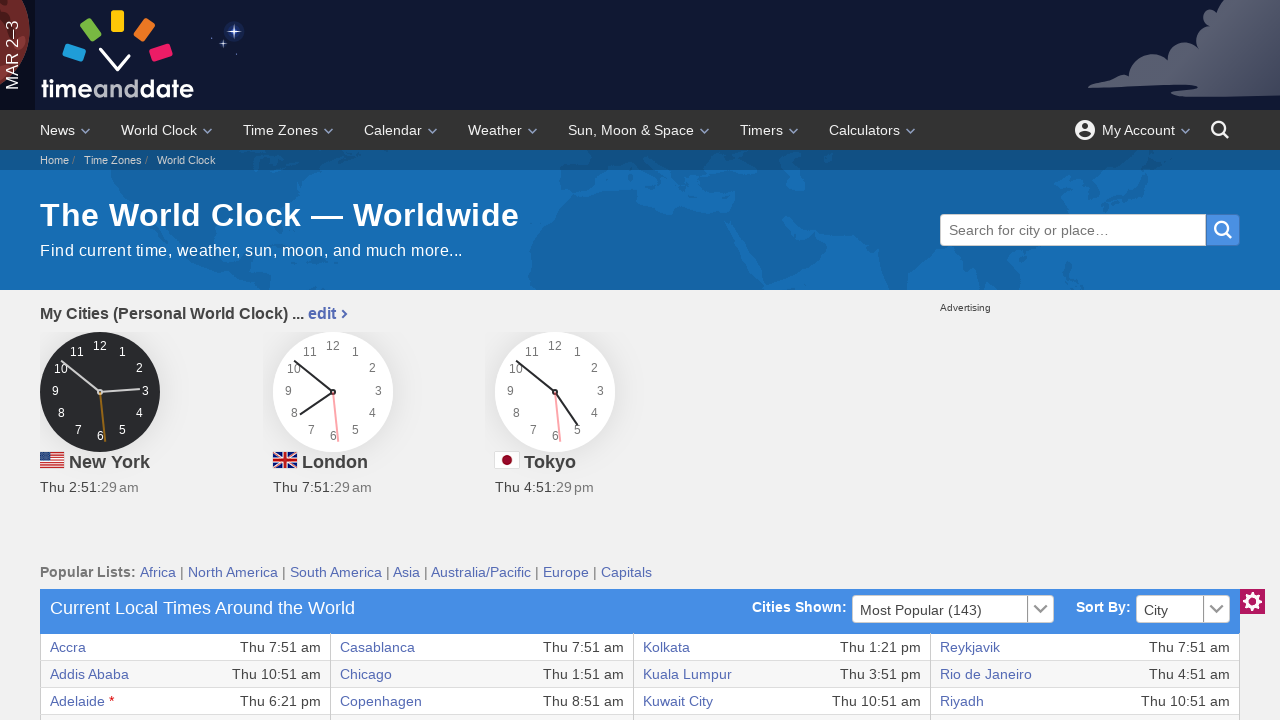

Accessed column data content
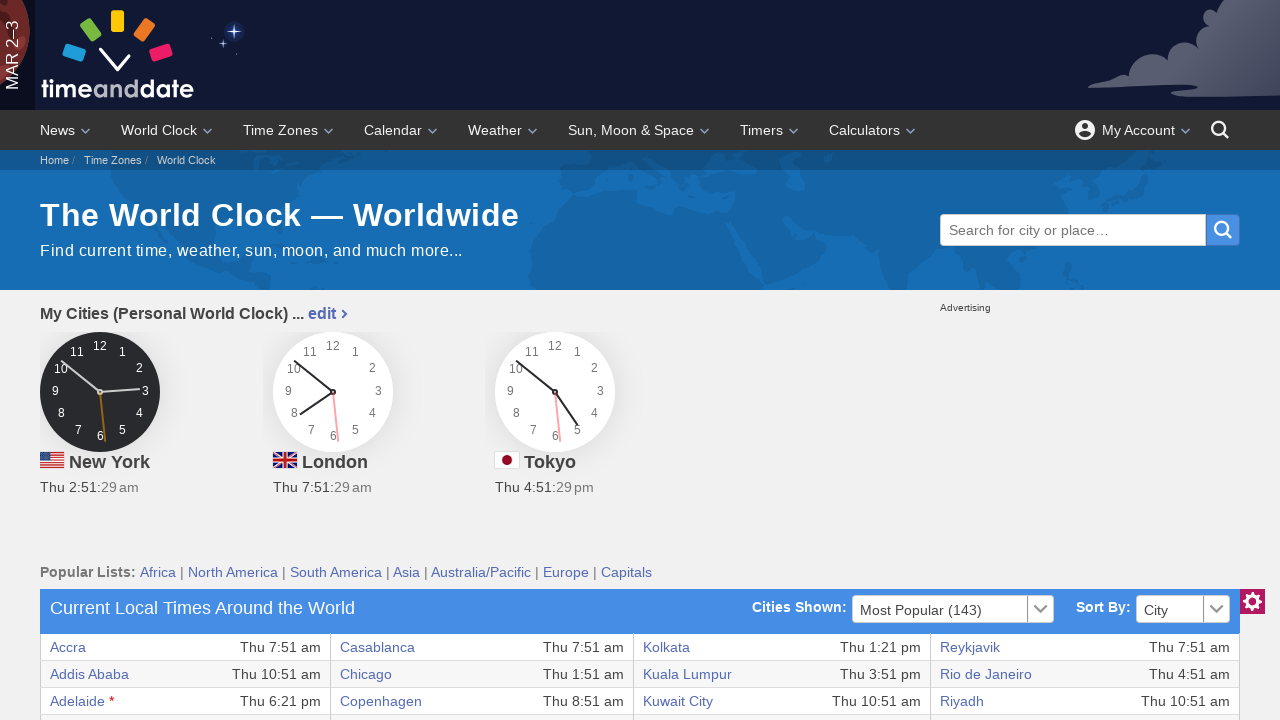

Accessed column data content
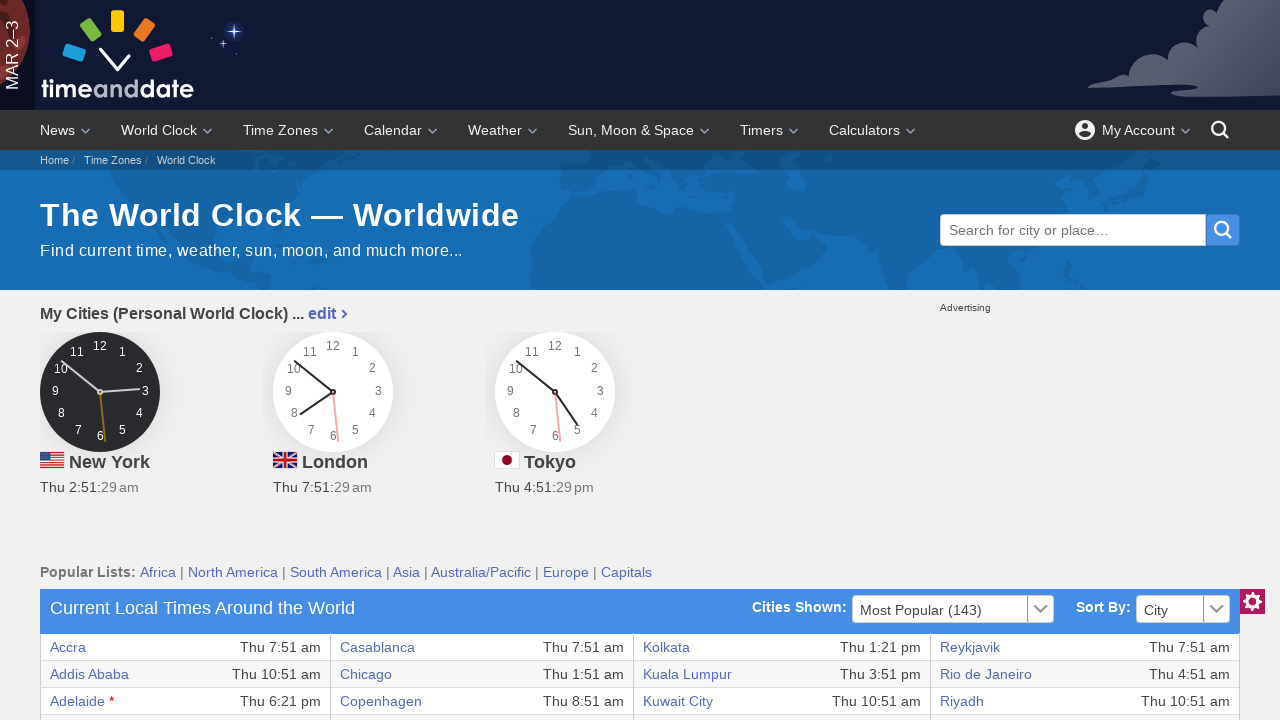

Accessed column data content
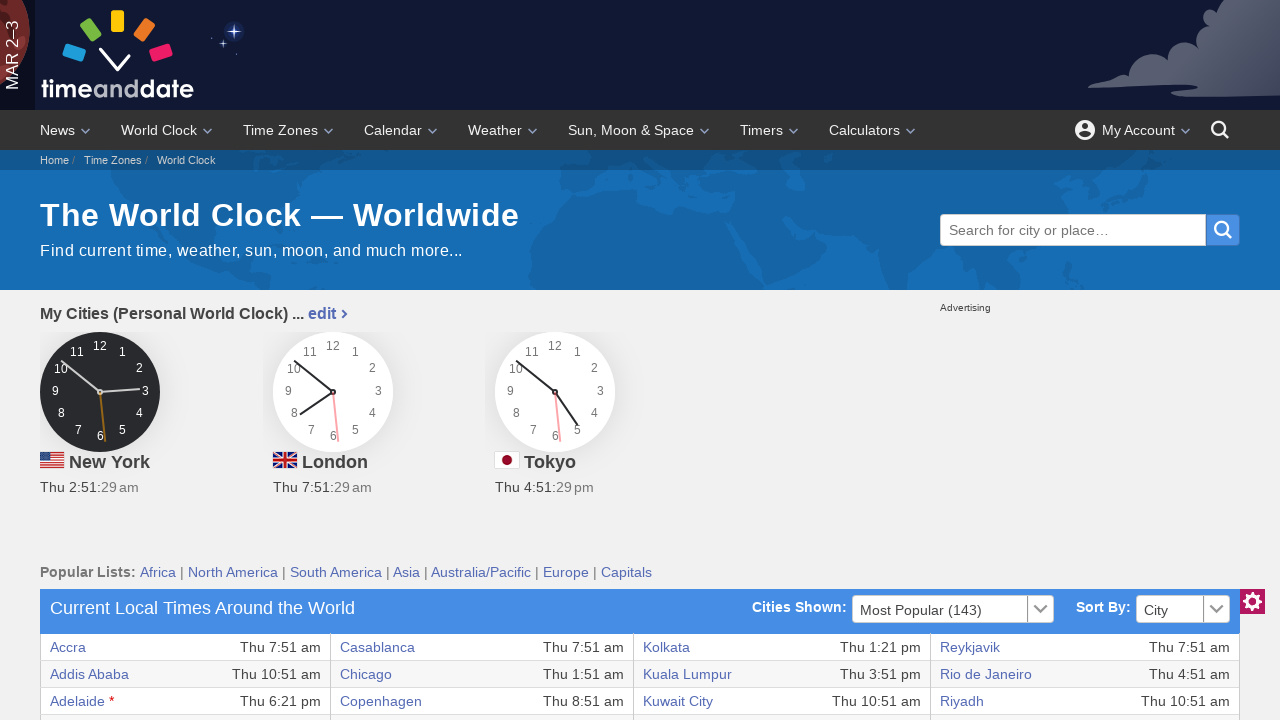

Accessed column data content
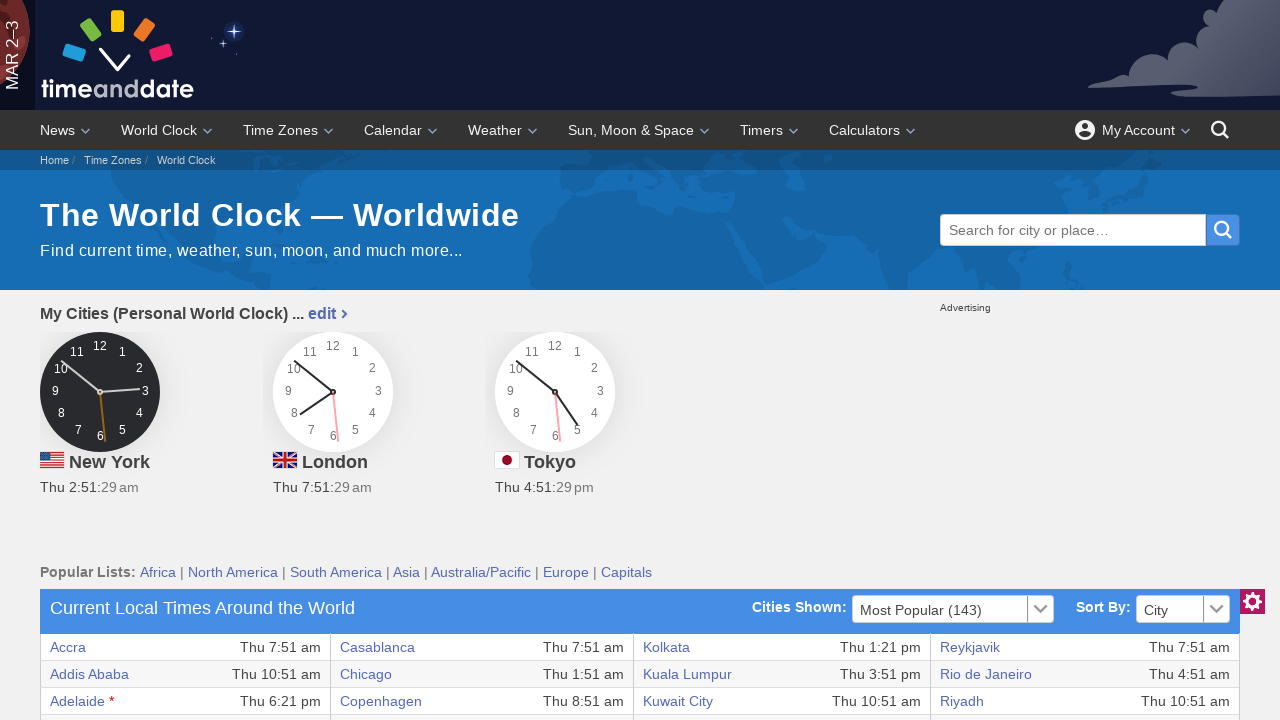

Accessed column data content
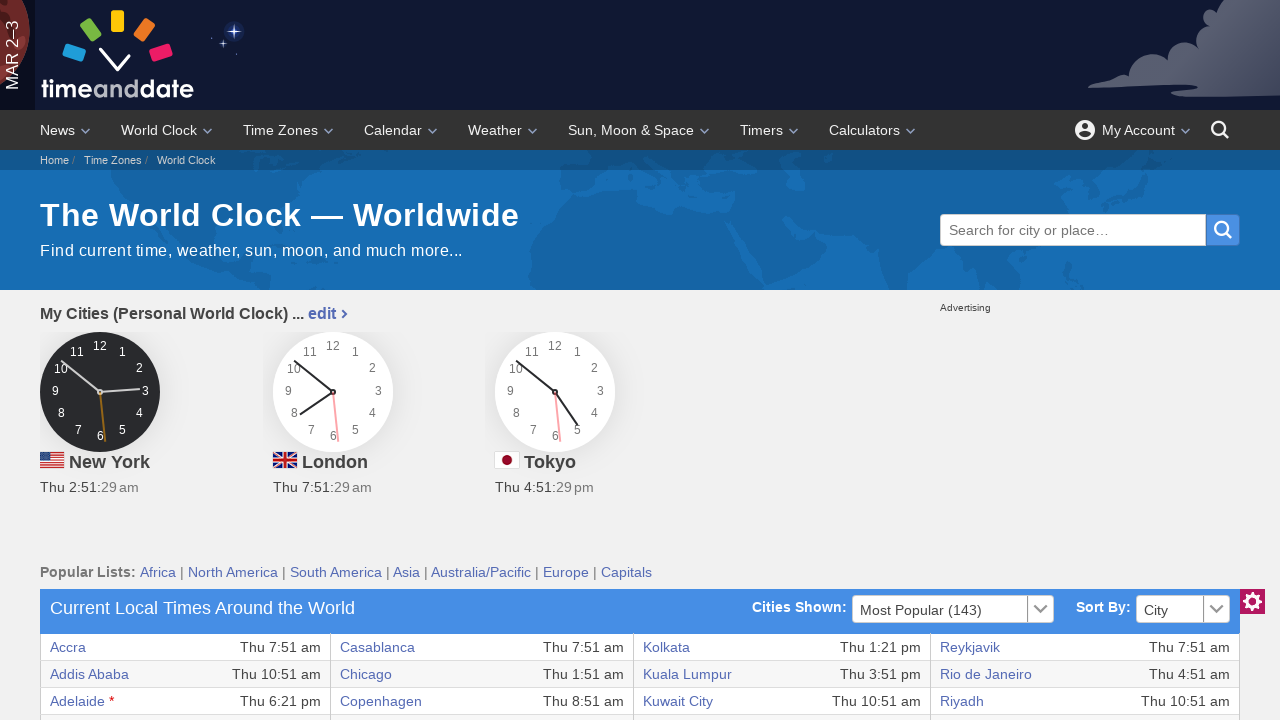

Accessed column data content
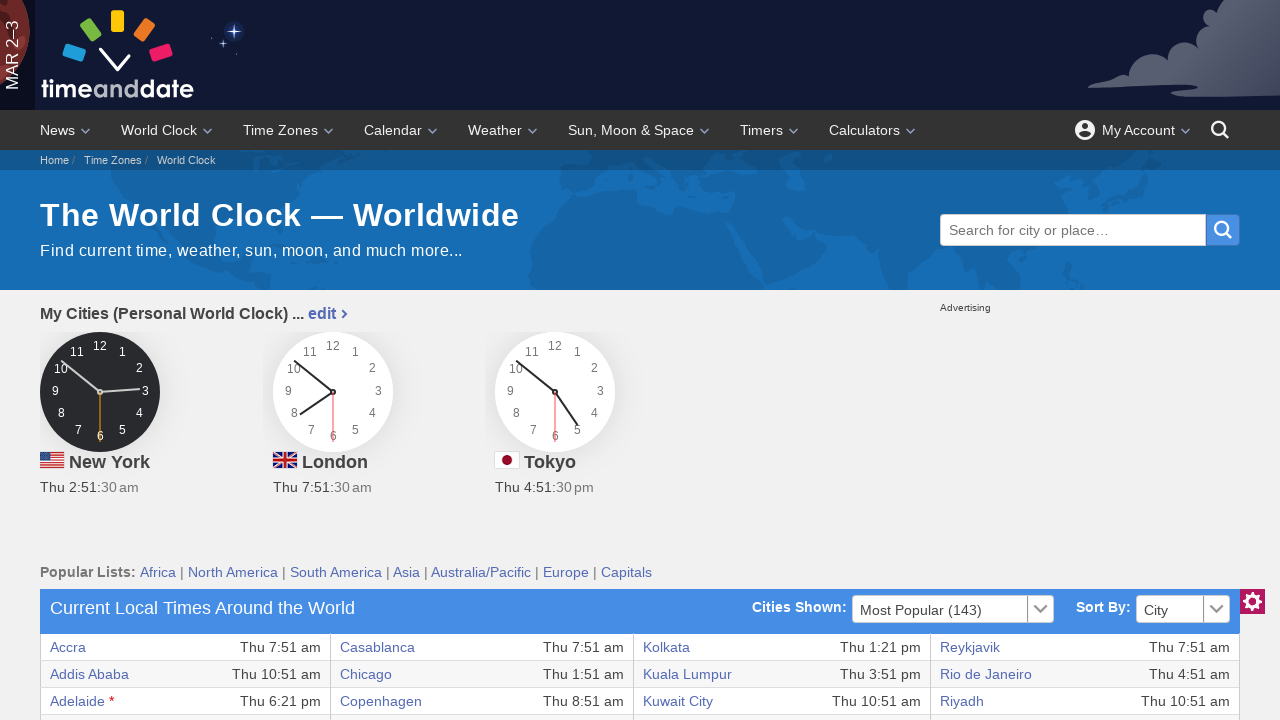

Processing table row with 8 columns
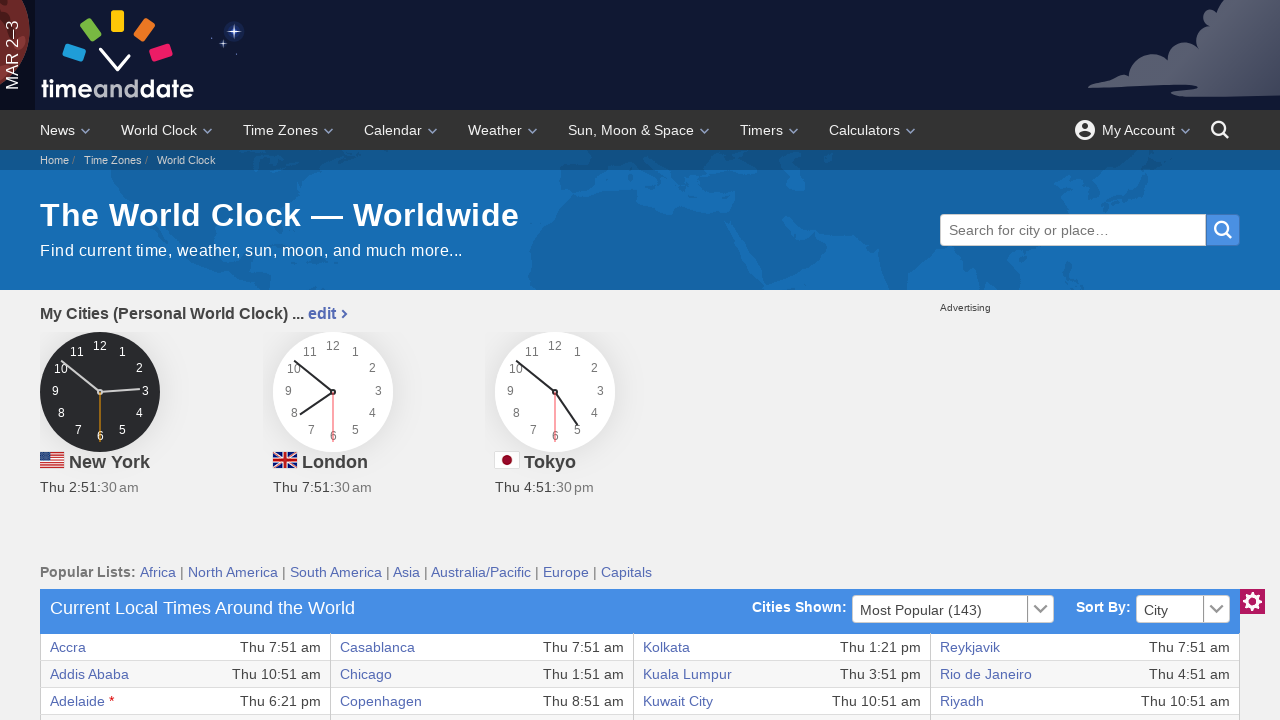

Accessed column data content
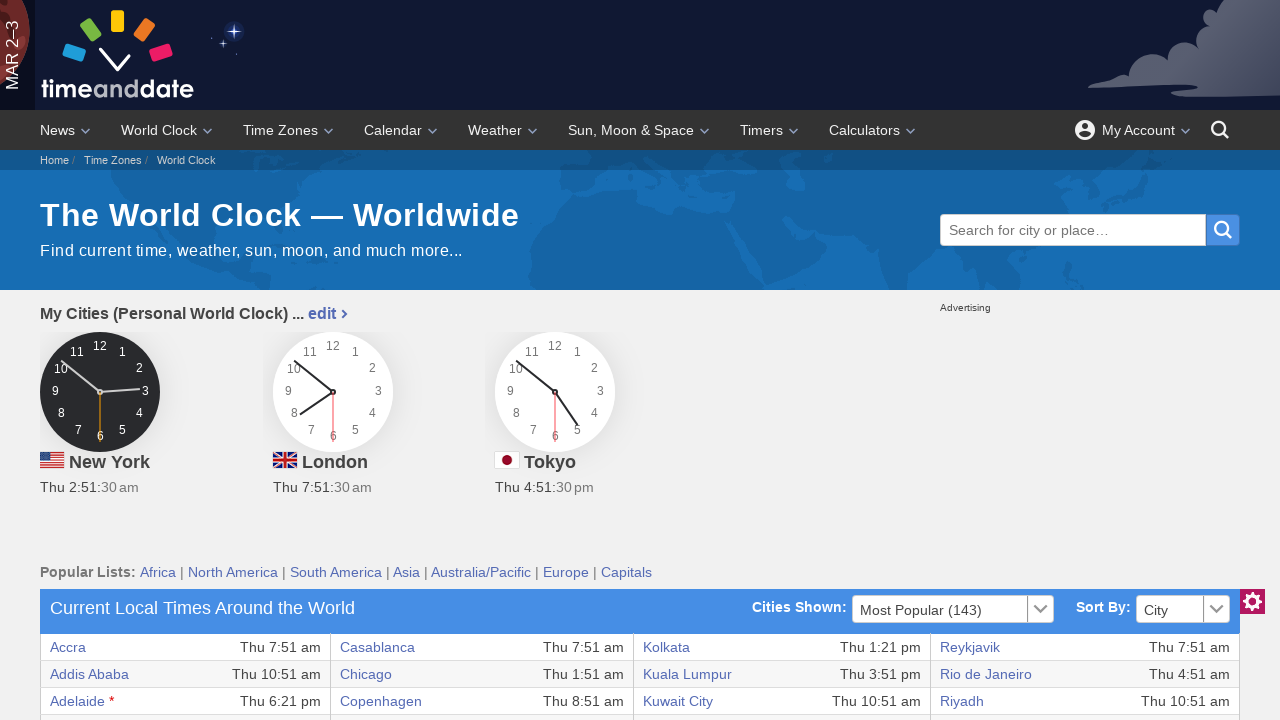

Accessed column data content
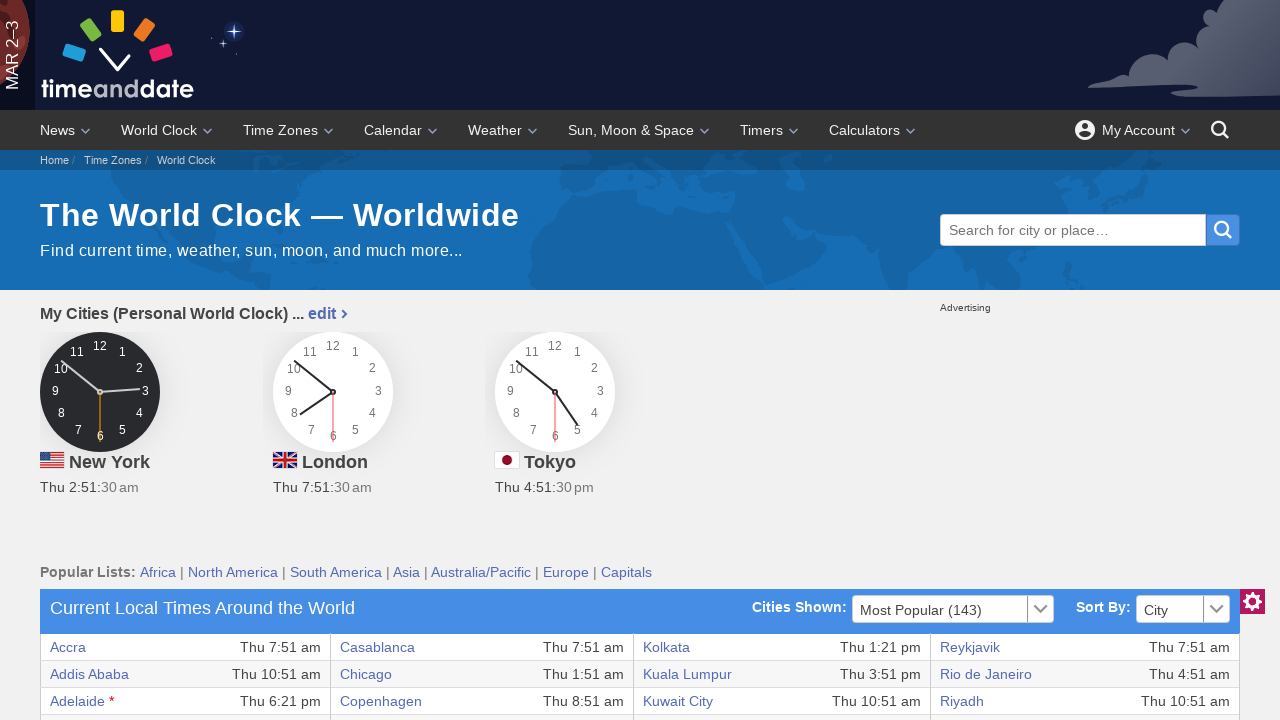

Accessed column data content
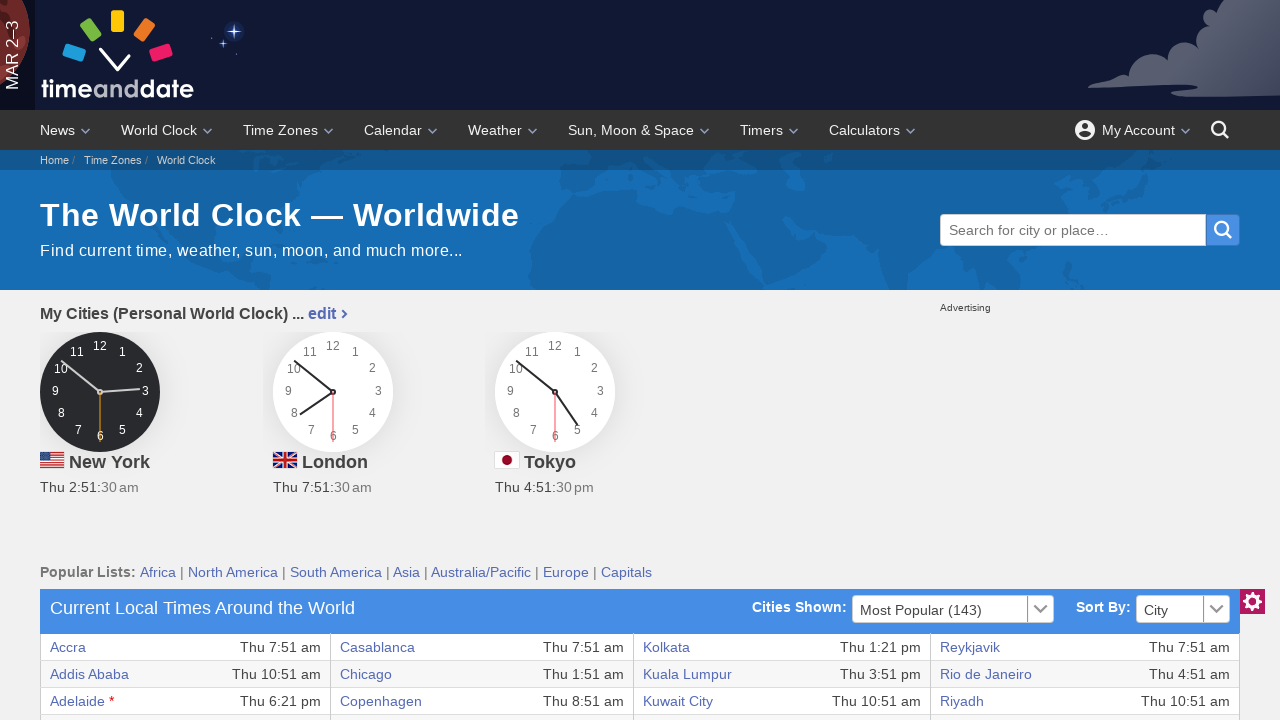

Accessed column data content
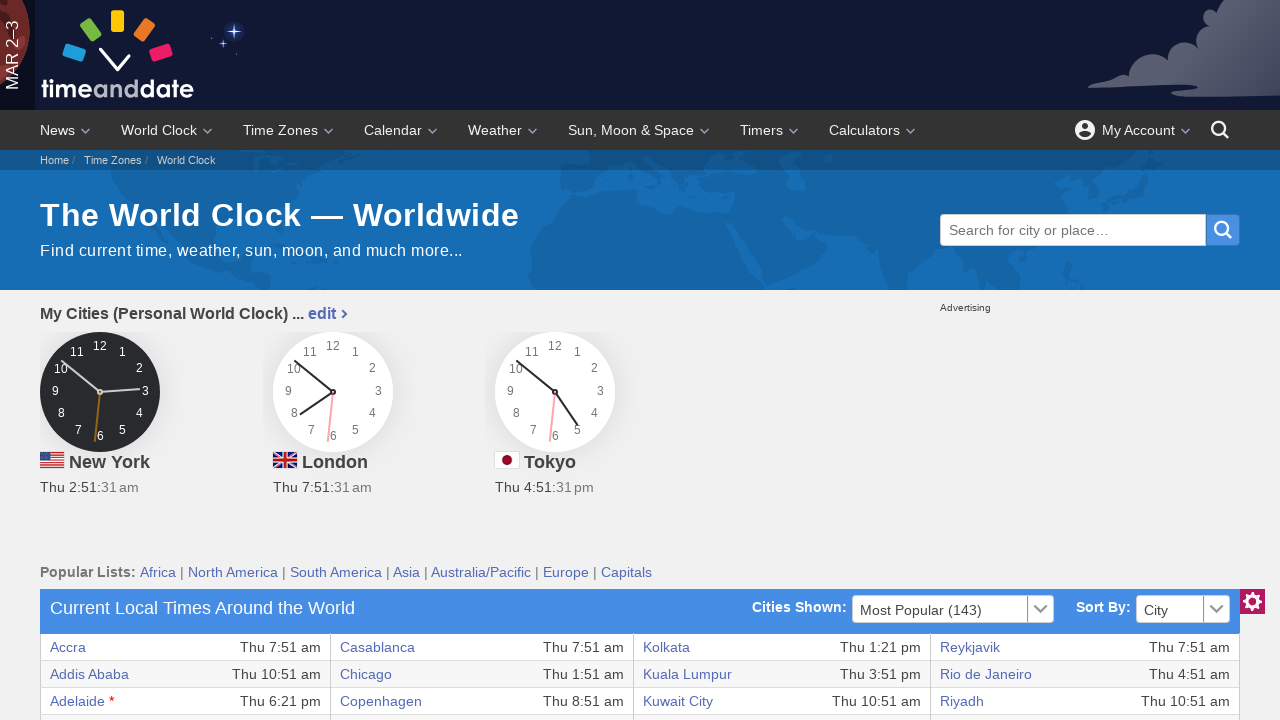

Accessed column data content
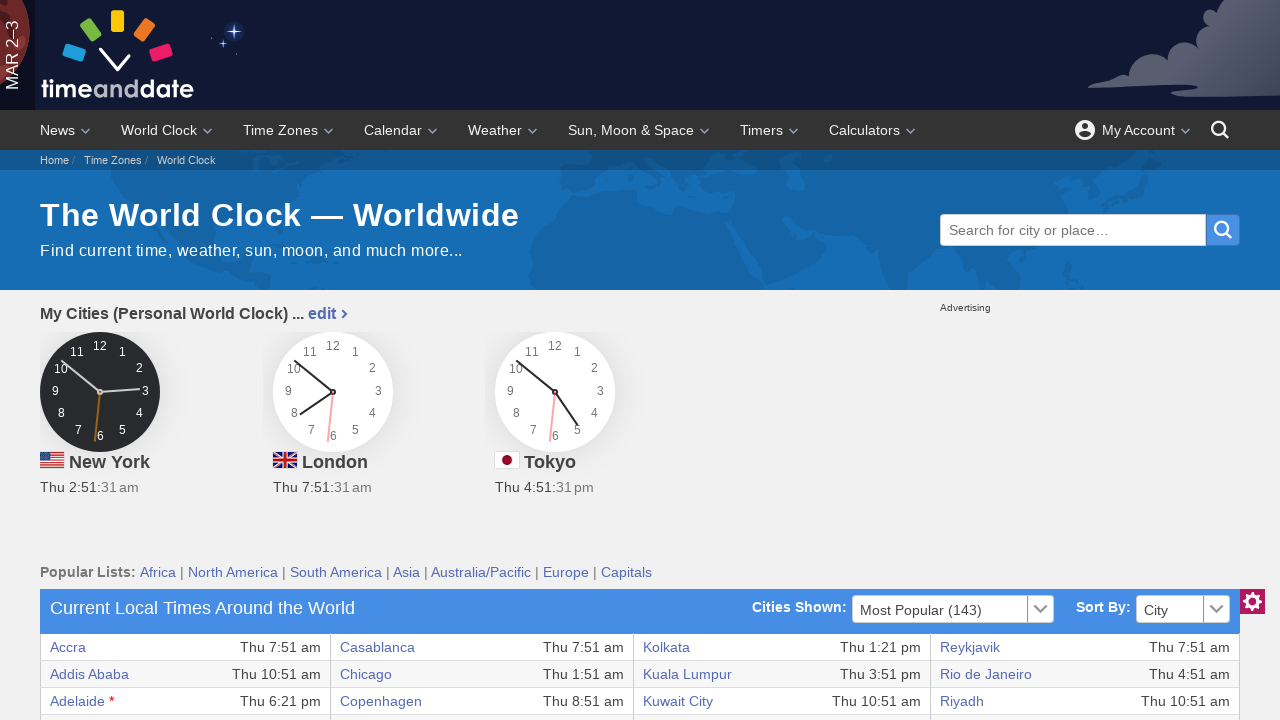

Accessed column data content
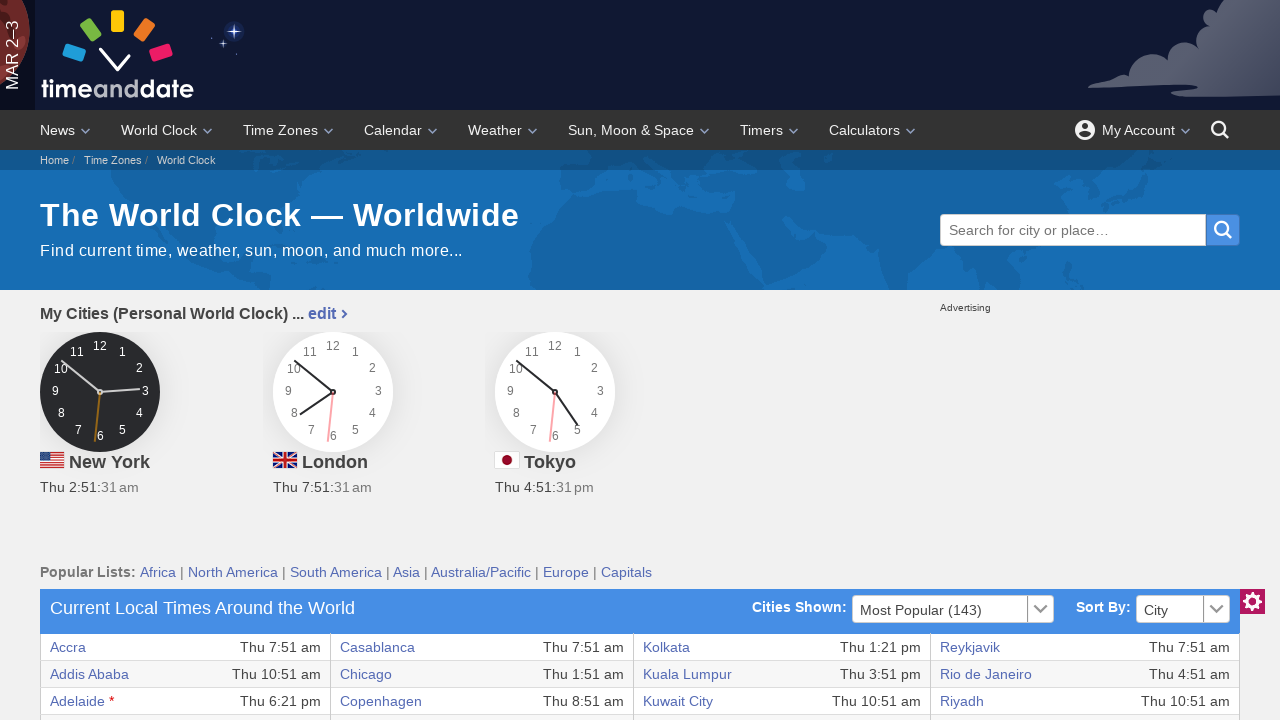

Accessed column data content
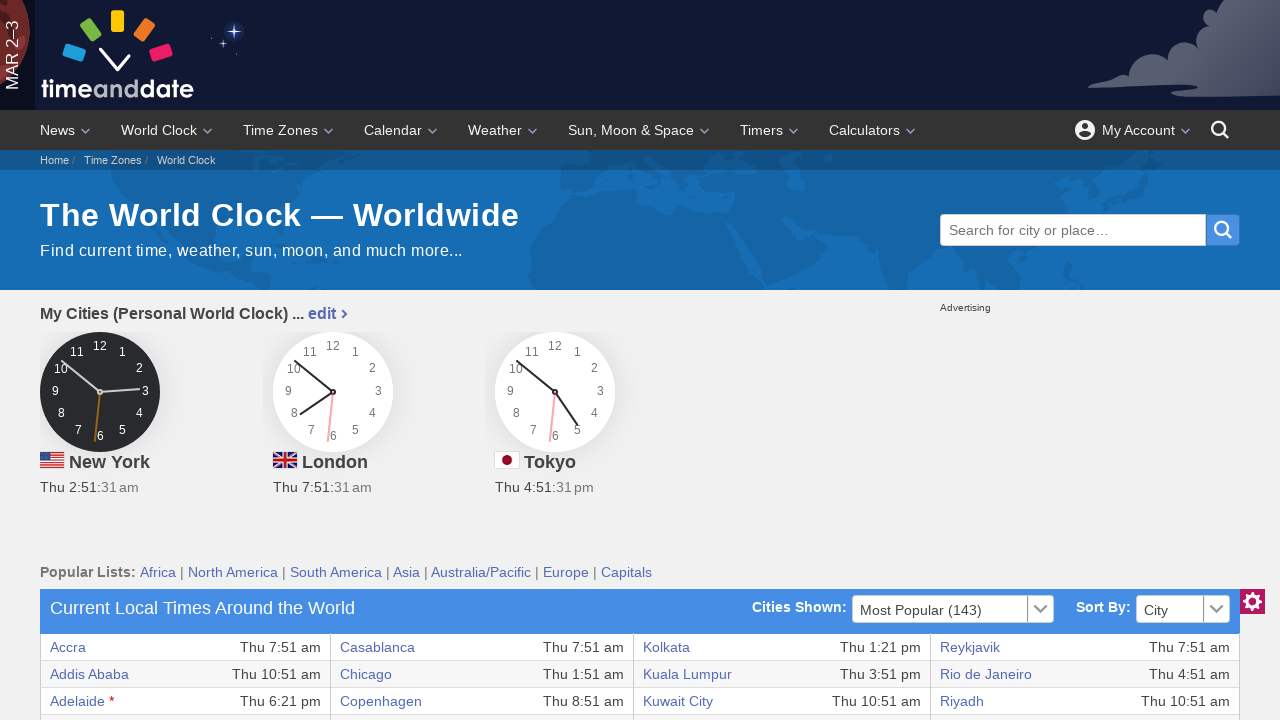

Accessed column data content
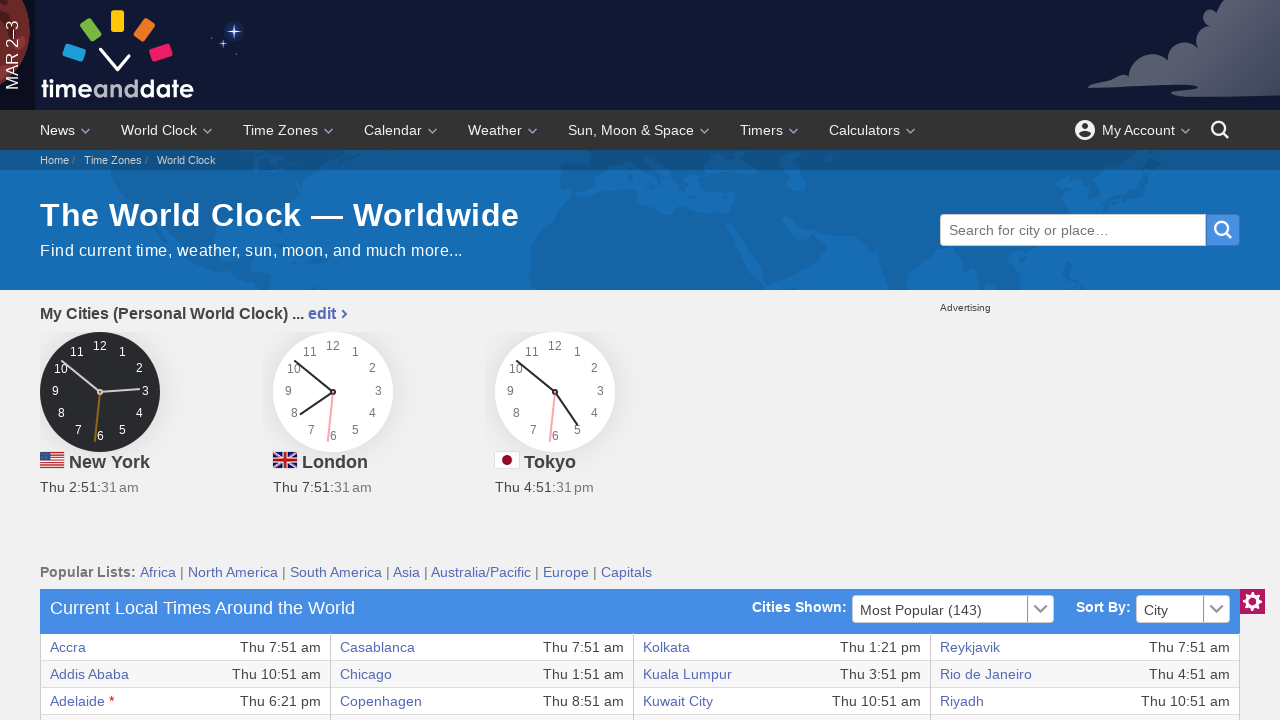

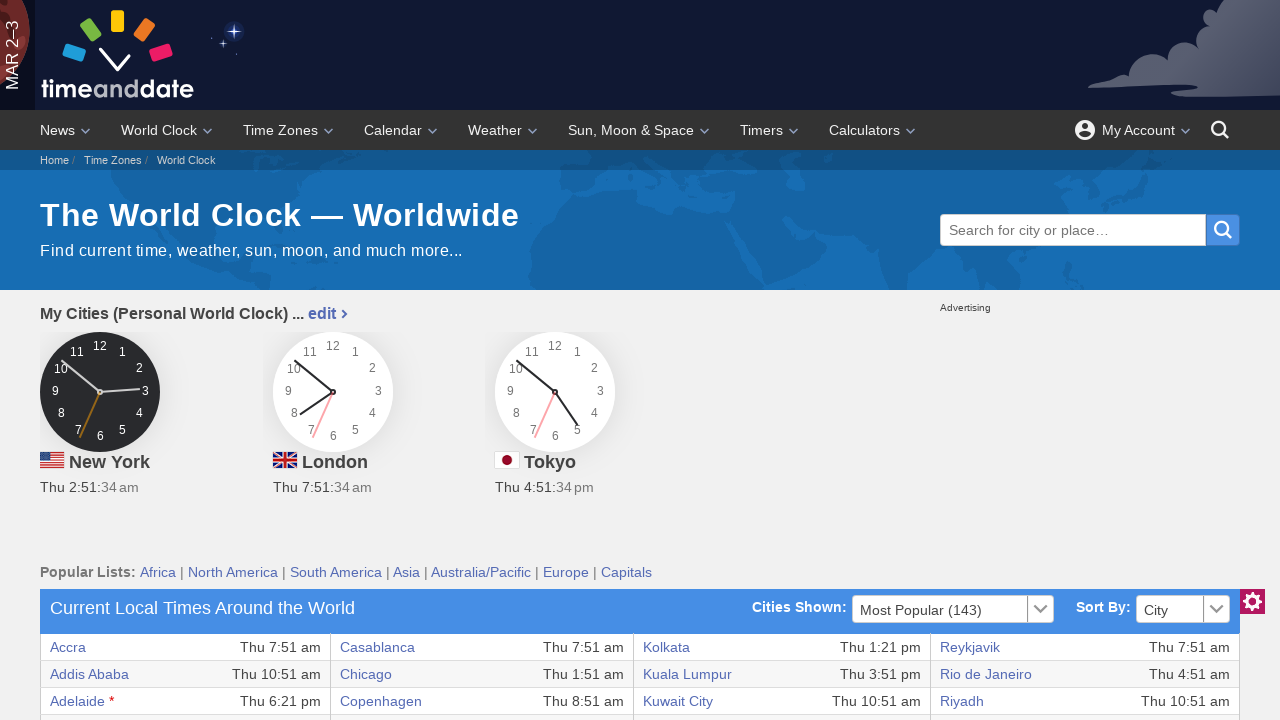